Tests the add elements functionality by clicking on the Add/Remove Elements link and then clicking the Add Element button 500 times to create multiple elements

Starting URL: http://the-internet.herokuapp.com/

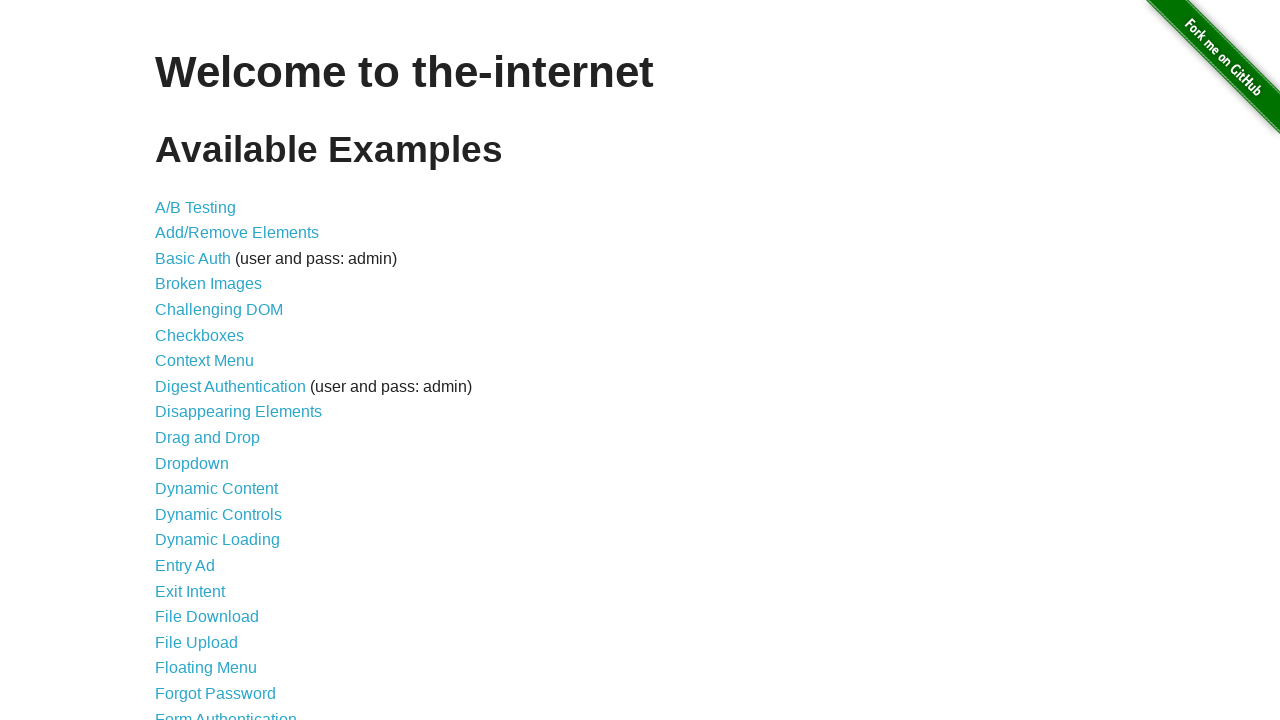

Navigated to the-internet.herokuapp.com
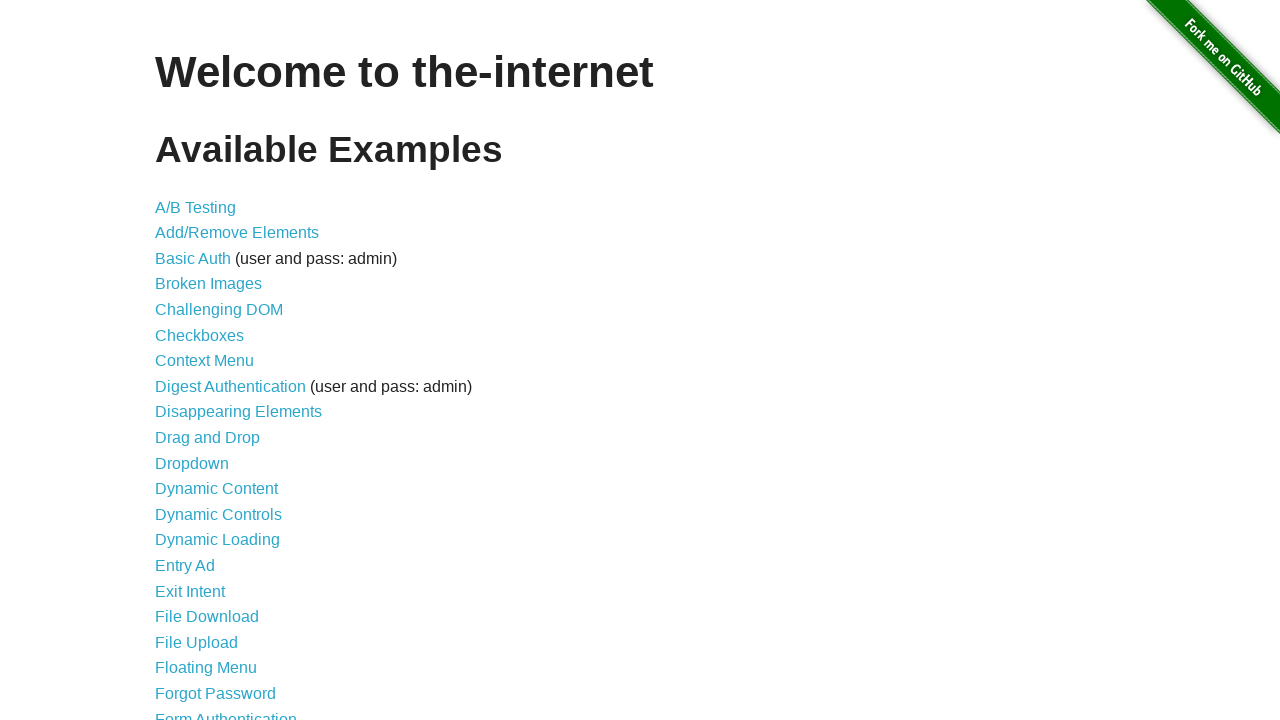

Clicked on Add/Remove Elements link at (237, 233) on xpath=//*[@id="content"]/ul/li[2]/a
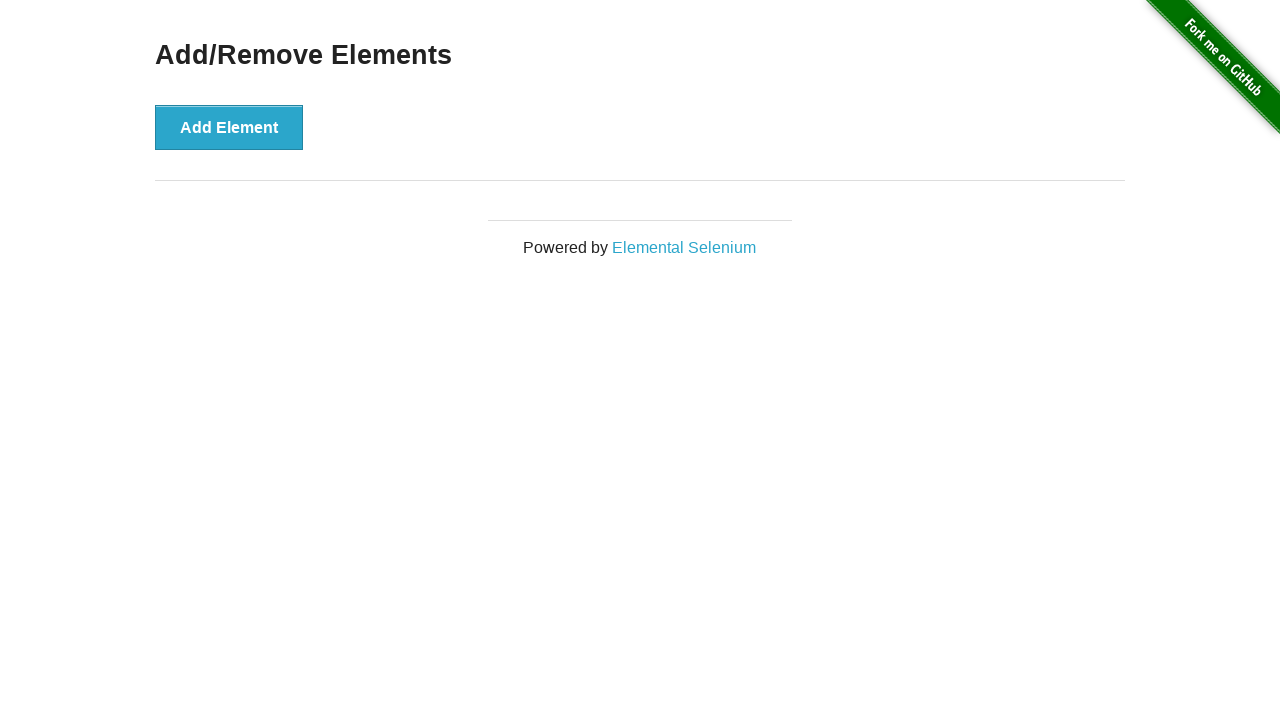

Clicked Add Element button (iteration 1/500) at (229, 127) on xpath=//*[@id="content"]/div/button
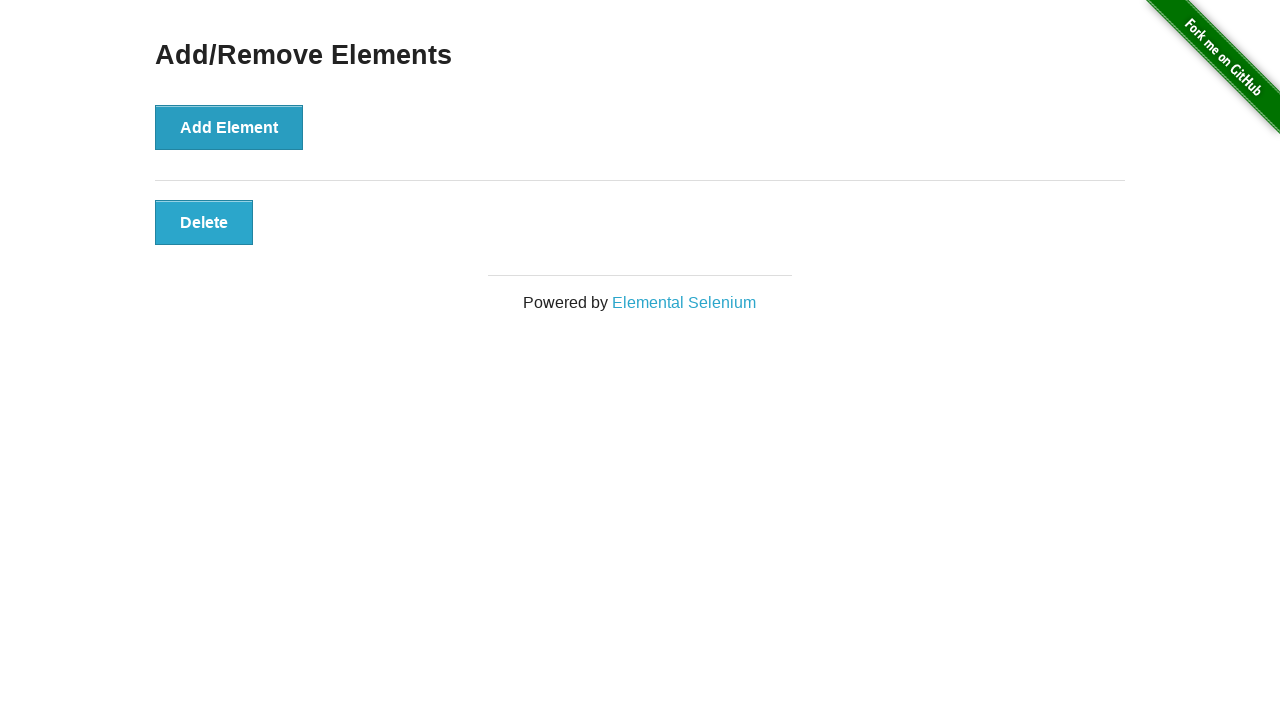

Clicked Add Element button (iteration 2/500) at (229, 127) on xpath=//*[@id="content"]/div/button
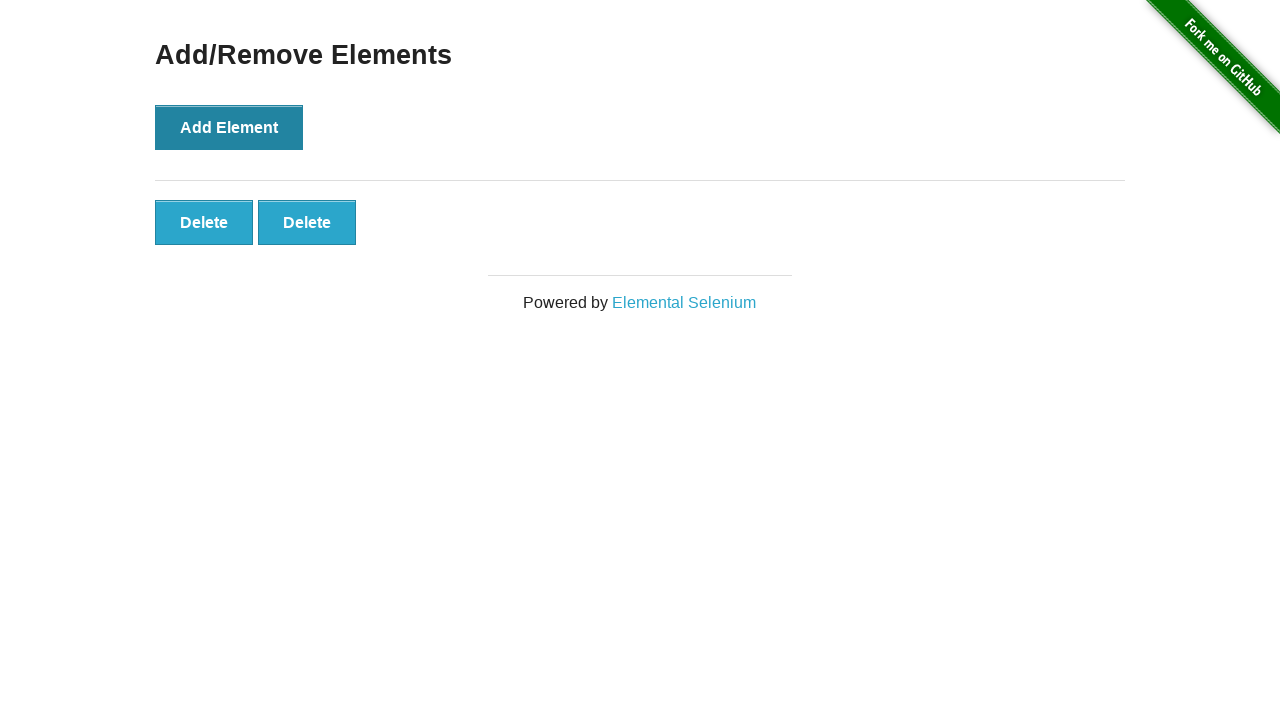

Clicked Add Element button (iteration 3/500) at (229, 127) on xpath=//*[@id="content"]/div/button
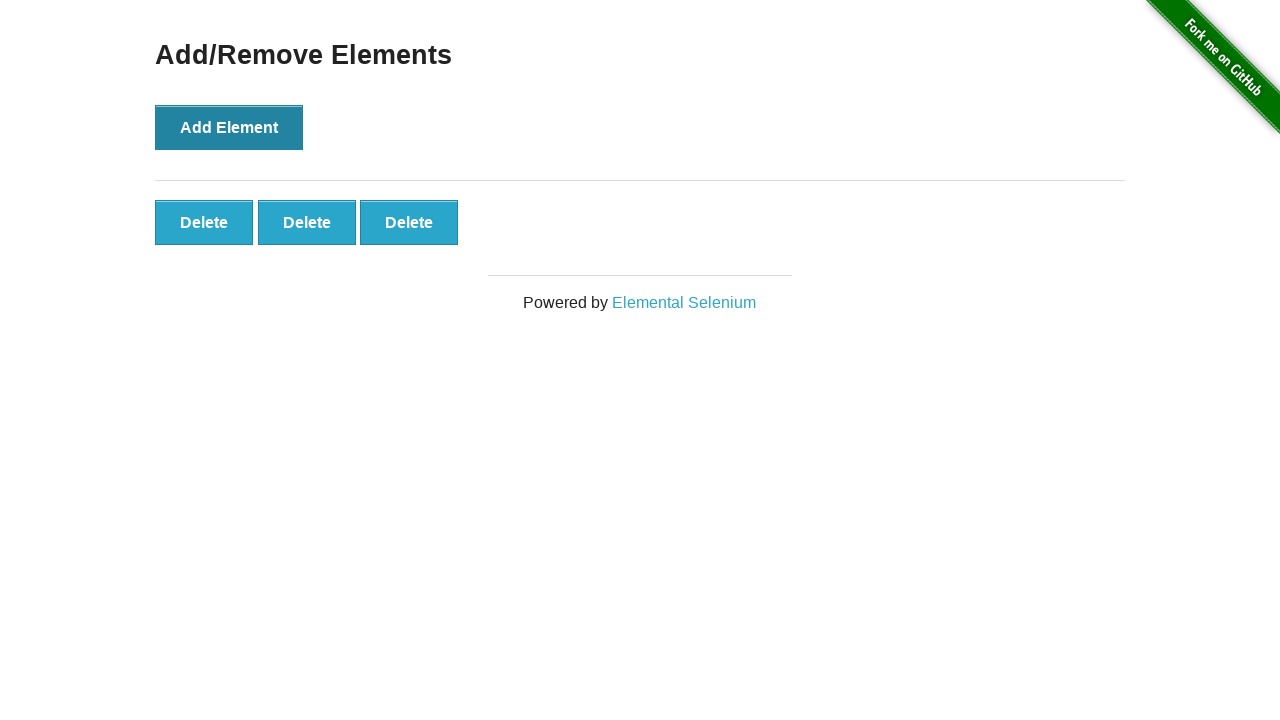

Clicked Add Element button (iteration 4/500) at (229, 127) on xpath=//*[@id="content"]/div/button
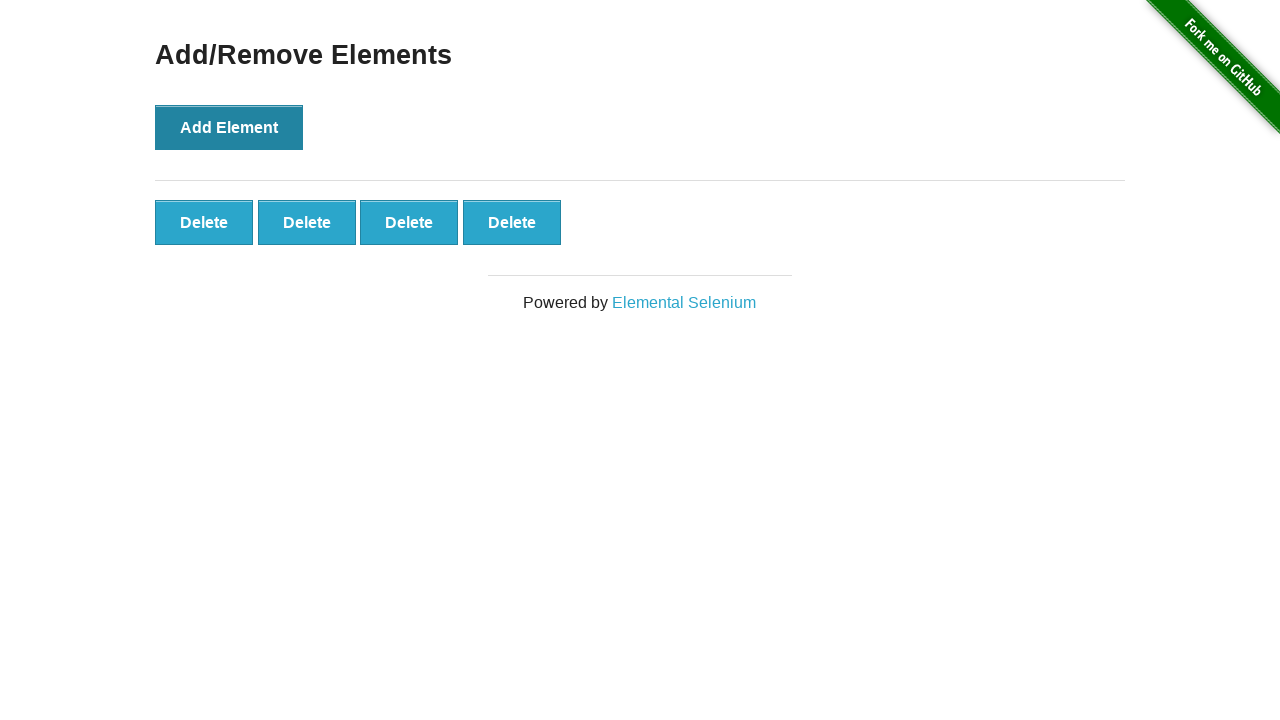

Clicked Add Element button (iteration 5/500) at (229, 127) on xpath=//*[@id="content"]/div/button
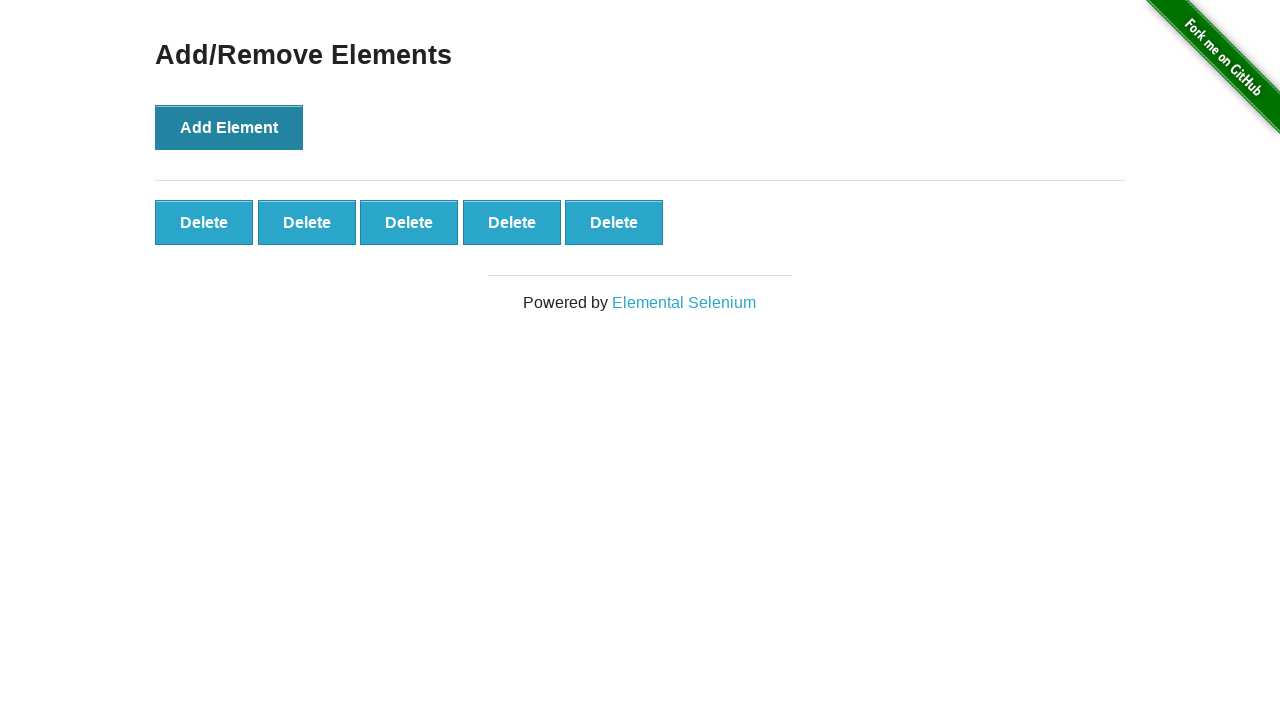

Clicked Add Element button (iteration 6/500) at (229, 127) on xpath=//*[@id="content"]/div/button
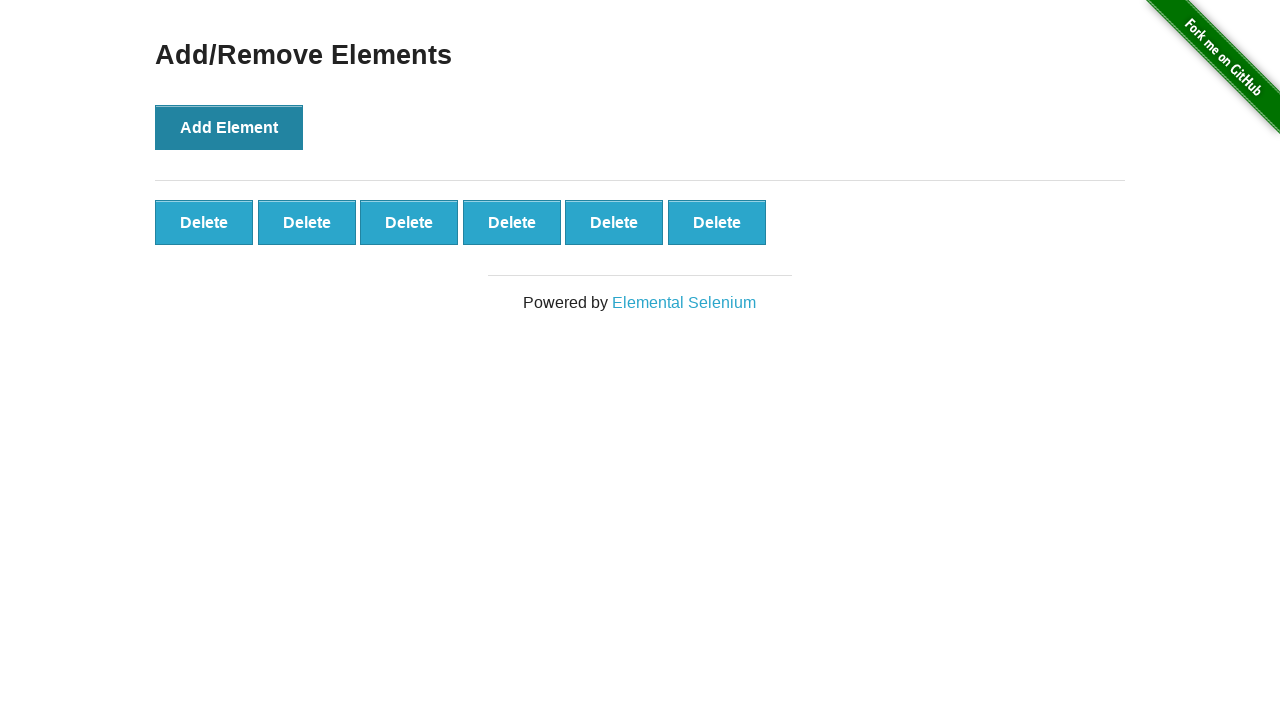

Clicked Add Element button (iteration 7/500) at (229, 127) on xpath=//*[@id="content"]/div/button
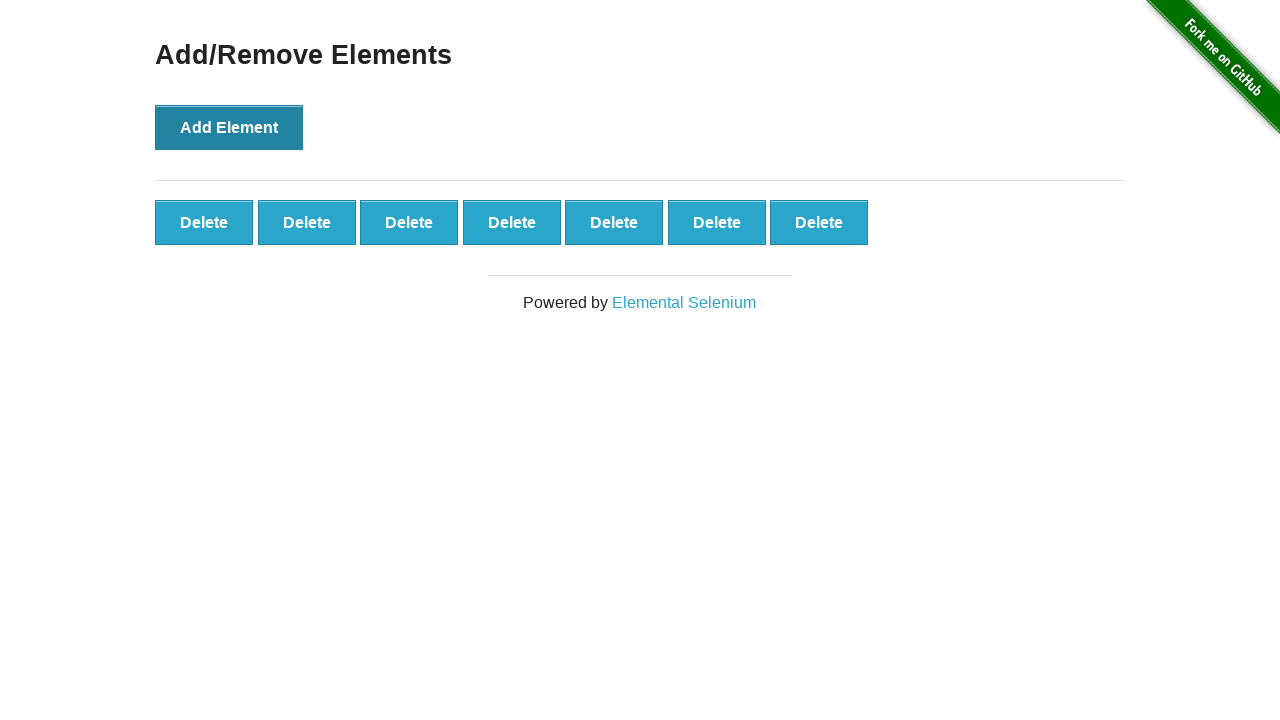

Clicked Add Element button (iteration 8/500) at (229, 127) on xpath=//*[@id="content"]/div/button
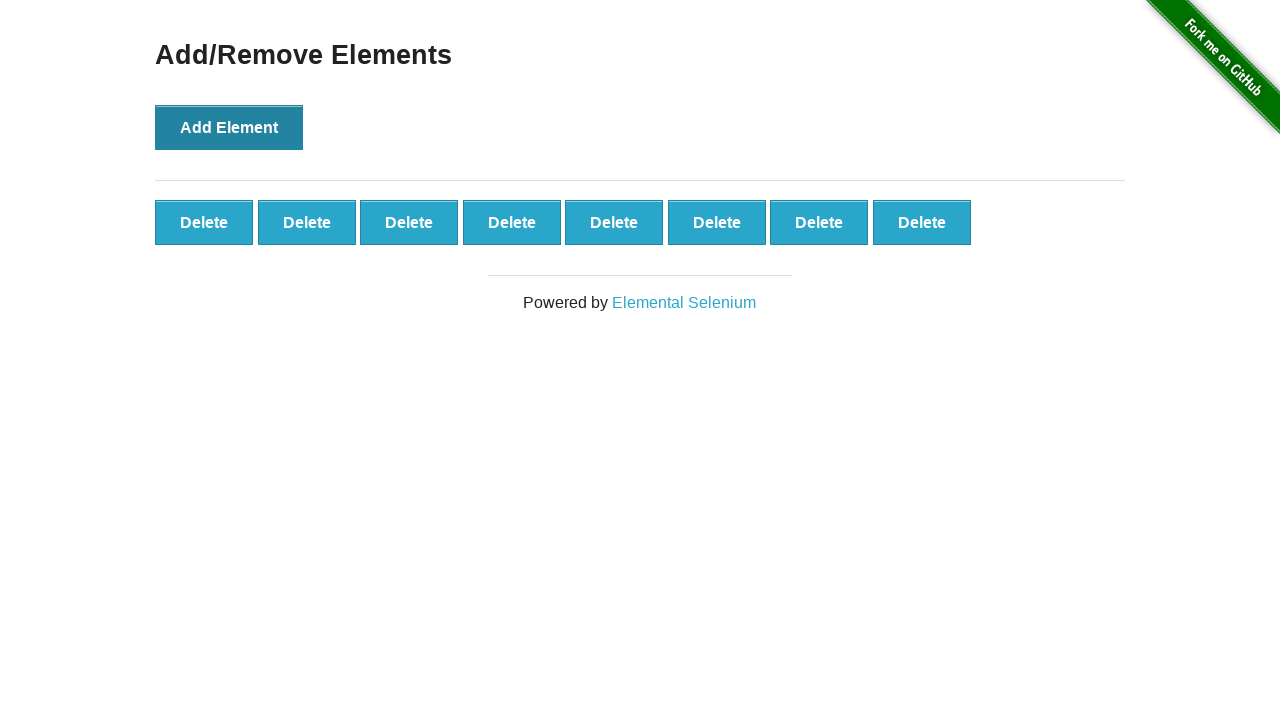

Clicked Add Element button (iteration 9/500) at (229, 127) on xpath=//*[@id="content"]/div/button
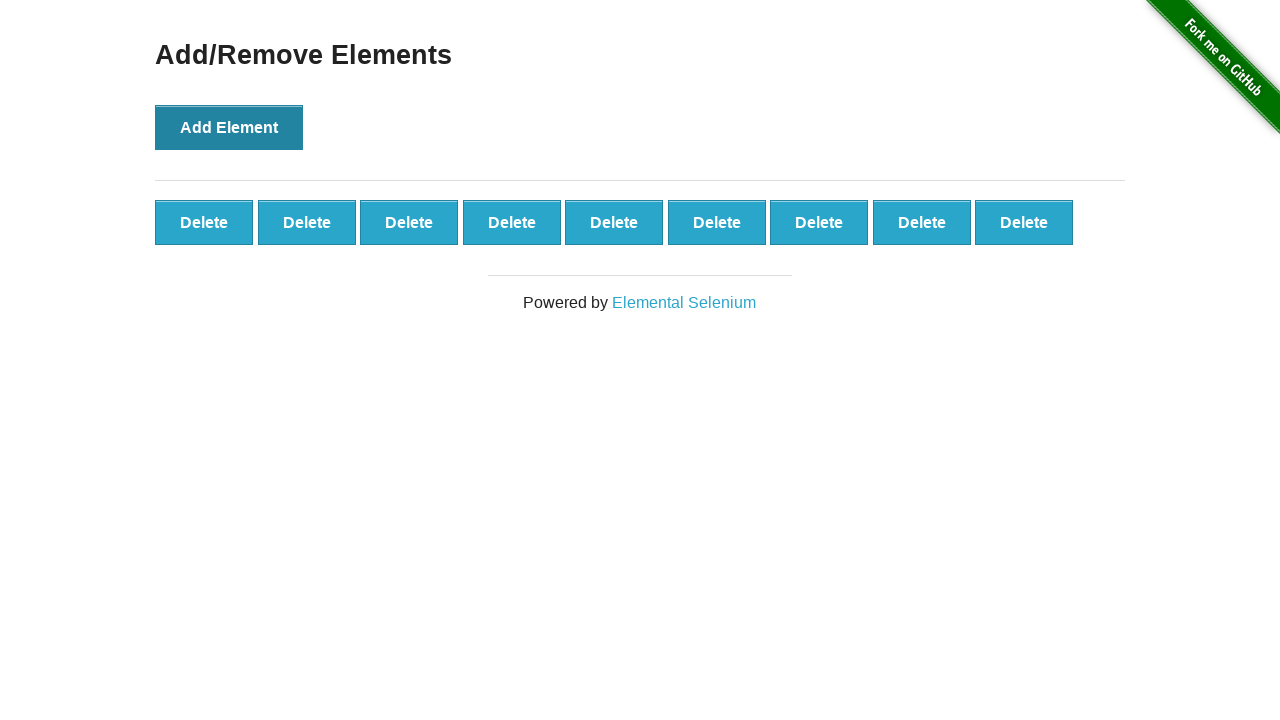

Clicked Add Element button (iteration 10/500) at (229, 127) on xpath=//*[@id="content"]/div/button
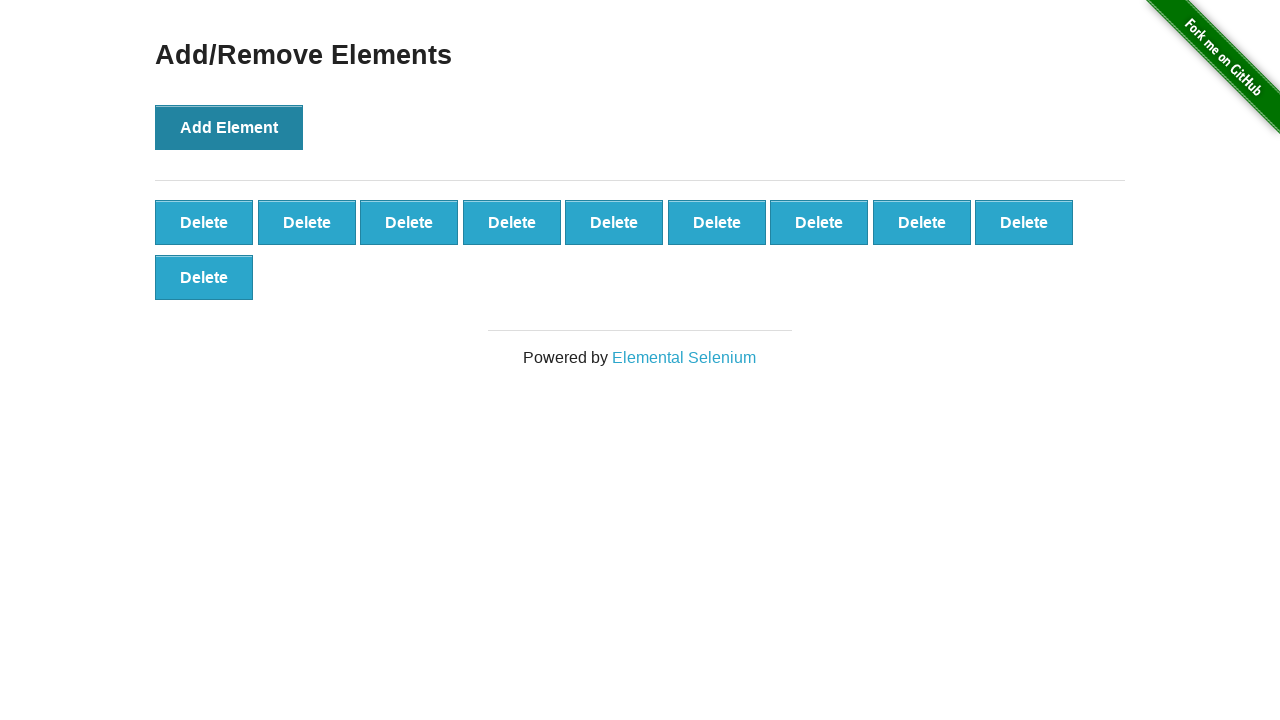

Clicked Add Element button (iteration 11/500) at (229, 127) on xpath=//*[@id="content"]/div/button
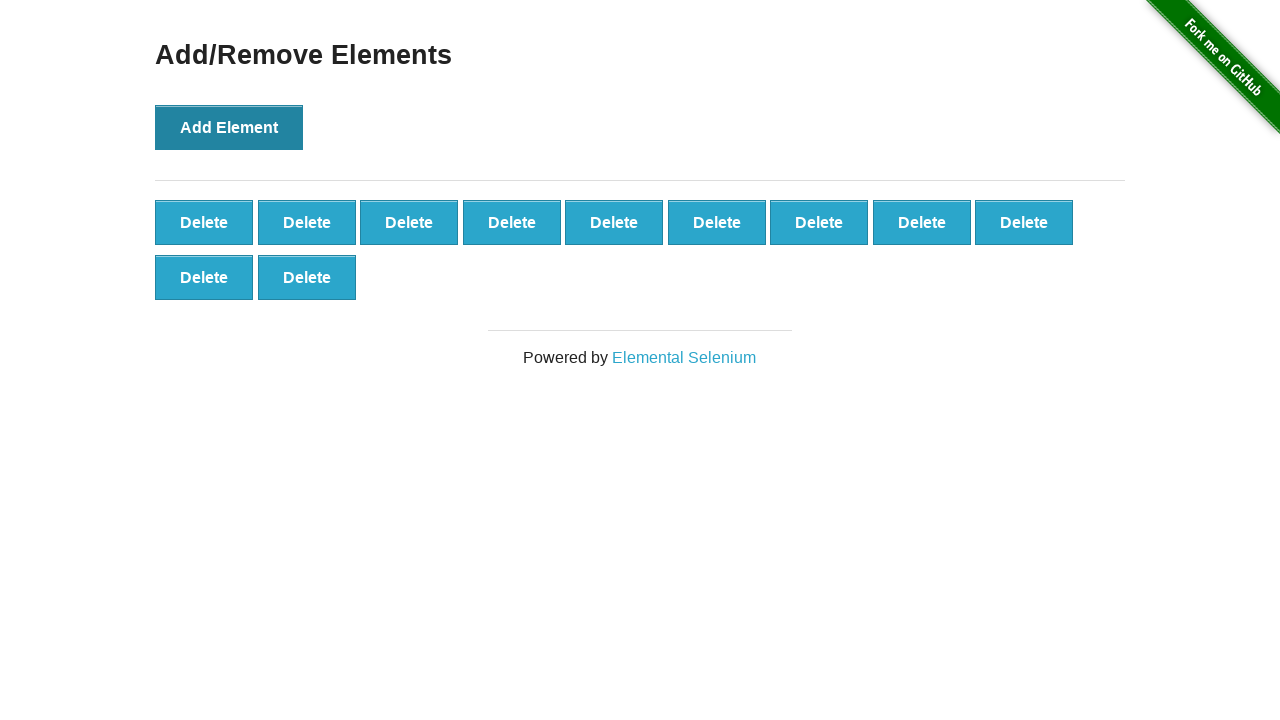

Clicked Add Element button (iteration 12/500) at (229, 127) on xpath=//*[@id="content"]/div/button
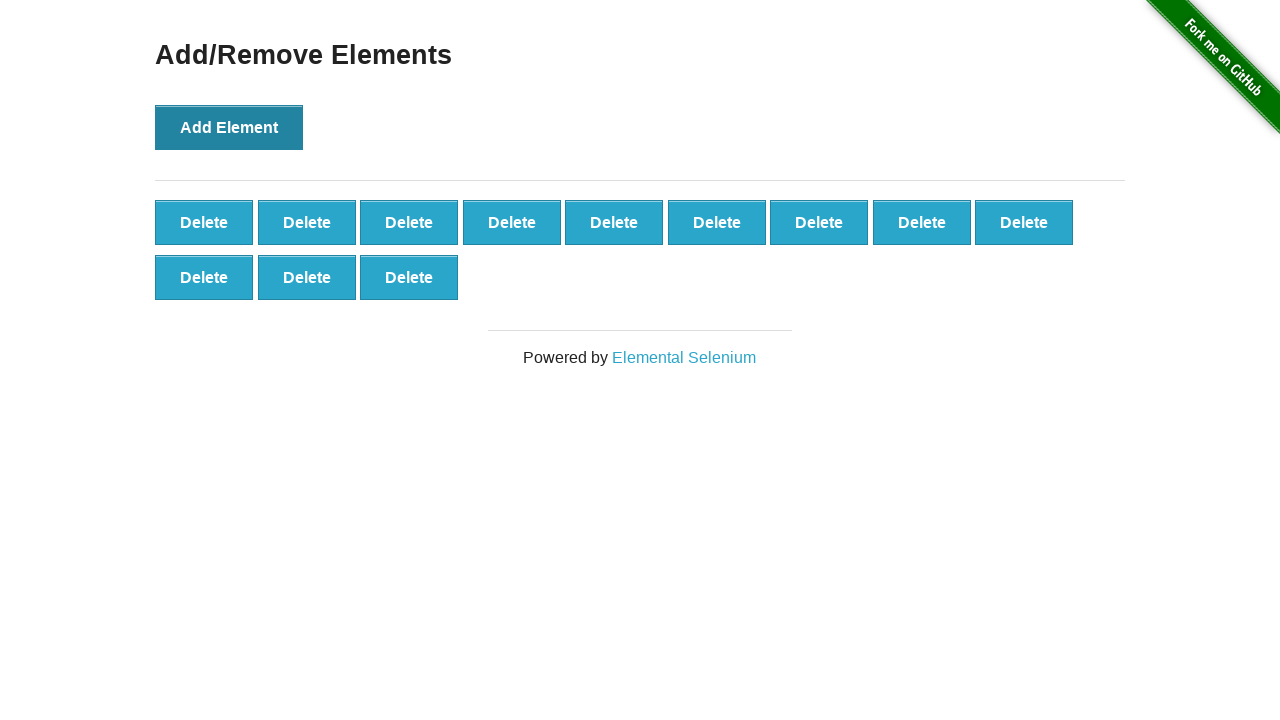

Clicked Add Element button (iteration 13/500) at (229, 127) on xpath=//*[@id="content"]/div/button
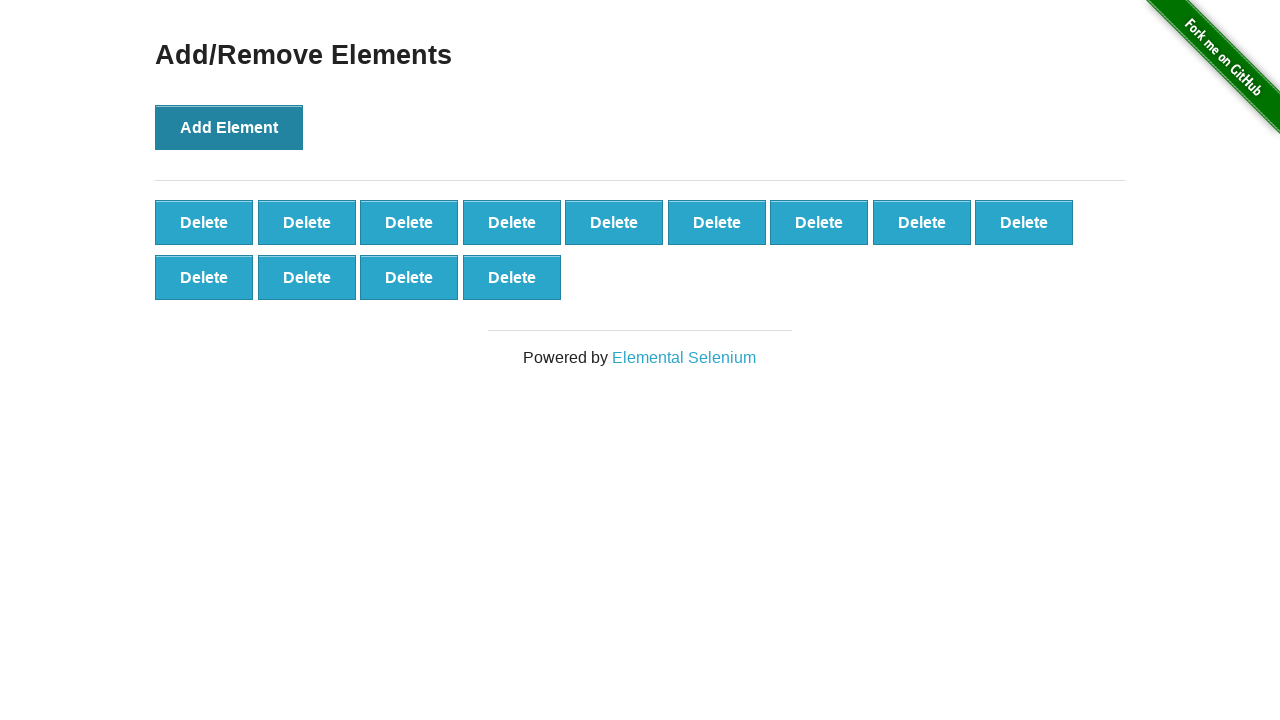

Clicked Add Element button (iteration 14/500) at (229, 127) on xpath=//*[@id="content"]/div/button
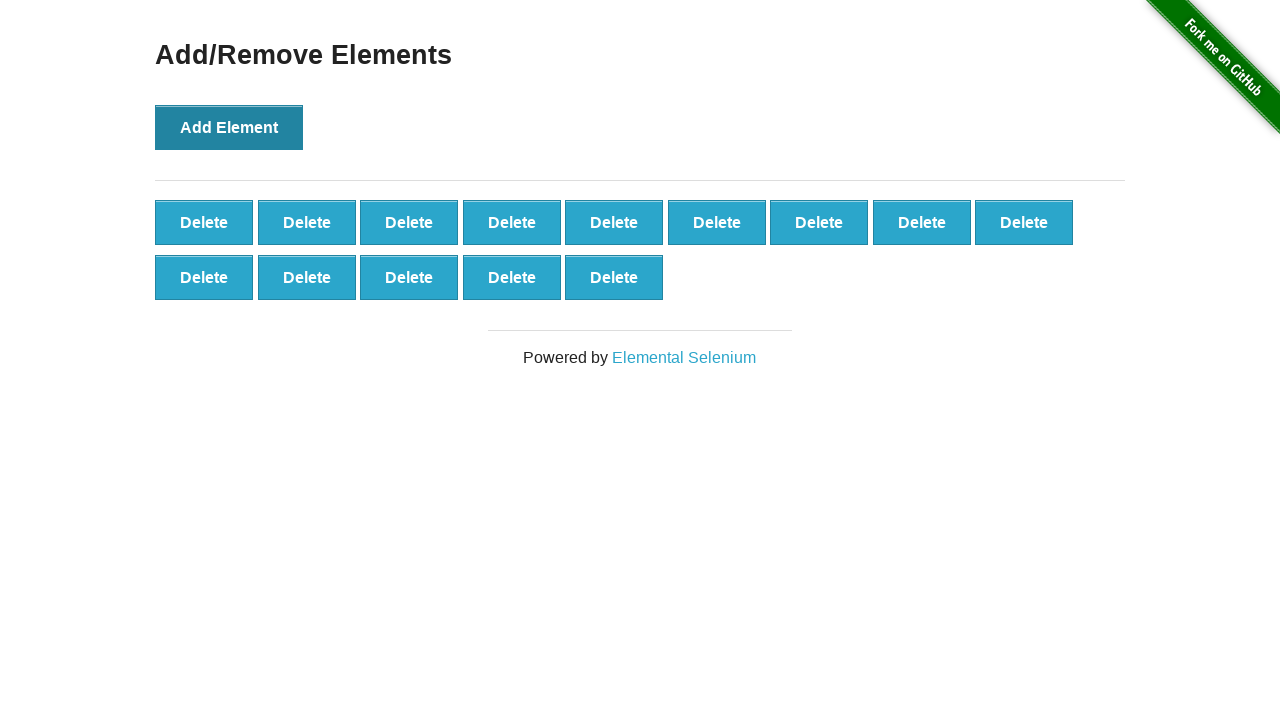

Clicked Add Element button (iteration 15/500) at (229, 127) on xpath=//*[@id="content"]/div/button
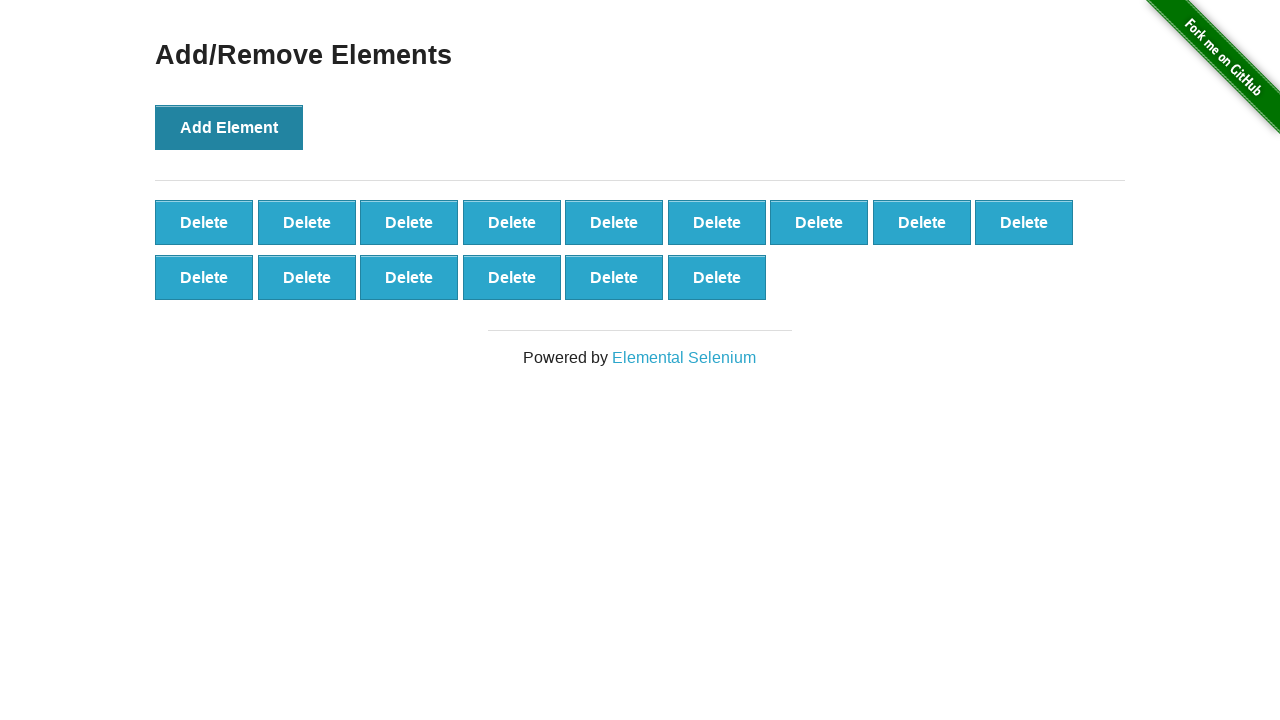

Clicked Add Element button (iteration 16/500) at (229, 127) on xpath=//*[@id="content"]/div/button
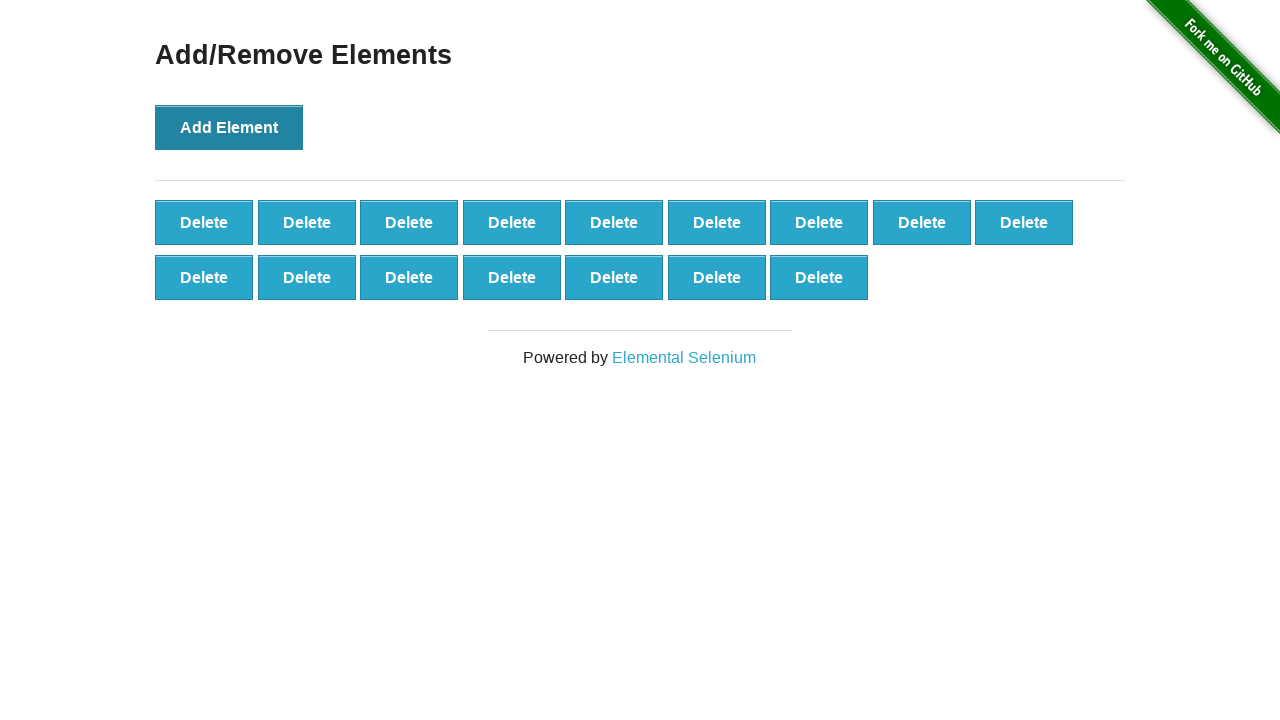

Clicked Add Element button (iteration 17/500) at (229, 127) on xpath=//*[@id="content"]/div/button
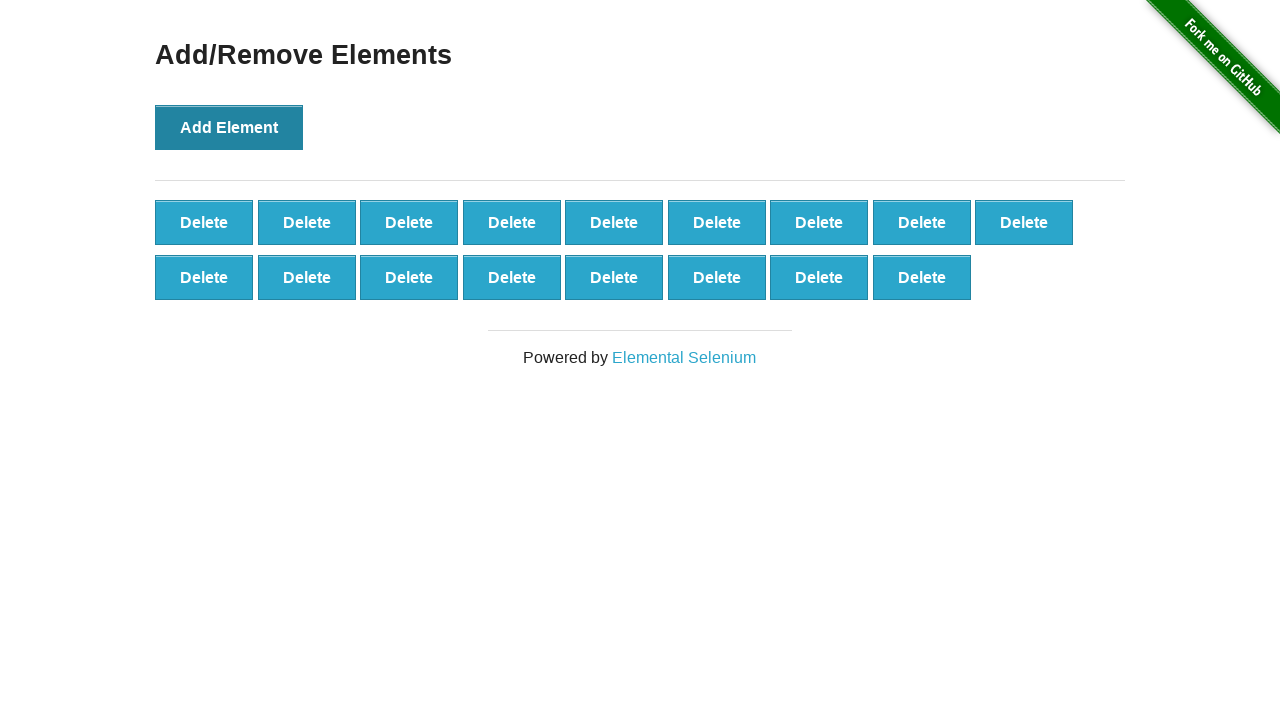

Clicked Add Element button (iteration 18/500) at (229, 127) on xpath=//*[@id="content"]/div/button
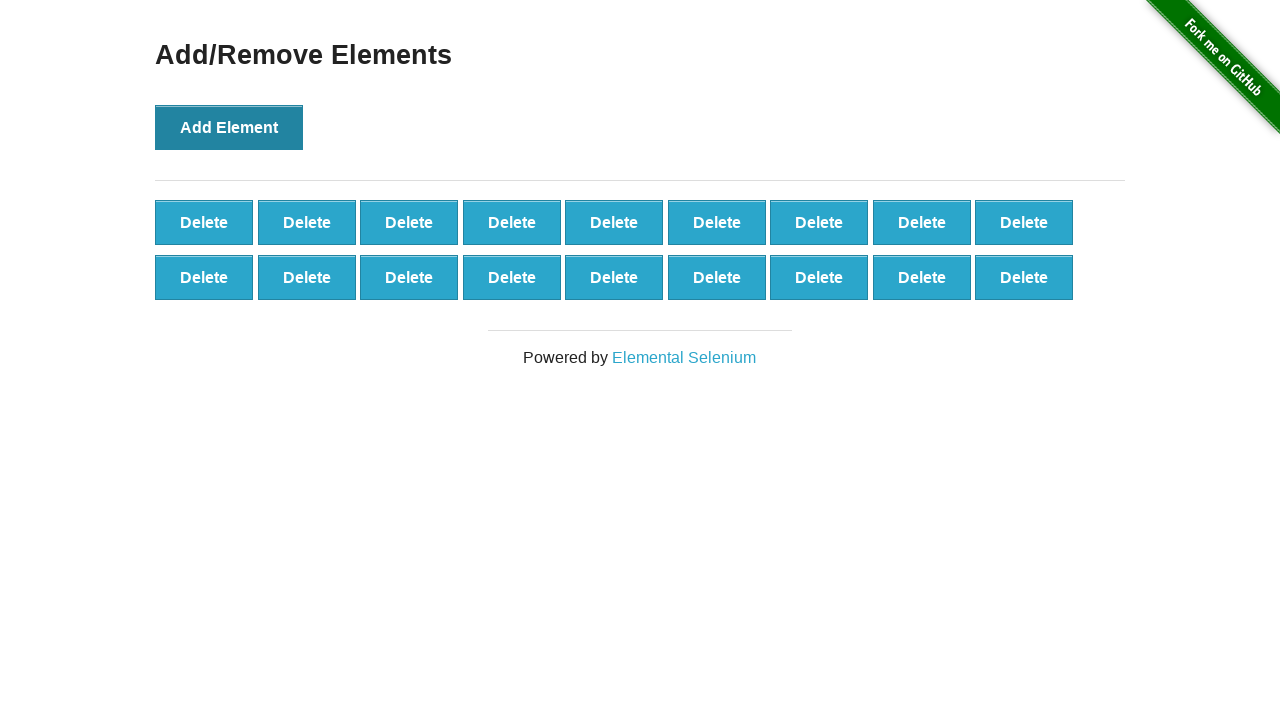

Clicked Add Element button (iteration 19/500) at (229, 127) on xpath=//*[@id="content"]/div/button
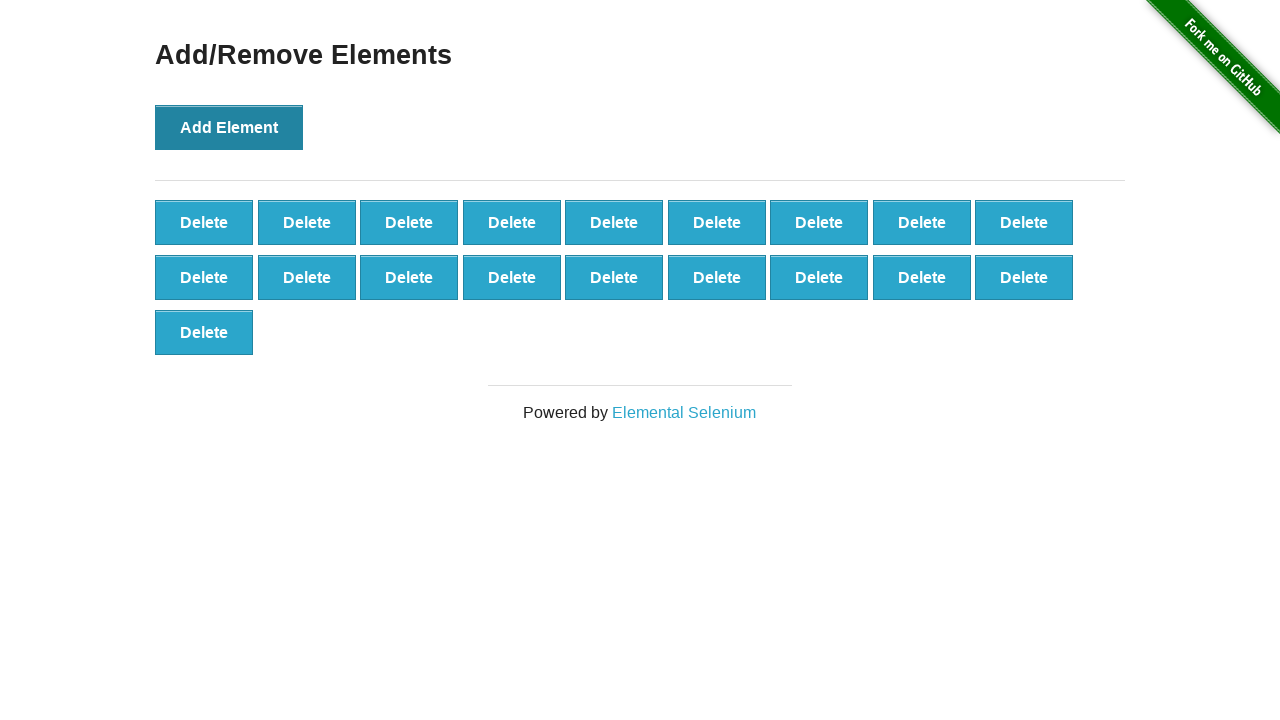

Clicked Add Element button (iteration 20/500) at (229, 127) on xpath=//*[@id="content"]/div/button
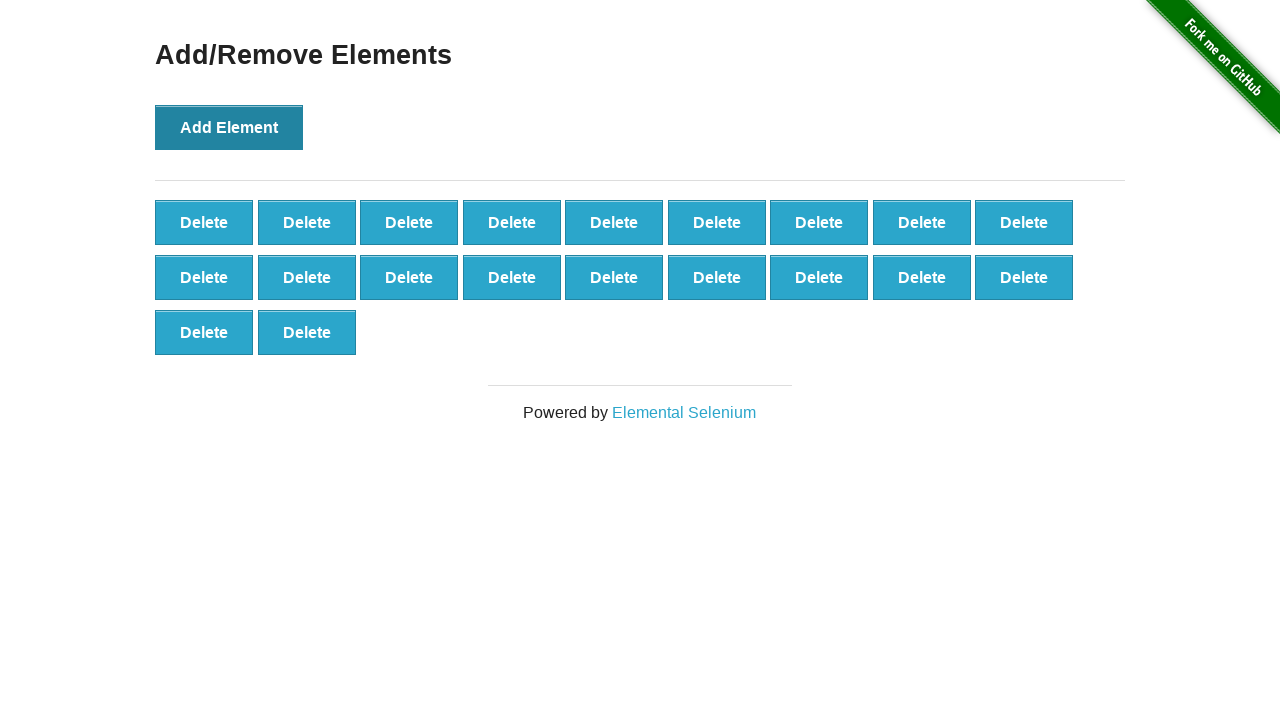

Clicked Add Element button (iteration 21/500) at (229, 127) on xpath=//*[@id="content"]/div/button
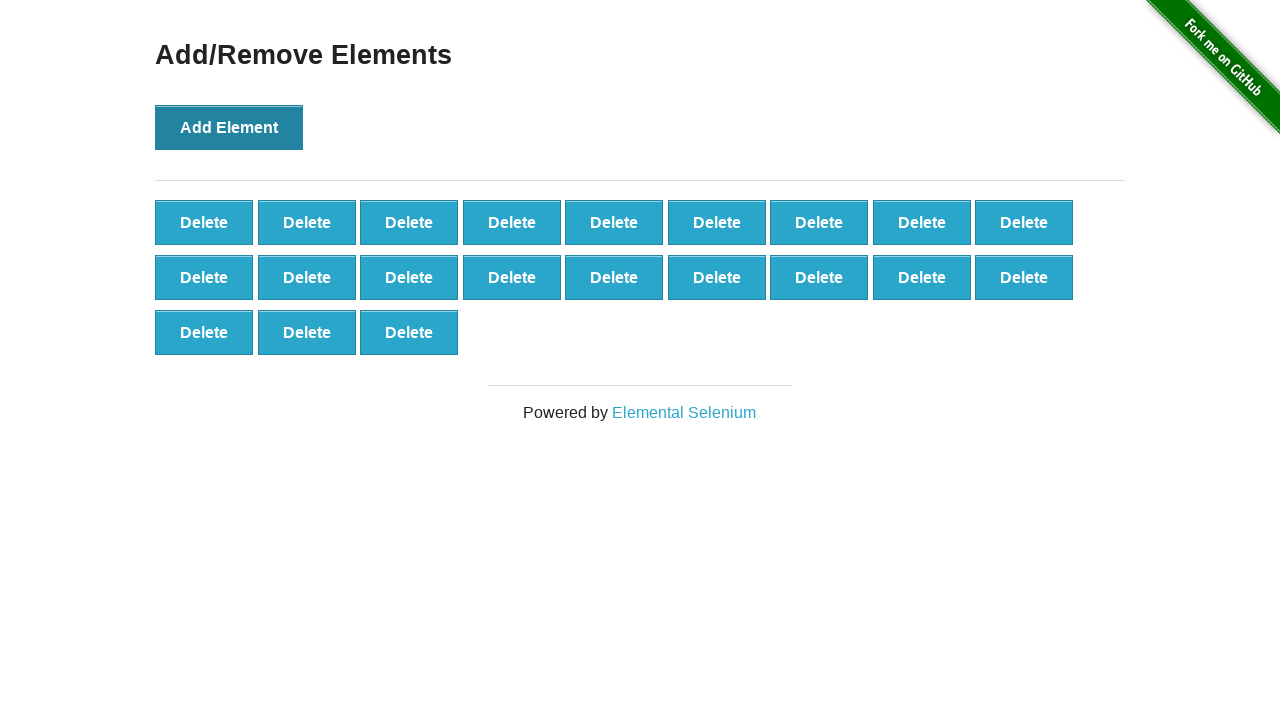

Clicked Add Element button (iteration 22/500) at (229, 127) on xpath=//*[@id="content"]/div/button
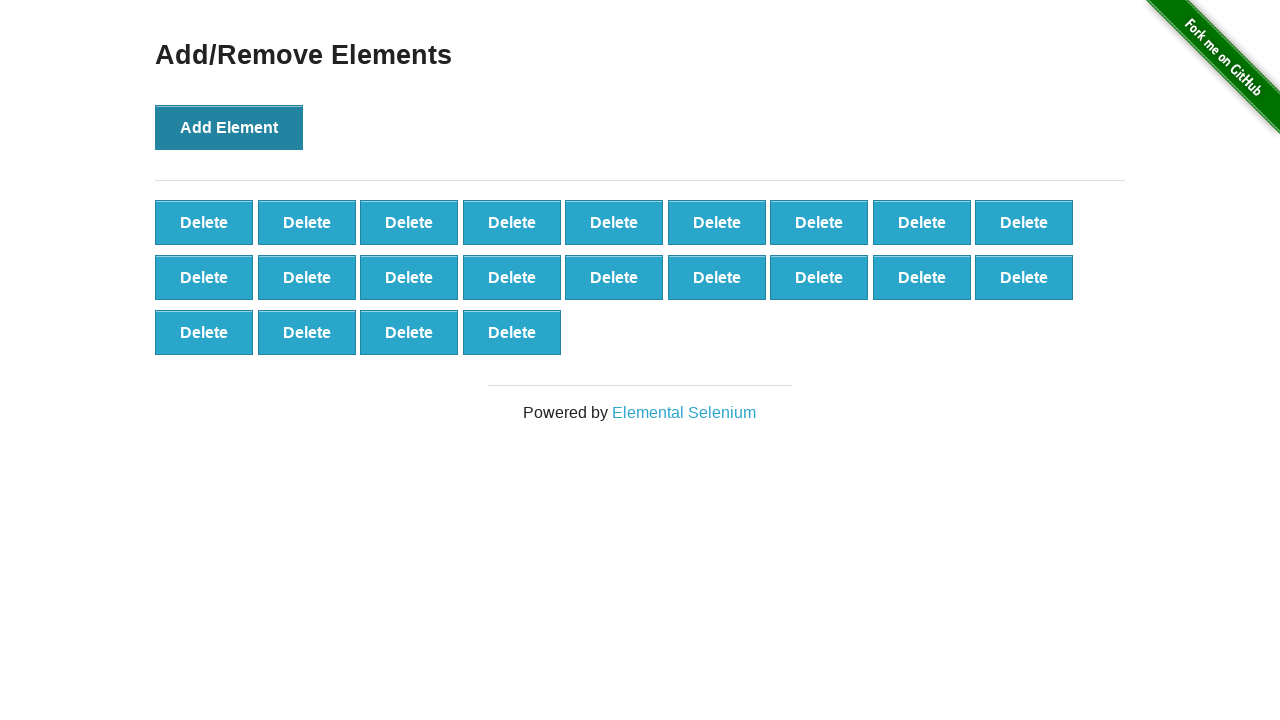

Clicked Add Element button (iteration 23/500) at (229, 127) on xpath=//*[@id="content"]/div/button
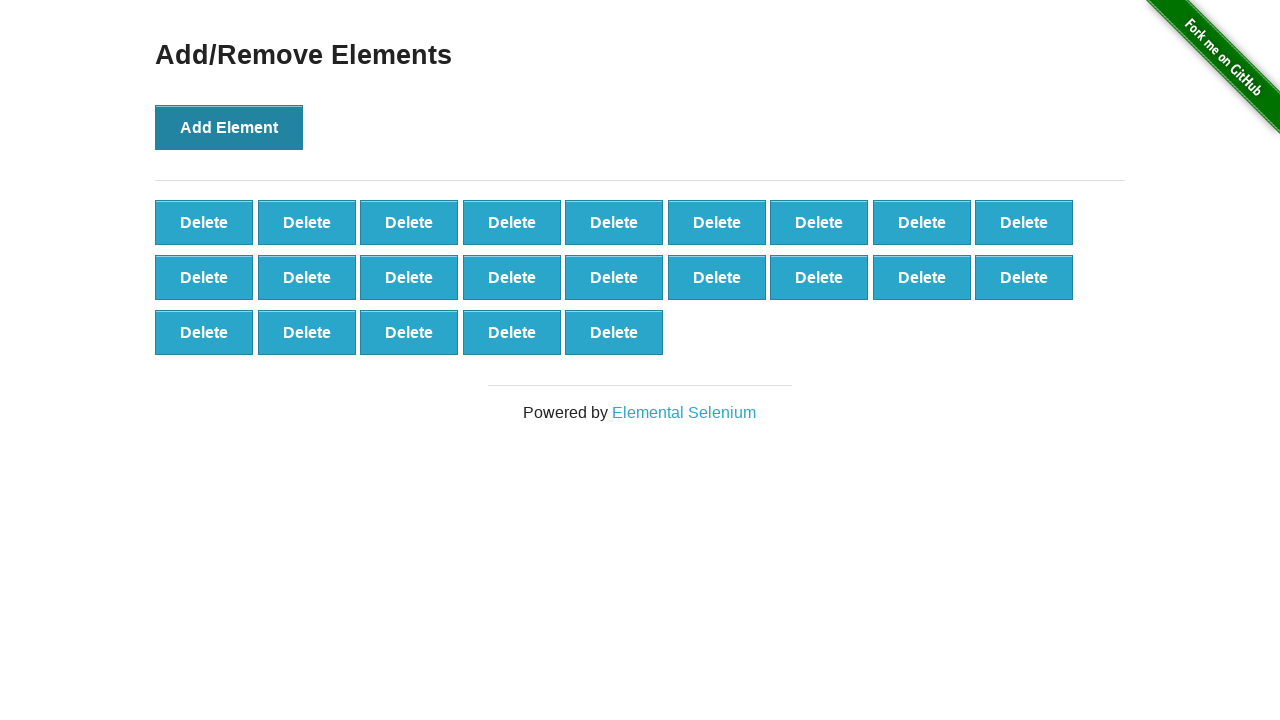

Clicked Add Element button (iteration 24/500) at (229, 127) on xpath=//*[@id="content"]/div/button
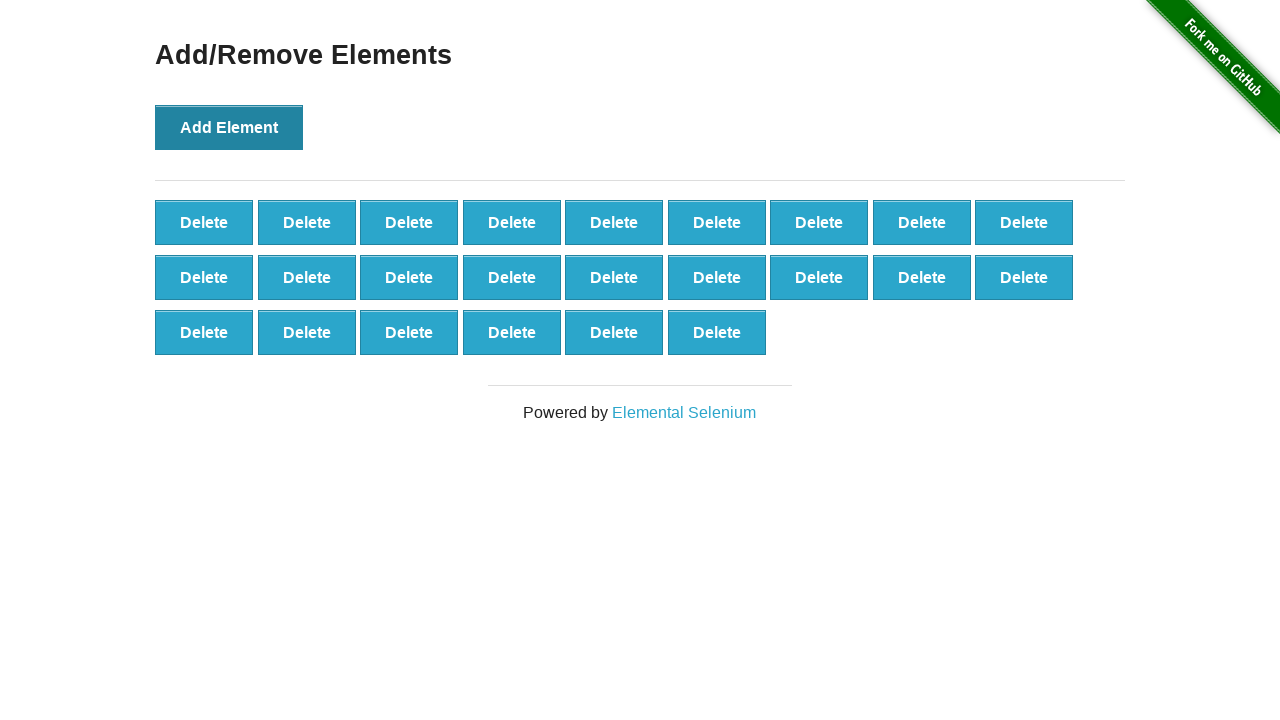

Clicked Add Element button (iteration 25/500) at (229, 127) on xpath=//*[@id="content"]/div/button
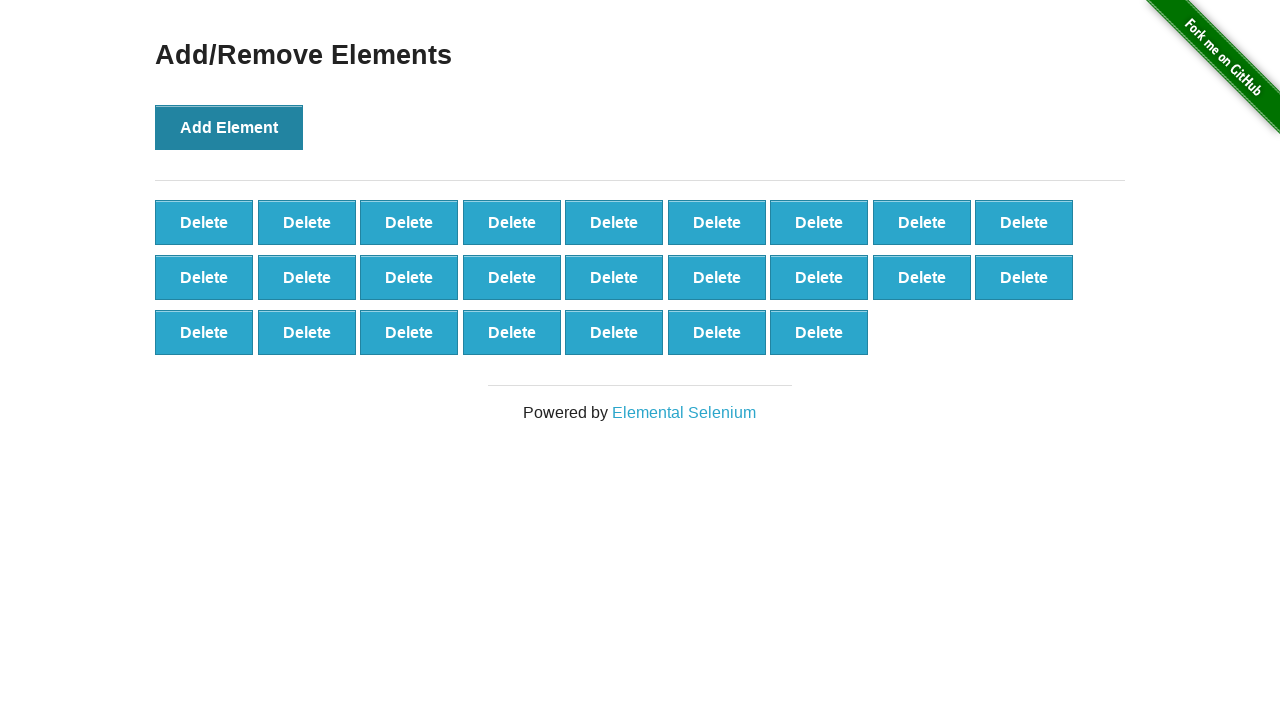

Clicked Add Element button (iteration 26/500) at (229, 127) on xpath=//*[@id="content"]/div/button
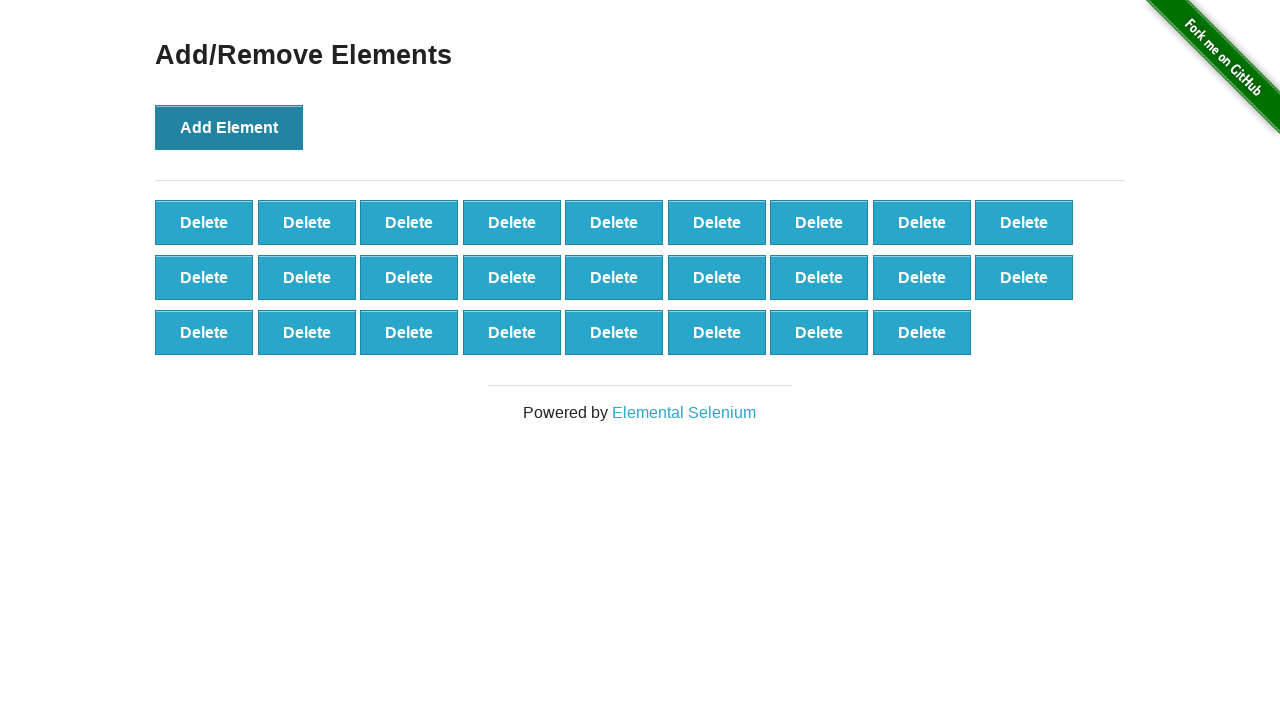

Clicked Add Element button (iteration 27/500) at (229, 127) on xpath=//*[@id="content"]/div/button
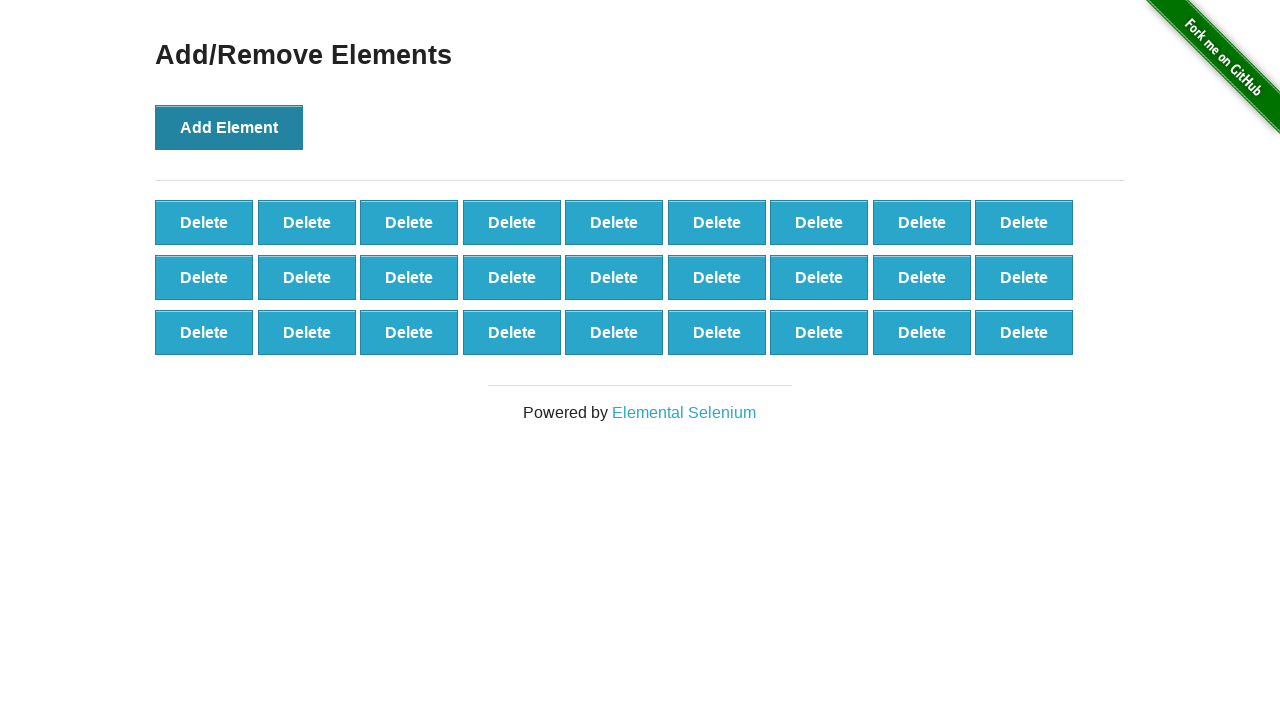

Clicked Add Element button (iteration 28/500) at (229, 127) on xpath=//*[@id="content"]/div/button
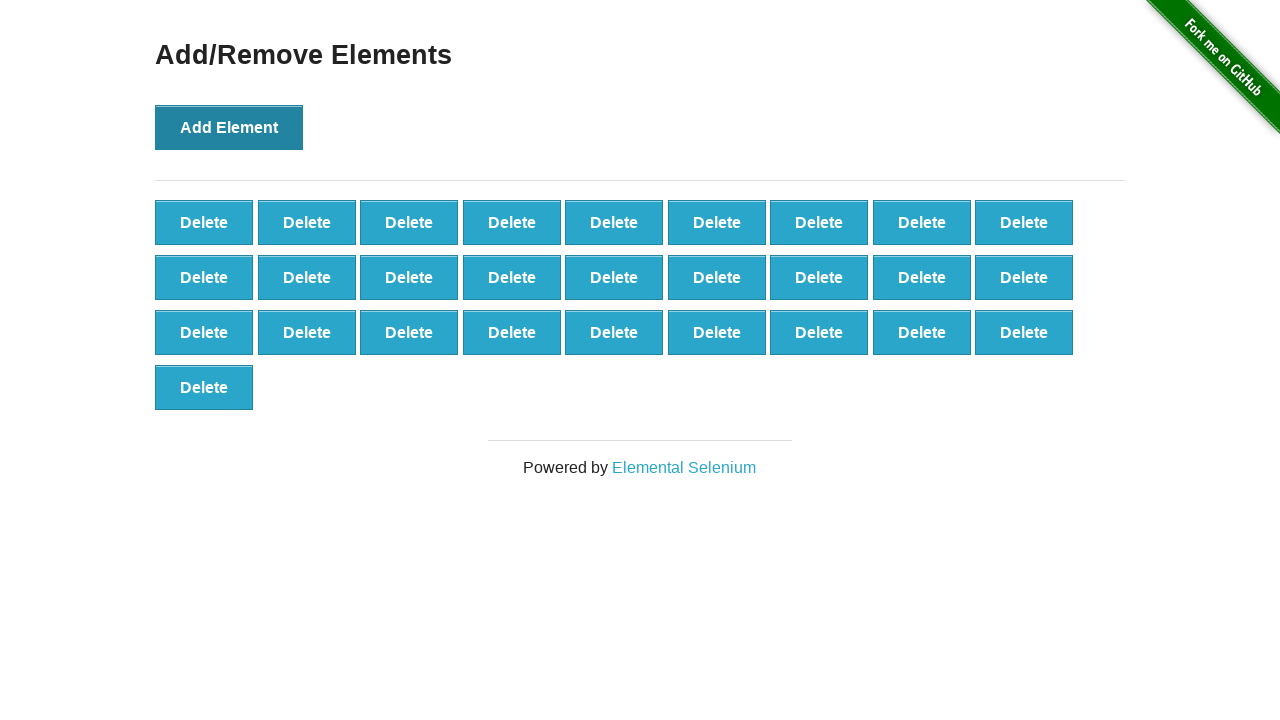

Clicked Add Element button (iteration 29/500) at (229, 127) on xpath=//*[@id="content"]/div/button
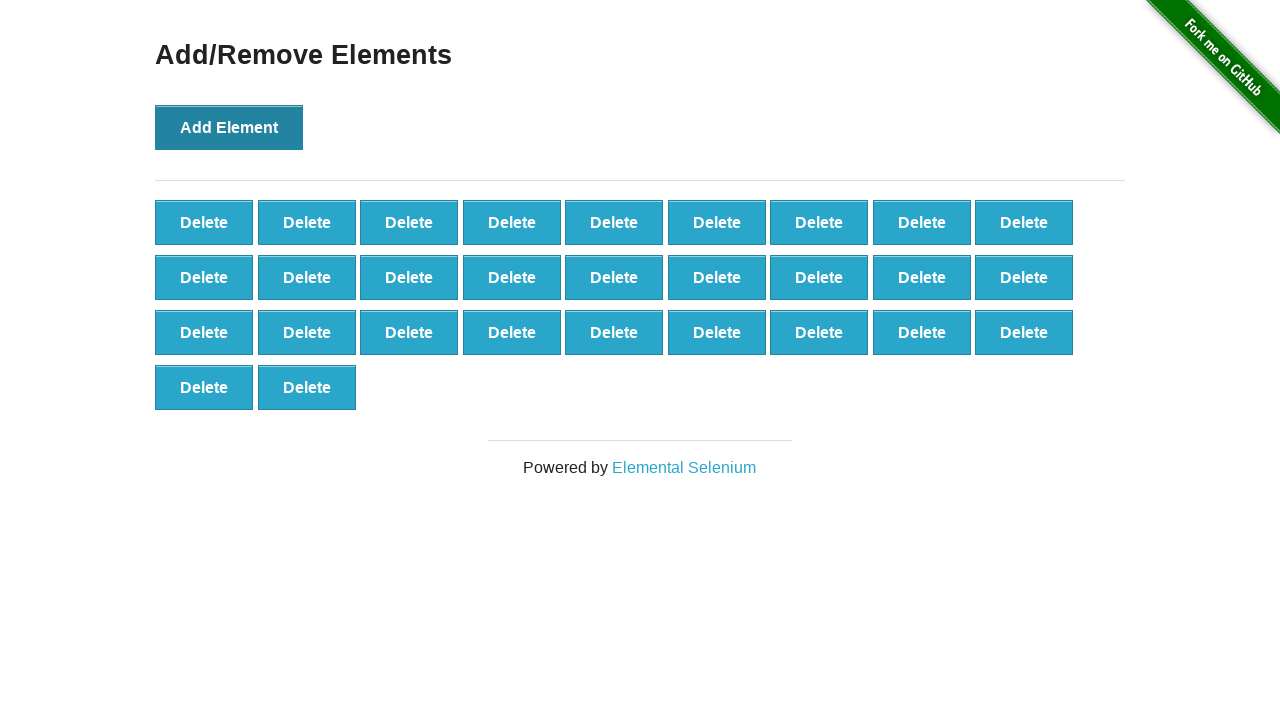

Clicked Add Element button (iteration 30/500) at (229, 127) on xpath=//*[@id="content"]/div/button
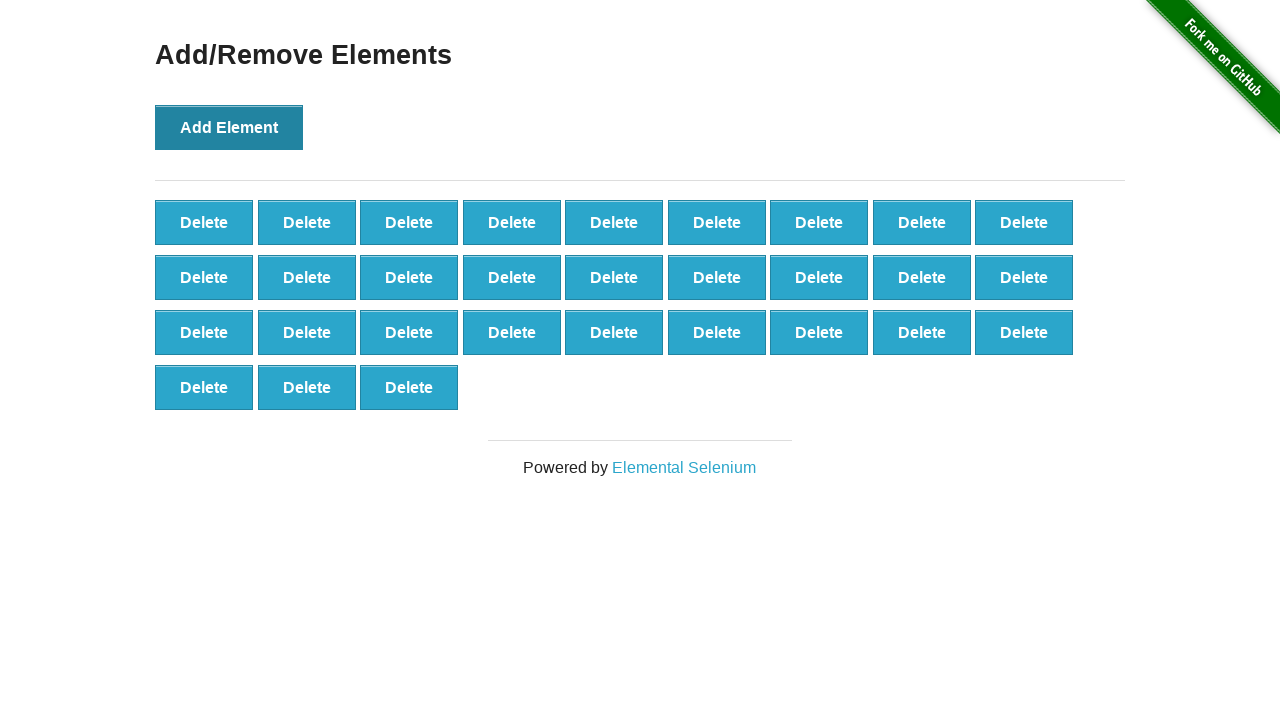

Clicked Add Element button (iteration 31/500) at (229, 127) on xpath=//*[@id="content"]/div/button
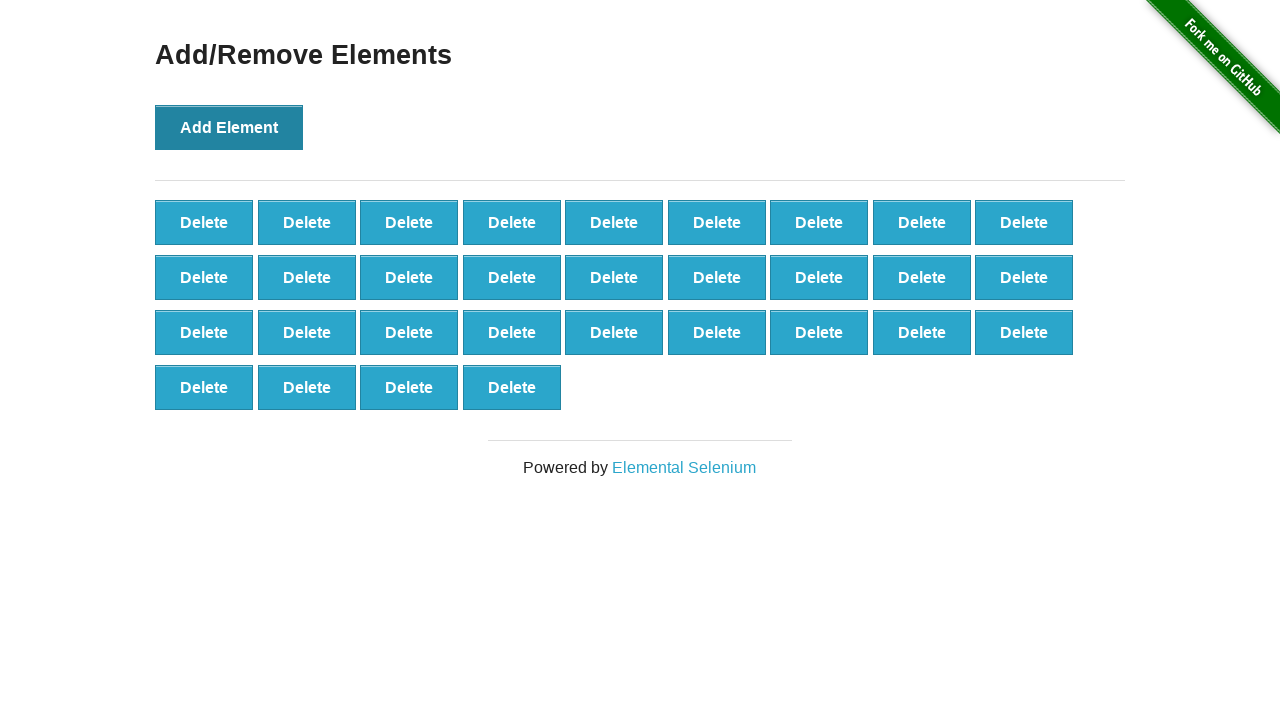

Clicked Add Element button (iteration 32/500) at (229, 127) on xpath=//*[@id="content"]/div/button
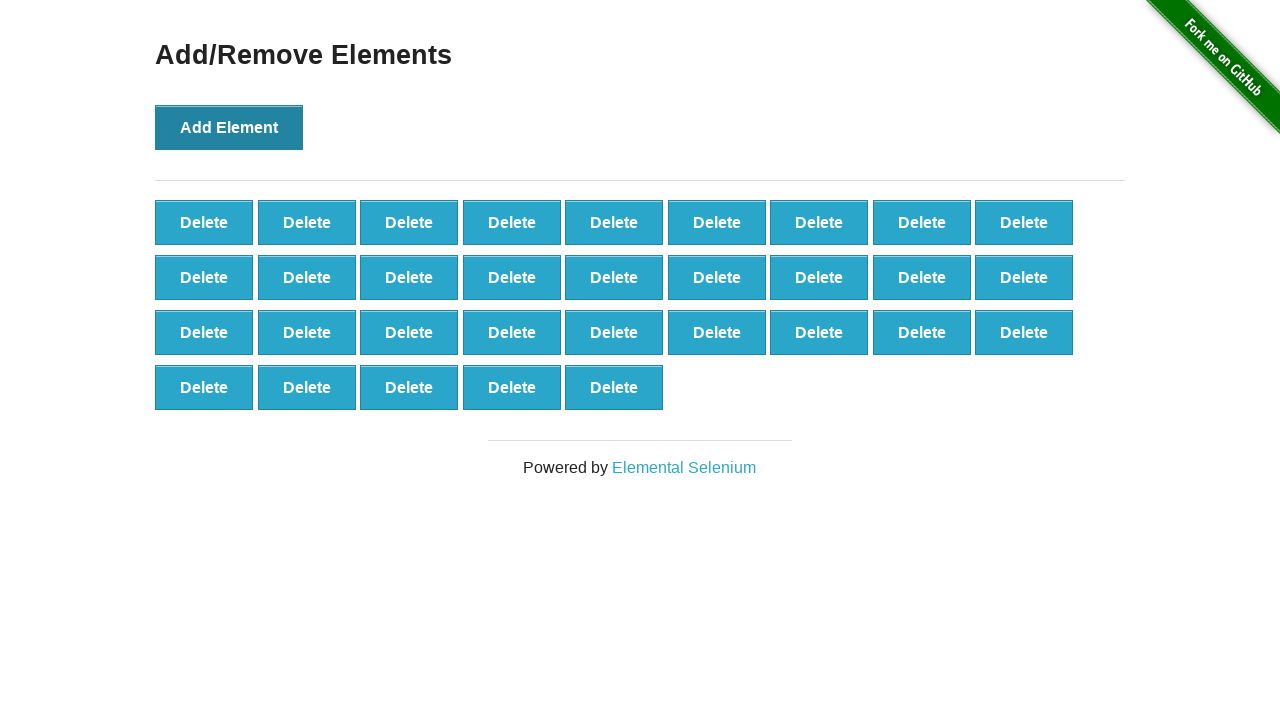

Clicked Add Element button (iteration 33/500) at (229, 127) on xpath=//*[@id="content"]/div/button
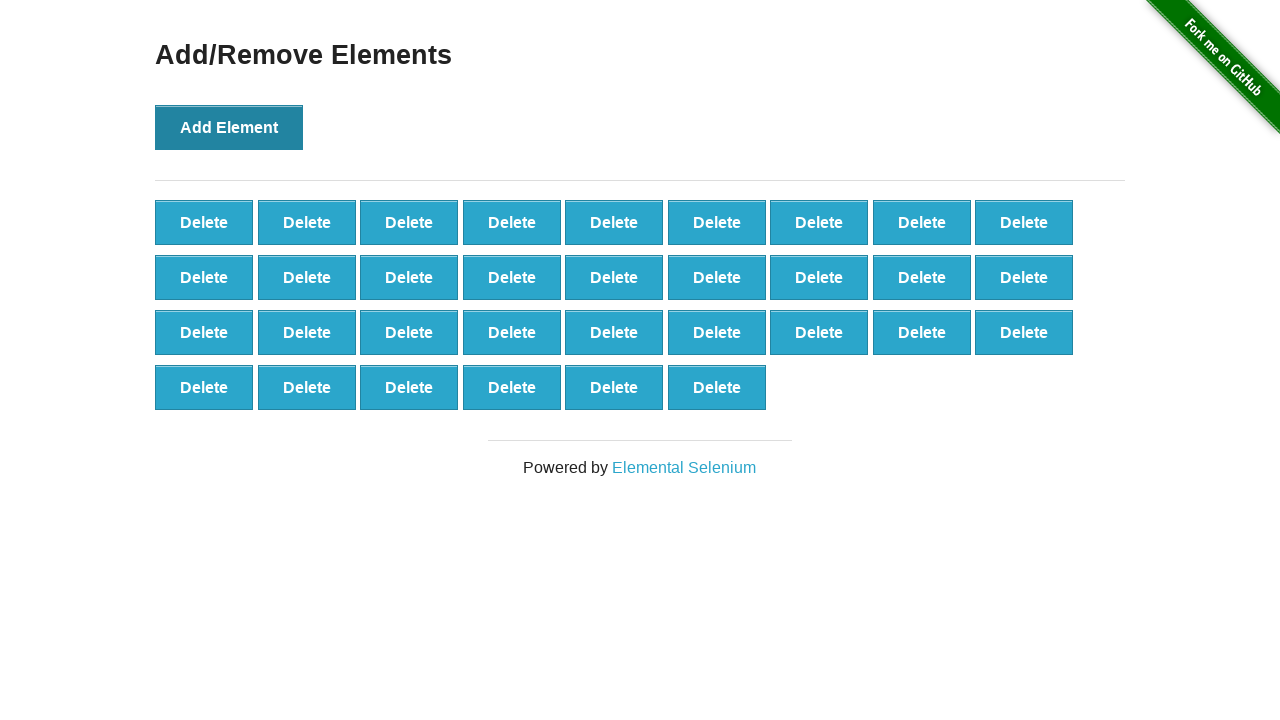

Clicked Add Element button (iteration 34/500) at (229, 127) on xpath=//*[@id="content"]/div/button
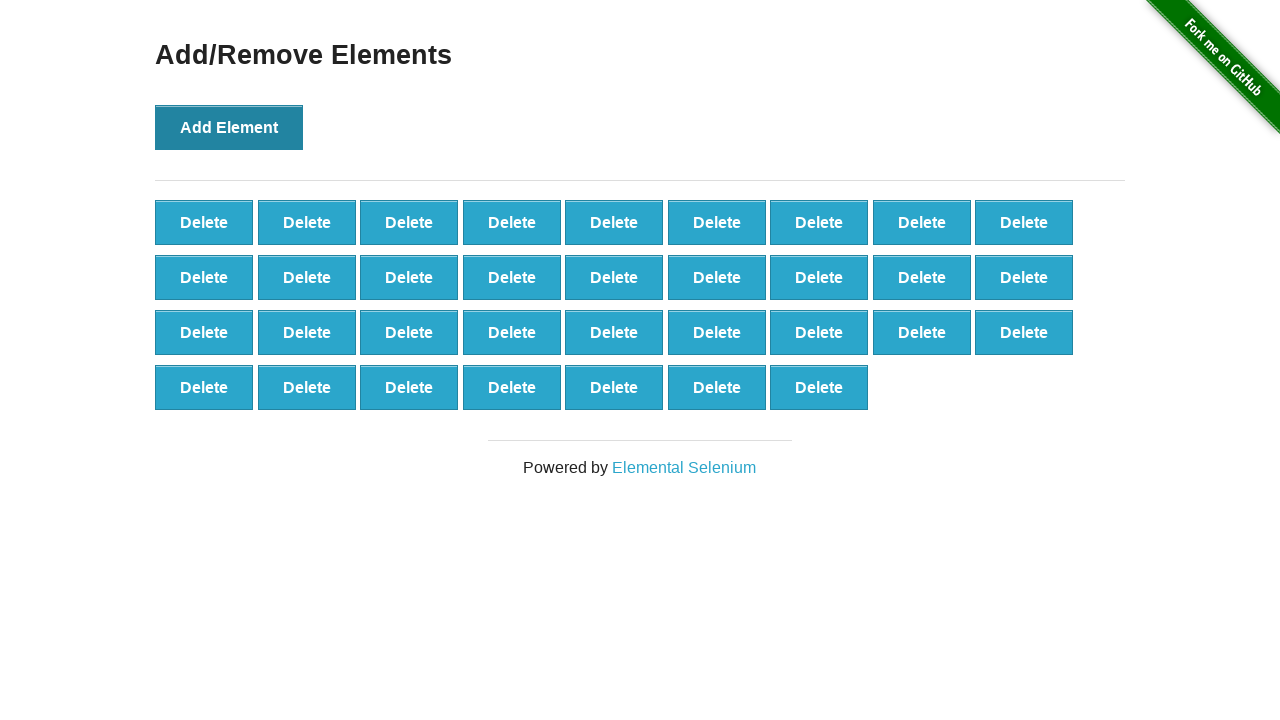

Clicked Add Element button (iteration 35/500) at (229, 127) on xpath=//*[@id="content"]/div/button
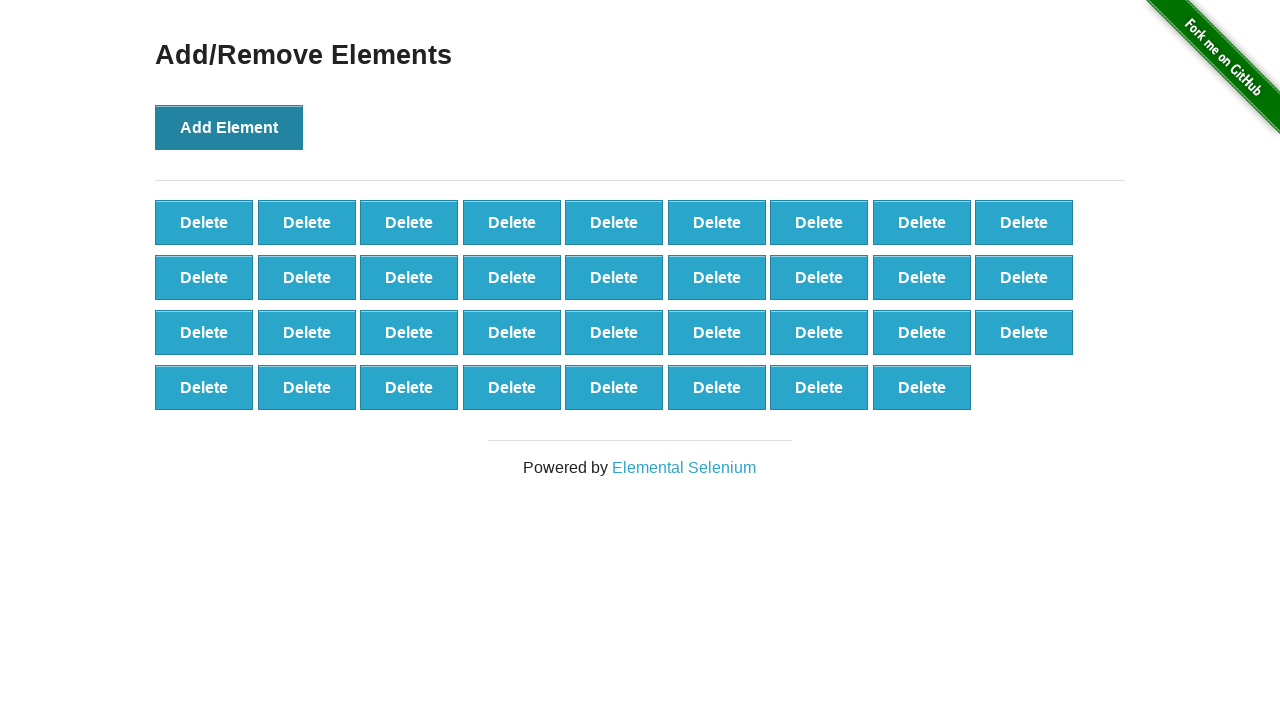

Clicked Add Element button (iteration 36/500) at (229, 127) on xpath=//*[@id="content"]/div/button
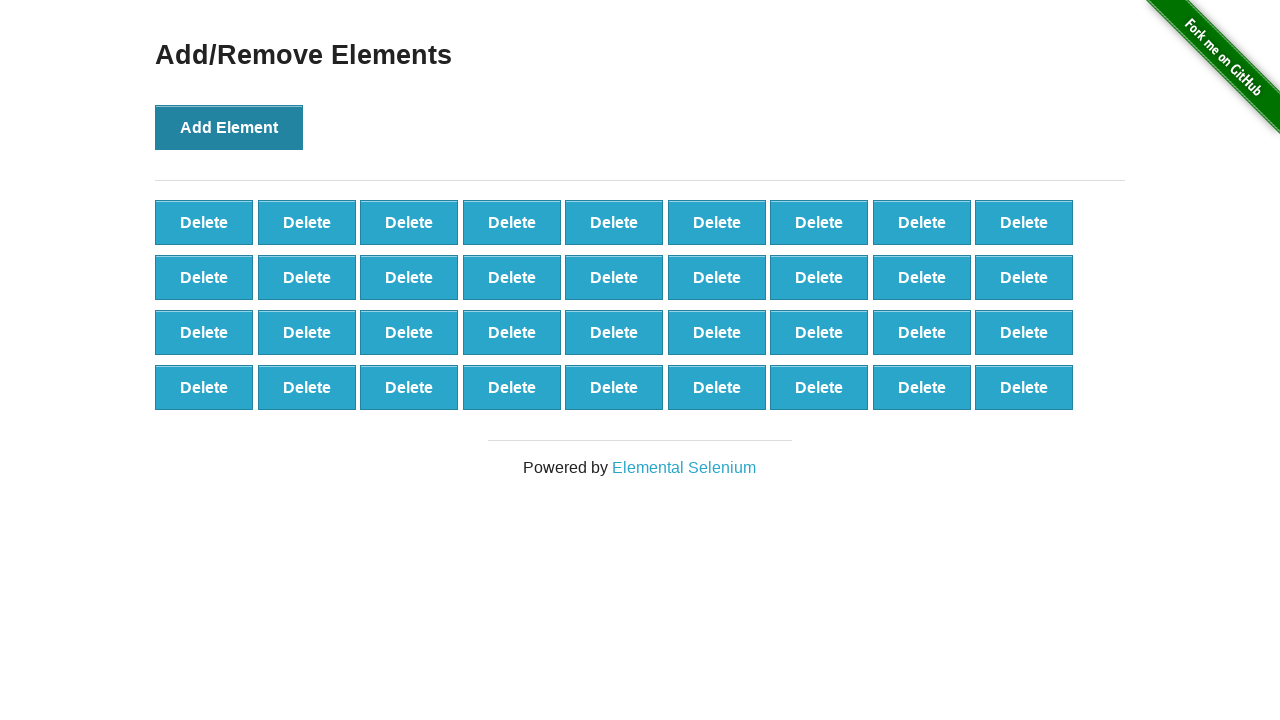

Clicked Add Element button (iteration 37/500) at (229, 127) on xpath=//*[@id="content"]/div/button
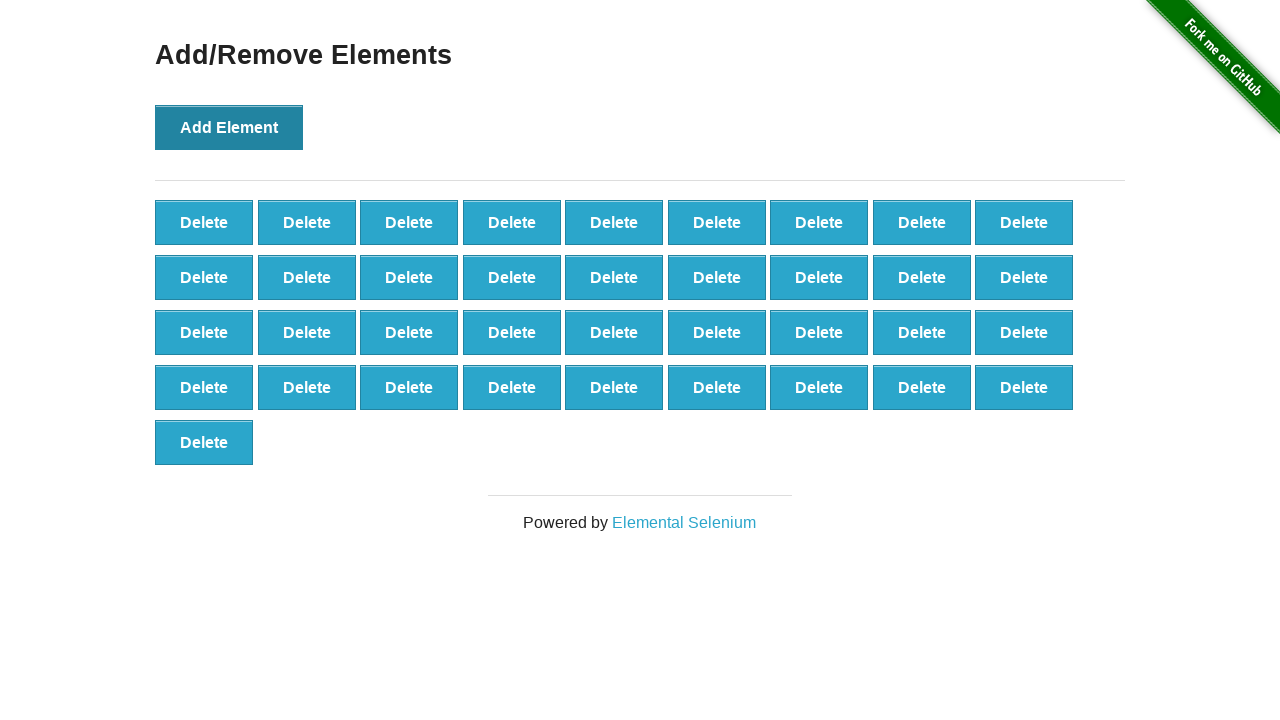

Clicked Add Element button (iteration 38/500) at (229, 127) on xpath=//*[@id="content"]/div/button
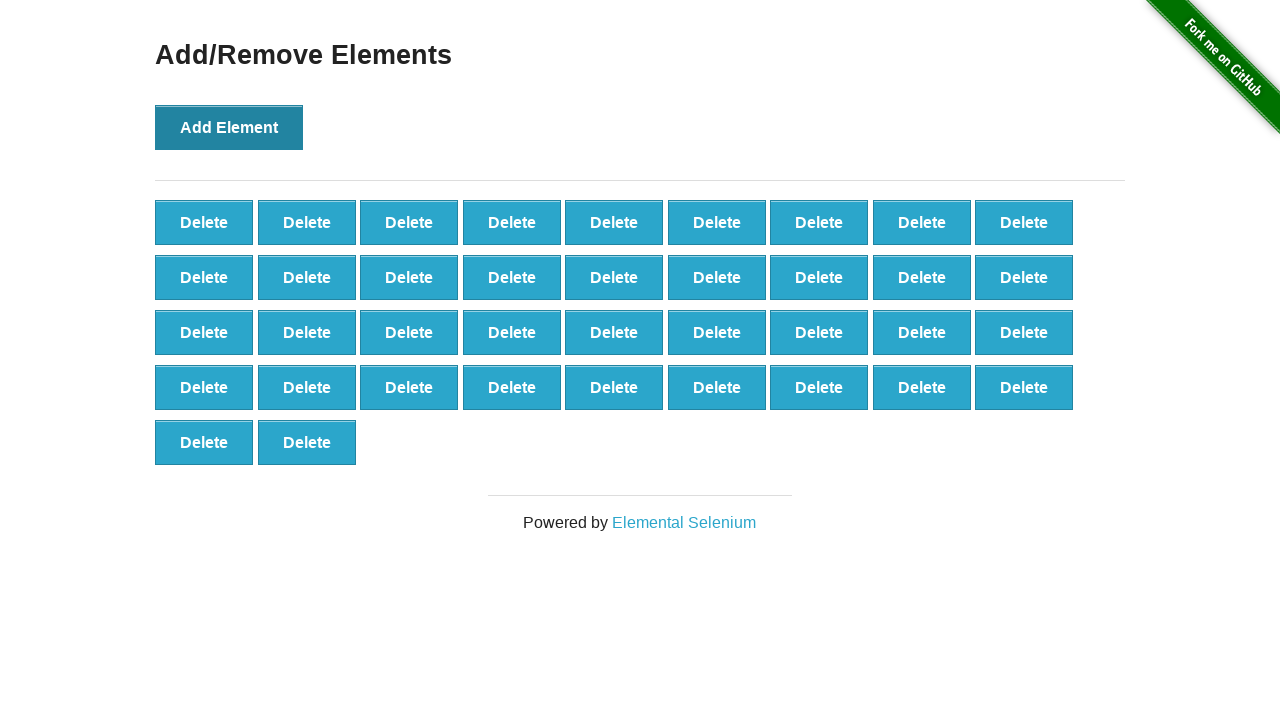

Clicked Add Element button (iteration 39/500) at (229, 127) on xpath=//*[@id="content"]/div/button
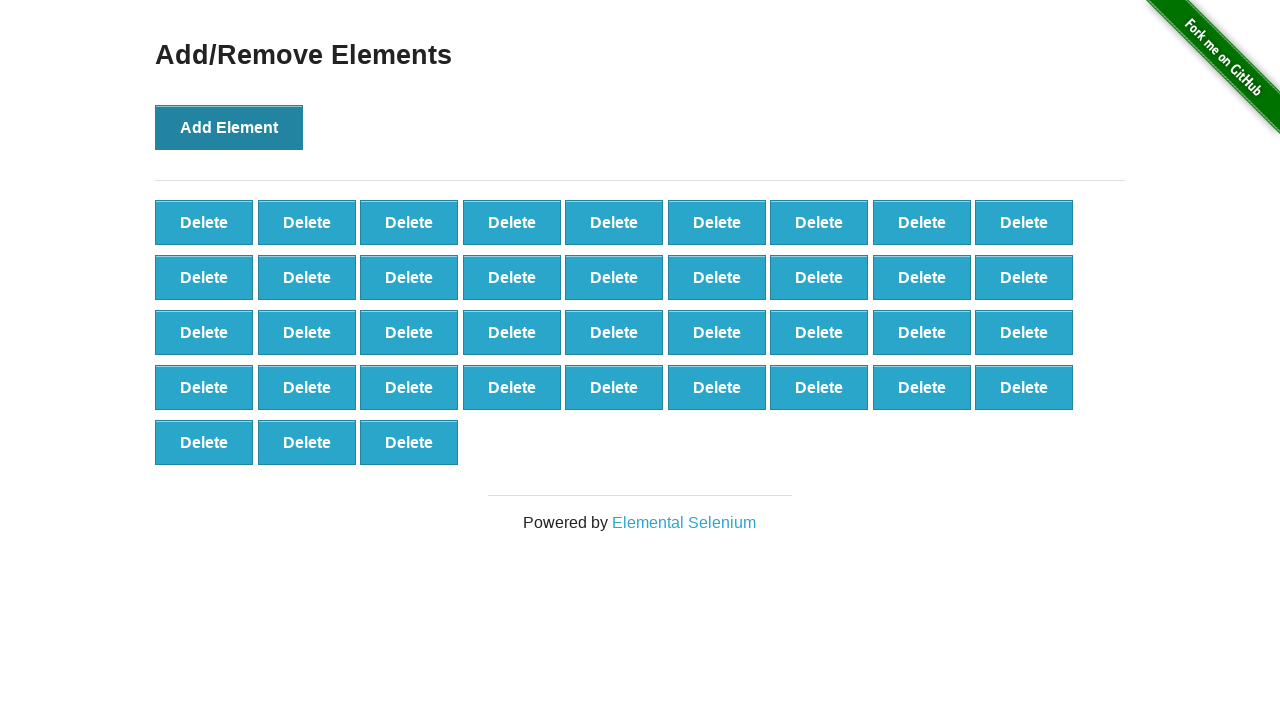

Clicked Add Element button (iteration 40/500) at (229, 127) on xpath=//*[@id="content"]/div/button
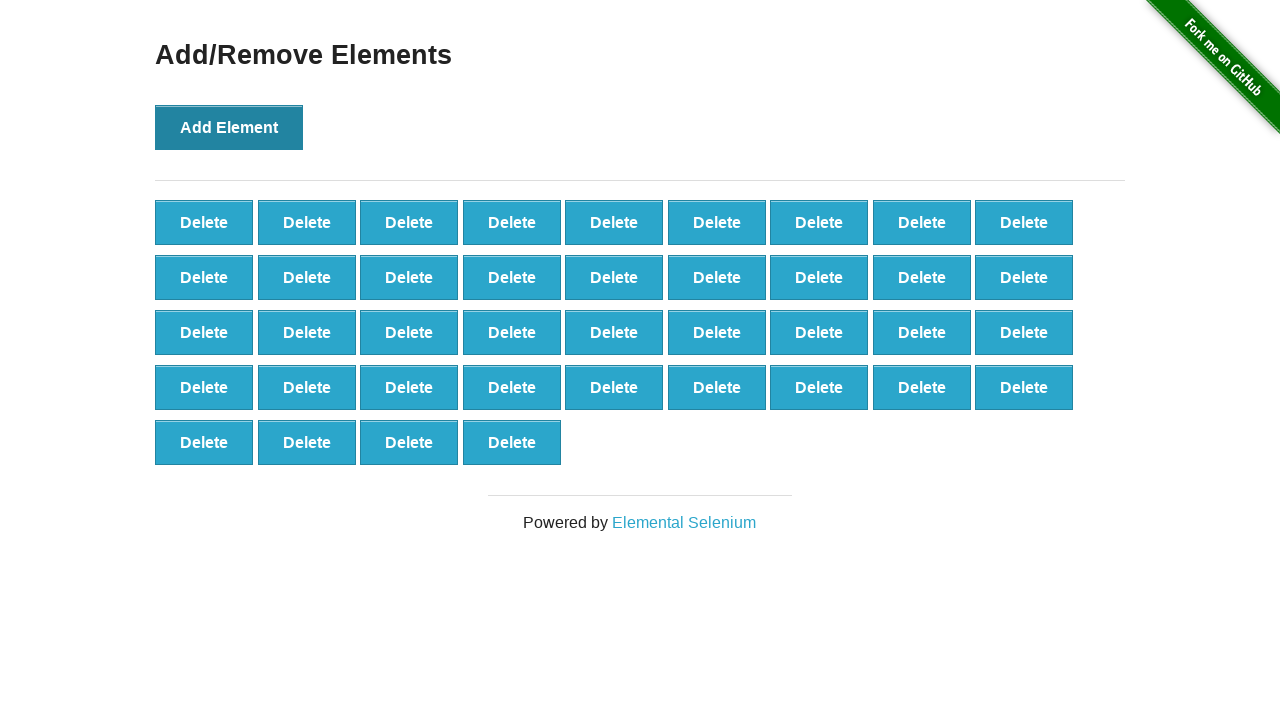

Clicked Add Element button (iteration 41/500) at (229, 127) on xpath=//*[@id="content"]/div/button
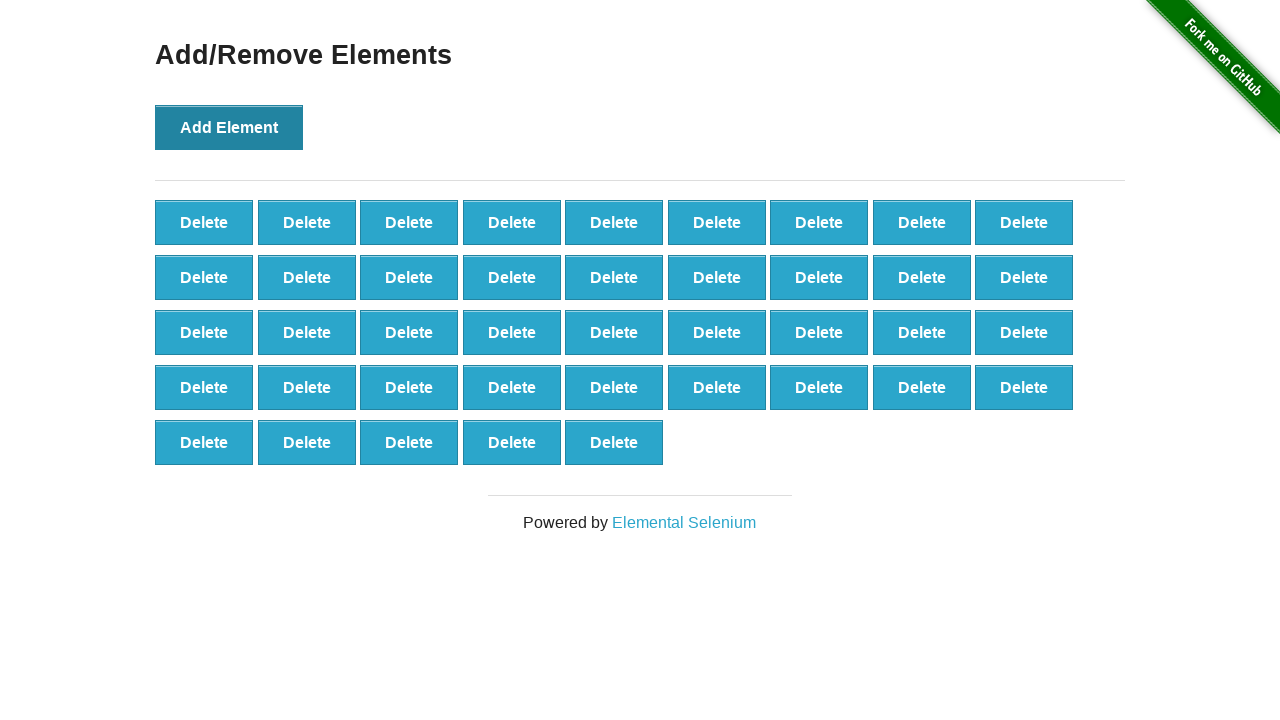

Clicked Add Element button (iteration 42/500) at (229, 127) on xpath=//*[@id="content"]/div/button
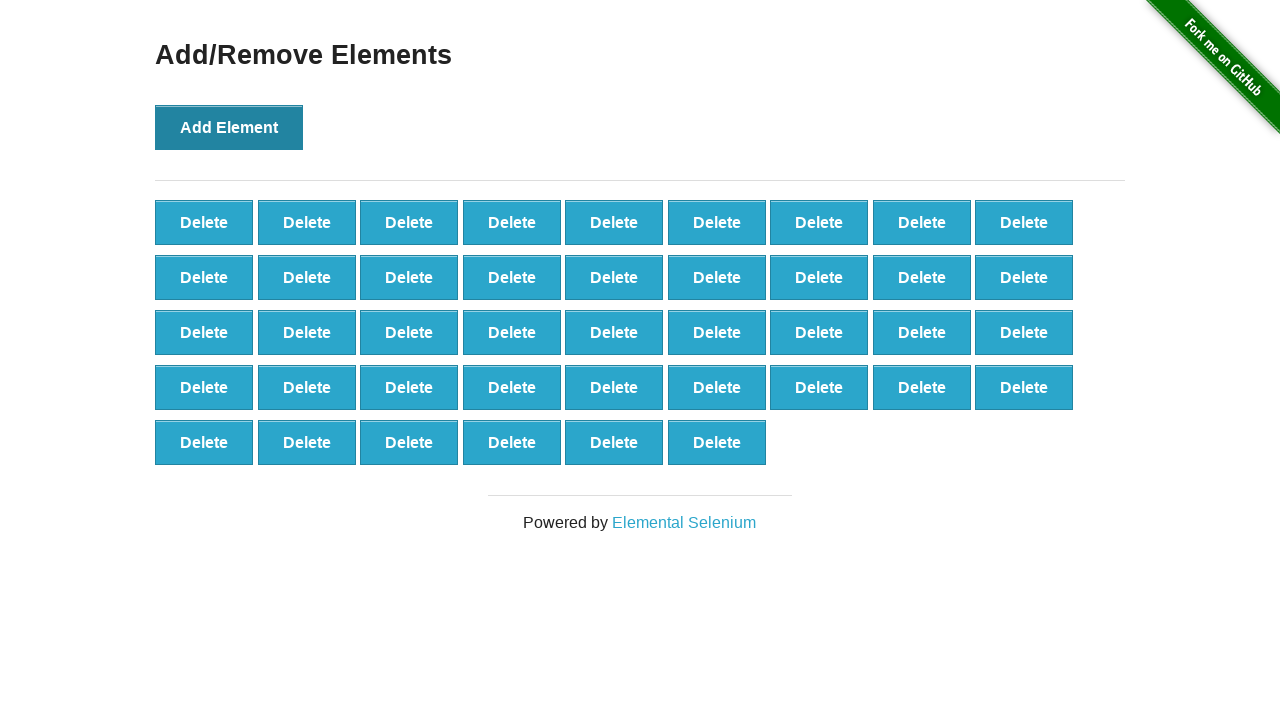

Clicked Add Element button (iteration 43/500) at (229, 127) on xpath=//*[@id="content"]/div/button
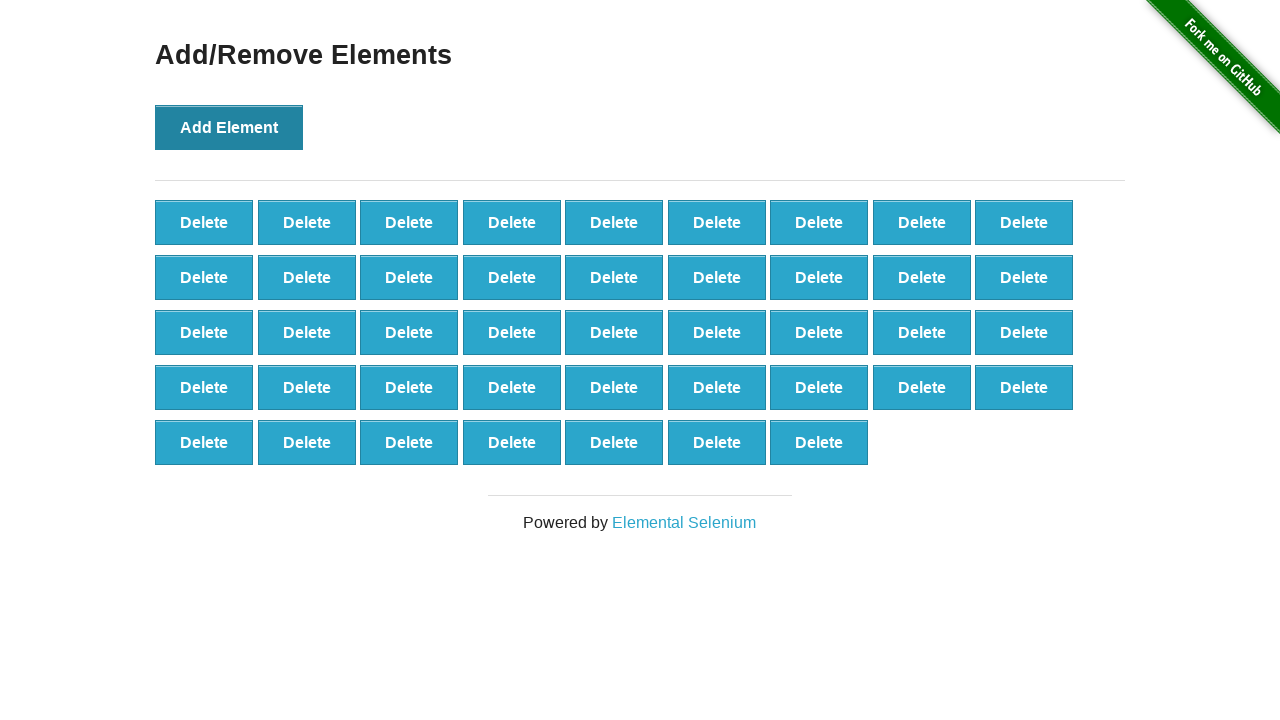

Clicked Add Element button (iteration 44/500) at (229, 127) on xpath=//*[@id="content"]/div/button
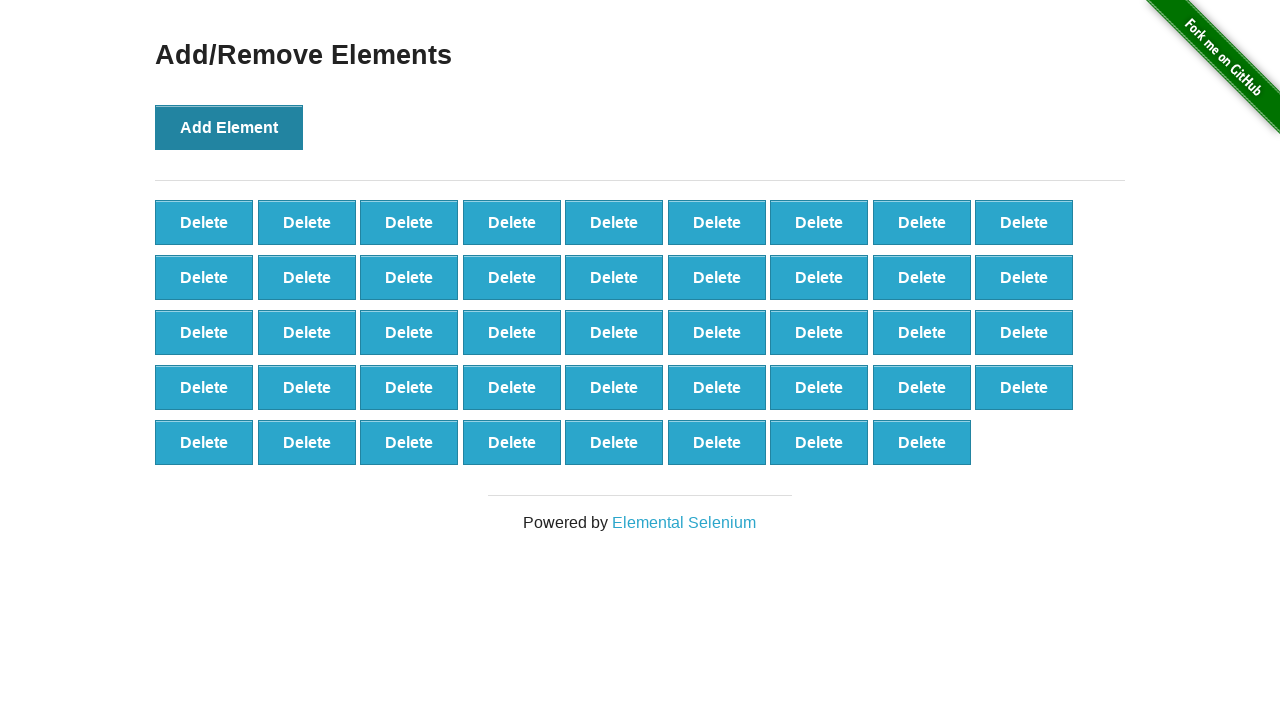

Clicked Add Element button (iteration 45/500) at (229, 127) on xpath=//*[@id="content"]/div/button
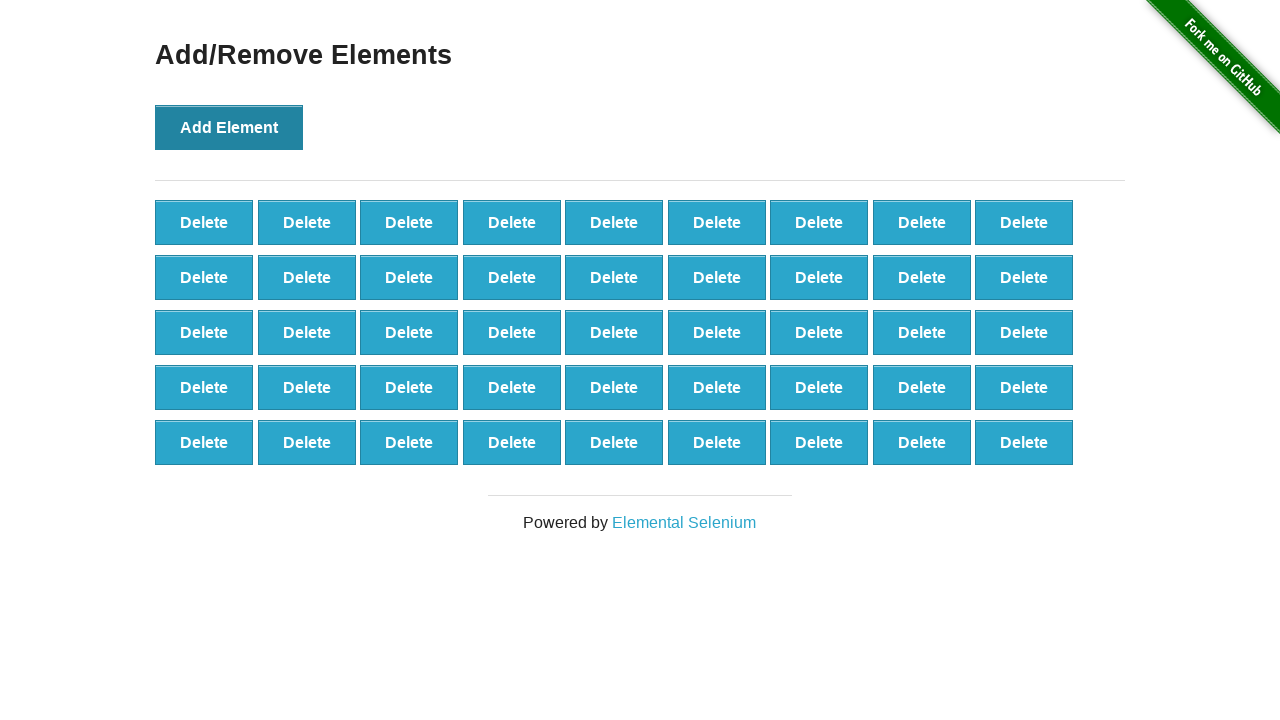

Clicked Add Element button (iteration 46/500) at (229, 127) on xpath=//*[@id="content"]/div/button
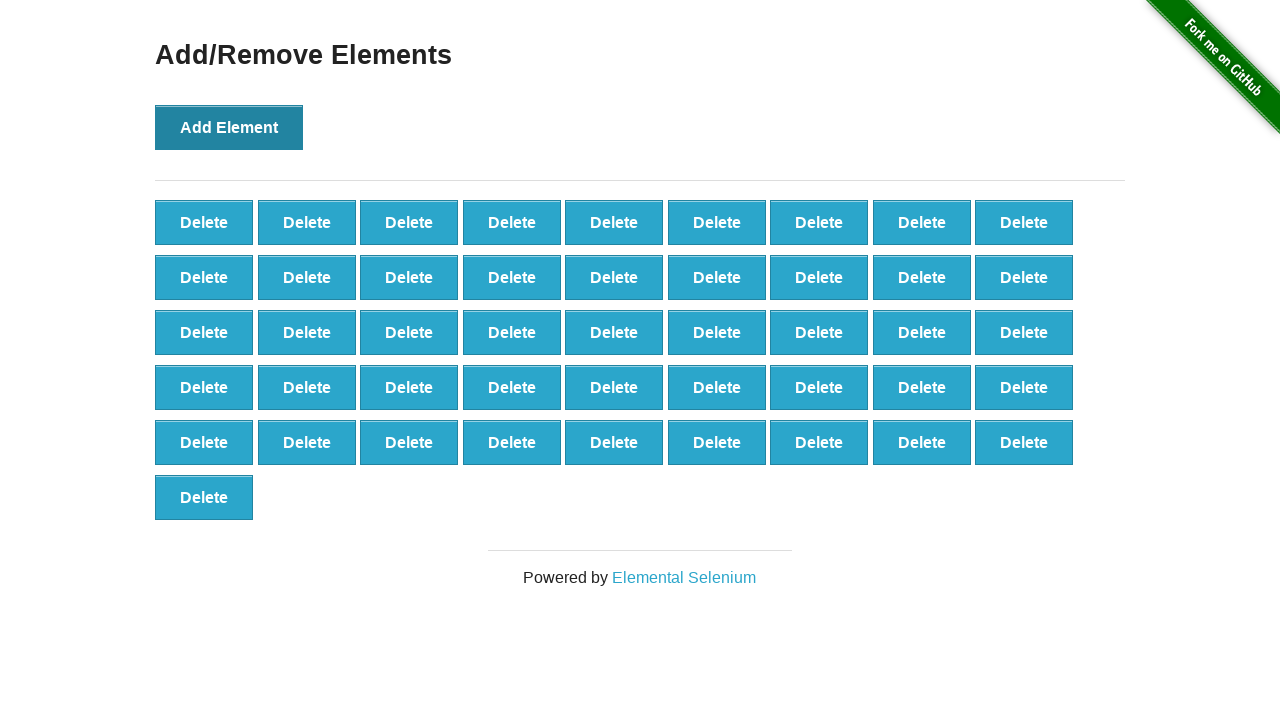

Clicked Add Element button (iteration 47/500) at (229, 127) on xpath=//*[@id="content"]/div/button
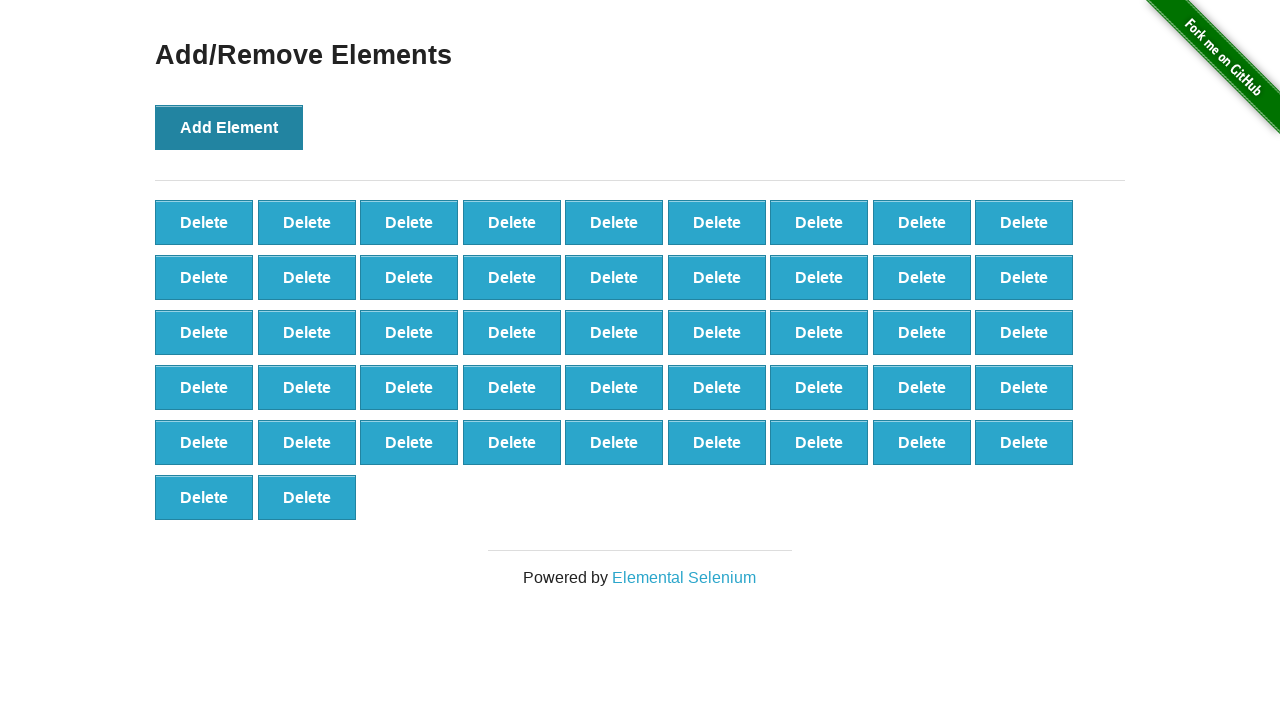

Clicked Add Element button (iteration 48/500) at (229, 127) on xpath=//*[@id="content"]/div/button
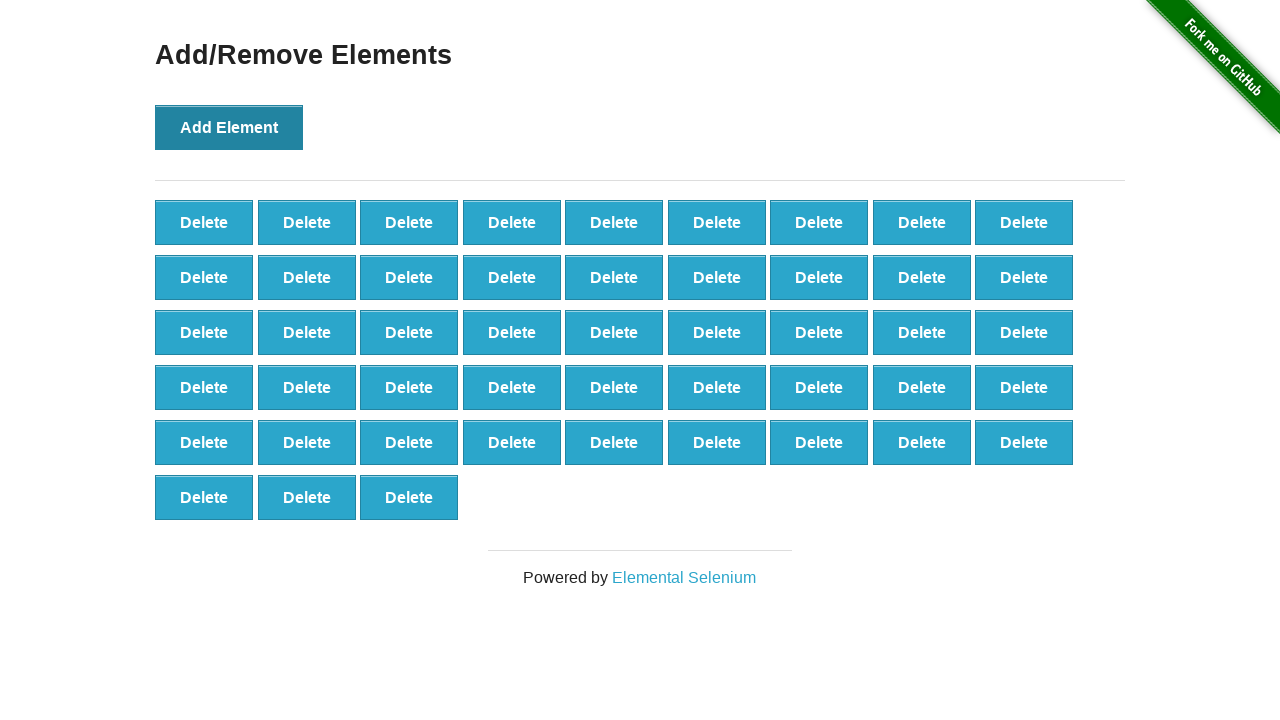

Clicked Add Element button (iteration 49/500) at (229, 127) on xpath=//*[@id="content"]/div/button
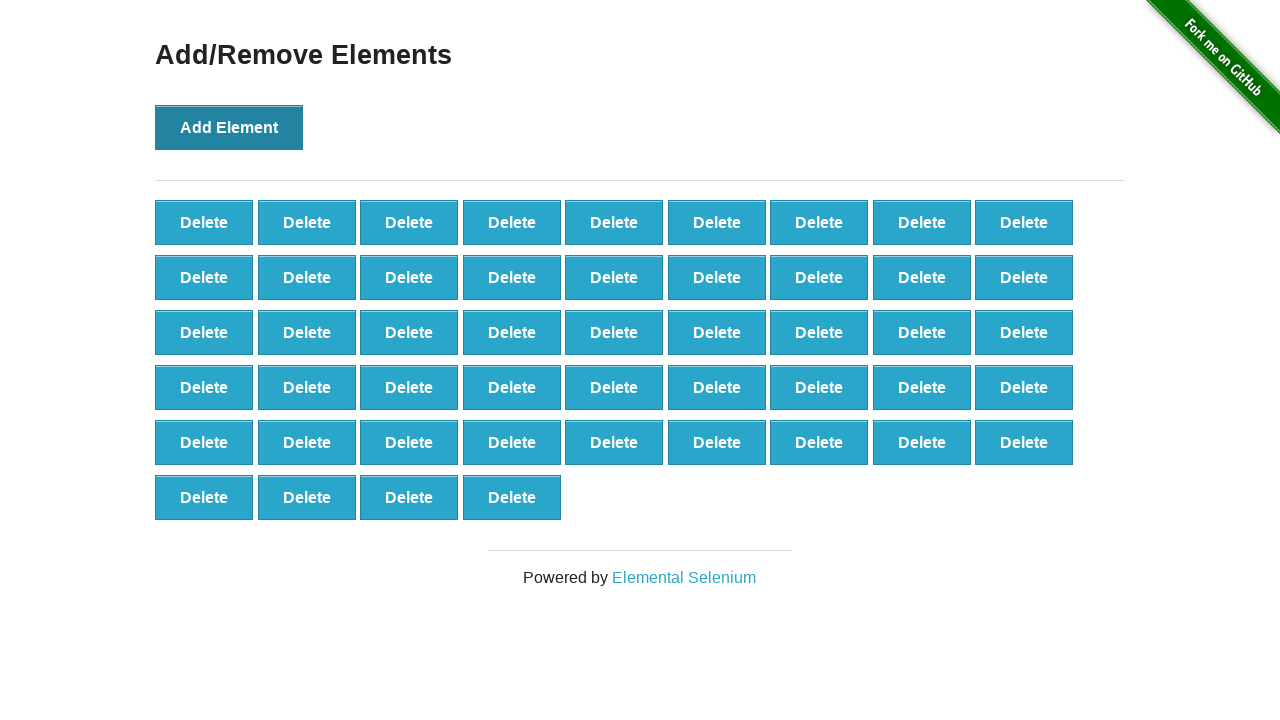

Clicked Add Element button (iteration 50/500) at (229, 127) on xpath=//*[@id="content"]/div/button
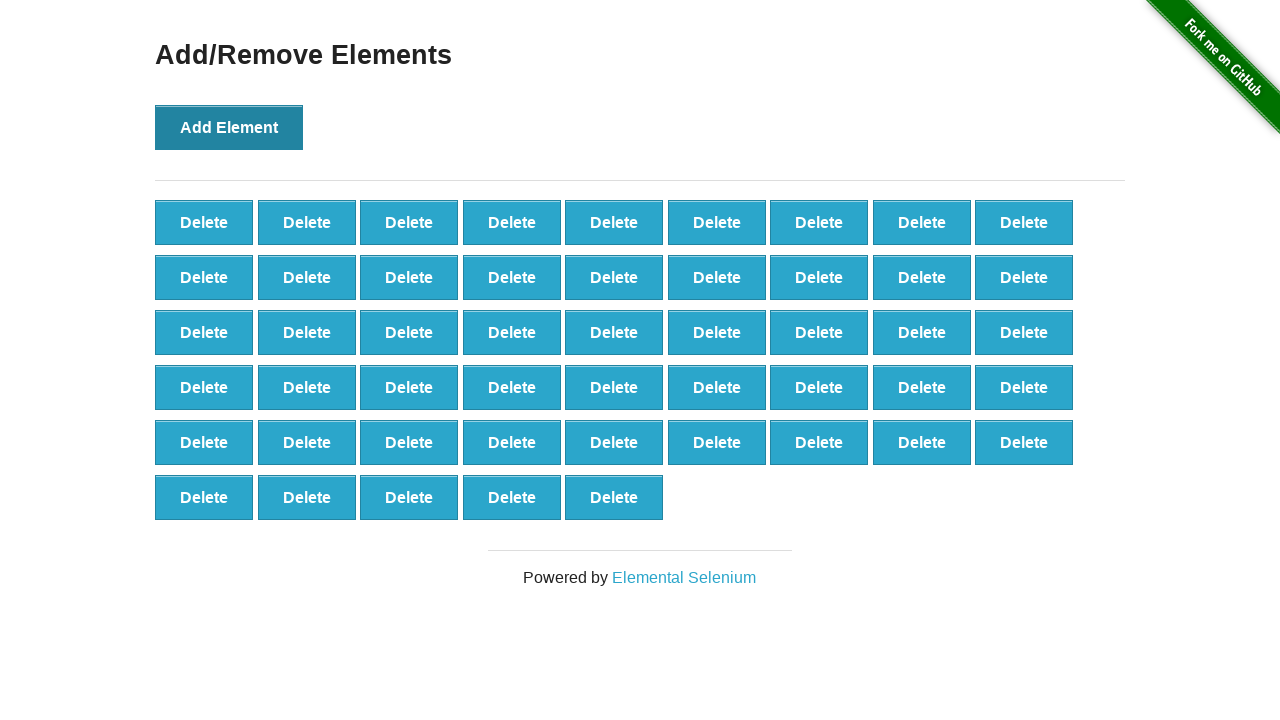

Clicked Add Element button (iteration 51/500) at (229, 127) on xpath=//*[@id="content"]/div/button
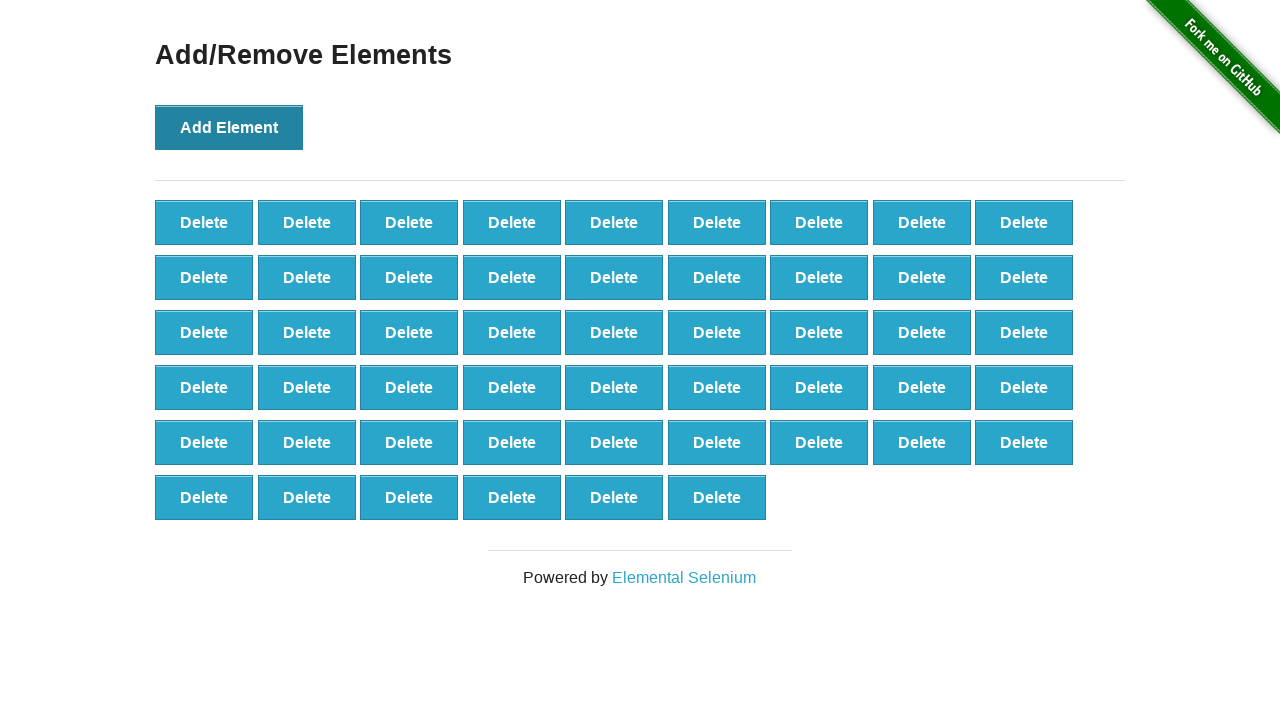

Clicked Add Element button (iteration 52/500) at (229, 127) on xpath=//*[@id="content"]/div/button
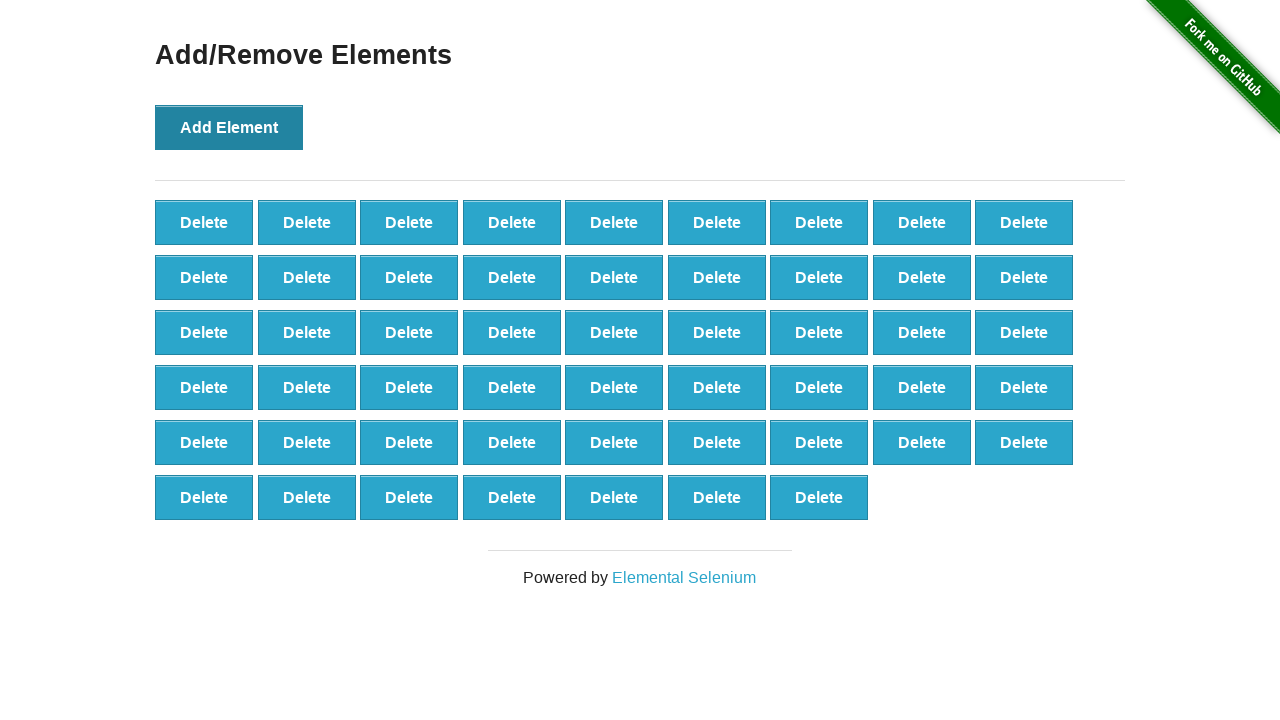

Clicked Add Element button (iteration 53/500) at (229, 127) on xpath=//*[@id="content"]/div/button
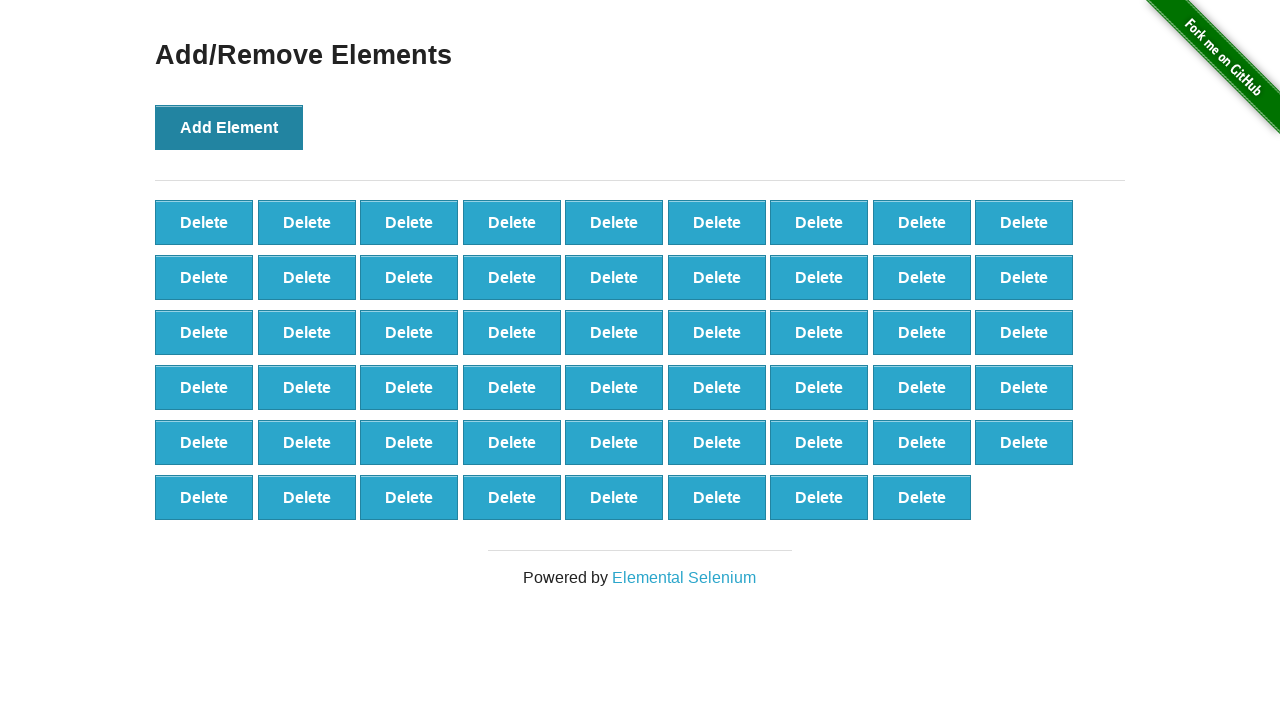

Clicked Add Element button (iteration 54/500) at (229, 127) on xpath=//*[@id="content"]/div/button
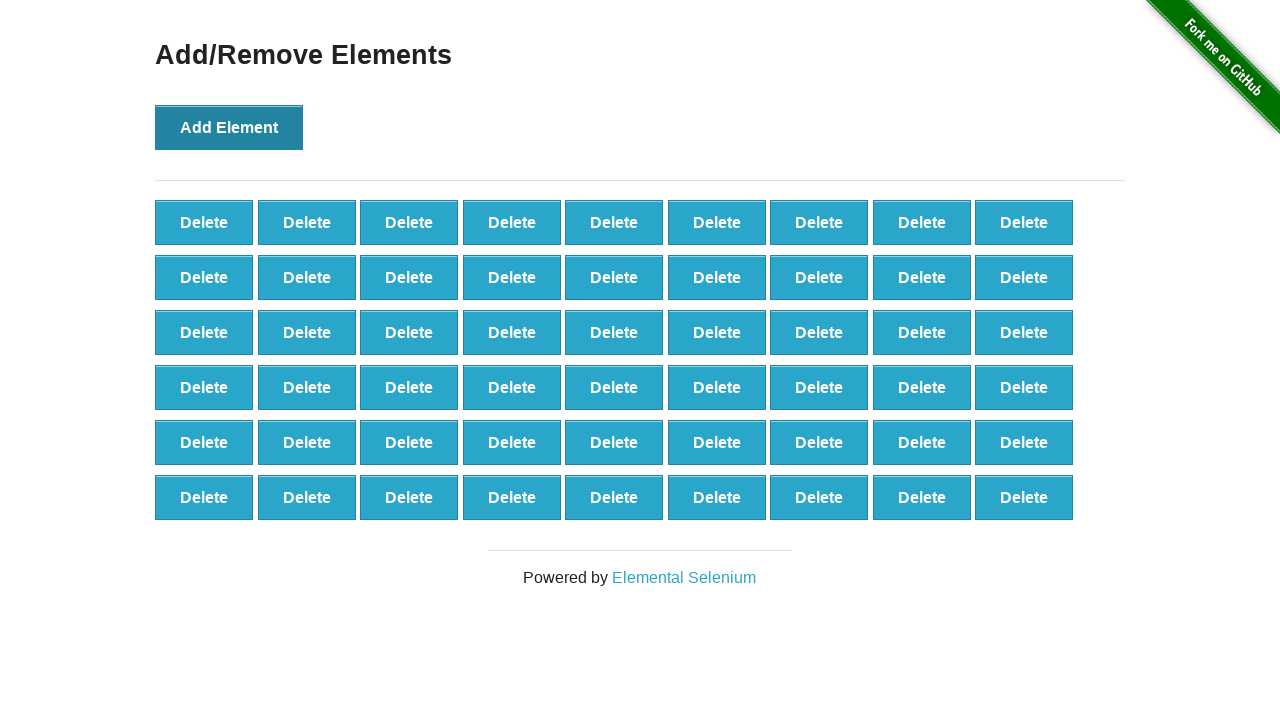

Clicked Add Element button (iteration 55/500) at (229, 127) on xpath=//*[@id="content"]/div/button
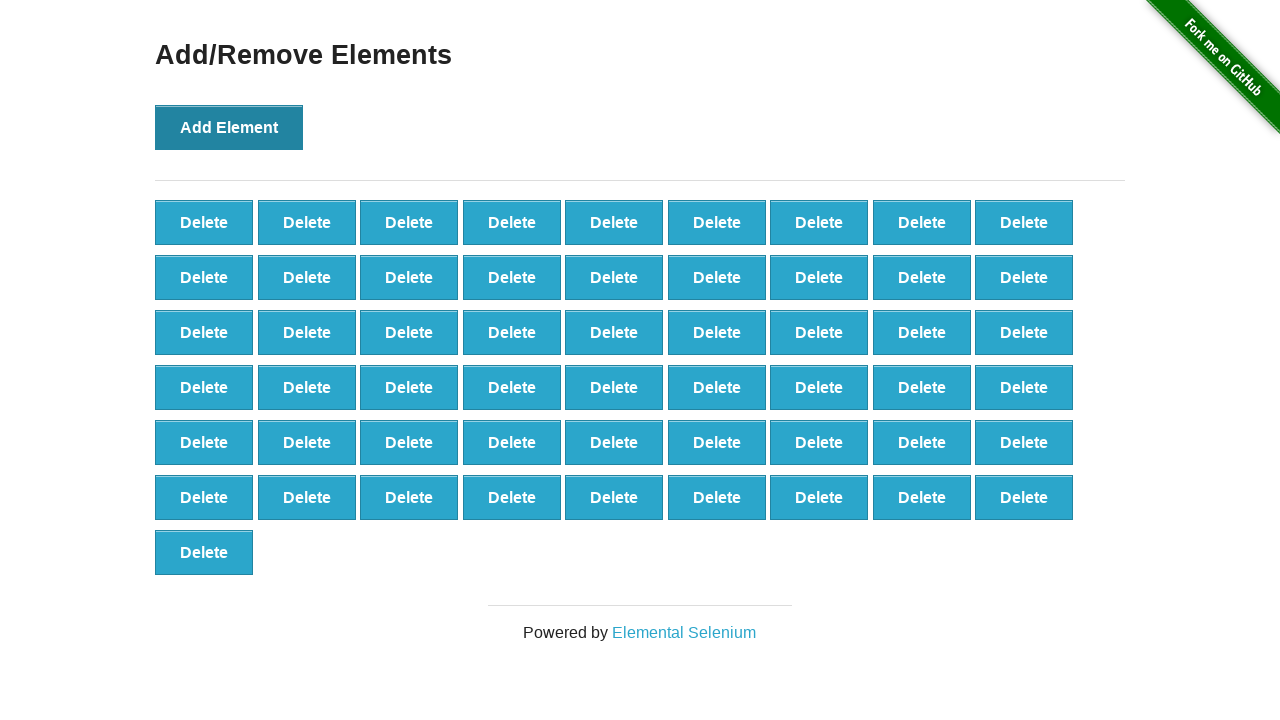

Clicked Add Element button (iteration 56/500) at (229, 127) on xpath=//*[@id="content"]/div/button
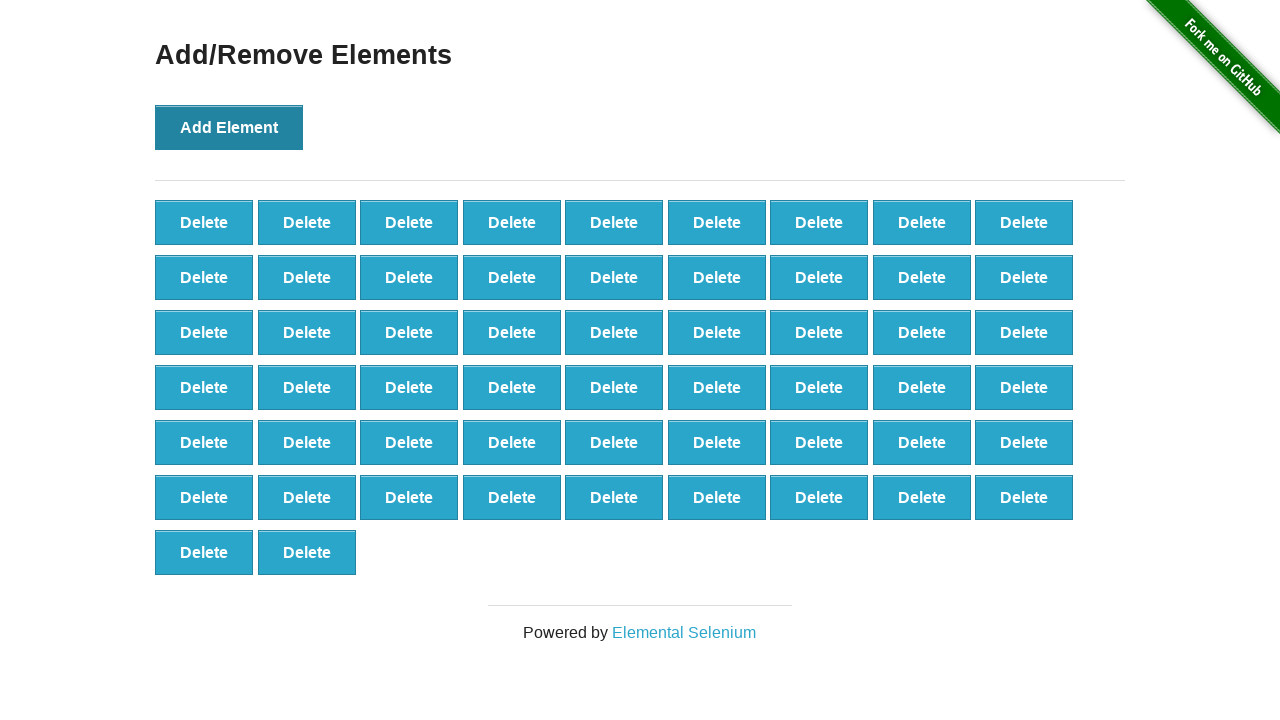

Clicked Add Element button (iteration 57/500) at (229, 127) on xpath=//*[@id="content"]/div/button
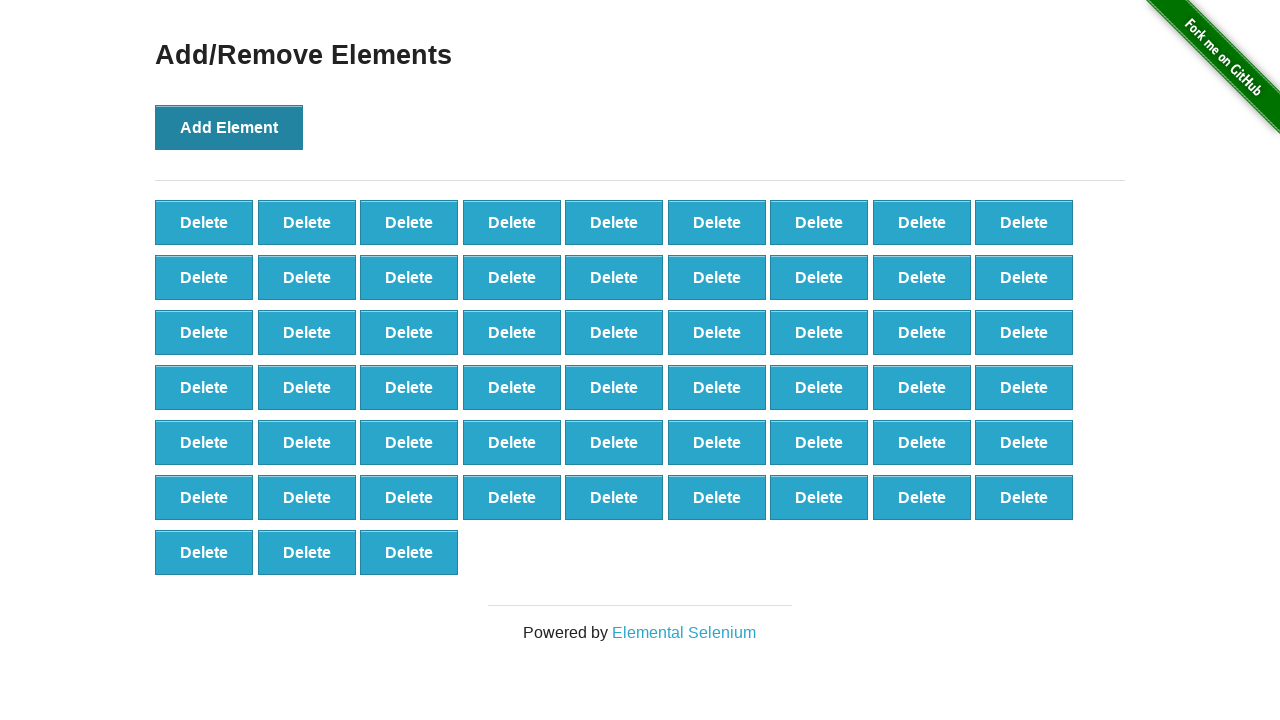

Clicked Add Element button (iteration 58/500) at (229, 127) on xpath=//*[@id="content"]/div/button
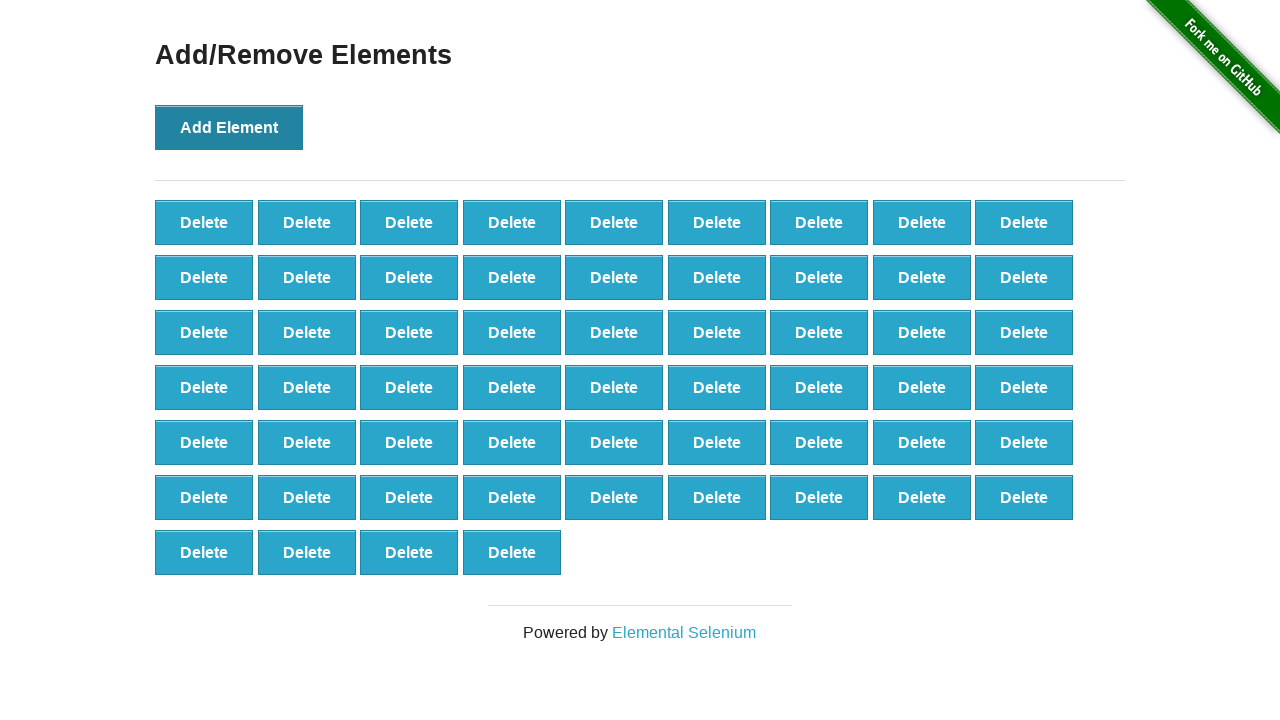

Clicked Add Element button (iteration 59/500) at (229, 127) on xpath=//*[@id="content"]/div/button
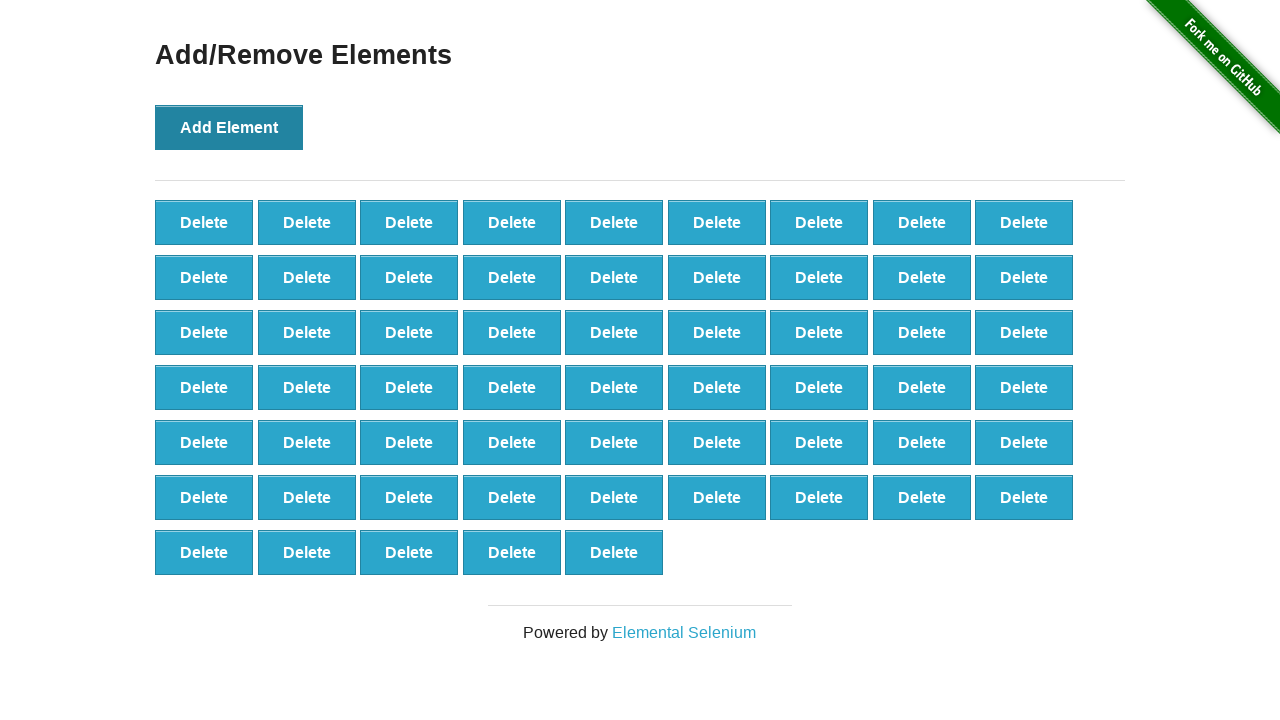

Clicked Add Element button (iteration 60/500) at (229, 127) on xpath=//*[@id="content"]/div/button
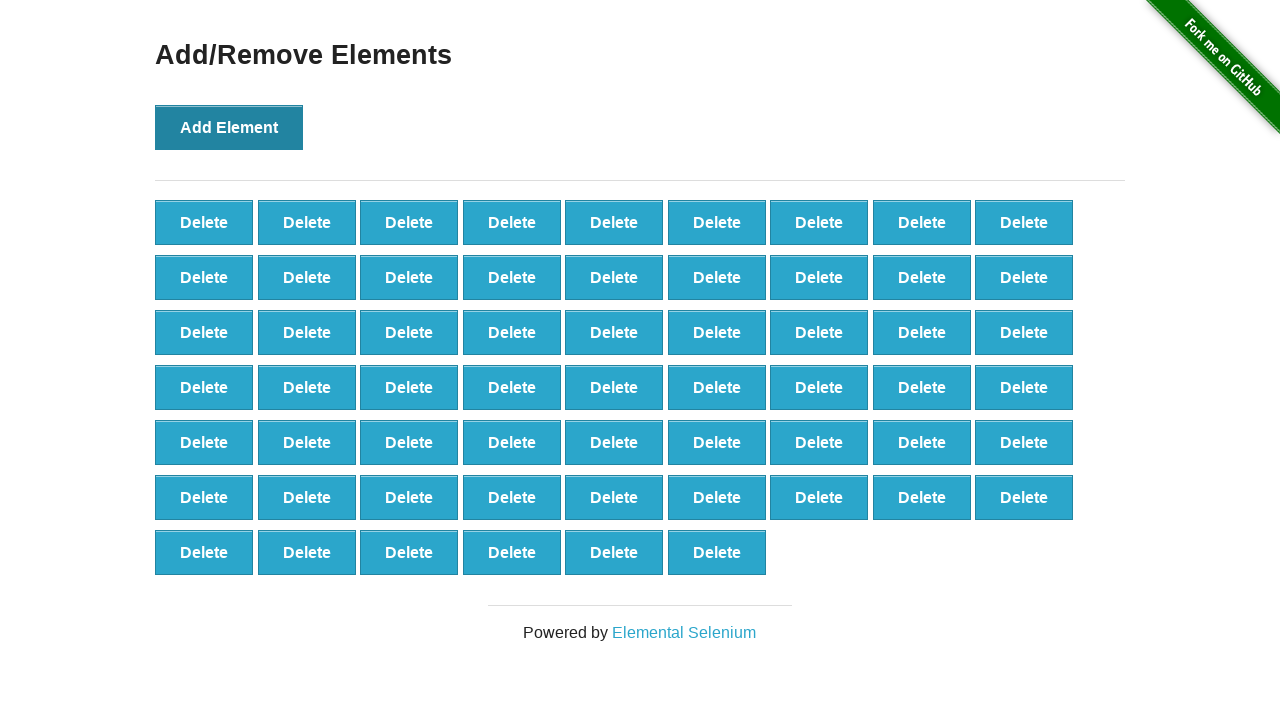

Clicked Add Element button (iteration 61/500) at (229, 127) on xpath=//*[@id="content"]/div/button
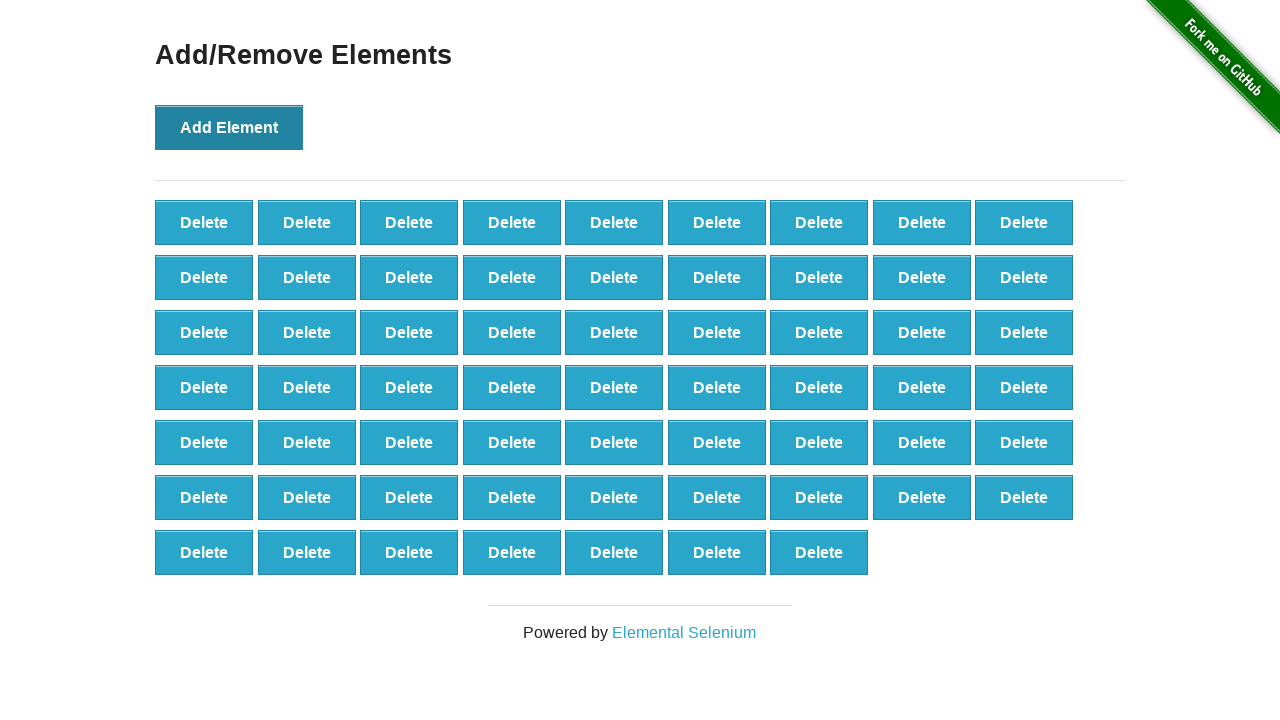

Clicked Add Element button (iteration 62/500) at (229, 127) on xpath=//*[@id="content"]/div/button
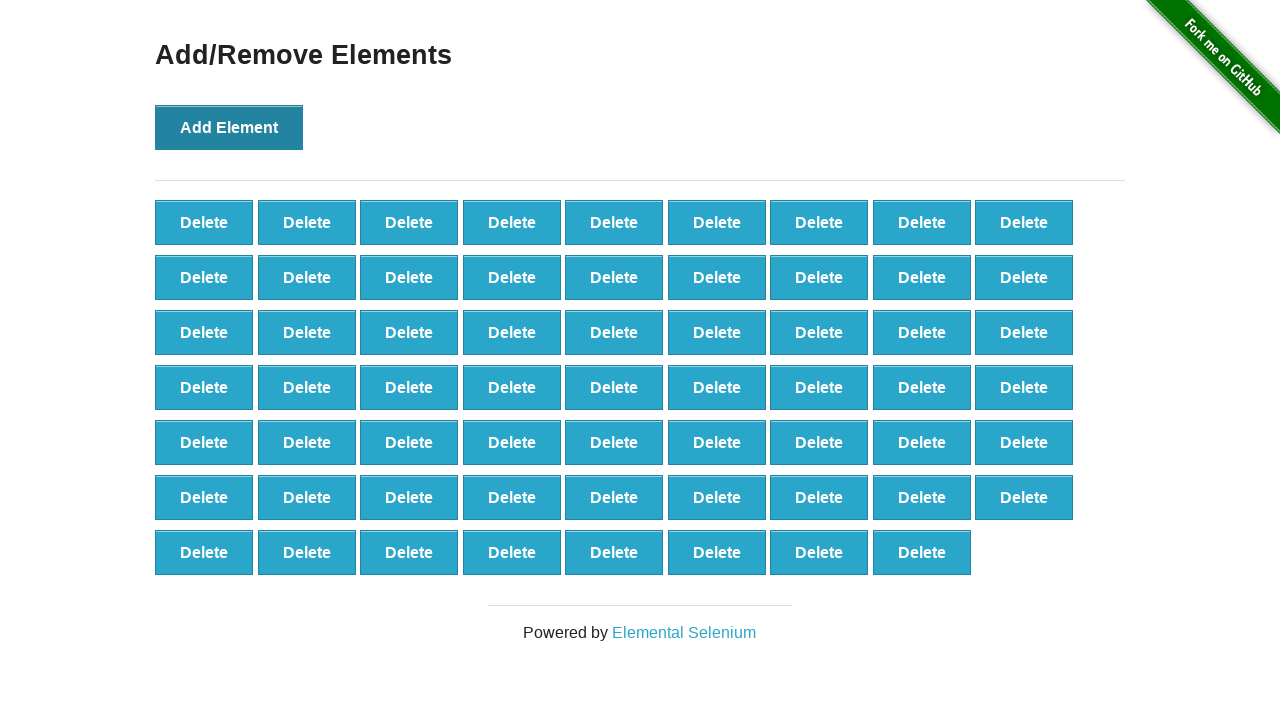

Clicked Add Element button (iteration 63/500) at (229, 127) on xpath=//*[@id="content"]/div/button
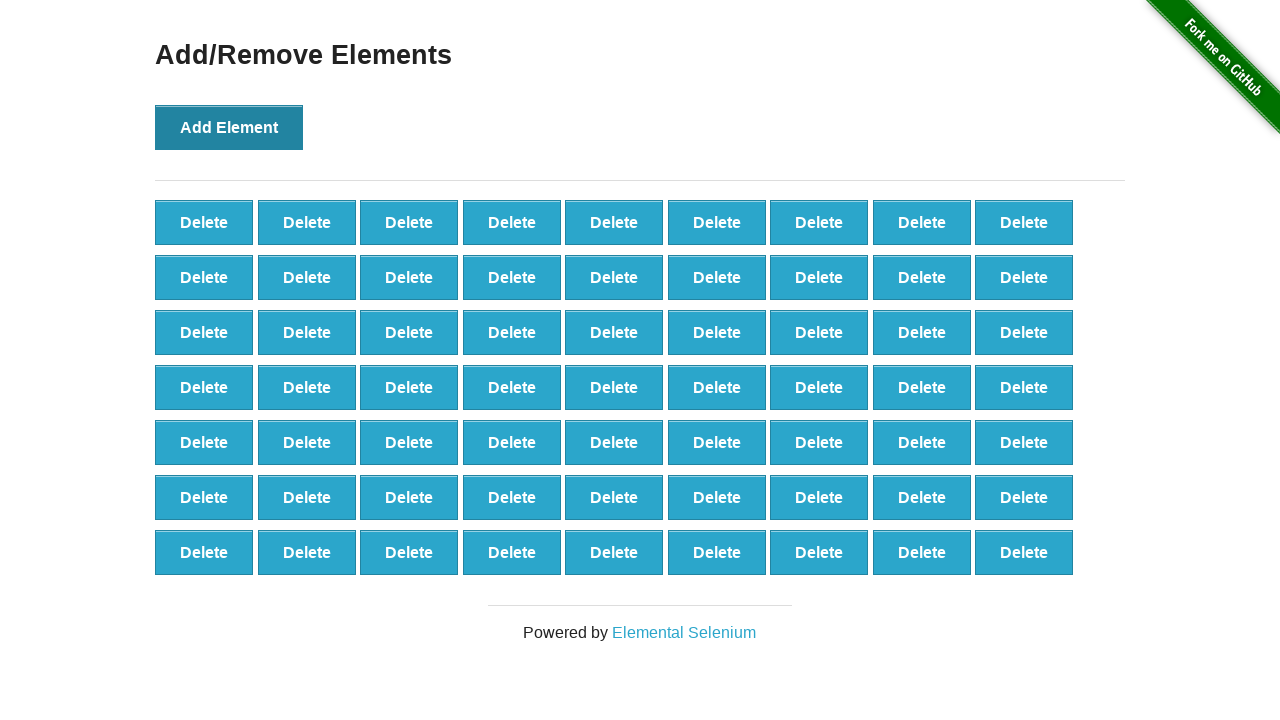

Clicked Add Element button (iteration 64/500) at (229, 127) on xpath=//*[@id="content"]/div/button
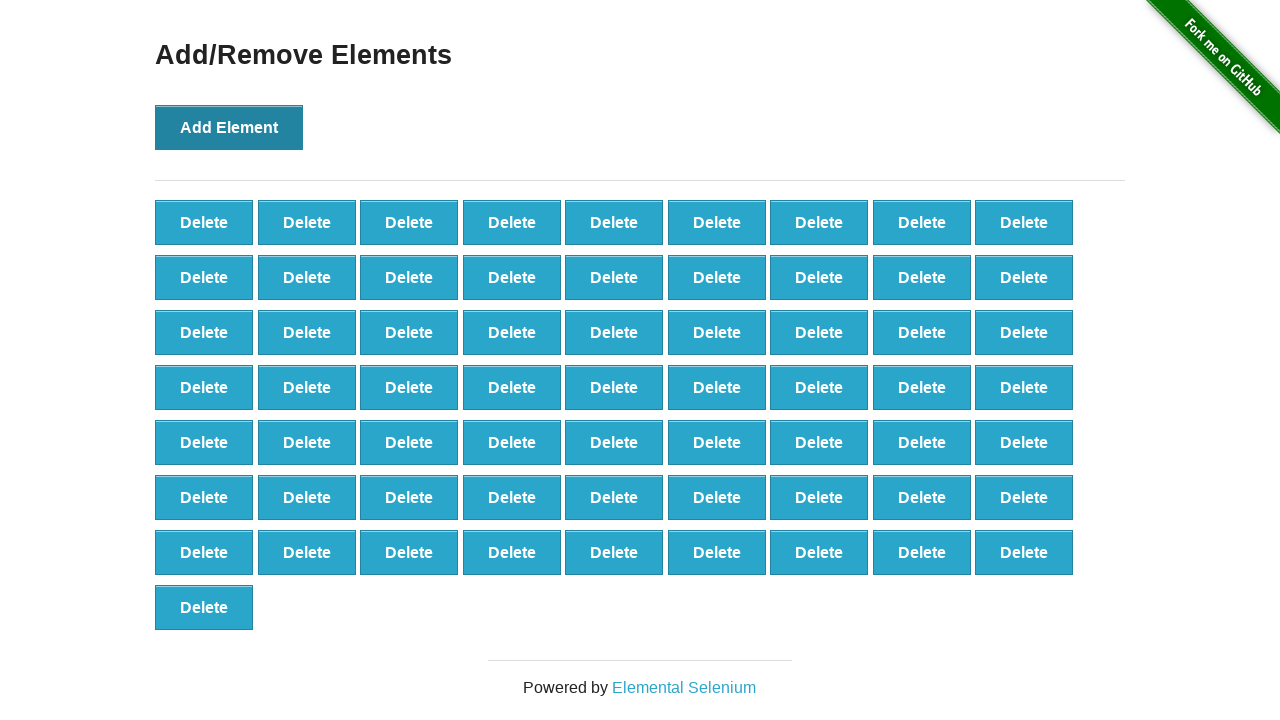

Clicked Add Element button (iteration 65/500) at (229, 127) on xpath=//*[@id="content"]/div/button
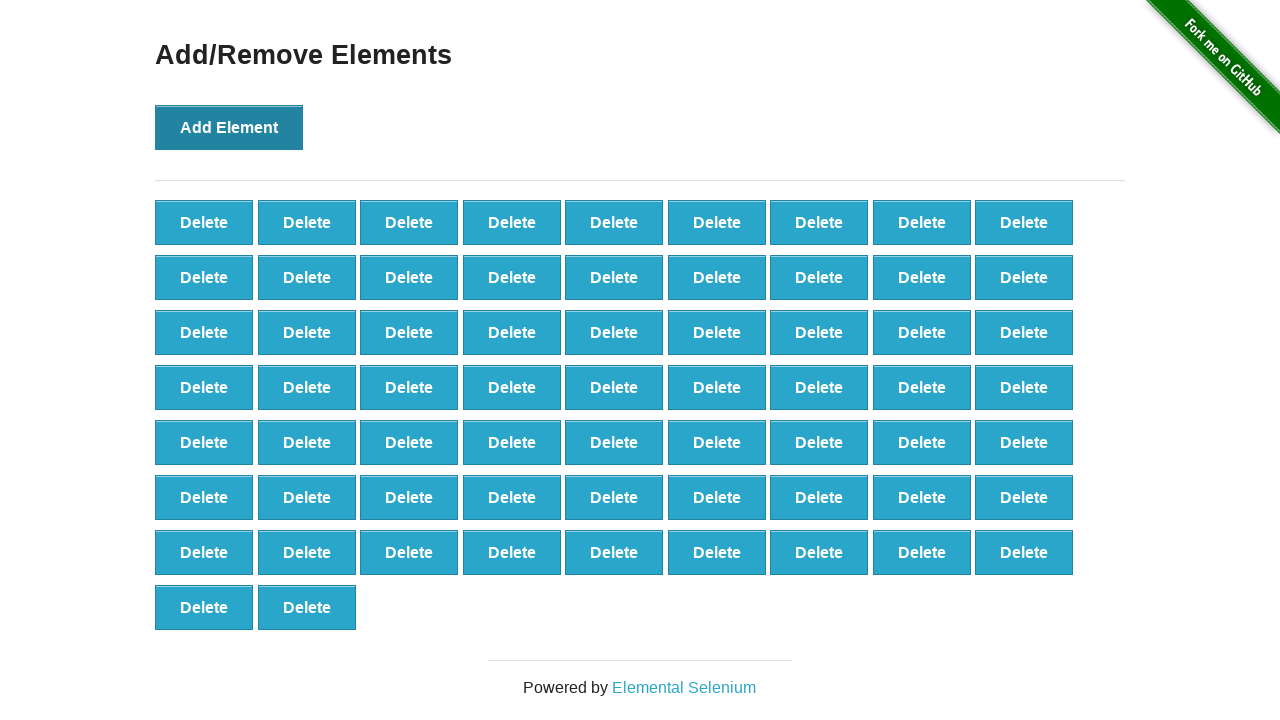

Clicked Add Element button (iteration 66/500) at (229, 127) on xpath=//*[@id="content"]/div/button
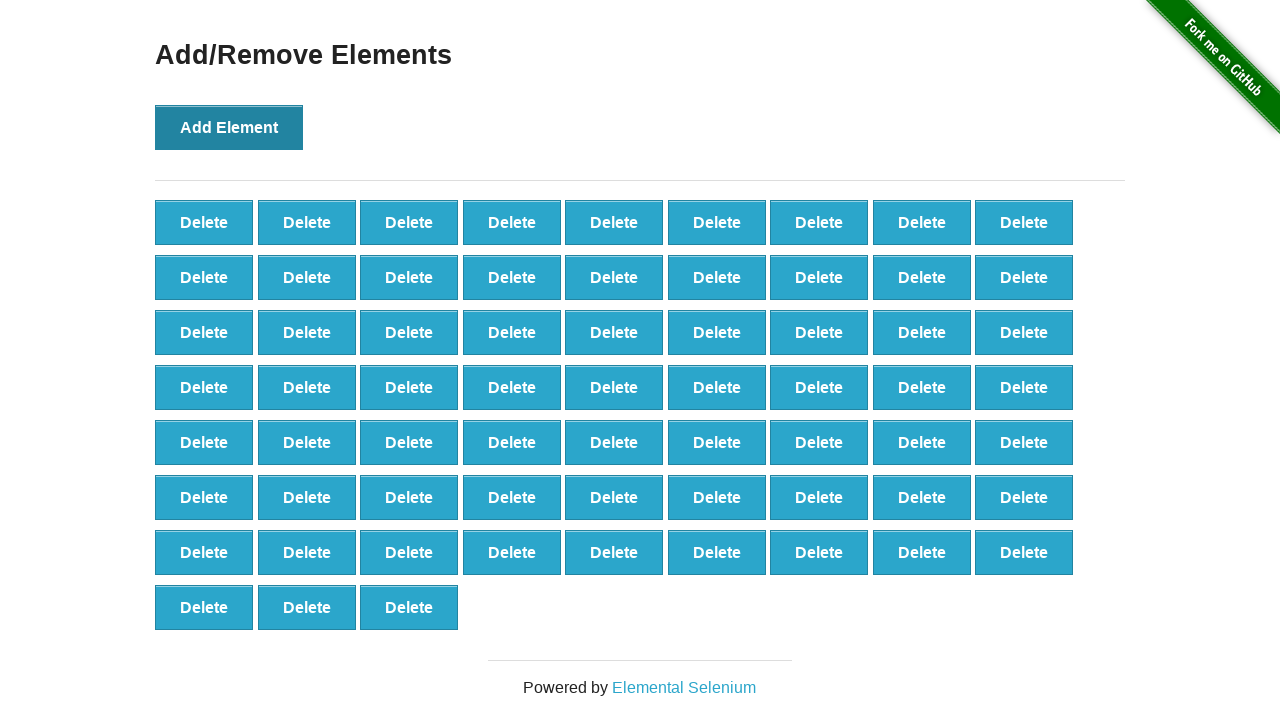

Clicked Add Element button (iteration 67/500) at (229, 127) on xpath=//*[@id="content"]/div/button
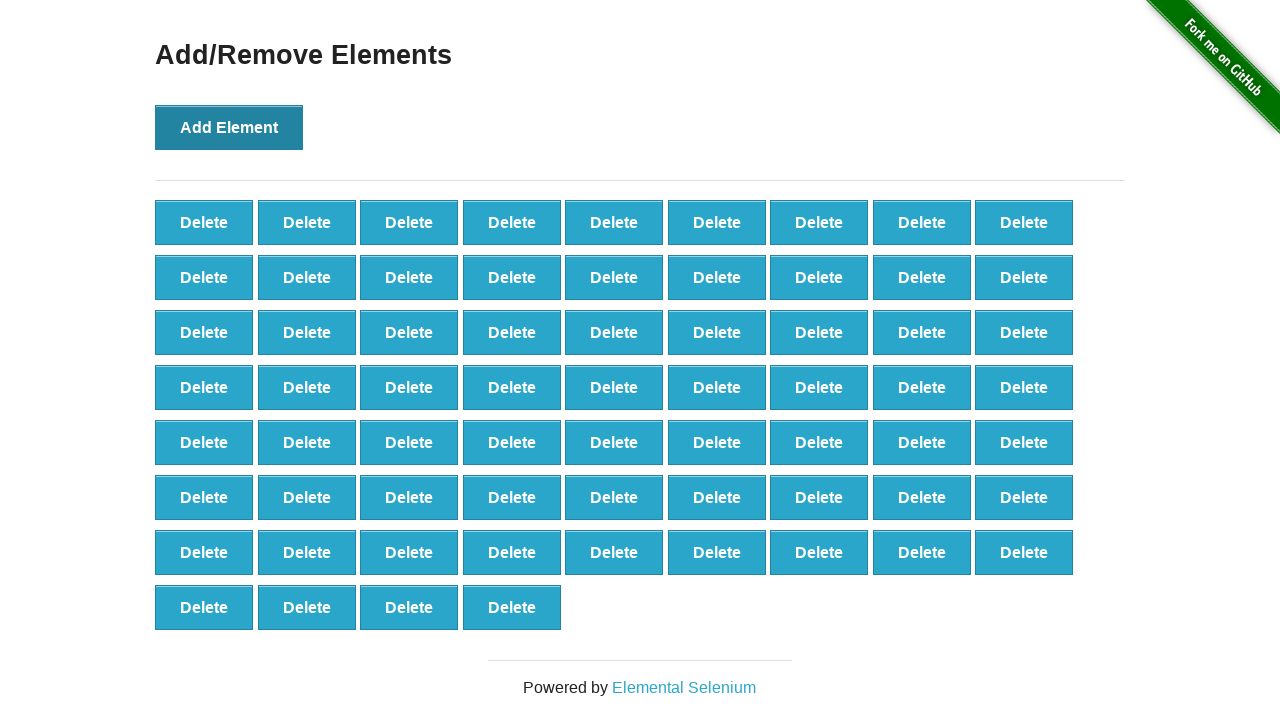

Clicked Add Element button (iteration 68/500) at (229, 127) on xpath=//*[@id="content"]/div/button
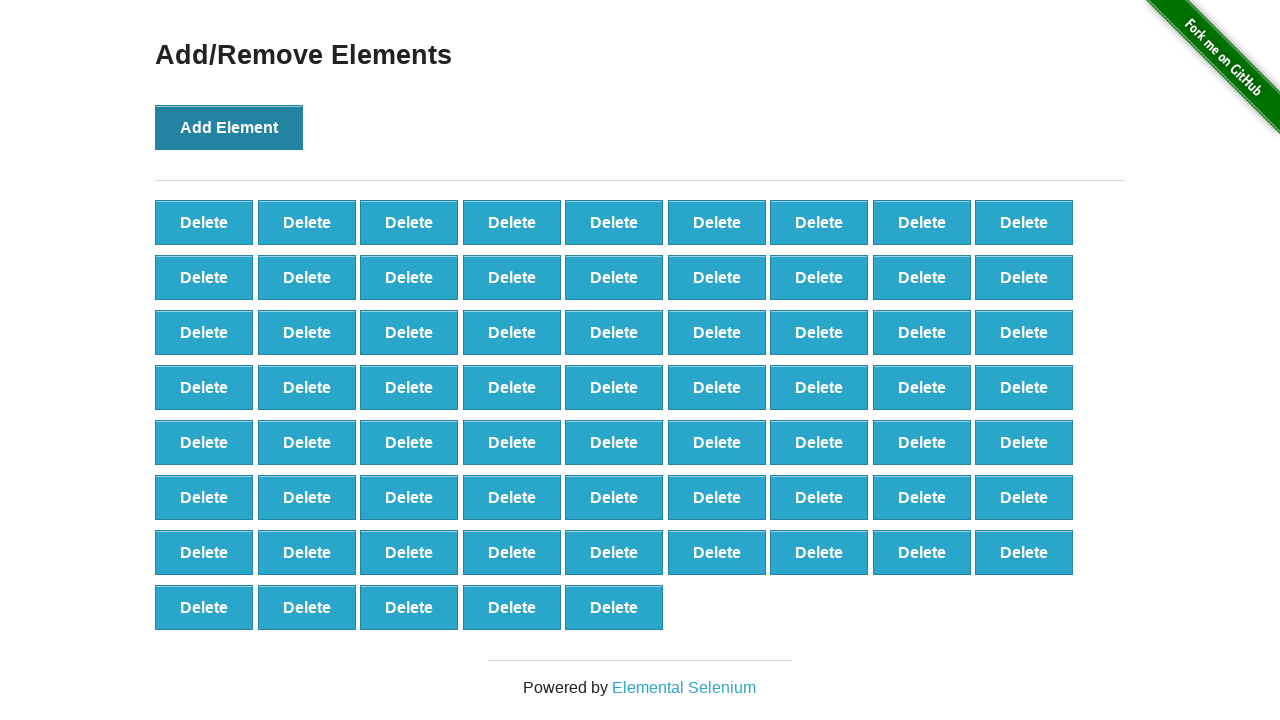

Clicked Add Element button (iteration 69/500) at (229, 127) on xpath=//*[@id="content"]/div/button
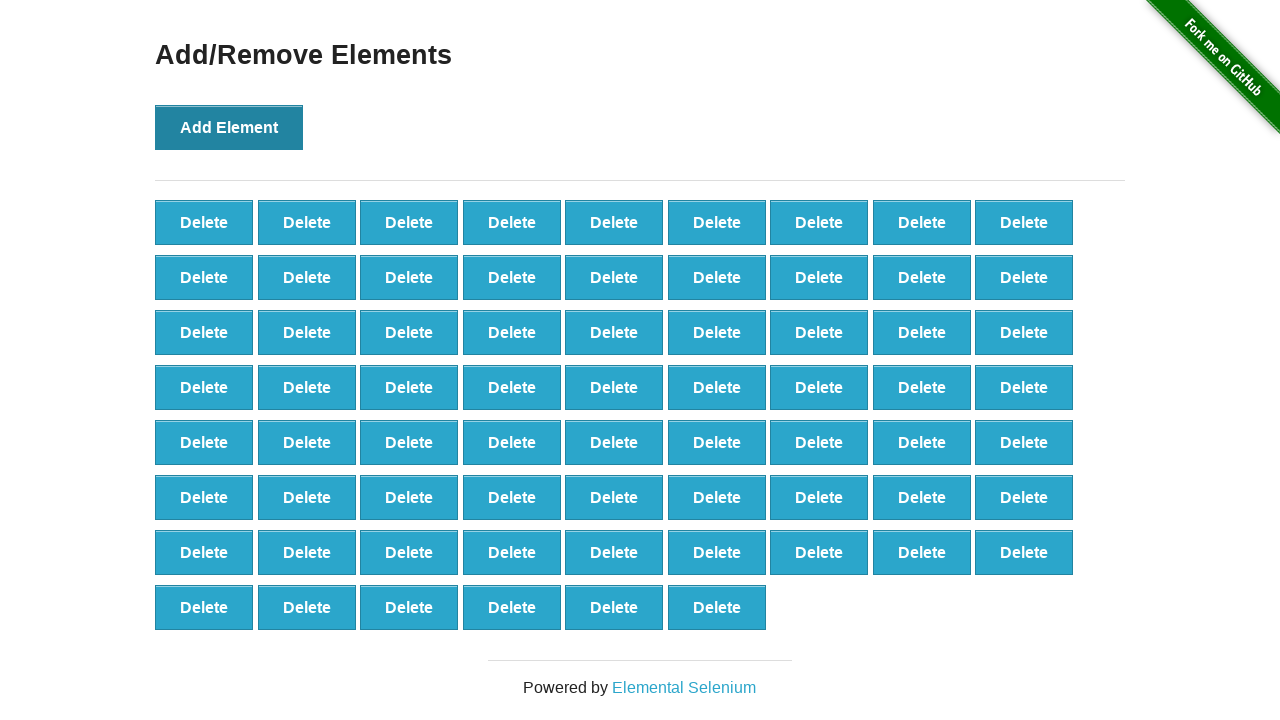

Clicked Add Element button (iteration 70/500) at (229, 127) on xpath=//*[@id="content"]/div/button
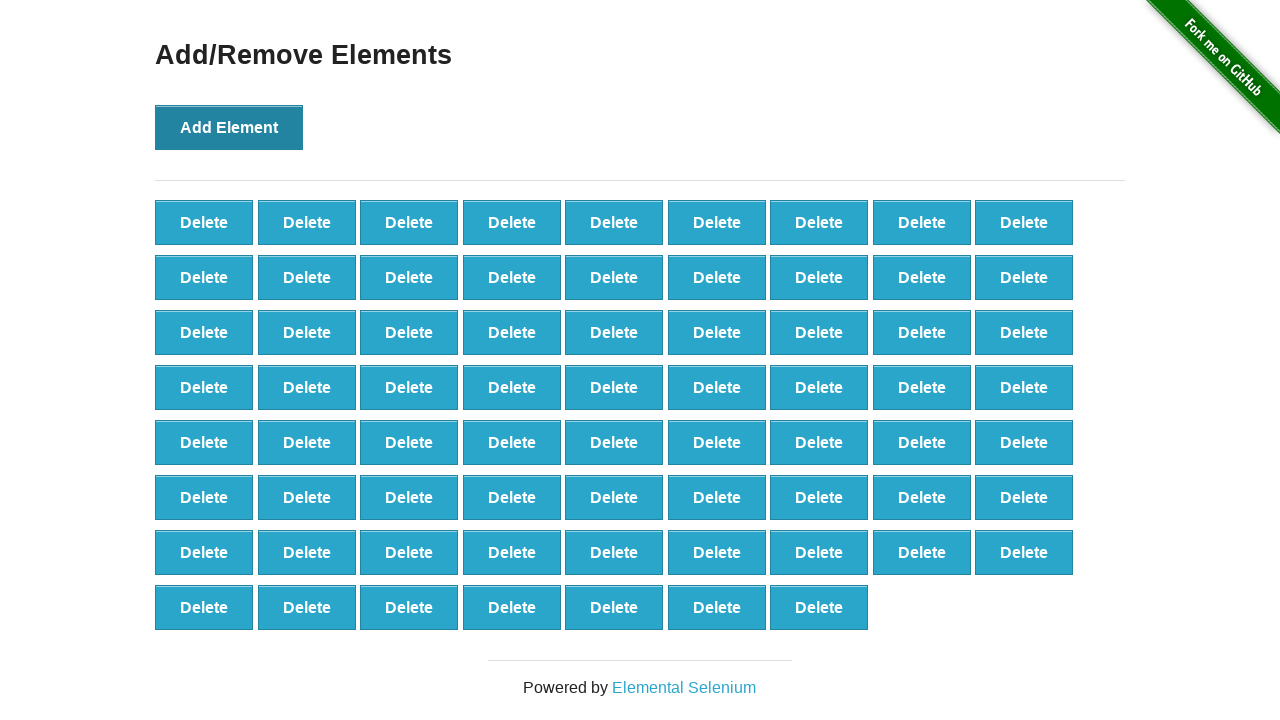

Clicked Add Element button (iteration 71/500) at (229, 127) on xpath=//*[@id="content"]/div/button
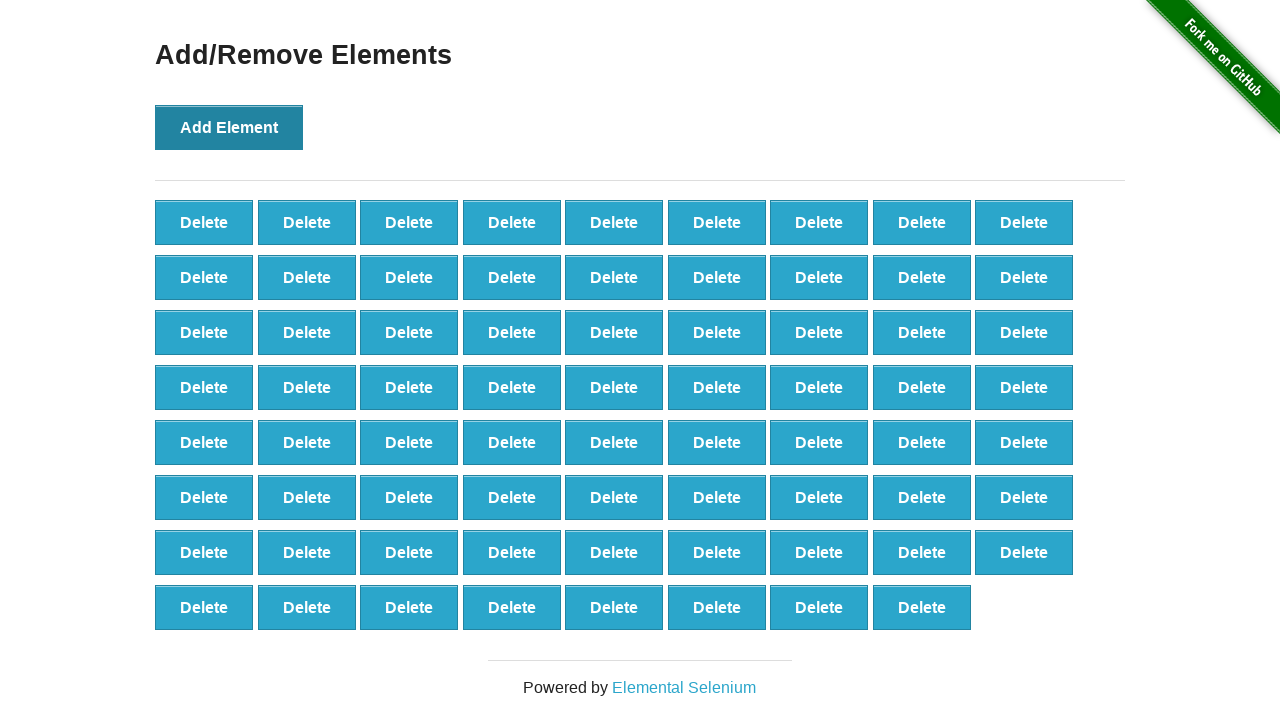

Clicked Add Element button (iteration 72/500) at (229, 127) on xpath=//*[@id="content"]/div/button
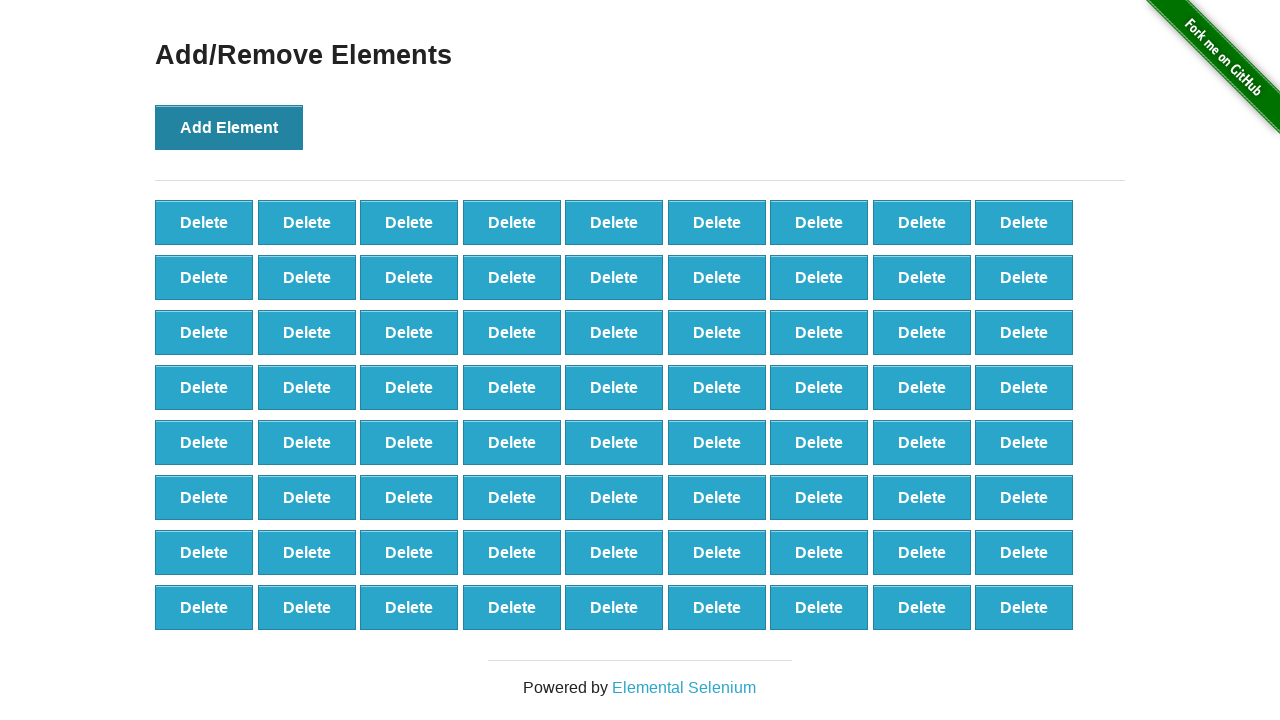

Clicked Add Element button (iteration 73/500) at (229, 127) on xpath=//*[@id="content"]/div/button
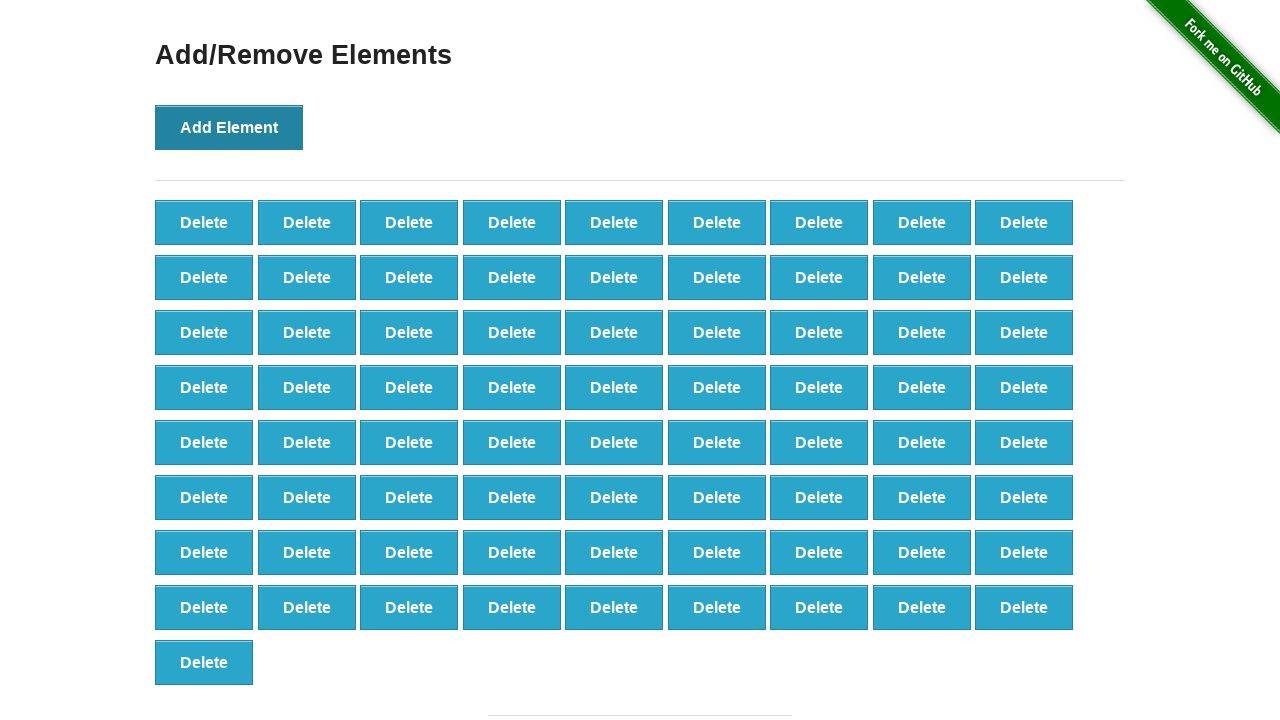

Clicked Add Element button (iteration 74/500) at (229, 127) on xpath=//*[@id="content"]/div/button
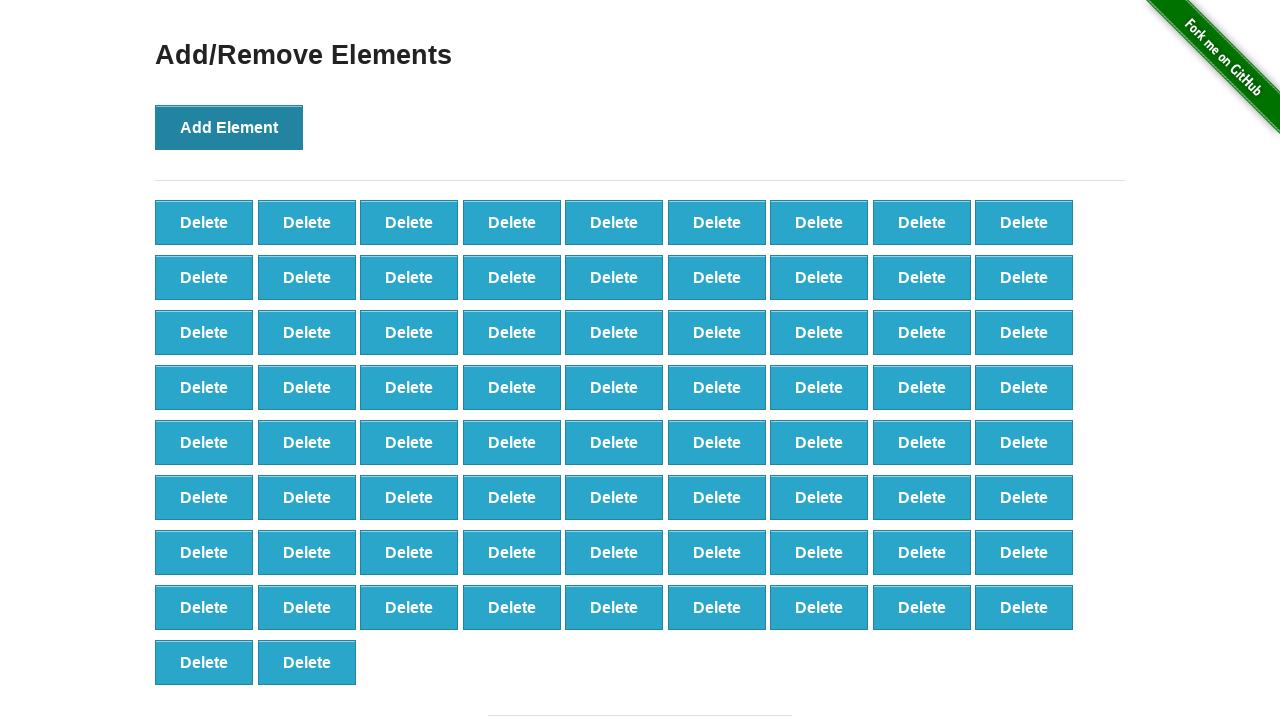

Clicked Add Element button (iteration 75/500) at (229, 127) on xpath=//*[@id="content"]/div/button
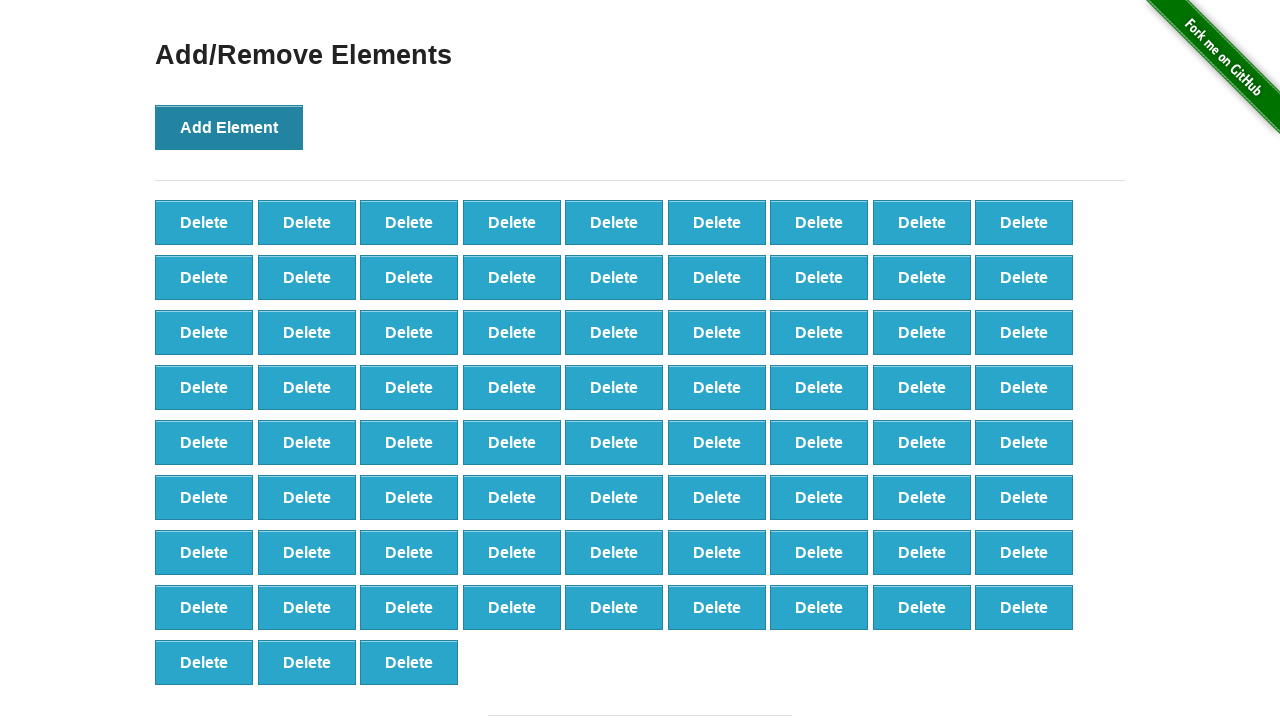

Clicked Add Element button (iteration 76/500) at (229, 127) on xpath=//*[@id="content"]/div/button
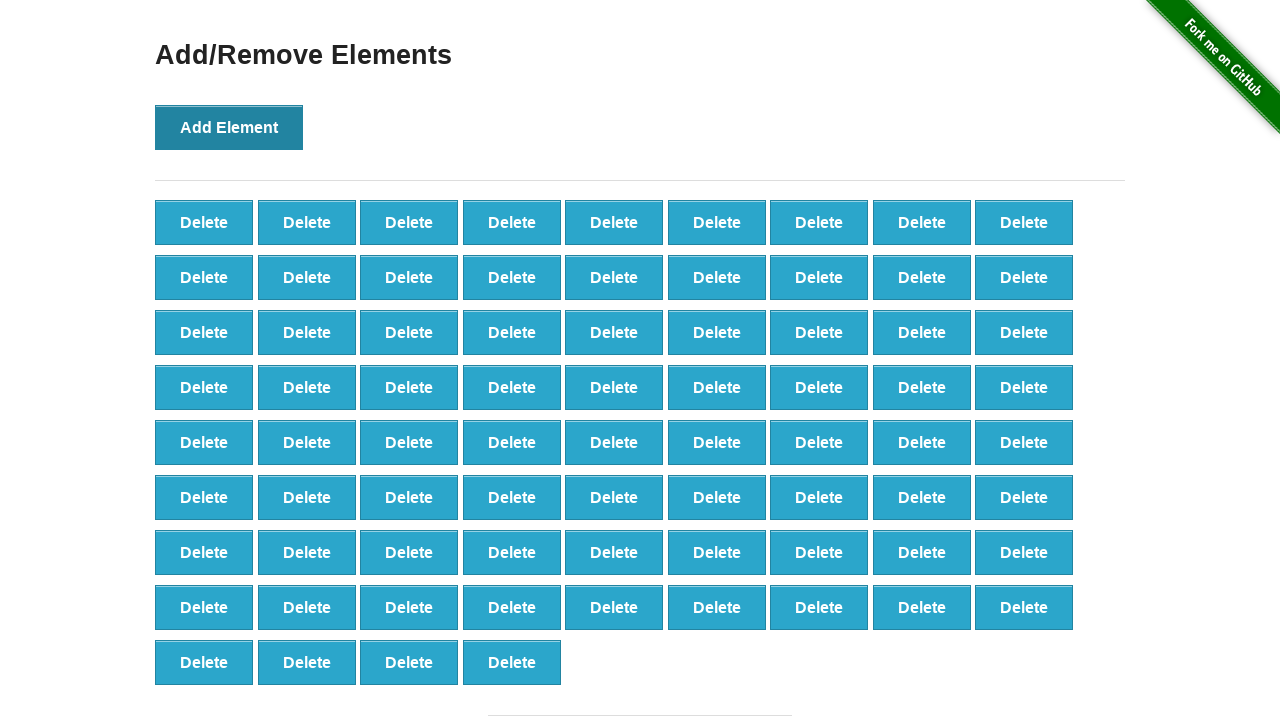

Clicked Add Element button (iteration 77/500) at (229, 127) on xpath=//*[@id="content"]/div/button
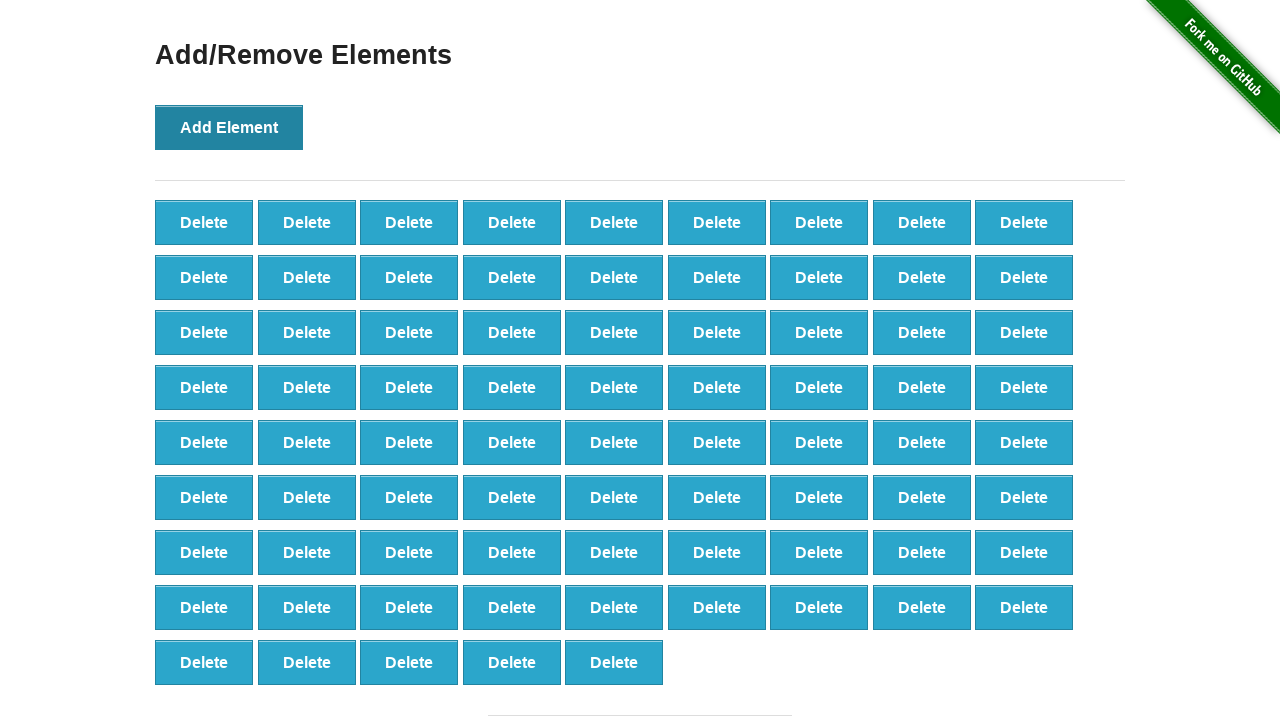

Clicked Add Element button (iteration 78/500) at (229, 127) on xpath=//*[@id="content"]/div/button
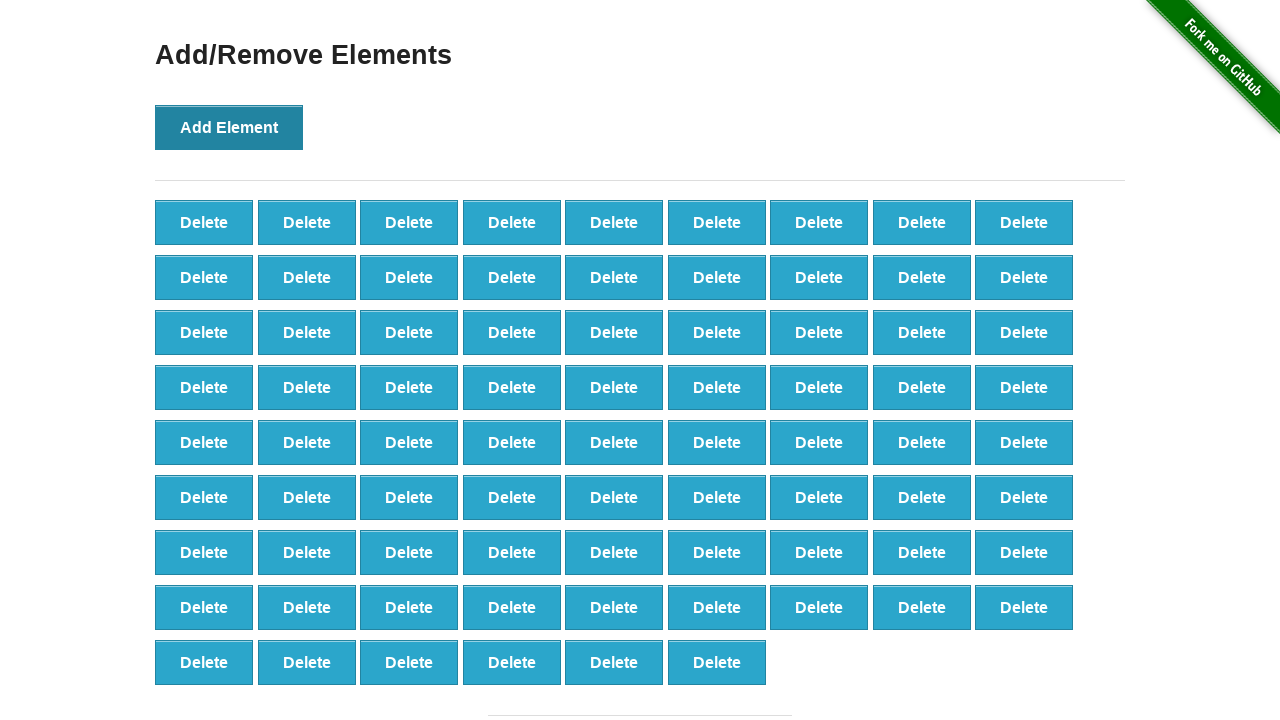

Clicked Add Element button (iteration 79/500) at (229, 127) on xpath=//*[@id="content"]/div/button
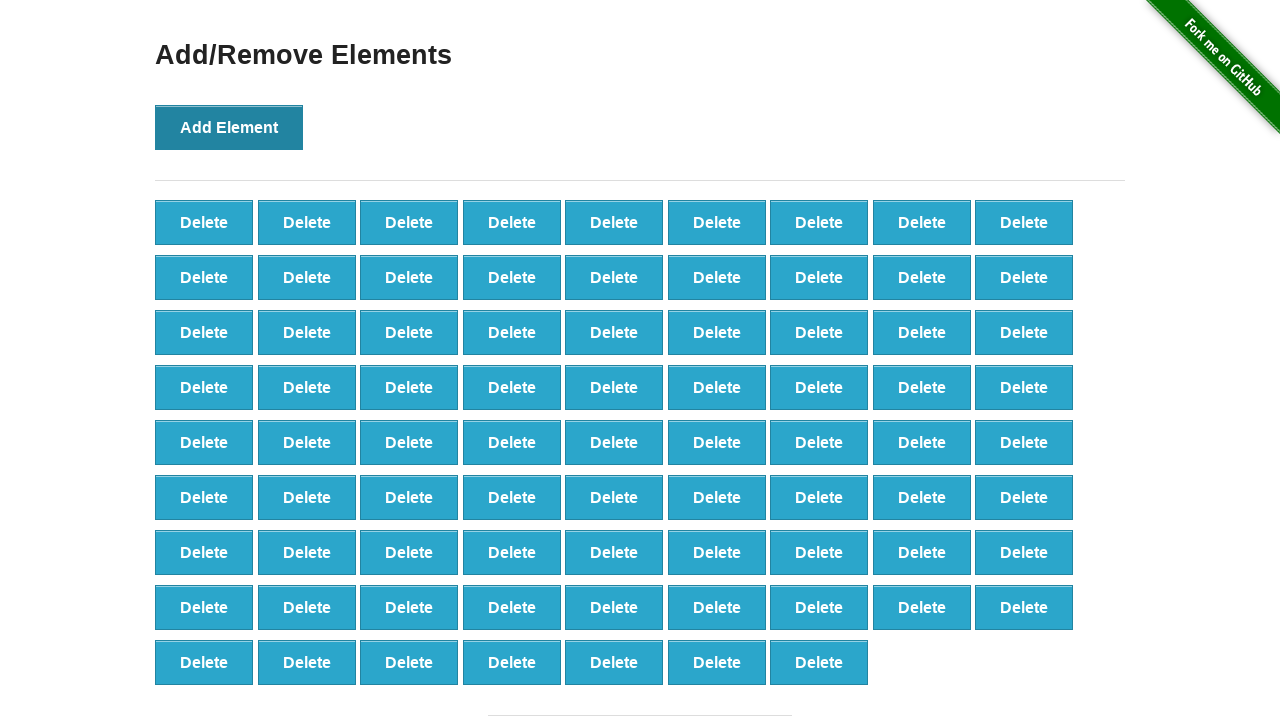

Clicked Add Element button (iteration 80/500) at (229, 127) on xpath=//*[@id="content"]/div/button
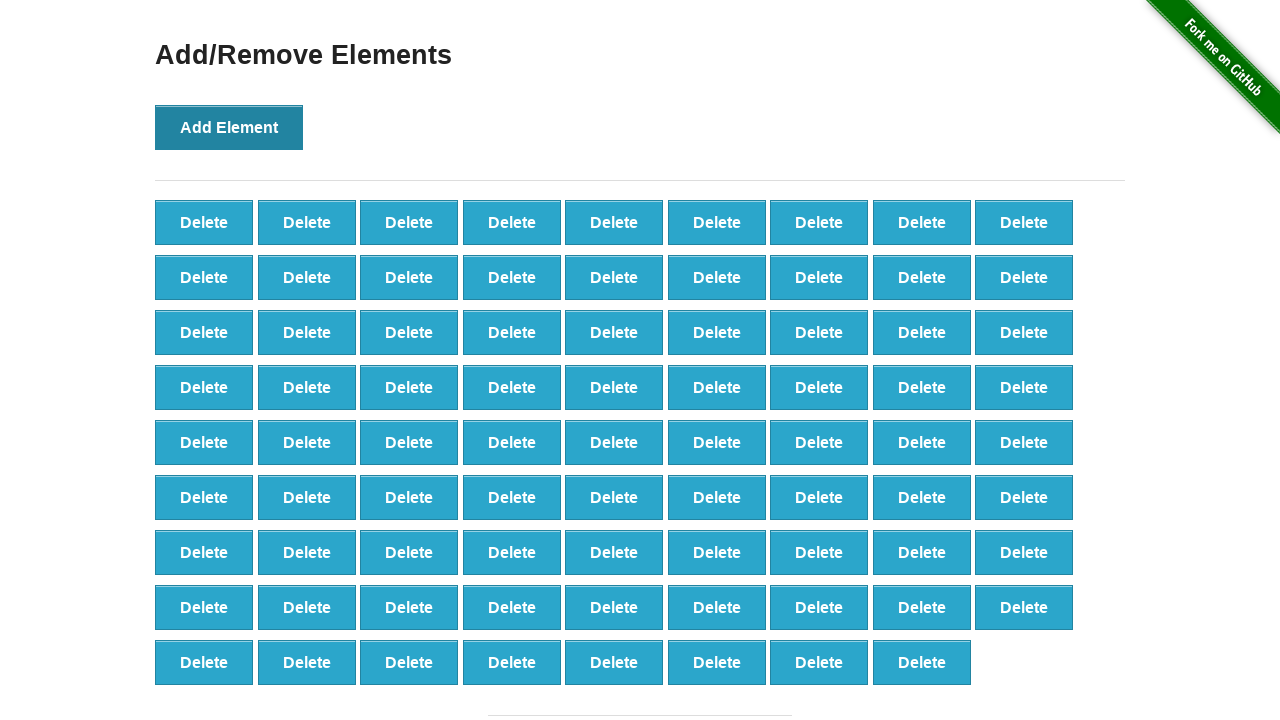

Clicked Add Element button (iteration 81/500) at (229, 127) on xpath=//*[@id="content"]/div/button
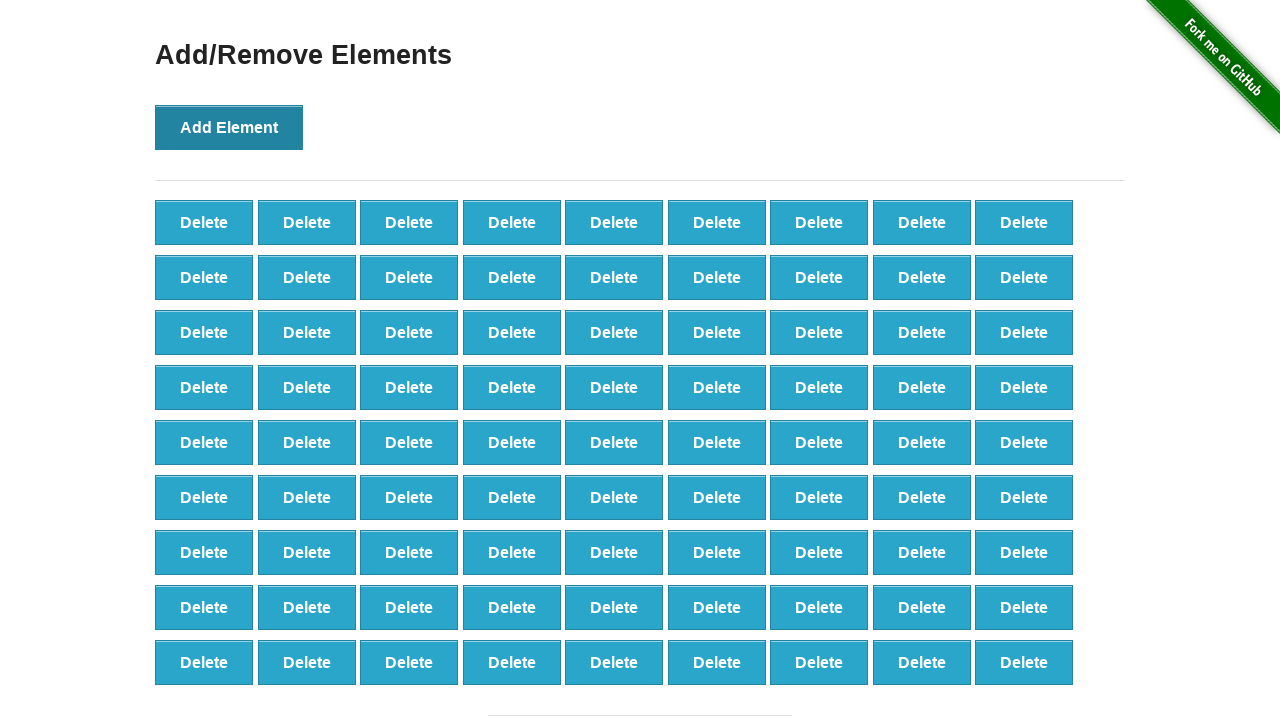

Clicked Add Element button (iteration 82/500) at (229, 127) on xpath=//*[@id="content"]/div/button
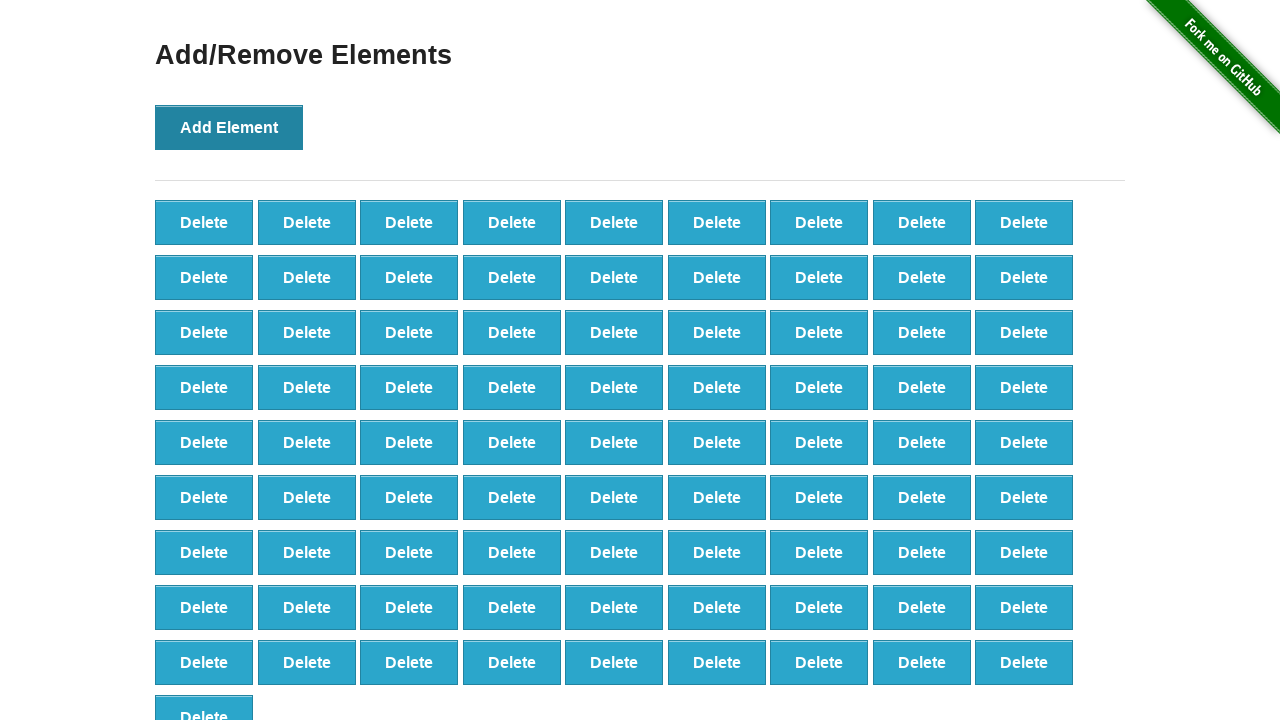

Clicked Add Element button (iteration 83/500) at (229, 127) on xpath=//*[@id="content"]/div/button
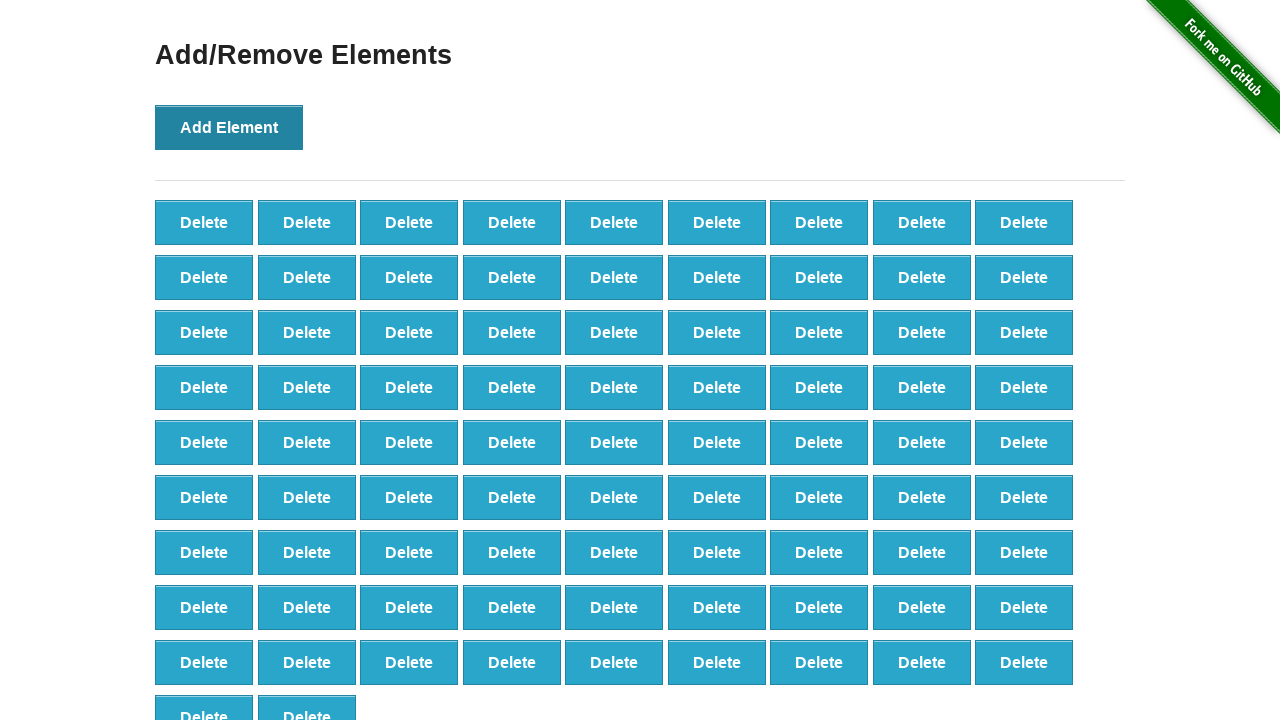

Clicked Add Element button (iteration 84/500) at (229, 127) on xpath=//*[@id="content"]/div/button
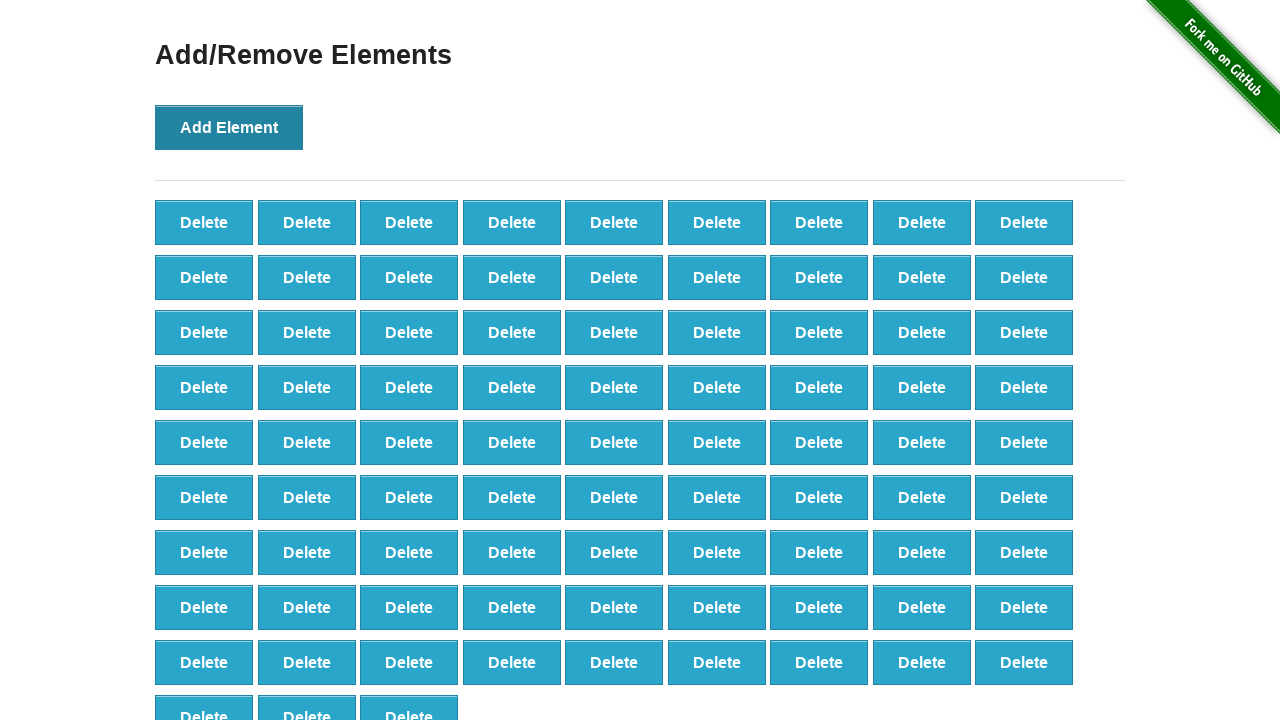

Clicked Add Element button (iteration 85/500) at (229, 127) on xpath=//*[@id="content"]/div/button
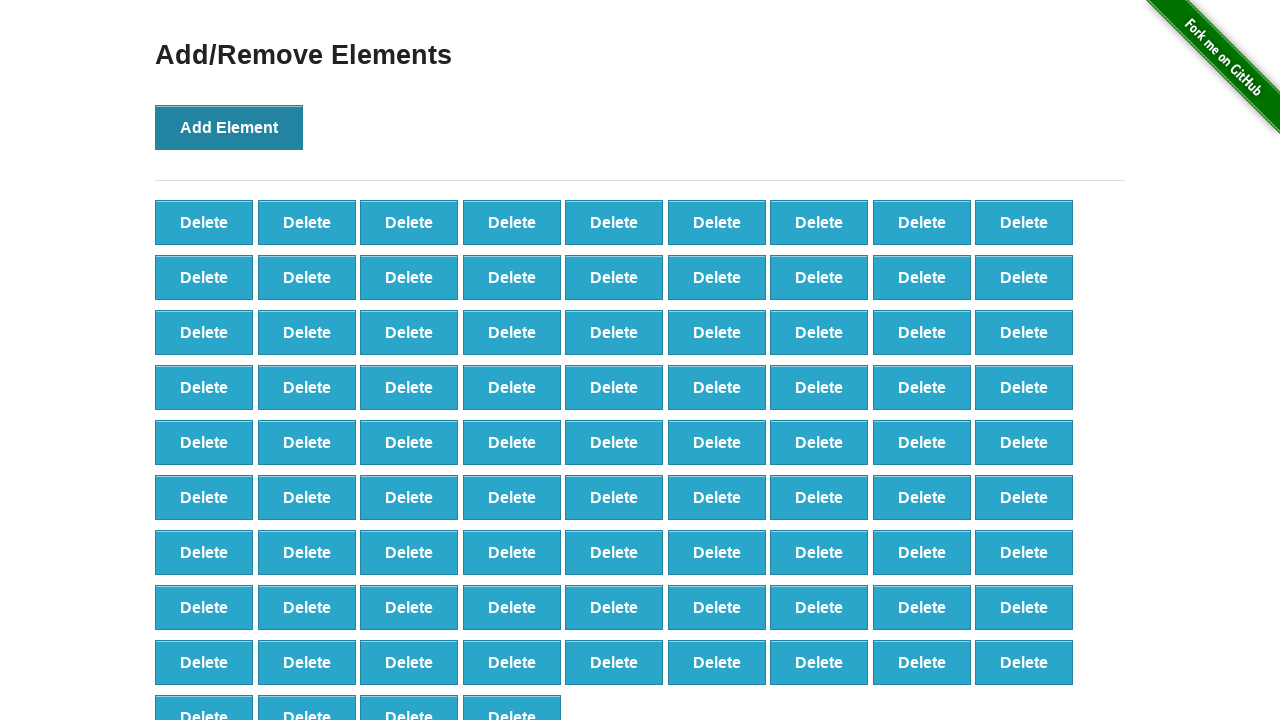

Clicked Add Element button (iteration 86/500) at (229, 127) on xpath=//*[@id="content"]/div/button
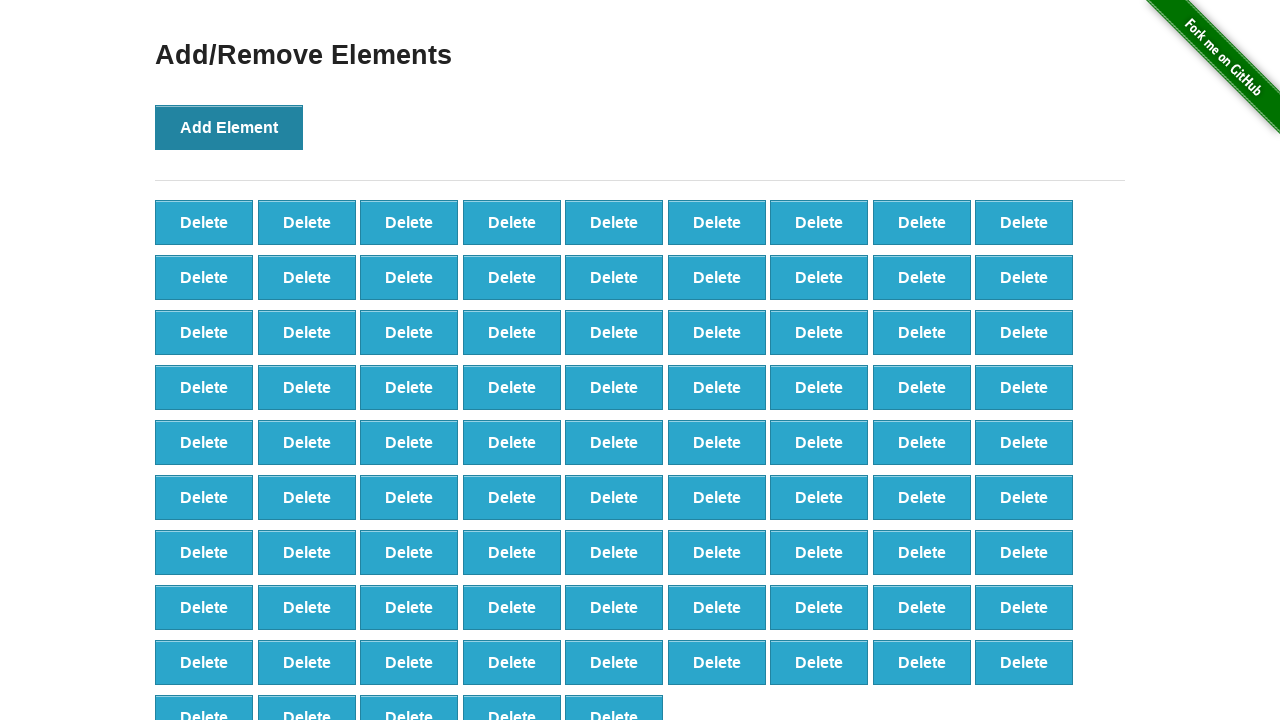

Clicked Add Element button (iteration 87/500) at (229, 127) on xpath=//*[@id="content"]/div/button
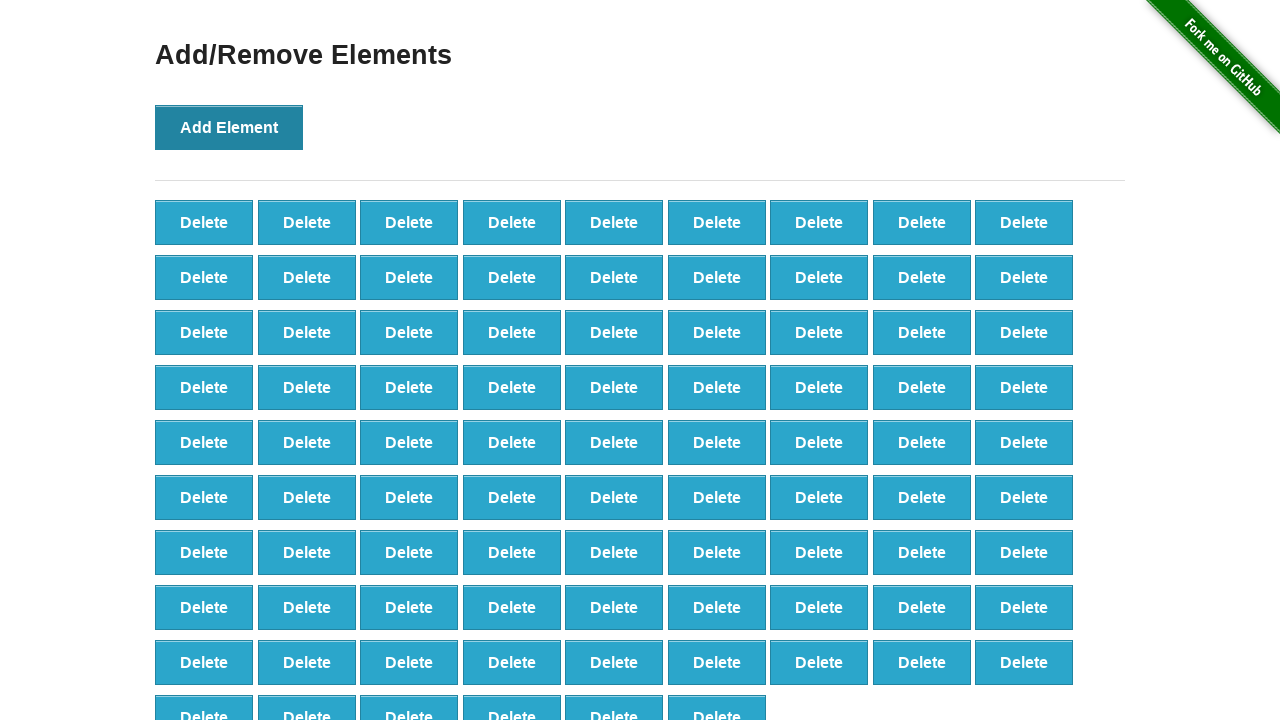

Clicked Add Element button (iteration 88/500) at (229, 127) on xpath=//*[@id="content"]/div/button
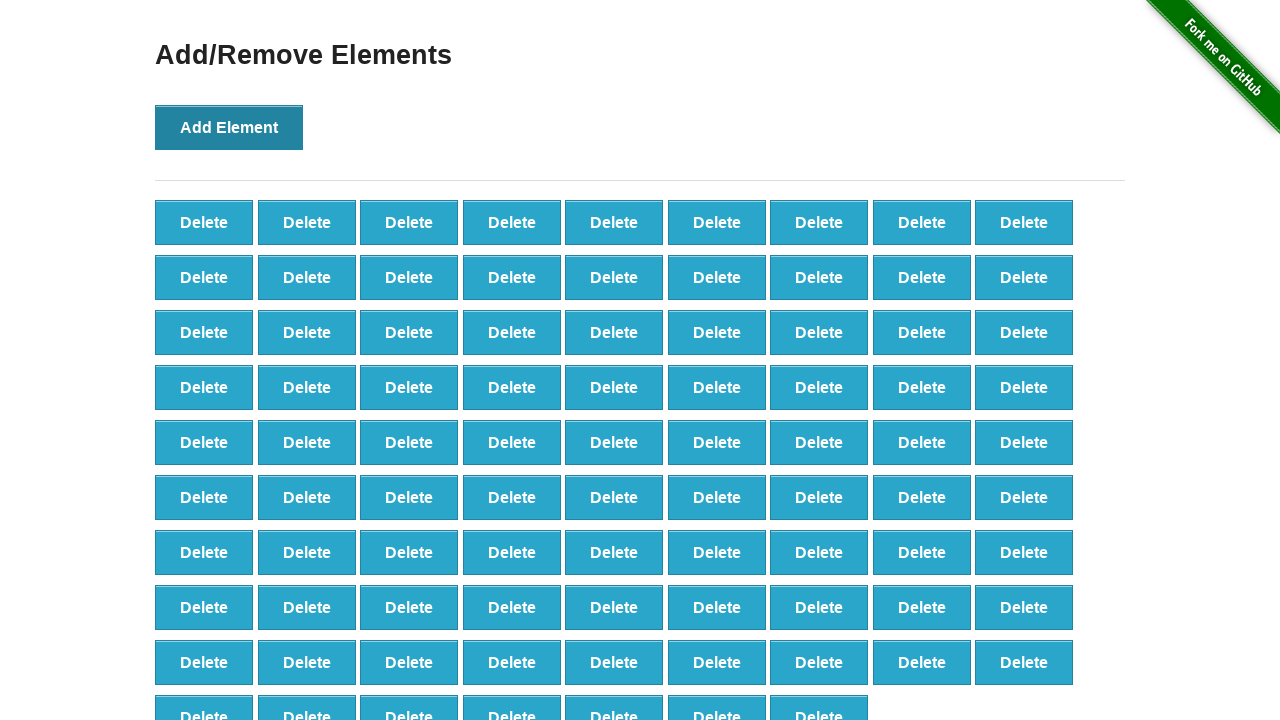

Clicked Add Element button (iteration 89/500) at (229, 127) on xpath=//*[@id="content"]/div/button
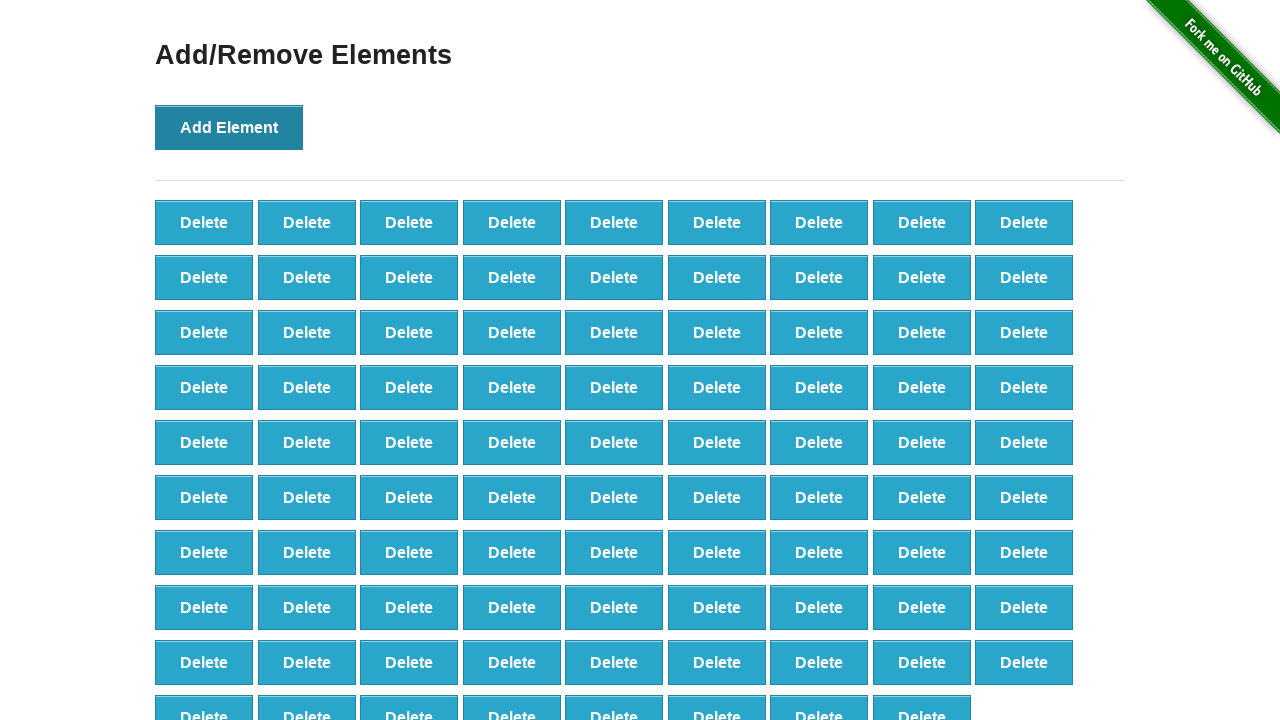

Clicked Add Element button (iteration 90/500) at (229, 127) on xpath=//*[@id="content"]/div/button
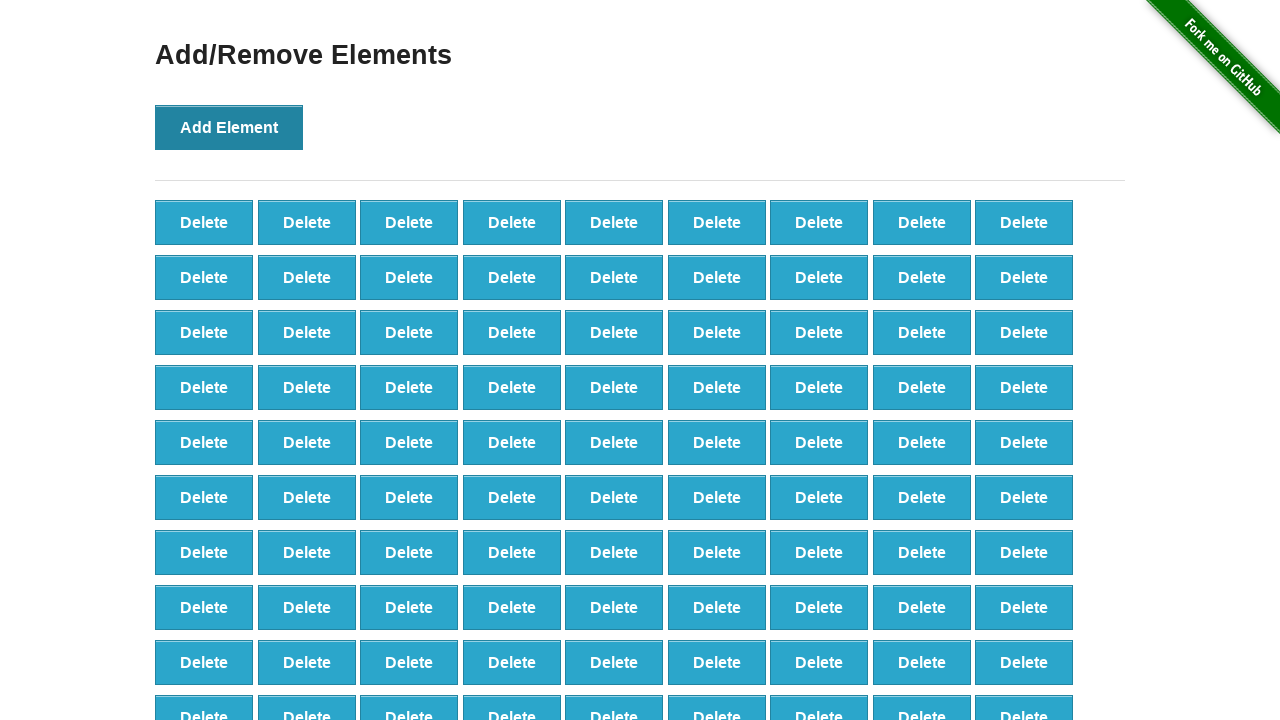

Clicked Add Element button (iteration 91/500) at (229, 127) on xpath=//*[@id="content"]/div/button
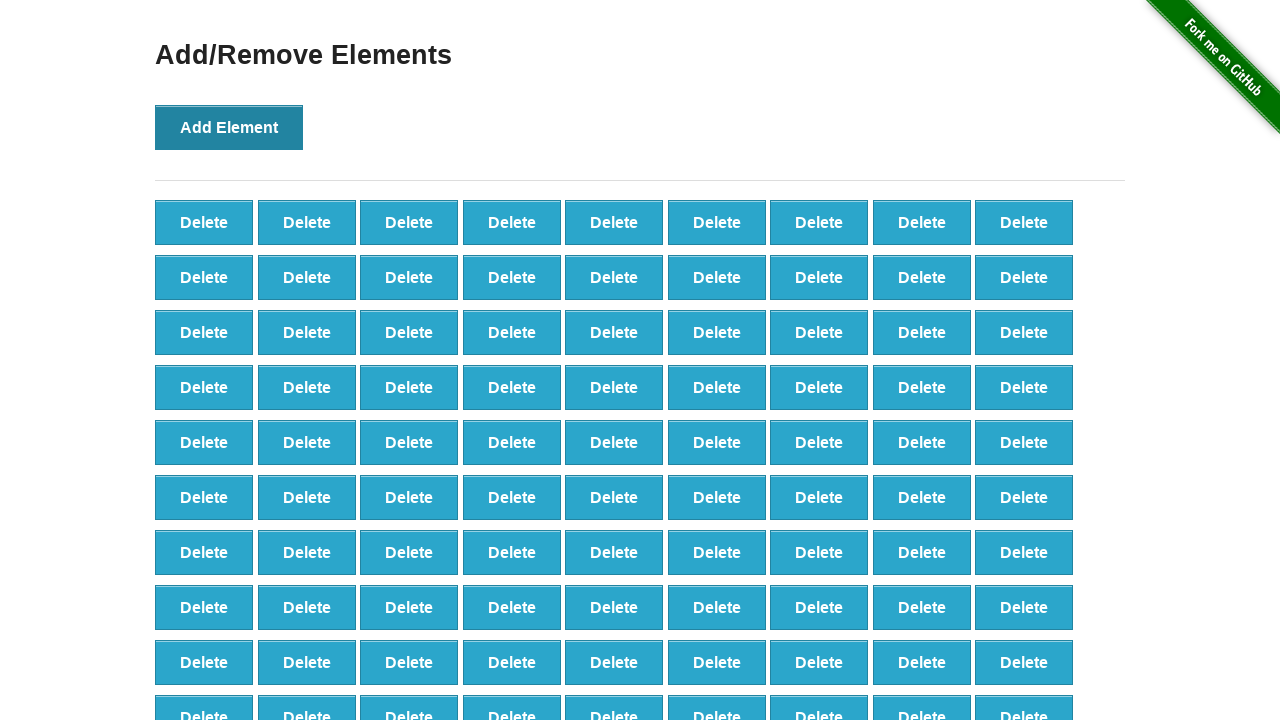

Clicked Add Element button (iteration 92/500) at (229, 127) on xpath=//*[@id="content"]/div/button
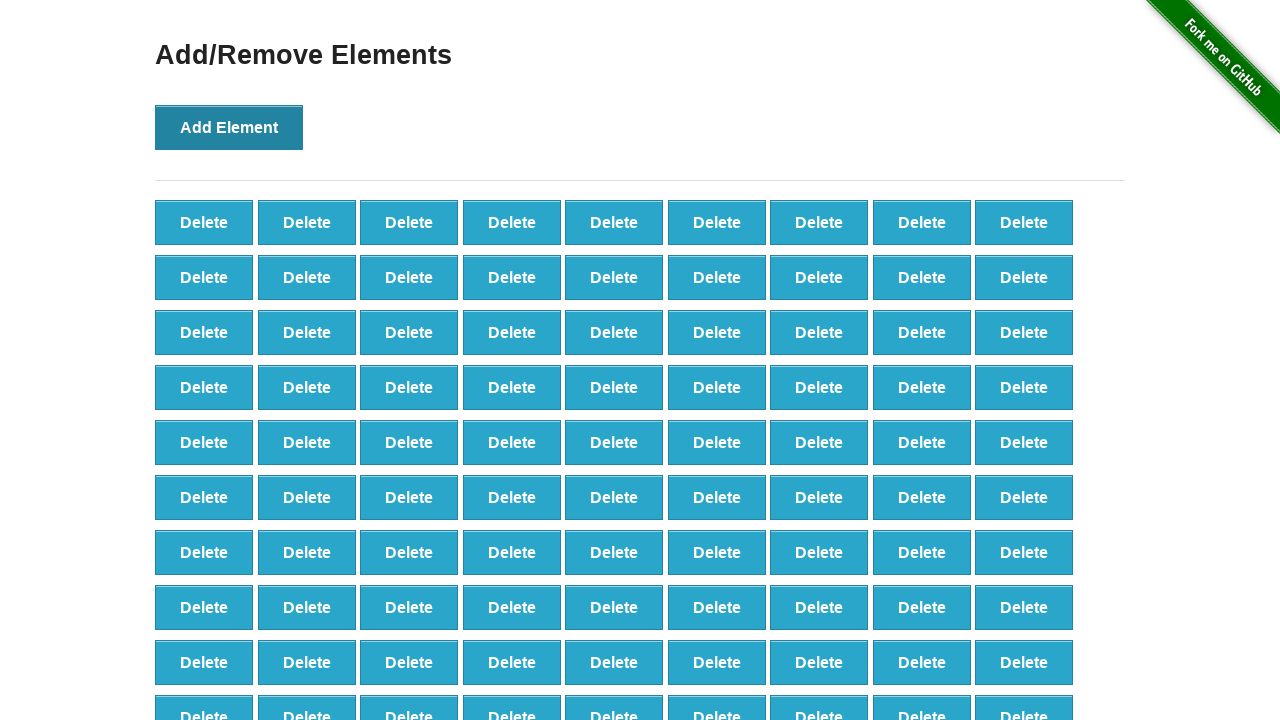

Clicked Add Element button (iteration 93/500) at (229, 127) on xpath=//*[@id="content"]/div/button
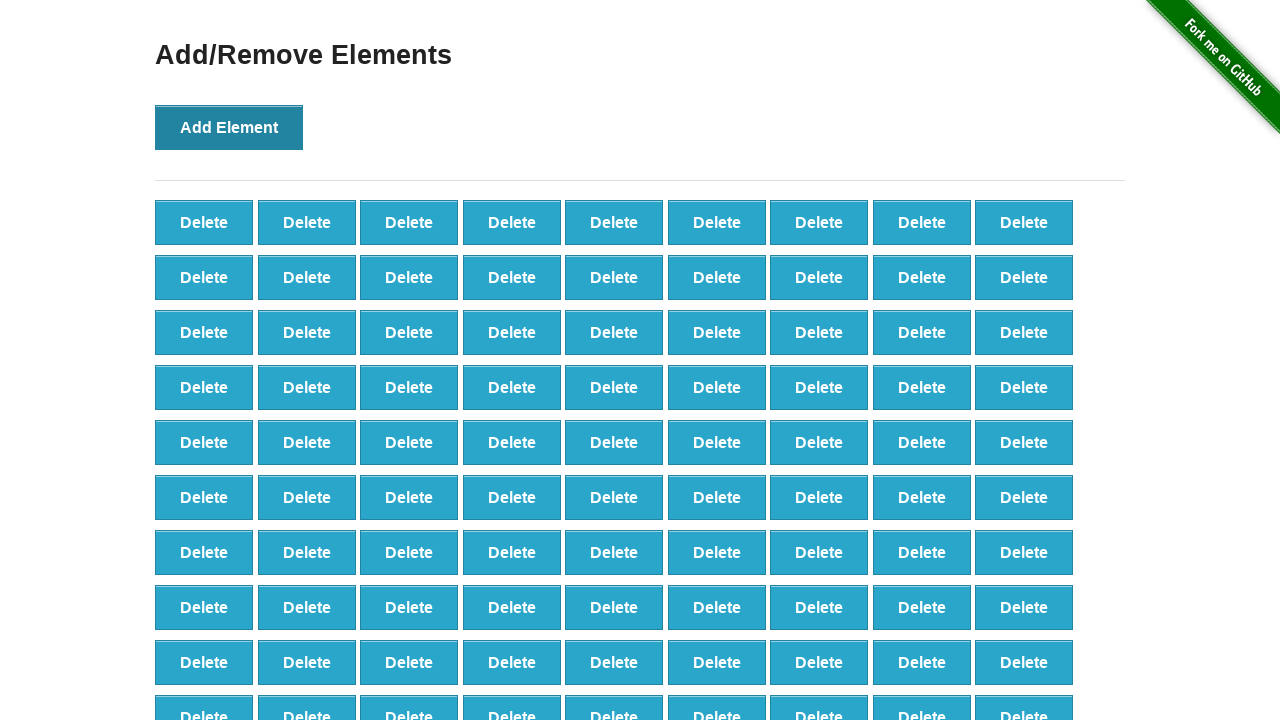

Clicked Add Element button (iteration 94/500) at (229, 127) on xpath=//*[@id="content"]/div/button
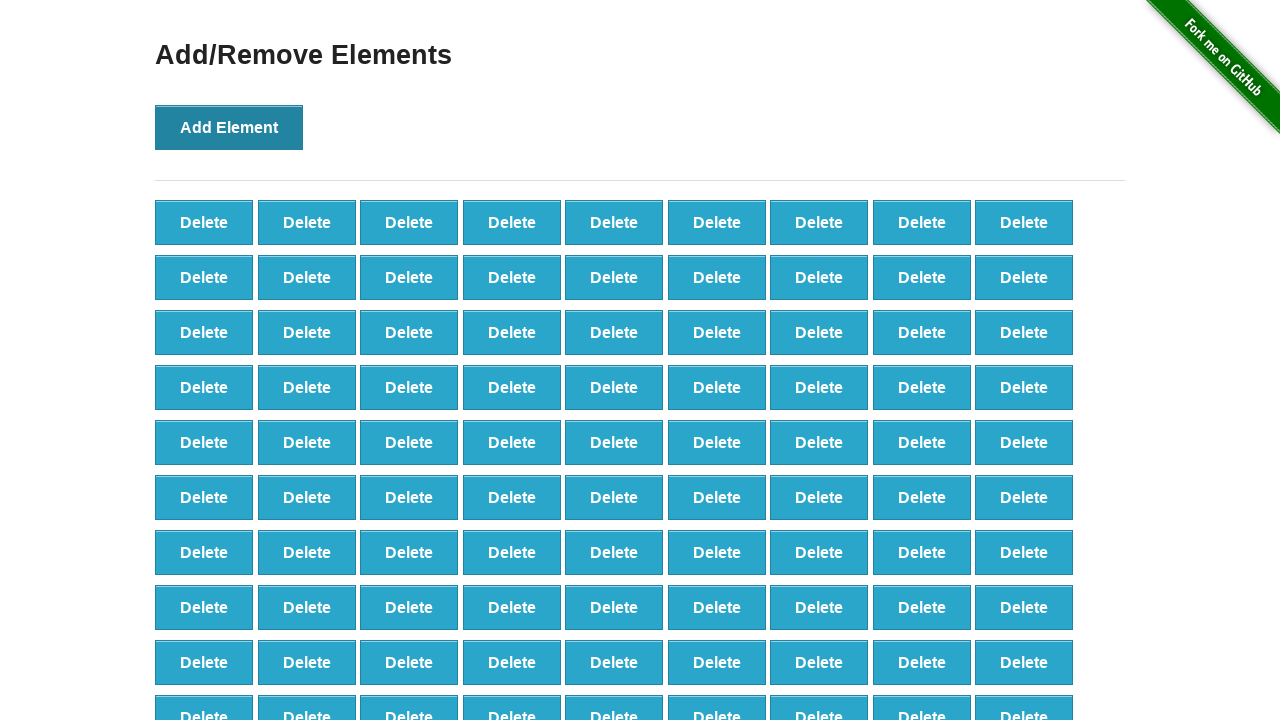

Clicked Add Element button (iteration 95/500) at (229, 127) on xpath=//*[@id="content"]/div/button
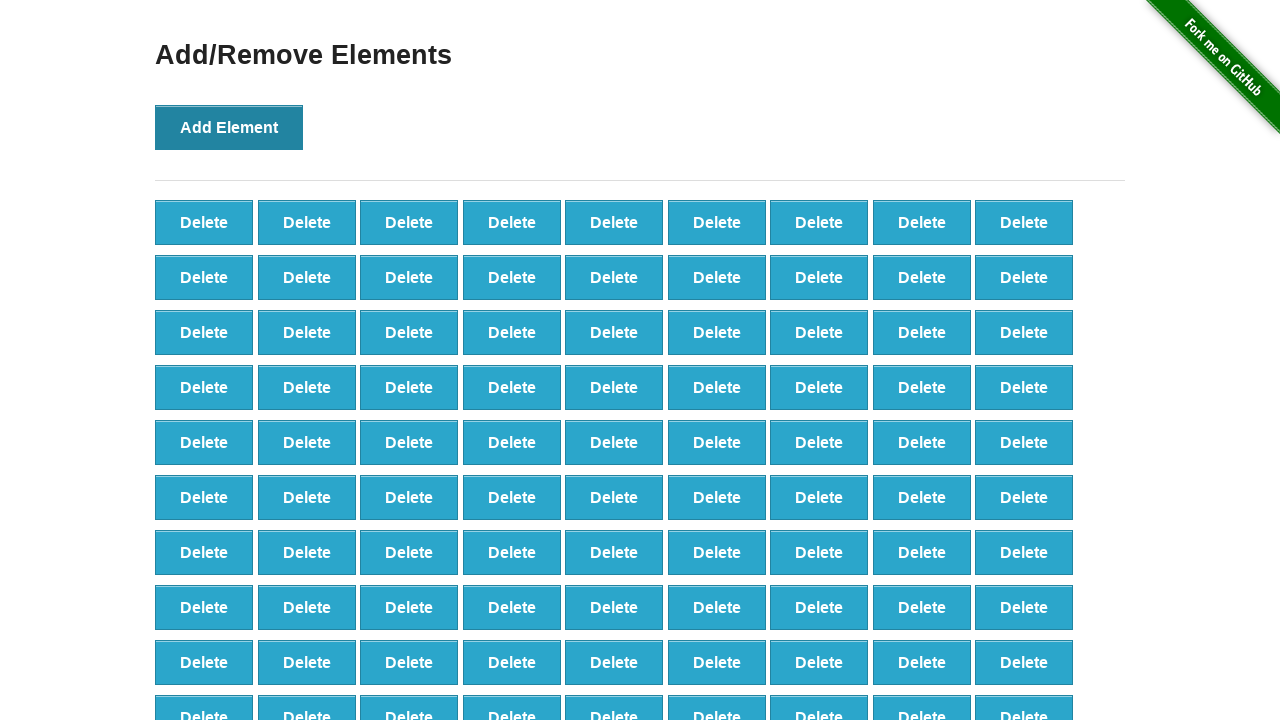

Clicked Add Element button (iteration 96/500) at (229, 127) on xpath=//*[@id="content"]/div/button
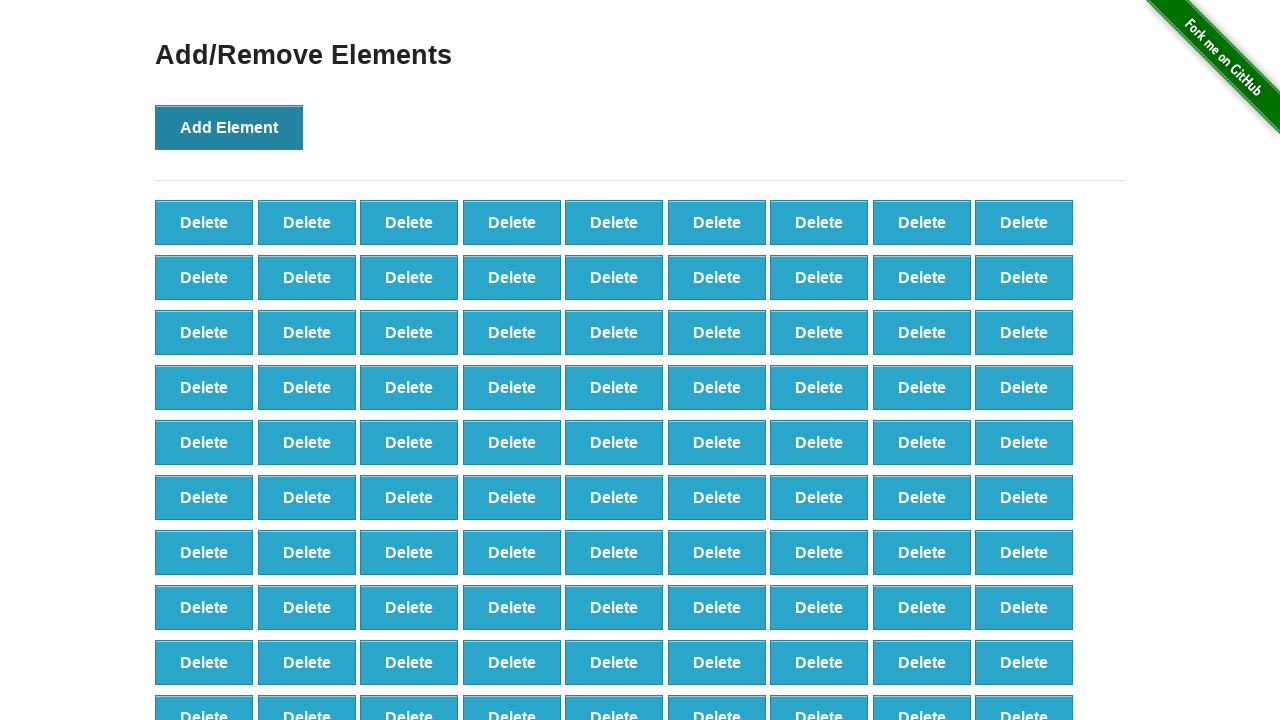

Clicked Add Element button (iteration 97/500) at (229, 127) on xpath=//*[@id="content"]/div/button
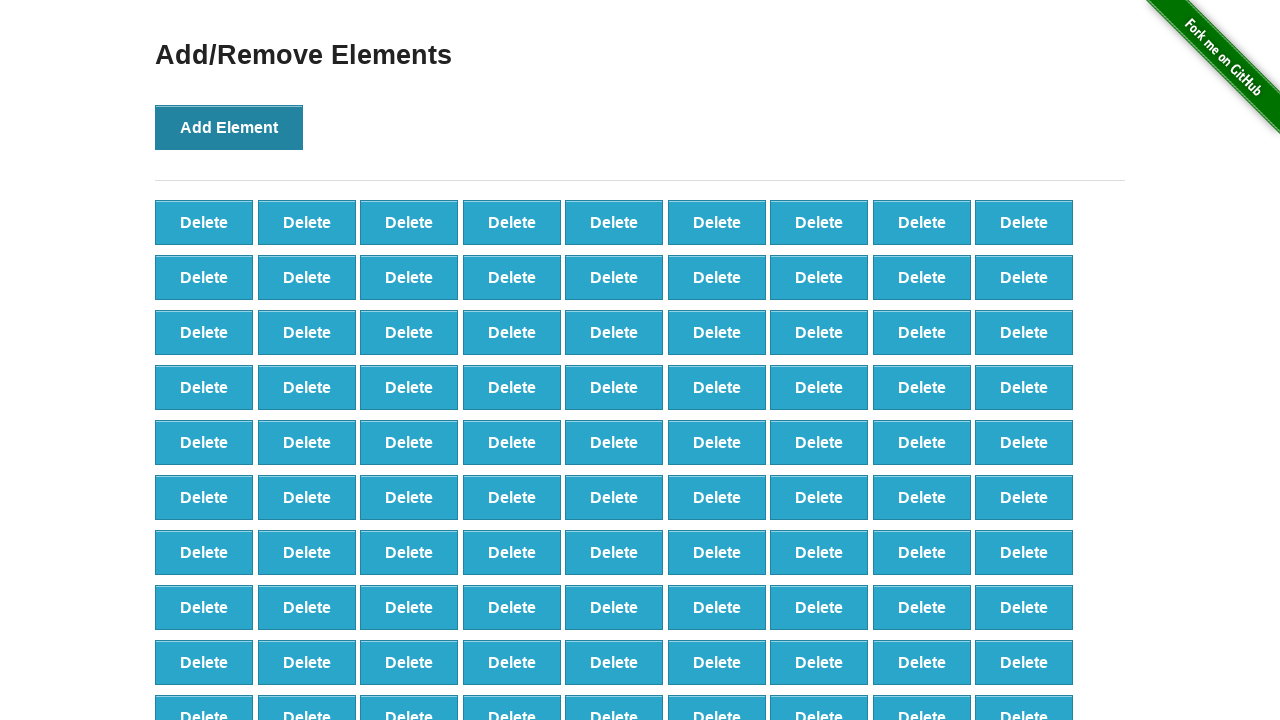

Clicked Add Element button (iteration 98/500) at (229, 127) on xpath=//*[@id="content"]/div/button
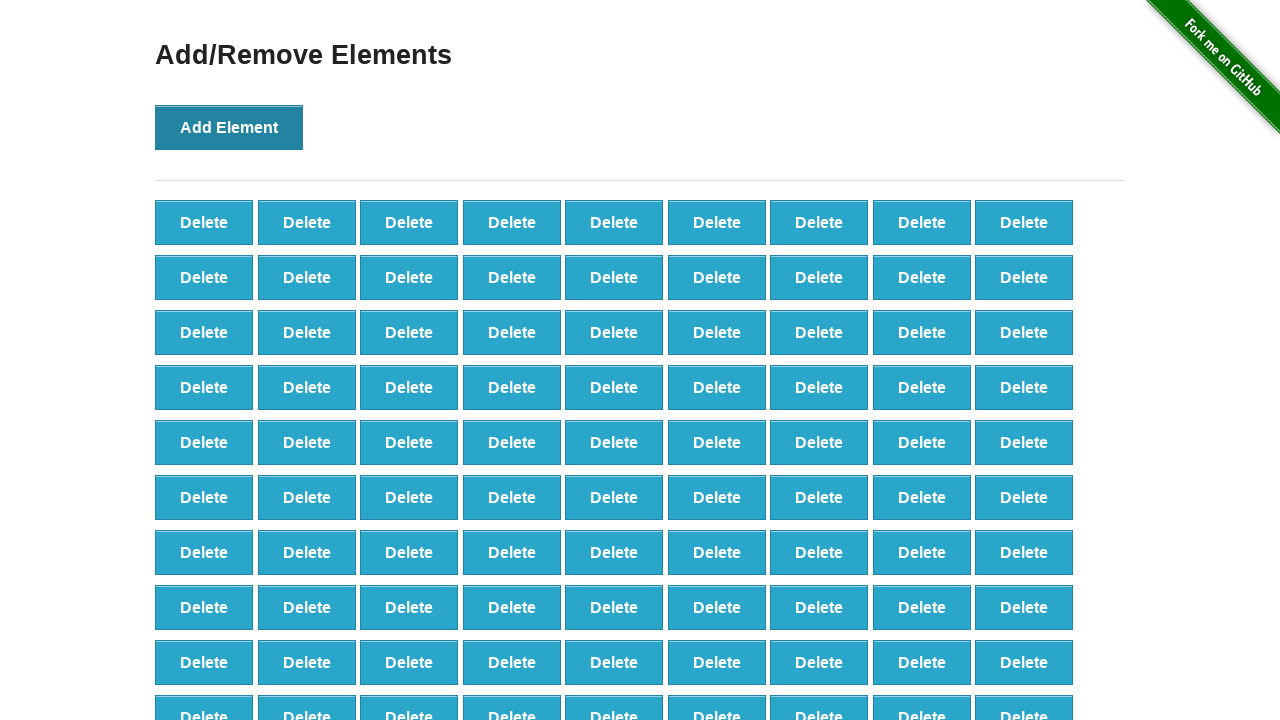

Clicked Add Element button (iteration 99/500) at (229, 127) on xpath=//*[@id="content"]/div/button
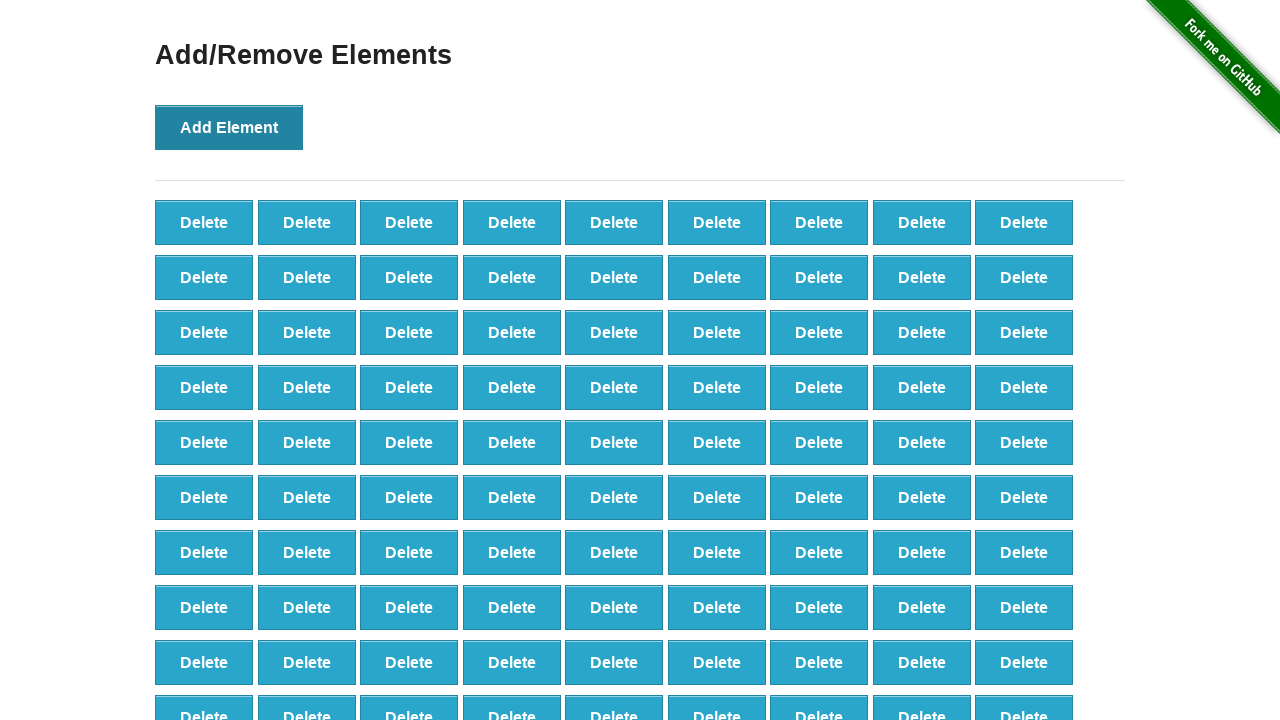

Clicked Add Element button (iteration 100/500) at (229, 127) on xpath=//*[@id="content"]/div/button
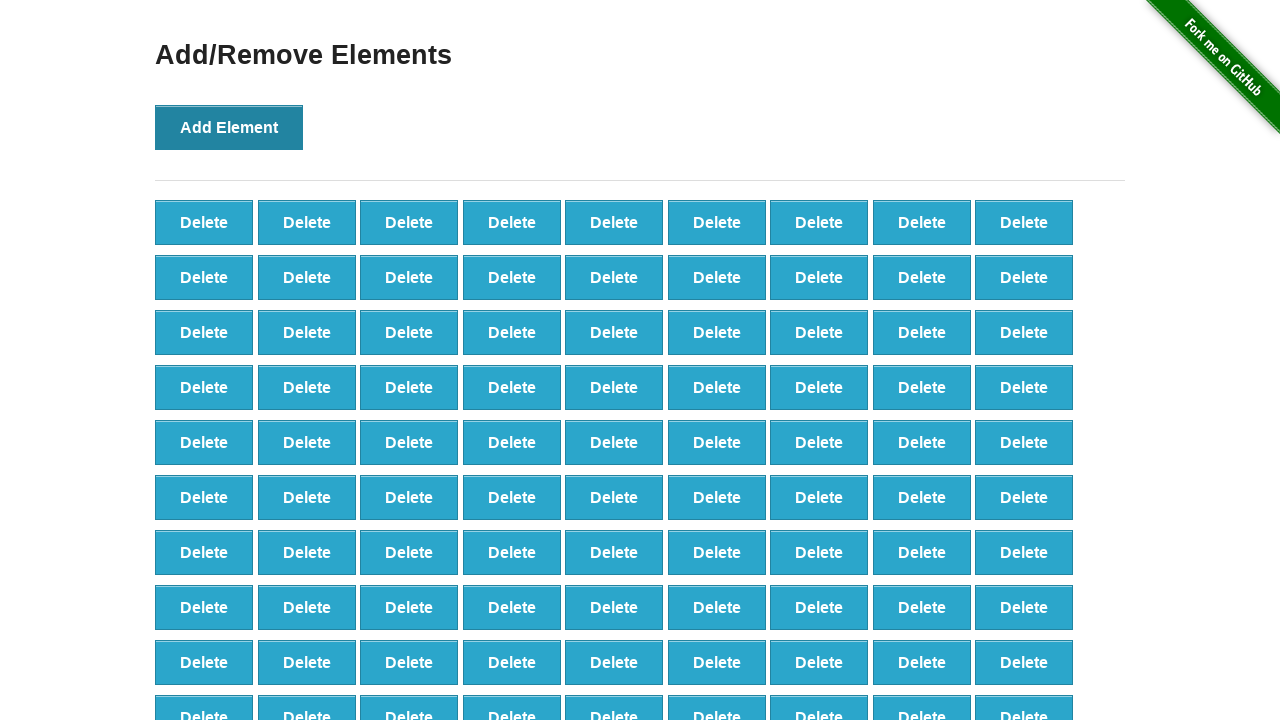

Clicked Add Element button (iteration 101/500) at (229, 127) on xpath=//*[@id="content"]/div/button
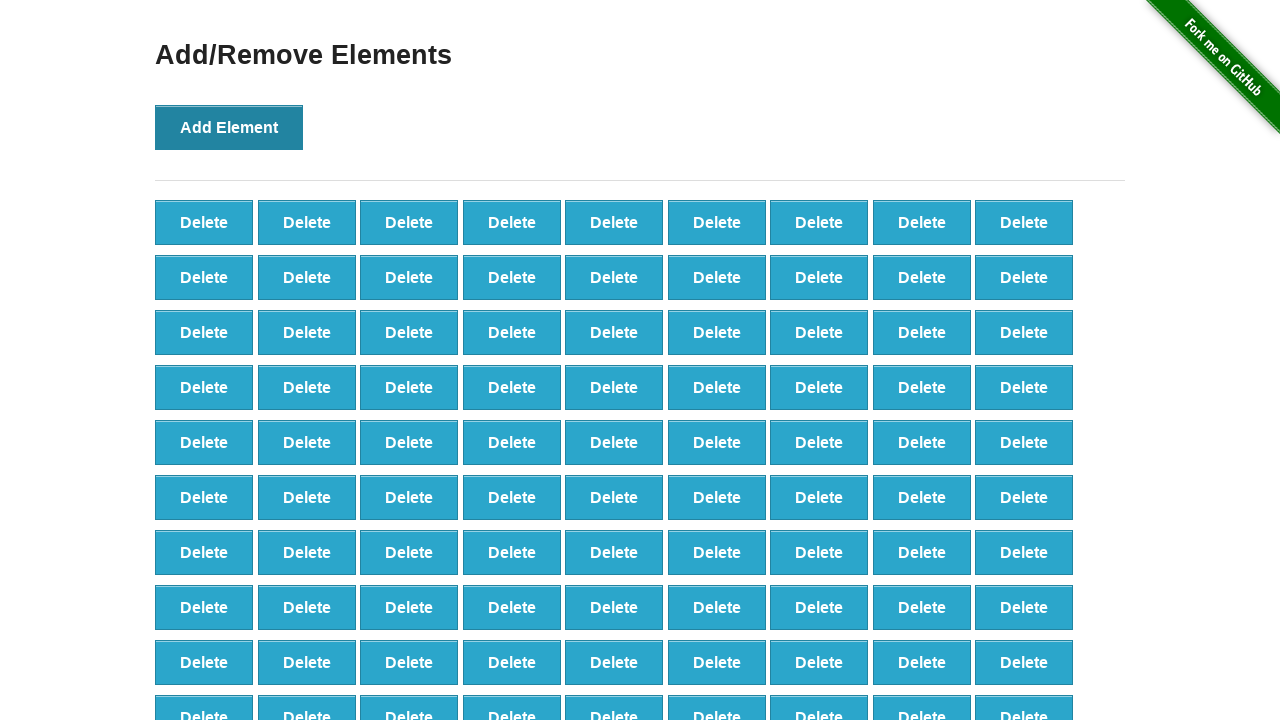

Clicked Add Element button (iteration 102/500) at (229, 127) on xpath=//*[@id="content"]/div/button
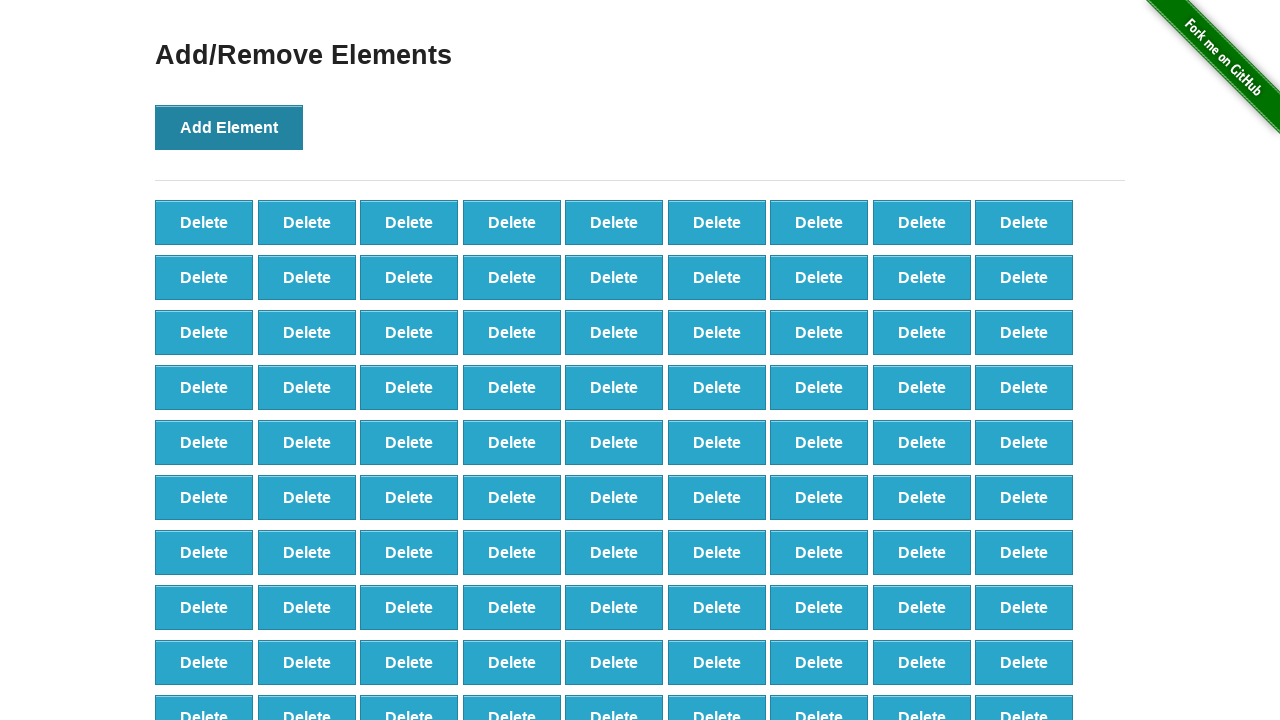

Clicked Add Element button (iteration 103/500) at (229, 127) on xpath=//*[@id="content"]/div/button
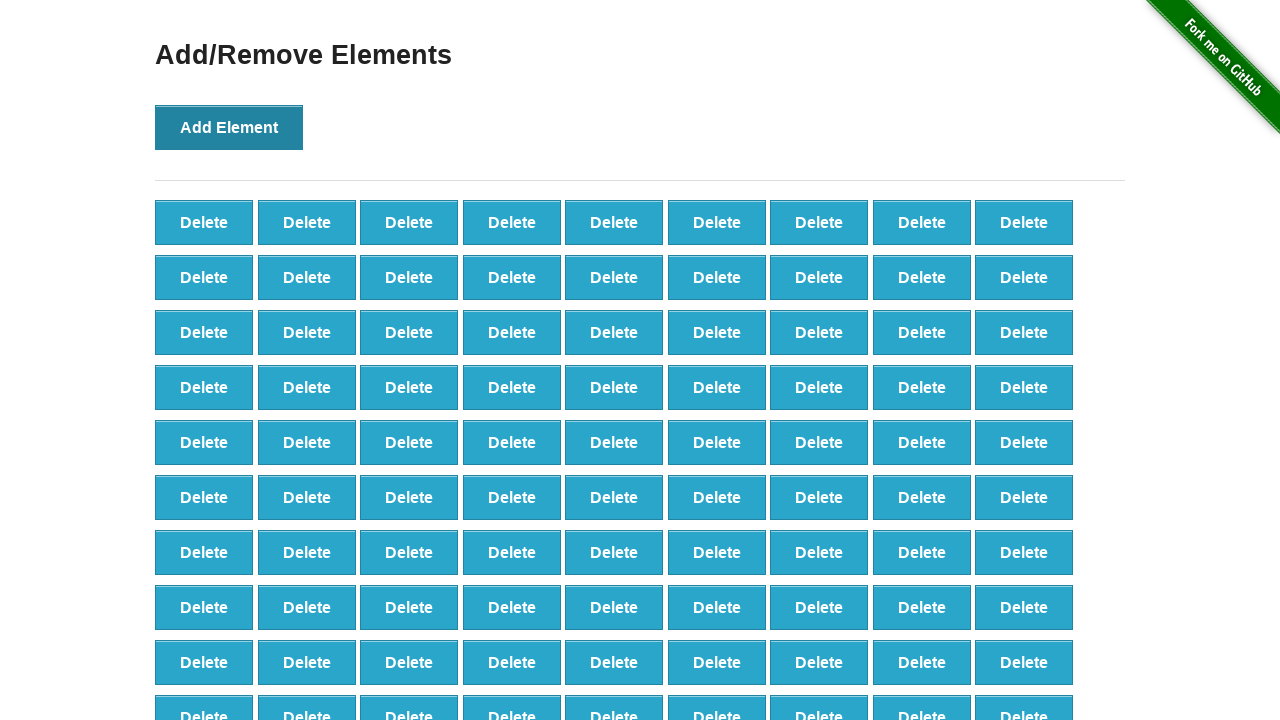

Clicked Add Element button (iteration 104/500) at (229, 127) on xpath=//*[@id="content"]/div/button
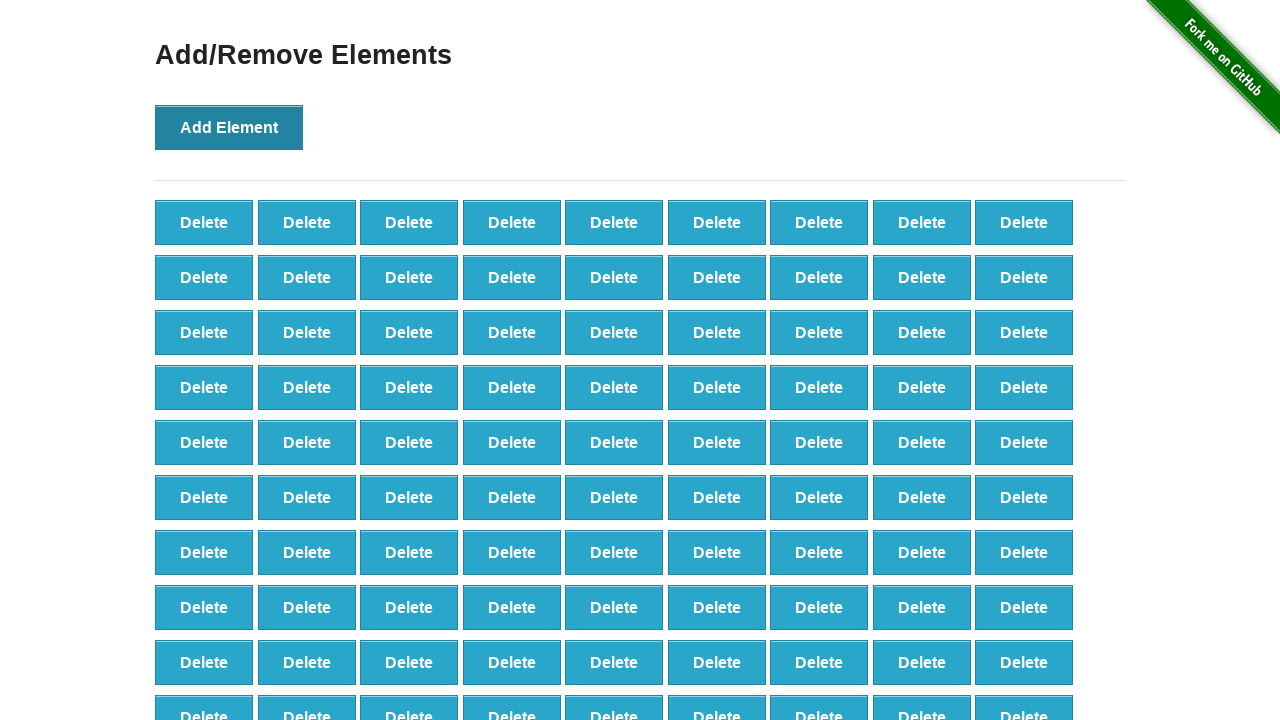

Clicked Add Element button (iteration 105/500) at (229, 127) on xpath=//*[@id="content"]/div/button
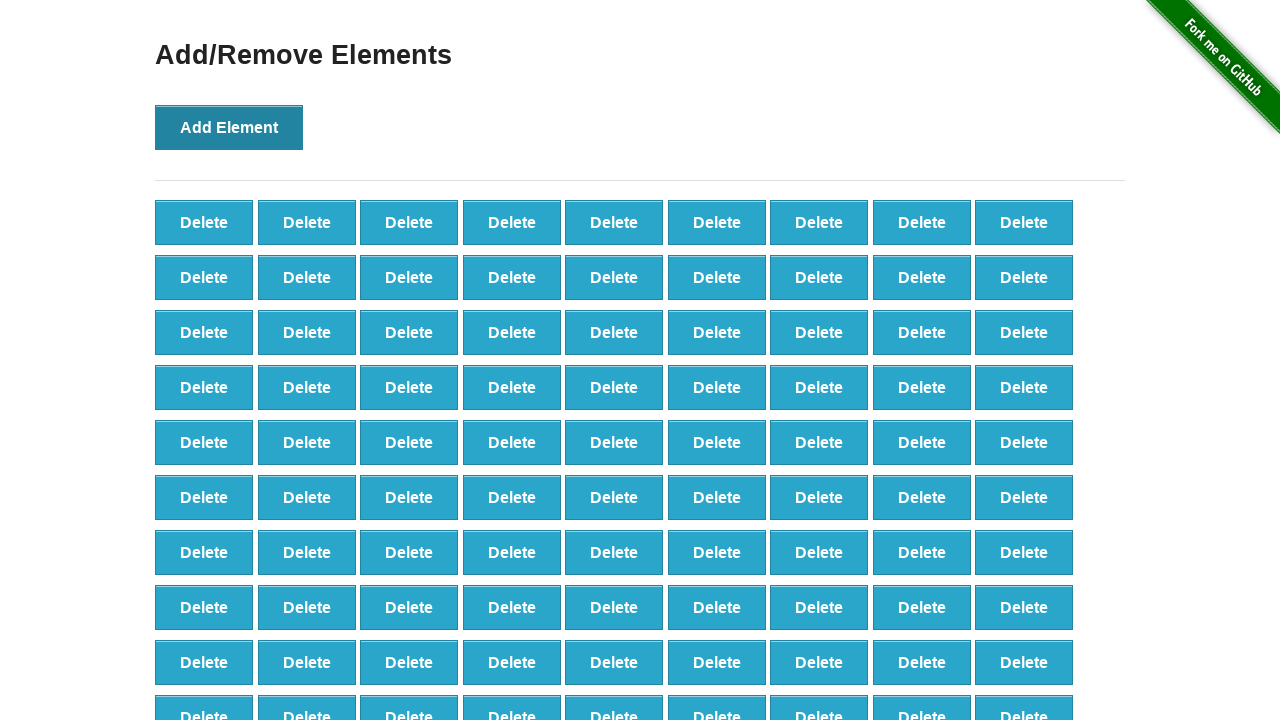

Clicked Add Element button (iteration 106/500) at (229, 127) on xpath=//*[@id="content"]/div/button
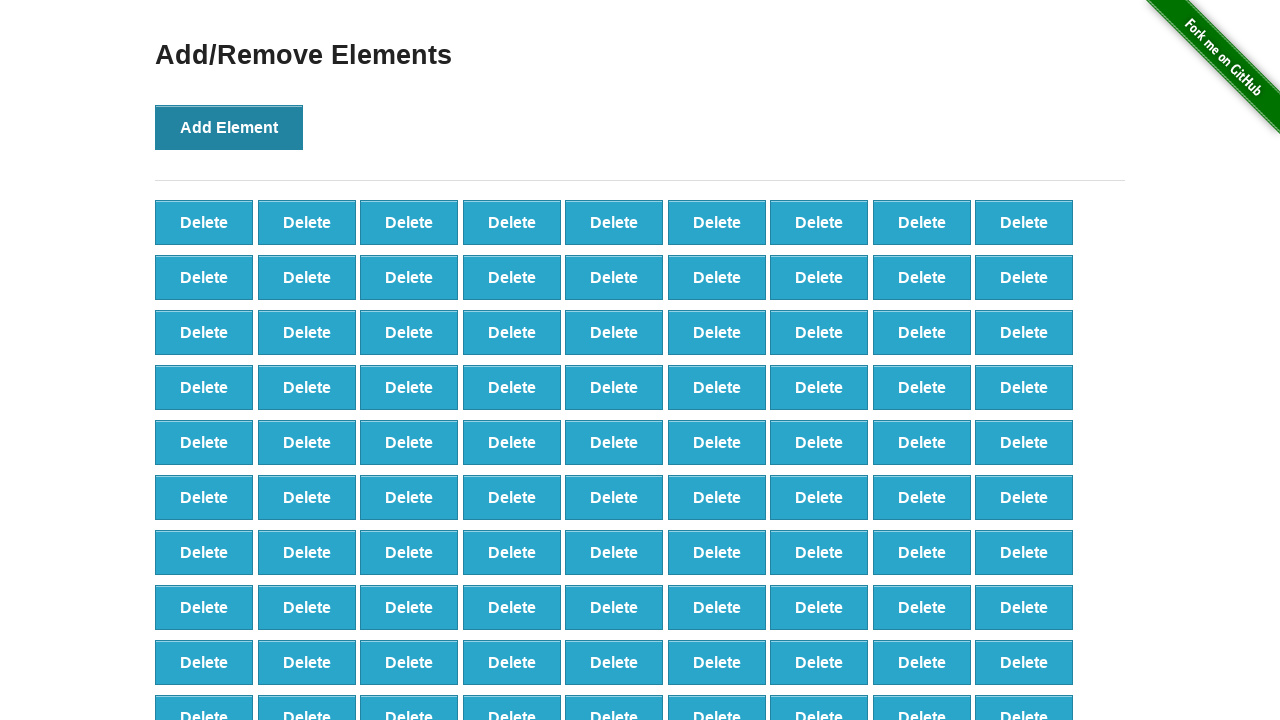

Clicked Add Element button (iteration 107/500) at (229, 127) on xpath=//*[@id="content"]/div/button
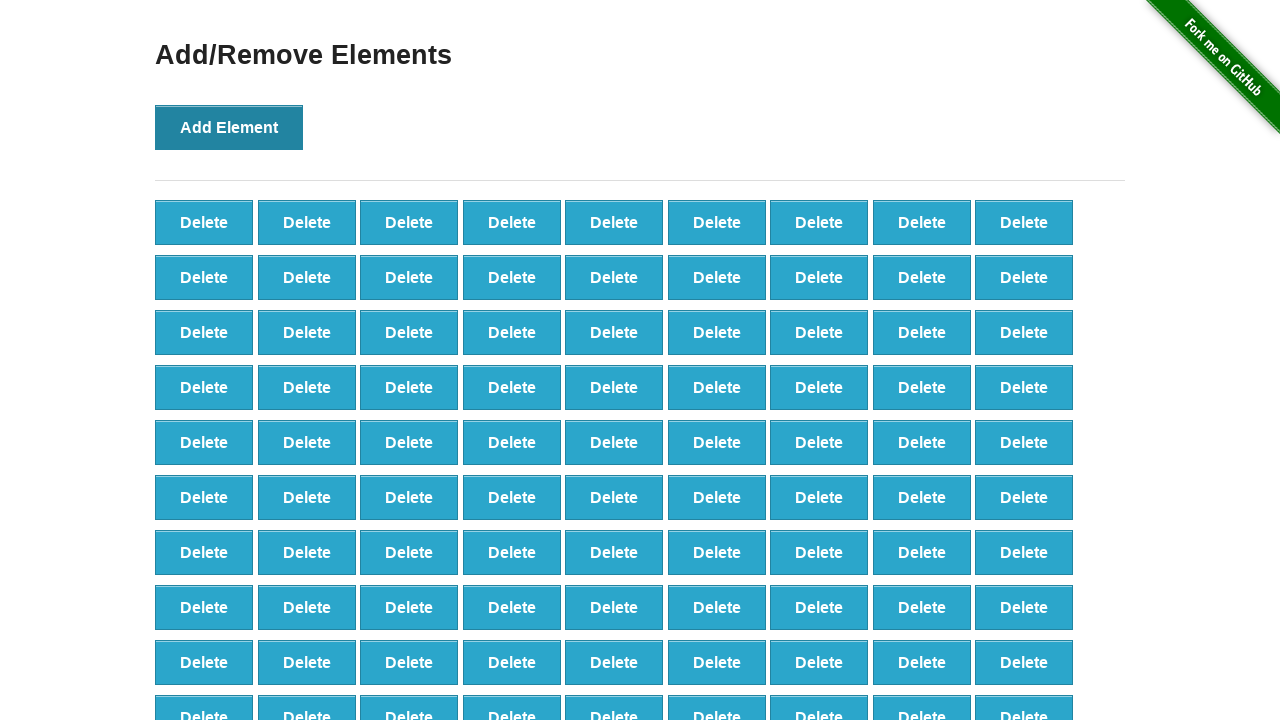

Clicked Add Element button (iteration 108/500) at (229, 127) on xpath=//*[@id="content"]/div/button
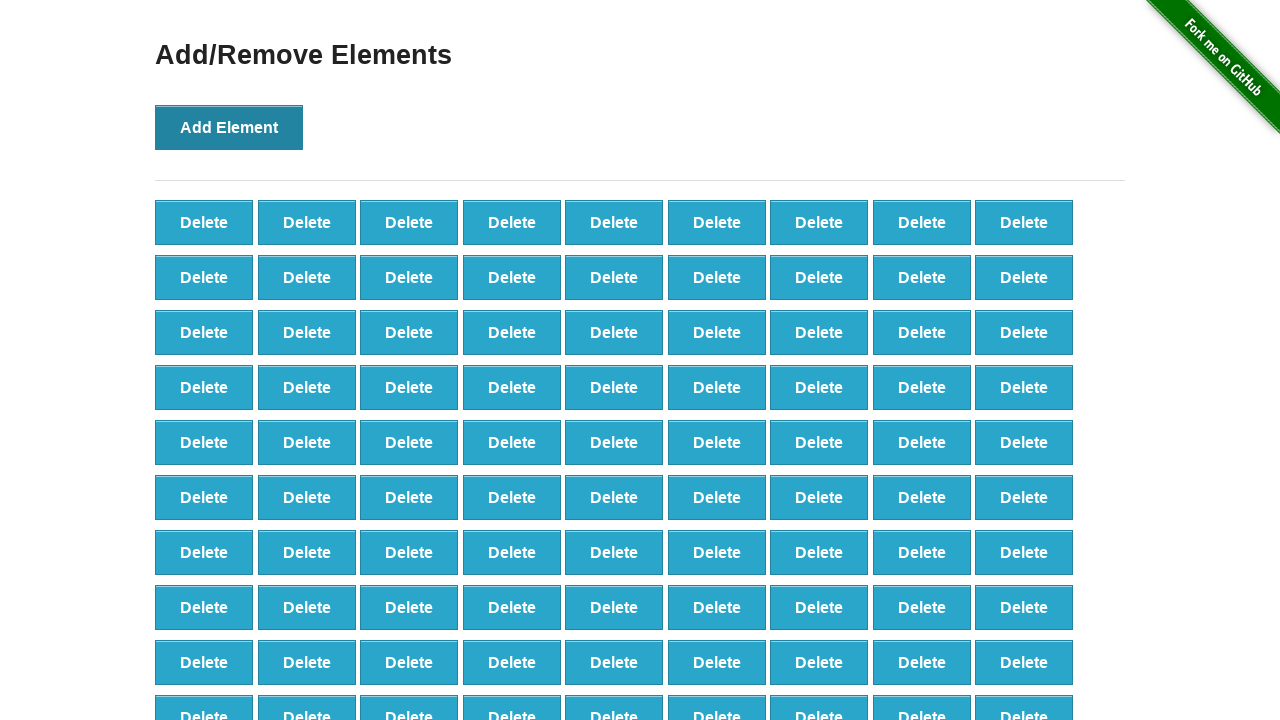

Clicked Add Element button (iteration 109/500) at (229, 127) on xpath=//*[@id="content"]/div/button
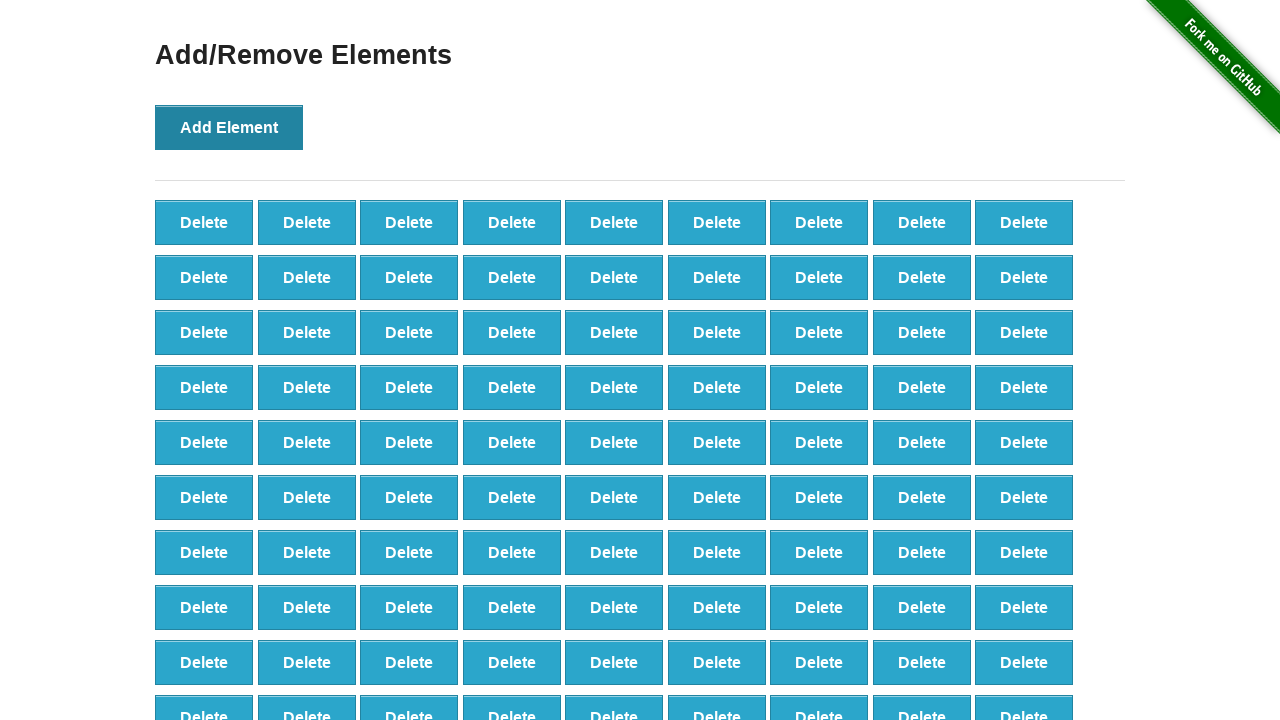

Clicked Add Element button (iteration 110/500) at (229, 127) on xpath=//*[@id="content"]/div/button
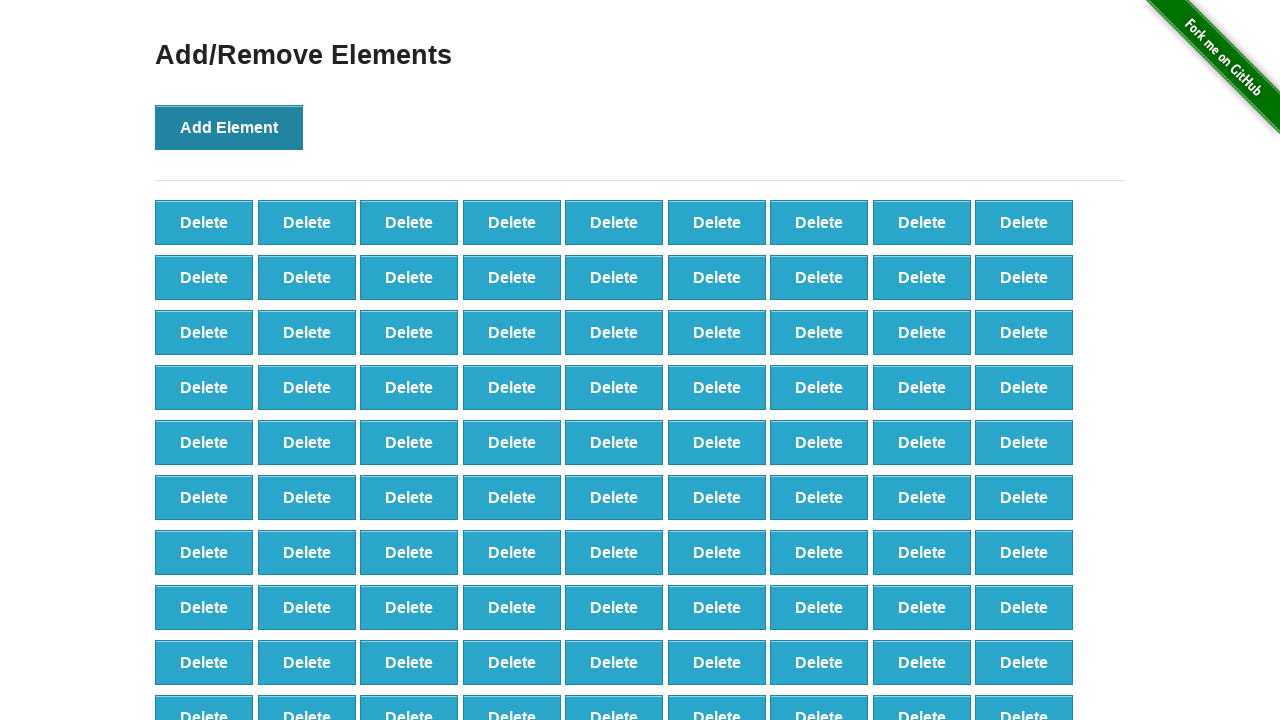

Clicked Add Element button (iteration 111/500) at (229, 127) on xpath=//*[@id="content"]/div/button
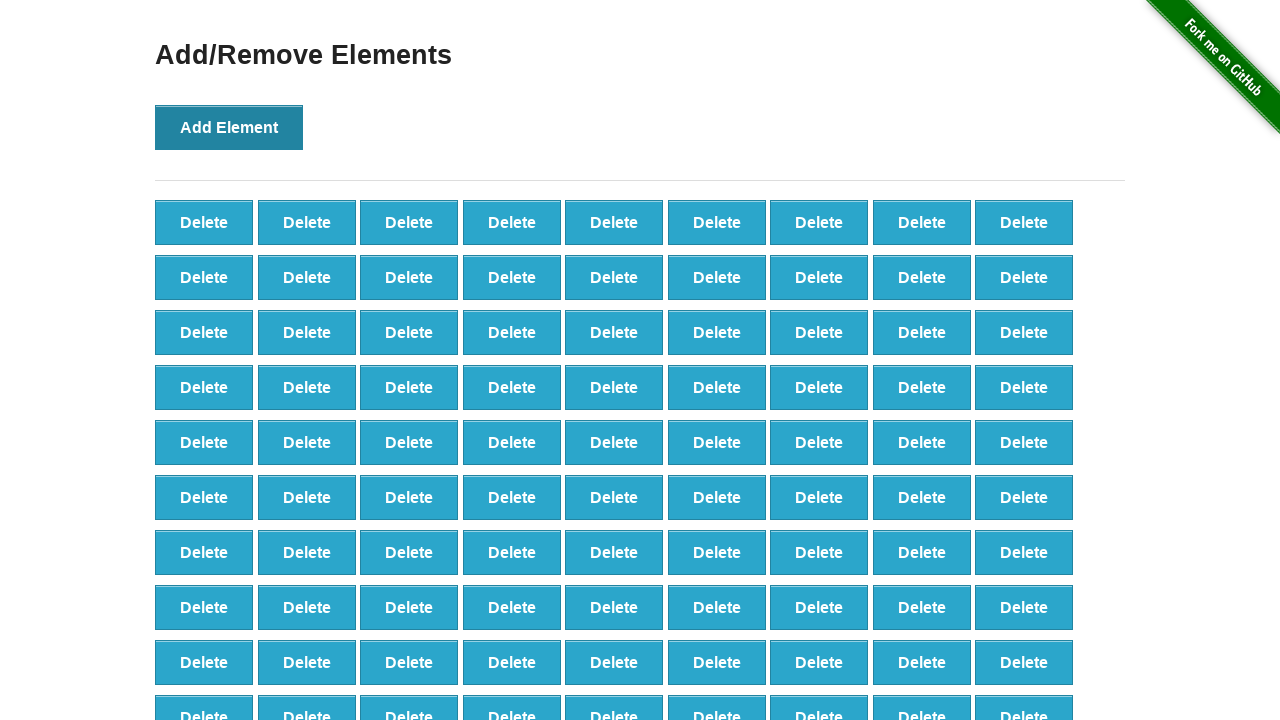

Clicked Add Element button (iteration 112/500) at (229, 127) on xpath=//*[@id="content"]/div/button
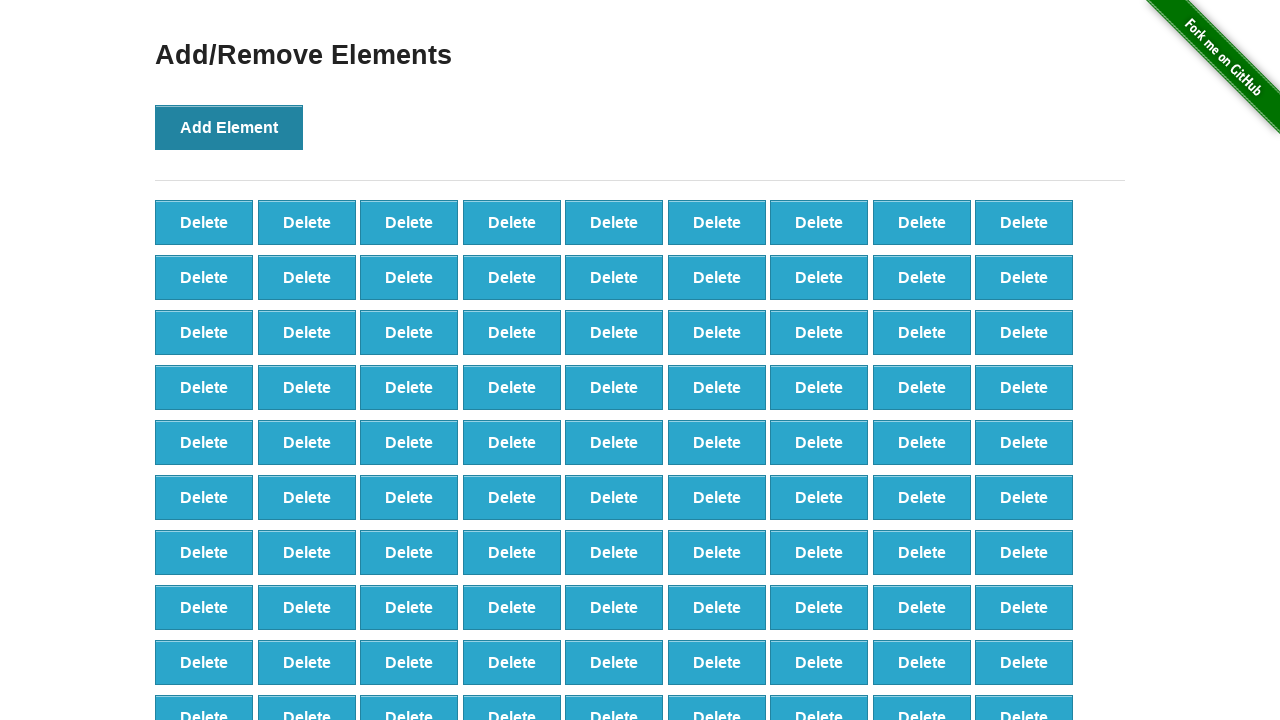

Clicked Add Element button (iteration 113/500) at (229, 127) on xpath=//*[@id="content"]/div/button
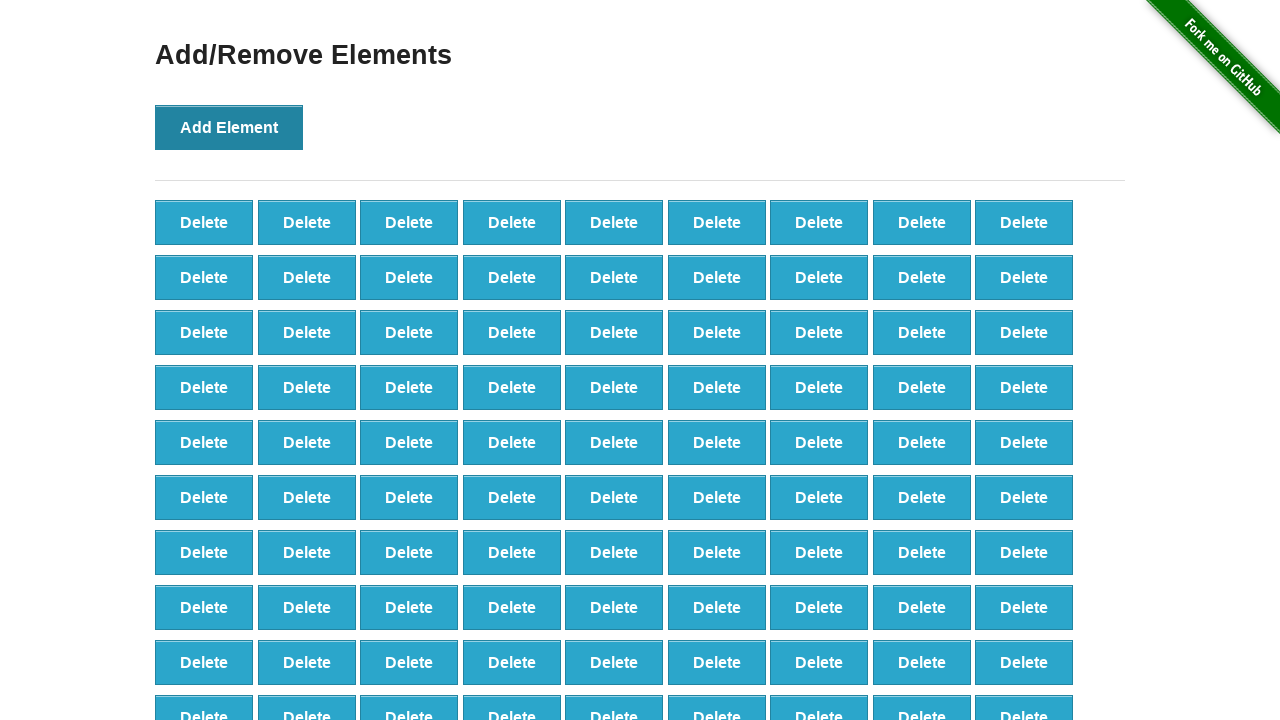

Clicked Add Element button (iteration 114/500) at (229, 127) on xpath=//*[@id="content"]/div/button
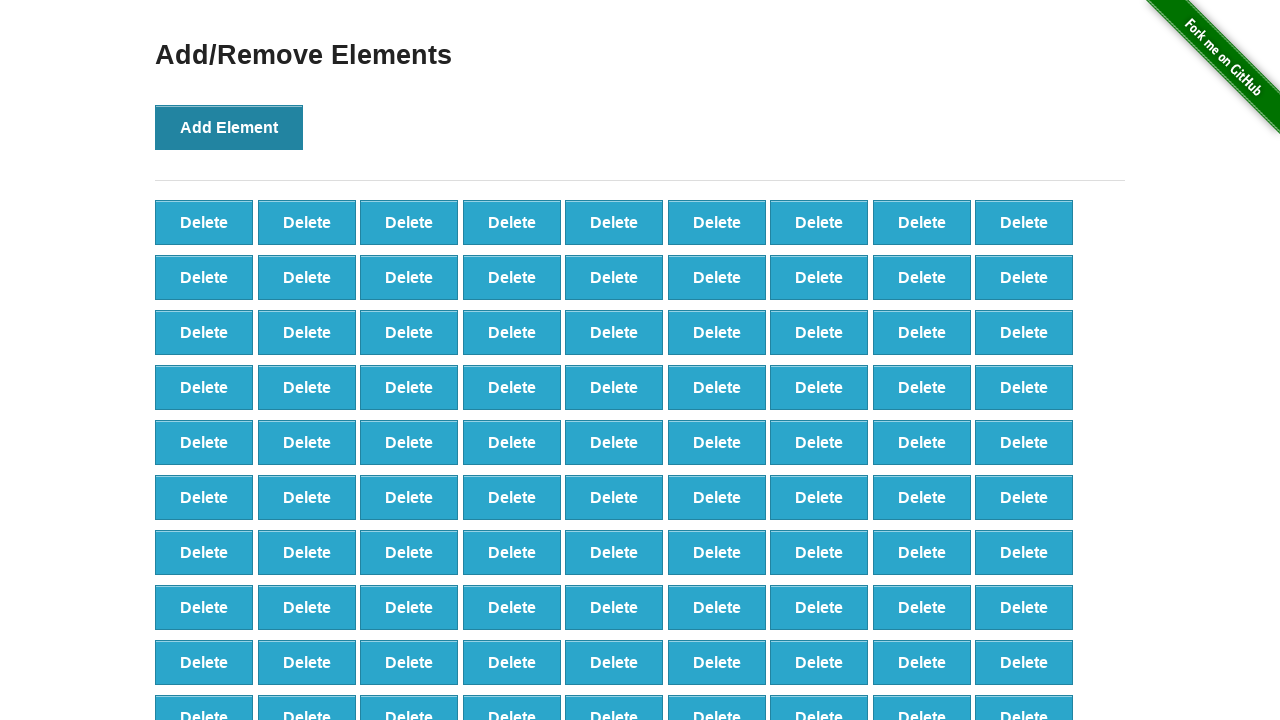

Clicked Add Element button (iteration 115/500) at (229, 127) on xpath=//*[@id="content"]/div/button
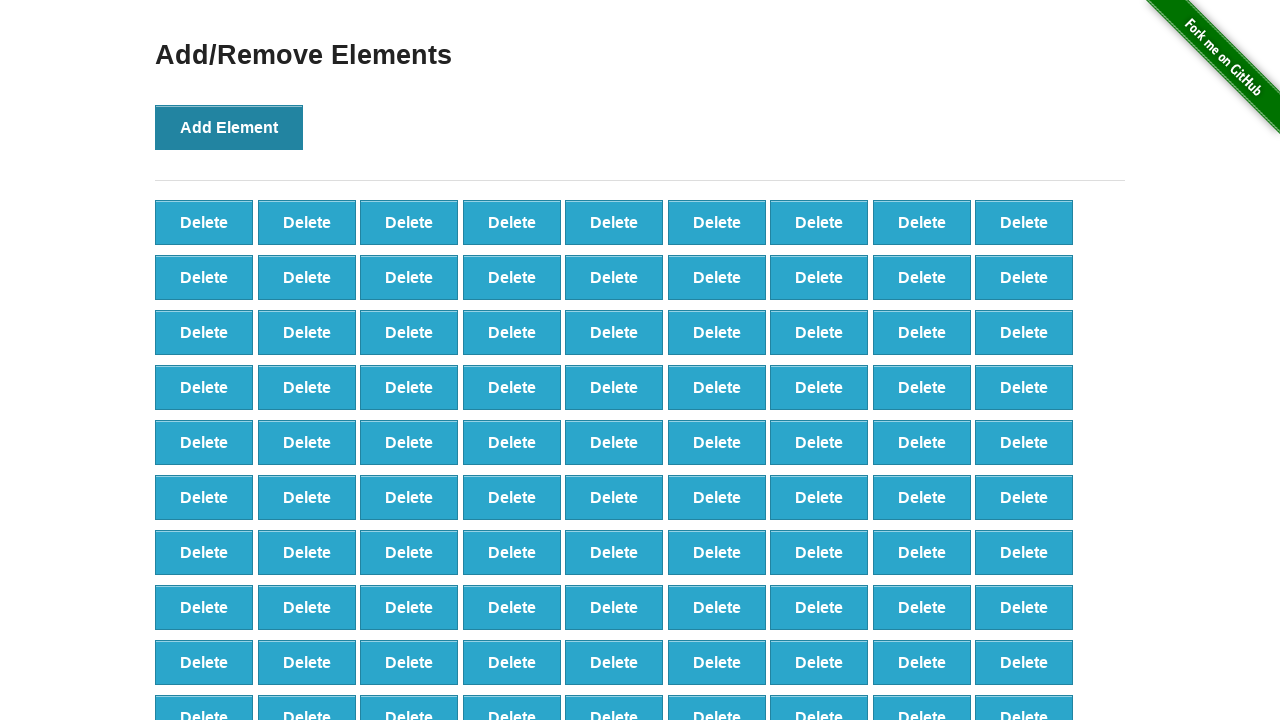

Clicked Add Element button (iteration 116/500) at (229, 127) on xpath=//*[@id="content"]/div/button
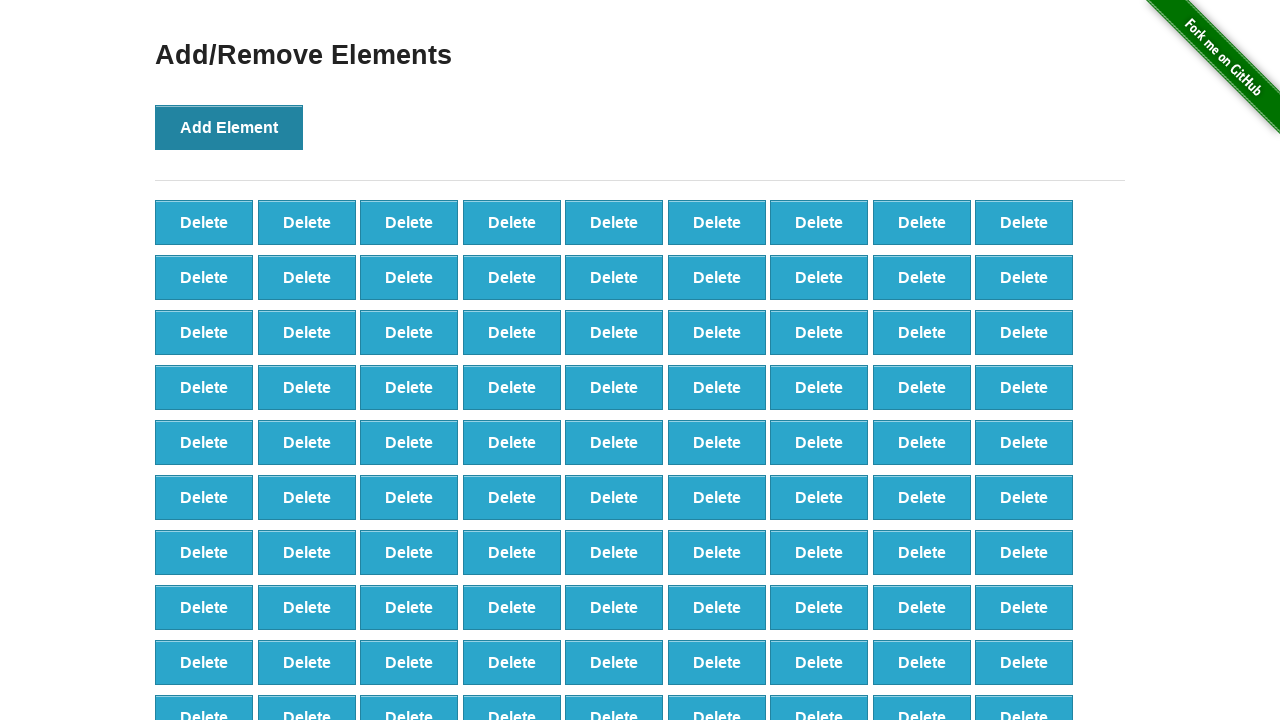

Clicked Add Element button (iteration 117/500) at (229, 127) on xpath=//*[@id="content"]/div/button
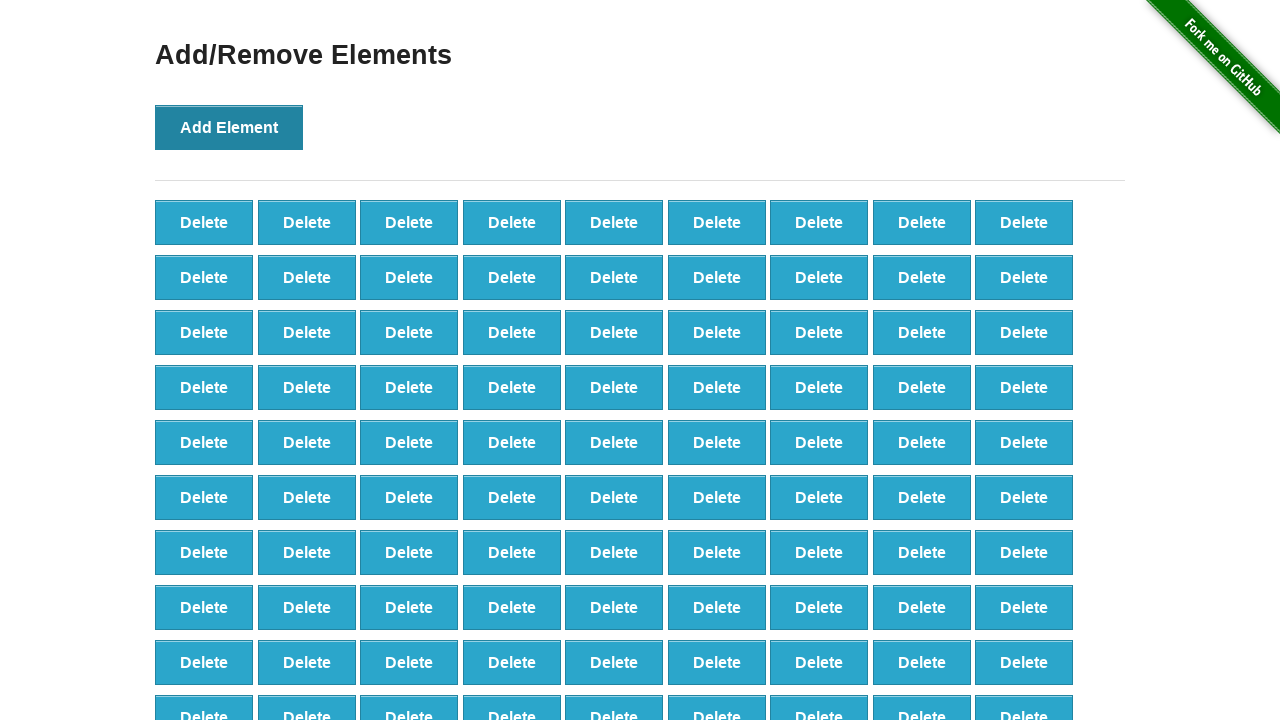

Clicked Add Element button (iteration 118/500) at (229, 127) on xpath=//*[@id="content"]/div/button
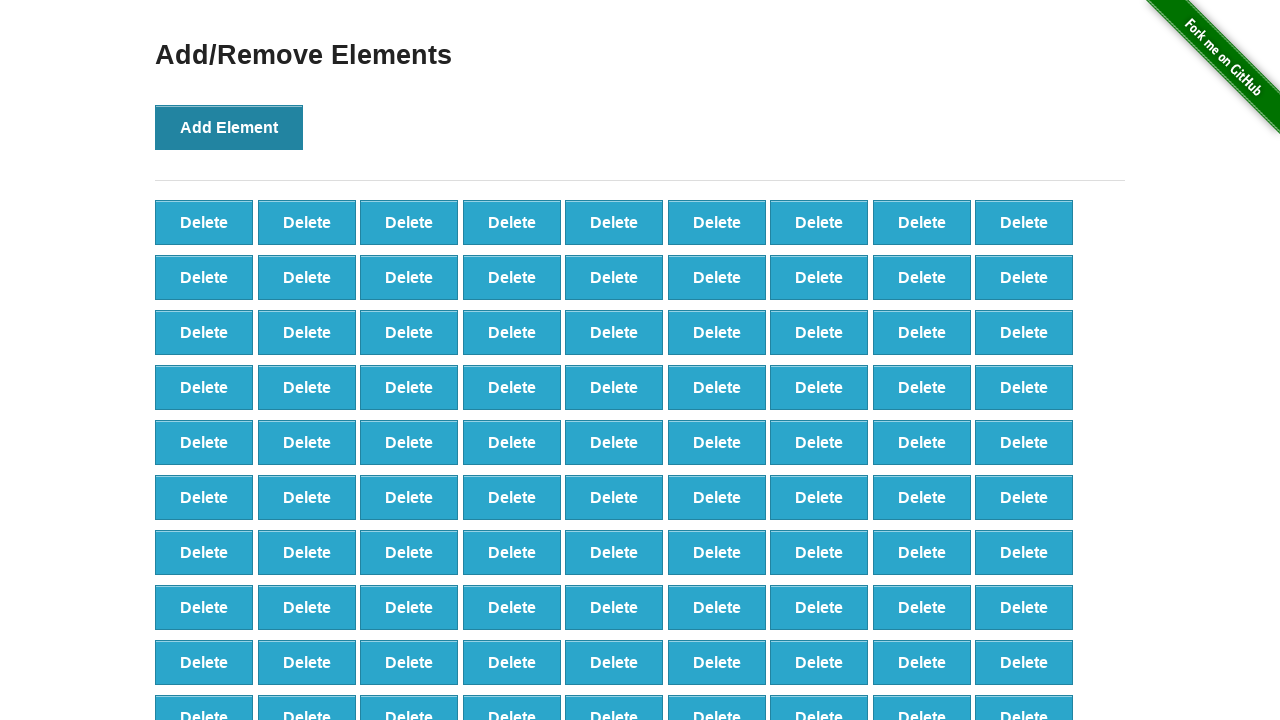

Clicked Add Element button (iteration 119/500) at (229, 127) on xpath=//*[@id="content"]/div/button
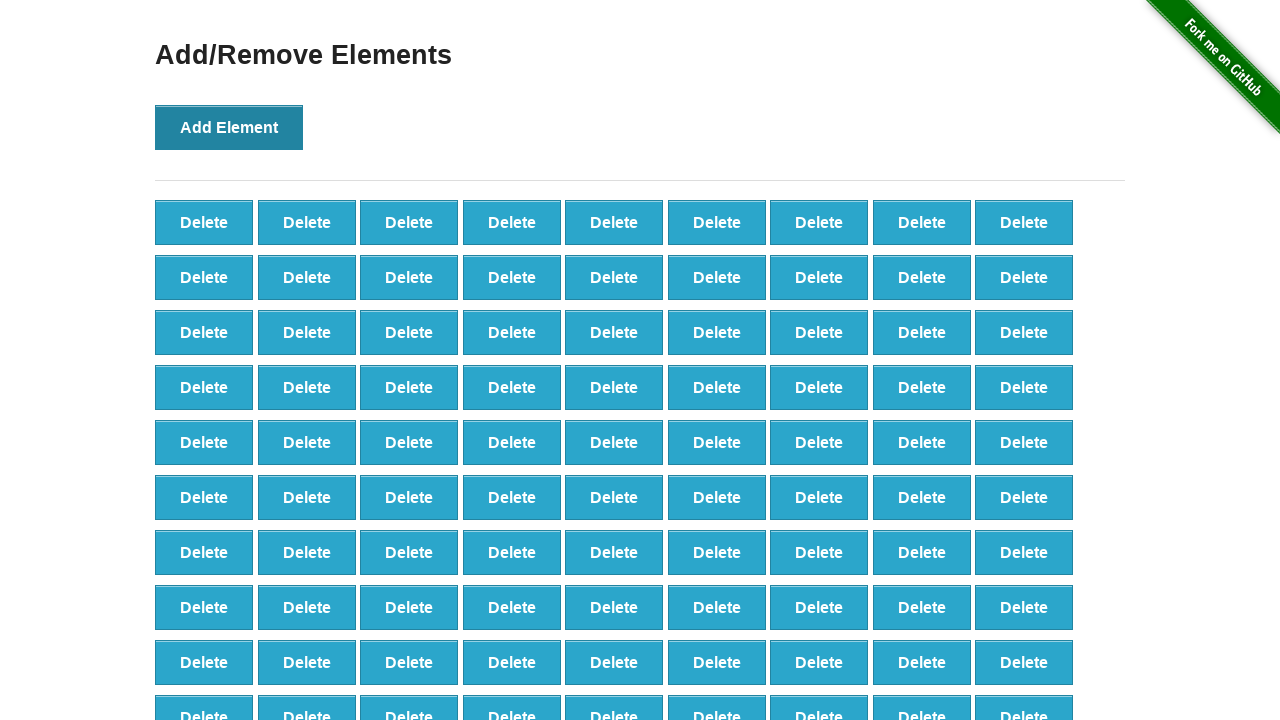

Clicked Add Element button (iteration 120/500) at (229, 127) on xpath=//*[@id="content"]/div/button
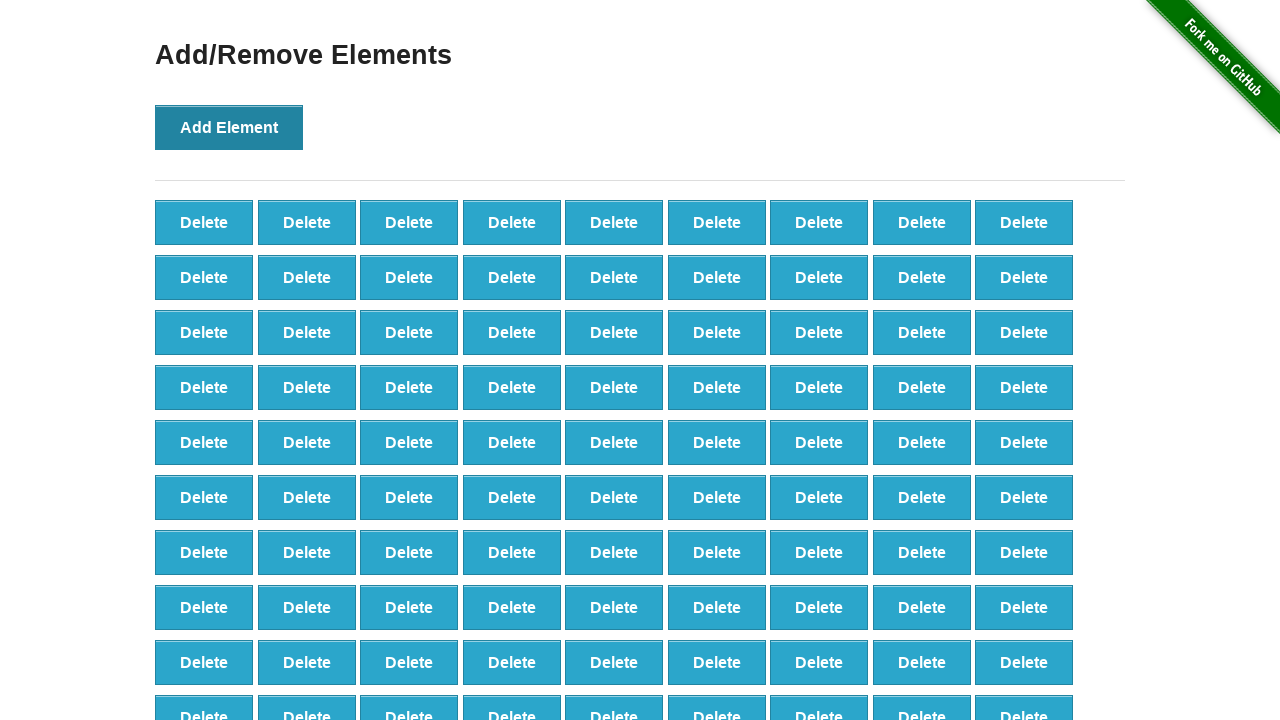

Clicked Add Element button (iteration 121/500) at (229, 127) on xpath=//*[@id="content"]/div/button
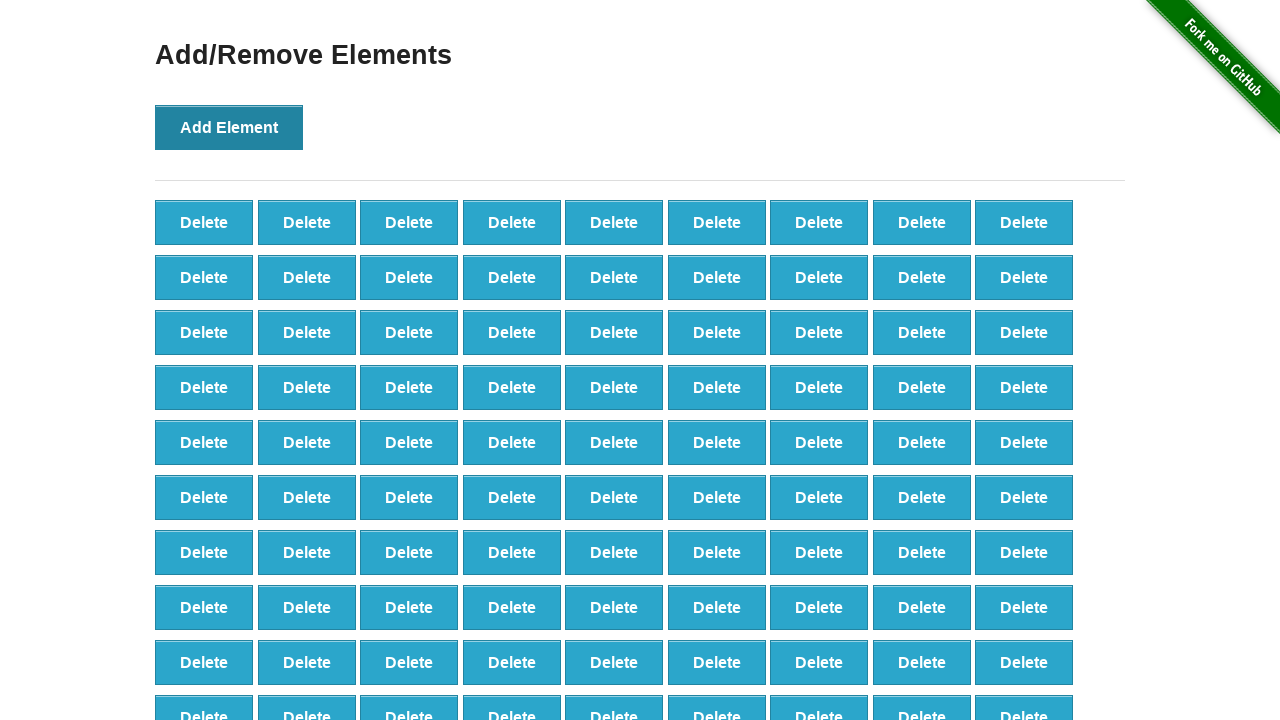

Clicked Add Element button (iteration 122/500) at (229, 127) on xpath=//*[@id="content"]/div/button
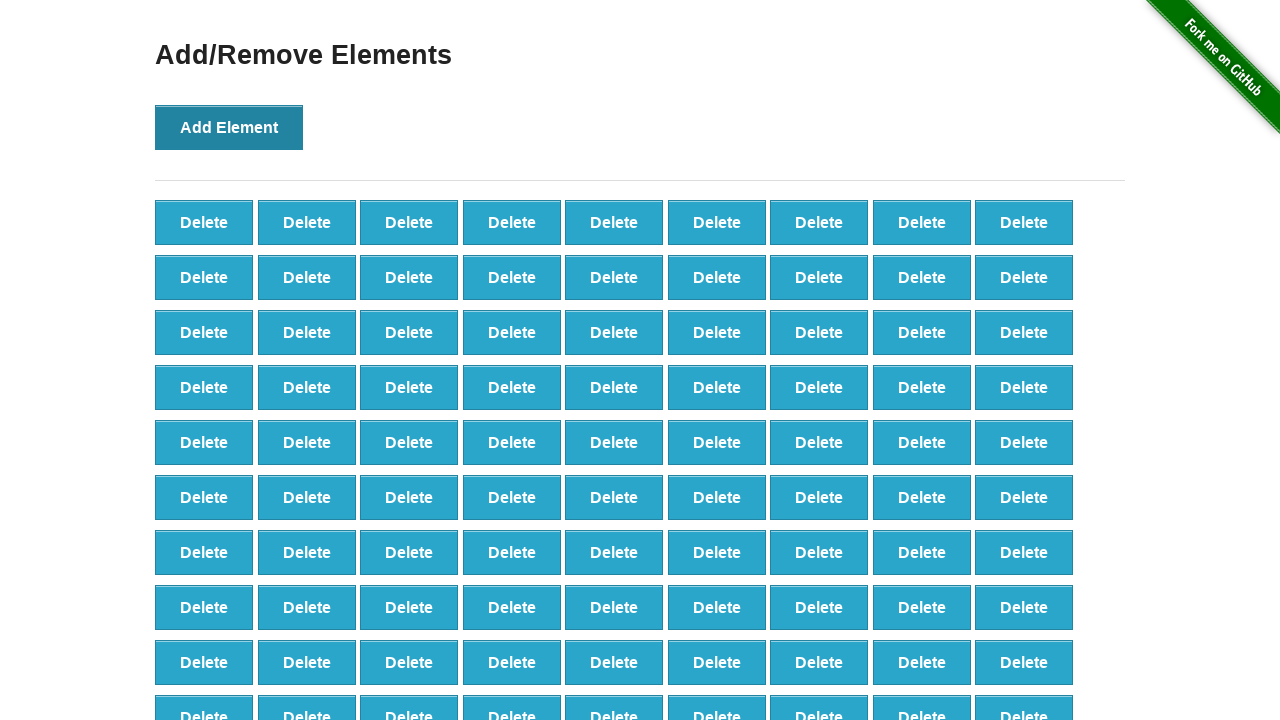

Clicked Add Element button (iteration 123/500) at (229, 127) on xpath=//*[@id="content"]/div/button
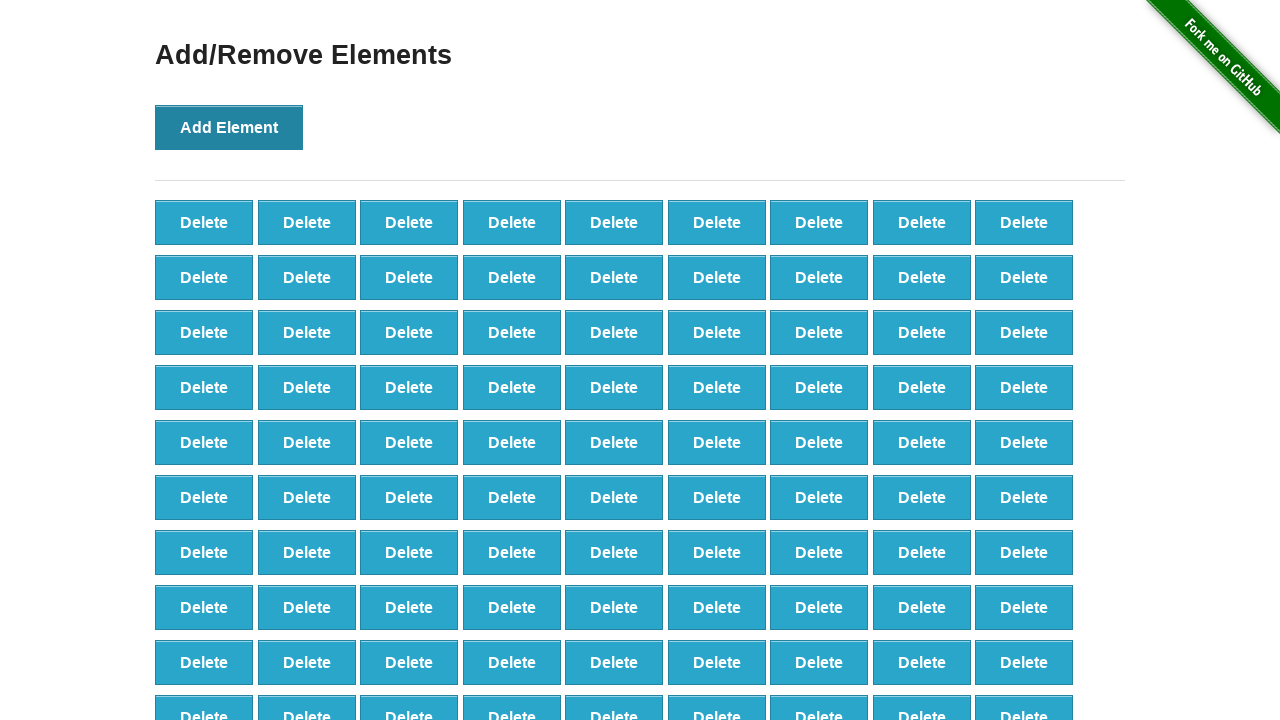

Clicked Add Element button (iteration 124/500) at (229, 127) on xpath=//*[@id="content"]/div/button
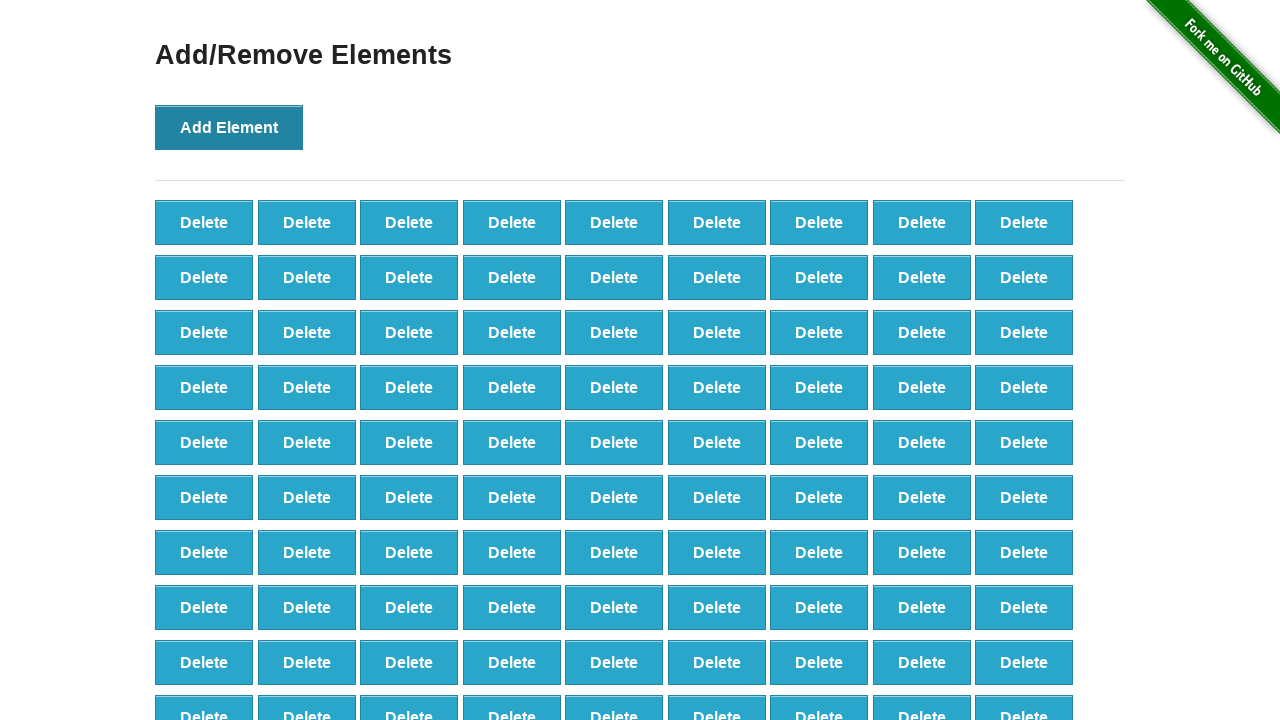

Clicked Add Element button (iteration 125/500) at (229, 127) on xpath=//*[@id="content"]/div/button
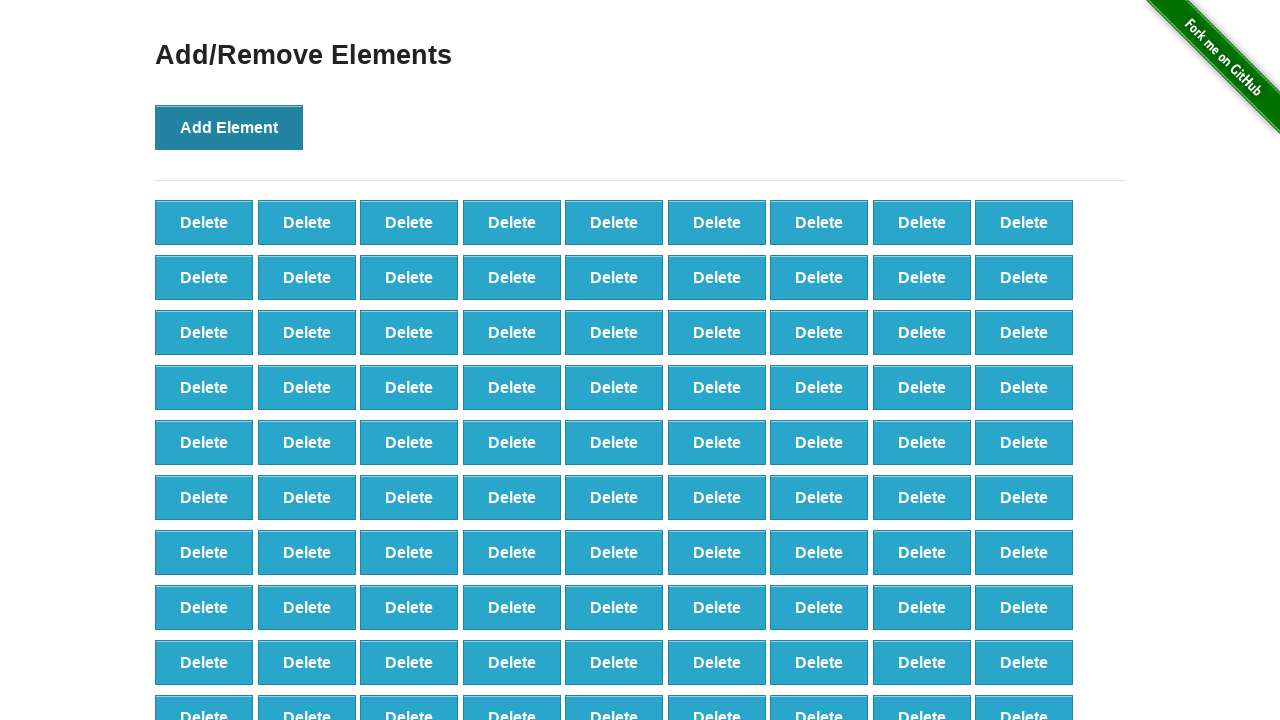

Clicked Add Element button (iteration 126/500) at (229, 127) on xpath=//*[@id="content"]/div/button
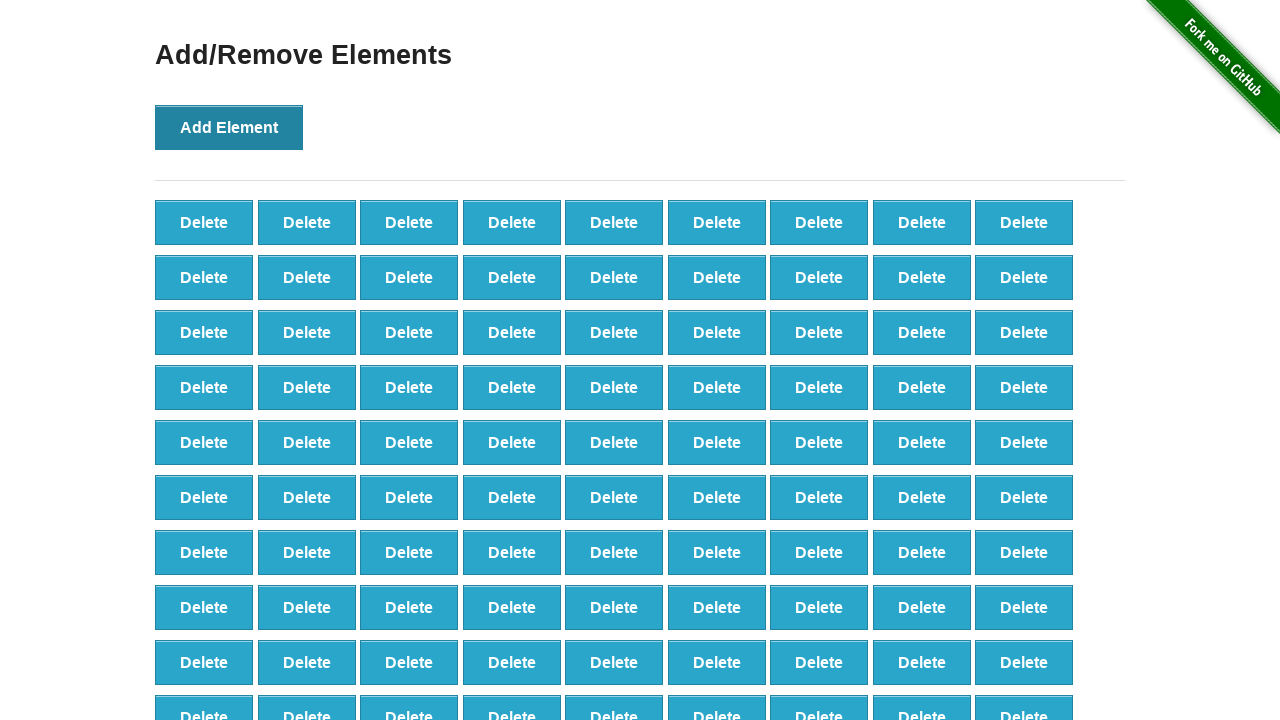

Clicked Add Element button (iteration 127/500) at (229, 127) on xpath=//*[@id="content"]/div/button
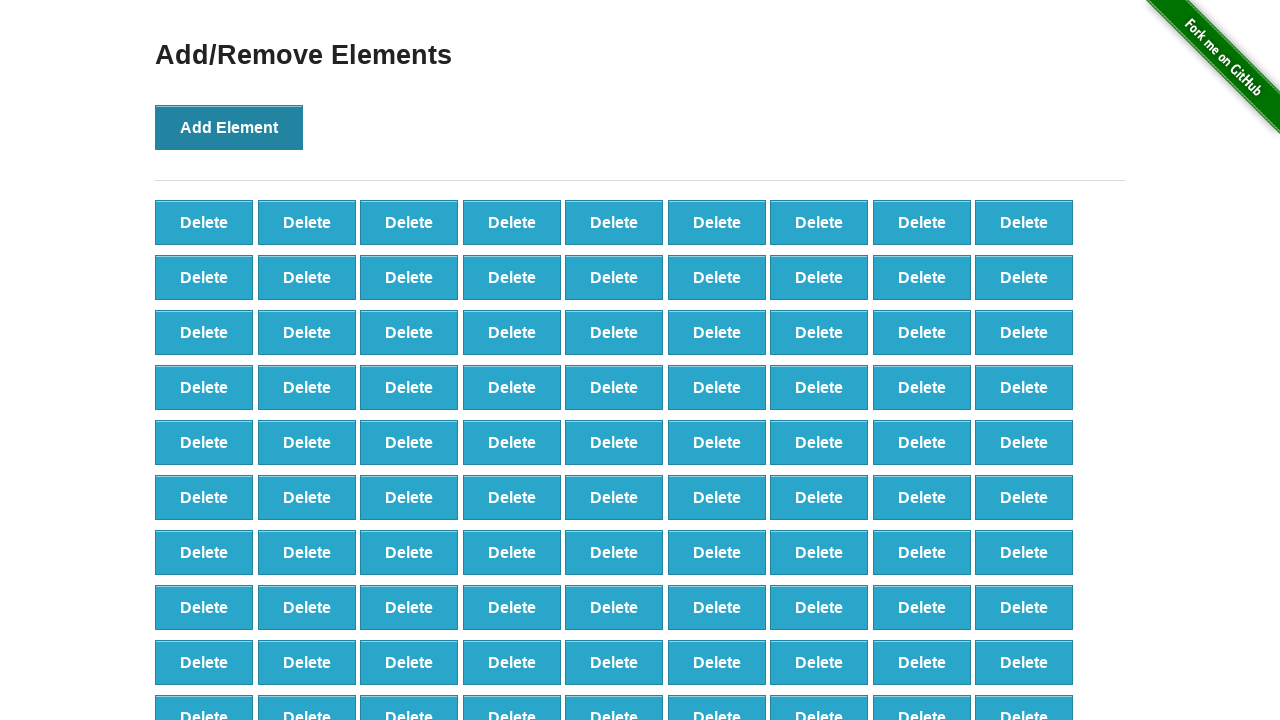

Clicked Add Element button (iteration 128/500) at (229, 127) on xpath=//*[@id="content"]/div/button
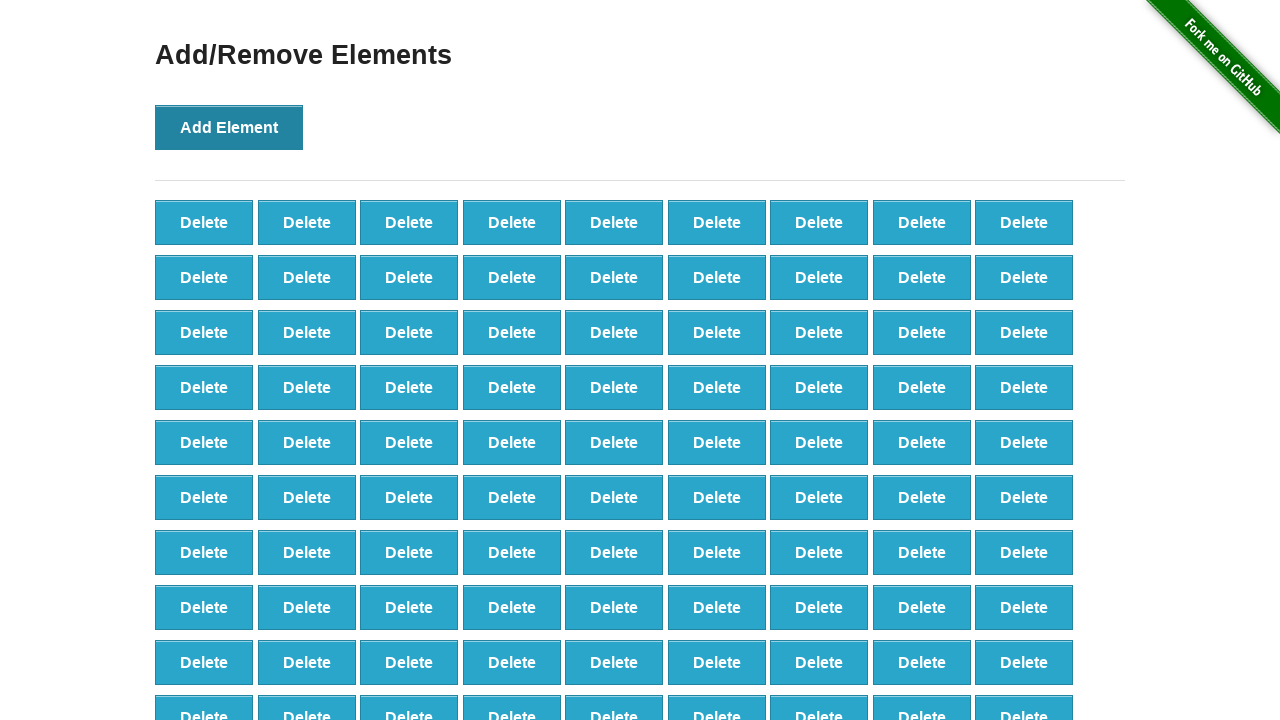

Clicked Add Element button (iteration 129/500) at (229, 127) on xpath=//*[@id="content"]/div/button
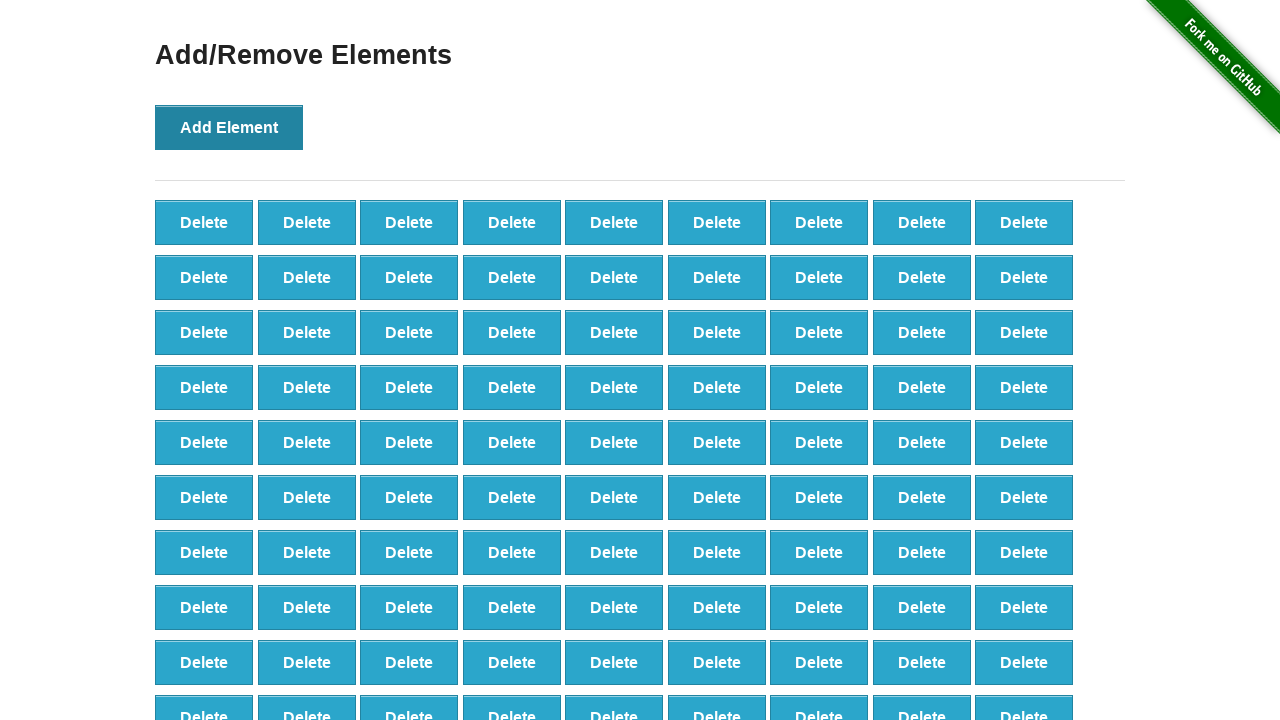

Clicked Add Element button (iteration 130/500) at (229, 127) on xpath=//*[@id="content"]/div/button
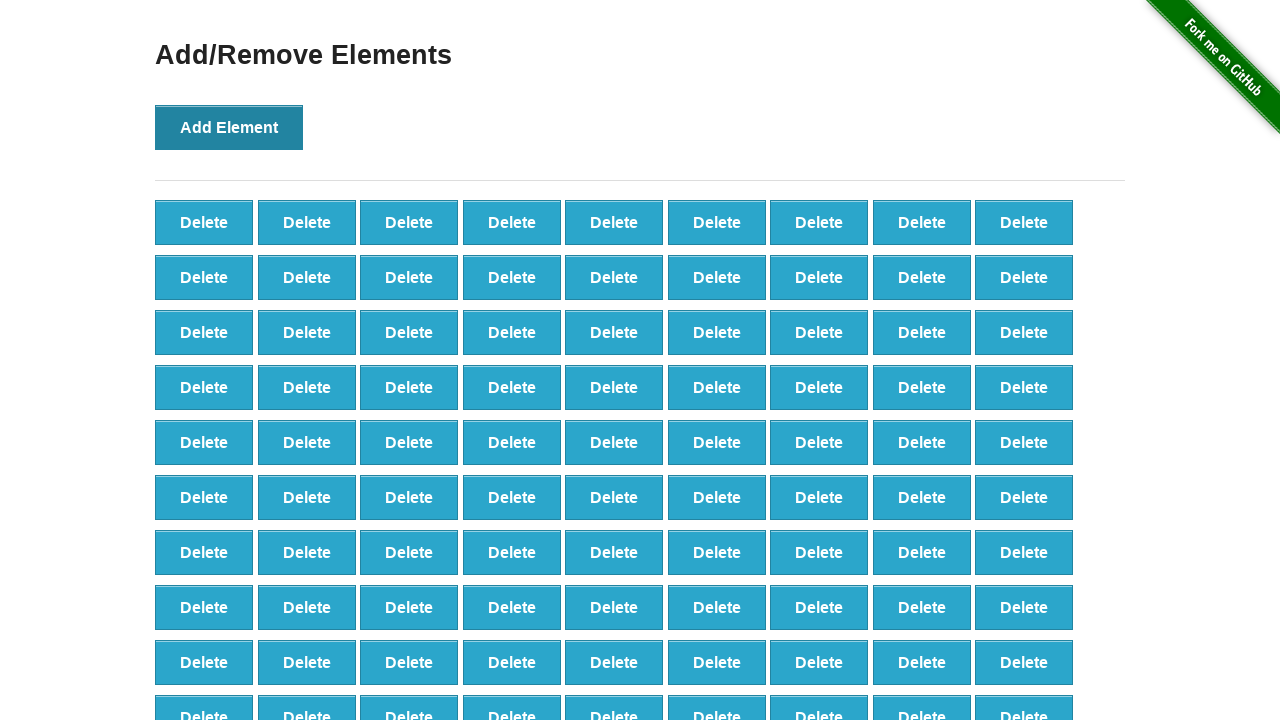

Clicked Add Element button (iteration 131/500) at (229, 127) on xpath=//*[@id="content"]/div/button
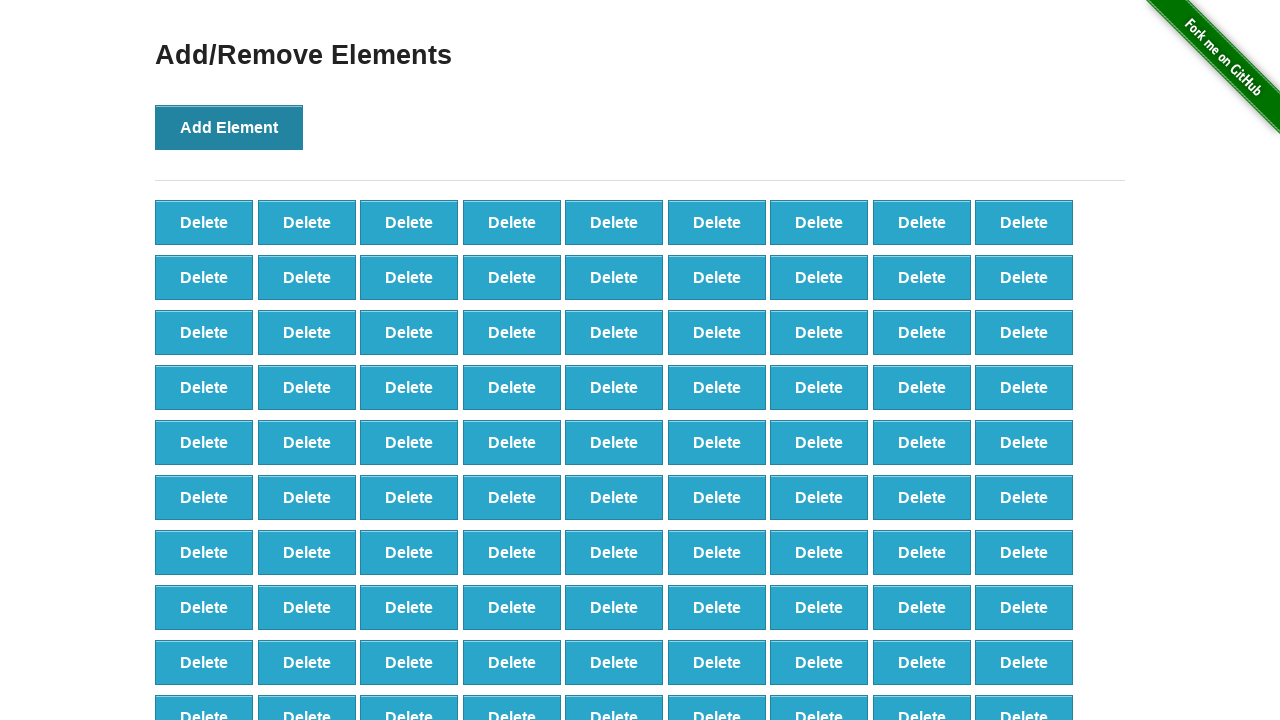

Clicked Add Element button (iteration 132/500) at (229, 127) on xpath=//*[@id="content"]/div/button
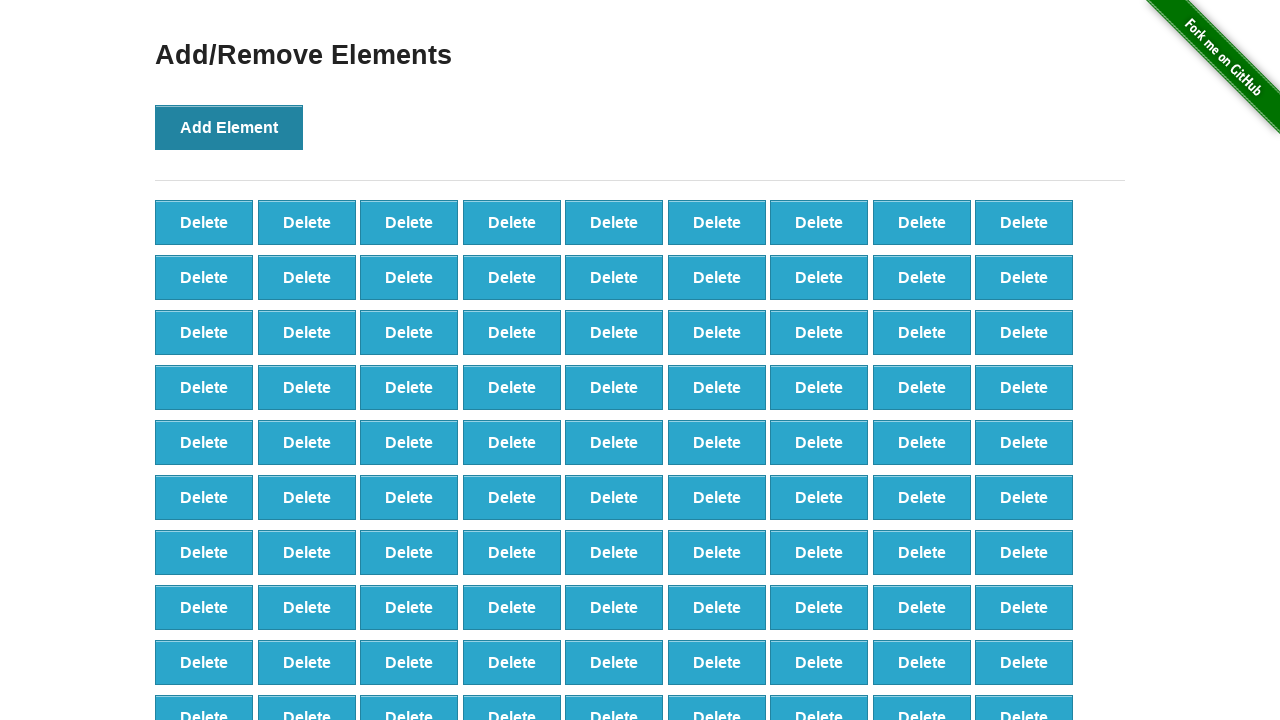

Clicked Add Element button (iteration 133/500) at (229, 127) on xpath=//*[@id="content"]/div/button
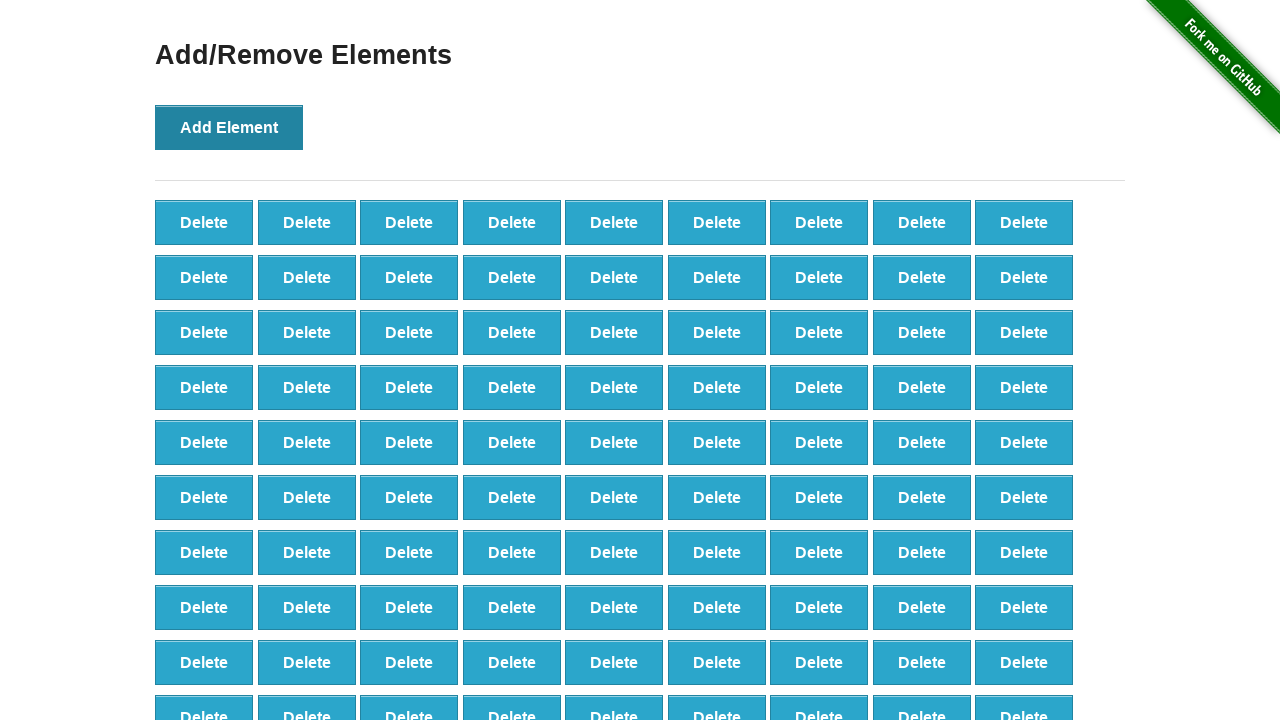

Clicked Add Element button (iteration 134/500) at (229, 127) on xpath=//*[@id="content"]/div/button
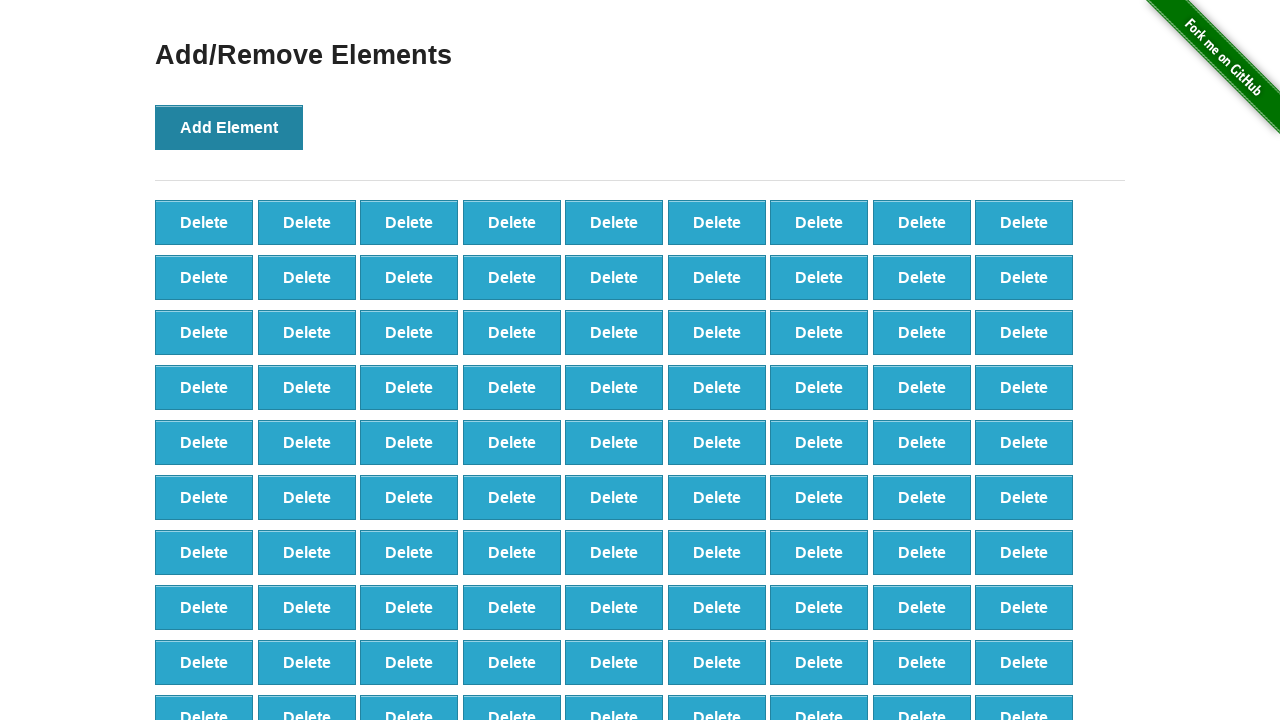

Clicked Add Element button (iteration 135/500) at (229, 127) on xpath=//*[@id="content"]/div/button
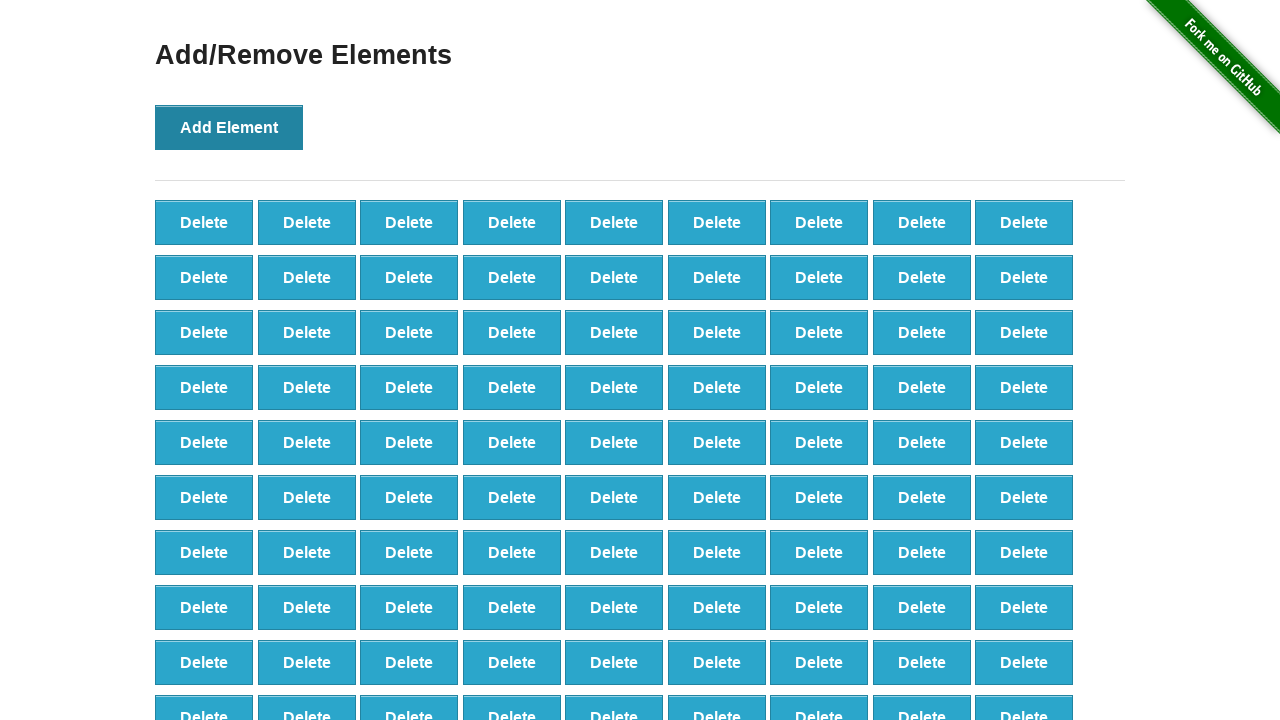

Clicked Add Element button (iteration 136/500) at (229, 127) on xpath=//*[@id="content"]/div/button
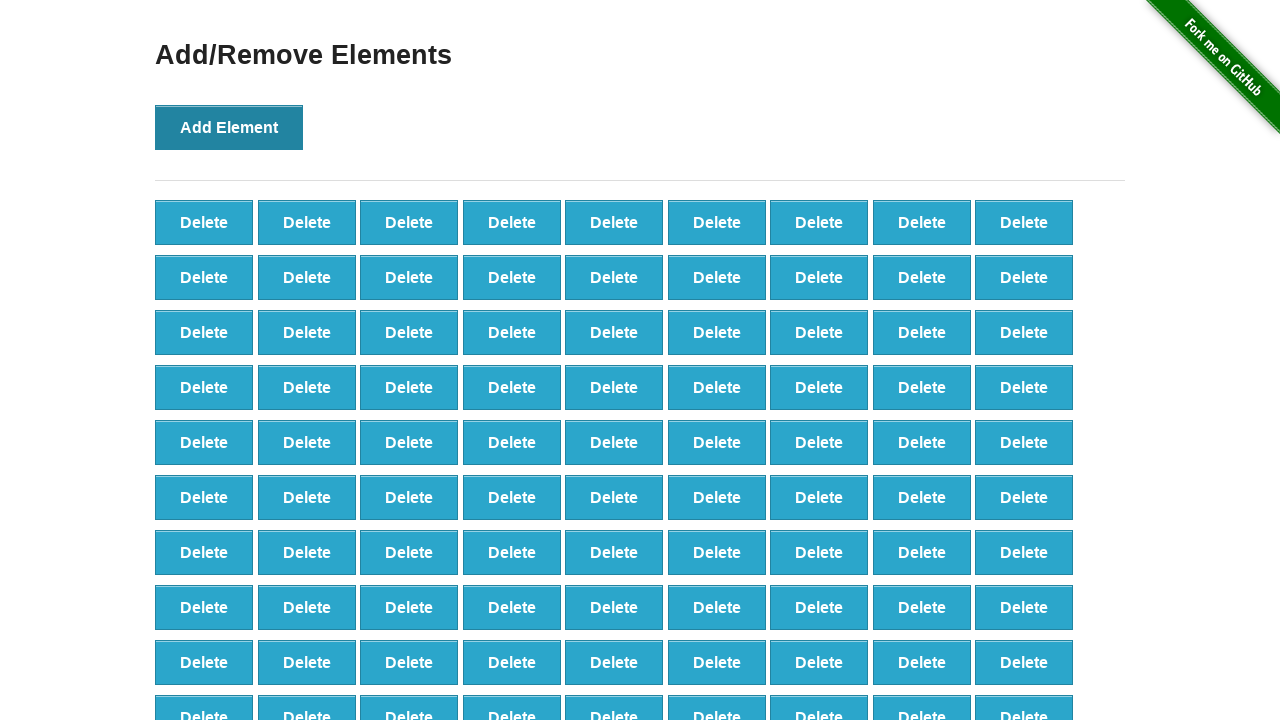

Clicked Add Element button (iteration 137/500) at (229, 127) on xpath=//*[@id="content"]/div/button
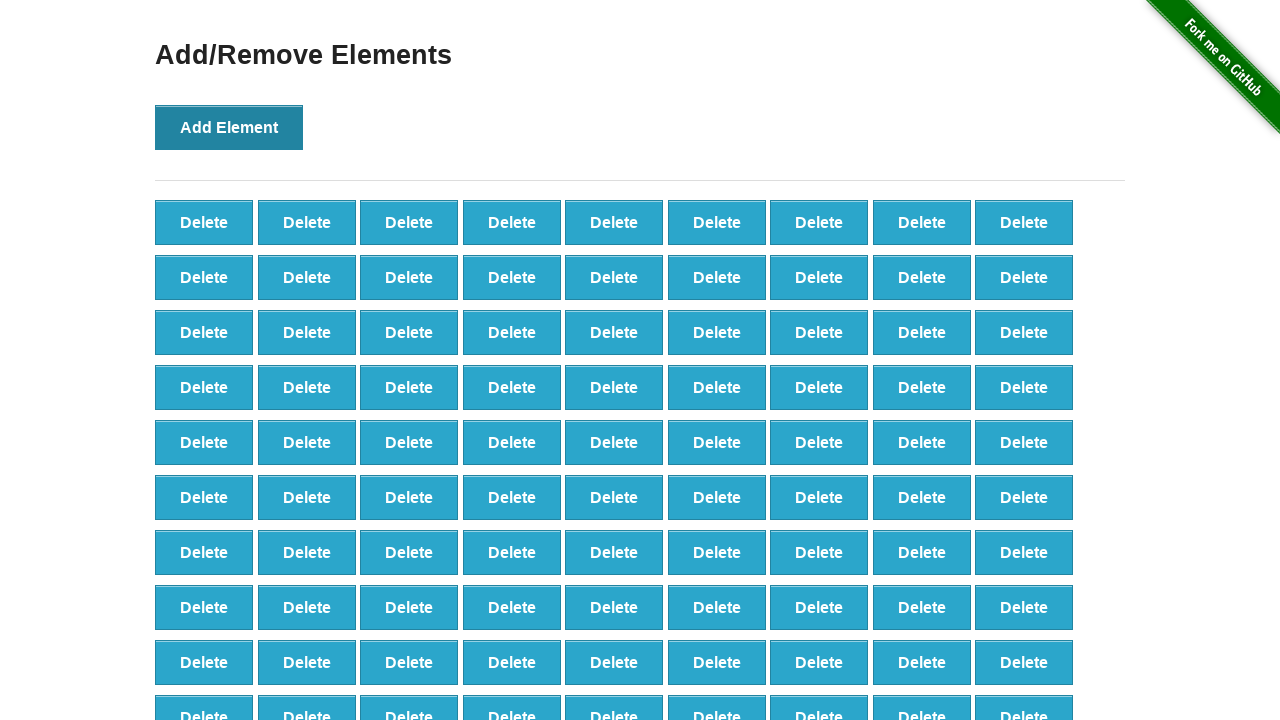

Clicked Add Element button (iteration 138/500) at (229, 127) on xpath=//*[@id="content"]/div/button
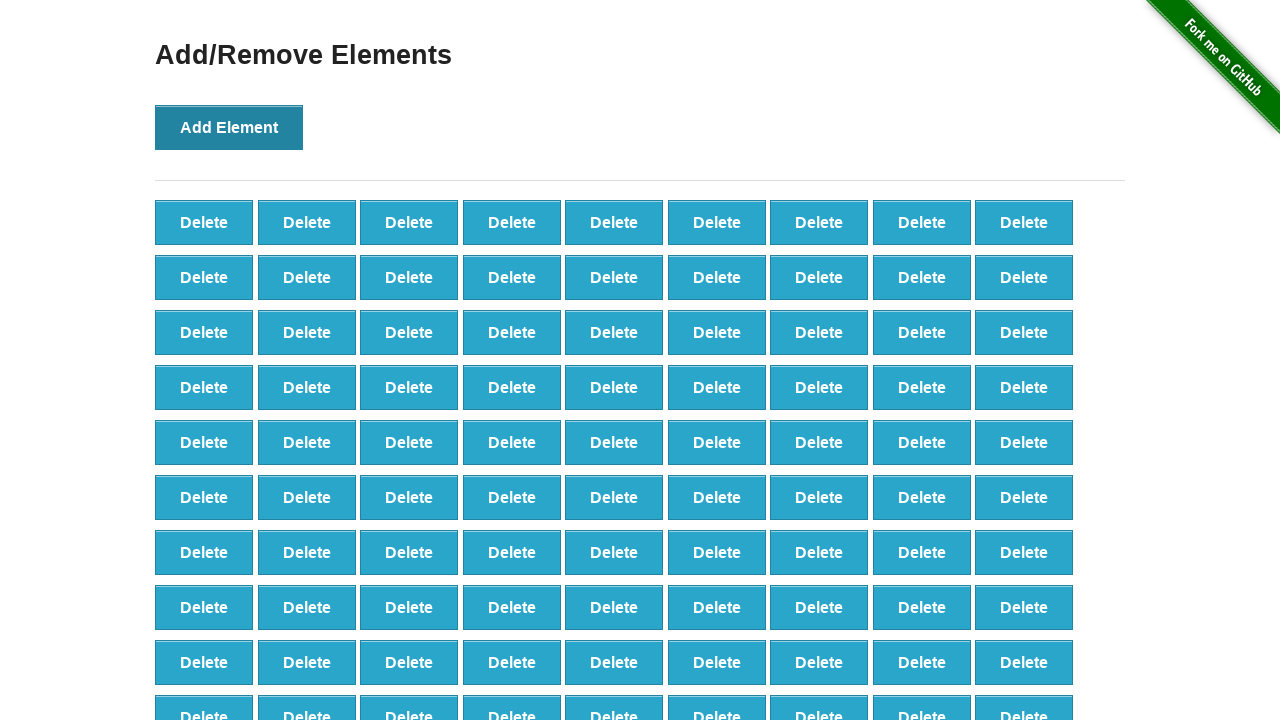

Clicked Add Element button (iteration 139/500) at (229, 127) on xpath=//*[@id="content"]/div/button
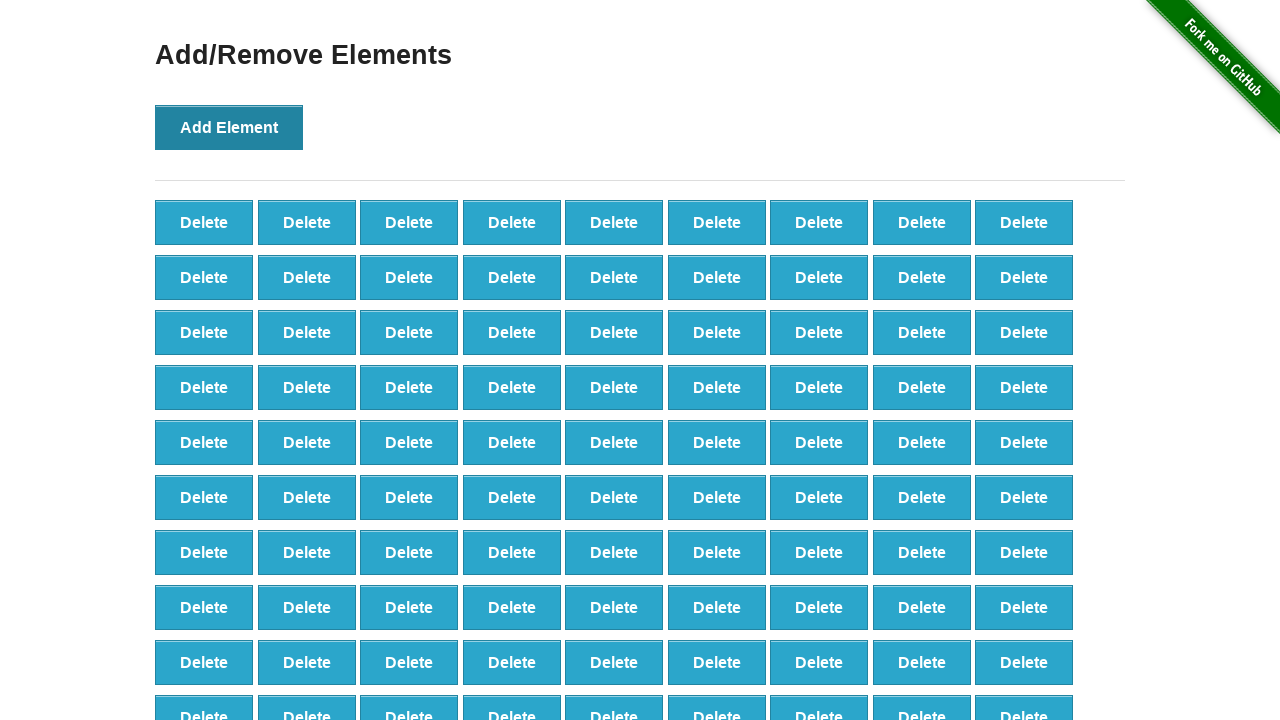

Clicked Add Element button (iteration 140/500) at (229, 127) on xpath=//*[@id="content"]/div/button
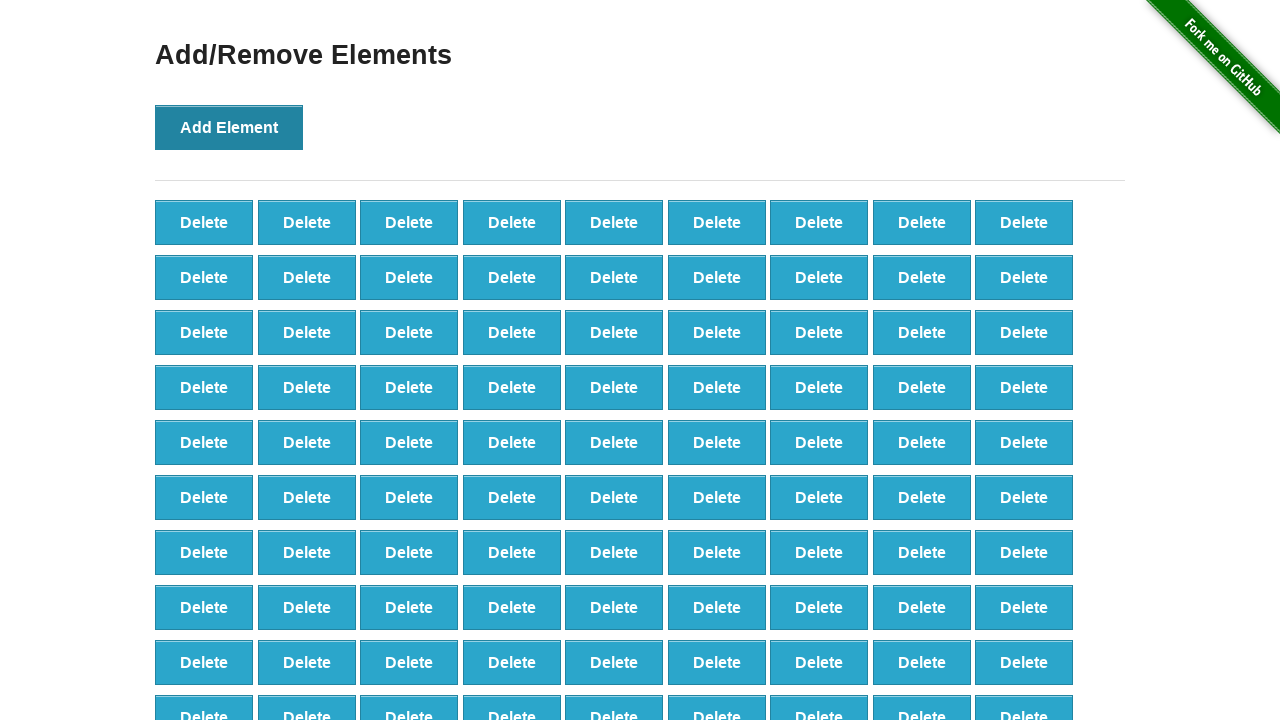

Clicked Add Element button (iteration 141/500) at (229, 127) on xpath=//*[@id="content"]/div/button
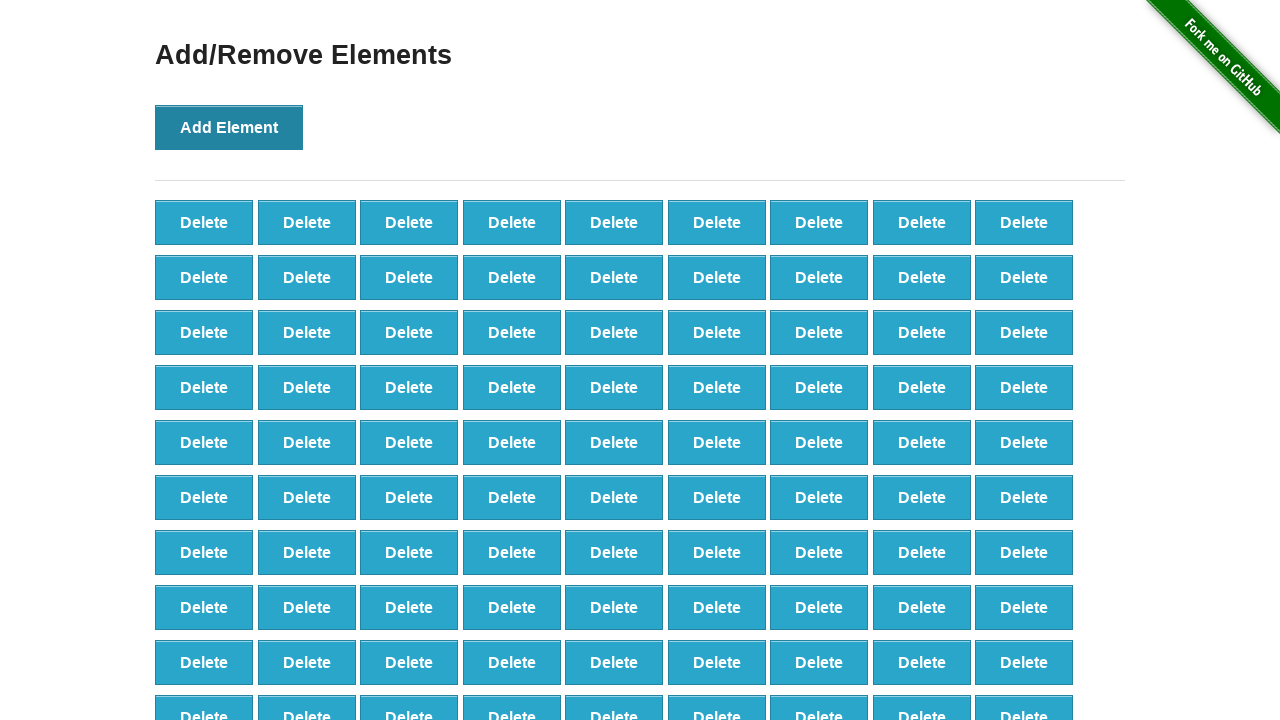

Clicked Add Element button (iteration 142/500) at (229, 127) on xpath=//*[@id="content"]/div/button
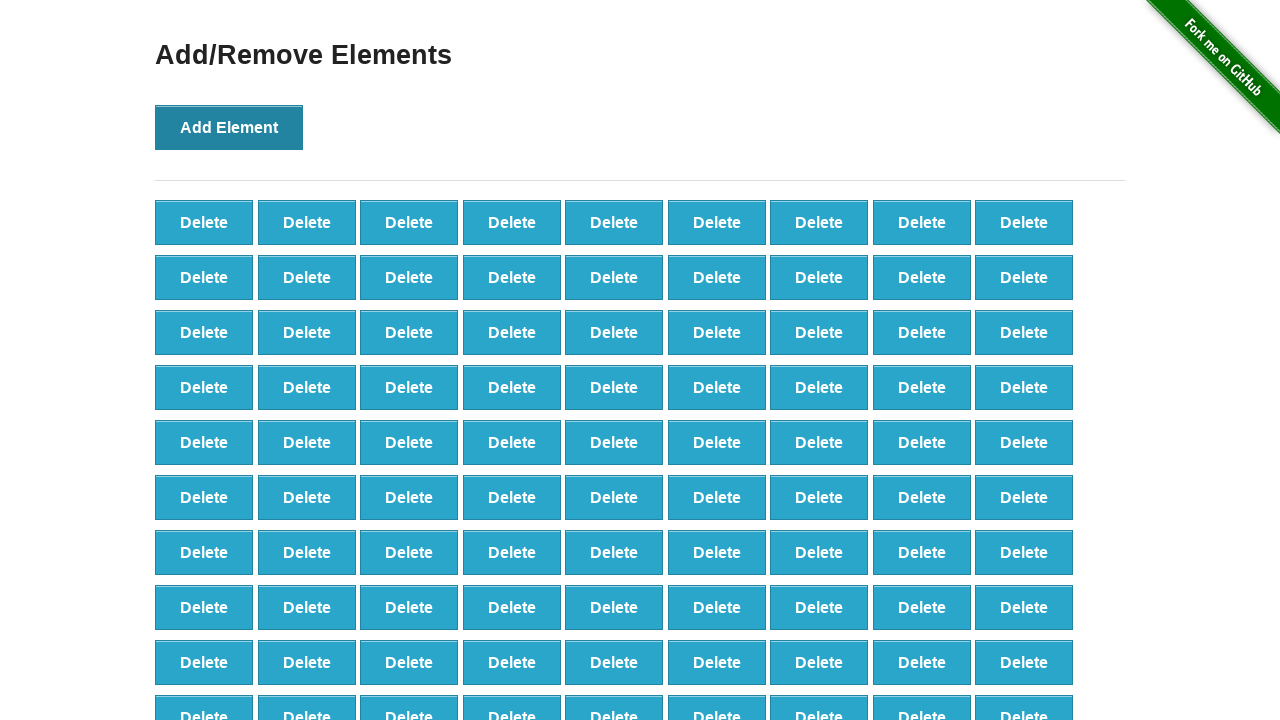

Clicked Add Element button (iteration 143/500) at (229, 127) on xpath=//*[@id="content"]/div/button
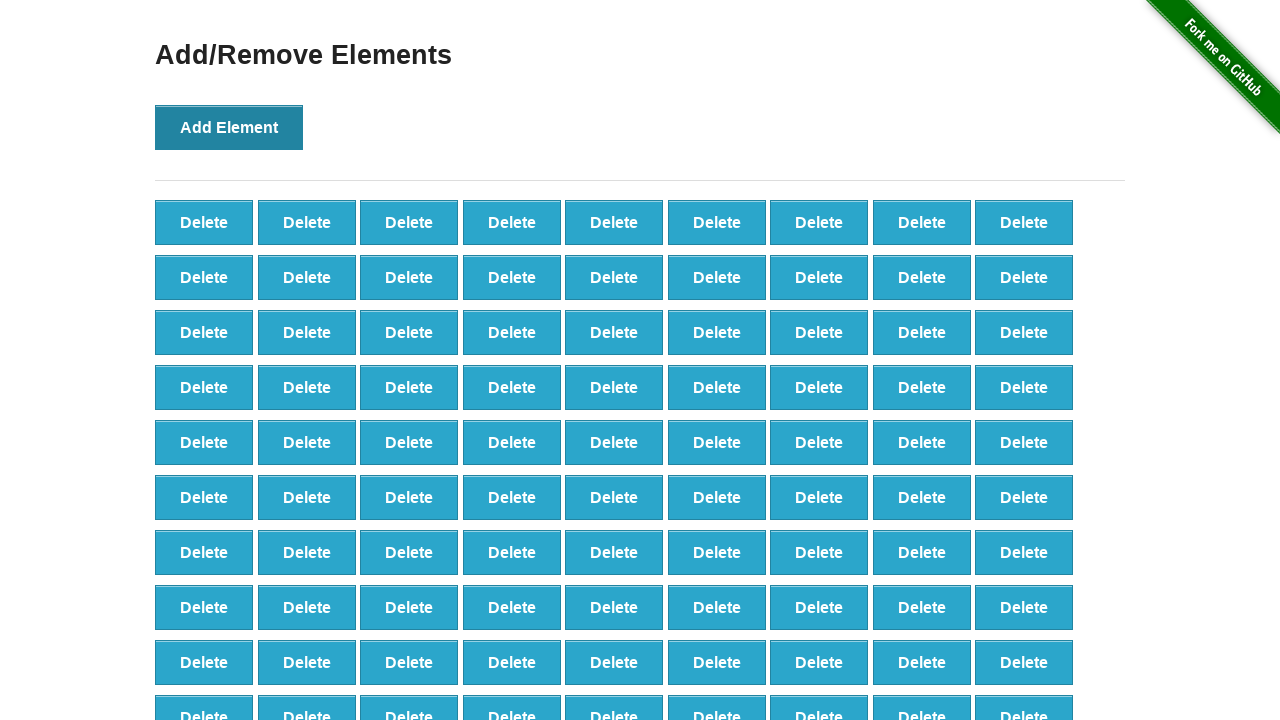

Clicked Add Element button (iteration 144/500) at (229, 127) on xpath=//*[@id="content"]/div/button
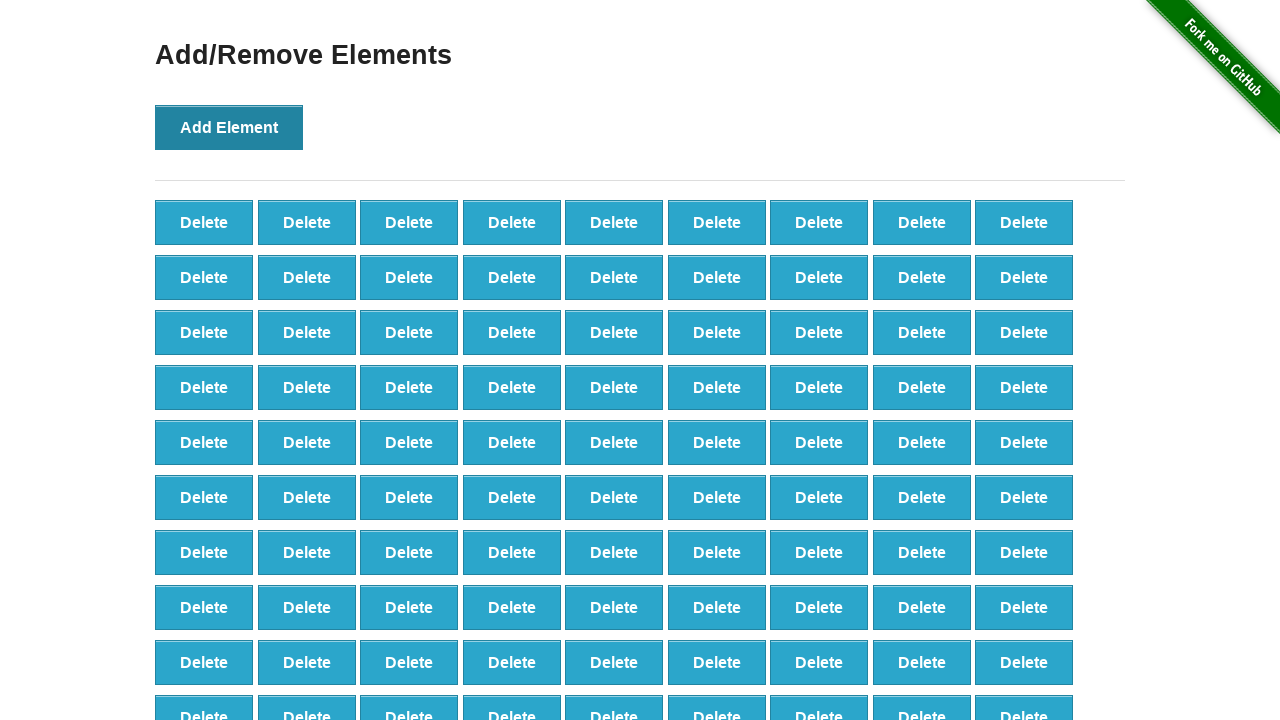

Clicked Add Element button (iteration 145/500) at (229, 127) on xpath=//*[@id="content"]/div/button
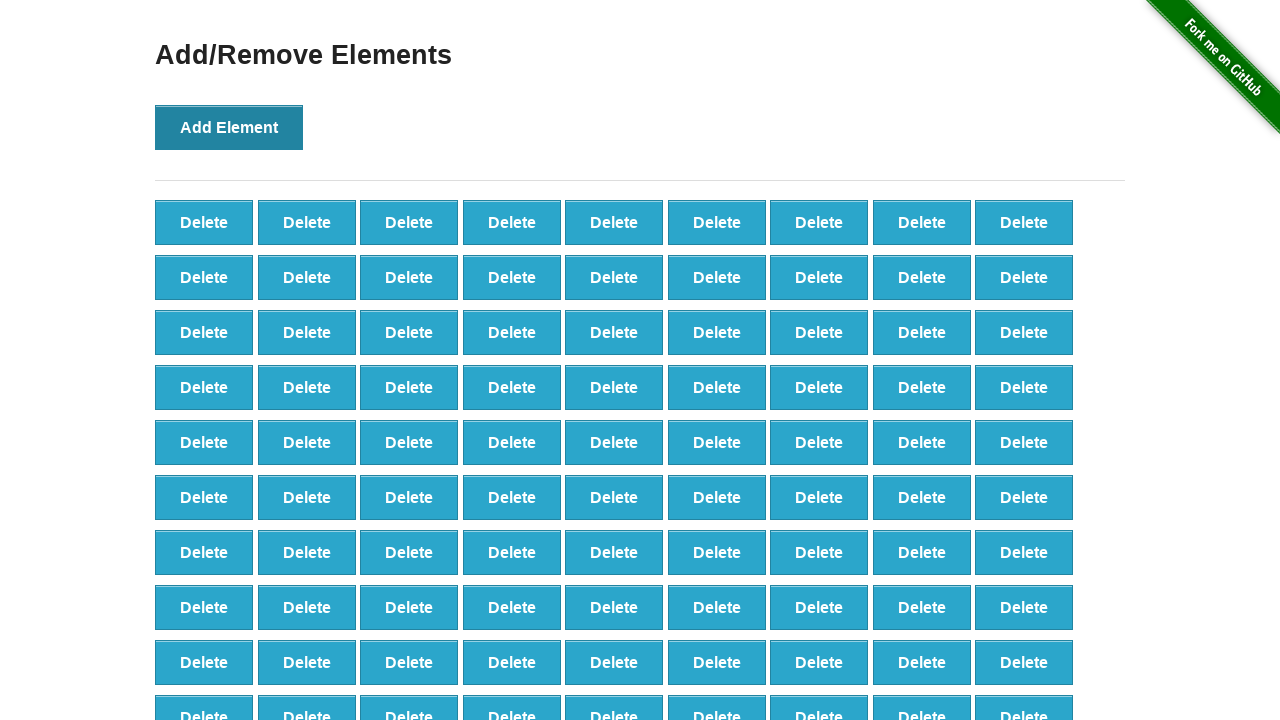

Clicked Add Element button (iteration 146/500) at (229, 127) on xpath=//*[@id="content"]/div/button
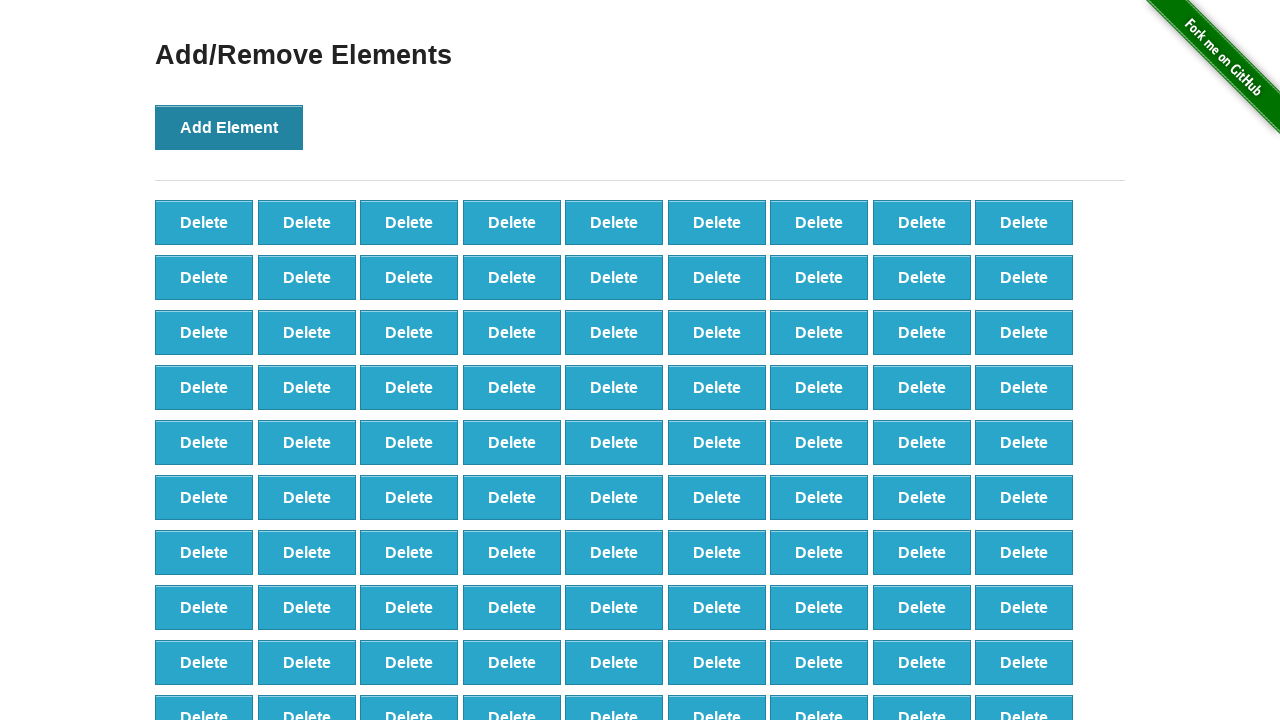

Clicked Add Element button (iteration 147/500) at (229, 127) on xpath=//*[@id="content"]/div/button
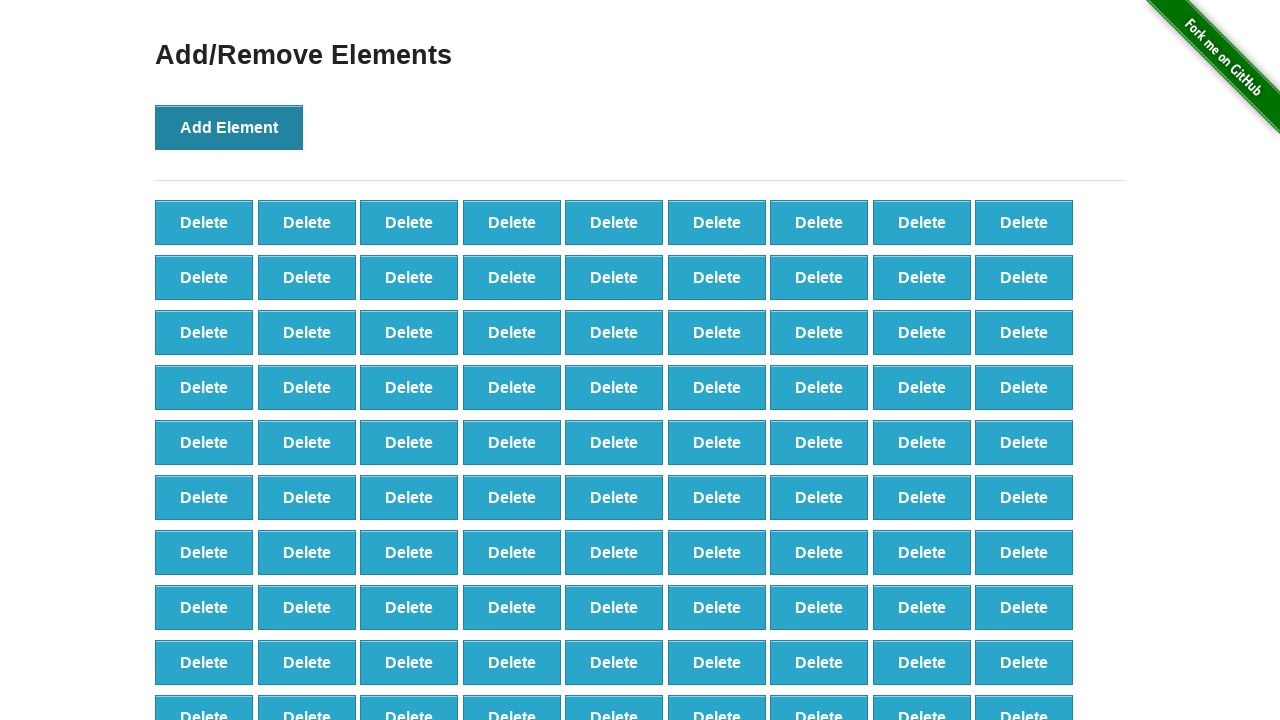

Clicked Add Element button (iteration 148/500) at (229, 127) on xpath=//*[@id="content"]/div/button
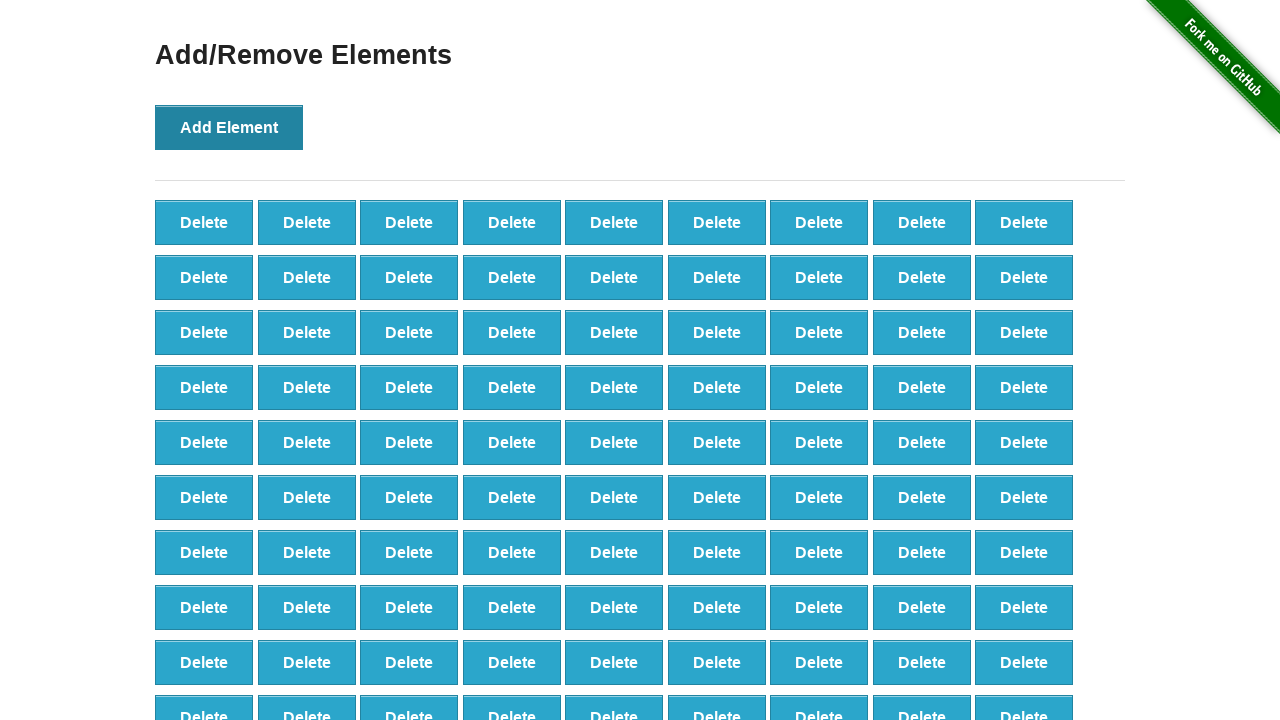

Clicked Add Element button (iteration 149/500) at (229, 127) on xpath=//*[@id="content"]/div/button
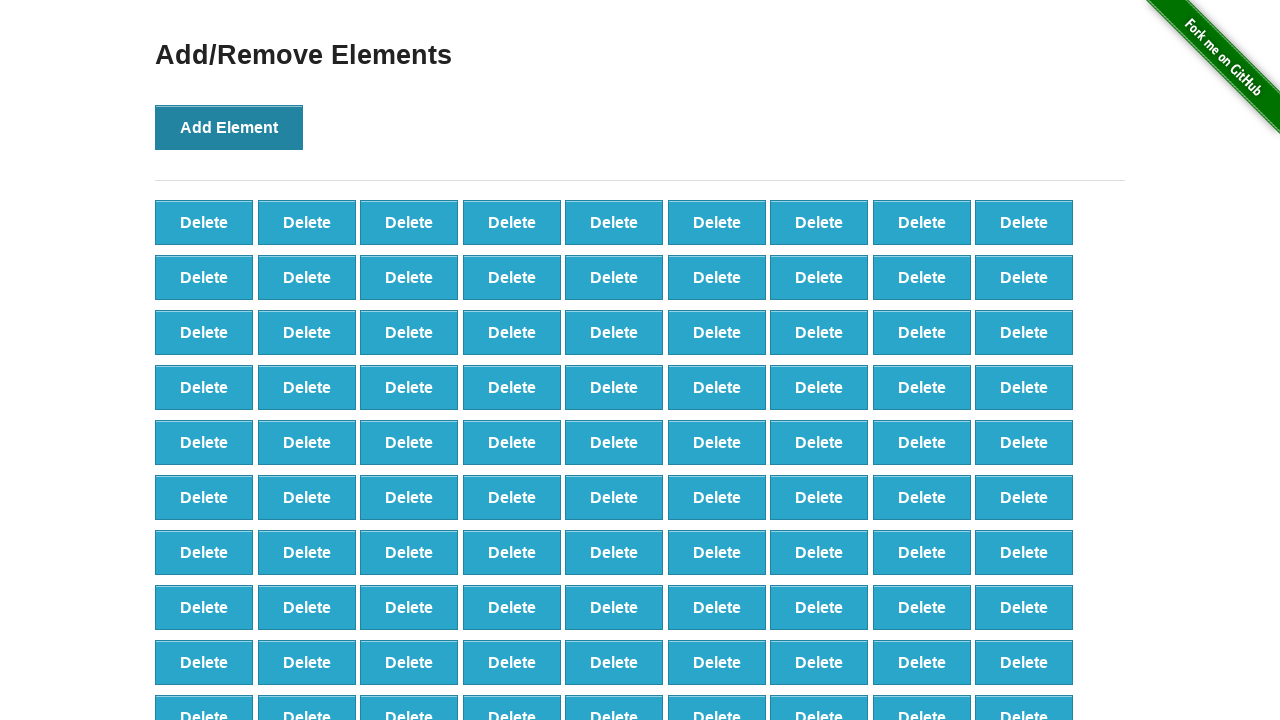

Clicked Add Element button (iteration 150/500) at (229, 127) on xpath=//*[@id="content"]/div/button
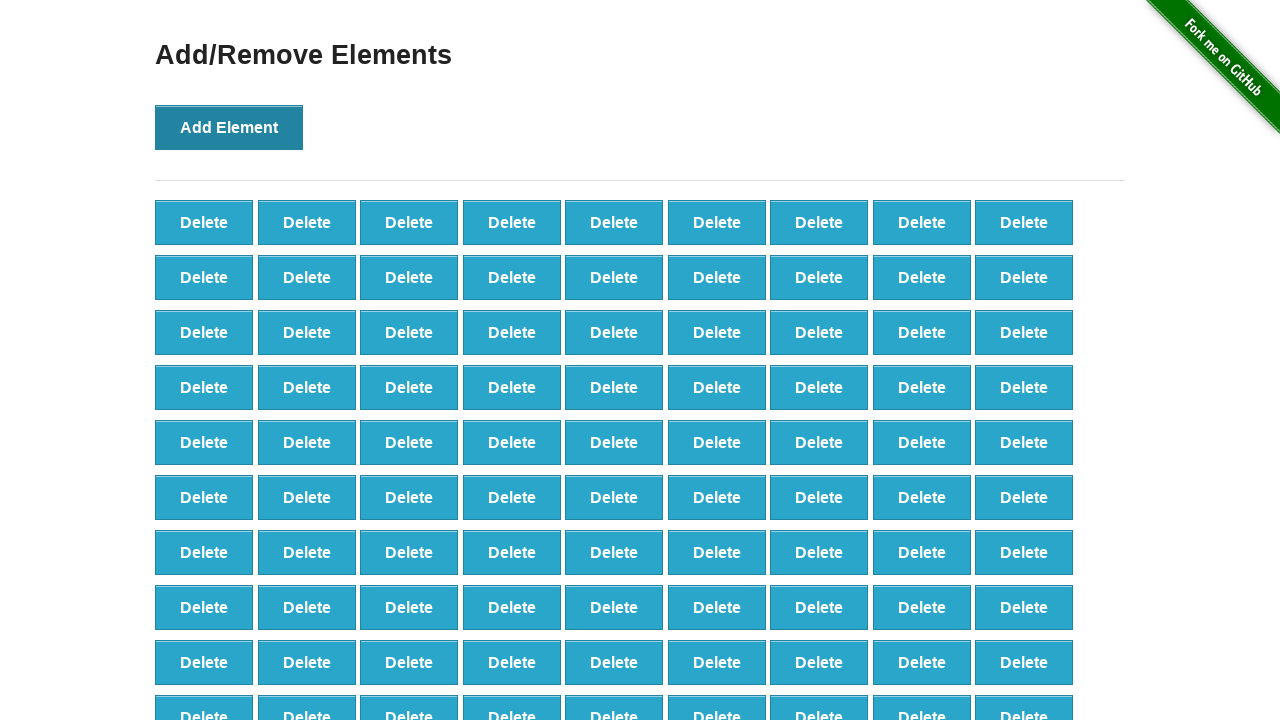

Clicked Add Element button (iteration 151/500) at (229, 127) on xpath=//*[@id="content"]/div/button
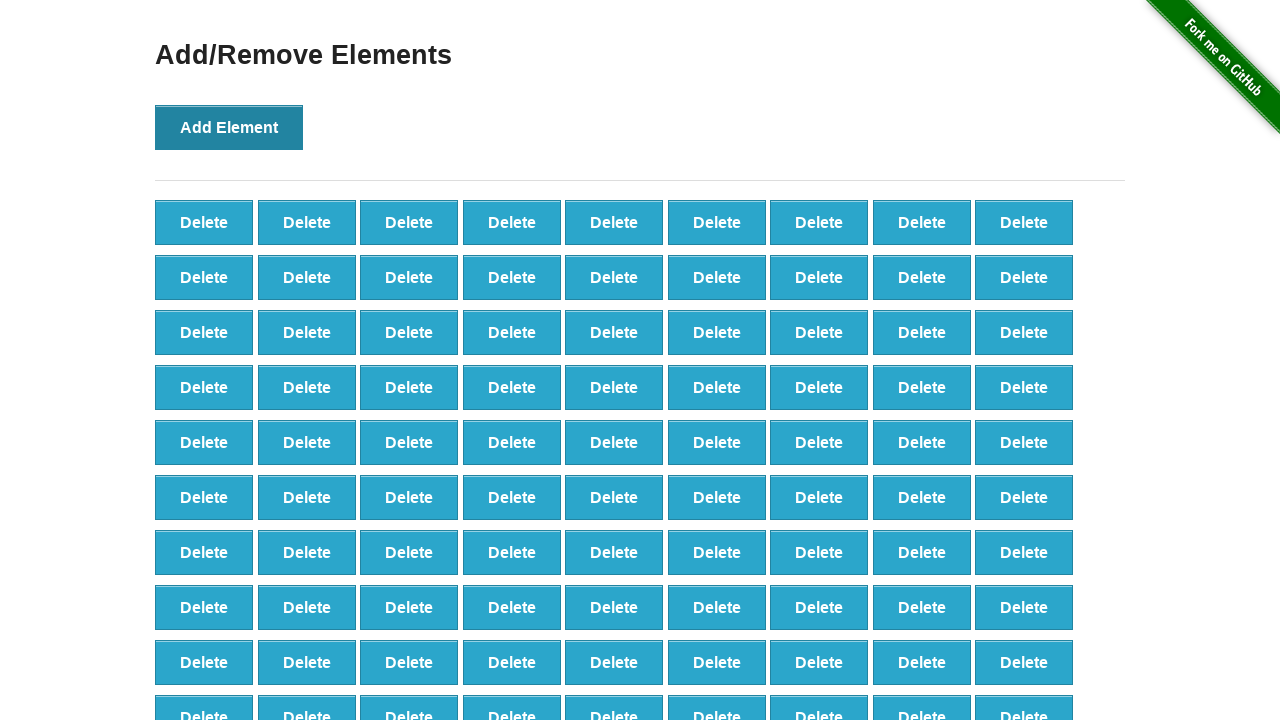

Clicked Add Element button (iteration 152/500) at (229, 127) on xpath=//*[@id="content"]/div/button
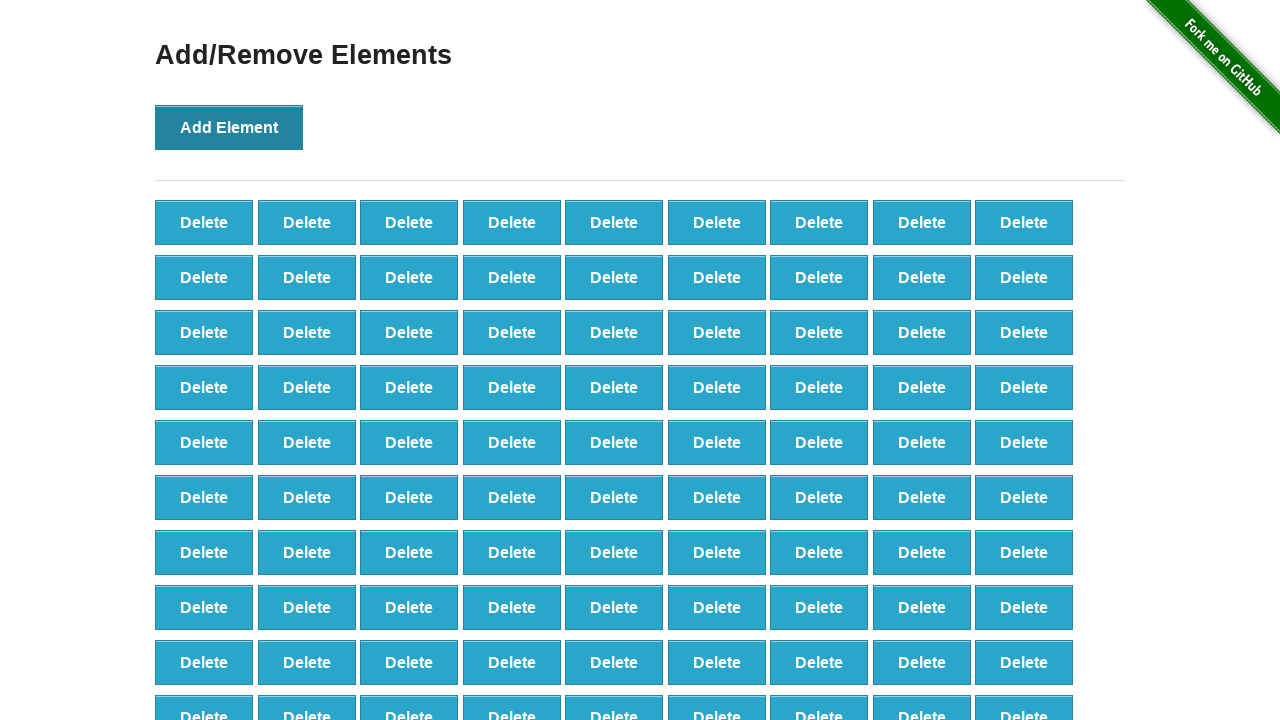

Clicked Add Element button (iteration 153/500) at (229, 127) on xpath=//*[@id="content"]/div/button
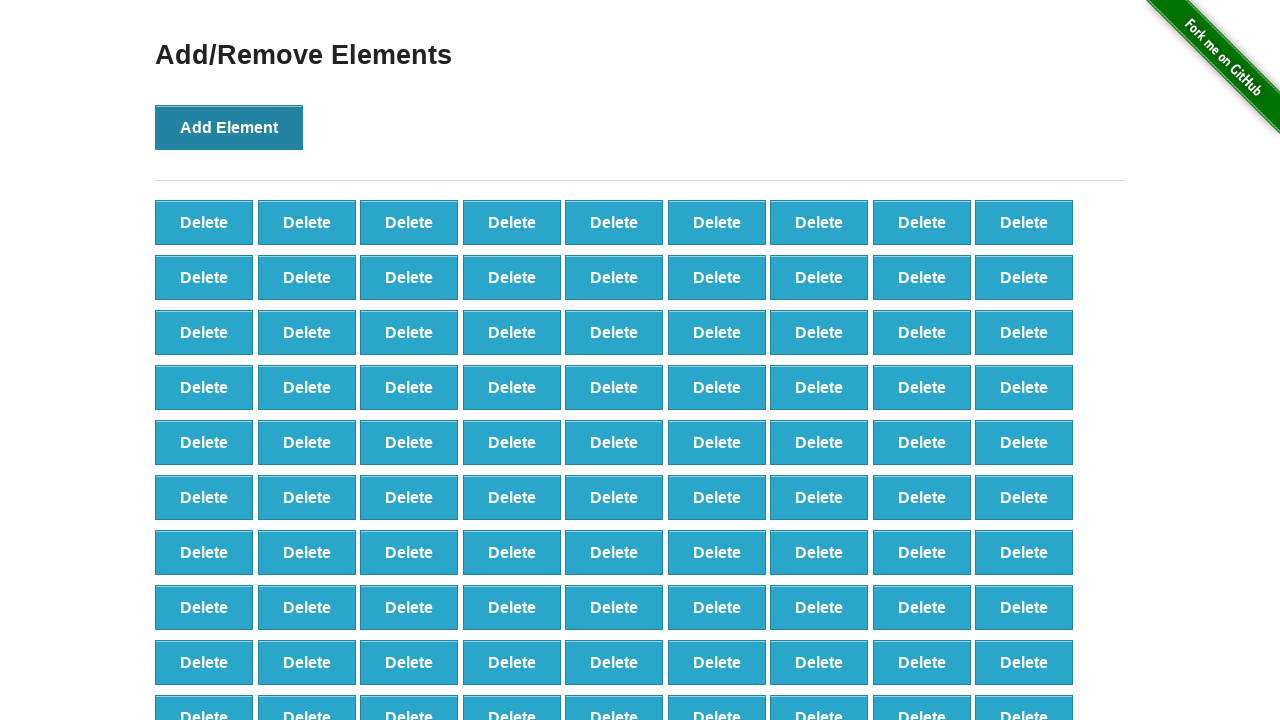

Clicked Add Element button (iteration 154/500) at (229, 127) on xpath=//*[@id="content"]/div/button
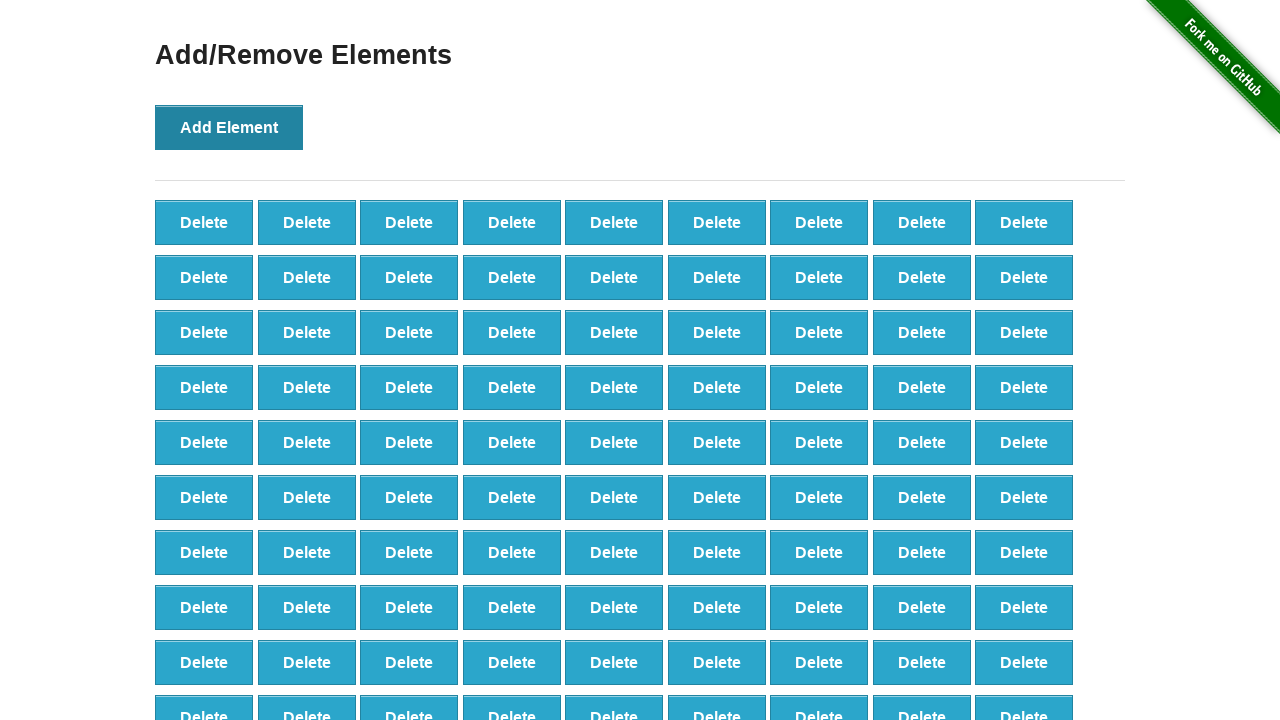

Clicked Add Element button (iteration 155/500) at (229, 127) on xpath=//*[@id="content"]/div/button
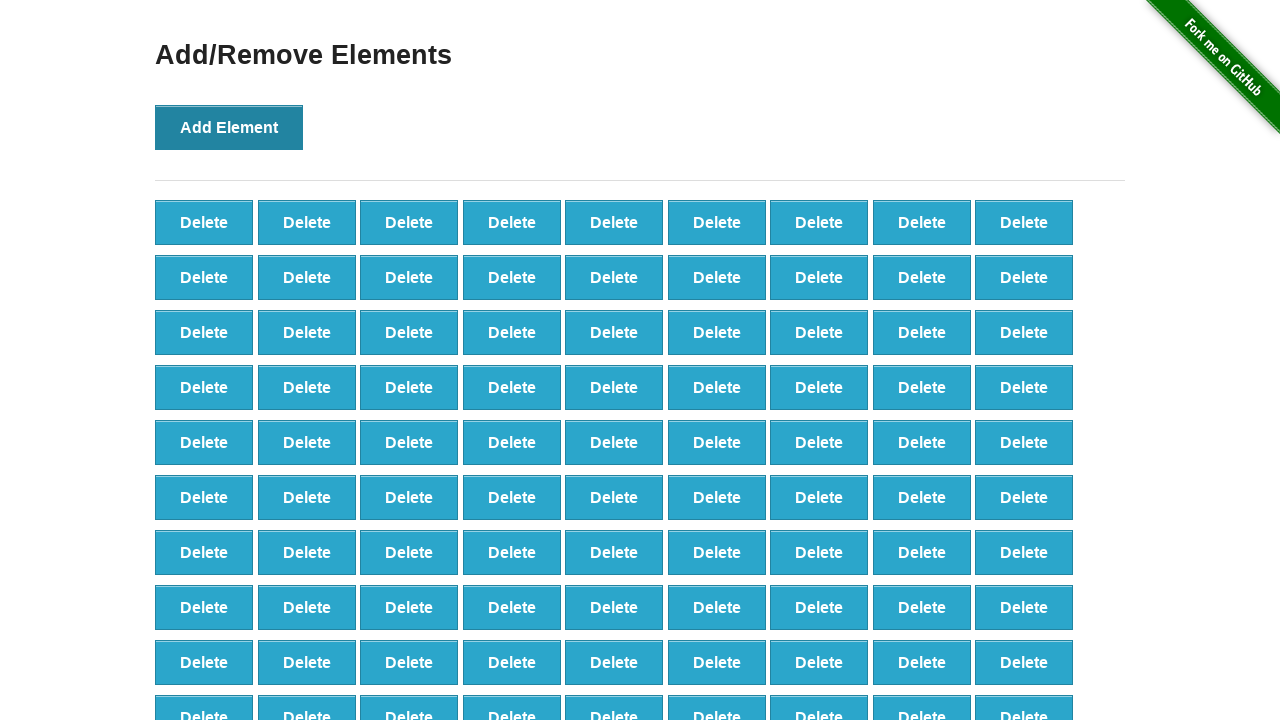

Clicked Add Element button (iteration 156/500) at (229, 127) on xpath=//*[@id="content"]/div/button
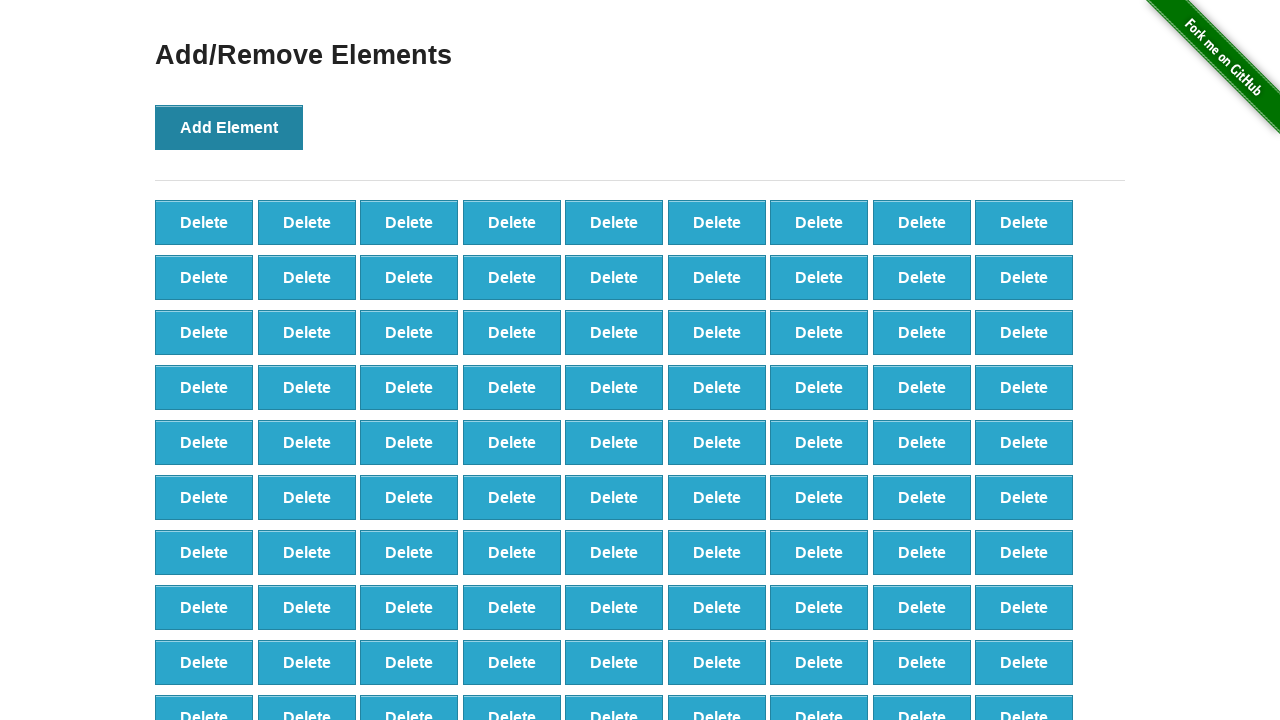

Clicked Add Element button (iteration 157/500) at (229, 127) on xpath=//*[@id="content"]/div/button
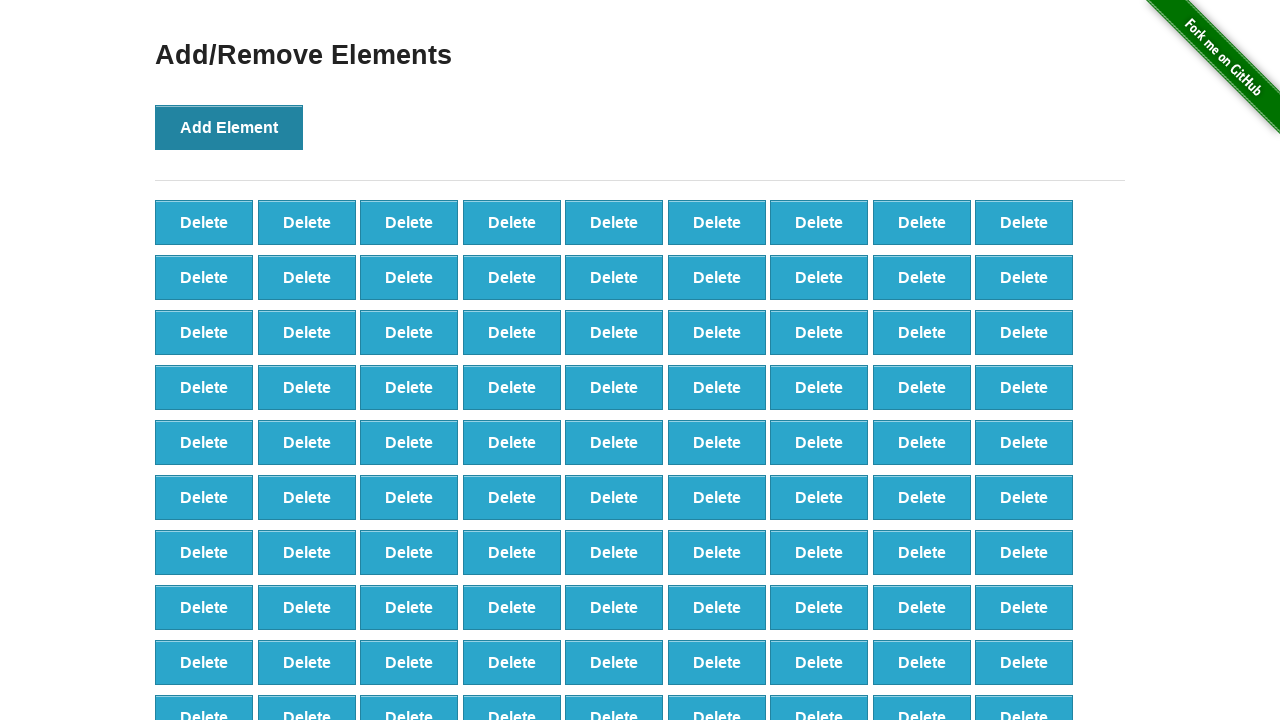

Clicked Add Element button (iteration 158/500) at (229, 127) on xpath=//*[@id="content"]/div/button
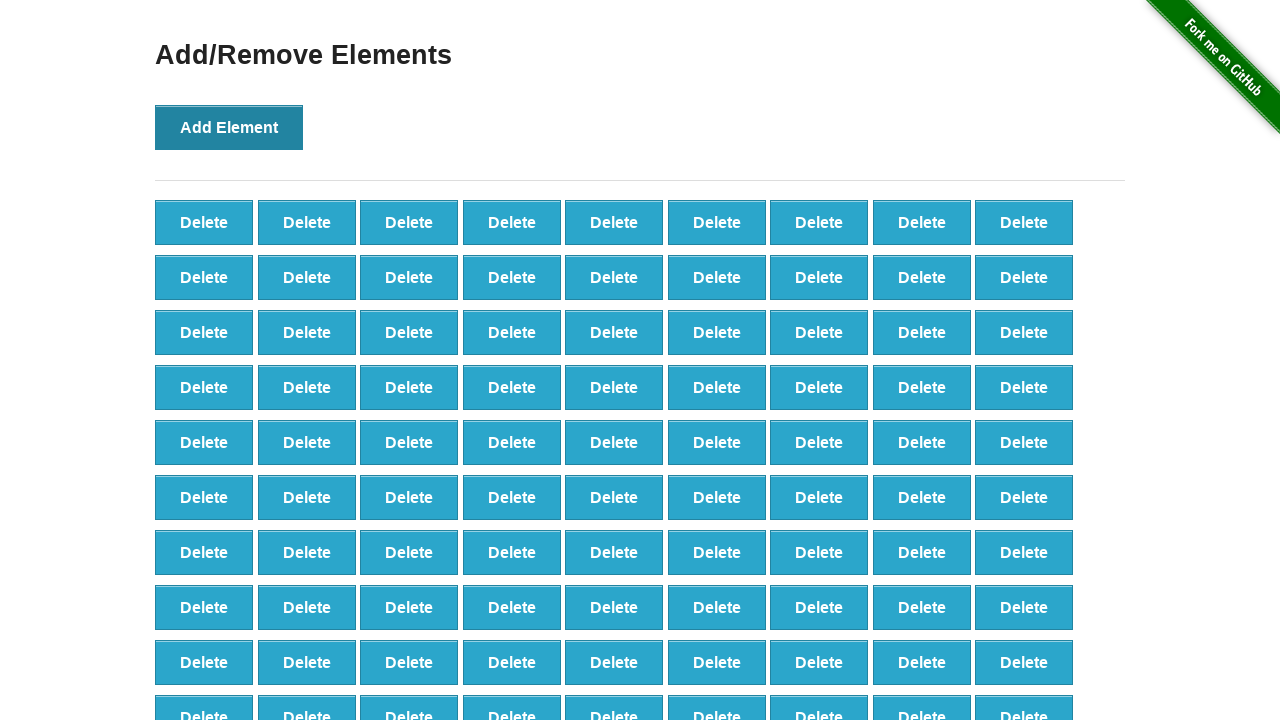

Clicked Add Element button (iteration 159/500) at (229, 127) on xpath=//*[@id="content"]/div/button
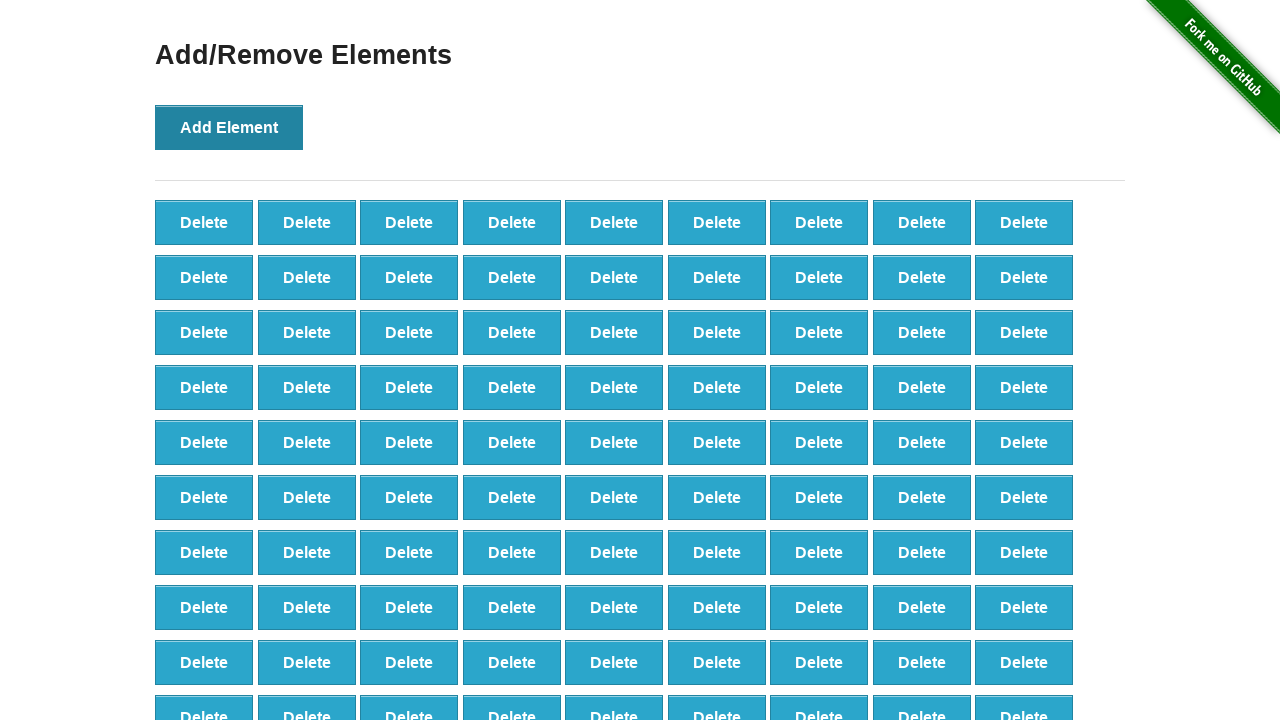

Clicked Add Element button (iteration 160/500) at (229, 127) on xpath=//*[@id="content"]/div/button
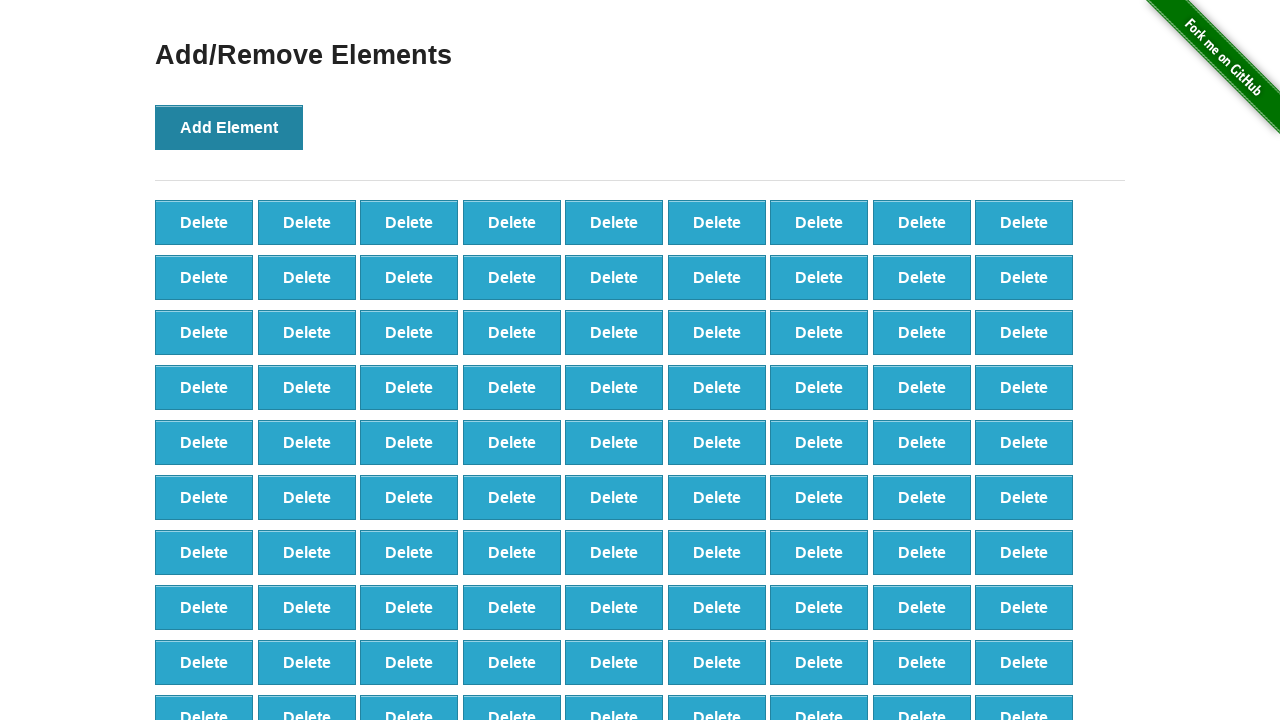

Clicked Add Element button (iteration 161/500) at (229, 127) on xpath=//*[@id="content"]/div/button
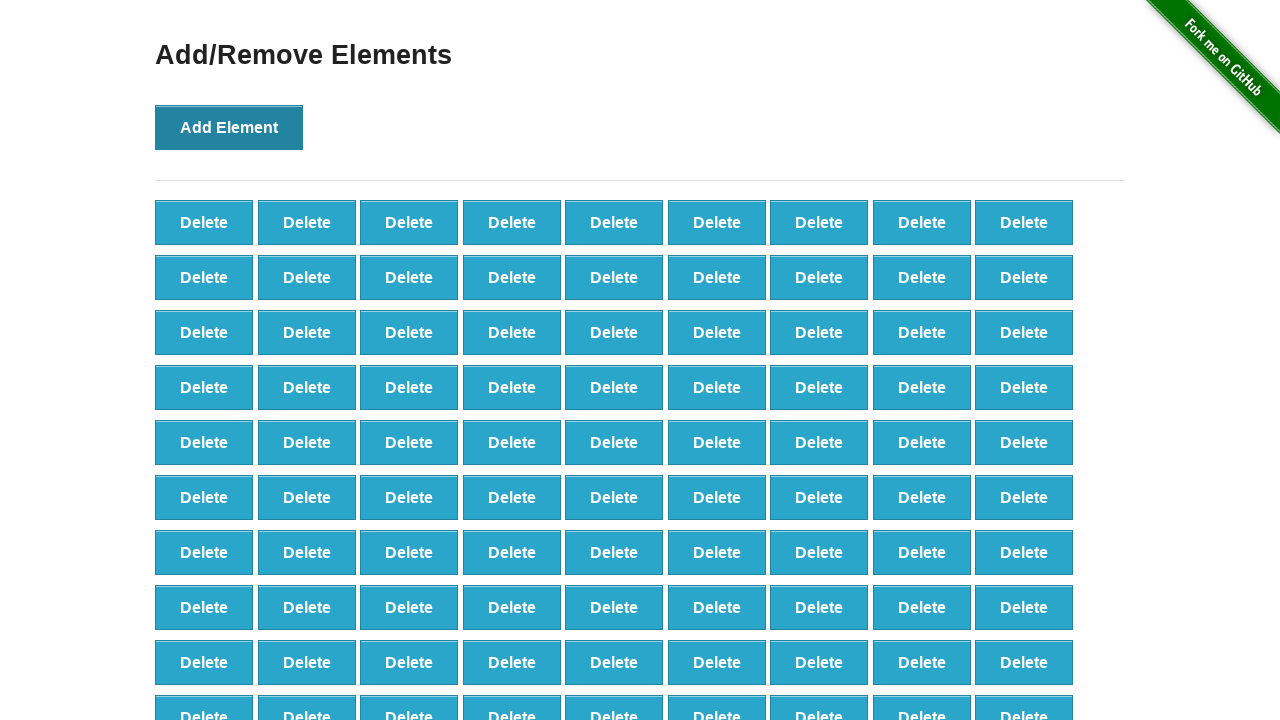

Clicked Add Element button (iteration 162/500) at (229, 127) on xpath=//*[@id="content"]/div/button
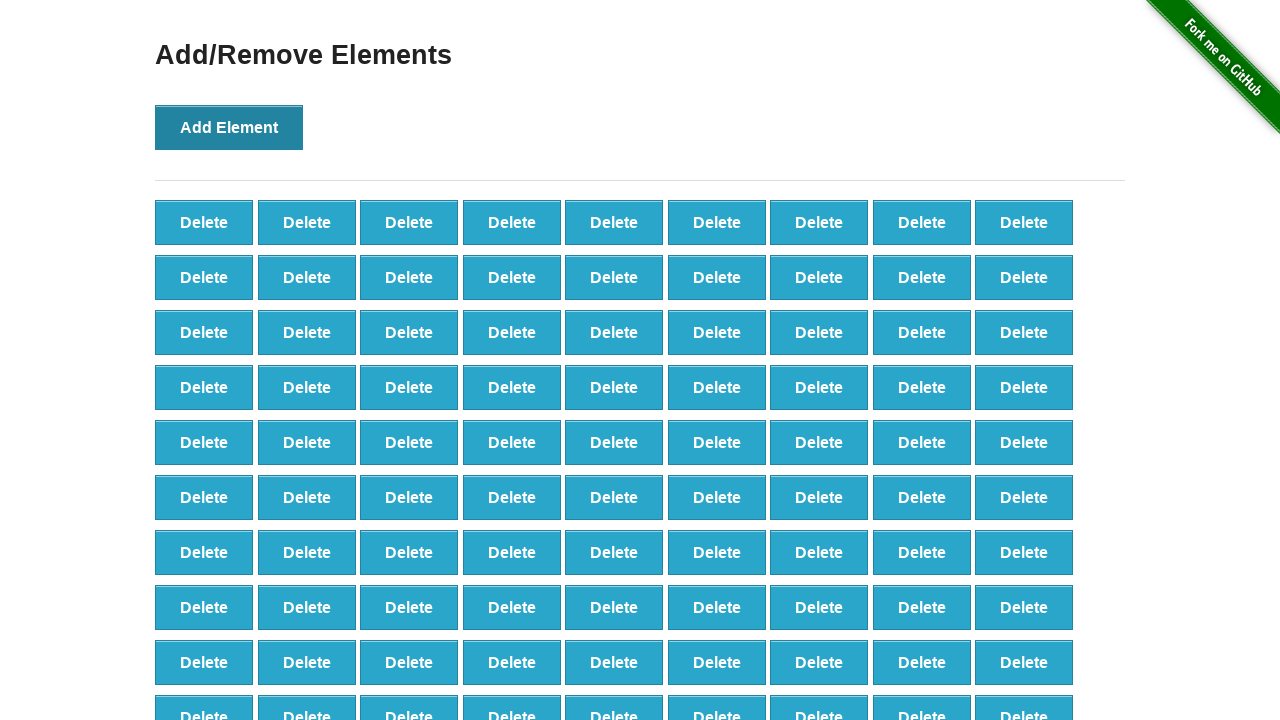

Clicked Add Element button (iteration 163/500) at (229, 127) on xpath=//*[@id="content"]/div/button
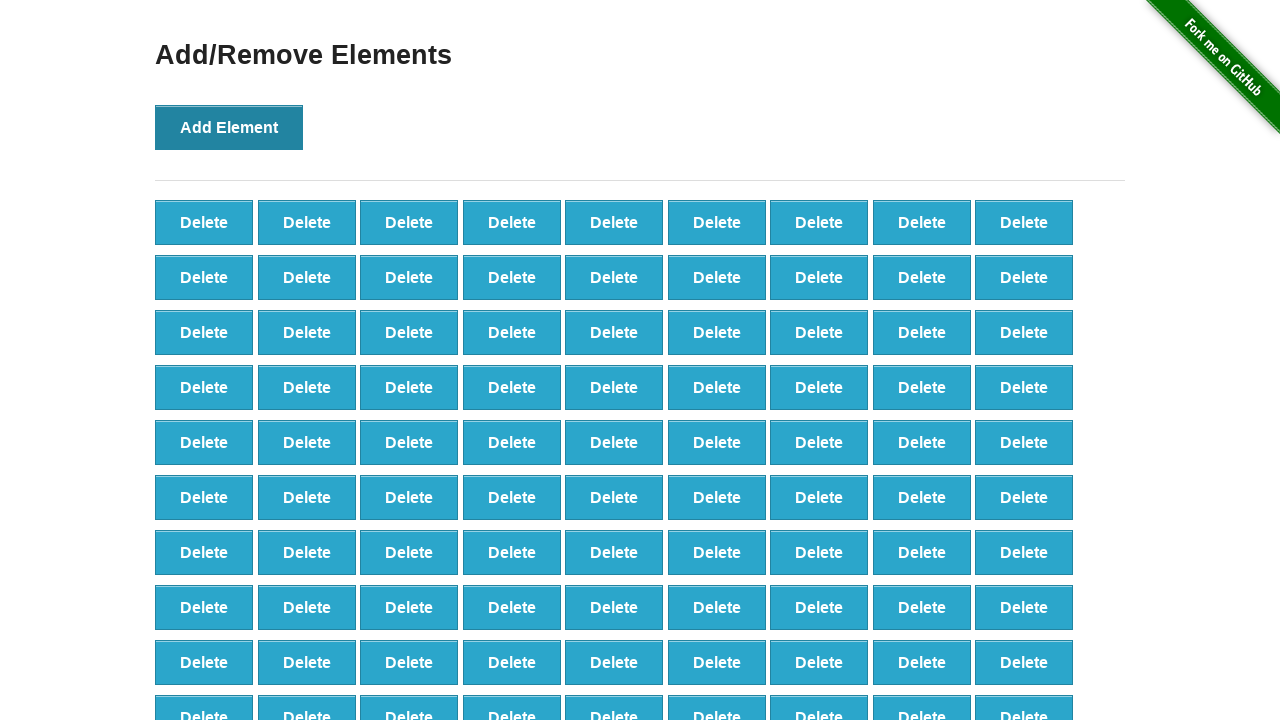

Clicked Add Element button (iteration 164/500) at (229, 127) on xpath=//*[@id="content"]/div/button
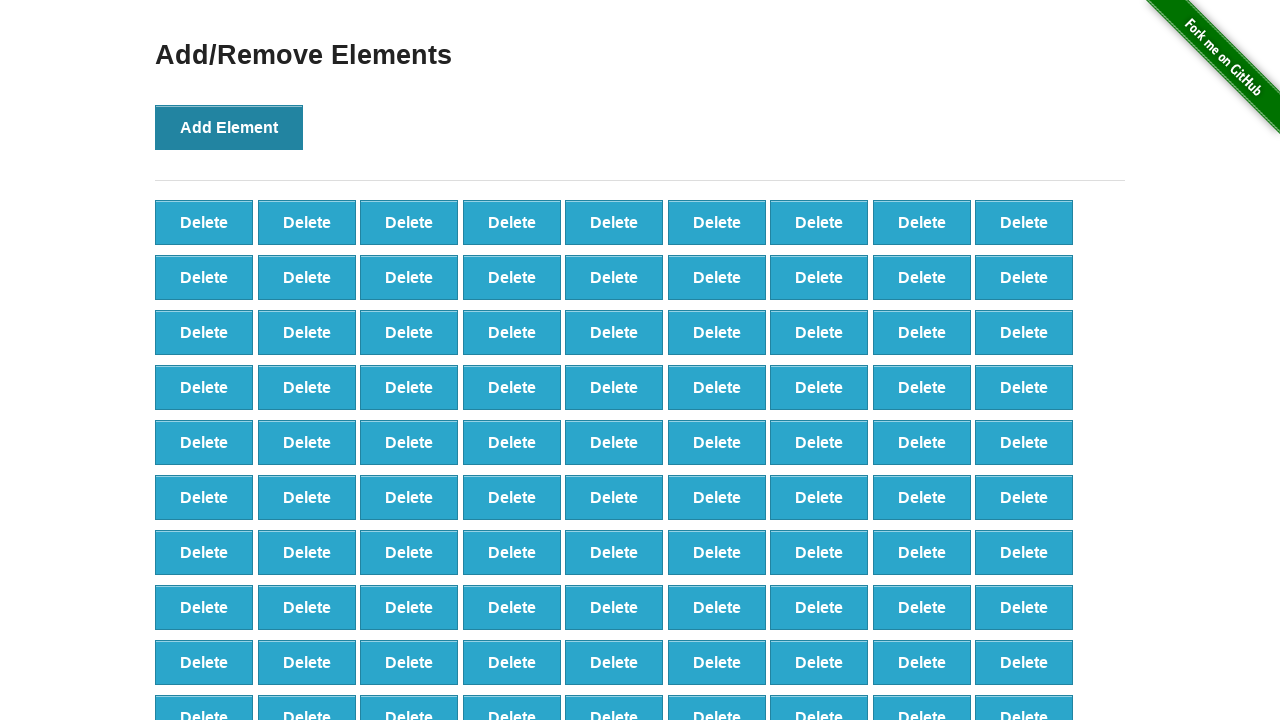

Clicked Add Element button (iteration 165/500) at (229, 127) on xpath=//*[@id="content"]/div/button
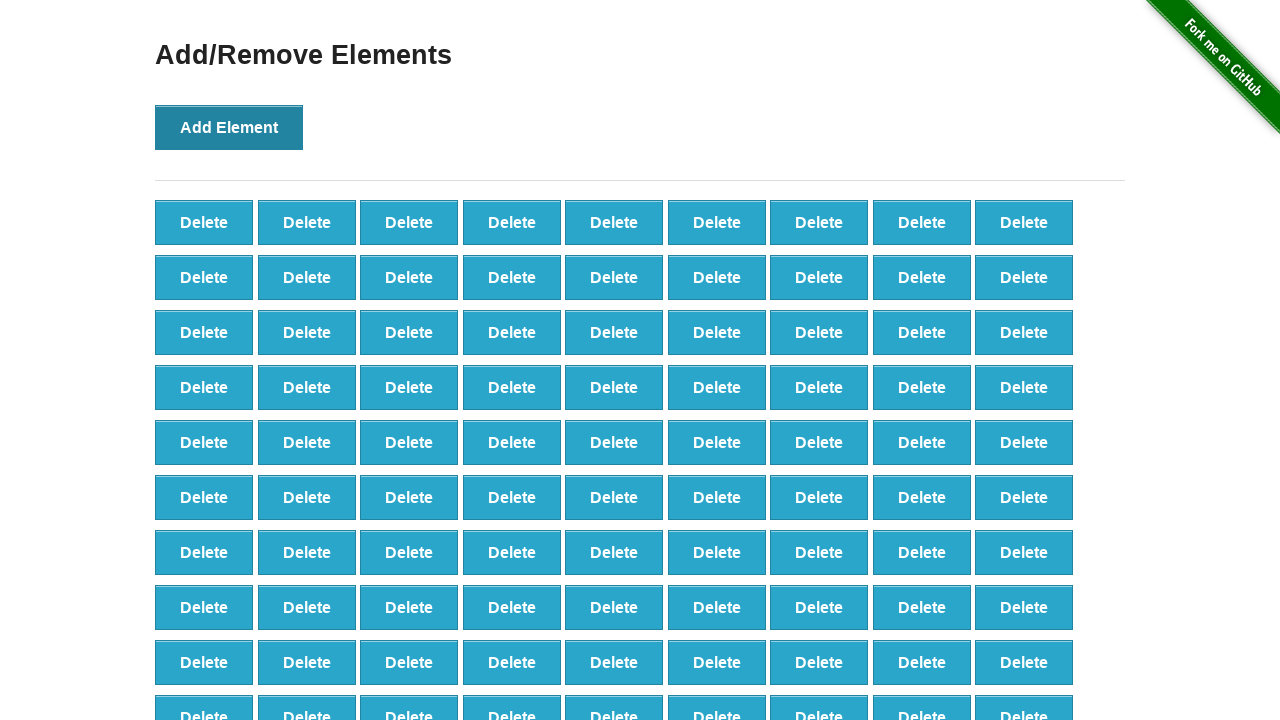

Clicked Add Element button (iteration 166/500) at (229, 127) on xpath=//*[@id="content"]/div/button
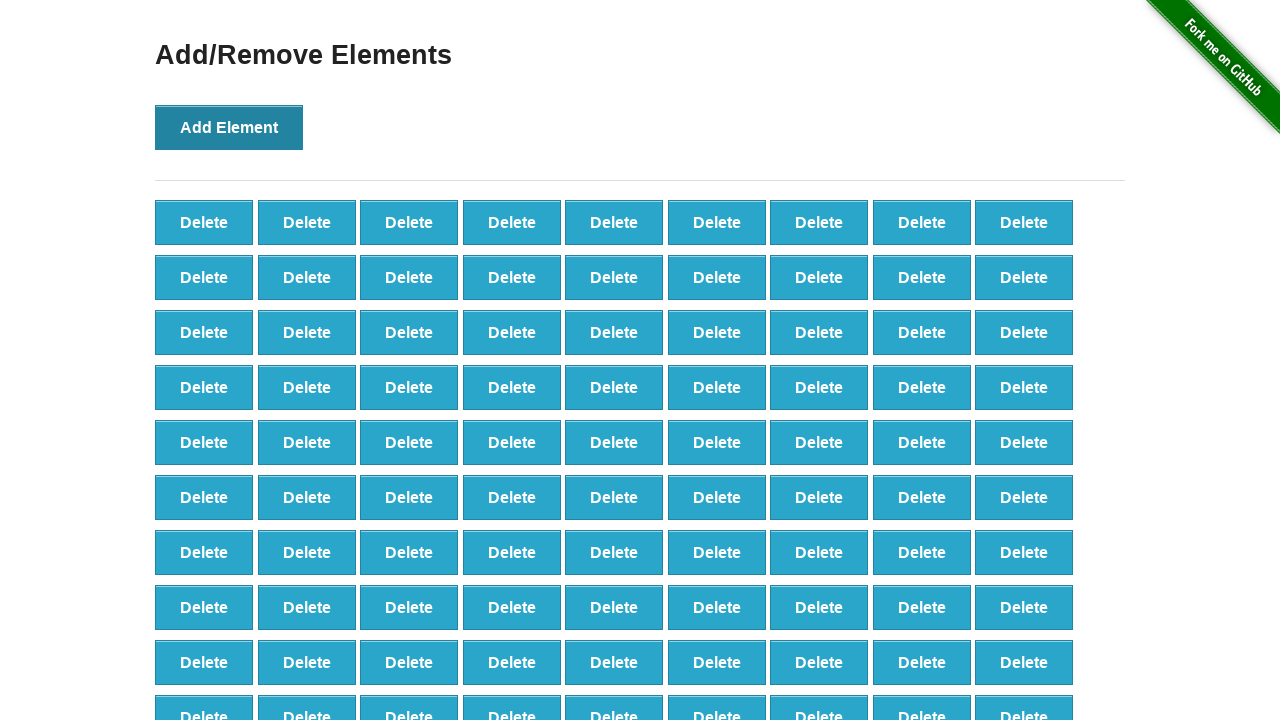

Clicked Add Element button (iteration 167/500) at (229, 127) on xpath=//*[@id="content"]/div/button
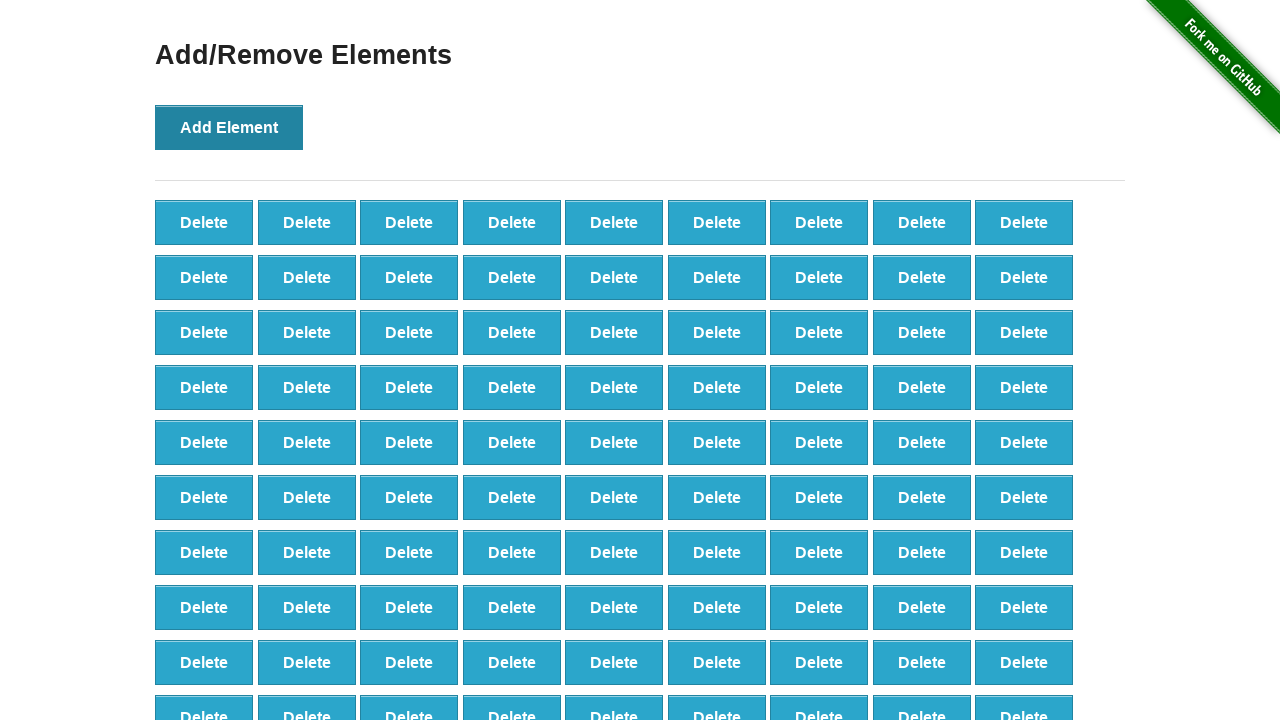

Clicked Add Element button (iteration 168/500) at (229, 127) on xpath=//*[@id="content"]/div/button
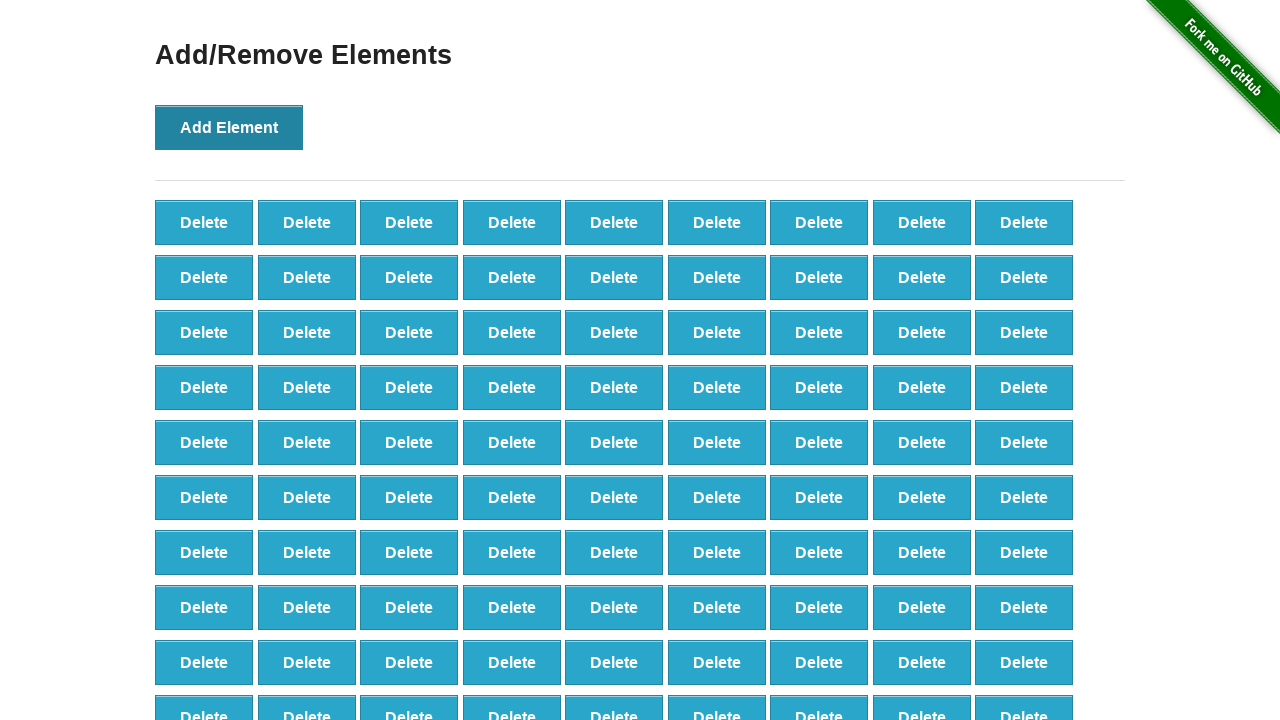

Clicked Add Element button (iteration 169/500) at (229, 127) on xpath=//*[@id="content"]/div/button
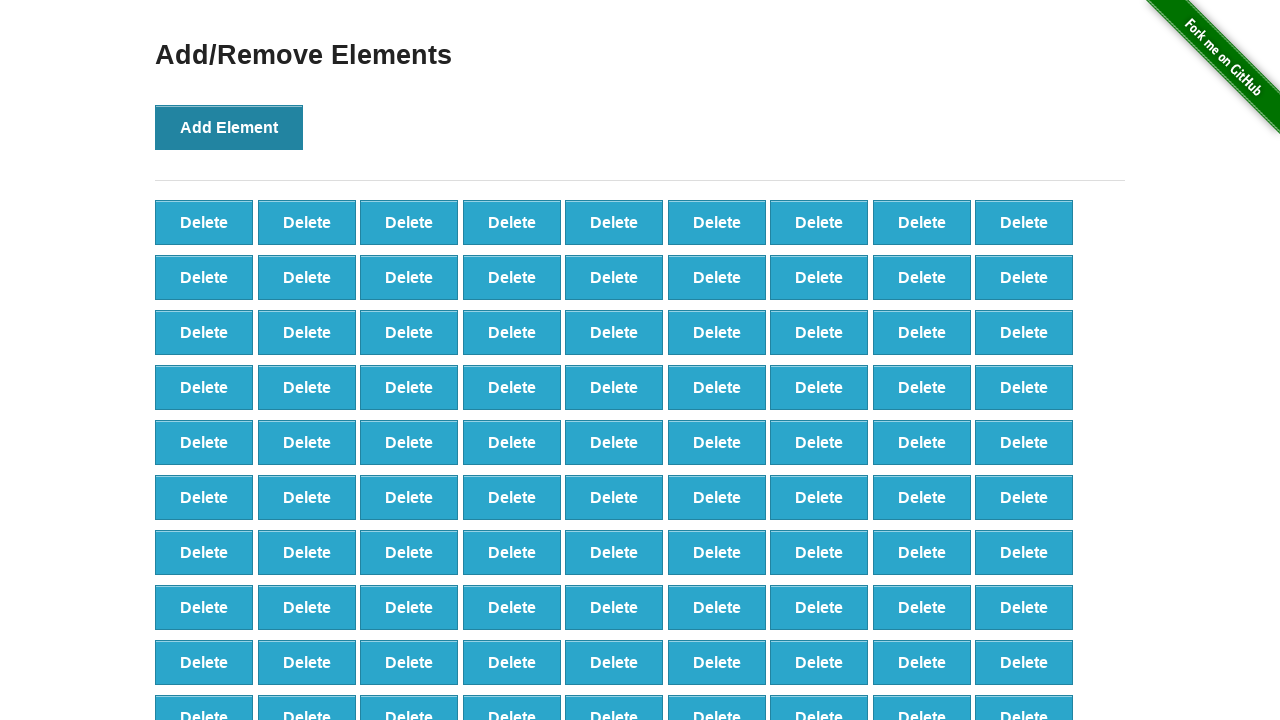

Clicked Add Element button (iteration 170/500) at (229, 127) on xpath=//*[@id="content"]/div/button
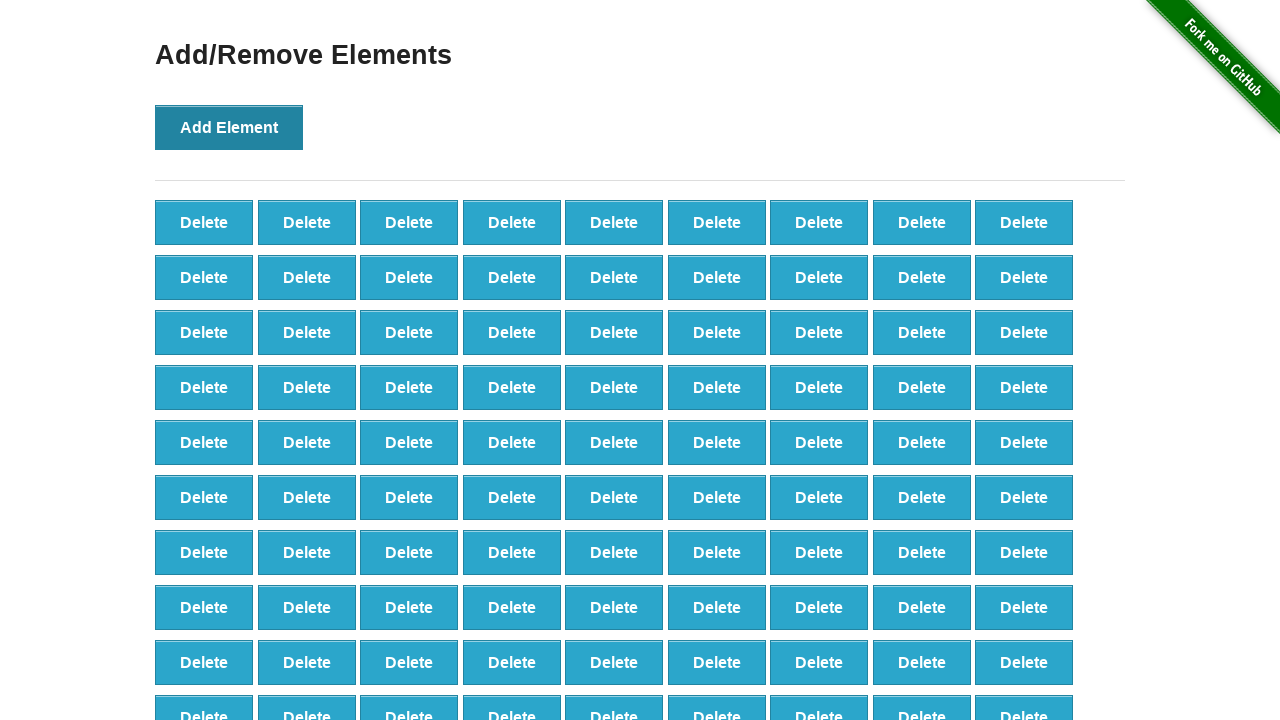

Clicked Add Element button (iteration 171/500) at (229, 127) on xpath=//*[@id="content"]/div/button
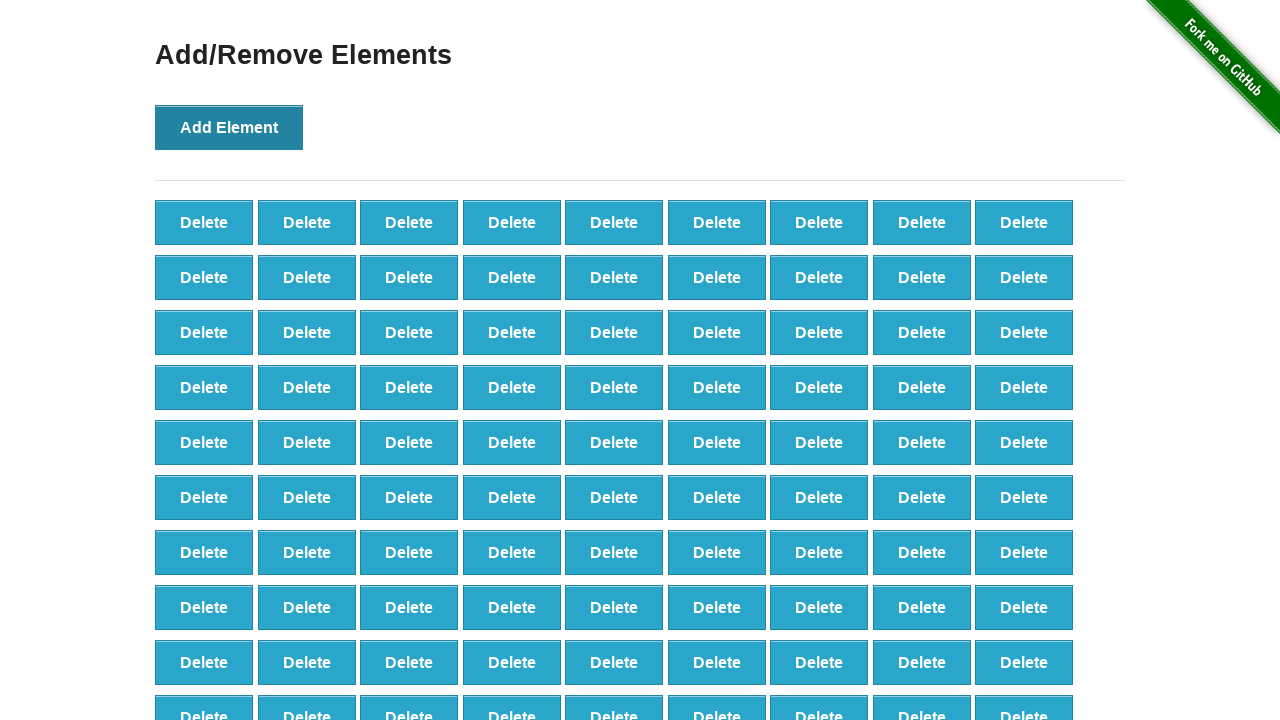

Clicked Add Element button (iteration 172/500) at (229, 127) on xpath=//*[@id="content"]/div/button
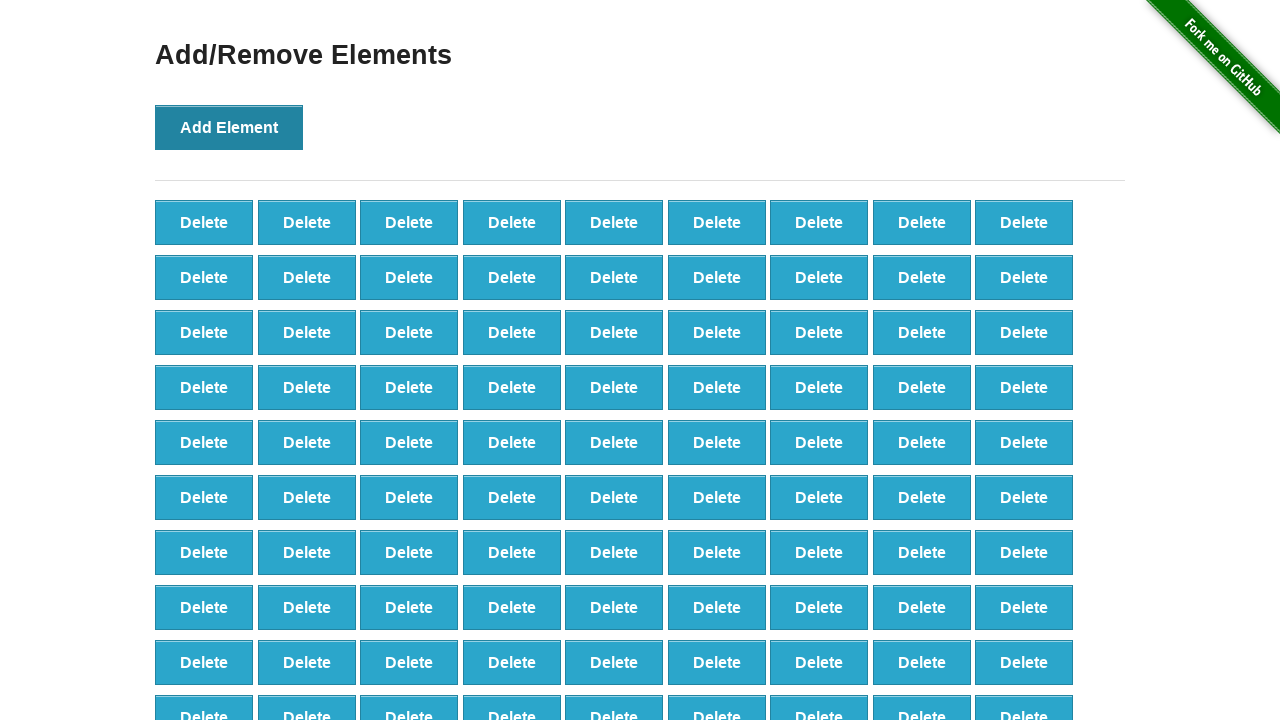

Clicked Add Element button (iteration 173/500) at (229, 127) on xpath=//*[@id="content"]/div/button
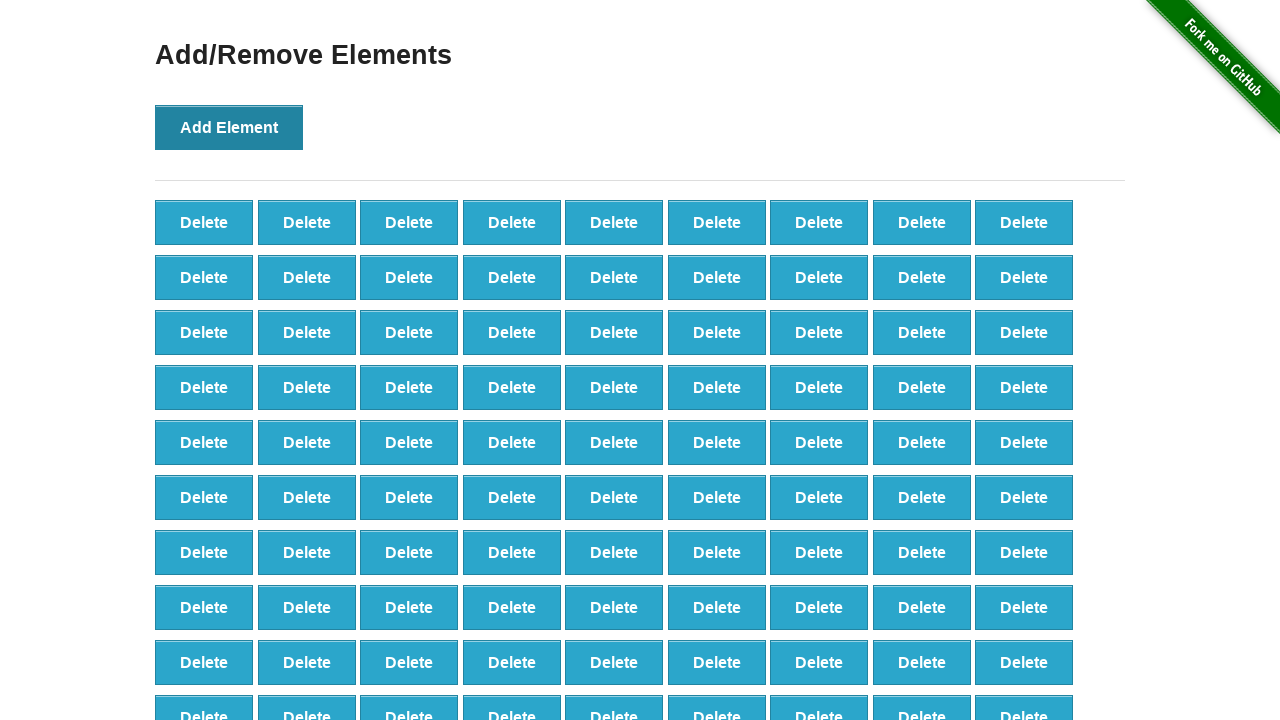

Clicked Add Element button (iteration 174/500) at (229, 127) on xpath=//*[@id="content"]/div/button
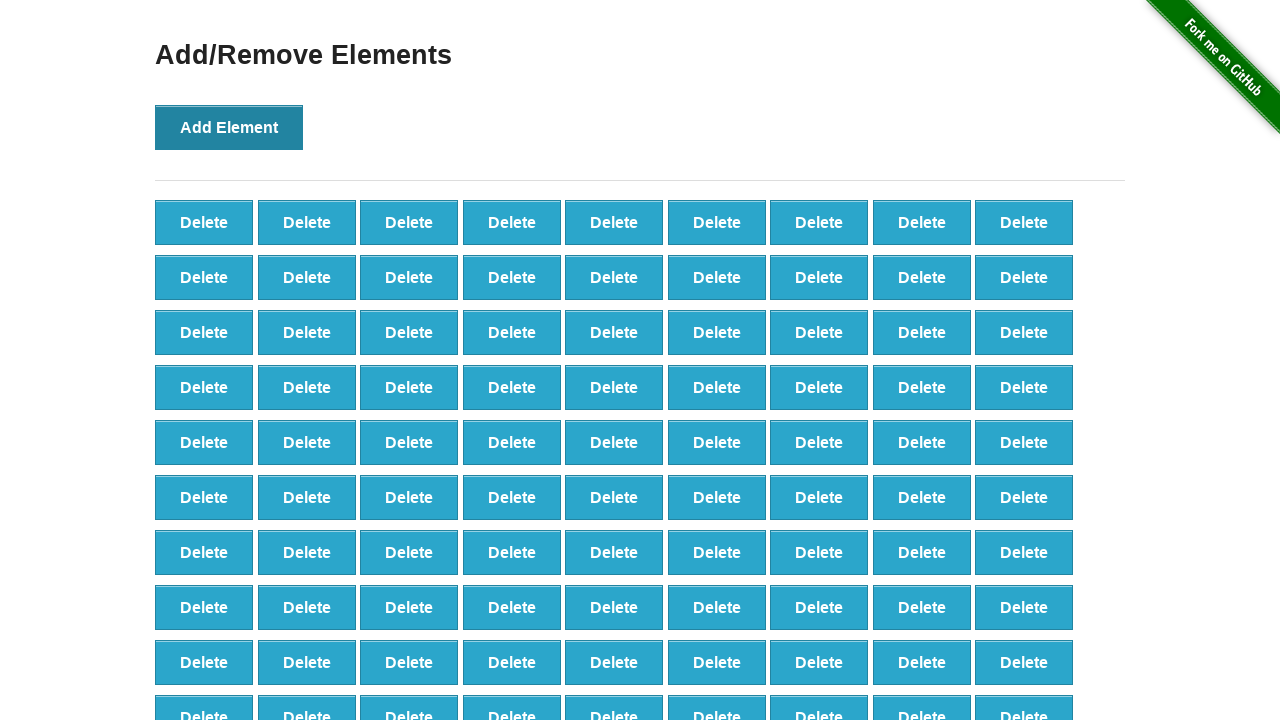

Clicked Add Element button (iteration 175/500) at (229, 127) on xpath=//*[@id="content"]/div/button
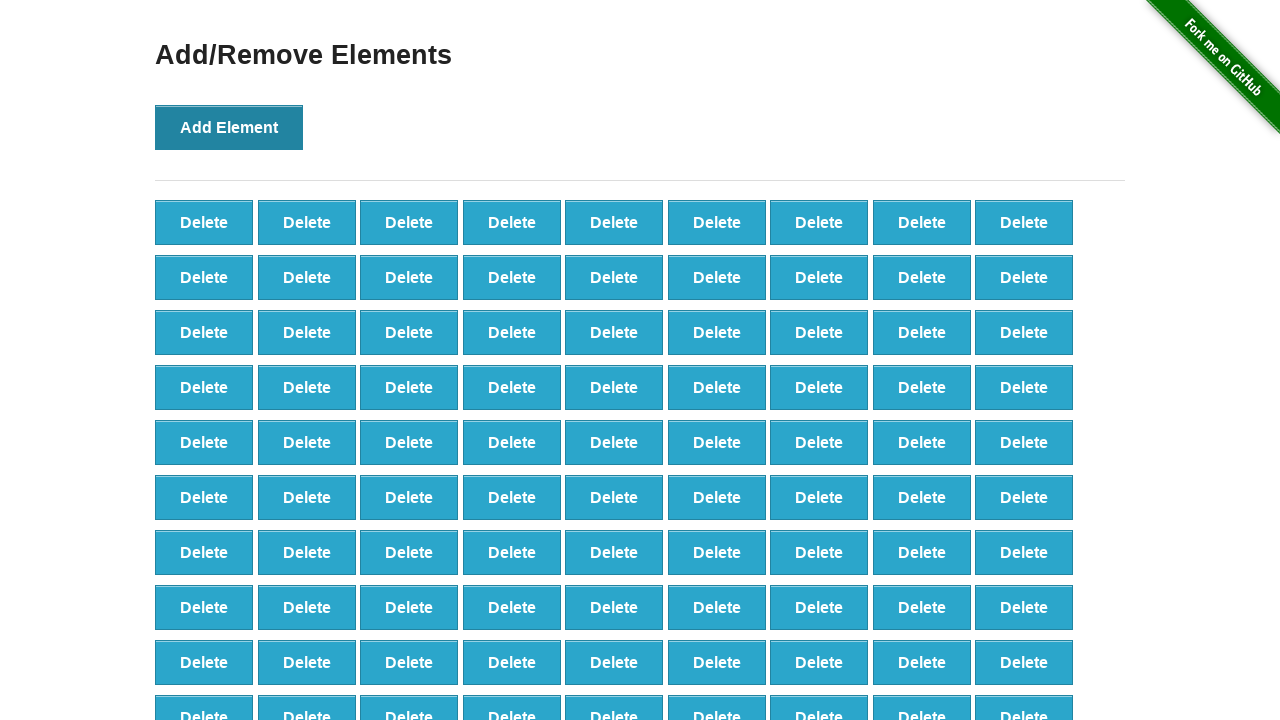

Clicked Add Element button (iteration 176/500) at (229, 127) on xpath=//*[@id="content"]/div/button
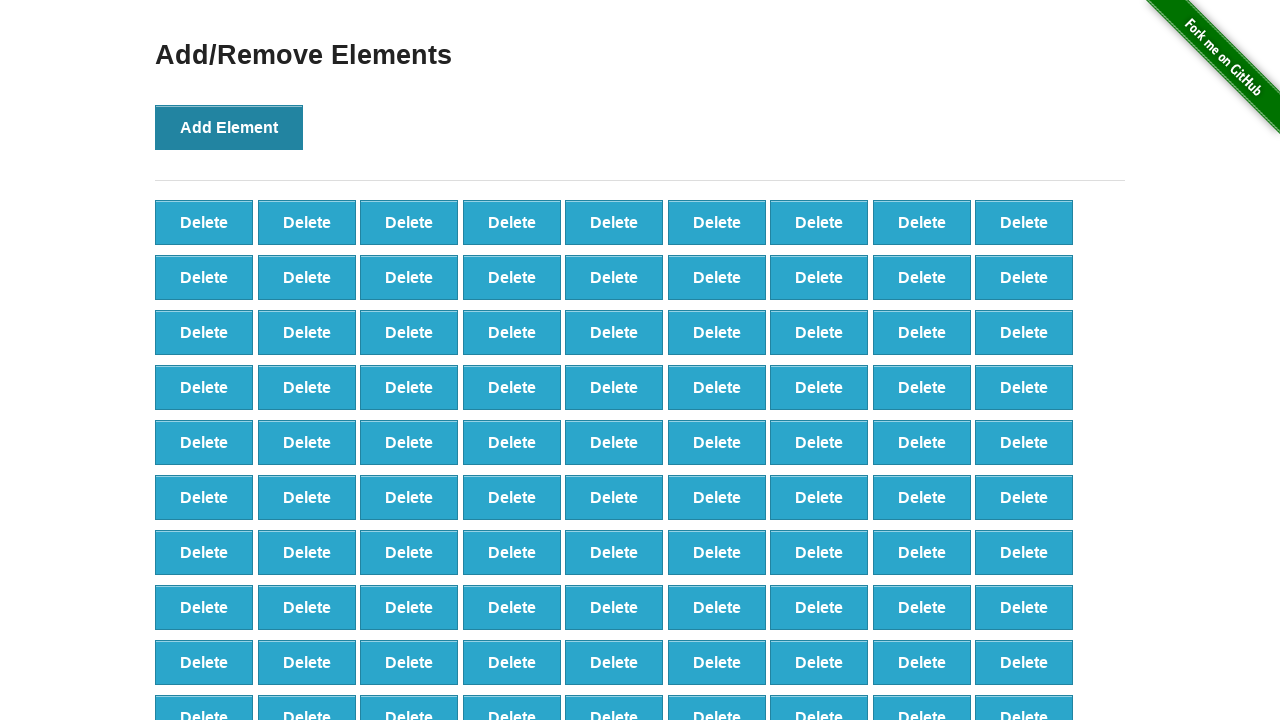

Clicked Add Element button (iteration 177/500) at (229, 127) on xpath=//*[@id="content"]/div/button
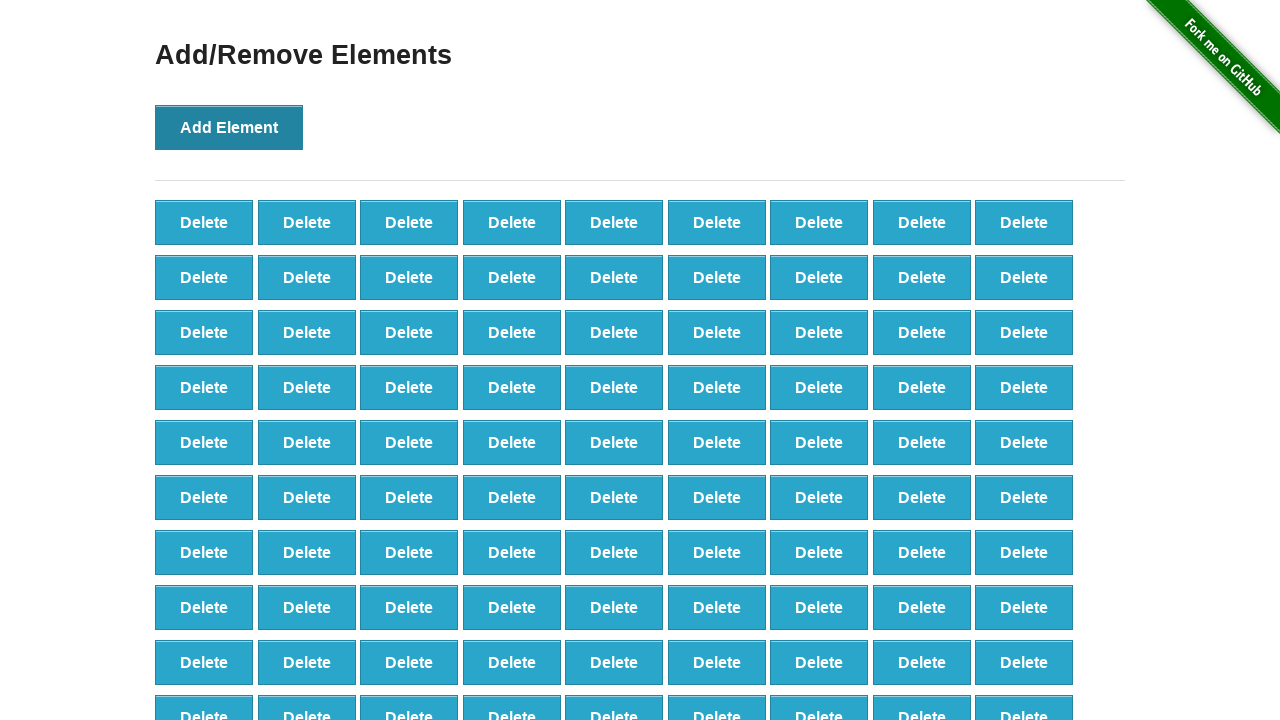

Clicked Add Element button (iteration 178/500) at (229, 127) on xpath=//*[@id="content"]/div/button
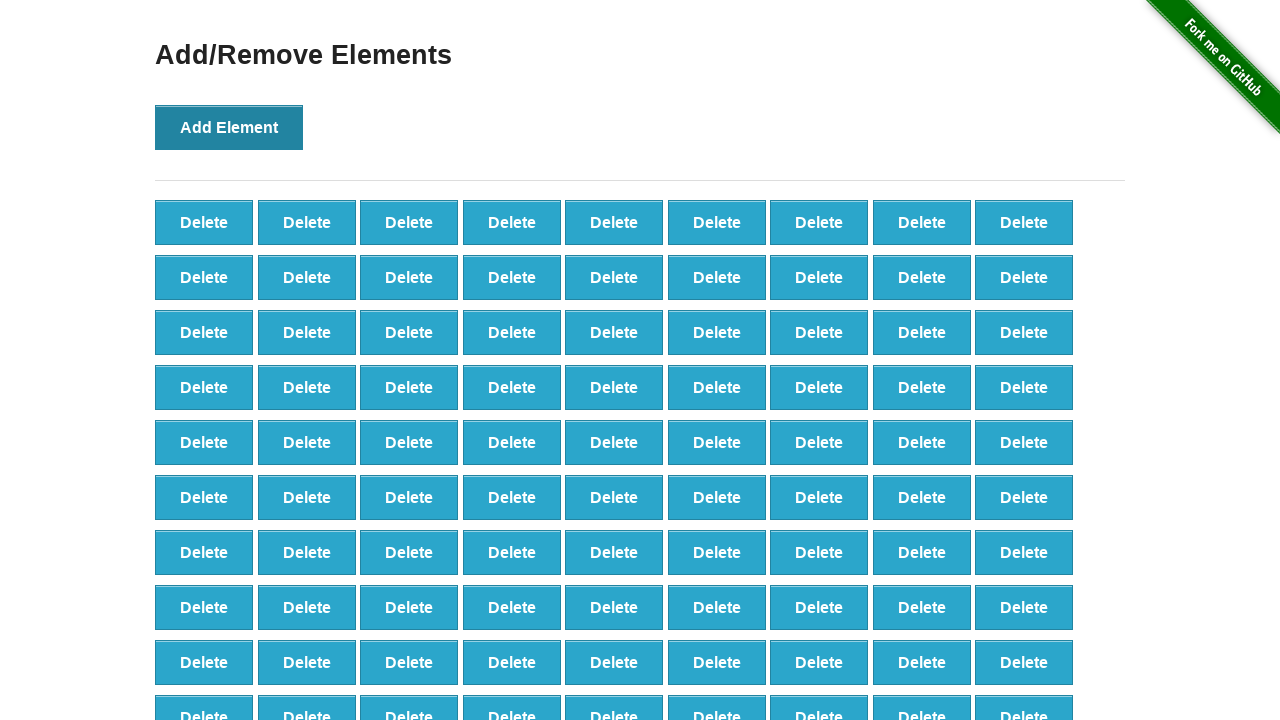

Clicked Add Element button (iteration 179/500) at (229, 127) on xpath=//*[@id="content"]/div/button
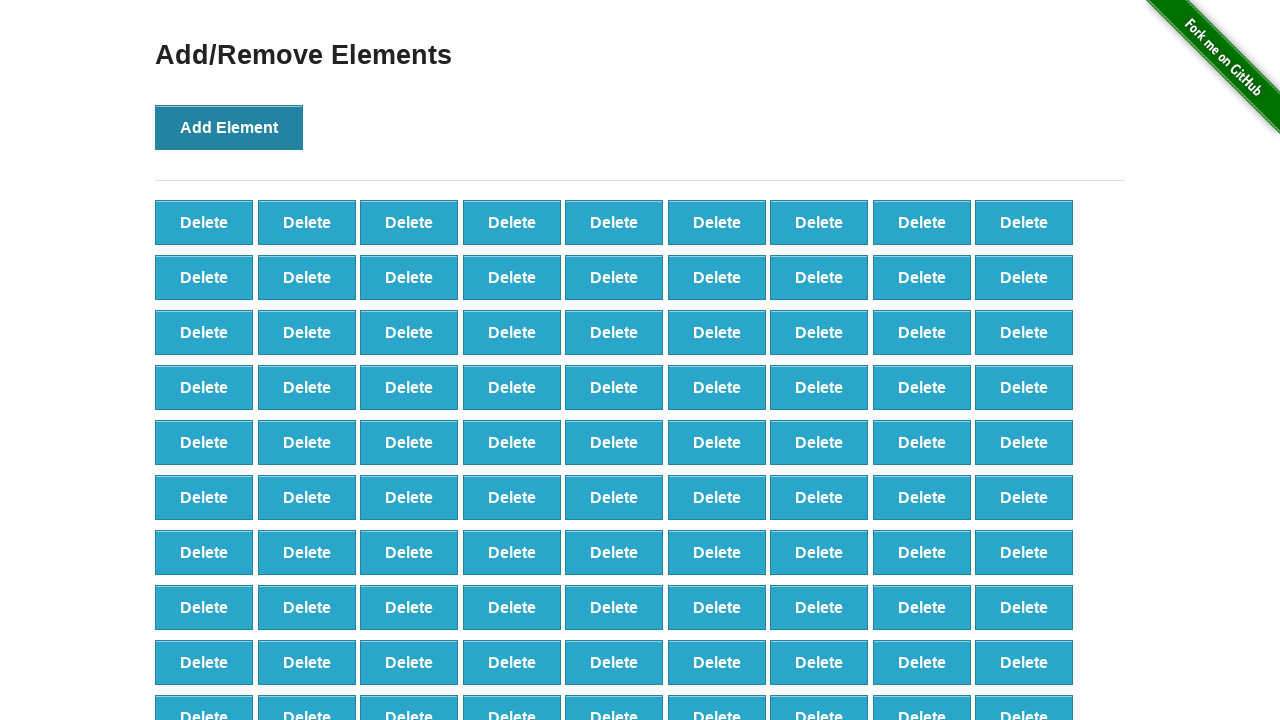

Clicked Add Element button (iteration 180/500) at (229, 127) on xpath=//*[@id="content"]/div/button
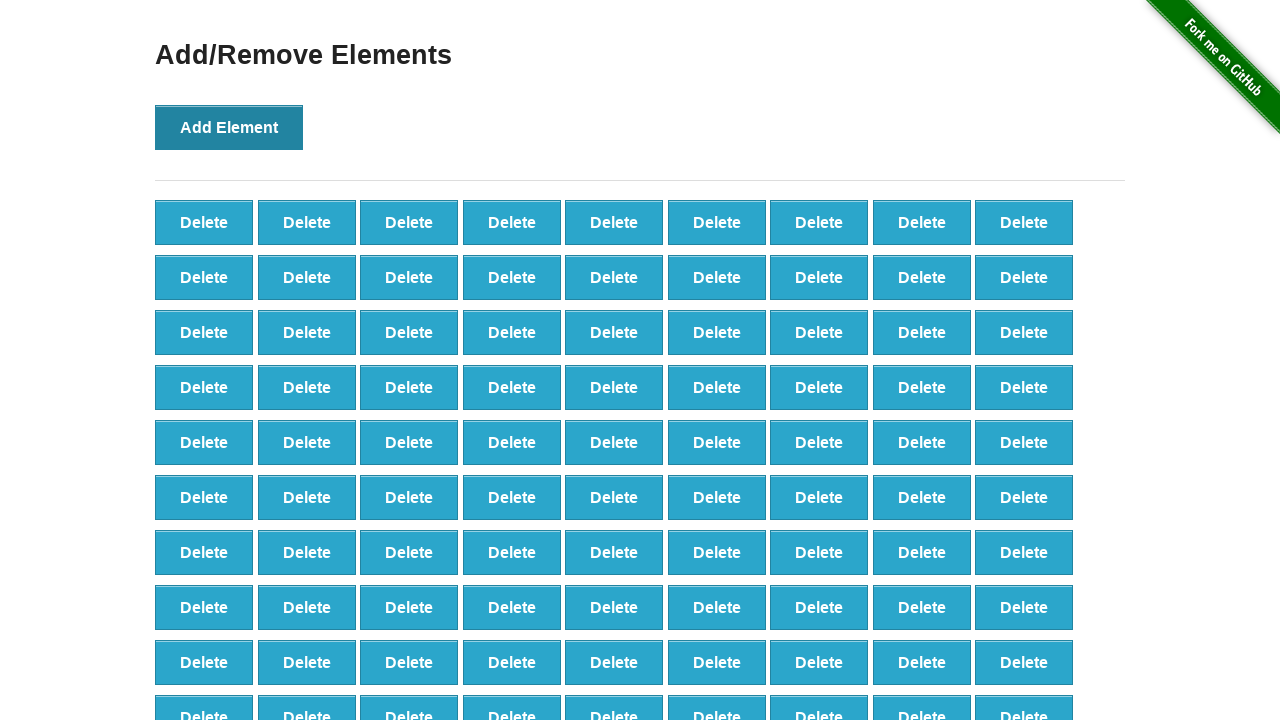

Clicked Add Element button (iteration 181/500) at (229, 127) on xpath=//*[@id="content"]/div/button
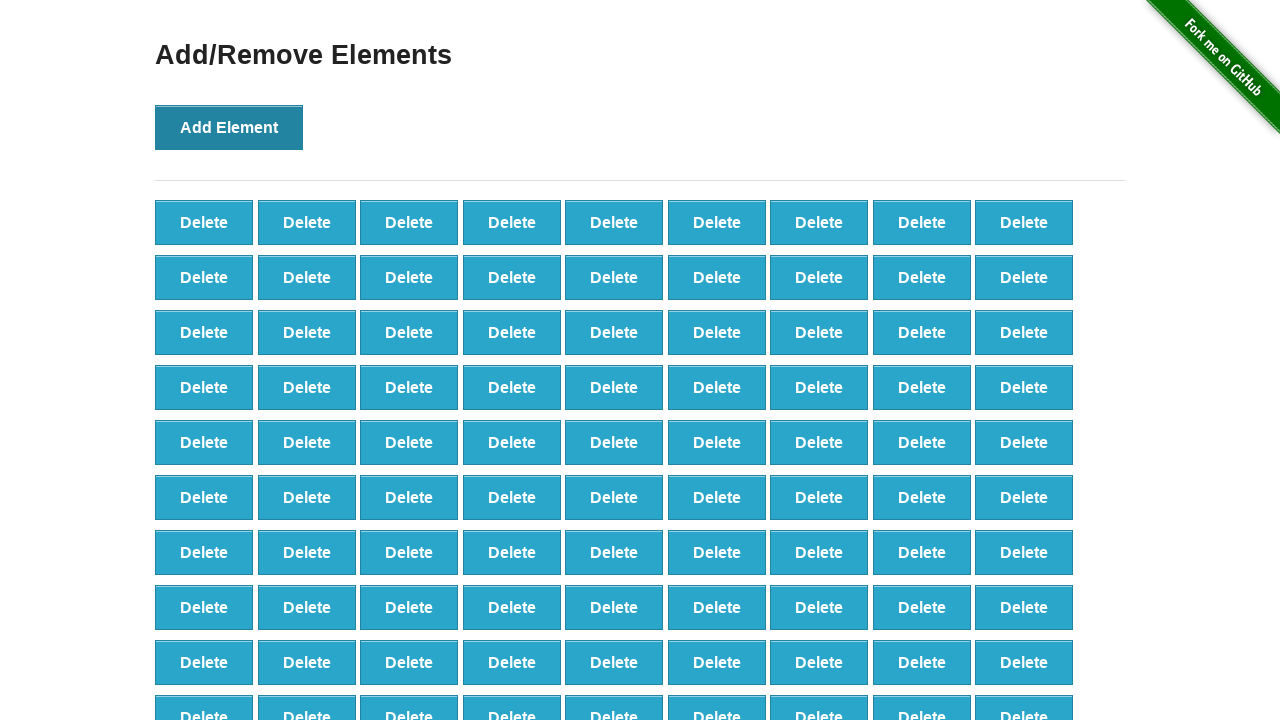

Clicked Add Element button (iteration 182/500) at (229, 127) on xpath=//*[@id="content"]/div/button
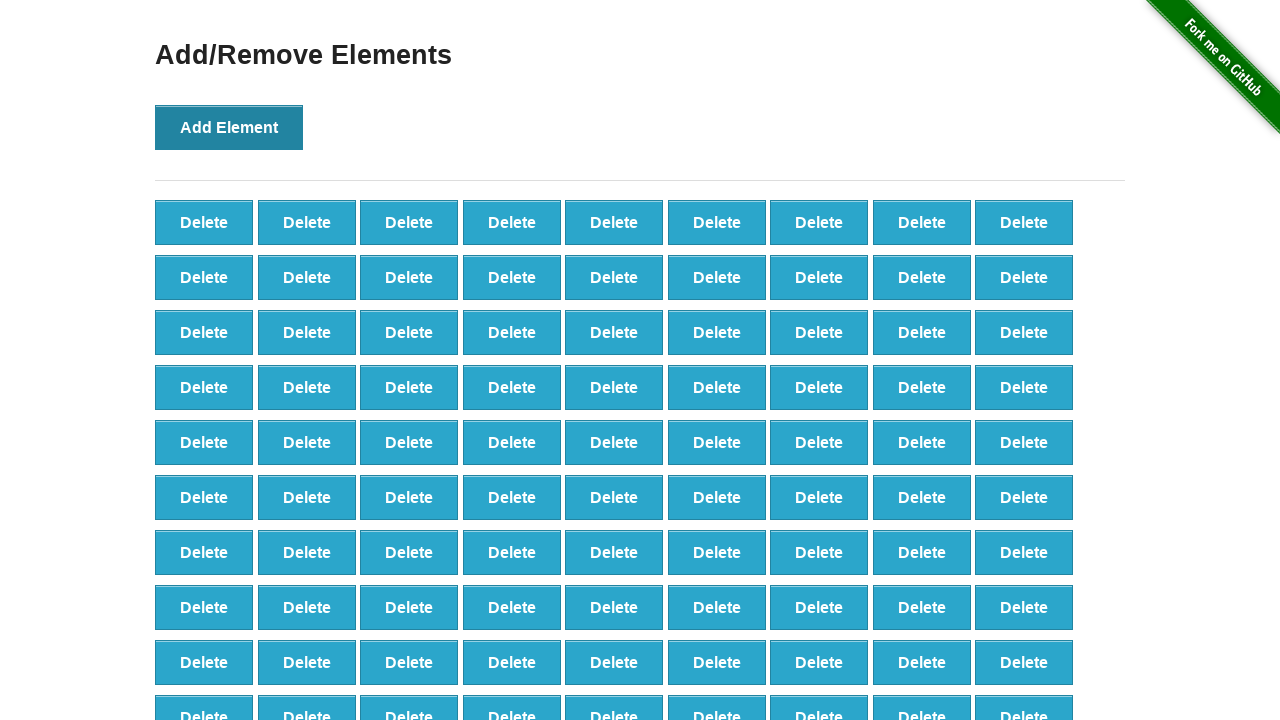

Clicked Add Element button (iteration 183/500) at (229, 127) on xpath=//*[@id="content"]/div/button
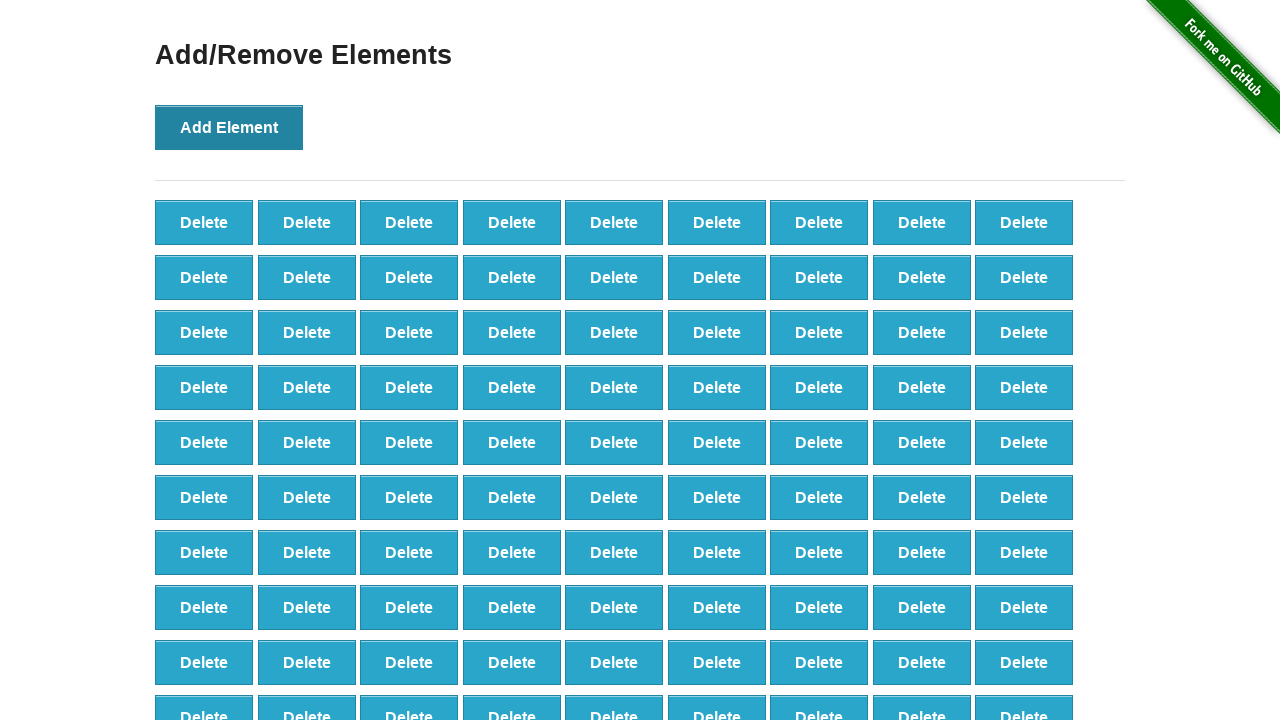

Clicked Add Element button (iteration 184/500) at (229, 127) on xpath=//*[@id="content"]/div/button
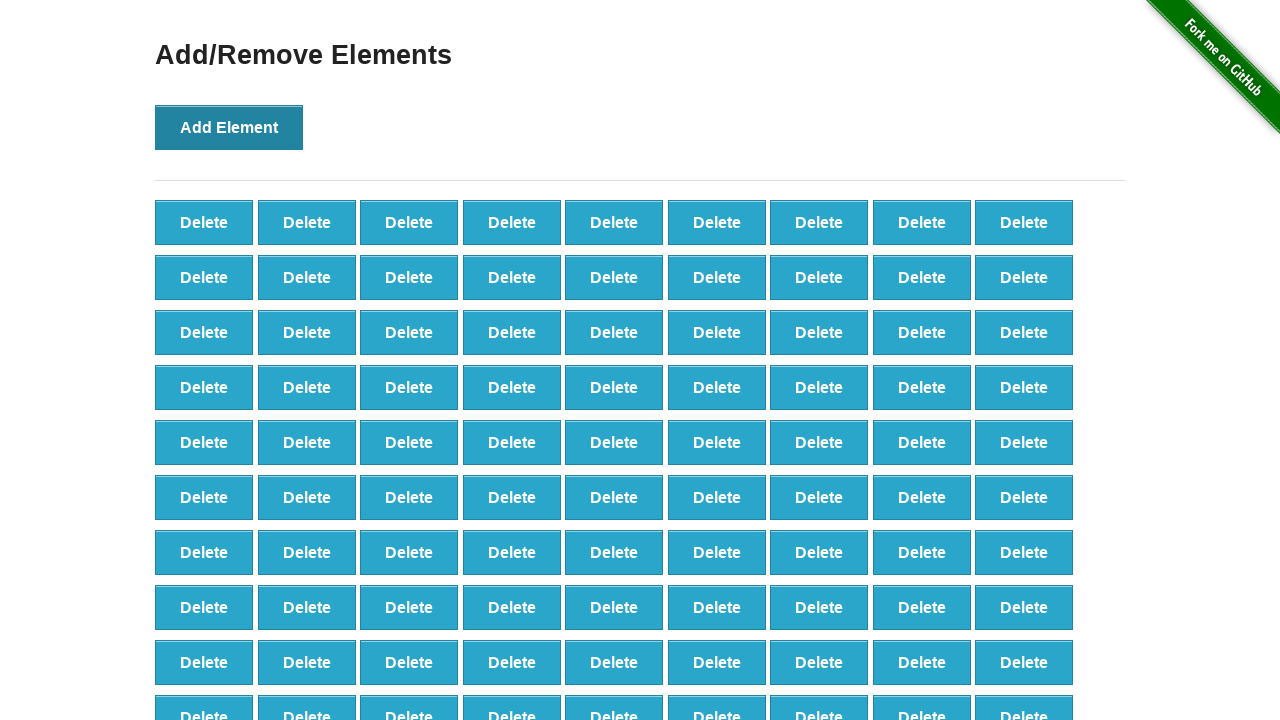

Clicked Add Element button (iteration 185/500) at (229, 127) on xpath=//*[@id="content"]/div/button
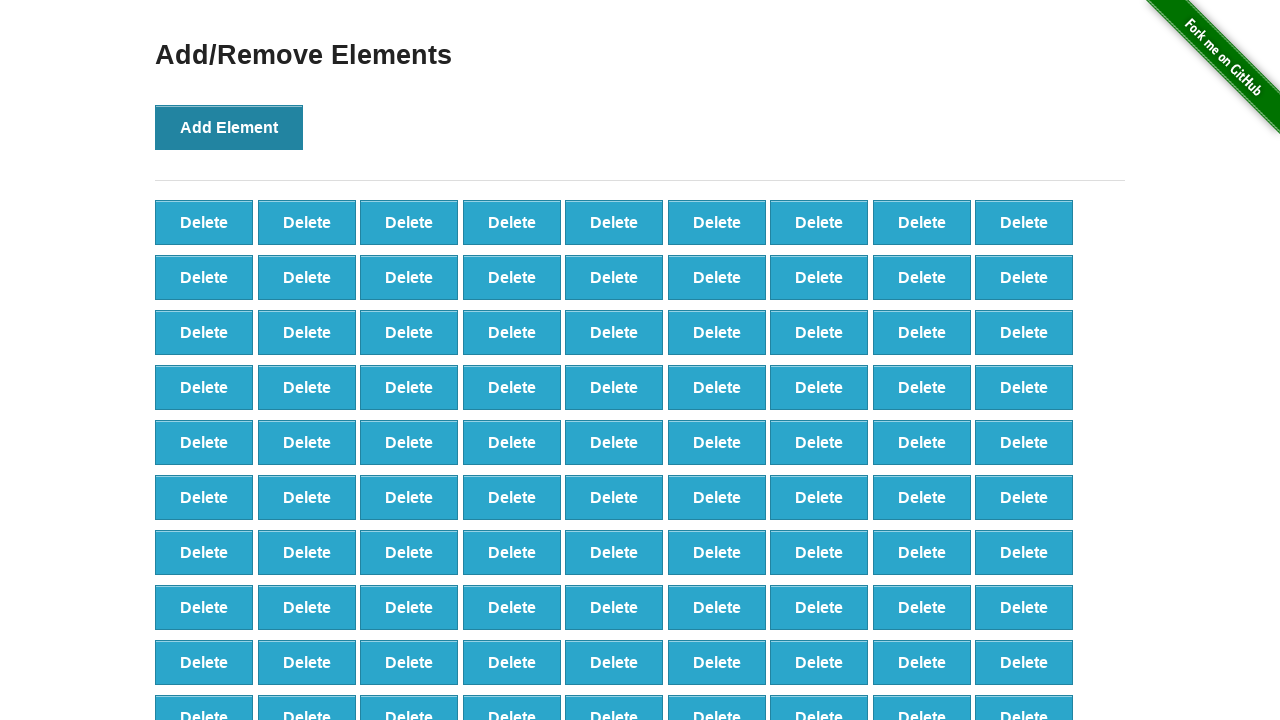

Clicked Add Element button (iteration 186/500) at (229, 127) on xpath=//*[@id="content"]/div/button
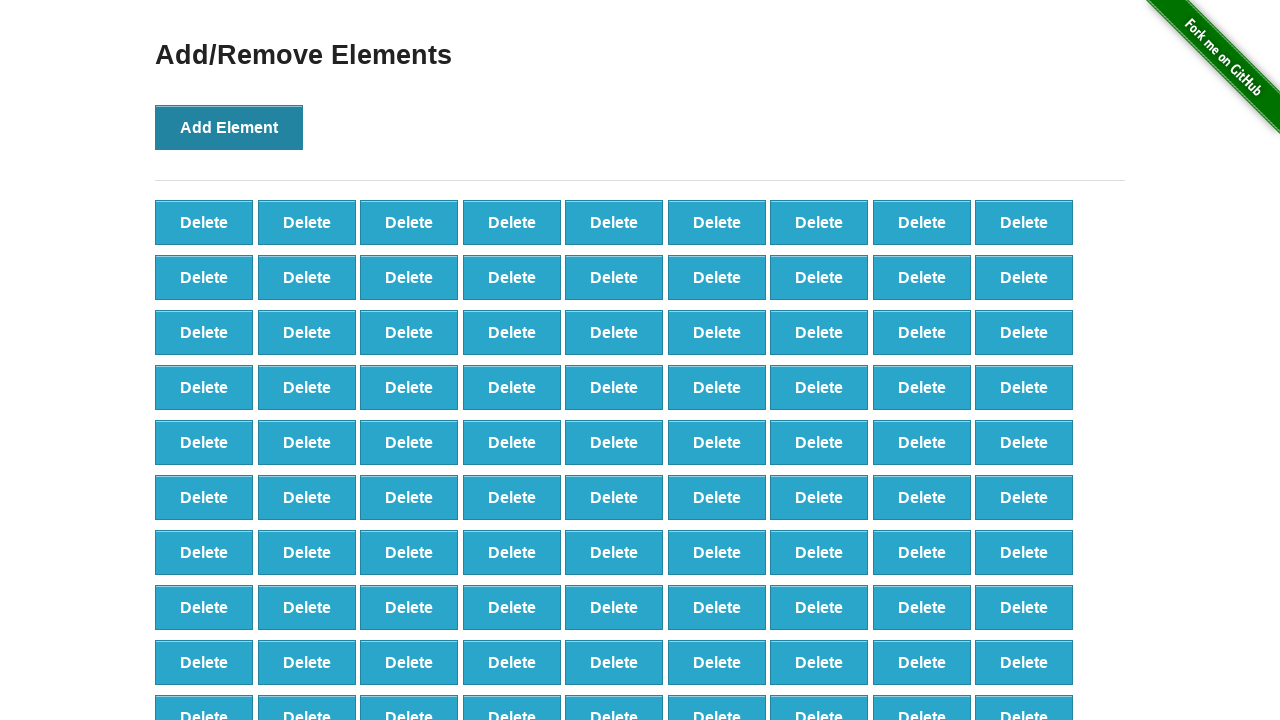

Clicked Add Element button (iteration 187/500) at (229, 127) on xpath=//*[@id="content"]/div/button
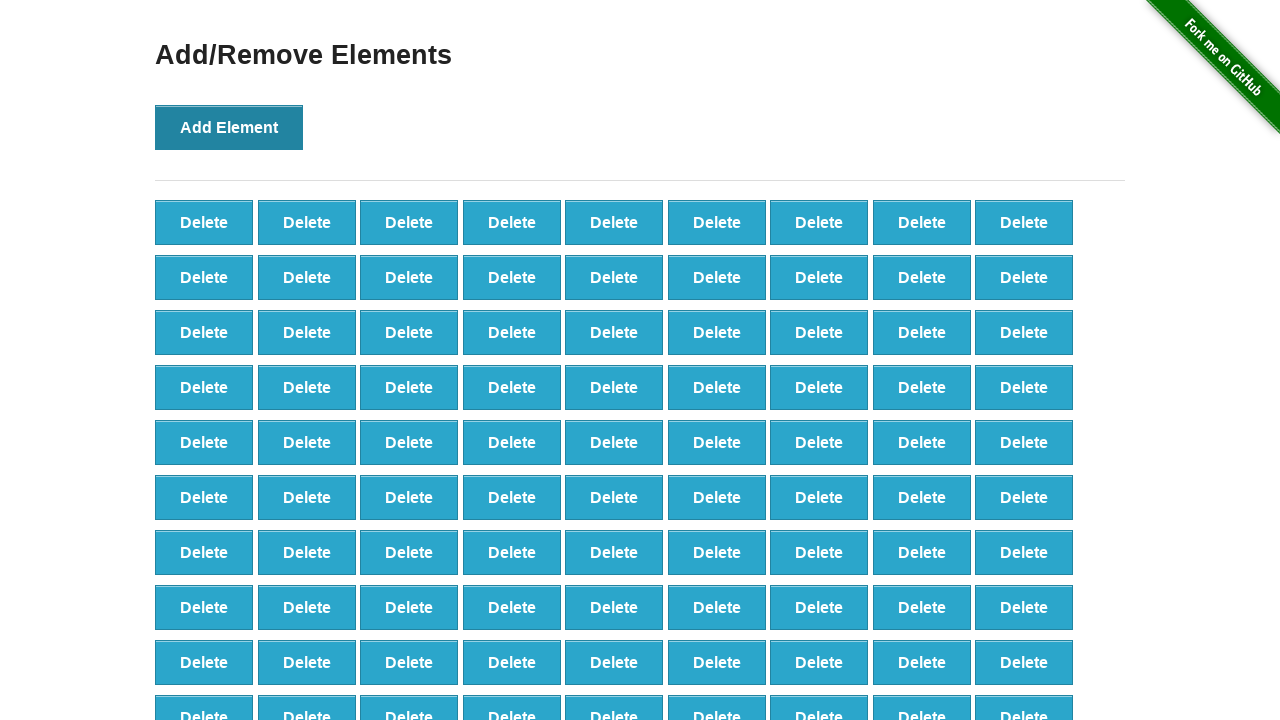

Clicked Add Element button (iteration 188/500) at (229, 127) on xpath=//*[@id="content"]/div/button
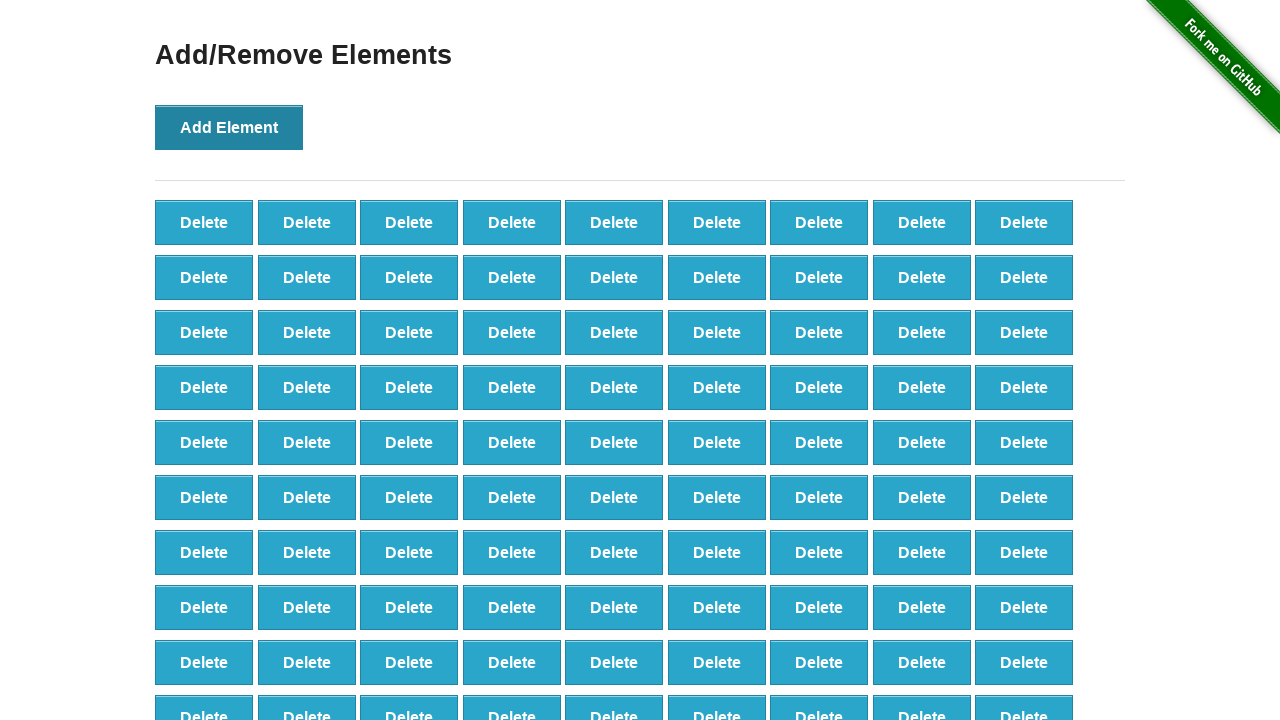

Clicked Add Element button (iteration 189/500) at (229, 127) on xpath=//*[@id="content"]/div/button
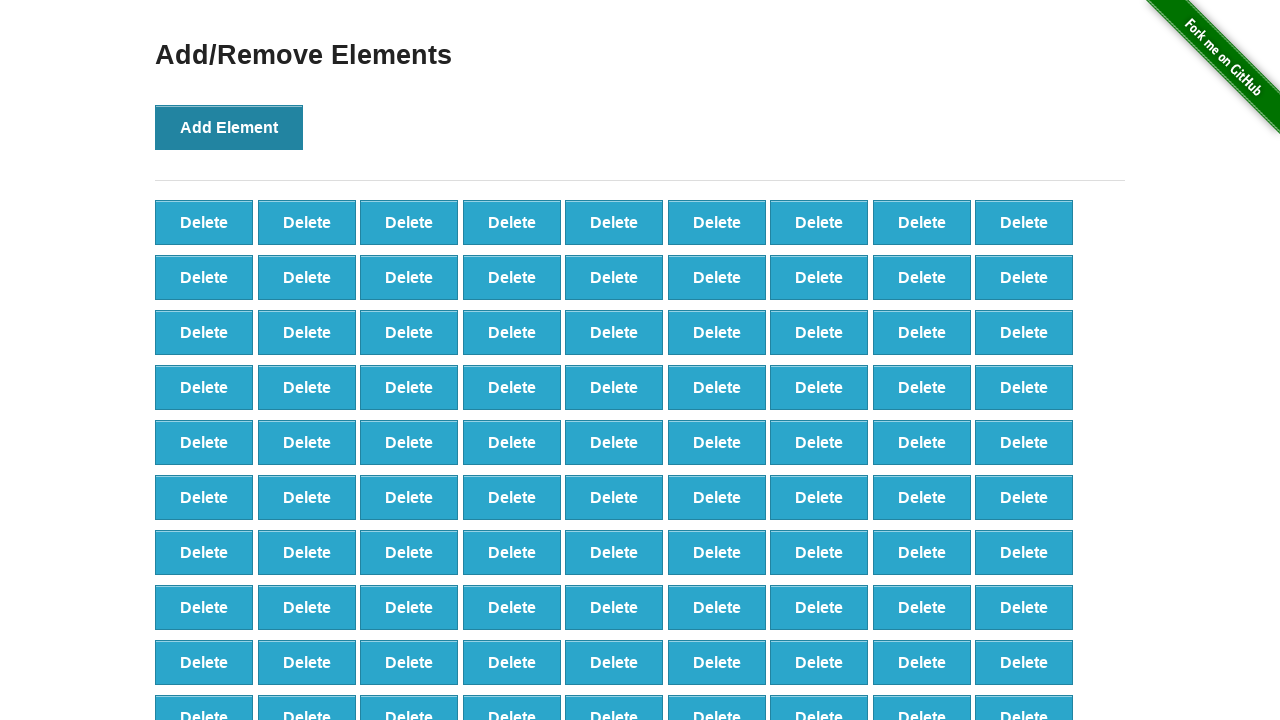

Clicked Add Element button (iteration 190/500) at (229, 127) on xpath=//*[@id="content"]/div/button
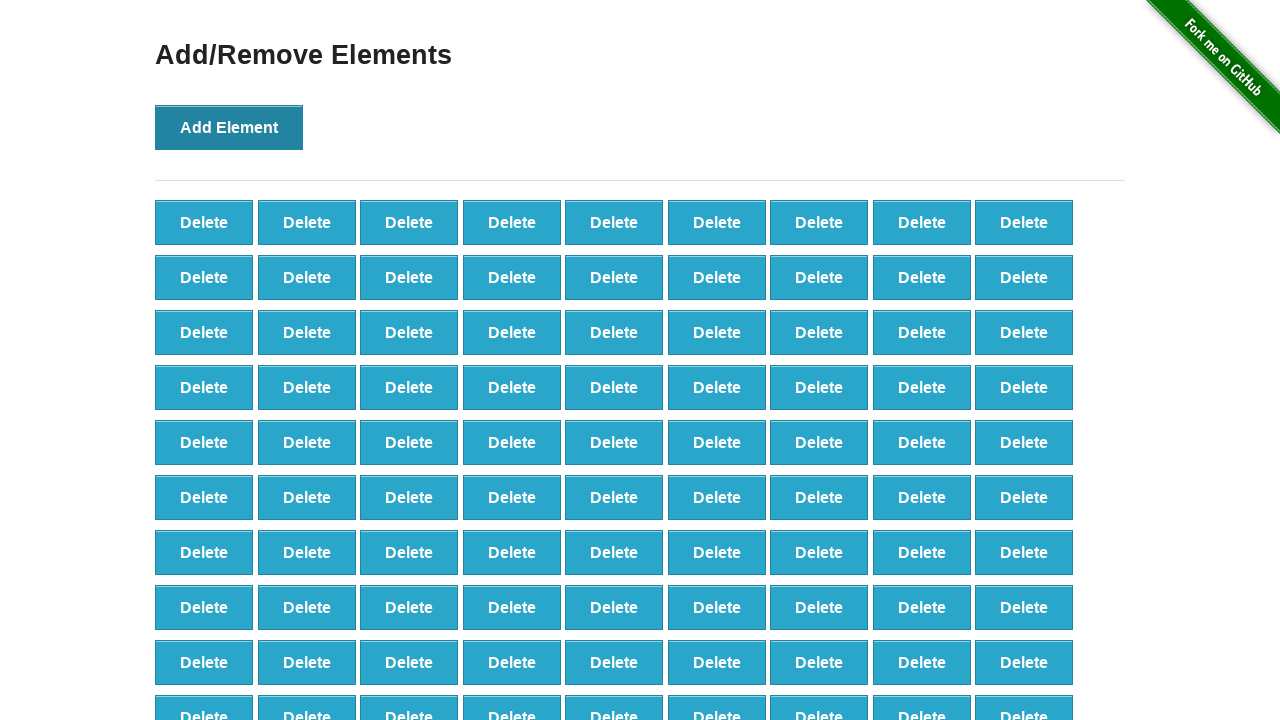

Clicked Add Element button (iteration 191/500) at (229, 127) on xpath=//*[@id="content"]/div/button
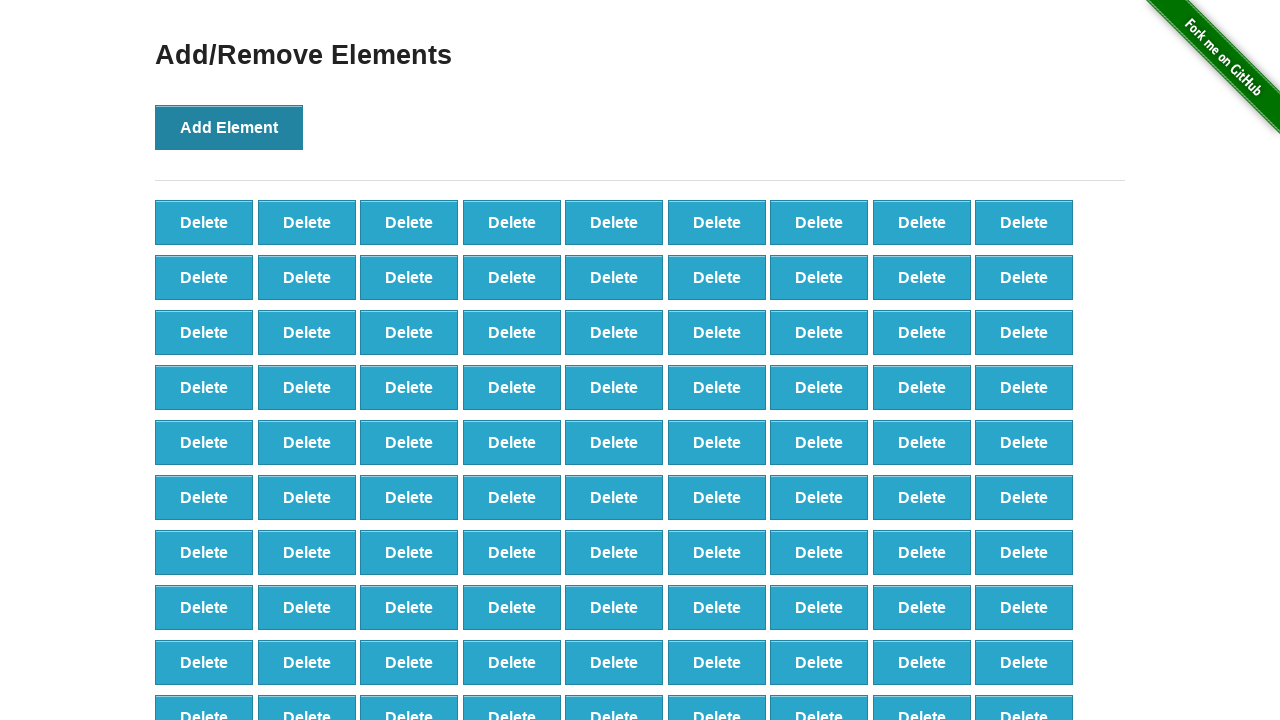

Clicked Add Element button (iteration 192/500) at (229, 127) on xpath=//*[@id="content"]/div/button
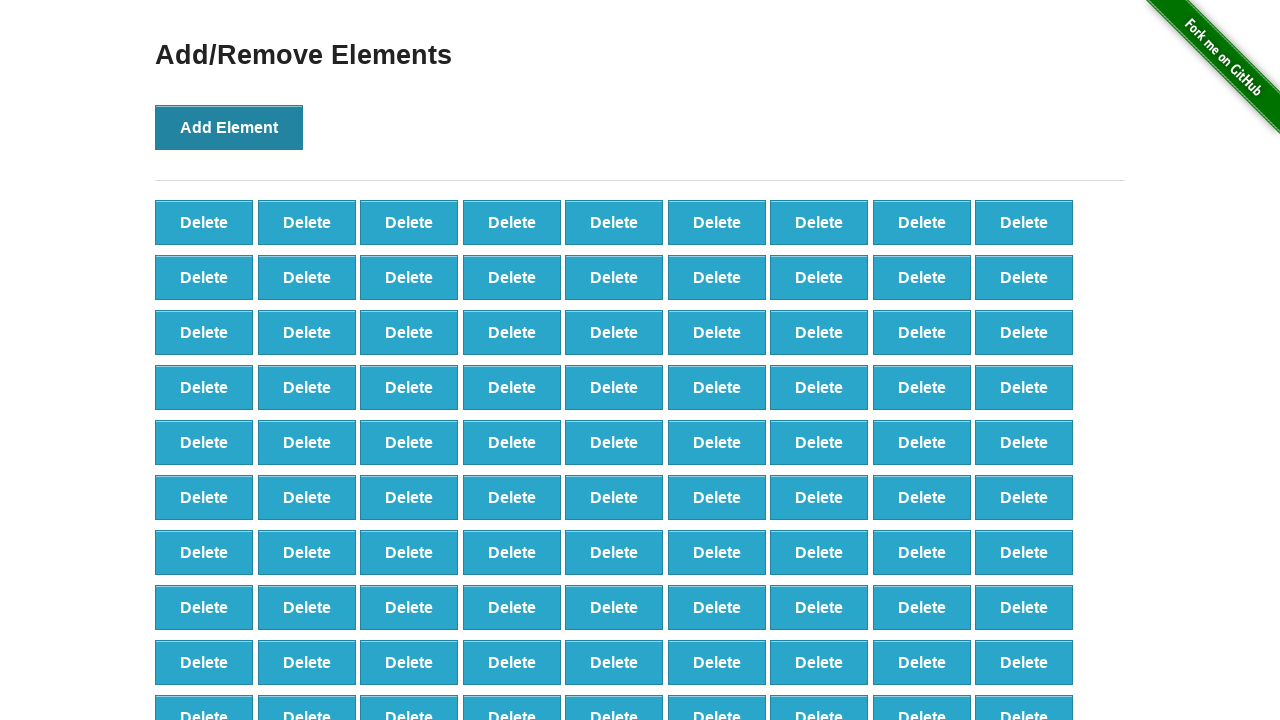

Clicked Add Element button (iteration 193/500) at (229, 127) on xpath=//*[@id="content"]/div/button
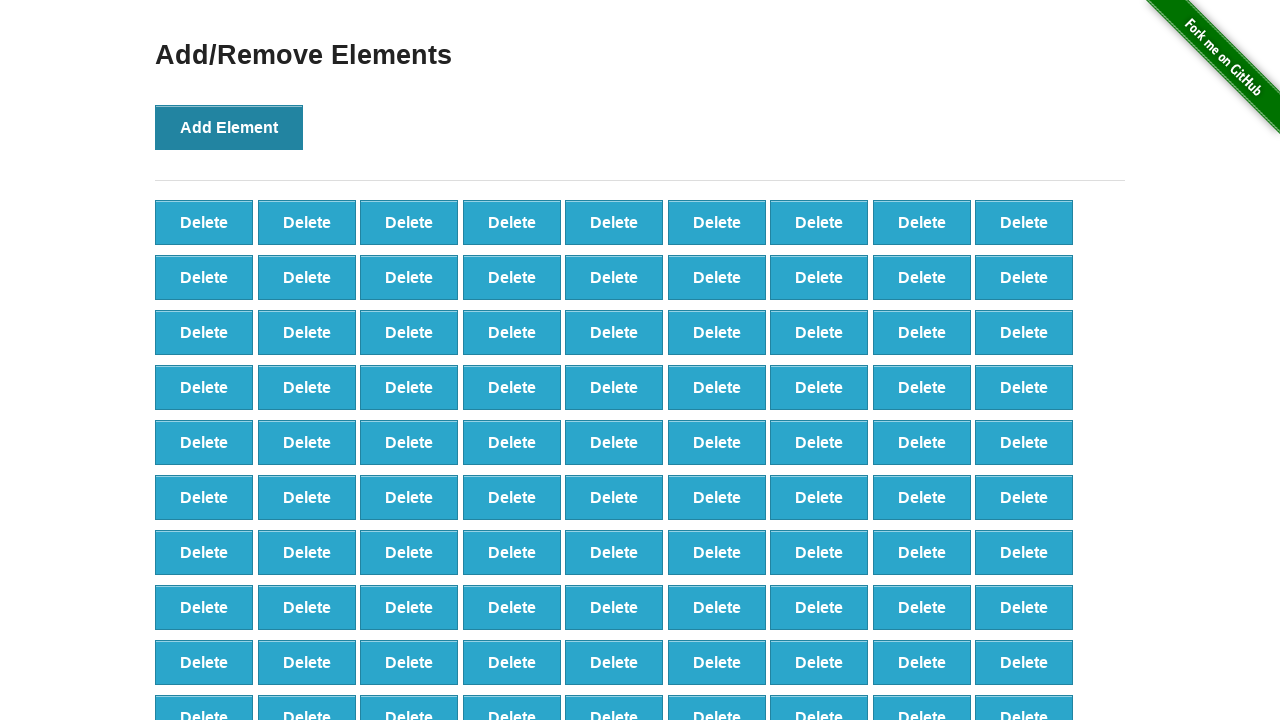

Clicked Add Element button (iteration 194/500) at (229, 127) on xpath=//*[@id="content"]/div/button
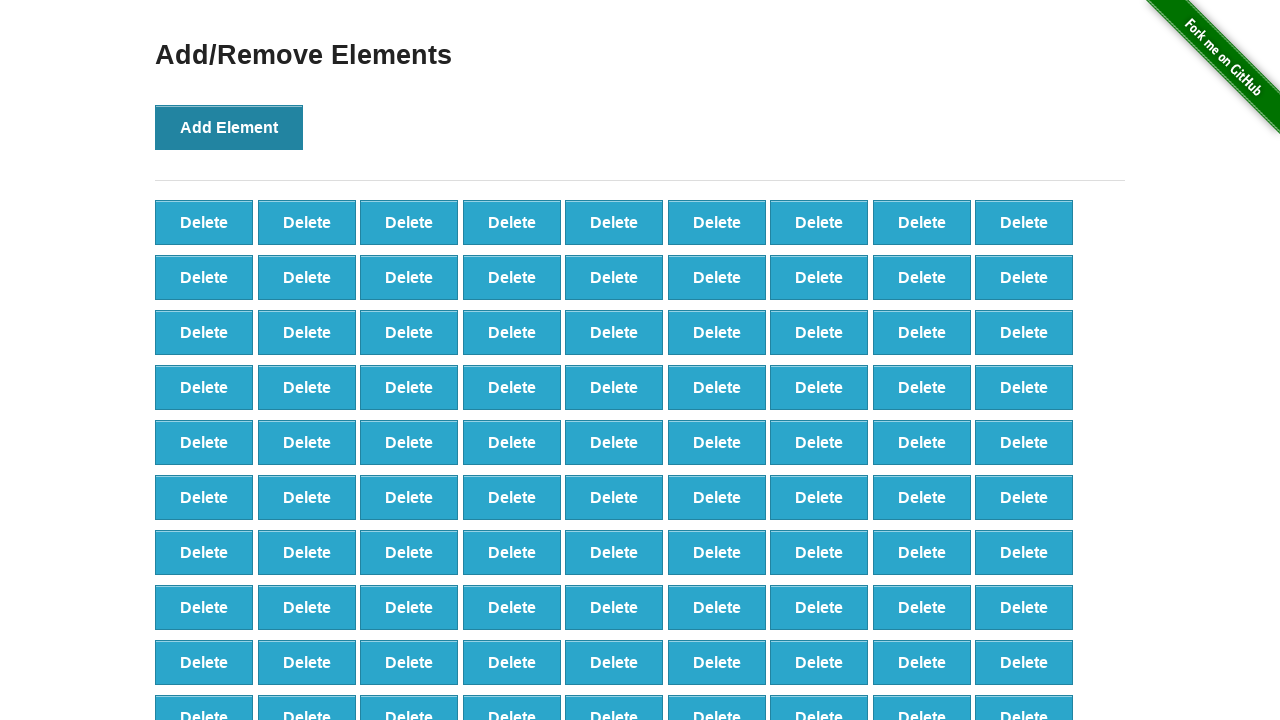

Clicked Add Element button (iteration 195/500) at (229, 127) on xpath=//*[@id="content"]/div/button
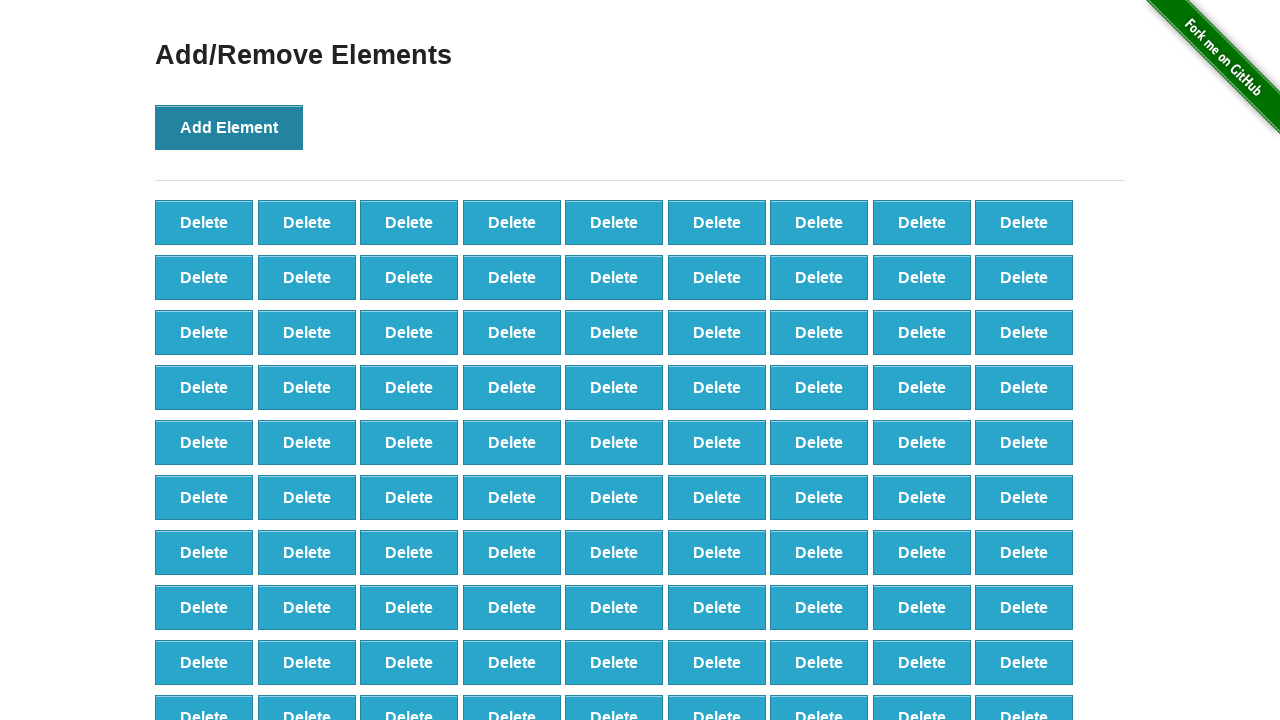

Clicked Add Element button (iteration 196/500) at (229, 127) on xpath=//*[@id="content"]/div/button
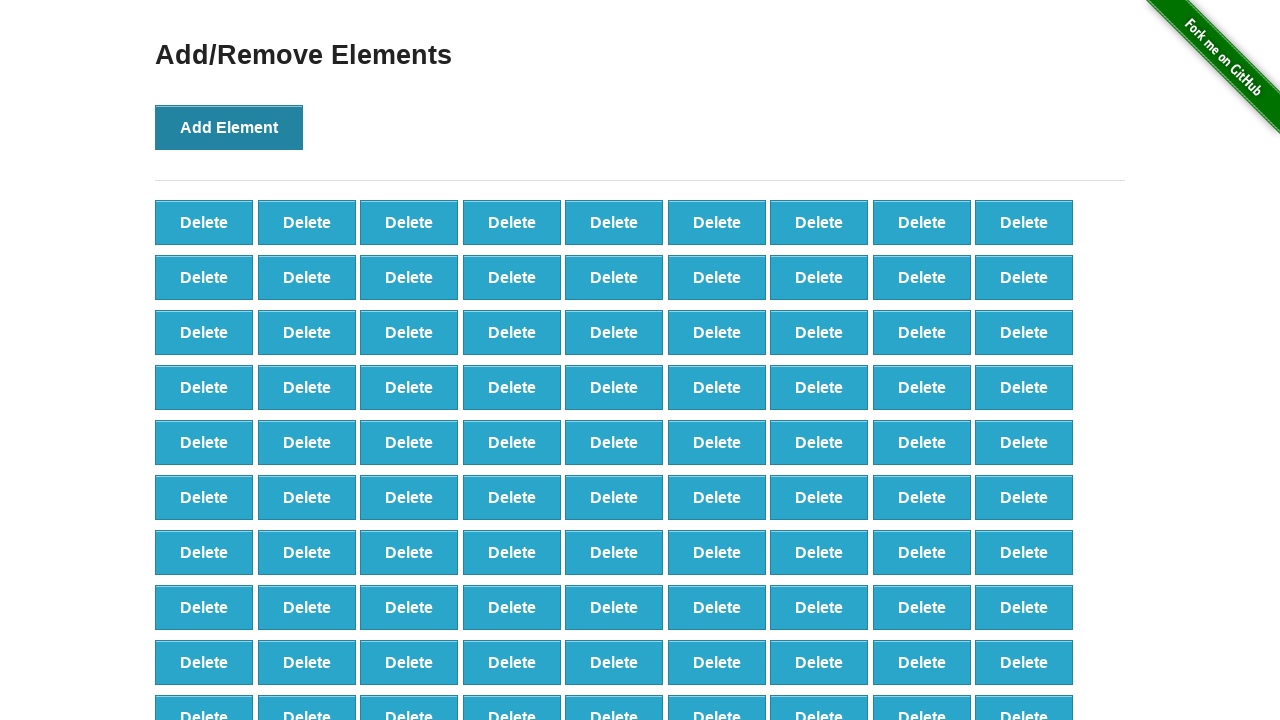

Clicked Add Element button (iteration 197/500) at (229, 127) on xpath=//*[@id="content"]/div/button
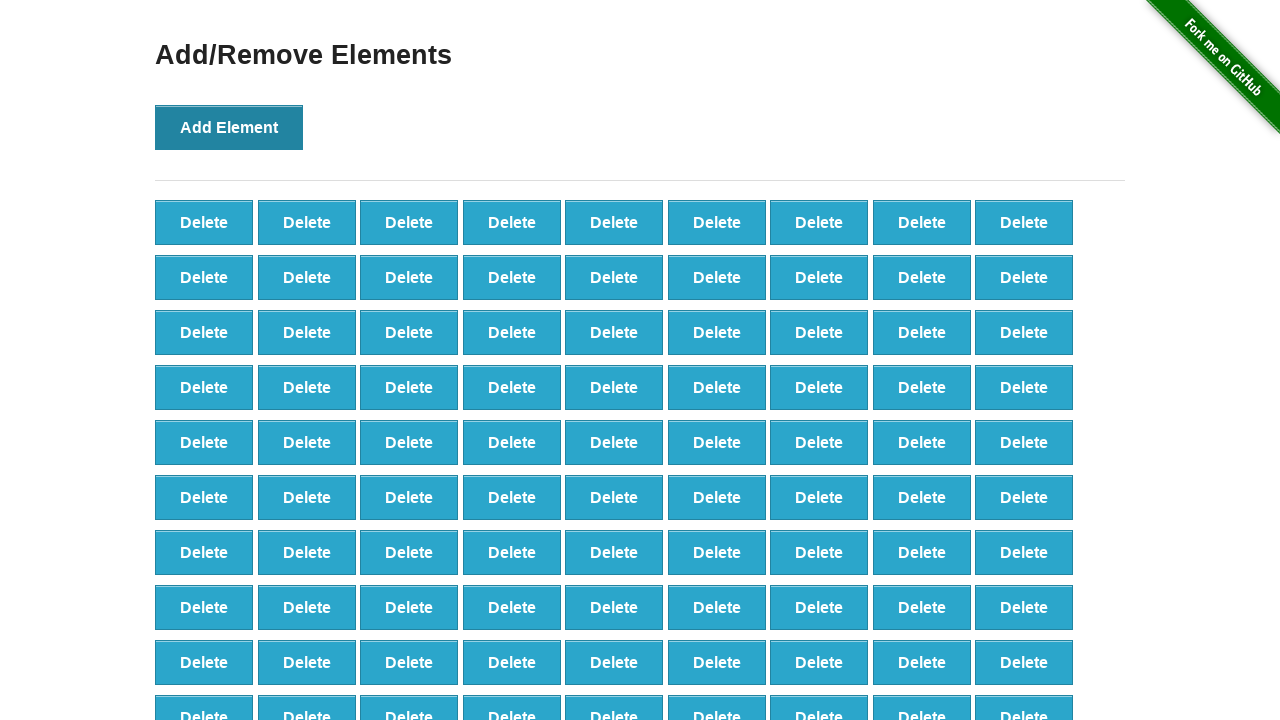

Clicked Add Element button (iteration 198/500) at (229, 127) on xpath=//*[@id="content"]/div/button
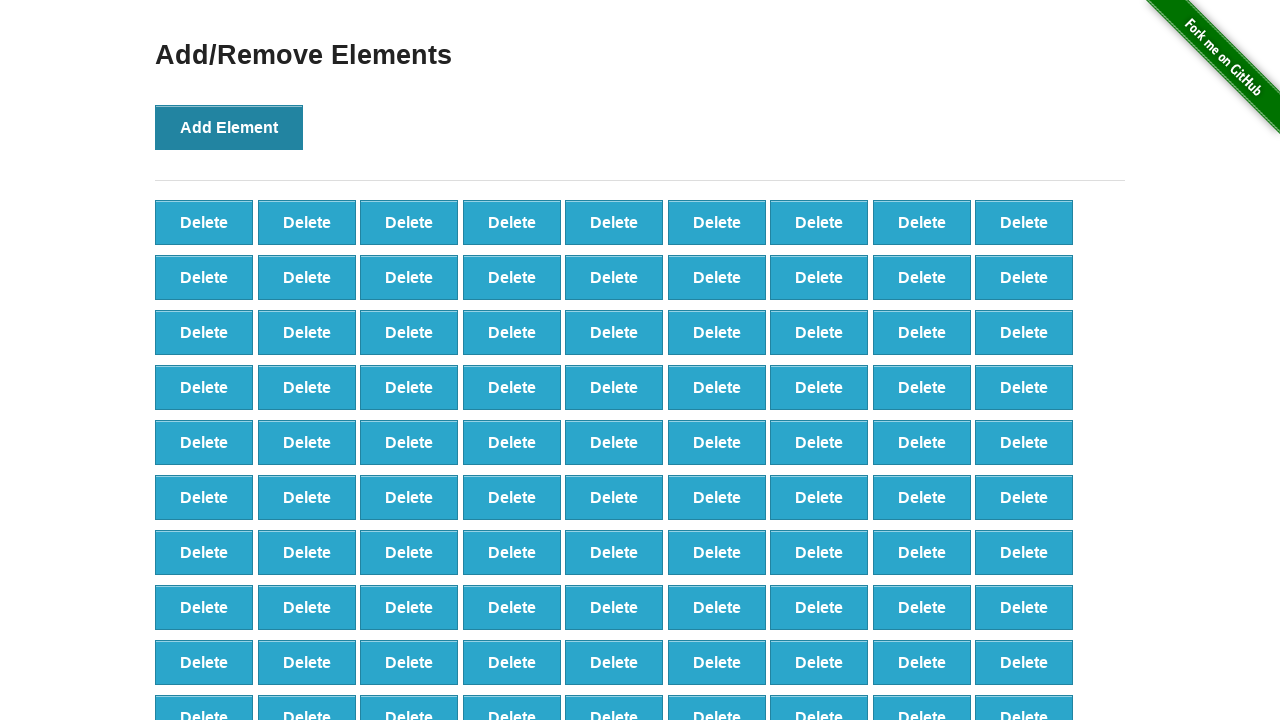

Clicked Add Element button (iteration 199/500) at (229, 127) on xpath=//*[@id="content"]/div/button
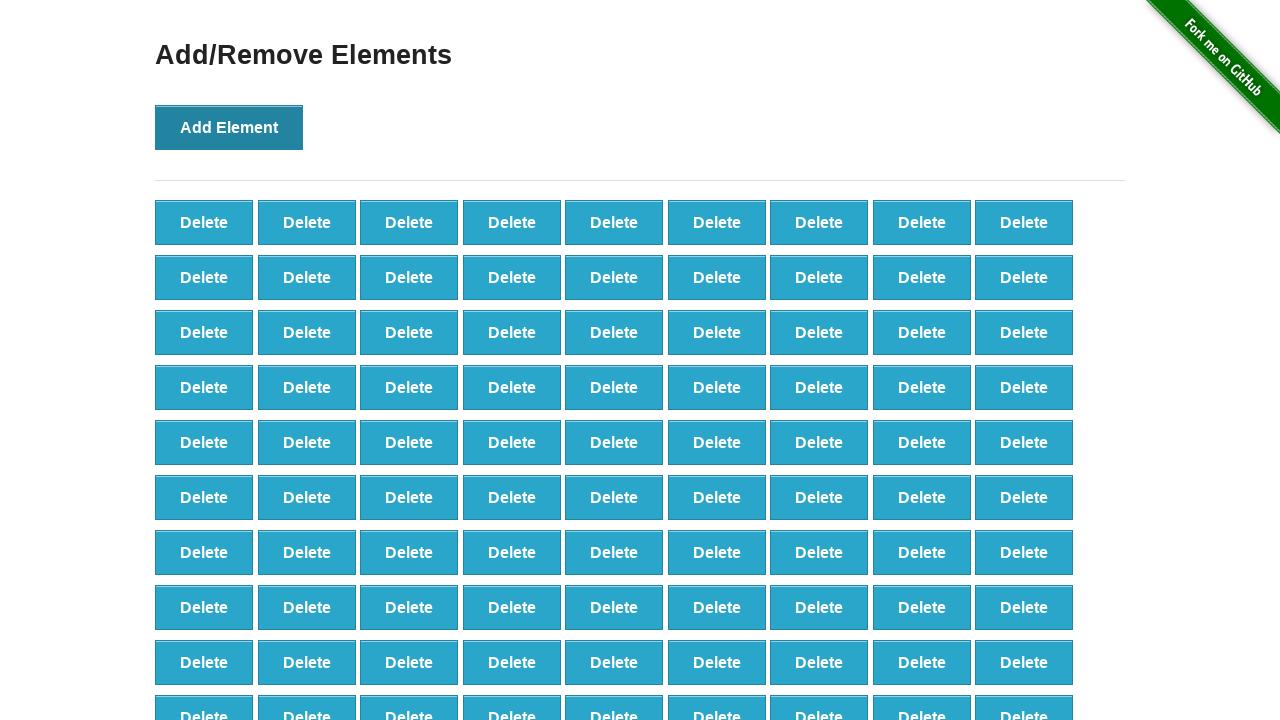

Clicked Add Element button (iteration 200/500) at (229, 127) on xpath=//*[@id="content"]/div/button
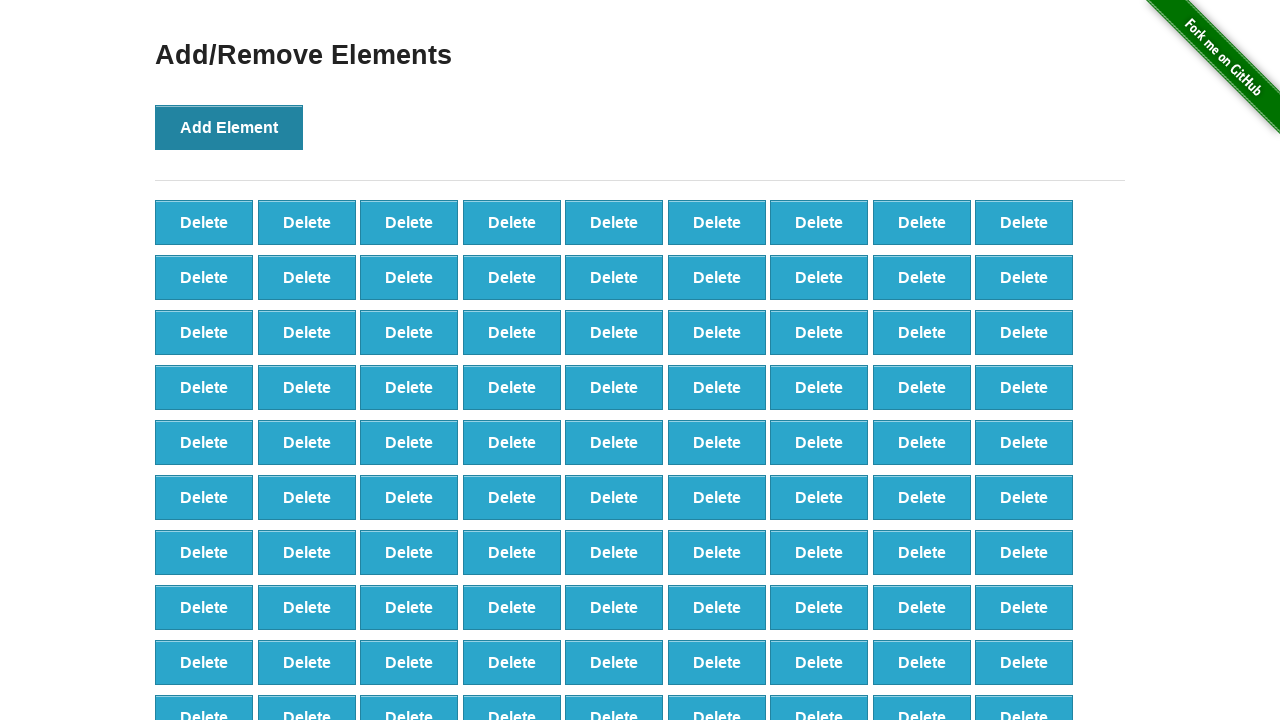

Clicked Add Element button (iteration 201/500) at (229, 127) on xpath=//*[@id="content"]/div/button
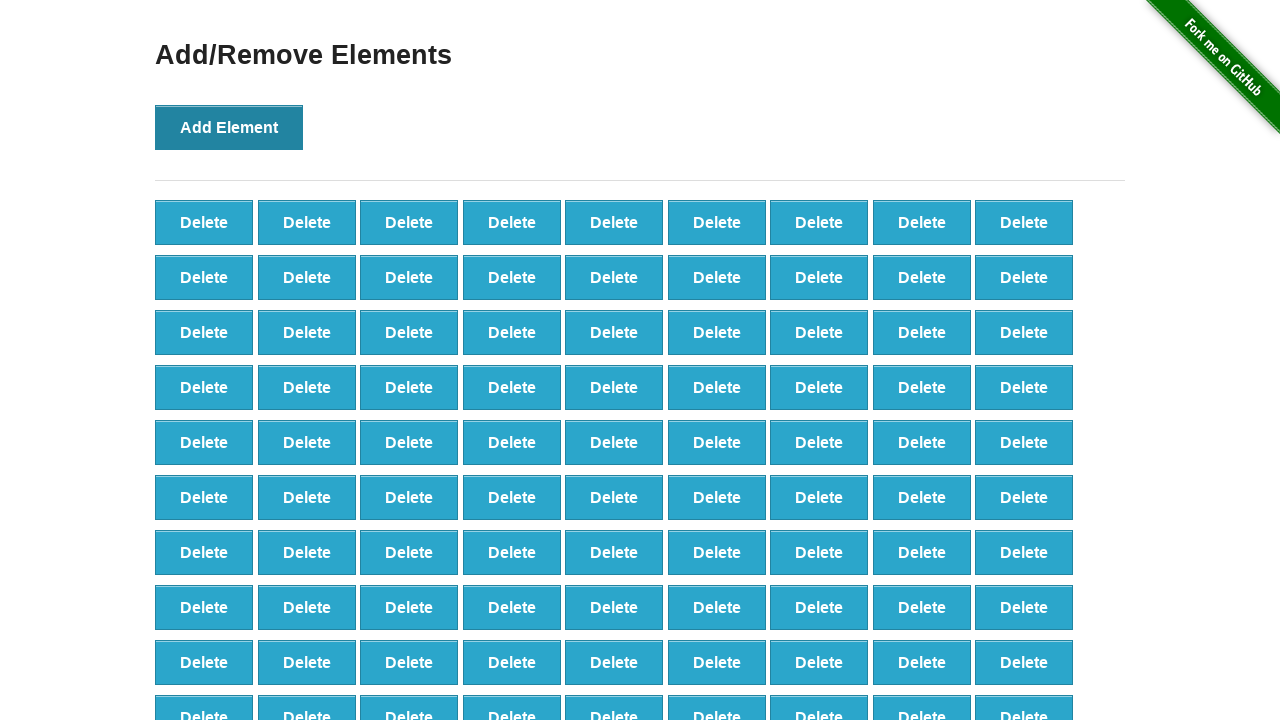

Clicked Add Element button (iteration 202/500) at (229, 127) on xpath=//*[@id="content"]/div/button
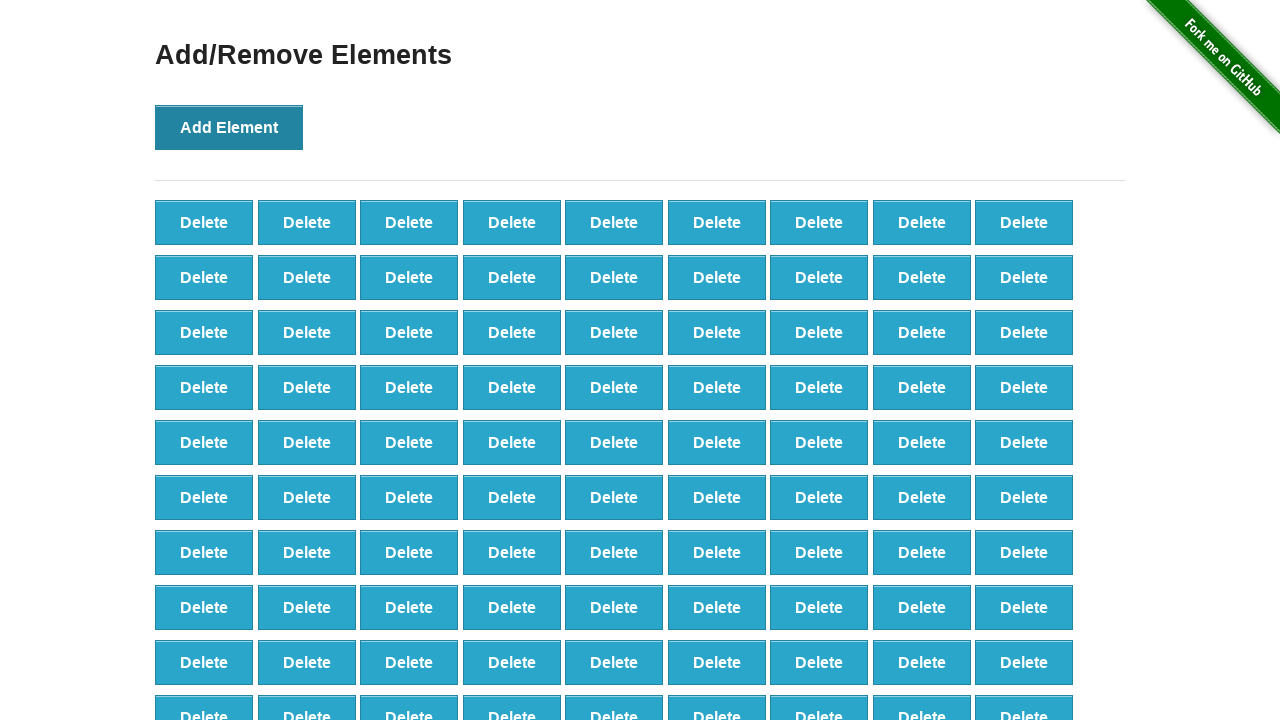

Clicked Add Element button (iteration 203/500) at (229, 127) on xpath=//*[@id="content"]/div/button
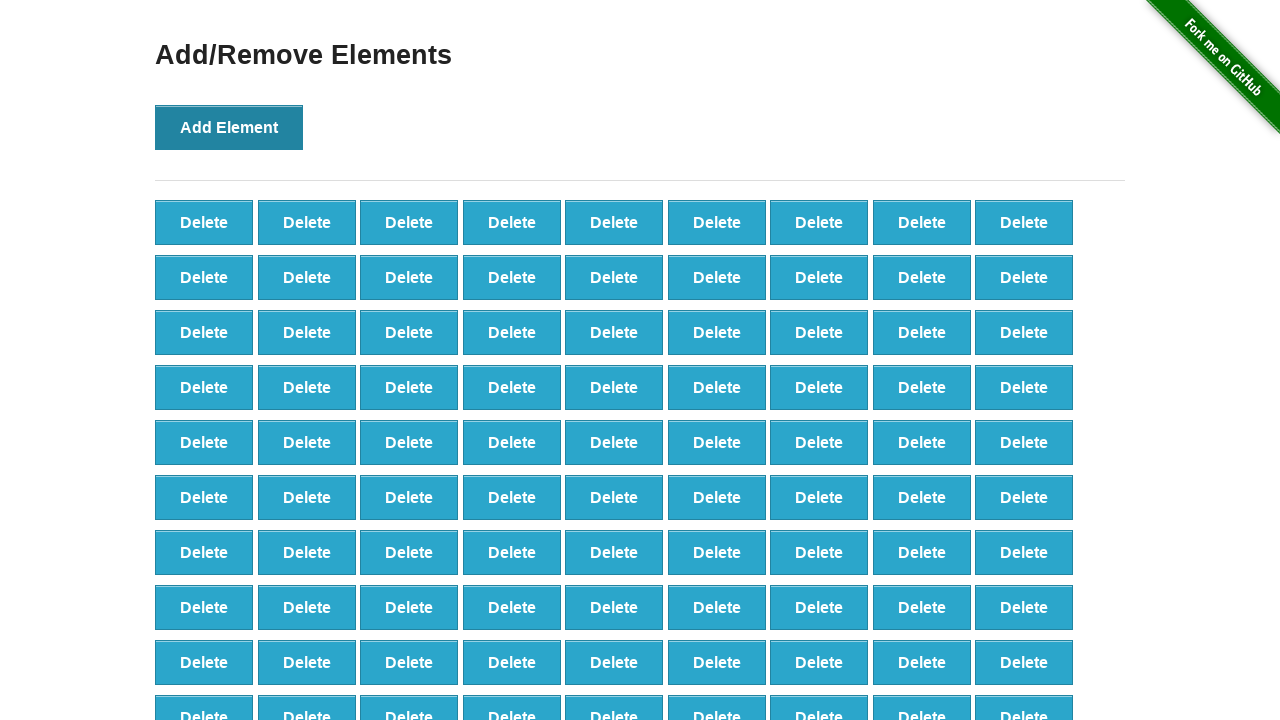

Clicked Add Element button (iteration 204/500) at (229, 127) on xpath=//*[@id="content"]/div/button
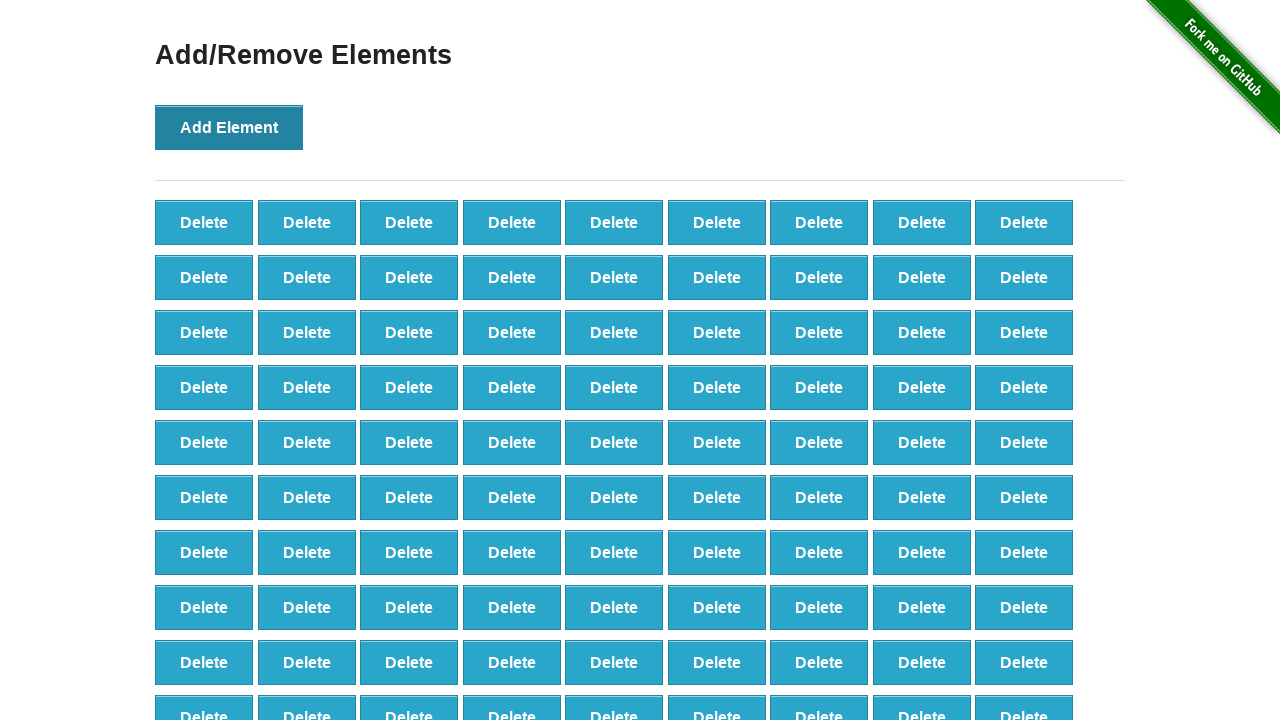

Clicked Add Element button (iteration 205/500) at (229, 127) on xpath=//*[@id="content"]/div/button
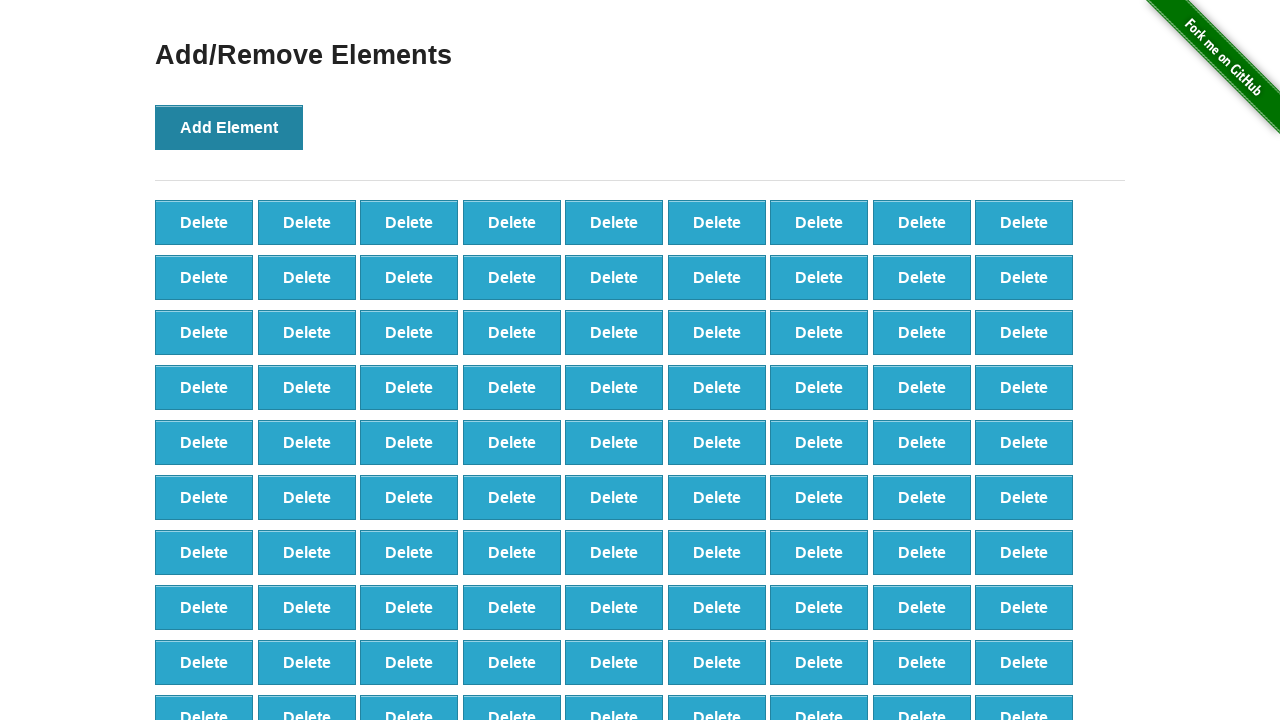

Clicked Add Element button (iteration 206/500) at (229, 127) on xpath=//*[@id="content"]/div/button
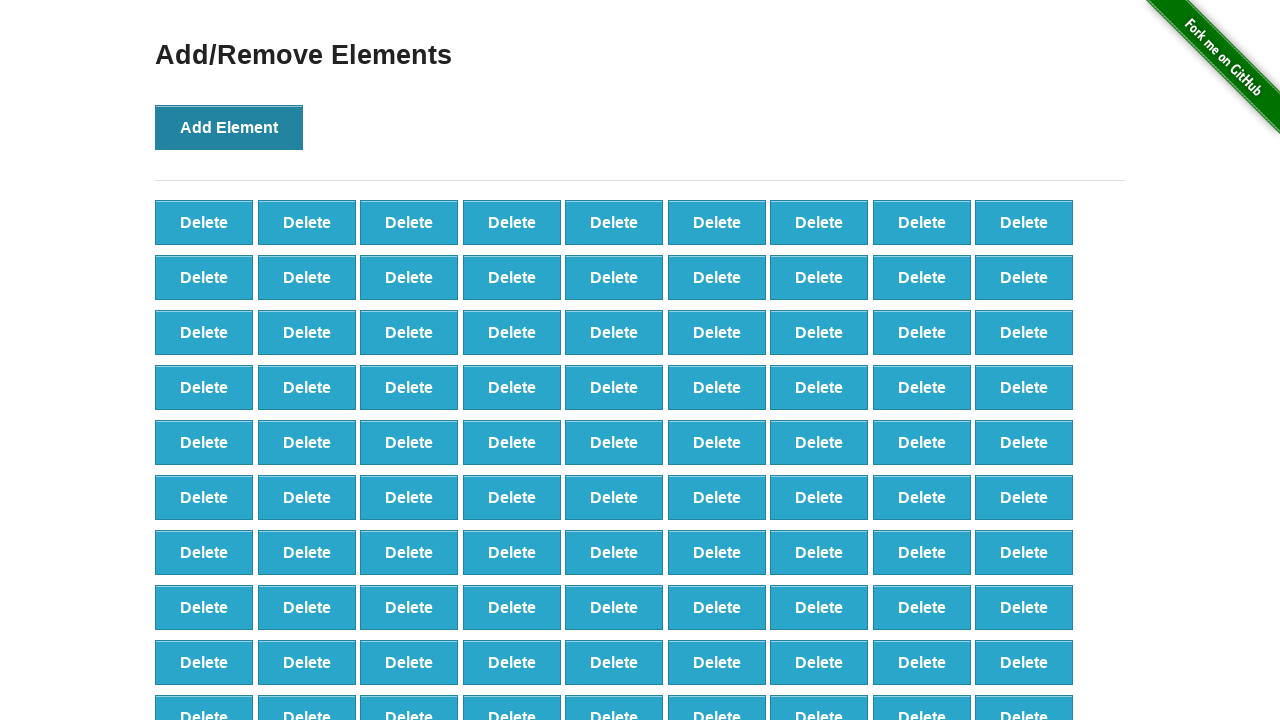

Clicked Add Element button (iteration 207/500) at (229, 127) on xpath=//*[@id="content"]/div/button
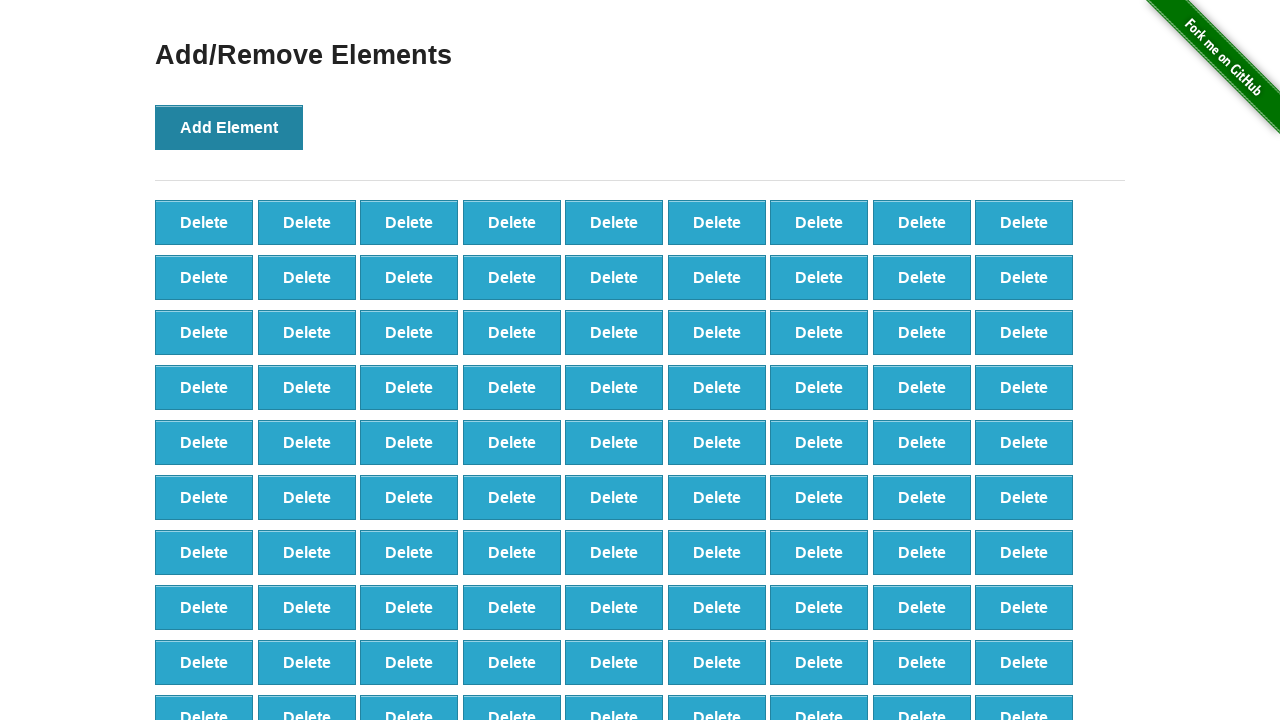

Clicked Add Element button (iteration 208/500) at (229, 127) on xpath=//*[@id="content"]/div/button
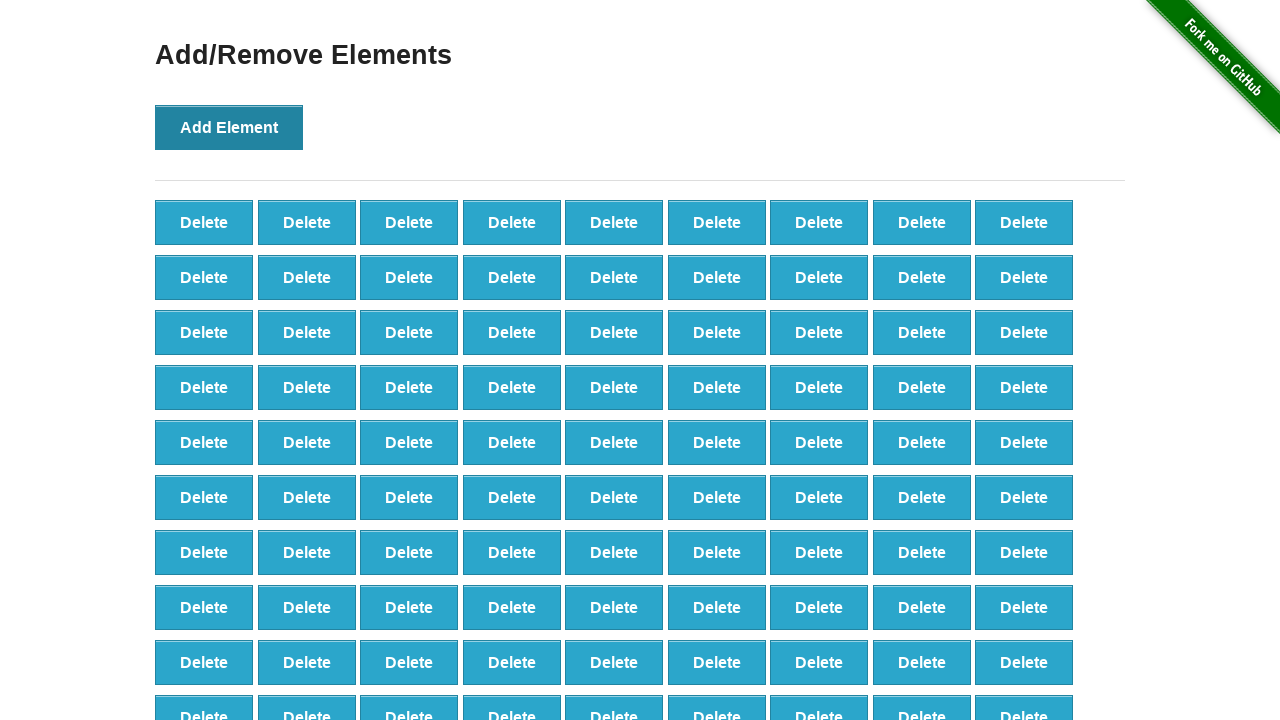

Clicked Add Element button (iteration 209/500) at (229, 127) on xpath=//*[@id="content"]/div/button
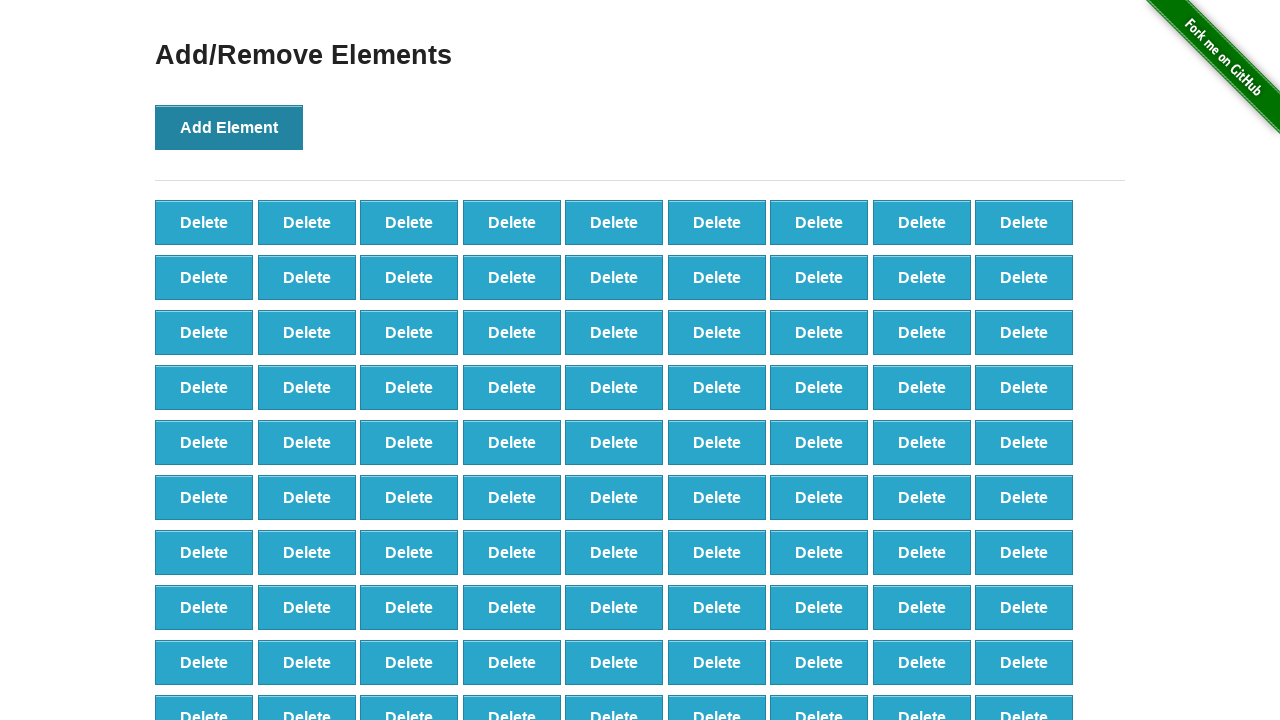

Clicked Add Element button (iteration 210/500) at (229, 127) on xpath=//*[@id="content"]/div/button
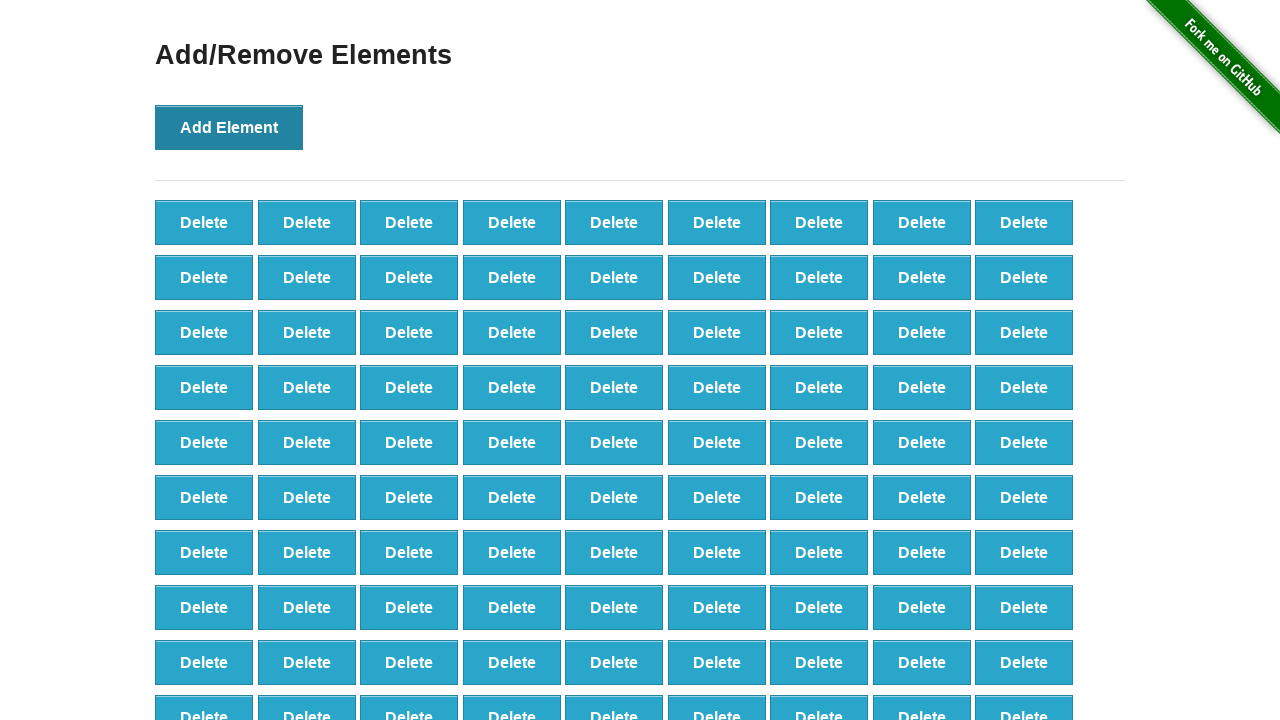

Clicked Add Element button (iteration 211/500) at (229, 127) on xpath=//*[@id="content"]/div/button
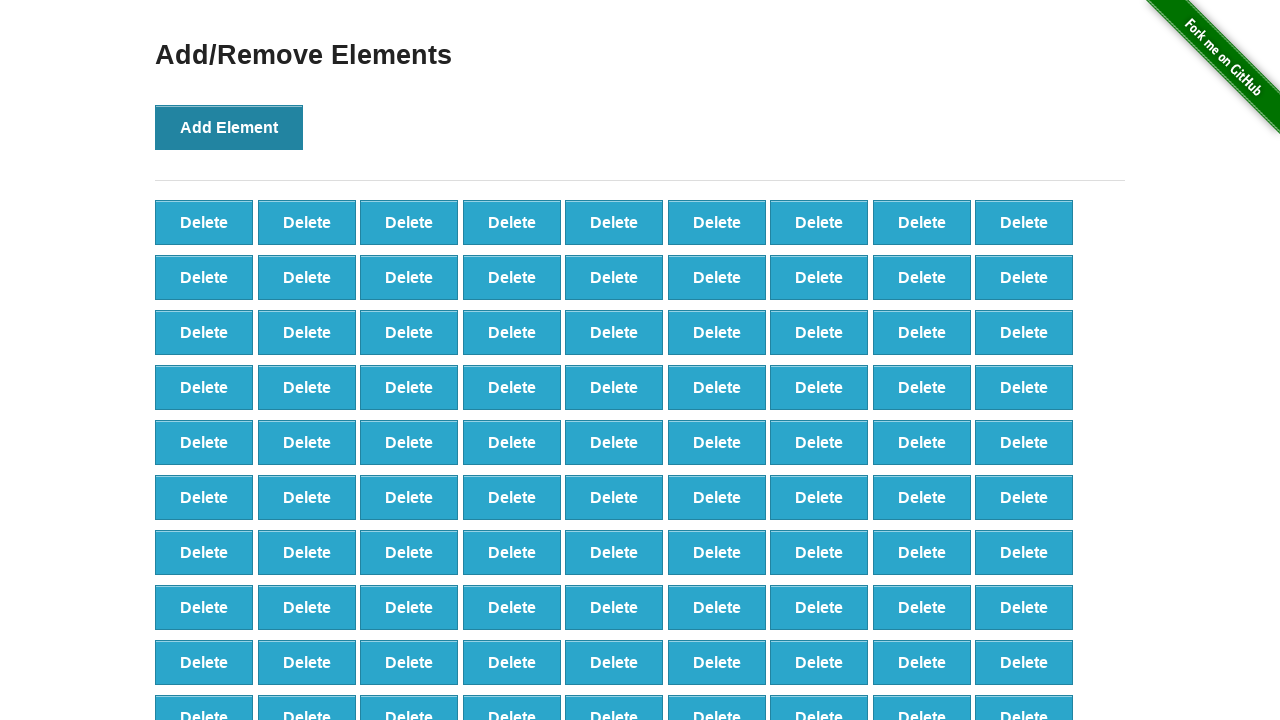

Clicked Add Element button (iteration 212/500) at (229, 127) on xpath=//*[@id="content"]/div/button
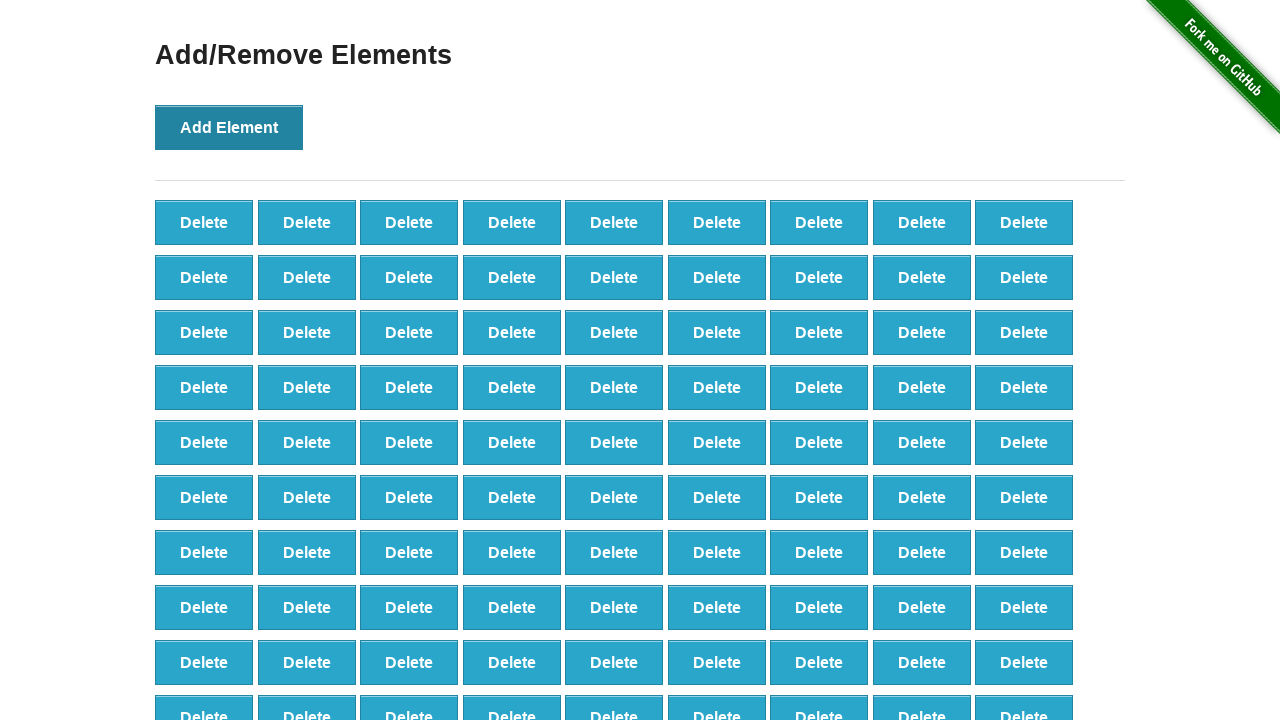

Clicked Add Element button (iteration 213/500) at (229, 127) on xpath=//*[@id="content"]/div/button
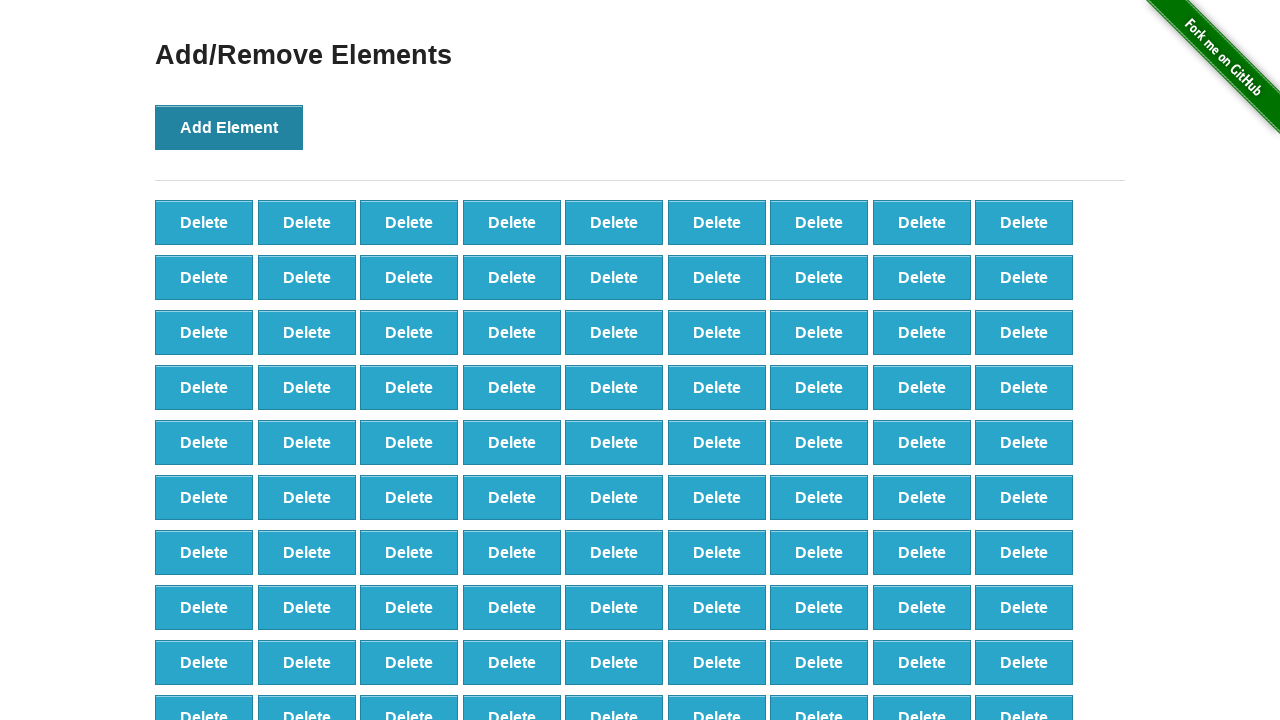

Clicked Add Element button (iteration 214/500) at (229, 127) on xpath=//*[@id="content"]/div/button
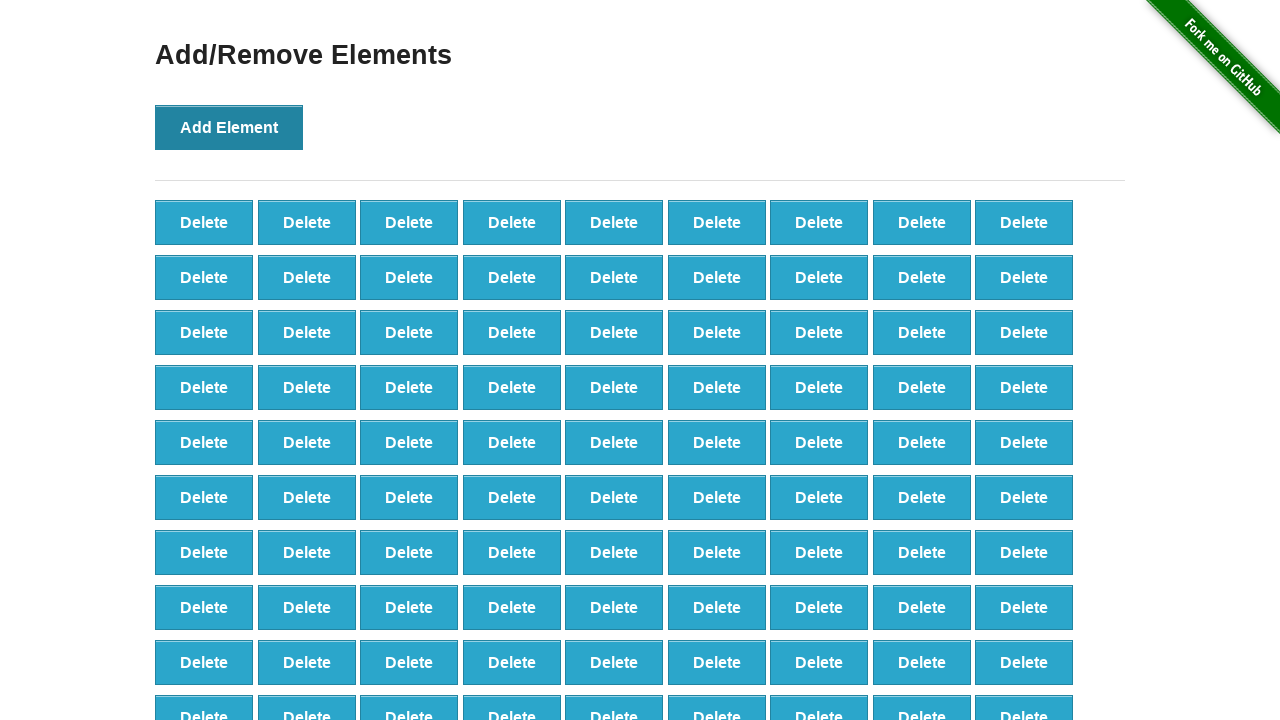

Clicked Add Element button (iteration 215/500) at (229, 127) on xpath=//*[@id="content"]/div/button
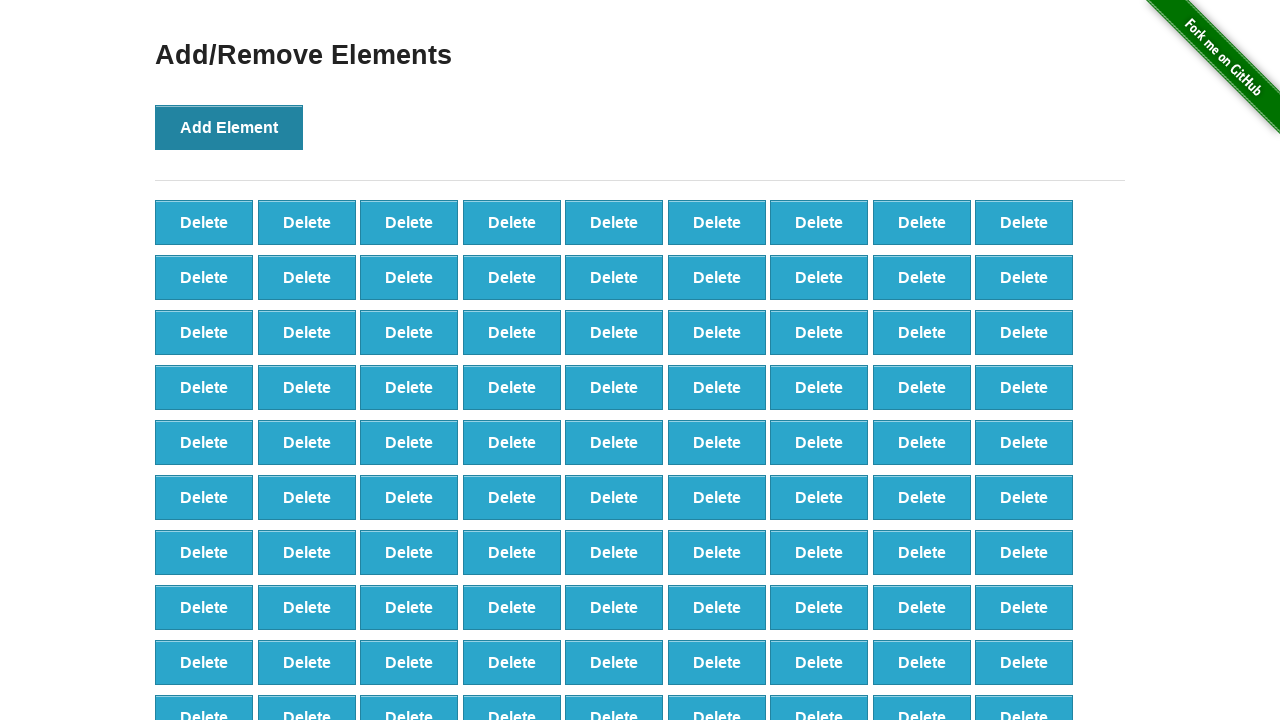

Clicked Add Element button (iteration 216/500) at (229, 127) on xpath=//*[@id="content"]/div/button
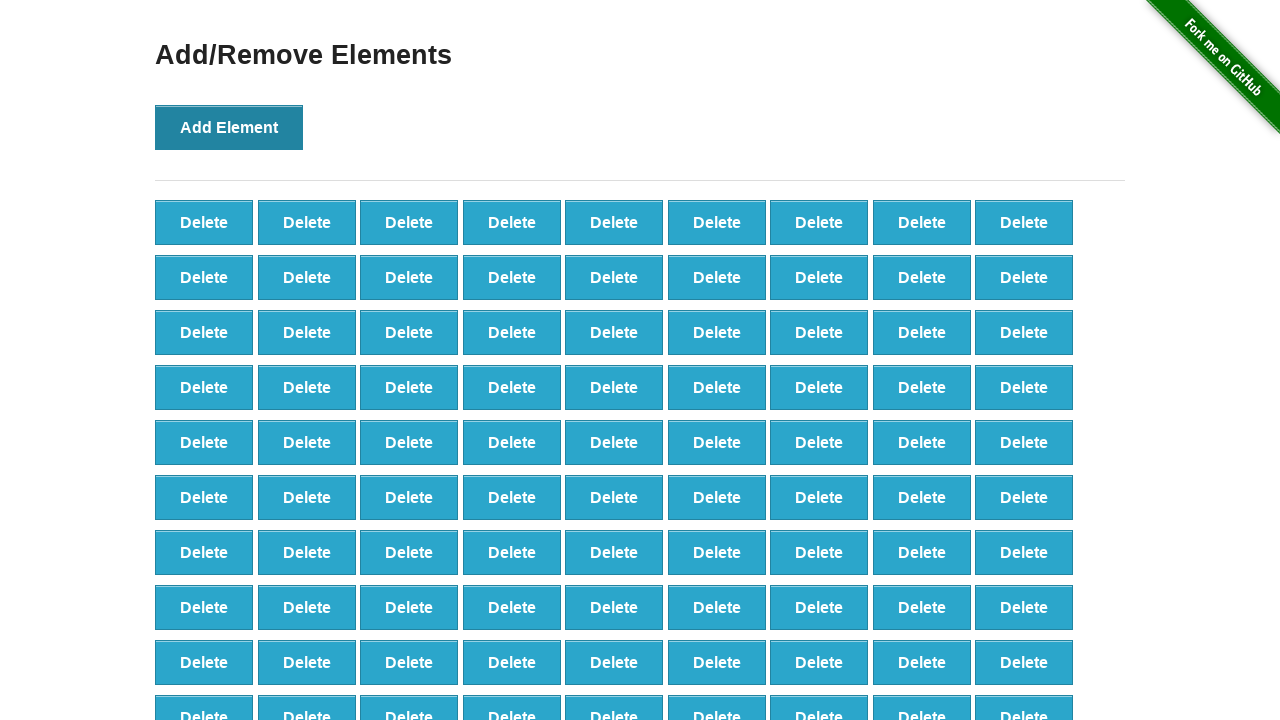

Clicked Add Element button (iteration 217/500) at (229, 127) on xpath=//*[@id="content"]/div/button
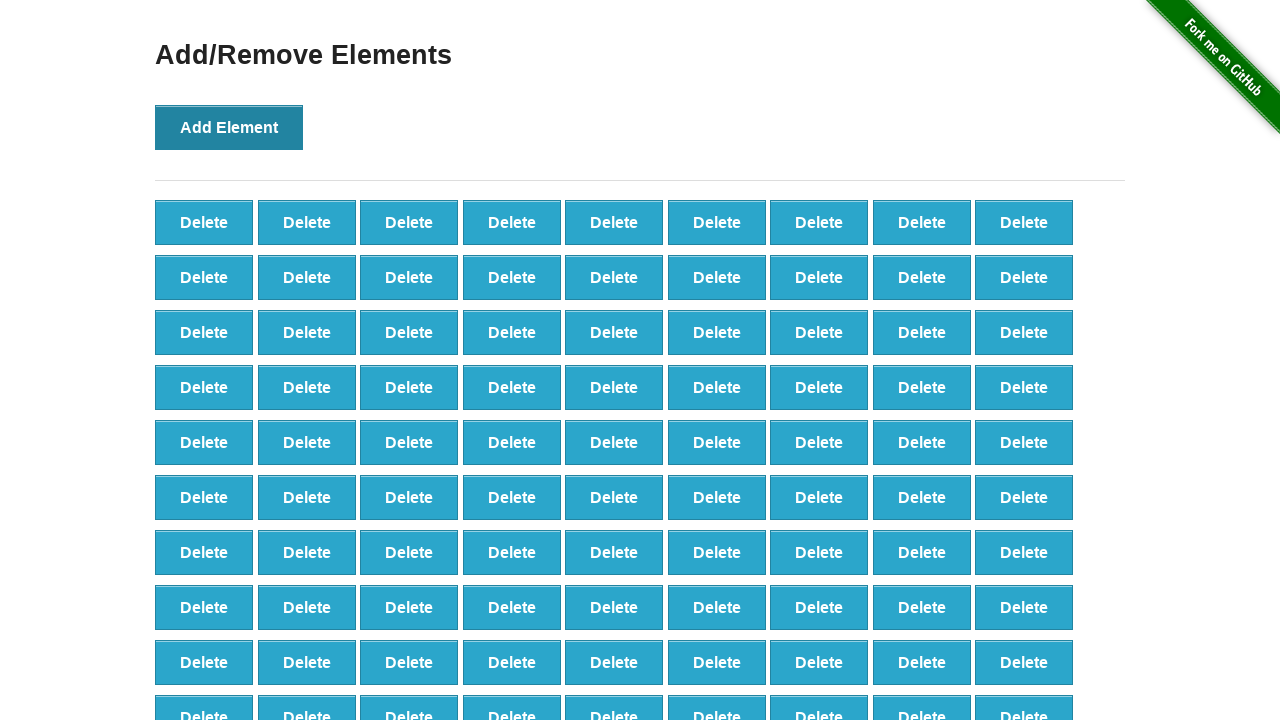

Clicked Add Element button (iteration 218/500) at (229, 127) on xpath=//*[@id="content"]/div/button
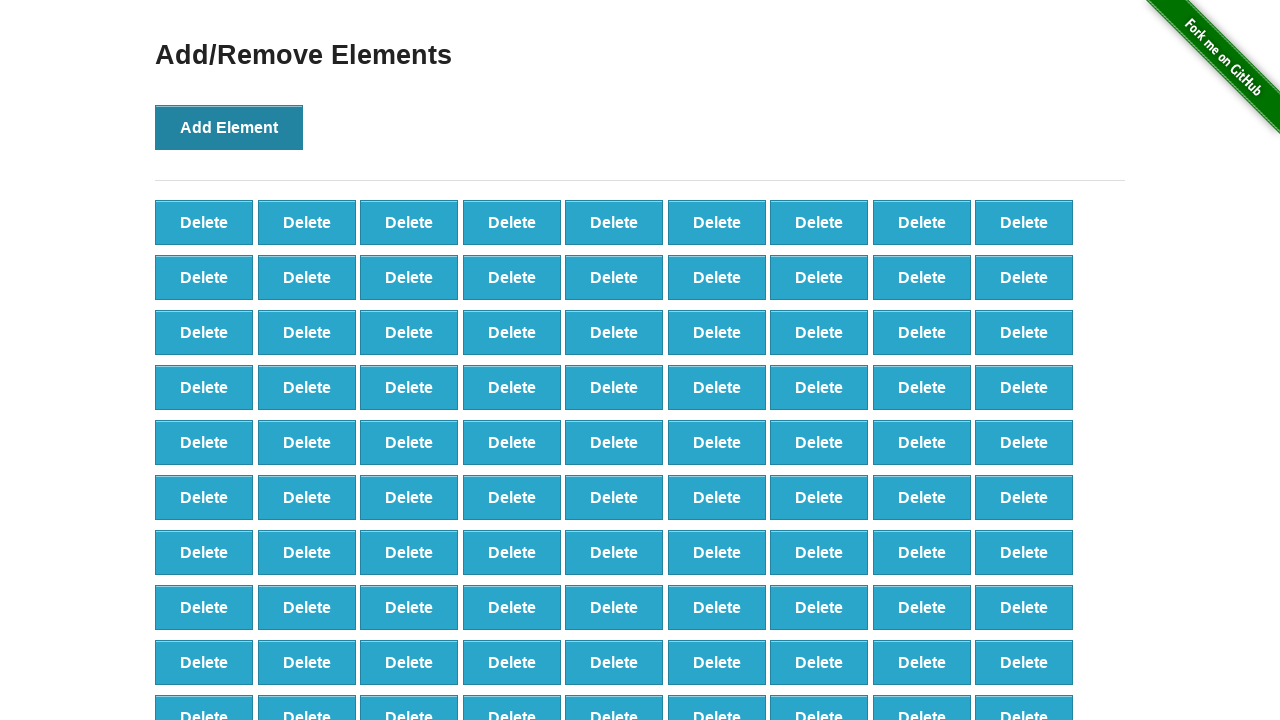

Clicked Add Element button (iteration 219/500) at (229, 127) on xpath=//*[@id="content"]/div/button
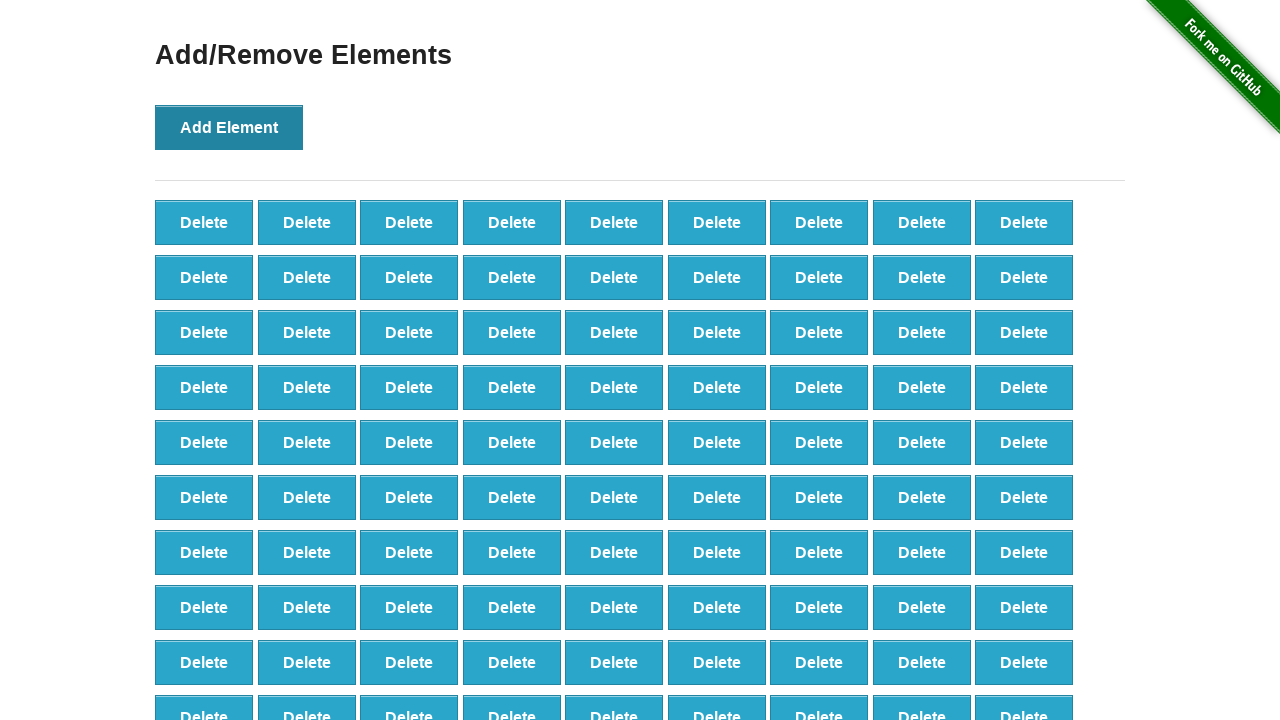

Clicked Add Element button (iteration 220/500) at (229, 127) on xpath=//*[@id="content"]/div/button
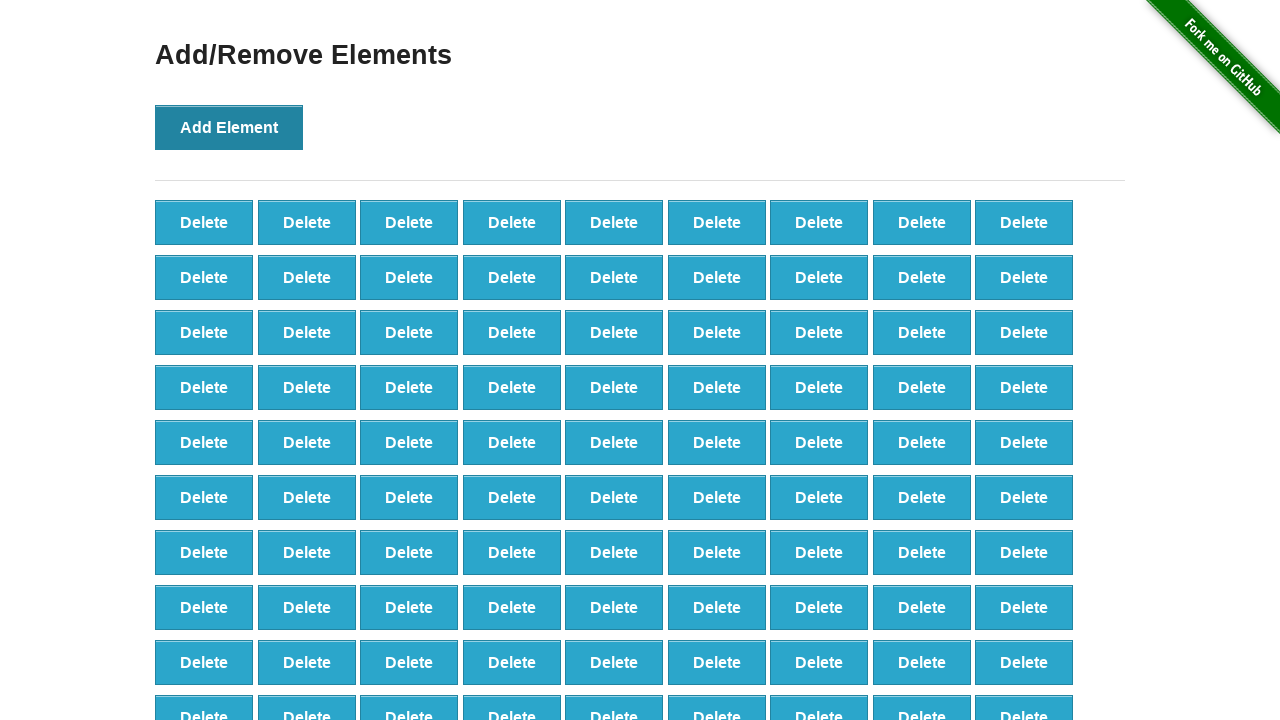

Clicked Add Element button (iteration 221/500) at (229, 127) on xpath=//*[@id="content"]/div/button
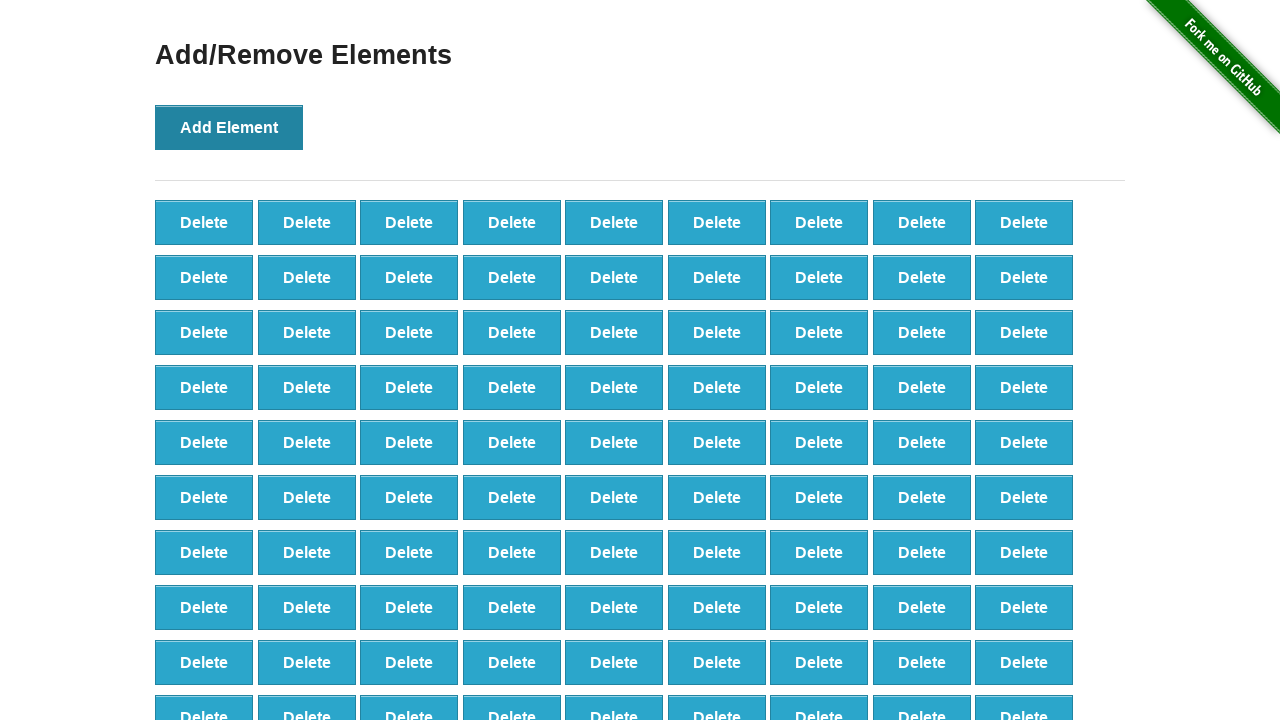

Clicked Add Element button (iteration 222/500) at (229, 127) on xpath=//*[@id="content"]/div/button
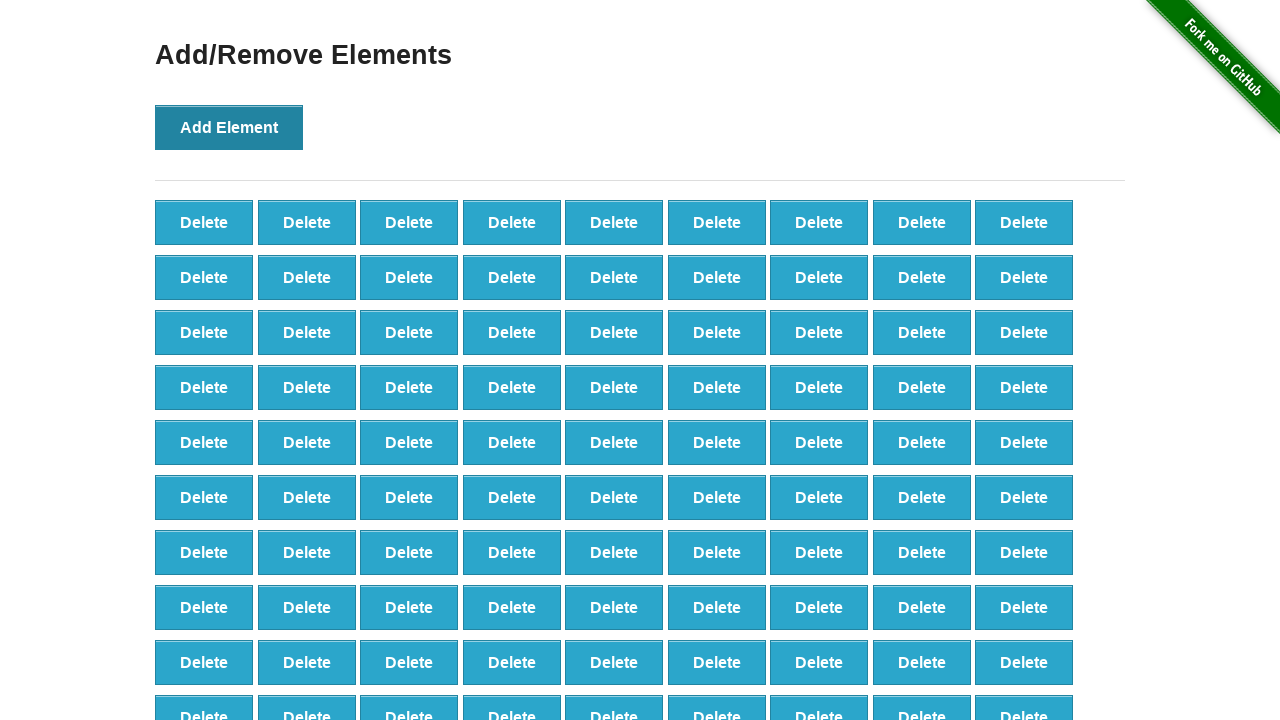

Clicked Add Element button (iteration 223/500) at (229, 127) on xpath=//*[@id="content"]/div/button
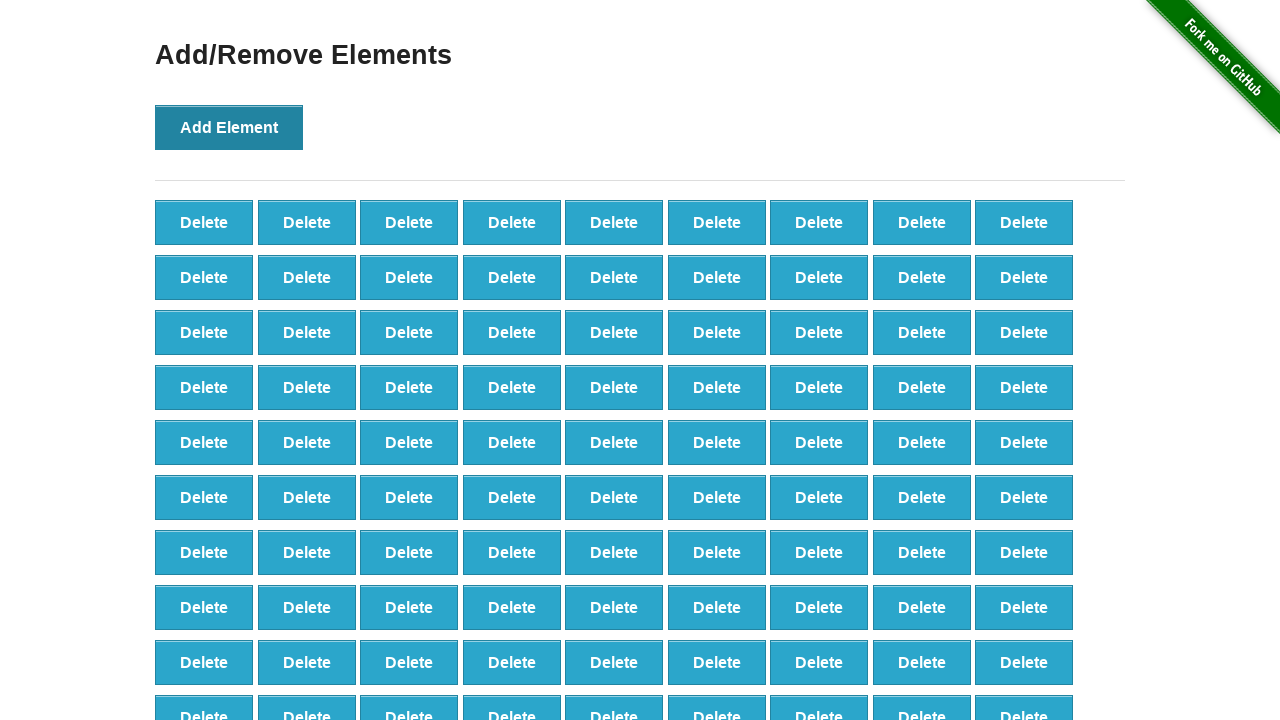

Clicked Add Element button (iteration 224/500) at (229, 127) on xpath=//*[@id="content"]/div/button
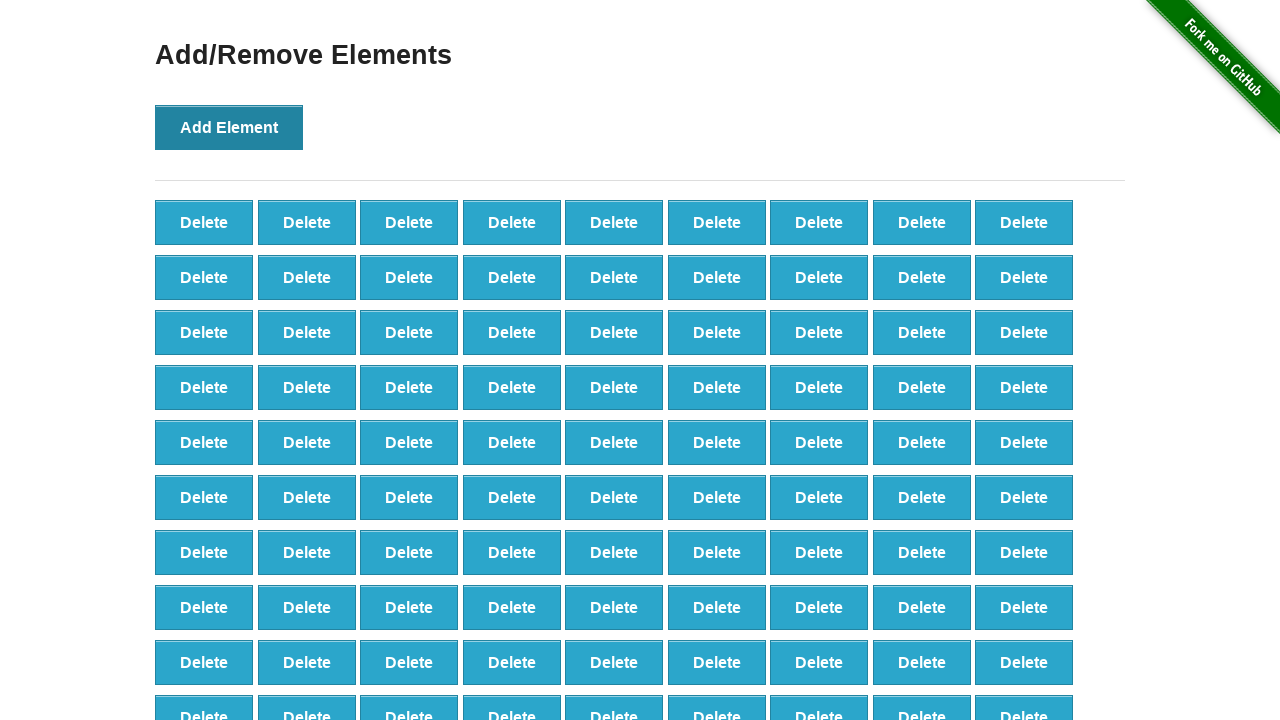

Clicked Add Element button (iteration 225/500) at (229, 127) on xpath=//*[@id="content"]/div/button
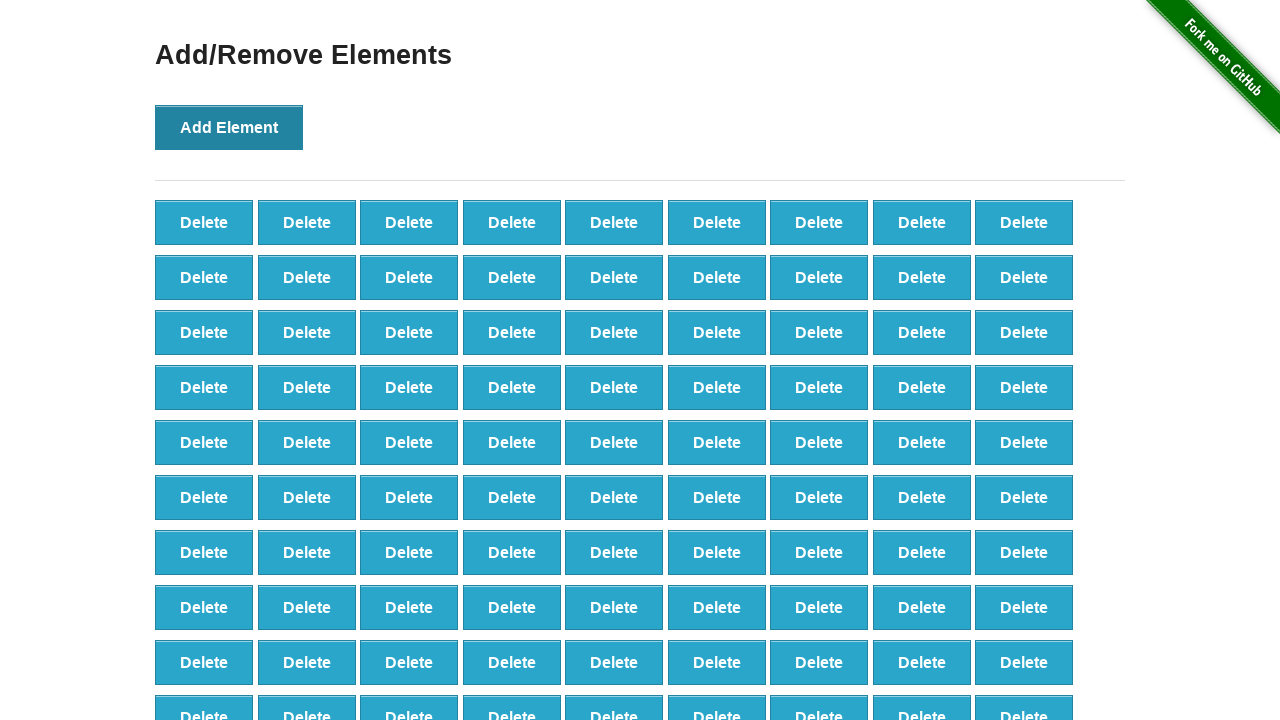

Clicked Add Element button (iteration 226/500) at (229, 127) on xpath=//*[@id="content"]/div/button
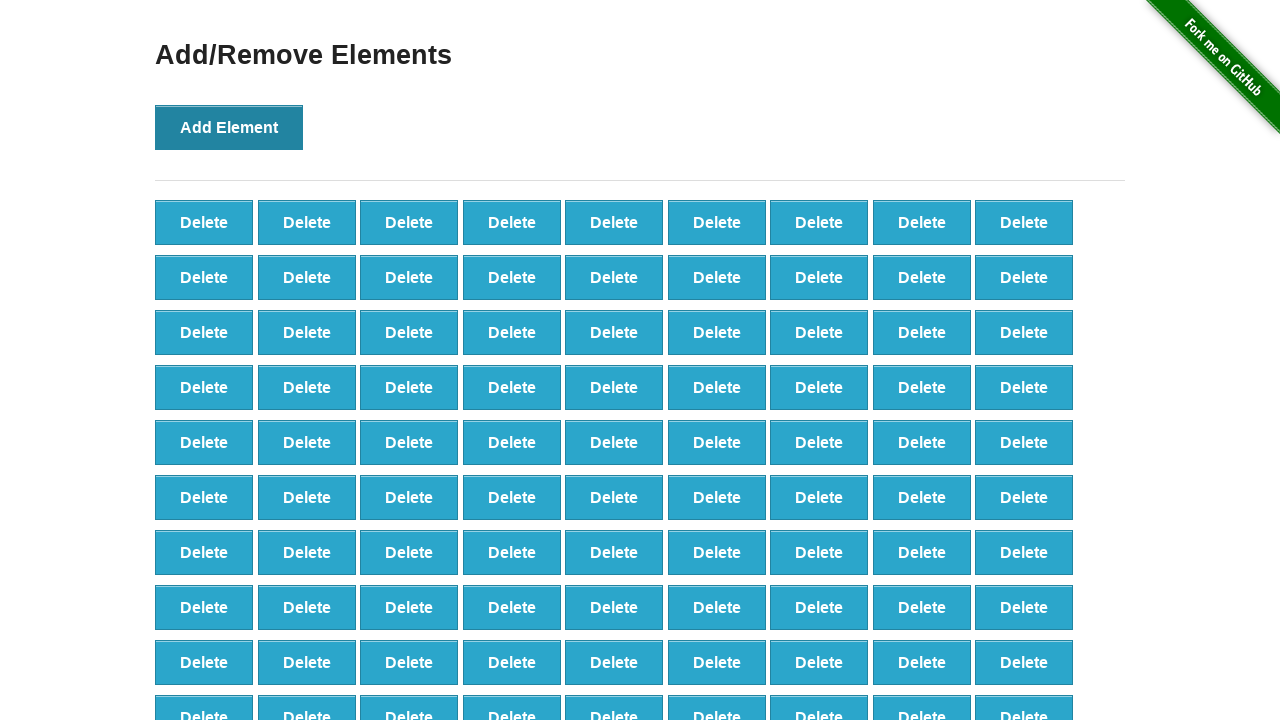

Clicked Add Element button (iteration 227/500) at (229, 127) on xpath=//*[@id="content"]/div/button
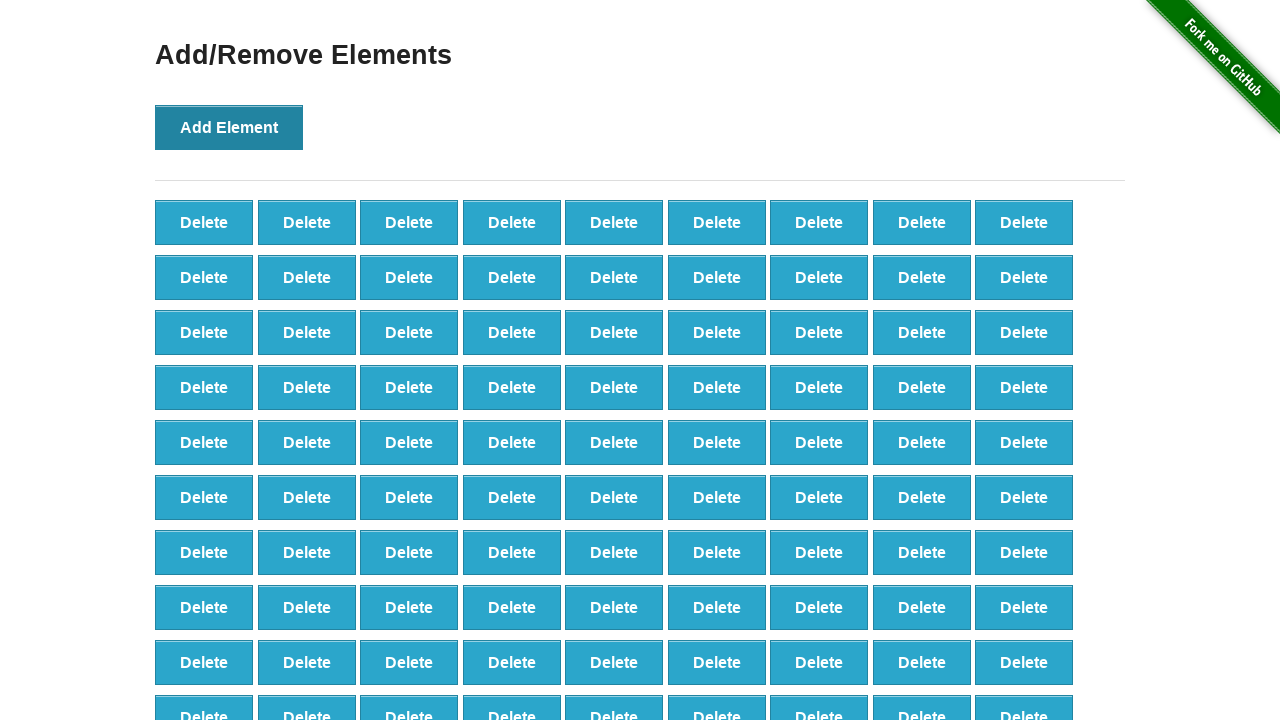

Clicked Add Element button (iteration 228/500) at (229, 127) on xpath=//*[@id="content"]/div/button
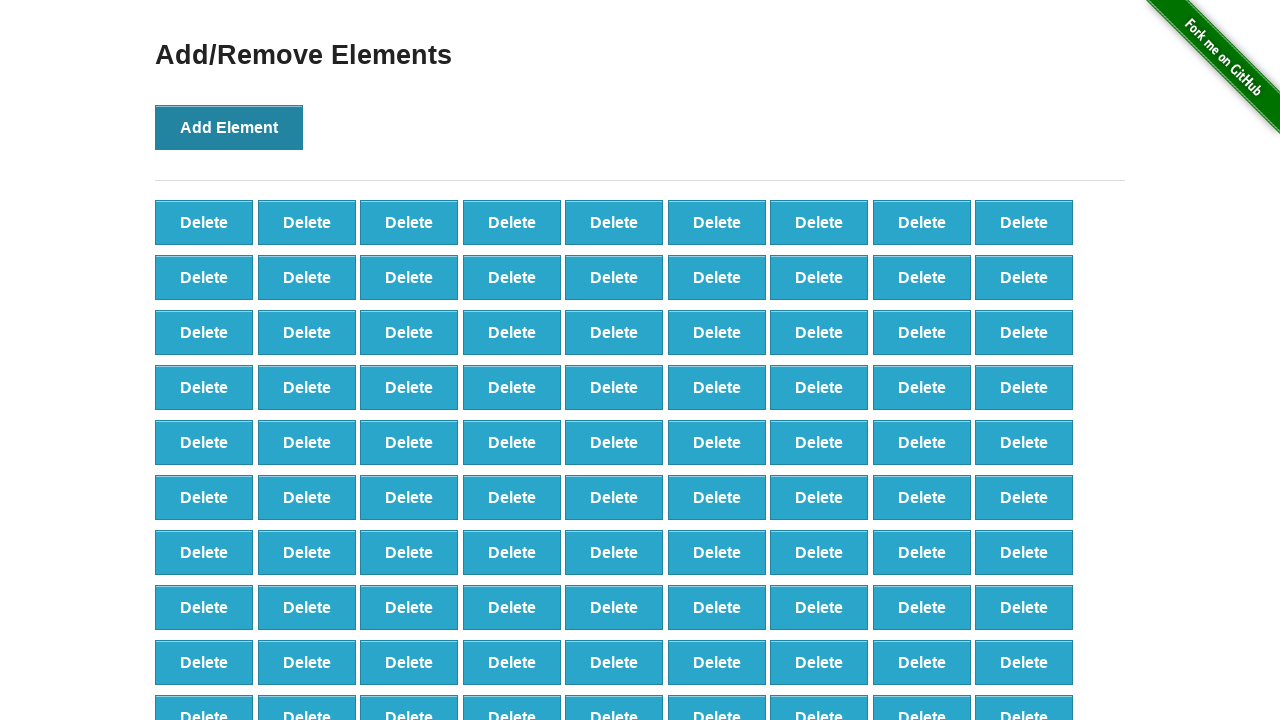

Clicked Add Element button (iteration 229/500) at (229, 127) on xpath=//*[@id="content"]/div/button
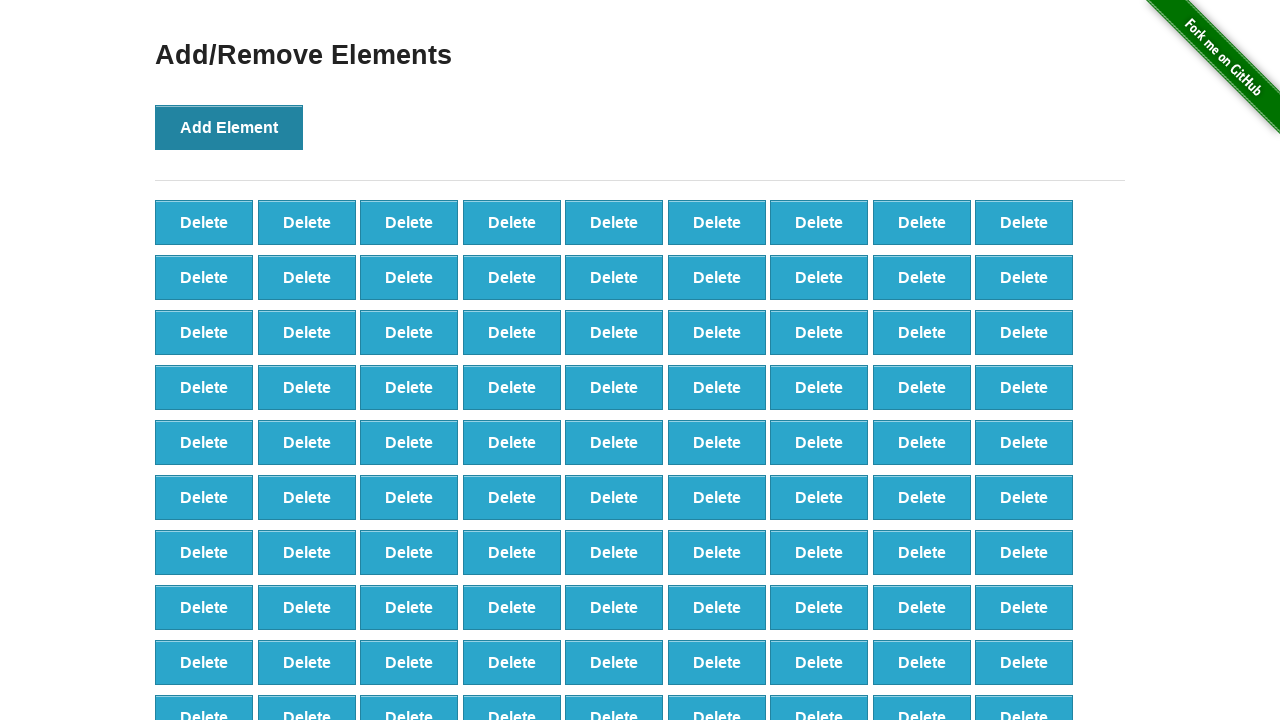

Clicked Add Element button (iteration 230/500) at (229, 127) on xpath=//*[@id="content"]/div/button
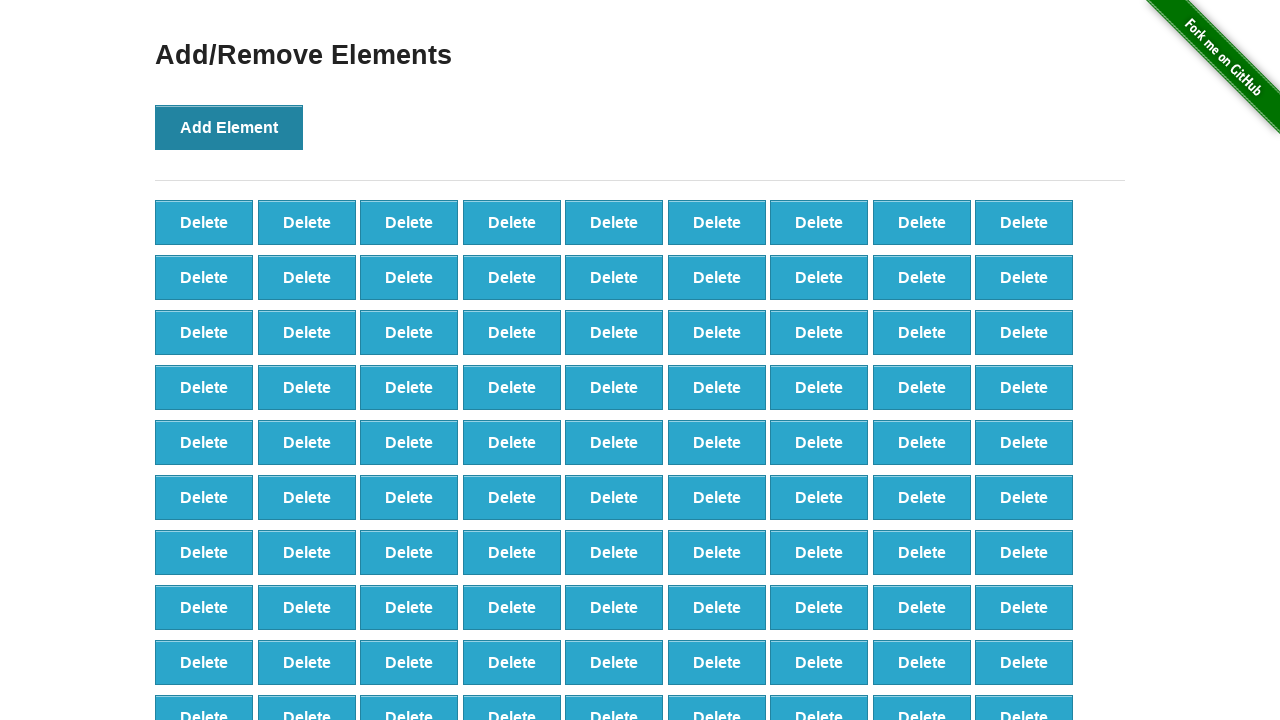

Clicked Add Element button (iteration 231/500) at (229, 127) on xpath=//*[@id="content"]/div/button
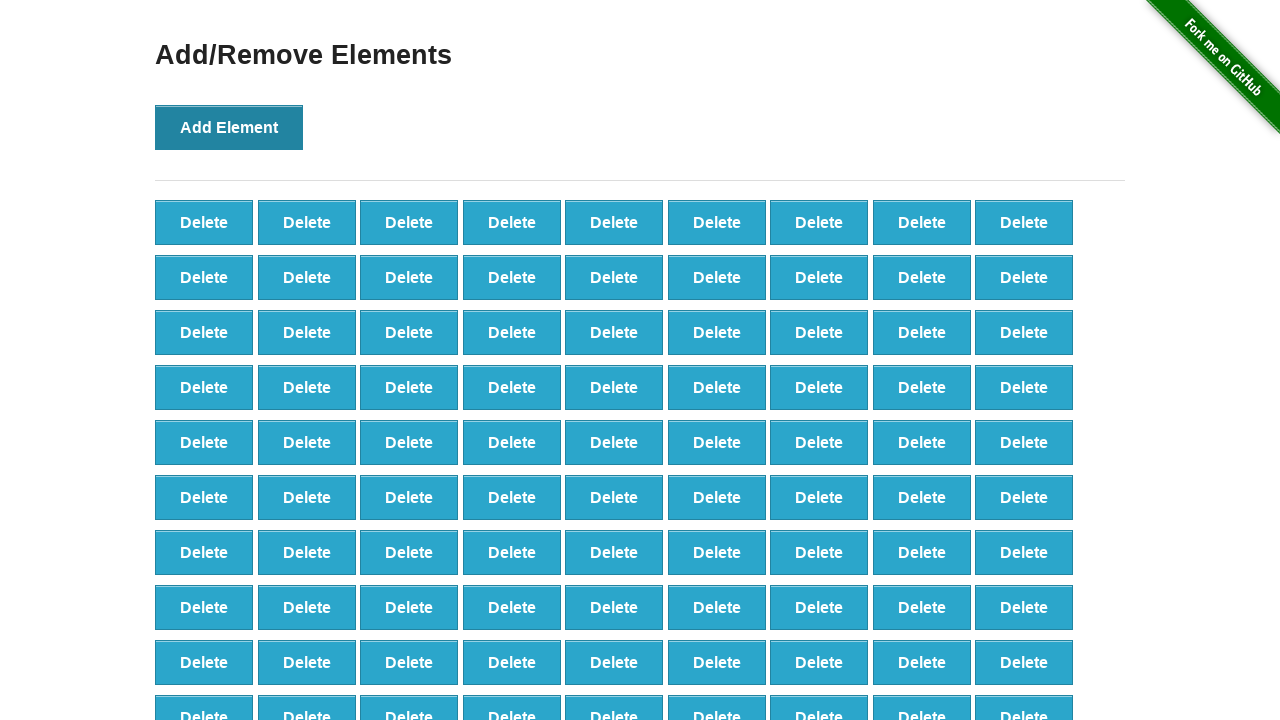

Clicked Add Element button (iteration 232/500) at (229, 127) on xpath=//*[@id="content"]/div/button
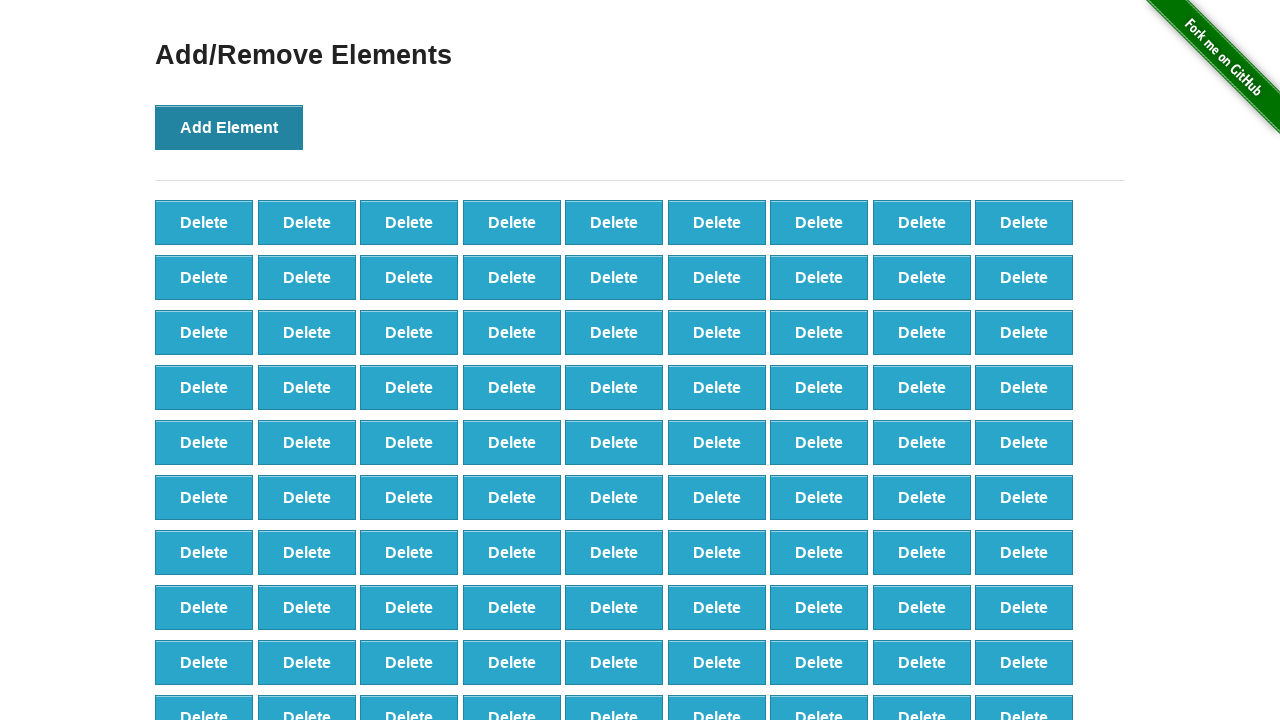

Clicked Add Element button (iteration 233/500) at (229, 127) on xpath=//*[@id="content"]/div/button
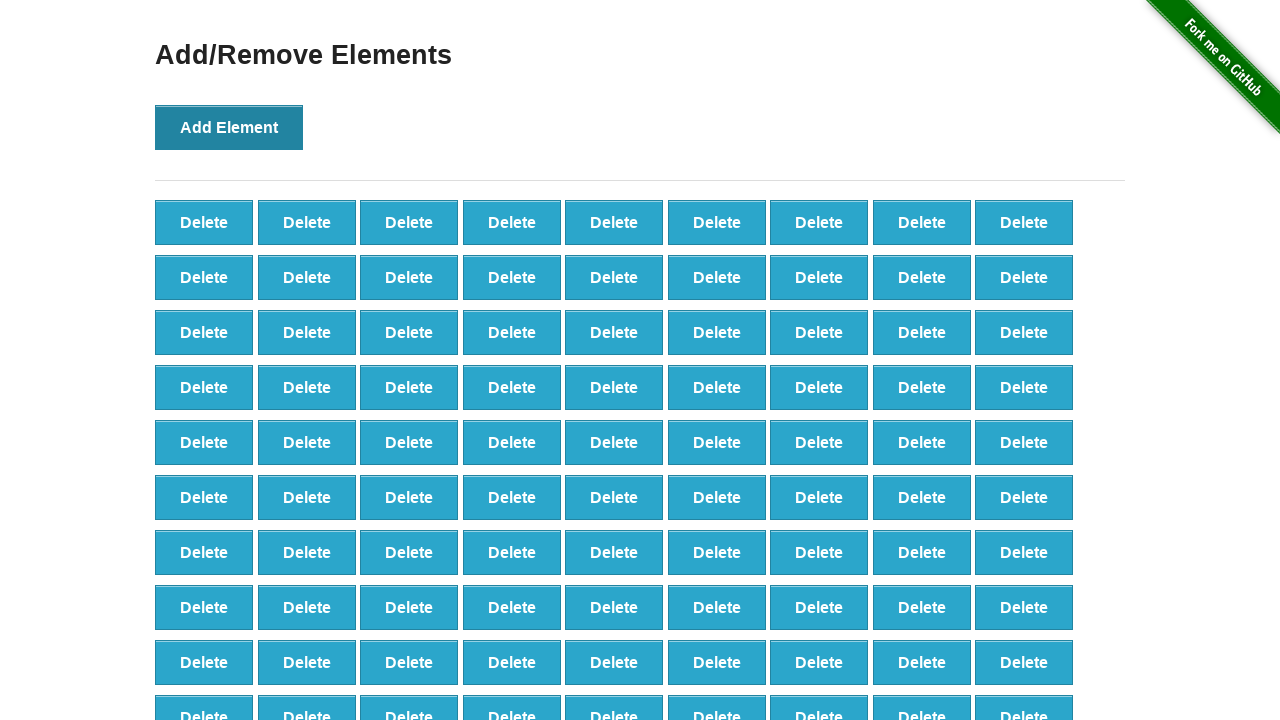

Clicked Add Element button (iteration 234/500) at (229, 127) on xpath=//*[@id="content"]/div/button
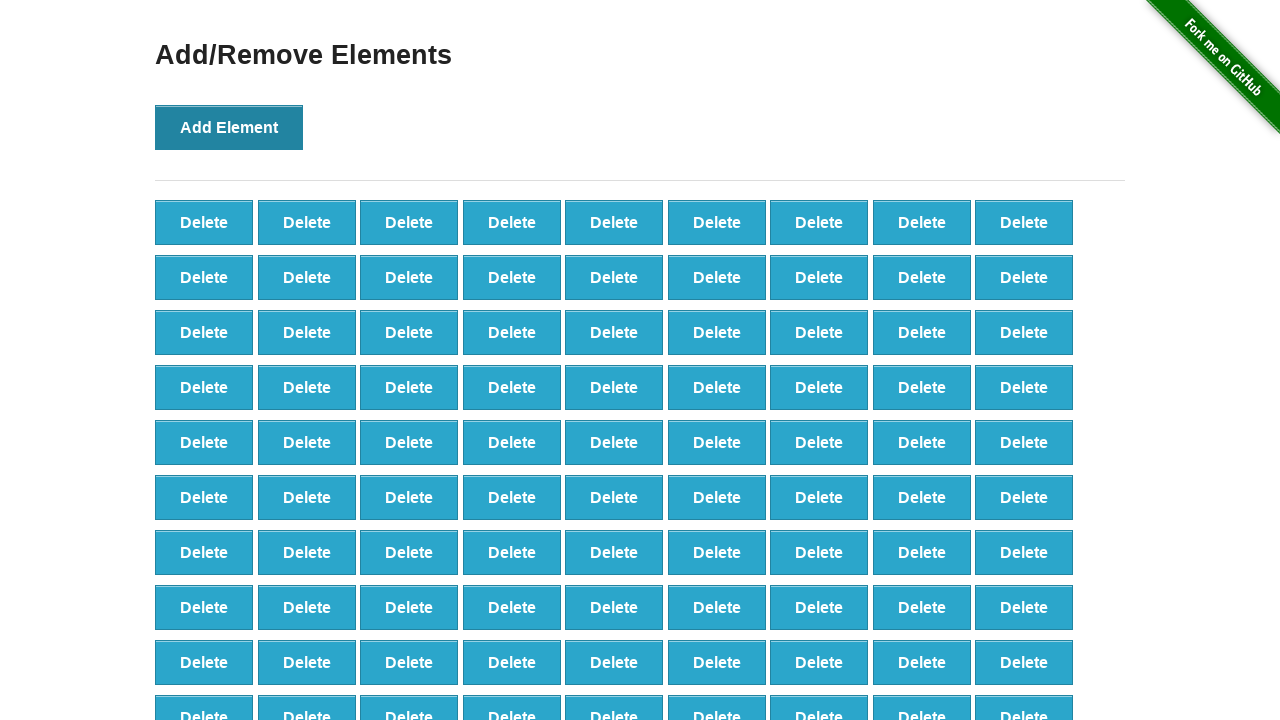

Clicked Add Element button (iteration 235/500) at (229, 127) on xpath=//*[@id="content"]/div/button
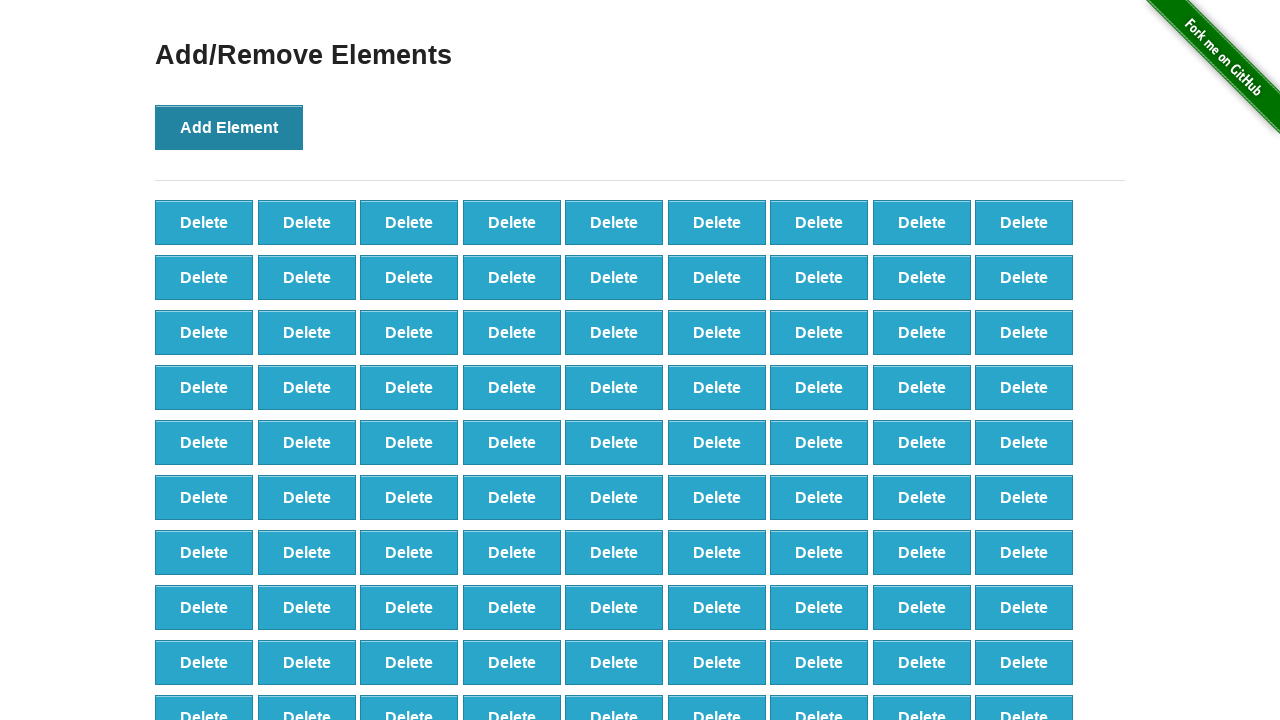

Clicked Add Element button (iteration 236/500) at (229, 127) on xpath=//*[@id="content"]/div/button
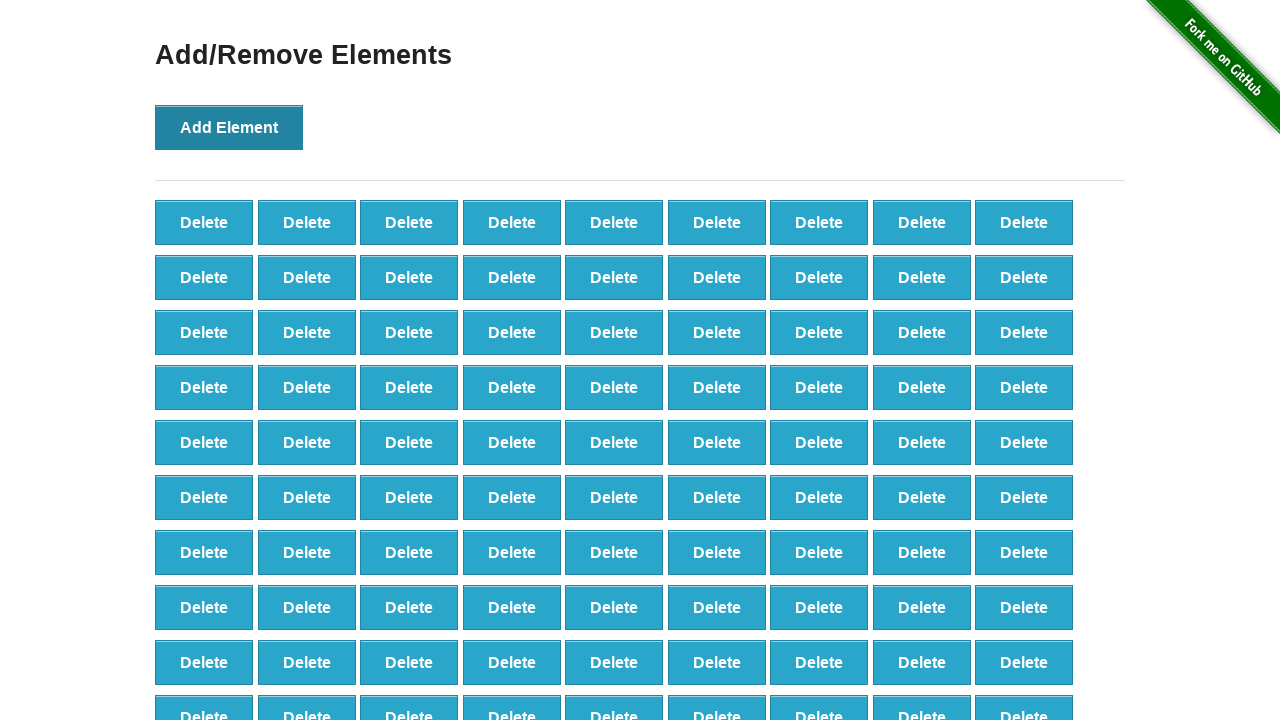

Clicked Add Element button (iteration 237/500) at (229, 127) on xpath=//*[@id="content"]/div/button
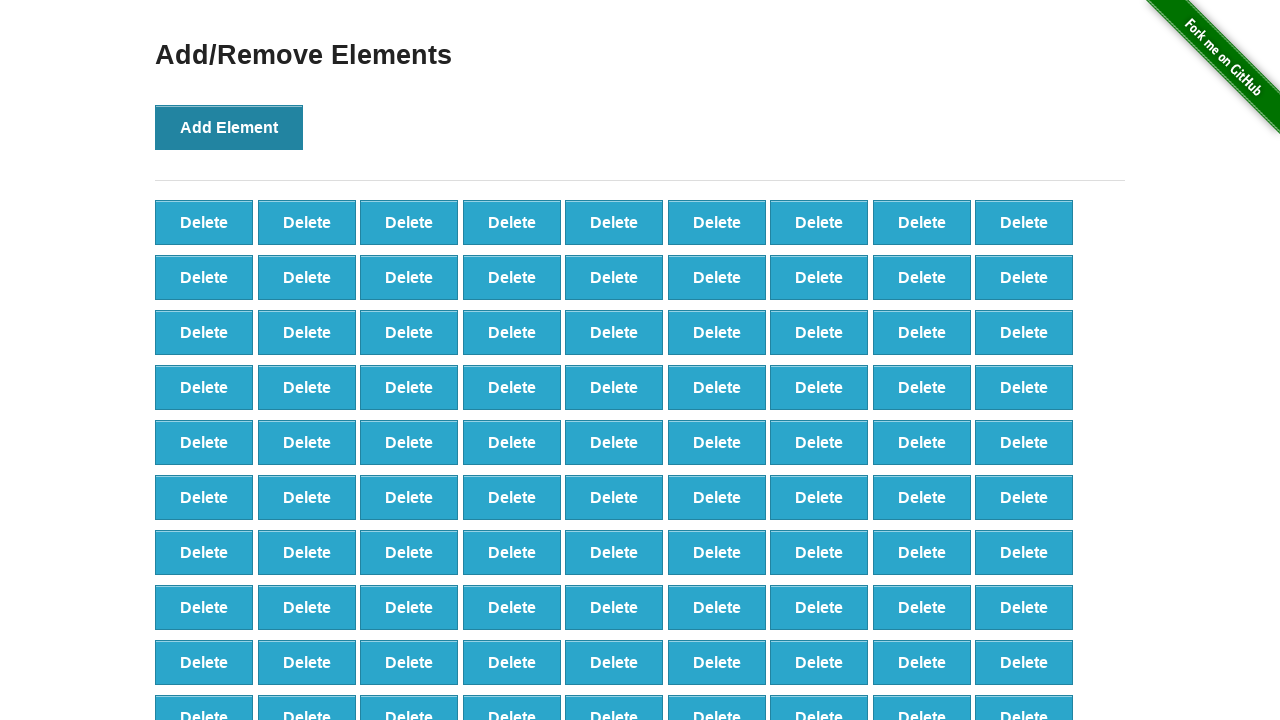

Clicked Add Element button (iteration 238/500) at (229, 127) on xpath=//*[@id="content"]/div/button
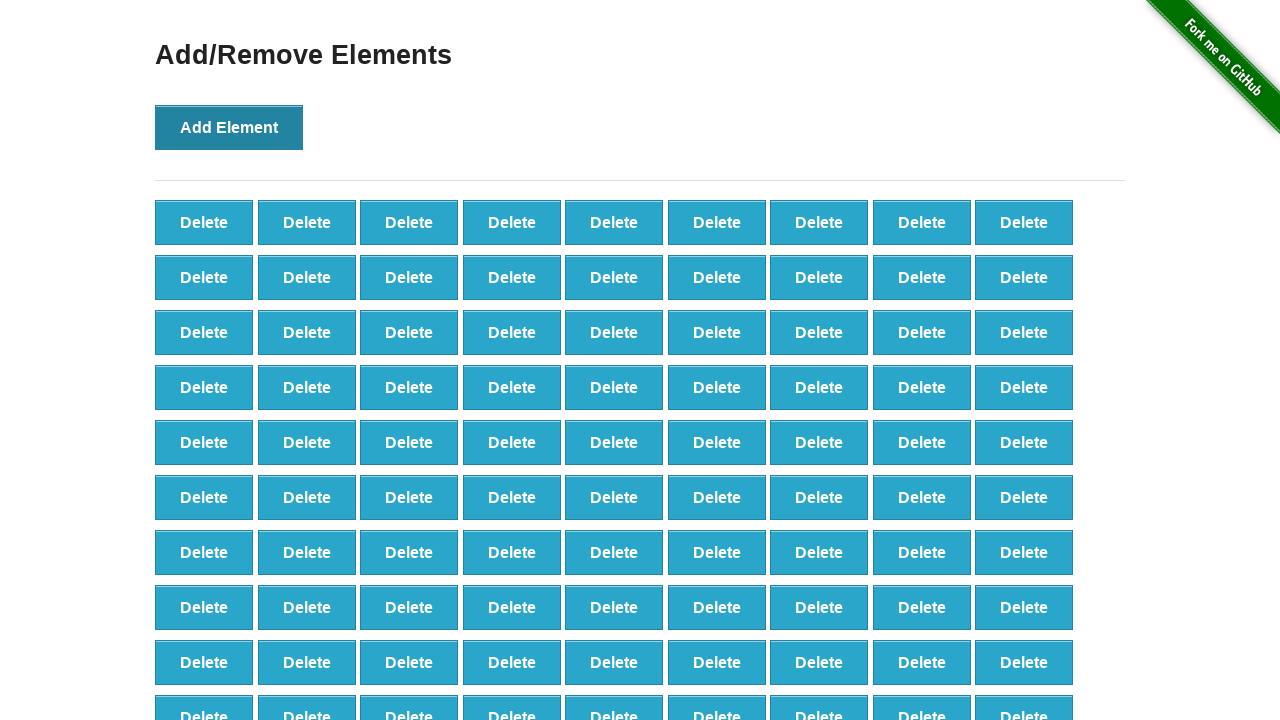

Clicked Add Element button (iteration 239/500) at (229, 127) on xpath=//*[@id="content"]/div/button
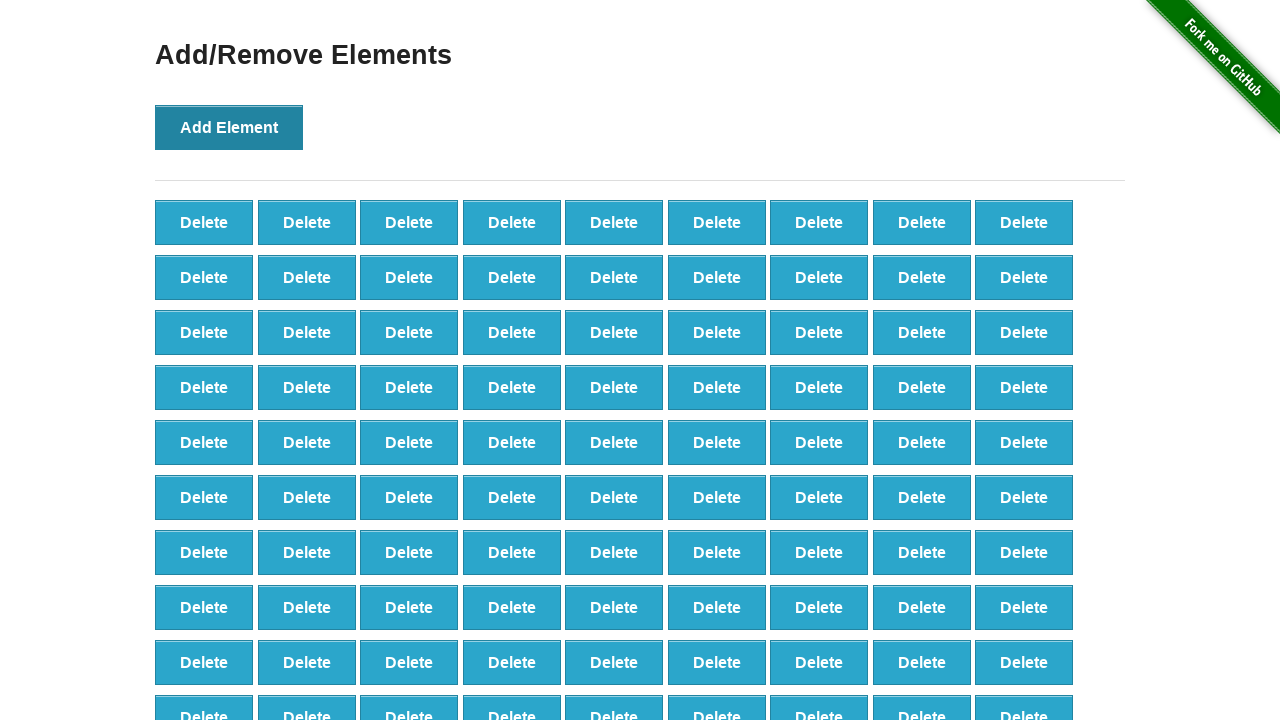

Clicked Add Element button (iteration 240/500) at (229, 127) on xpath=//*[@id="content"]/div/button
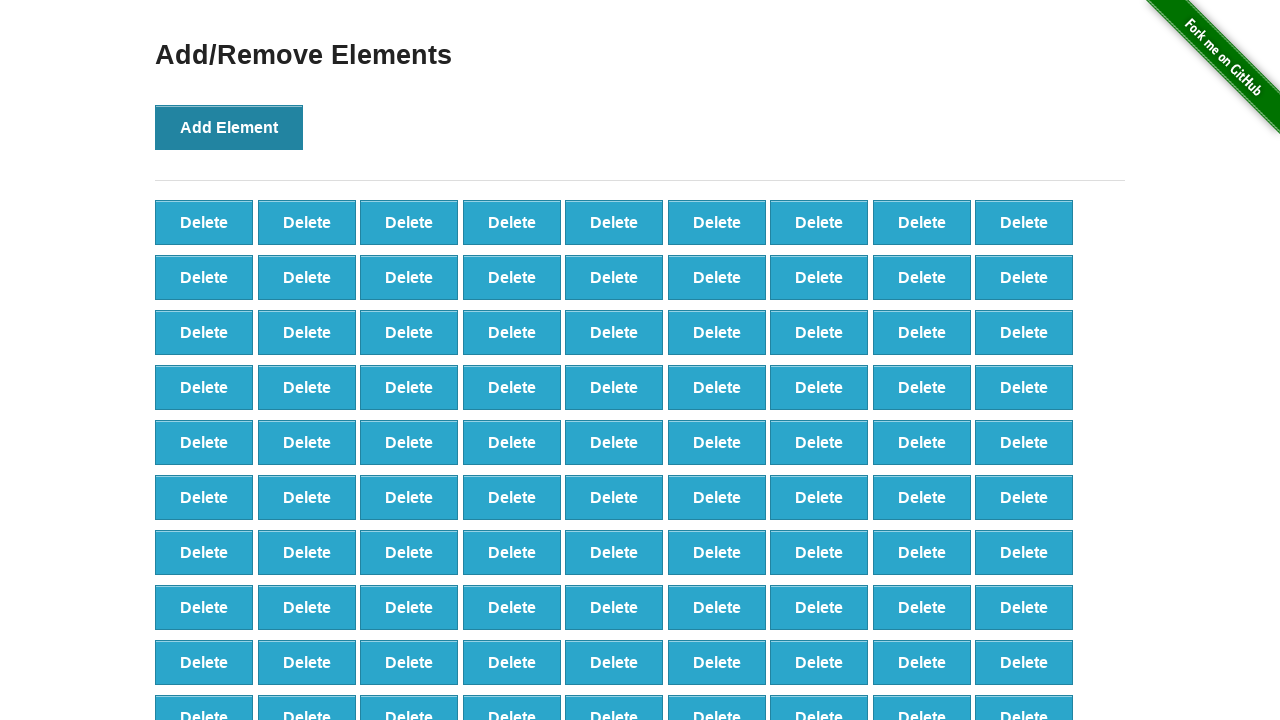

Clicked Add Element button (iteration 241/500) at (229, 127) on xpath=//*[@id="content"]/div/button
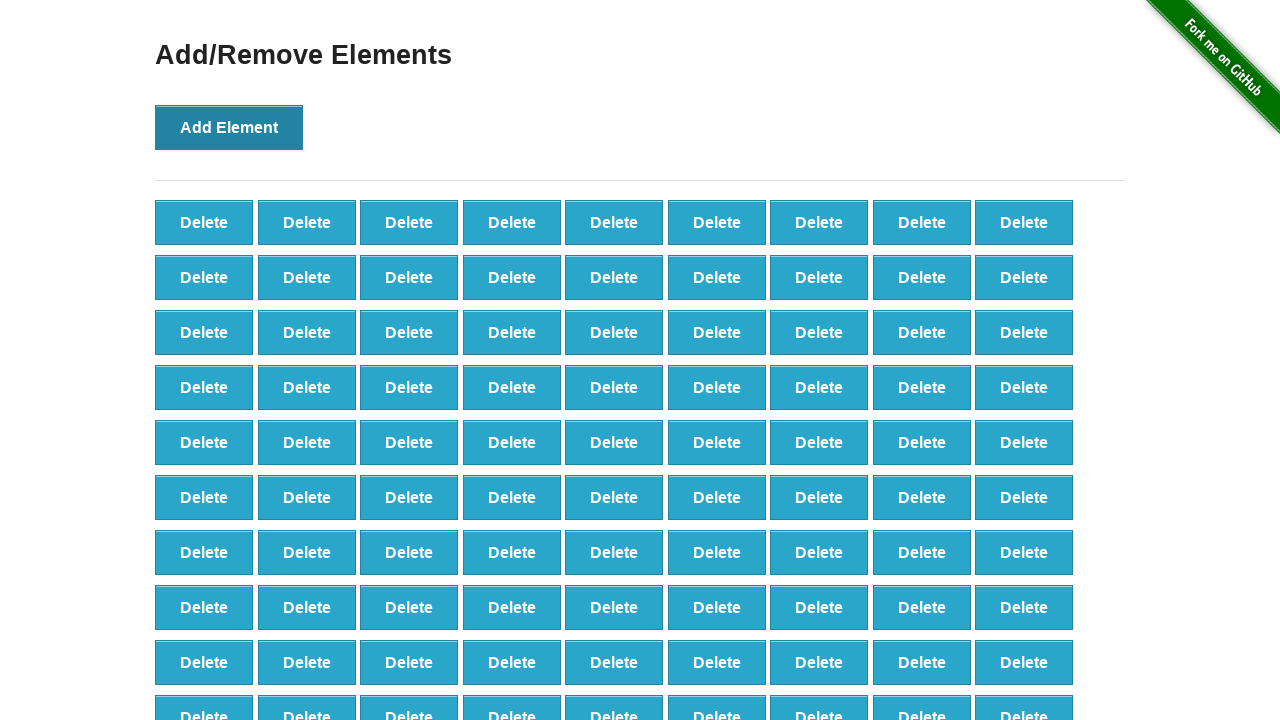

Clicked Add Element button (iteration 242/500) at (229, 127) on xpath=//*[@id="content"]/div/button
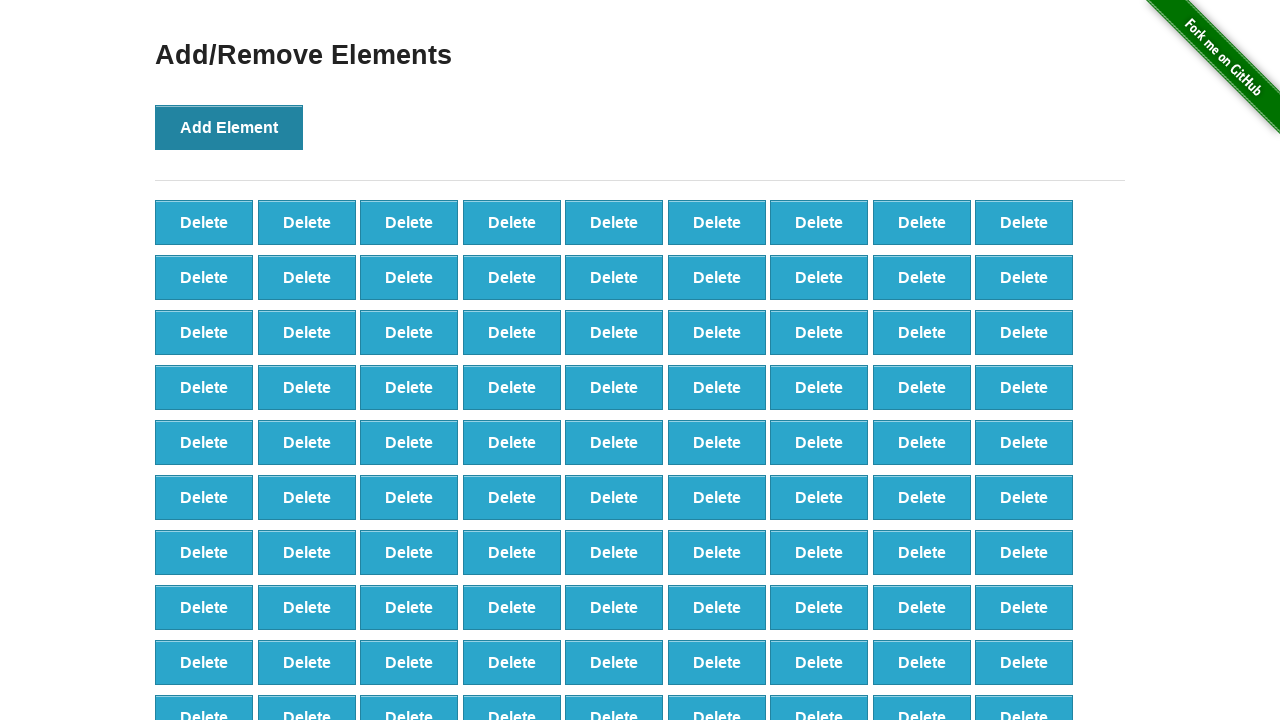

Clicked Add Element button (iteration 243/500) at (229, 127) on xpath=//*[@id="content"]/div/button
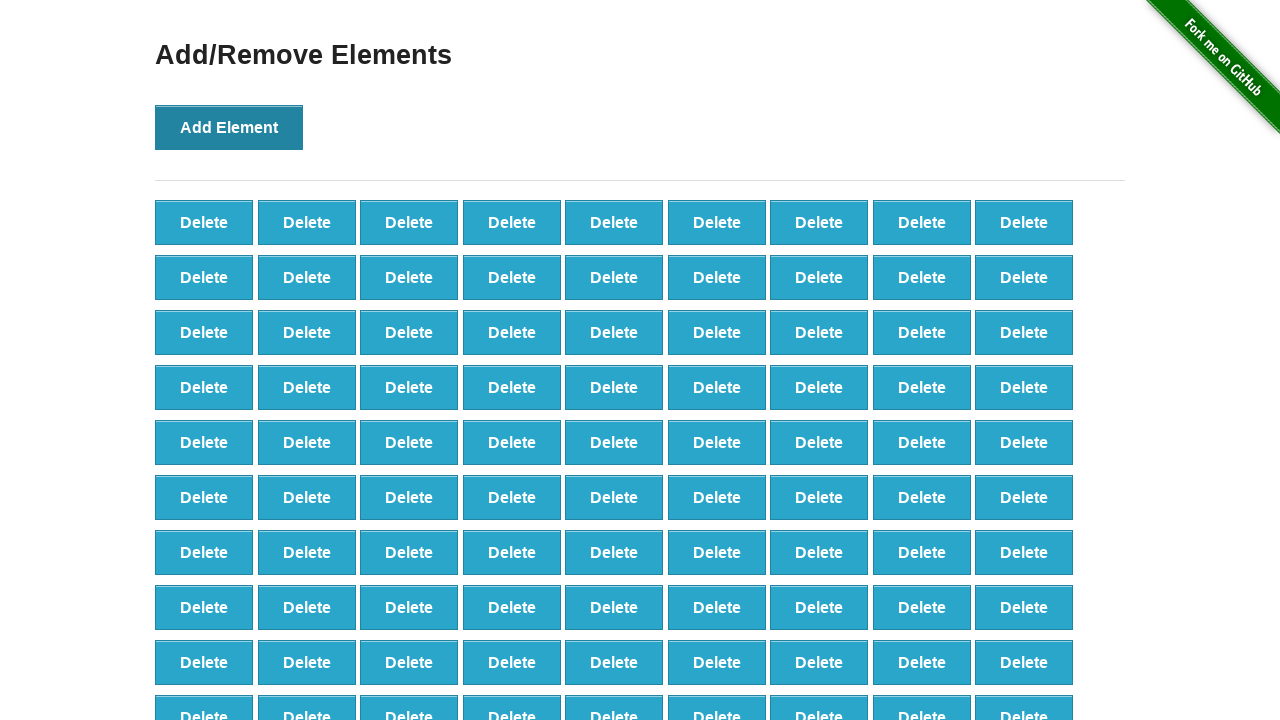

Clicked Add Element button (iteration 244/500) at (229, 127) on xpath=//*[@id="content"]/div/button
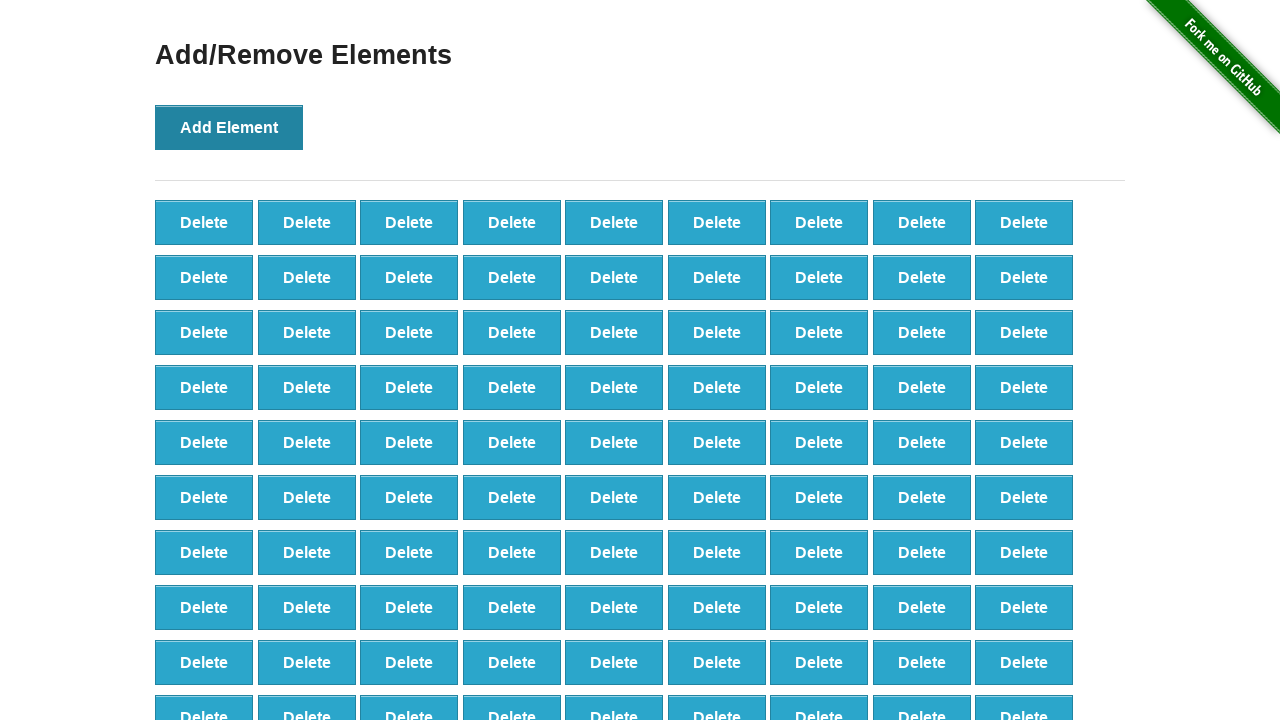

Clicked Add Element button (iteration 245/500) at (229, 127) on xpath=//*[@id="content"]/div/button
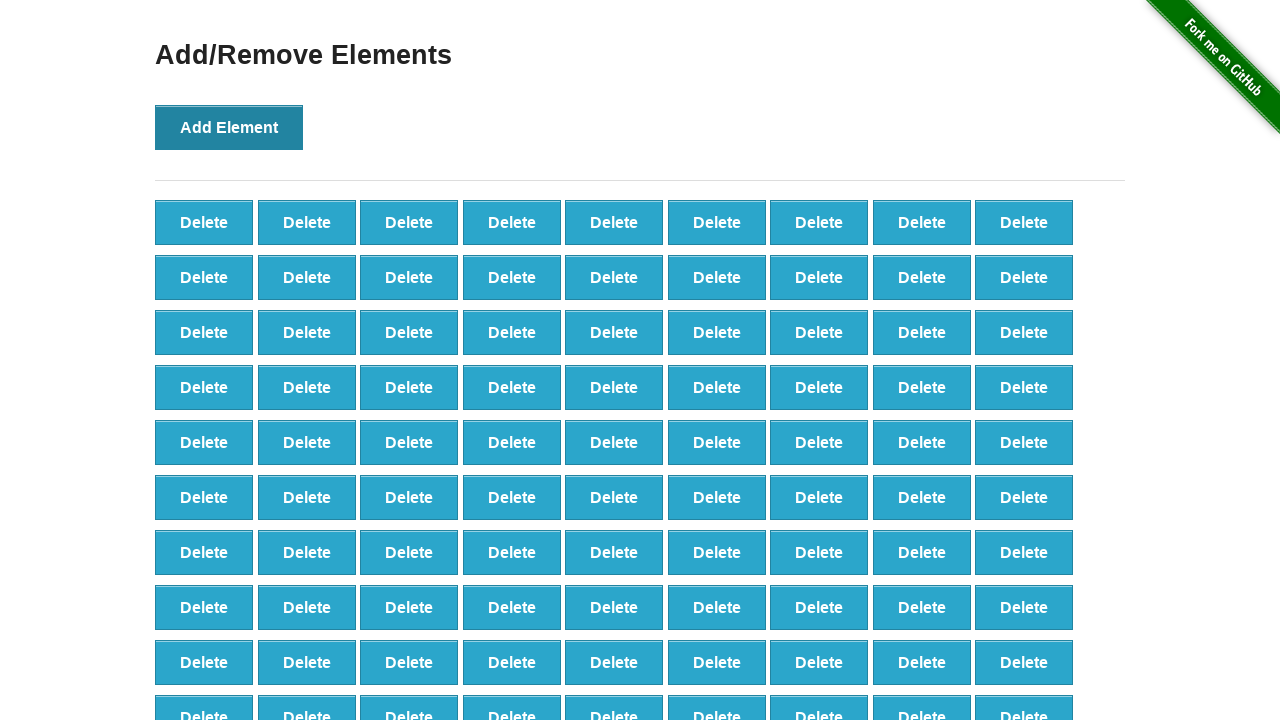

Clicked Add Element button (iteration 246/500) at (229, 127) on xpath=//*[@id="content"]/div/button
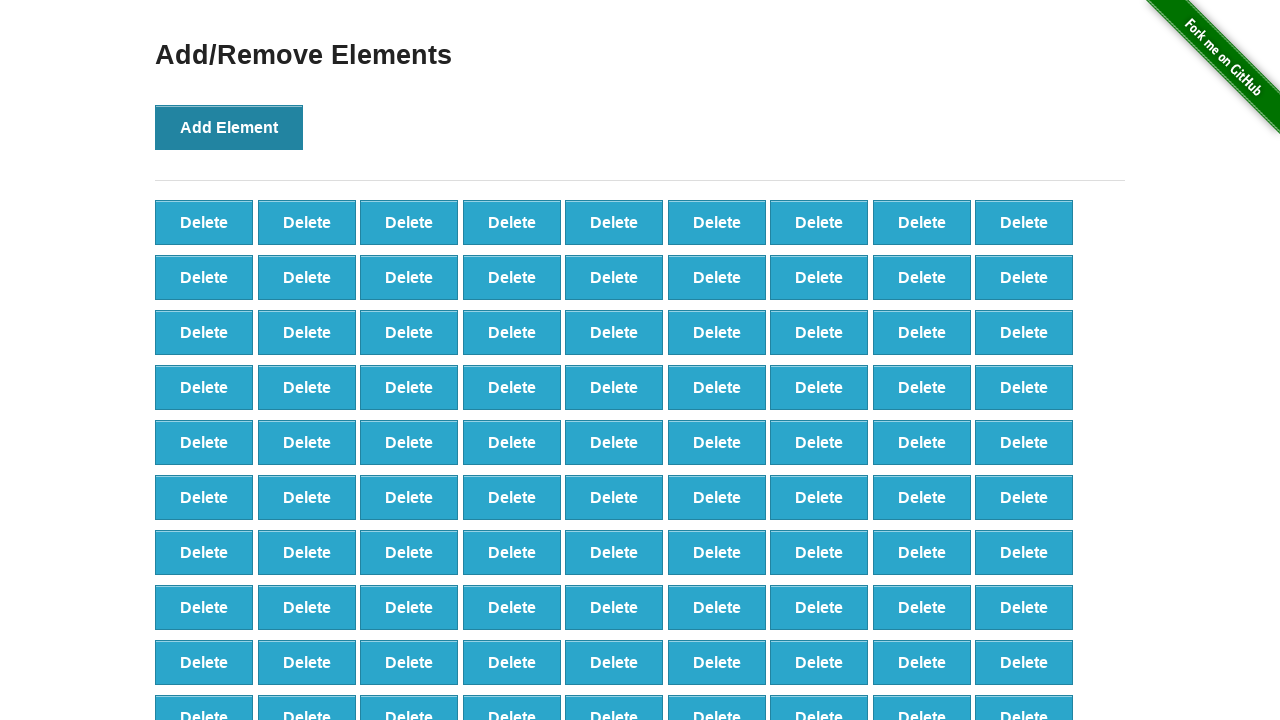

Clicked Add Element button (iteration 247/500) at (229, 127) on xpath=//*[@id="content"]/div/button
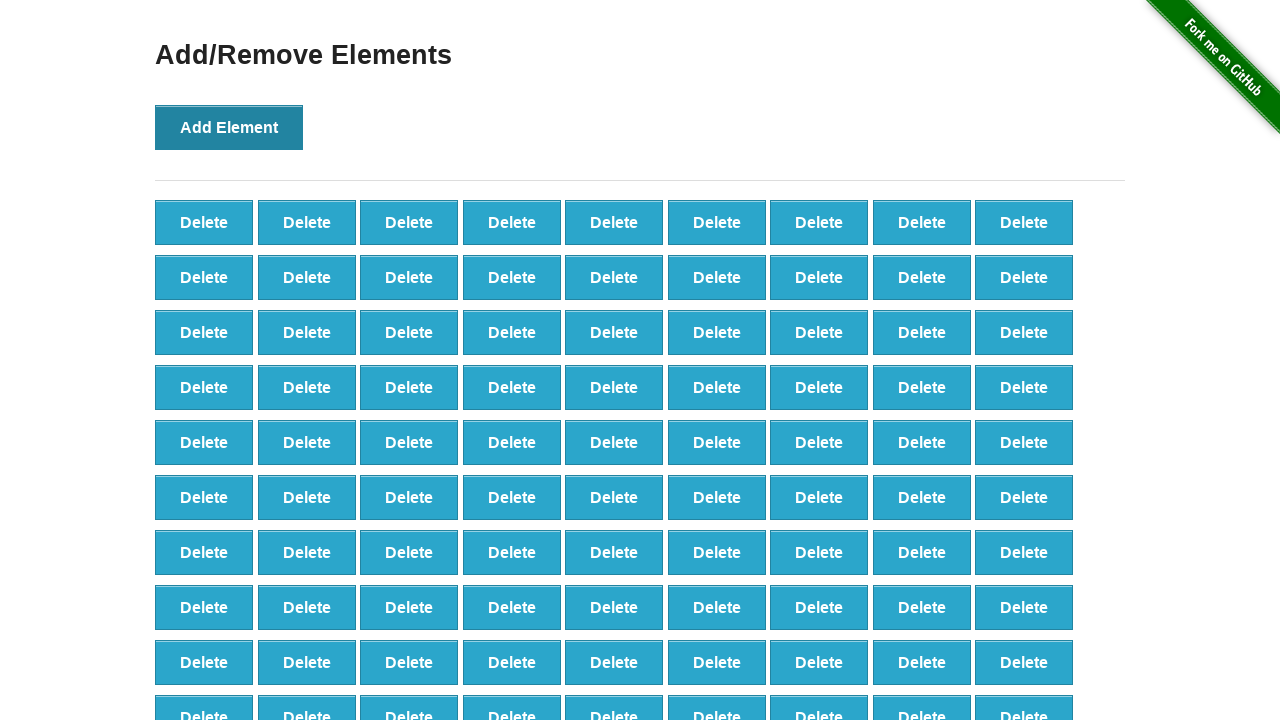

Clicked Add Element button (iteration 248/500) at (229, 127) on xpath=//*[@id="content"]/div/button
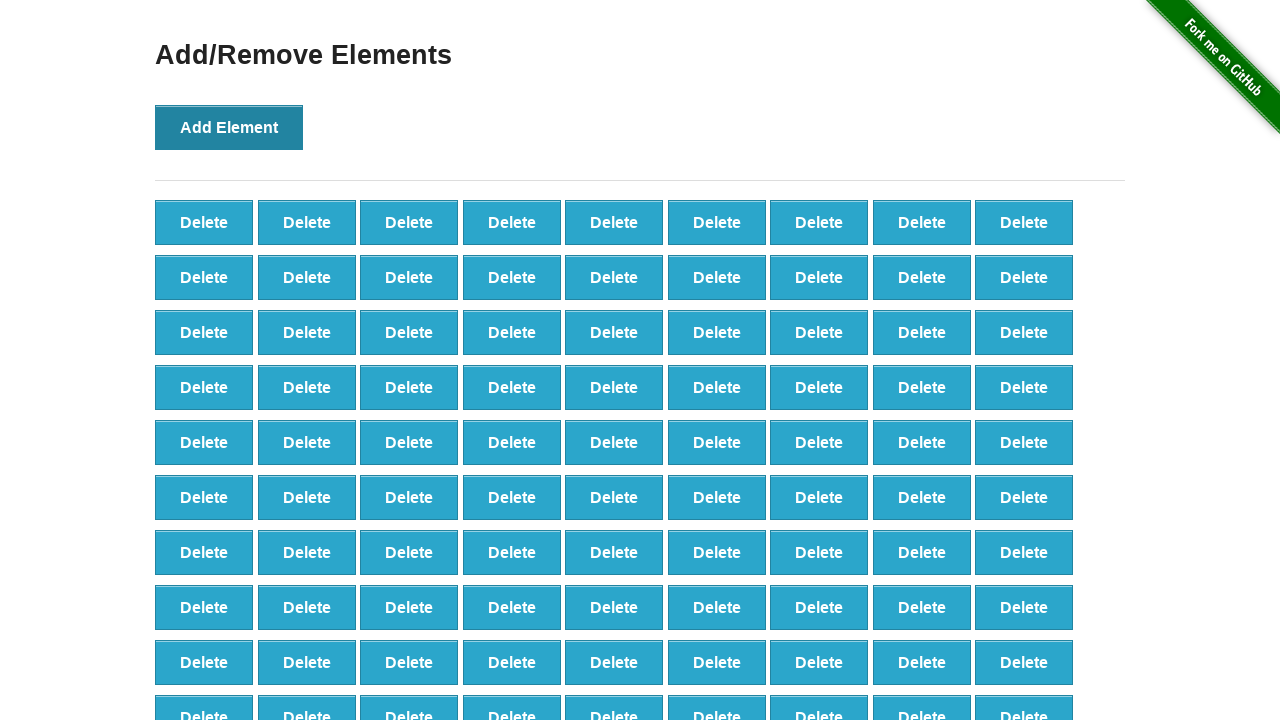

Clicked Add Element button (iteration 249/500) at (229, 127) on xpath=//*[@id="content"]/div/button
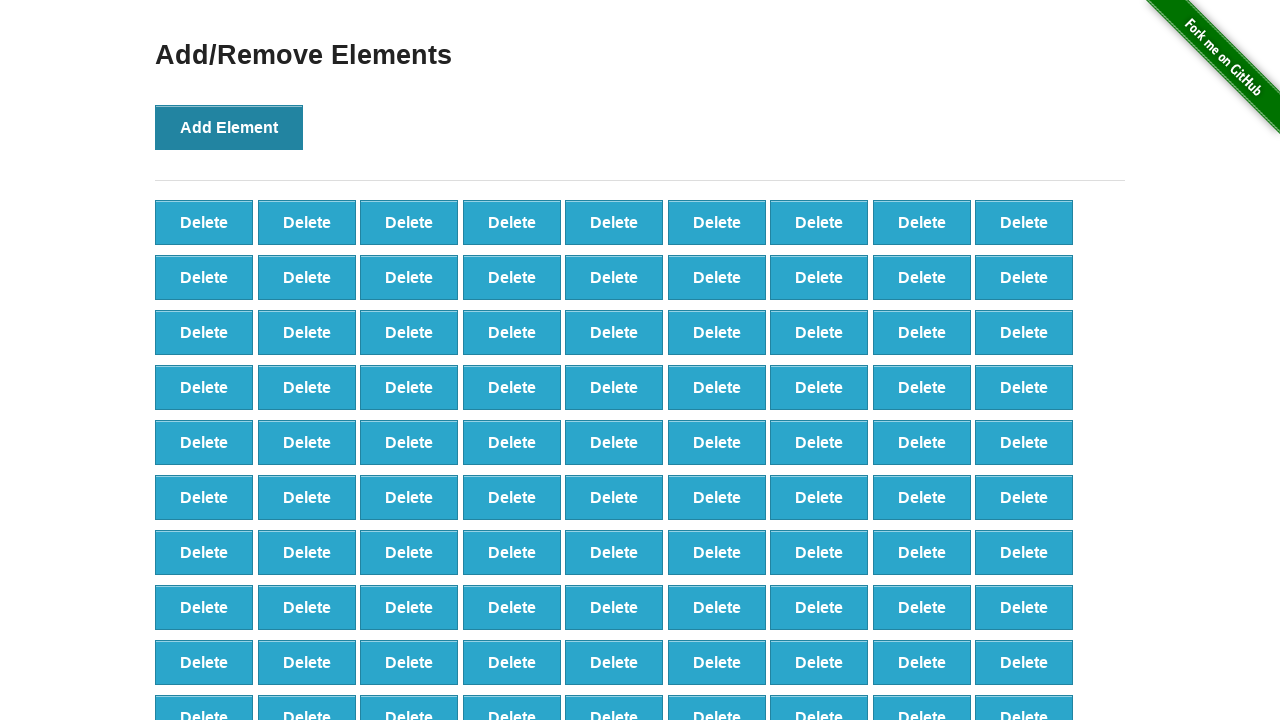

Clicked Add Element button (iteration 250/500) at (229, 127) on xpath=//*[@id="content"]/div/button
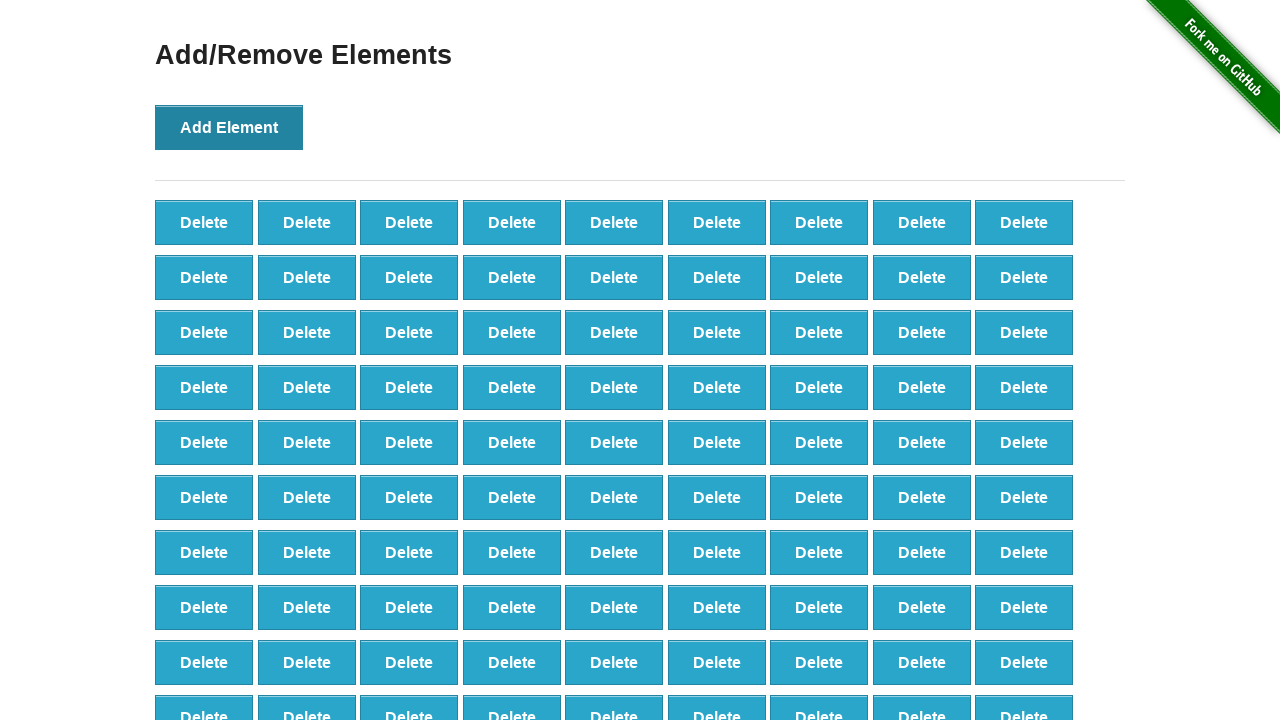

Clicked Add Element button (iteration 251/500) at (229, 127) on xpath=//*[@id="content"]/div/button
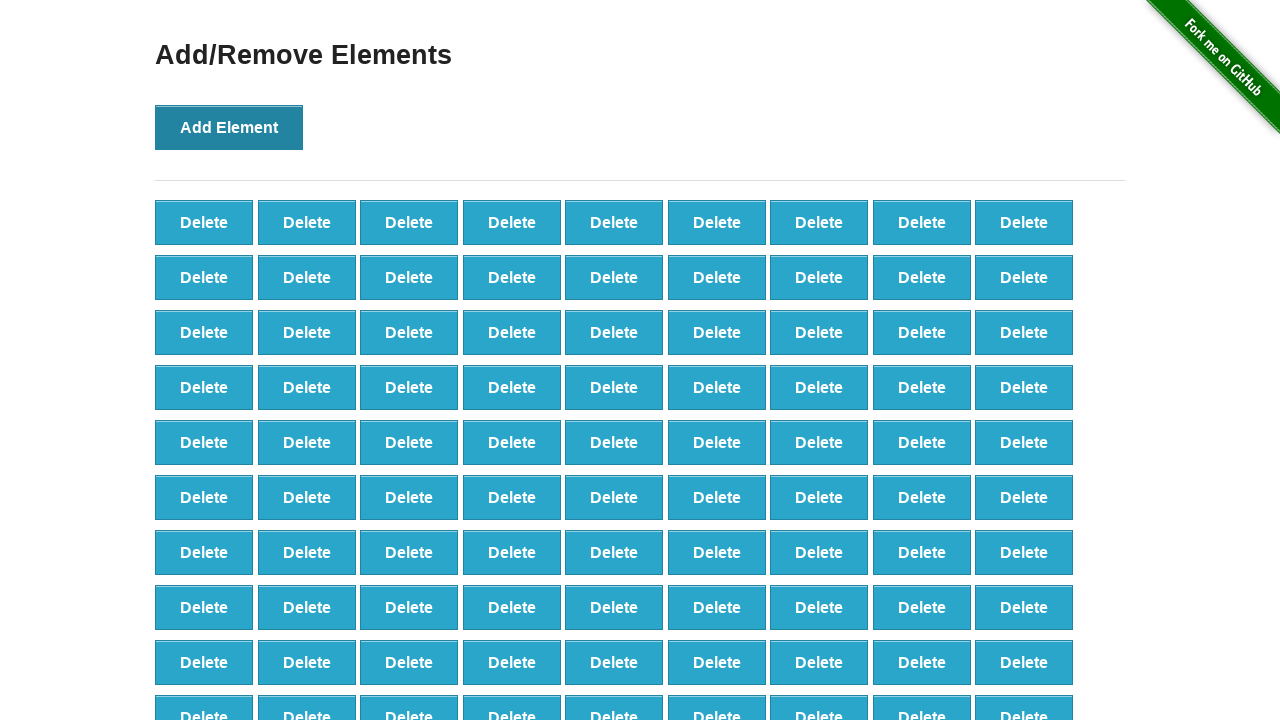

Clicked Add Element button (iteration 252/500) at (229, 127) on xpath=//*[@id="content"]/div/button
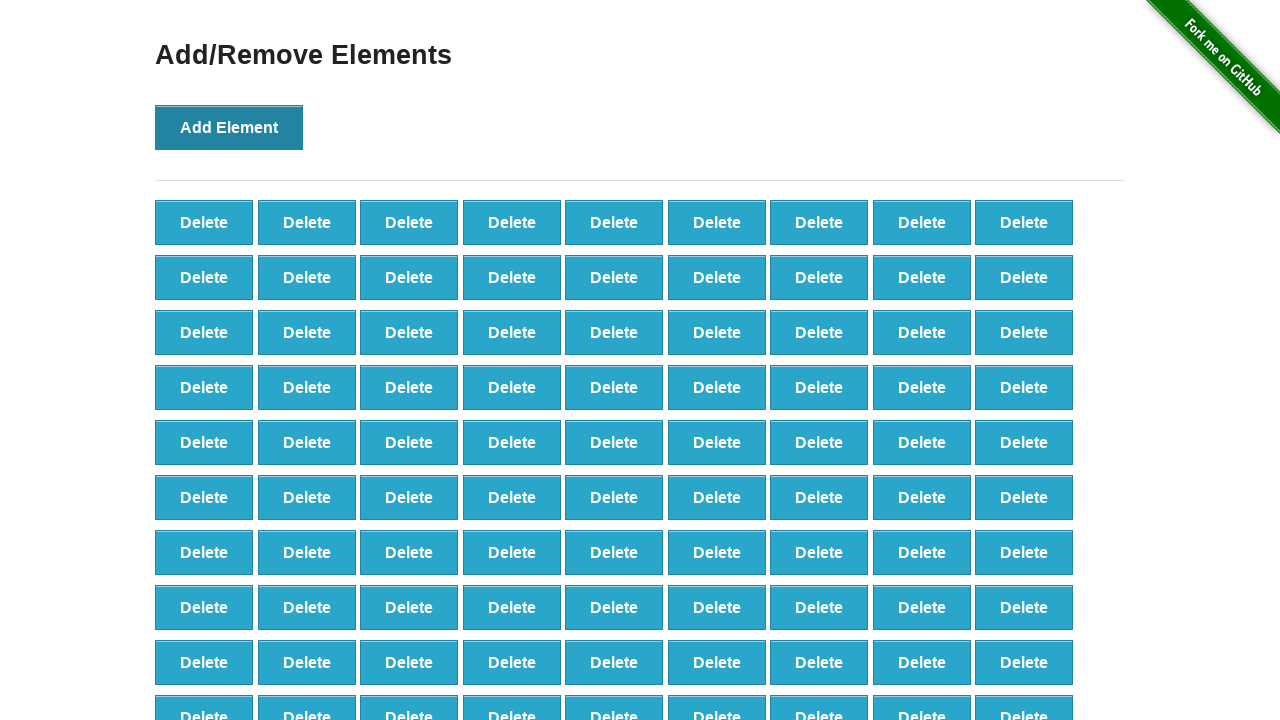

Clicked Add Element button (iteration 253/500) at (229, 127) on xpath=//*[@id="content"]/div/button
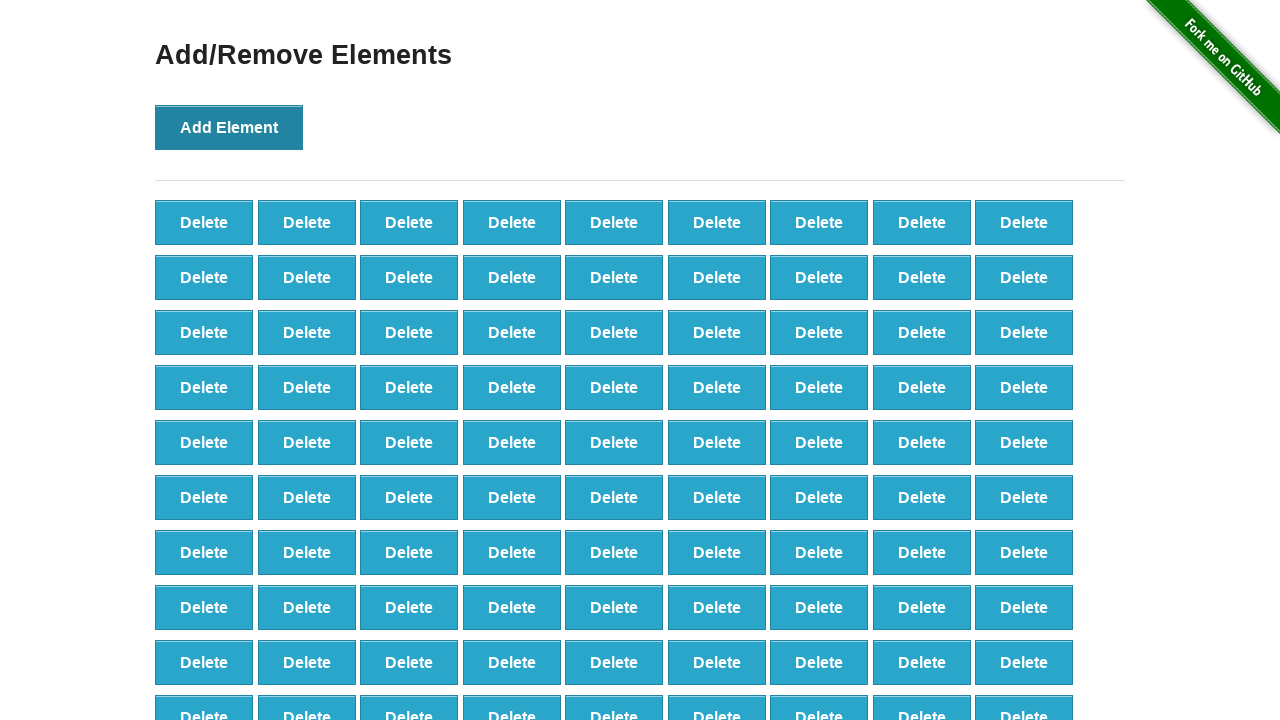

Clicked Add Element button (iteration 254/500) at (229, 127) on xpath=//*[@id="content"]/div/button
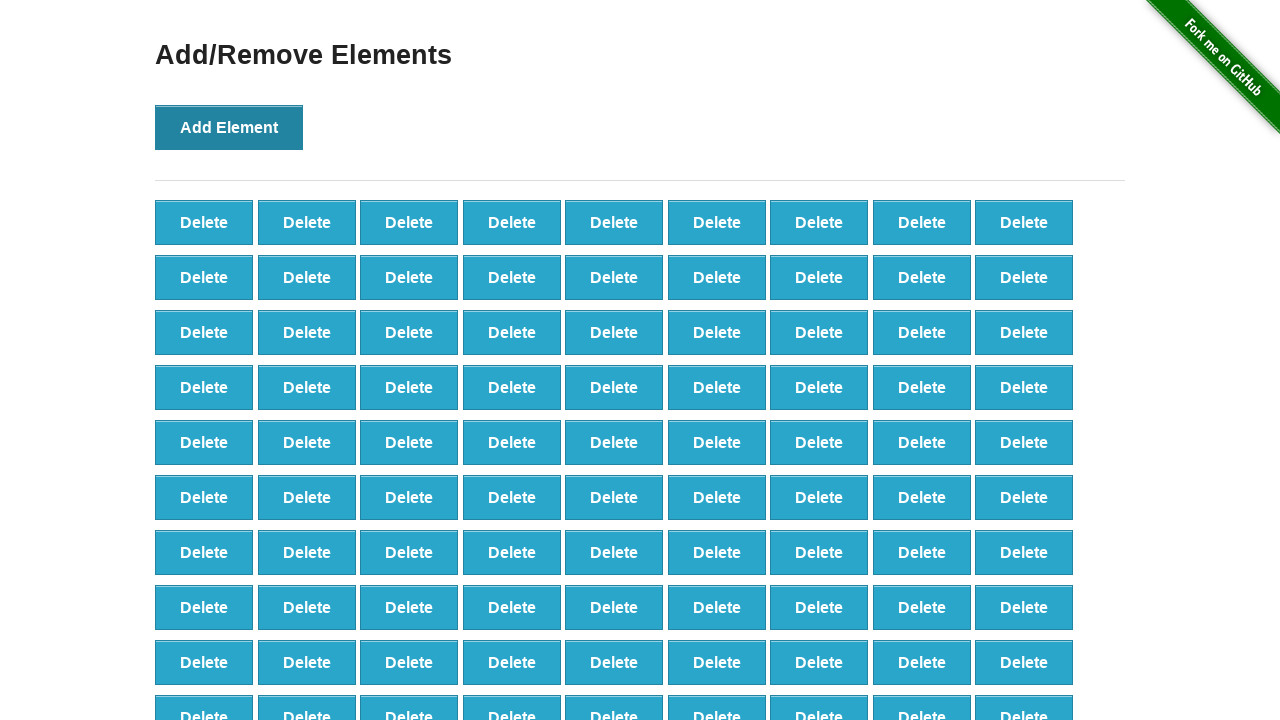

Clicked Add Element button (iteration 255/500) at (229, 127) on xpath=//*[@id="content"]/div/button
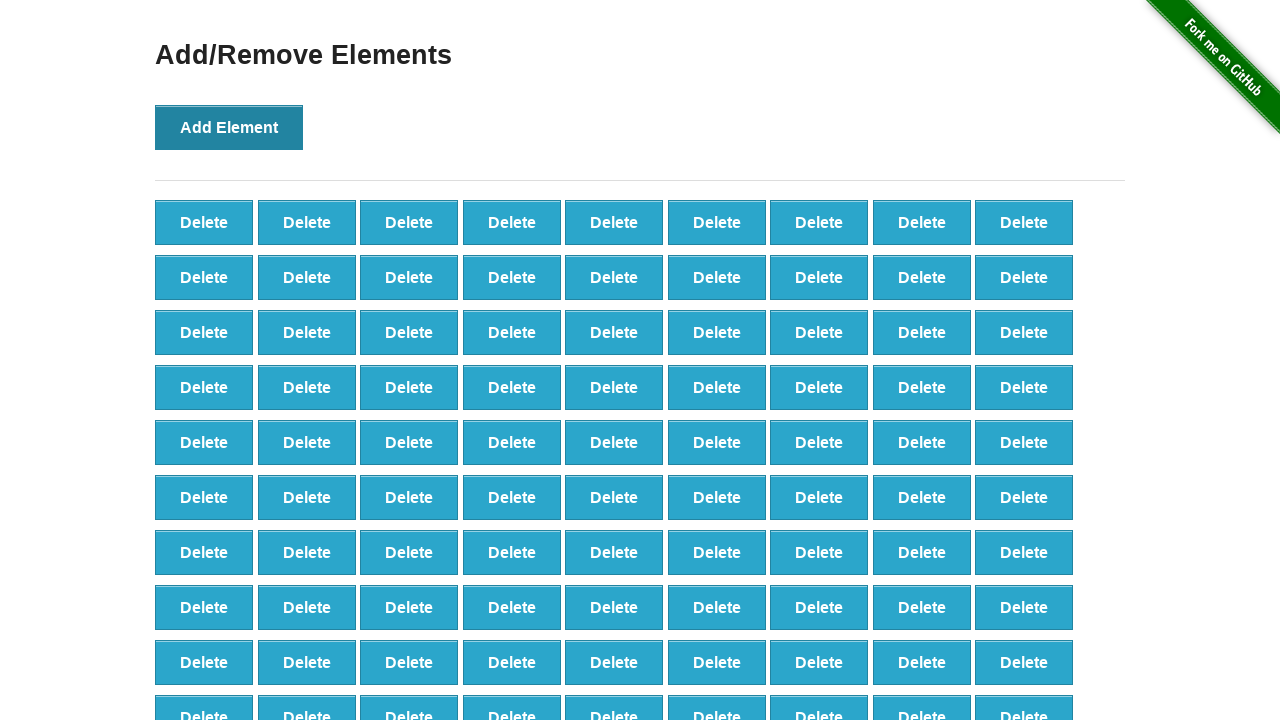

Clicked Add Element button (iteration 256/500) at (229, 127) on xpath=//*[@id="content"]/div/button
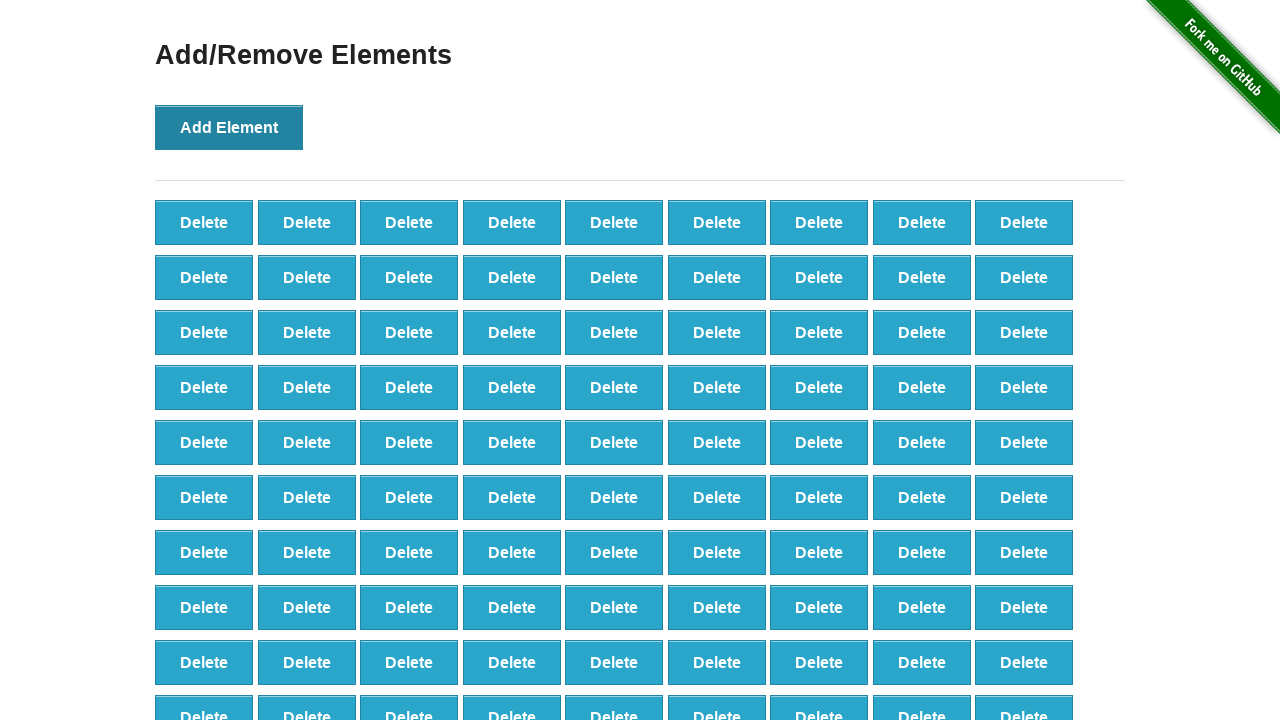

Clicked Add Element button (iteration 257/500) at (229, 127) on xpath=//*[@id="content"]/div/button
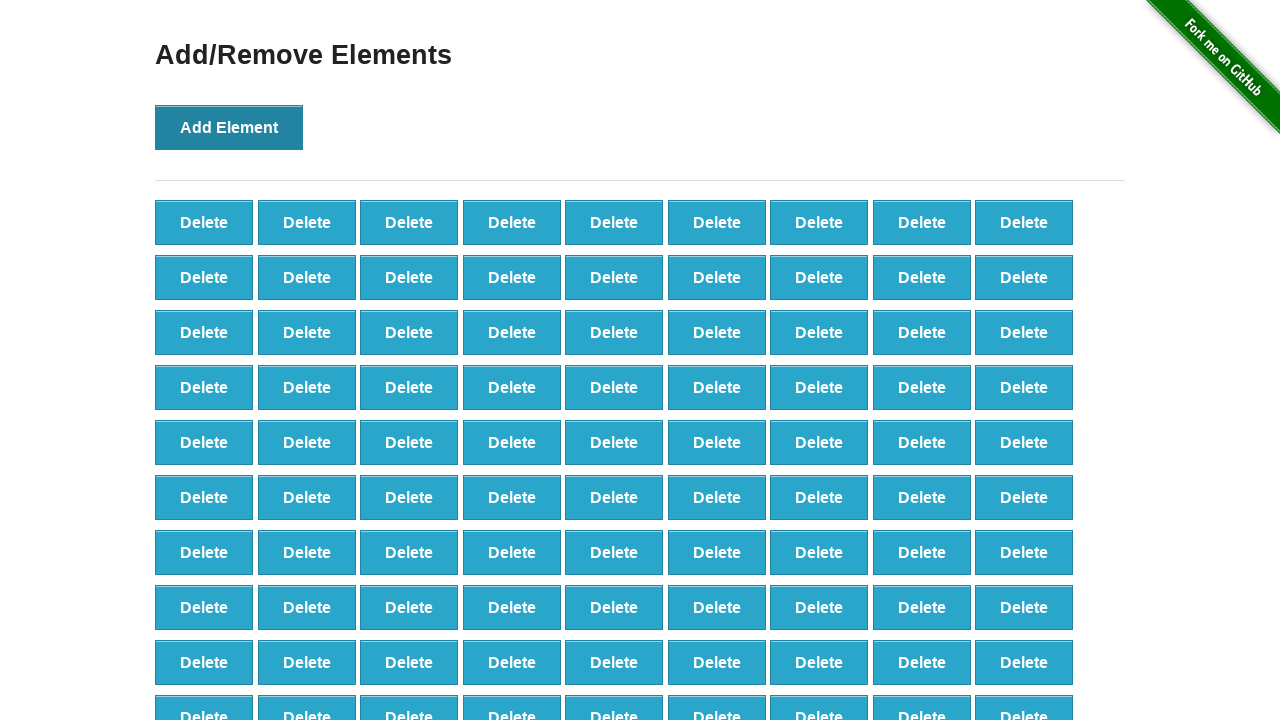

Clicked Add Element button (iteration 258/500) at (229, 127) on xpath=//*[@id="content"]/div/button
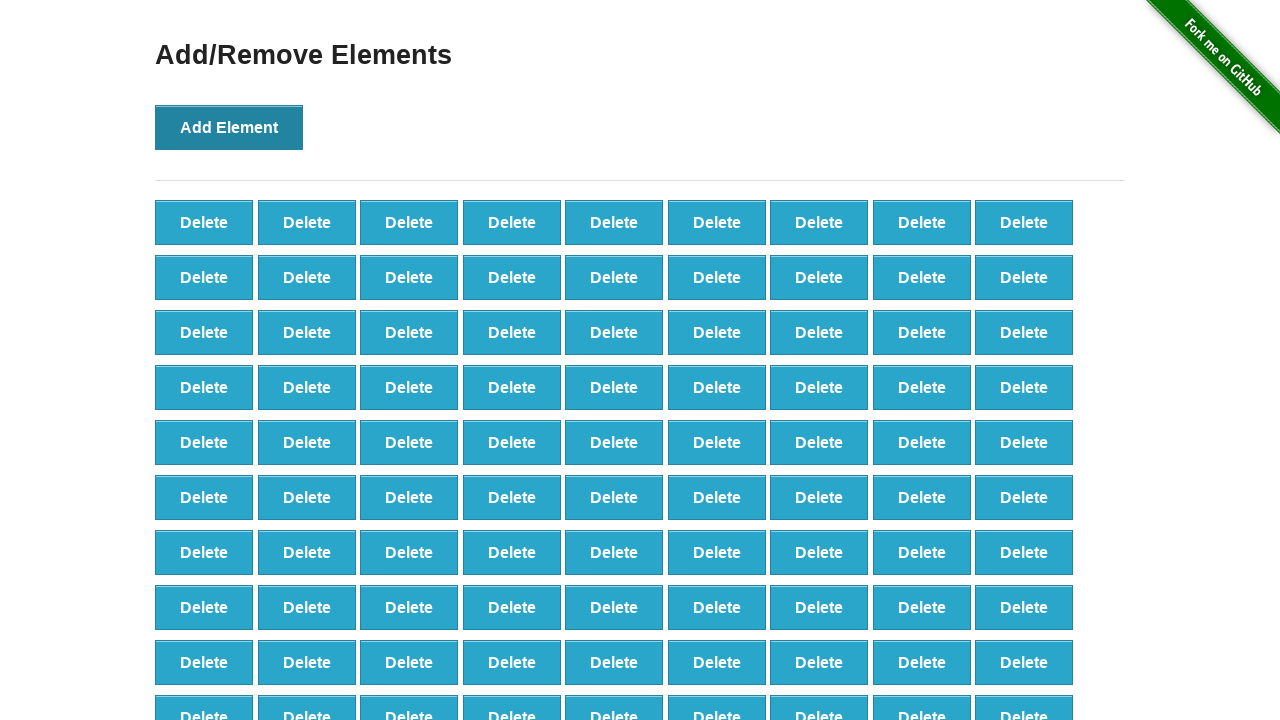

Clicked Add Element button (iteration 259/500) at (229, 127) on xpath=//*[@id="content"]/div/button
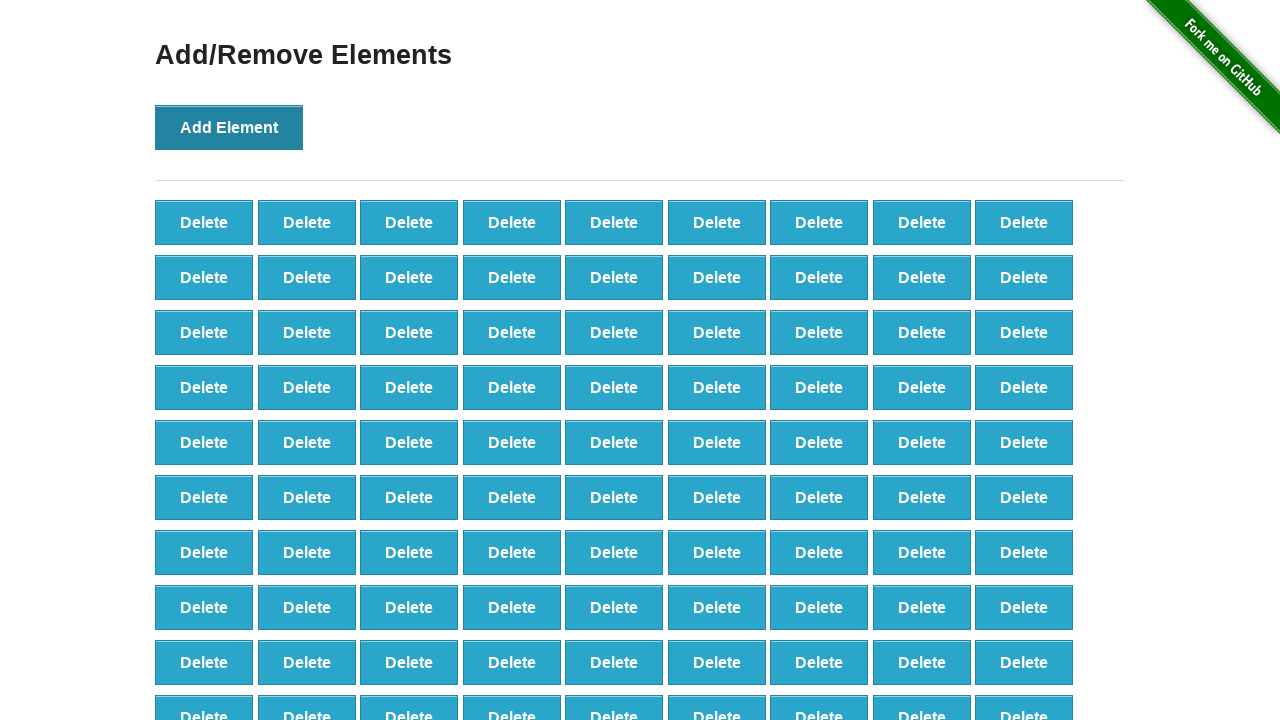

Clicked Add Element button (iteration 260/500) at (229, 127) on xpath=//*[@id="content"]/div/button
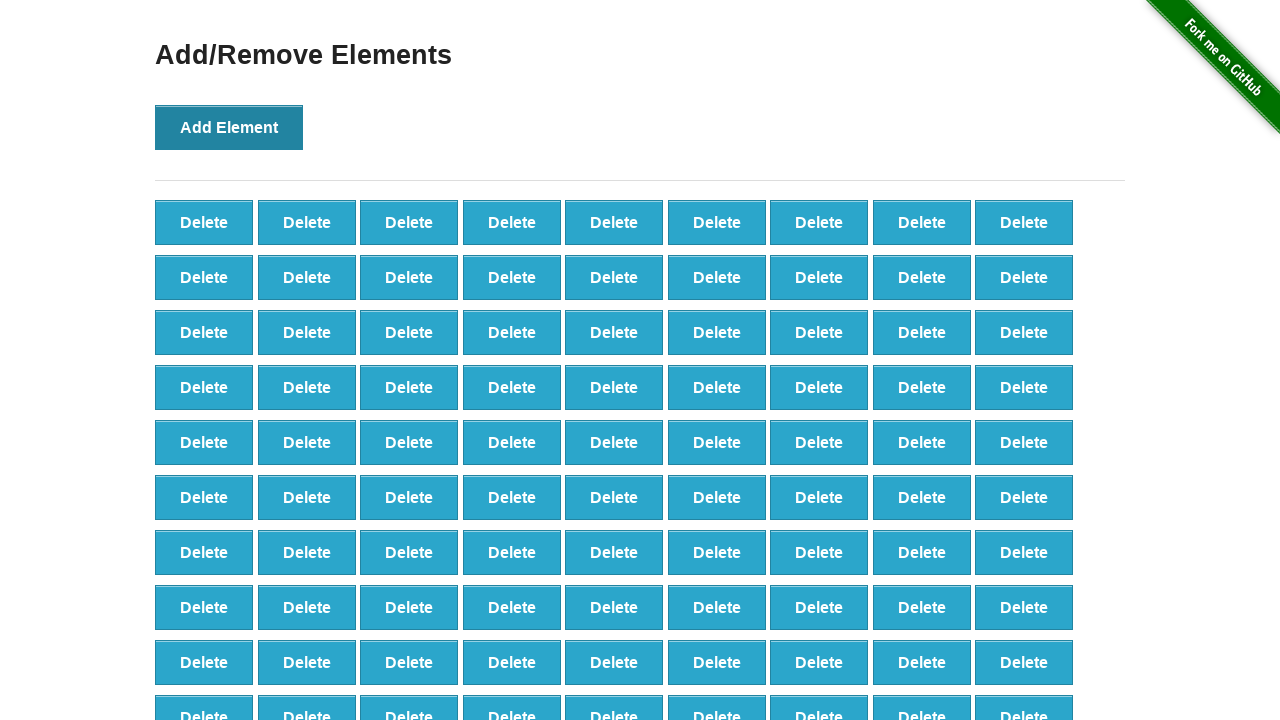

Clicked Add Element button (iteration 261/500) at (229, 127) on xpath=//*[@id="content"]/div/button
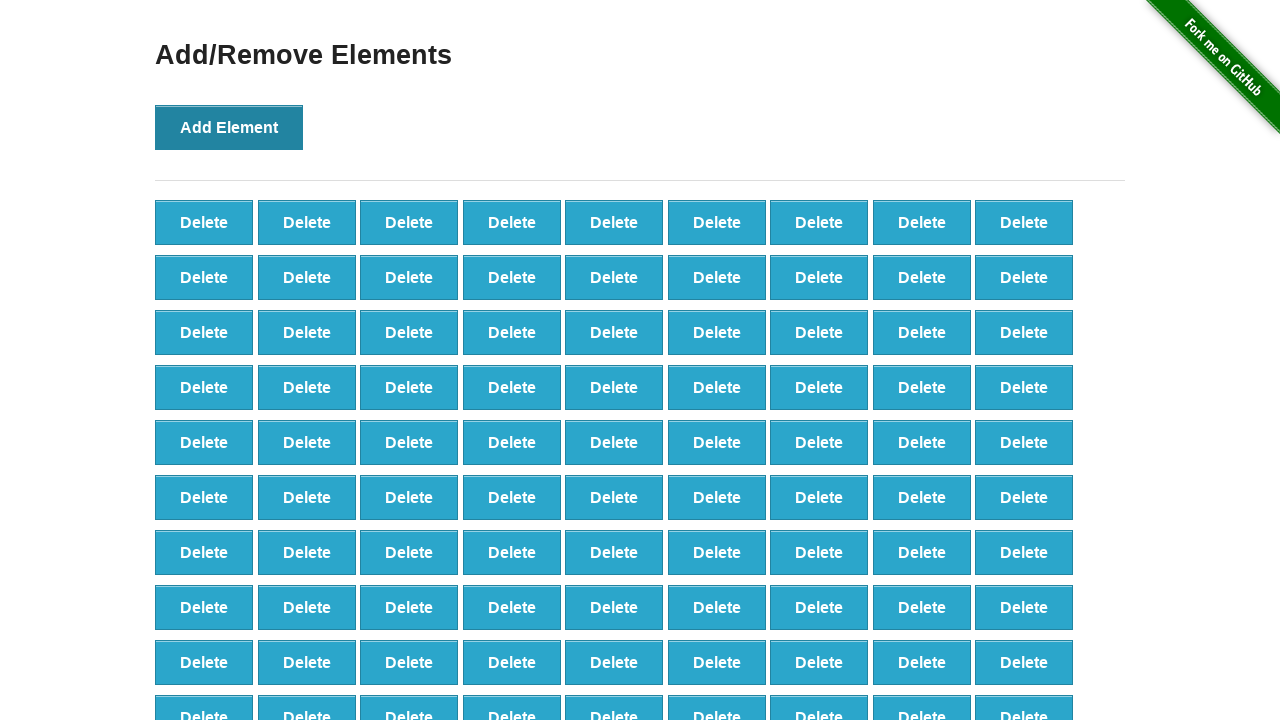

Clicked Add Element button (iteration 262/500) at (229, 127) on xpath=//*[@id="content"]/div/button
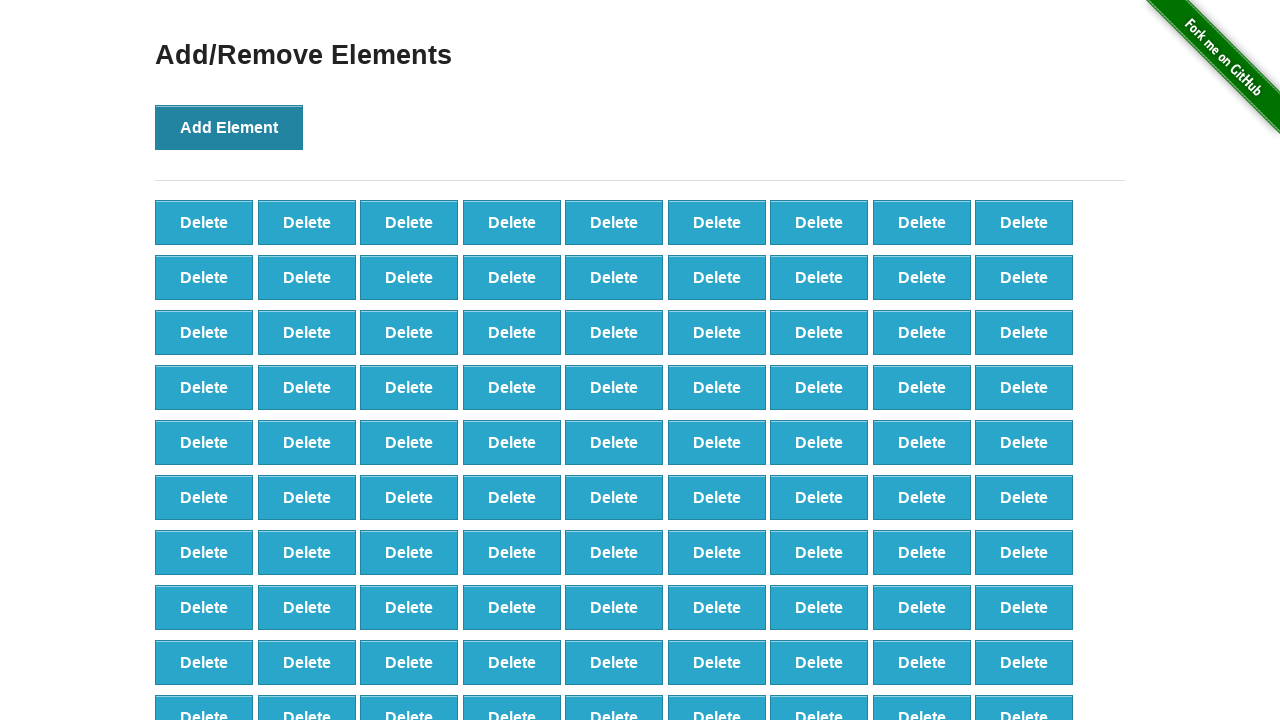

Clicked Add Element button (iteration 263/500) at (229, 127) on xpath=//*[@id="content"]/div/button
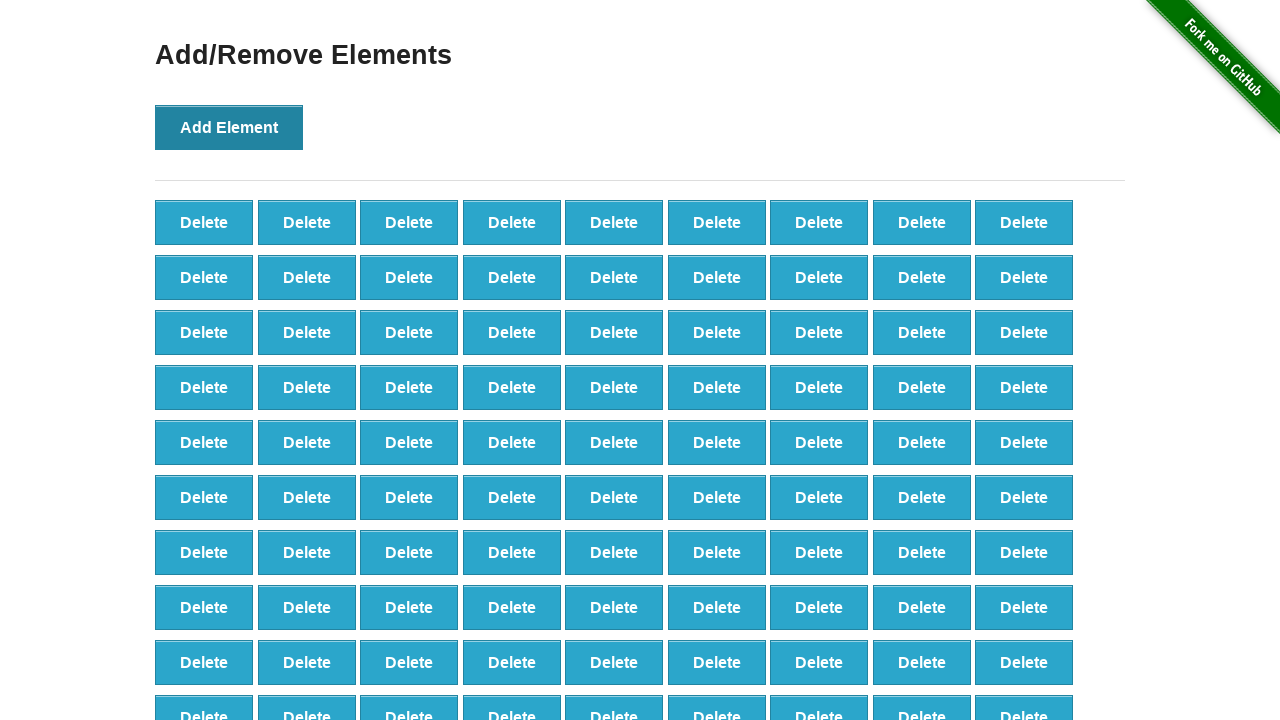

Clicked Add Element button (iteration 264/500) at (229, 127) on xpath=//*[@id="content"]/div/button
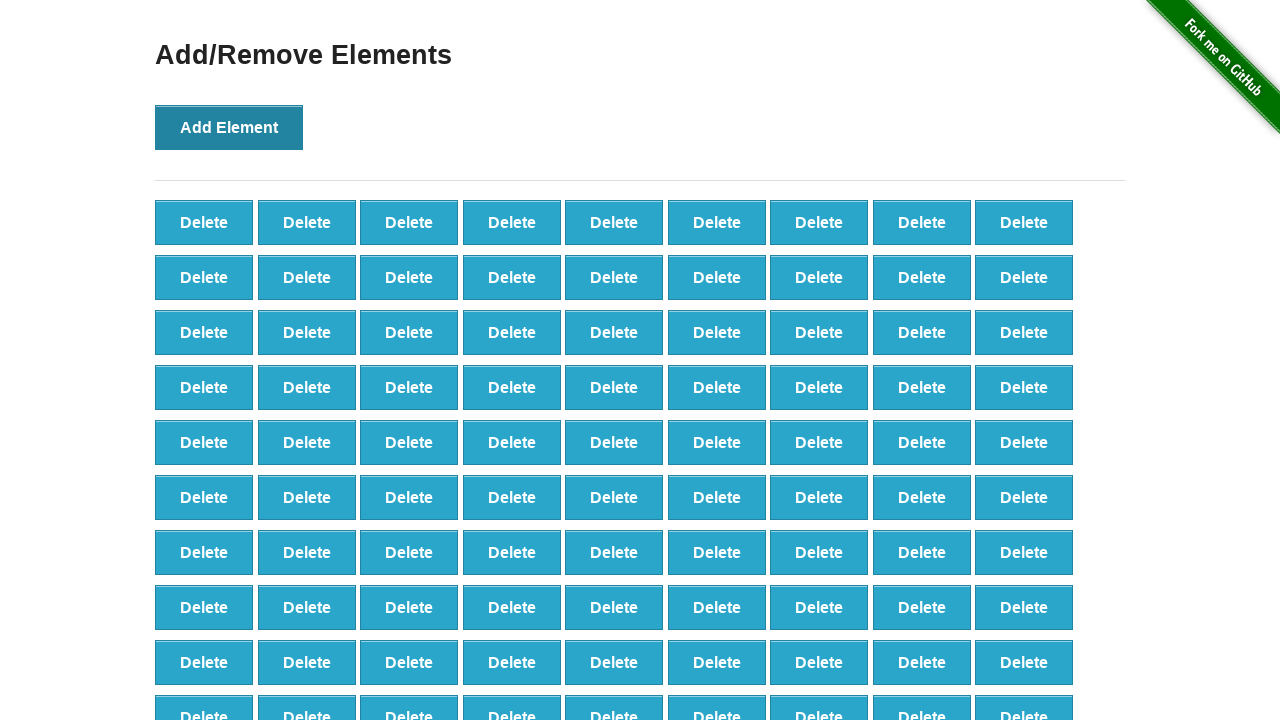

Clicked Add Element button (iteration 265/500) at (229, 127) on xpath=//*[@id="content"]/div/button
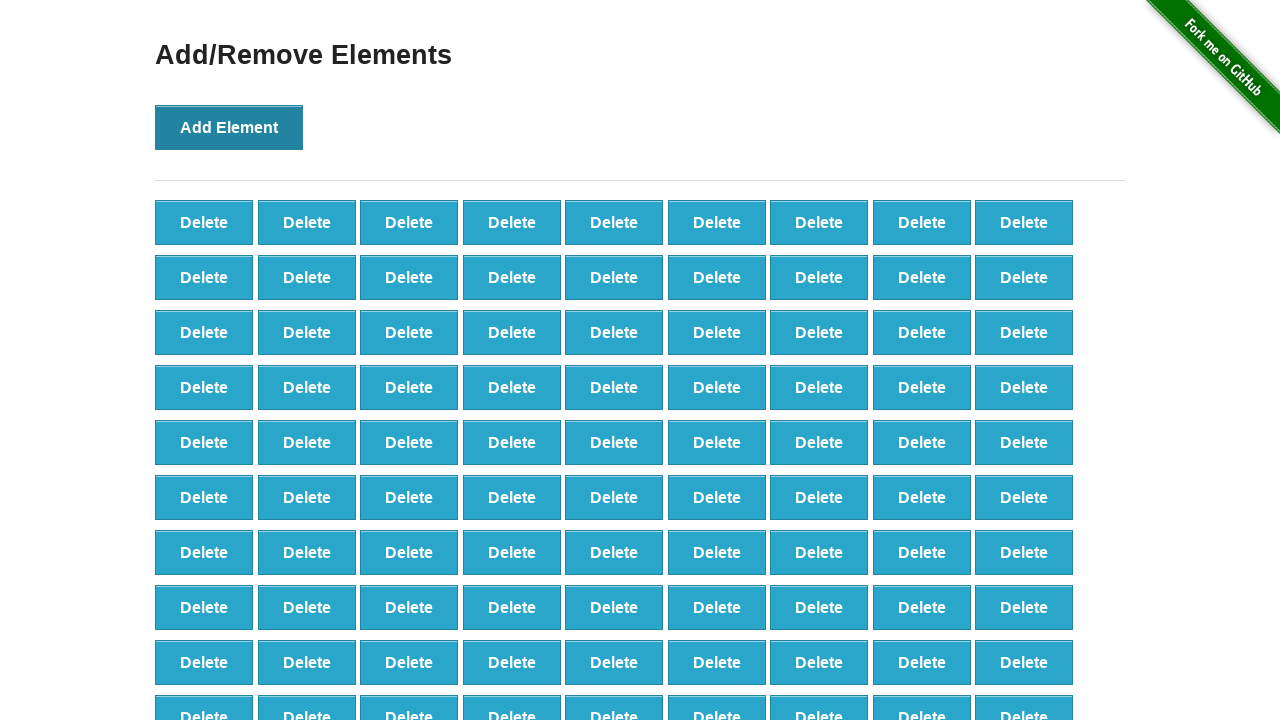

Clicked Add Element button (iteration 266/500) at (229, 127) on xpath=//*[@id="content"]/div/button
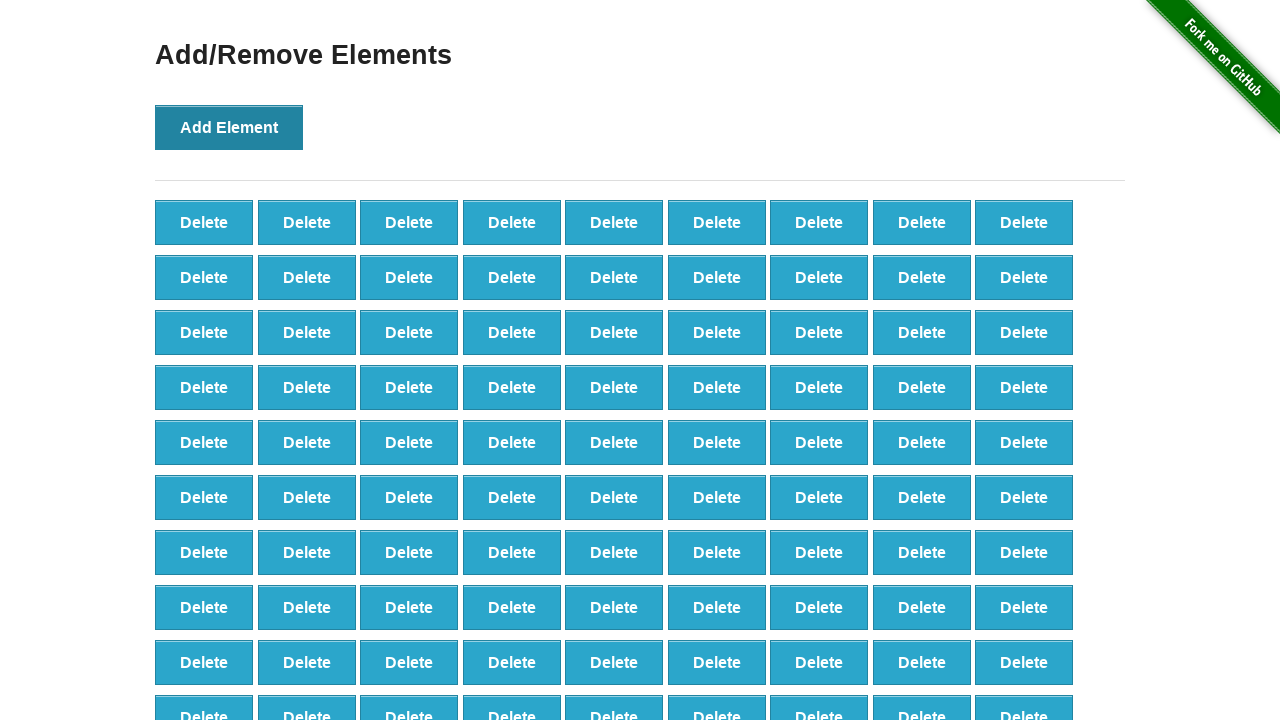

Clicked Add Element button (iteration 267/500) at (229, 127) on xpath=//*[@id="content"]/div/button
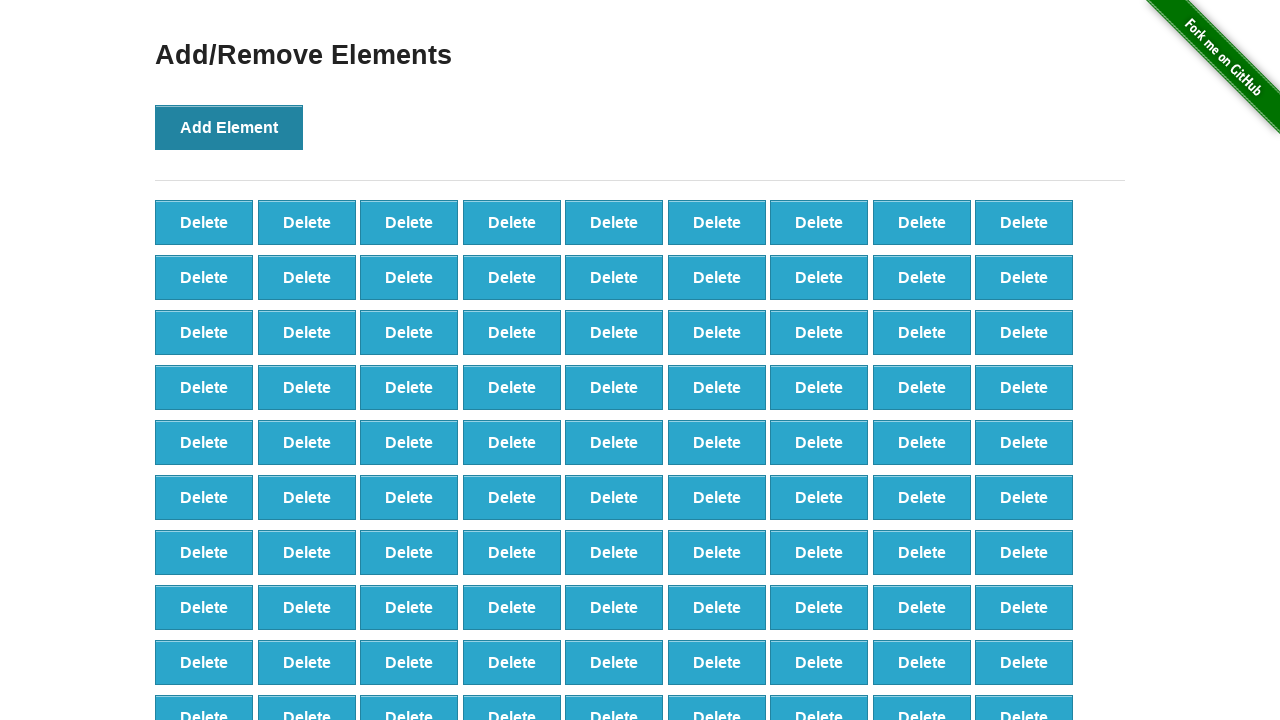

Clicked Add Element button (iteration 268/500) at (229, 127) on xpath=//*[@id="content"]/div/button
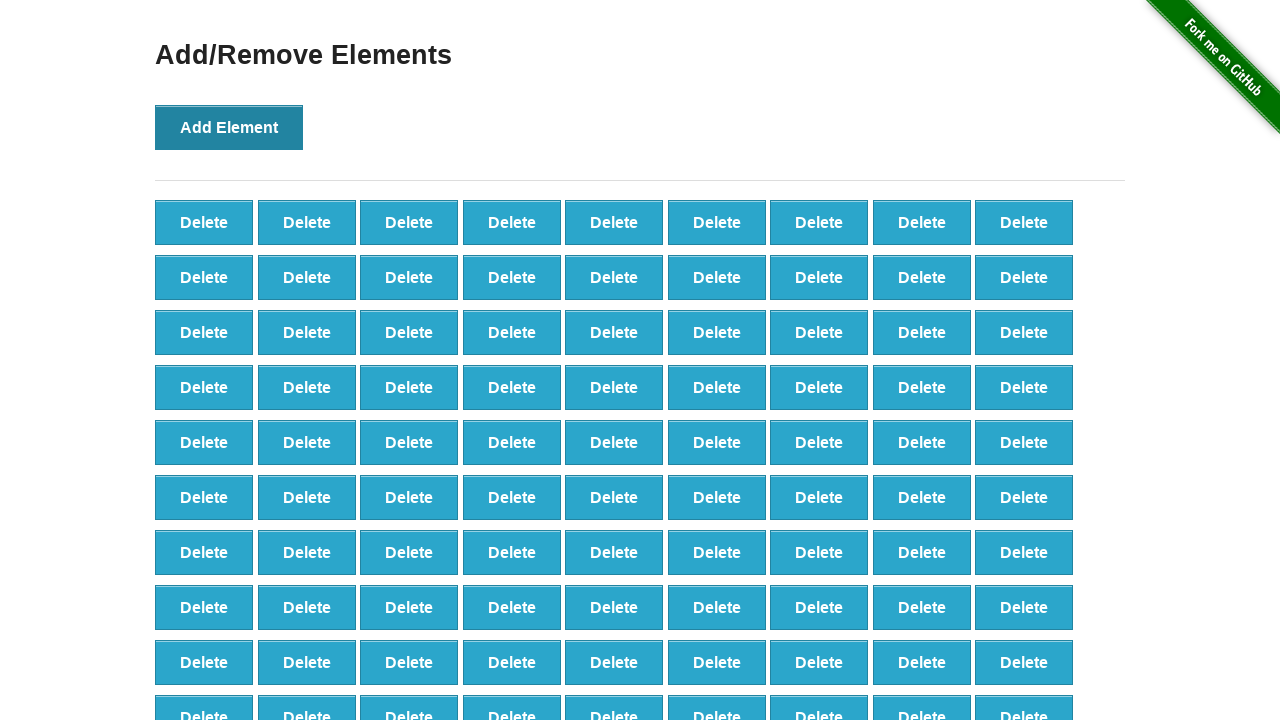

Clicked Add Element button (iteration 269/500) at (229, 127) on xpath=//*[@id="content"]/div/button
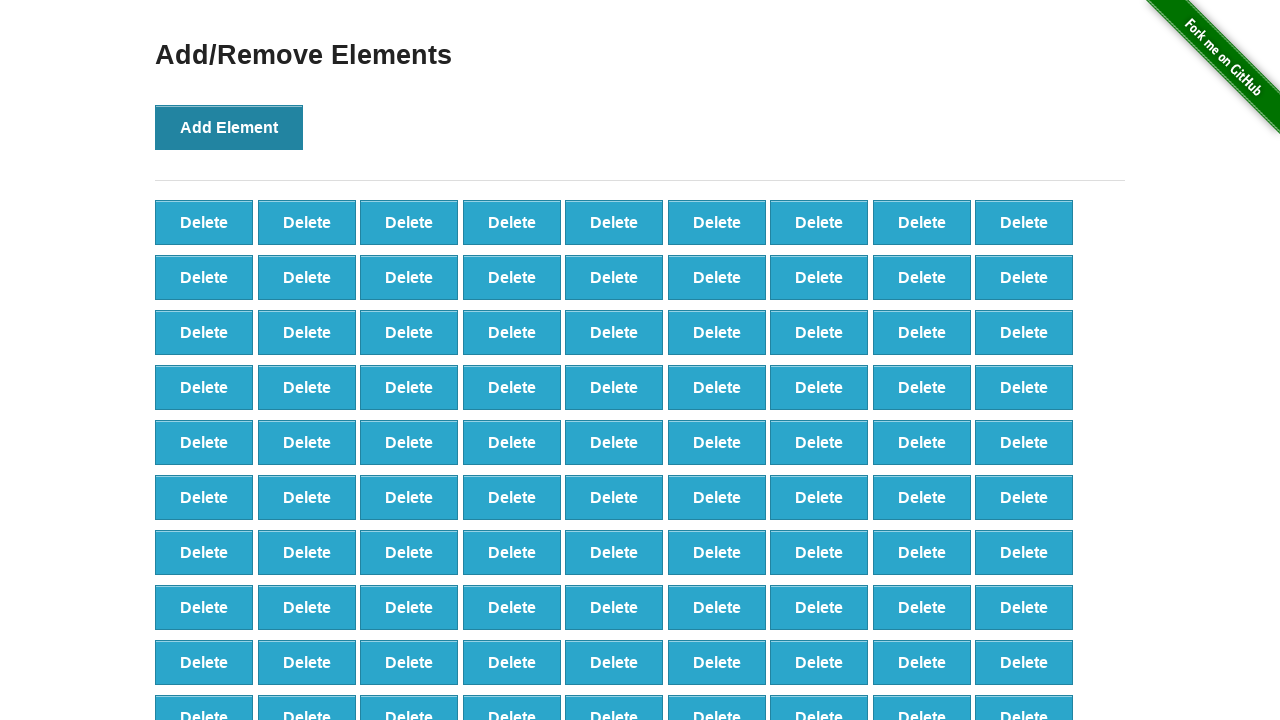

Clicked Add Element button (iteration 270/500) at (229, 127) on xpath=//*[@id="content"]/div/button
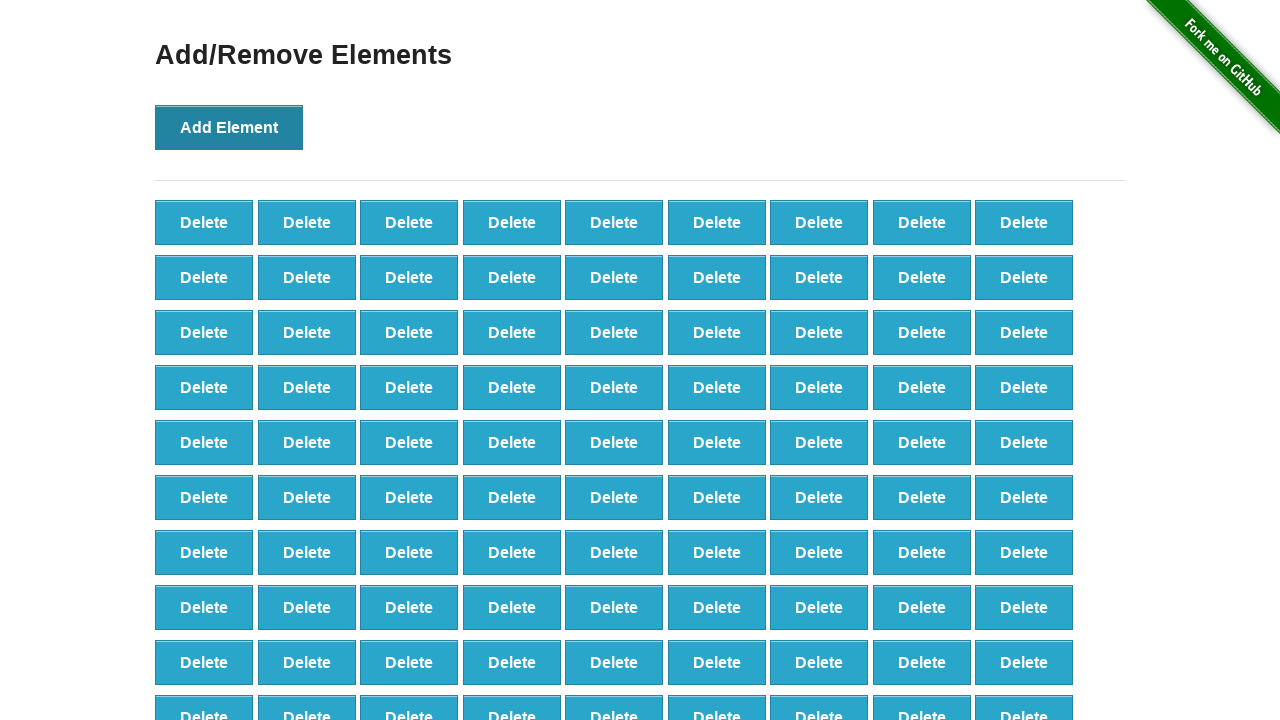

Clicked Add Element button (iteration 271/500) at (229, 127) on xpath=//*[@id="content"]/div/button
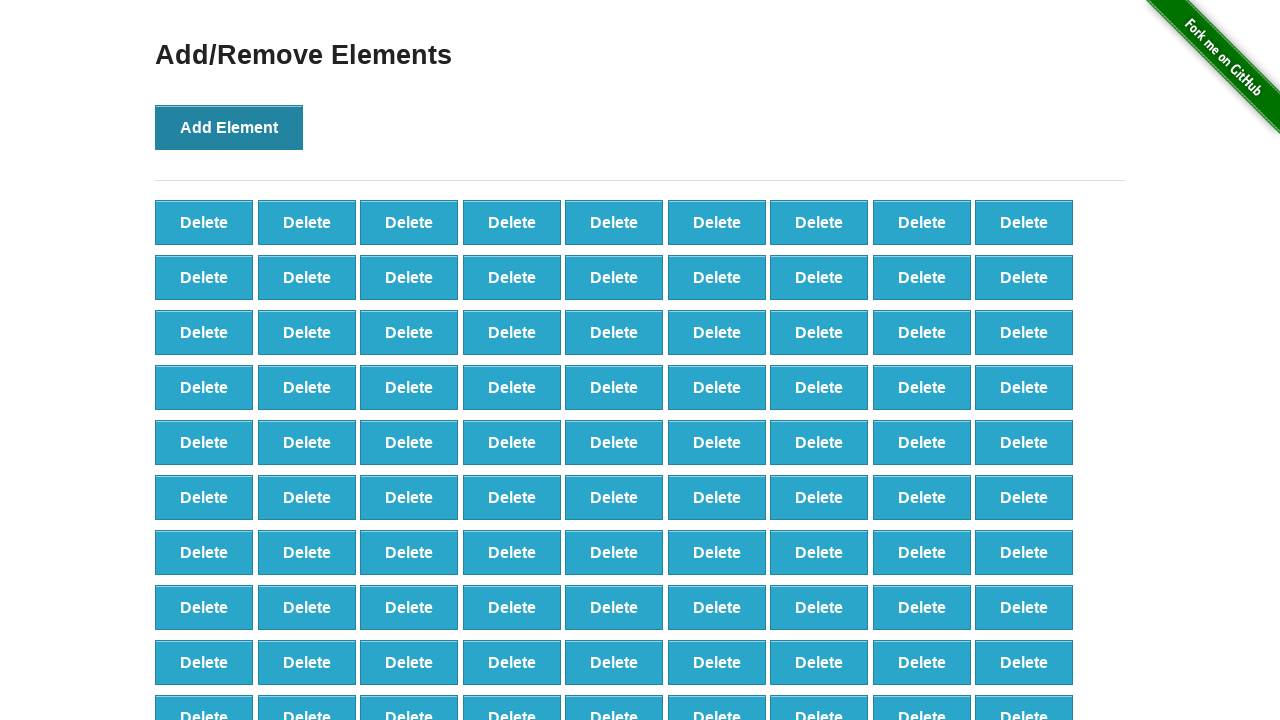

Clicked Add Element button (iteration 272/500) at (229, 127) on xpath=//*[@id="content"]/div/button
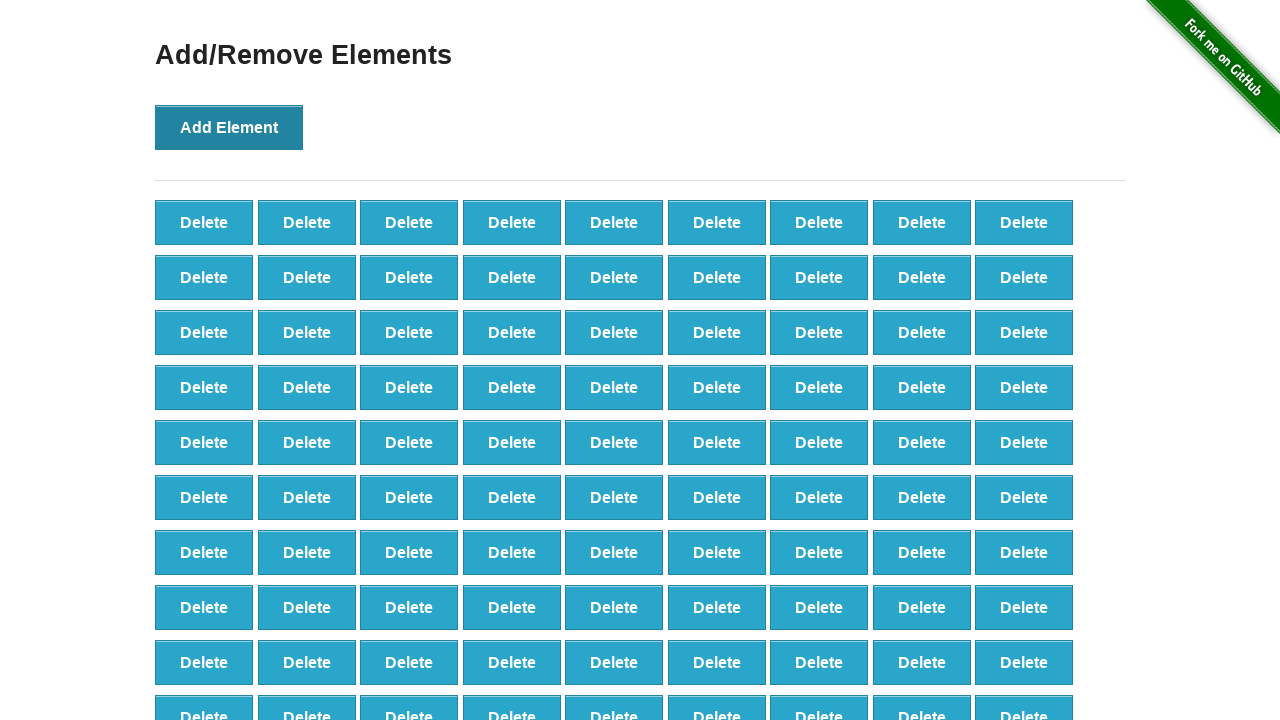

Clicked Add Element button (iteration 273/500) at (229, 127) on xpath=//*[@id="content"]/div/button
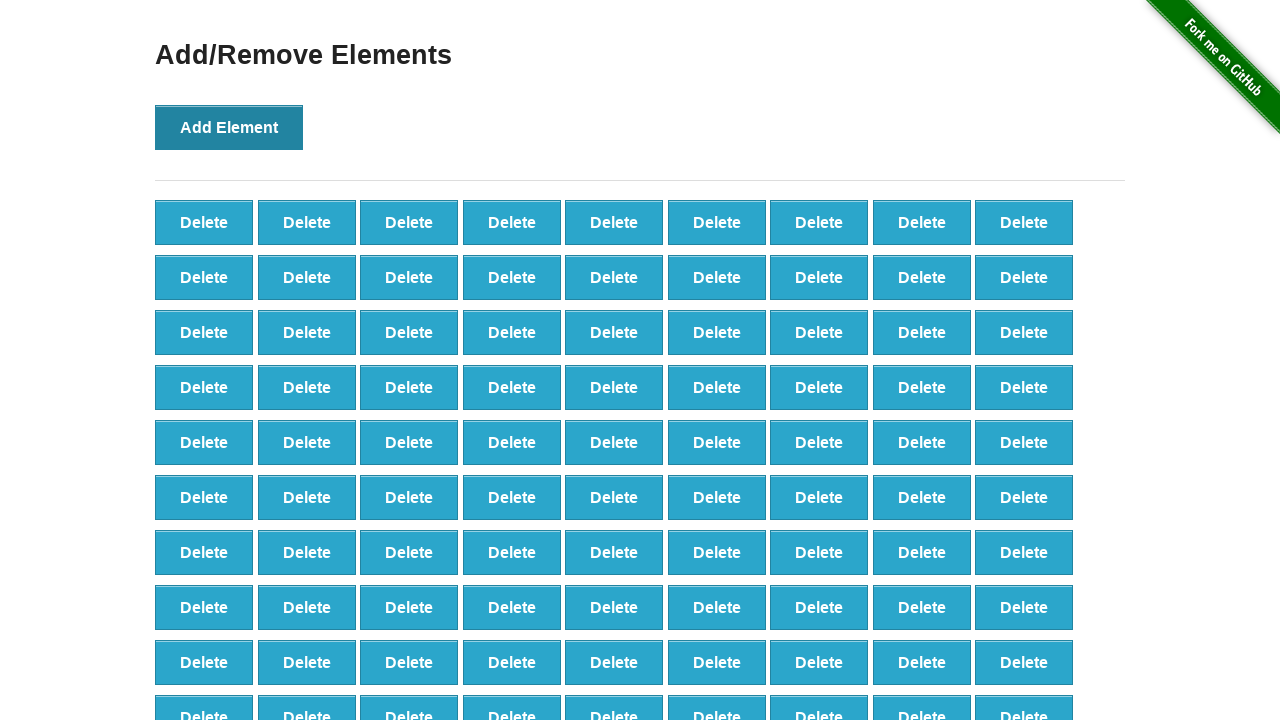

Clicked Add Element button (iteration 274/500) at (229, 127) on xpath=//*[@id="content"]/div/button
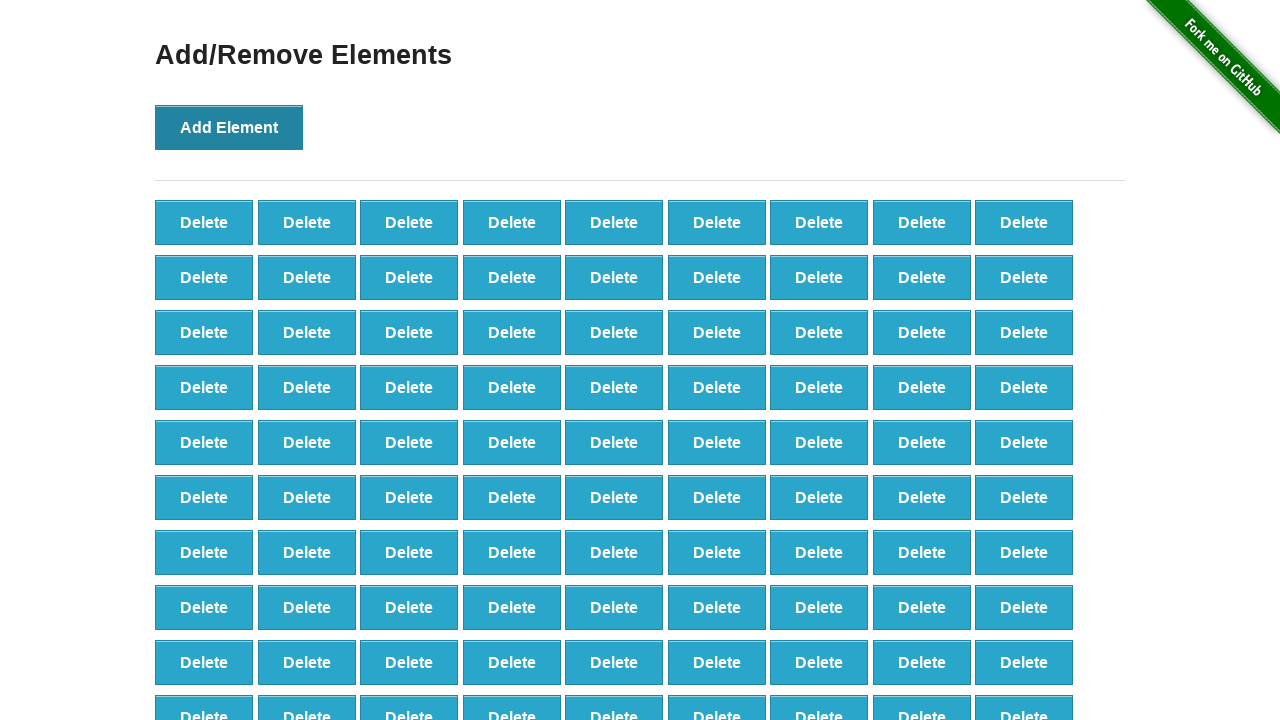

Clicked Add Element button (iteration 275/500) at (229, 127) on xpath=//*[@id="content"]/div/button
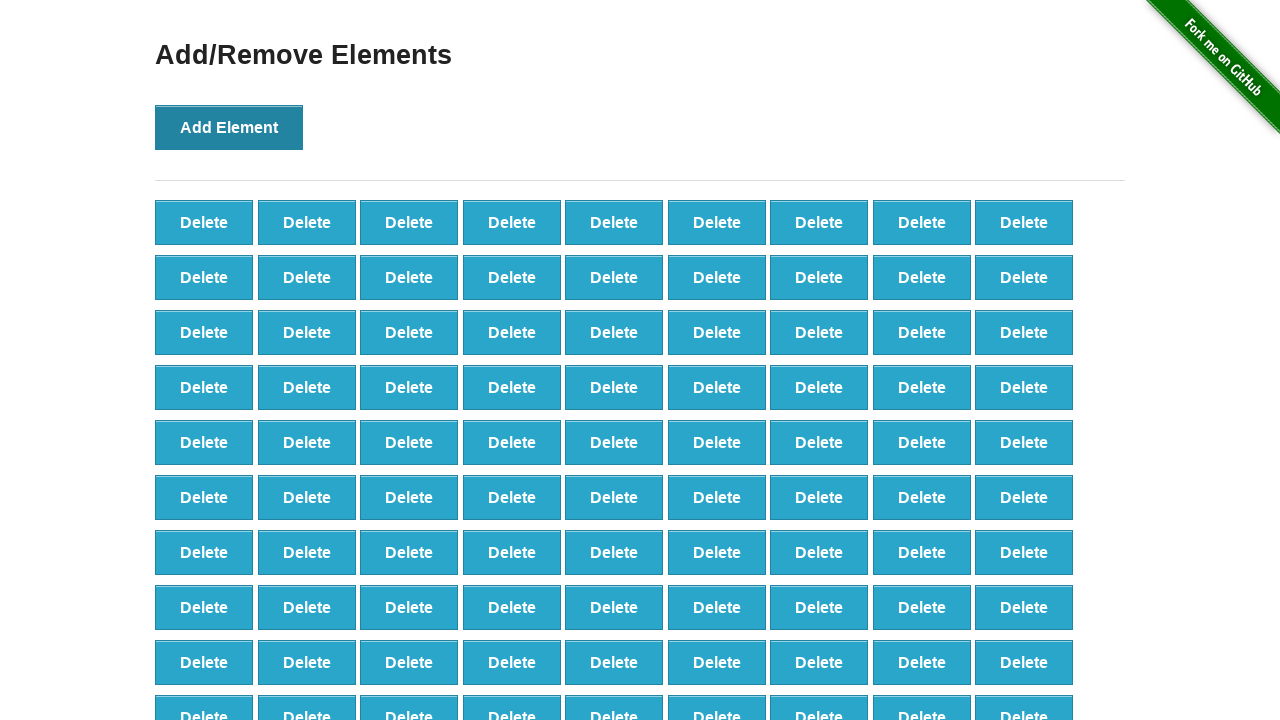

Clicked Add Element button (iteration 276/500) at (229, 127) on xpath=//*[@id="content"]/div/button
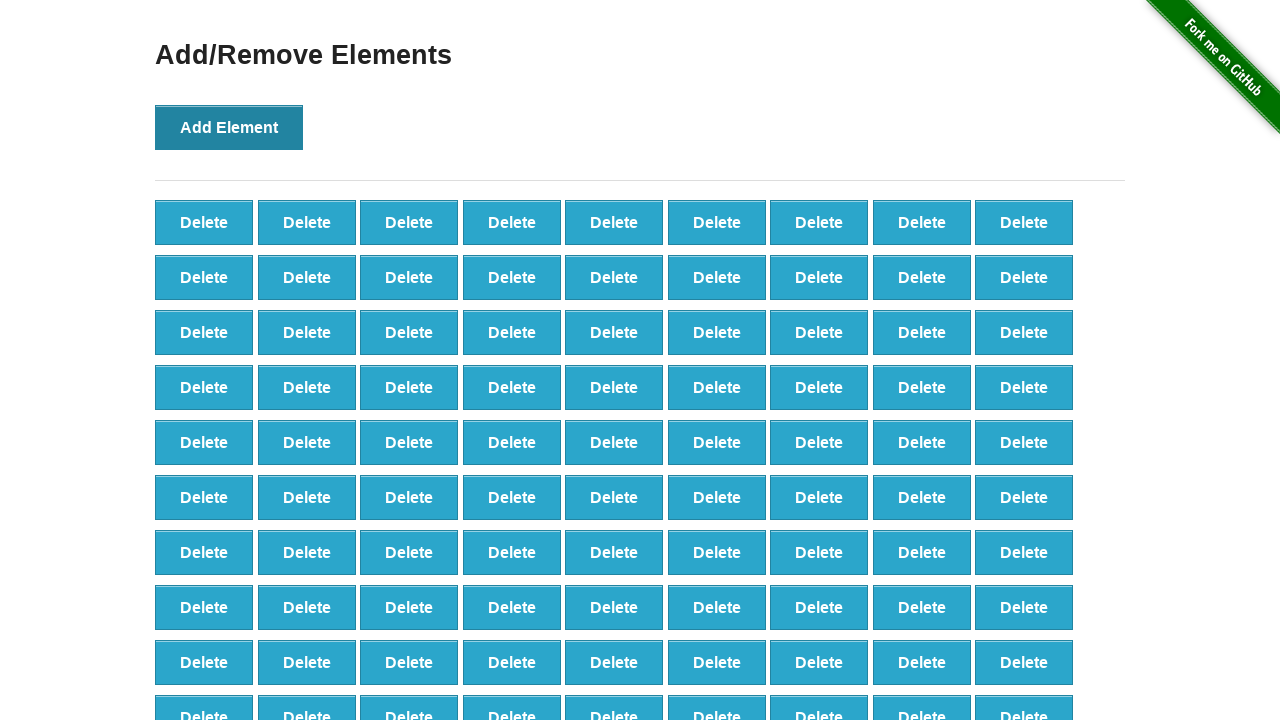

Clicked Add Element button (iteration 277/500) at (229, 127) on xpath=//*[@id="content"]/div/button
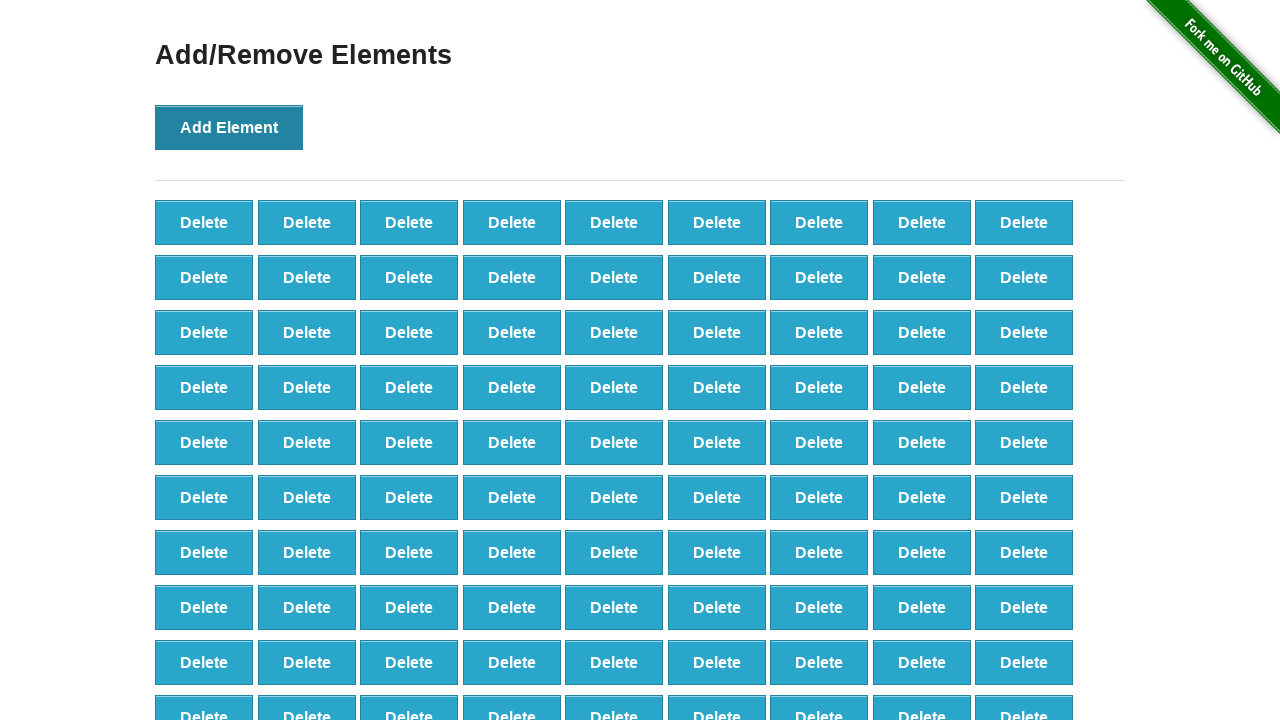

Clicked Add Element button (iteration 278/500) at (229, 127) on xpath=//*[@id="content"]/div/button
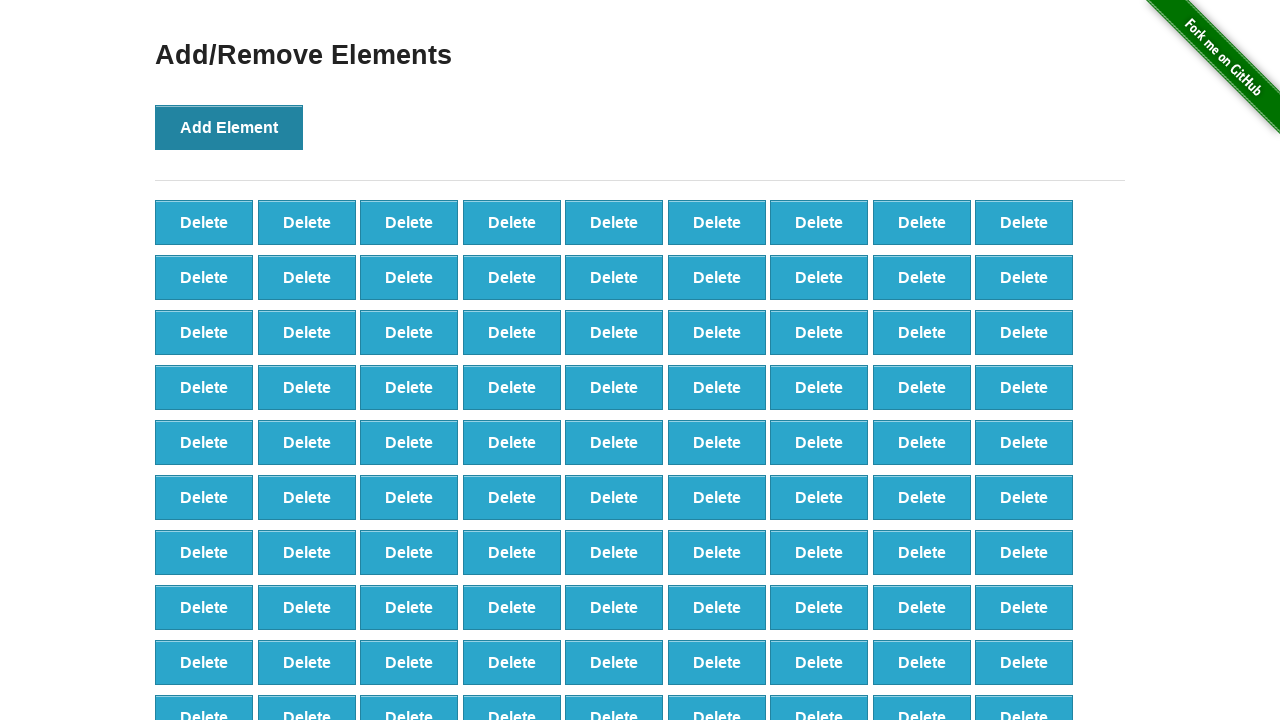

Clicked Add Element button (iteration 279/500) at (229, 127) on xpath=//*[@id="content"]/div/button
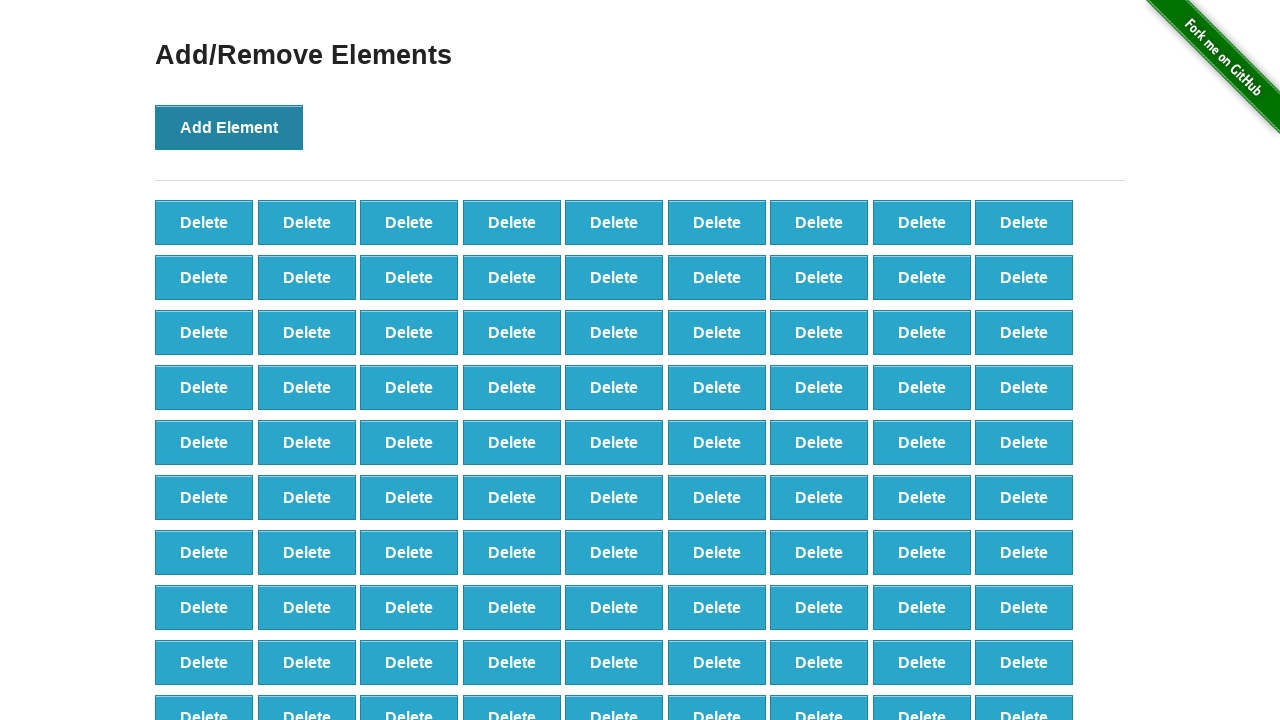

Clicked Add Element button (iteration 280/500) at (229, 127) on xpath=//*[@id="content"]/div/button
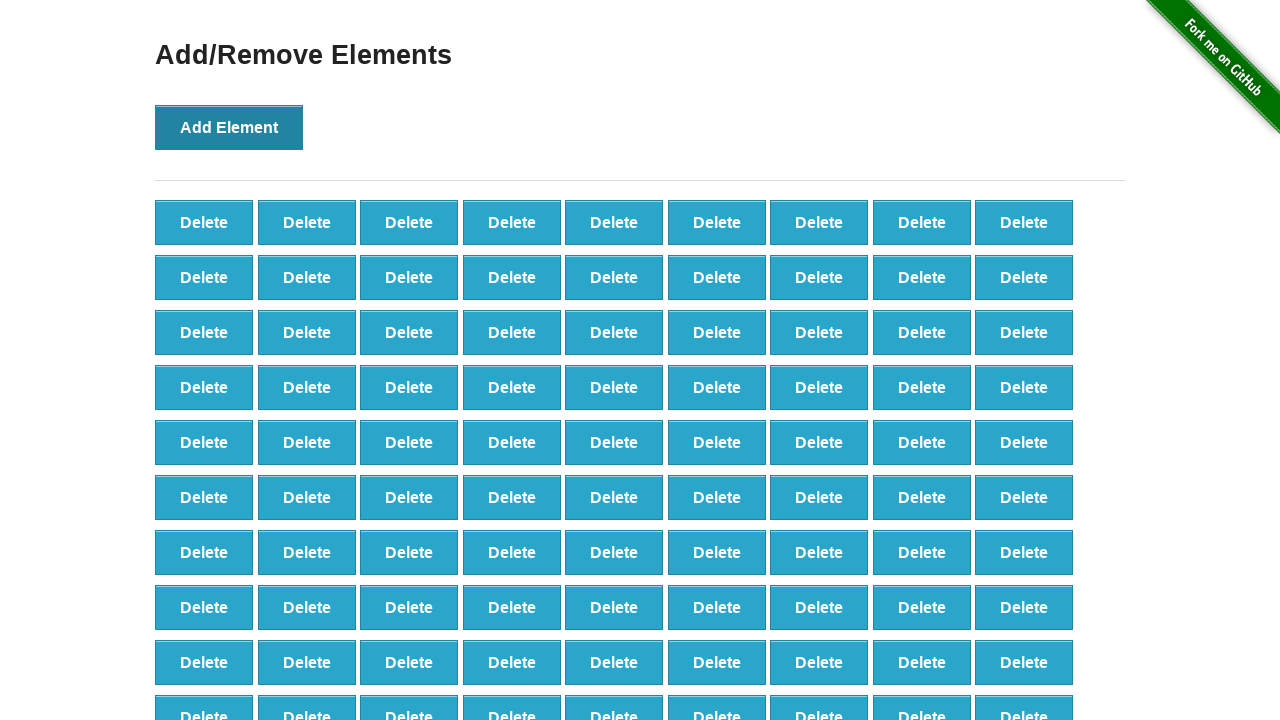

Clicked Add Element button (iteration 281/500) at (229, 127) on xpath=//*[@id="content"]/div/button
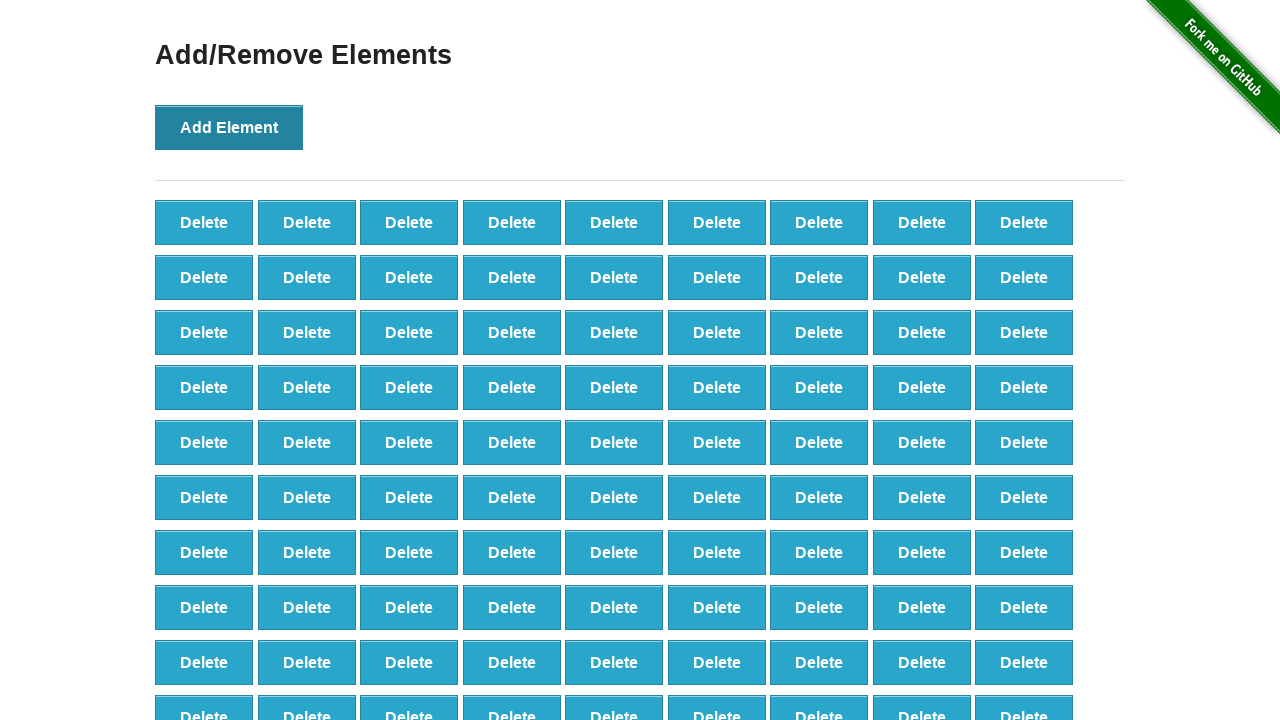

Clicked Add Element button (iteration 282/500) at (229, 127) on xpath=//*[@id="content"]/div/button
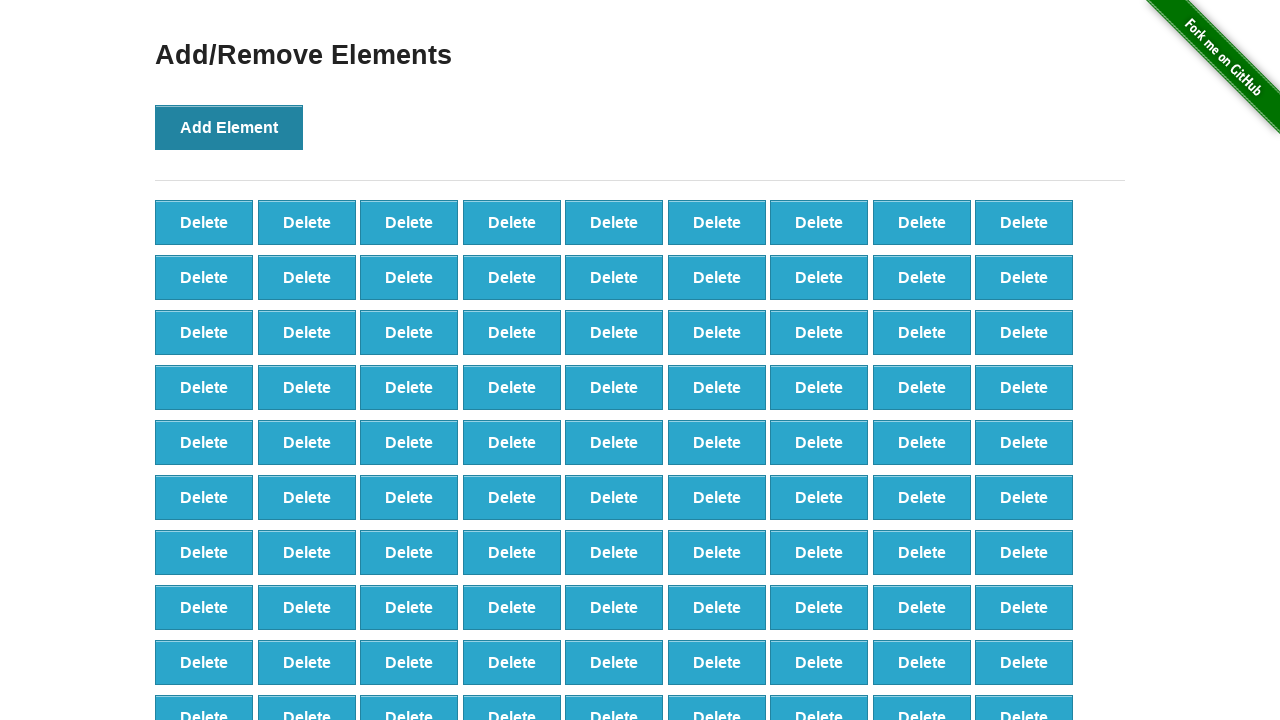

Clicked Add Element button (iteration 283/500) at (229, 127) on xpath=//*[@id="content"]/div/button
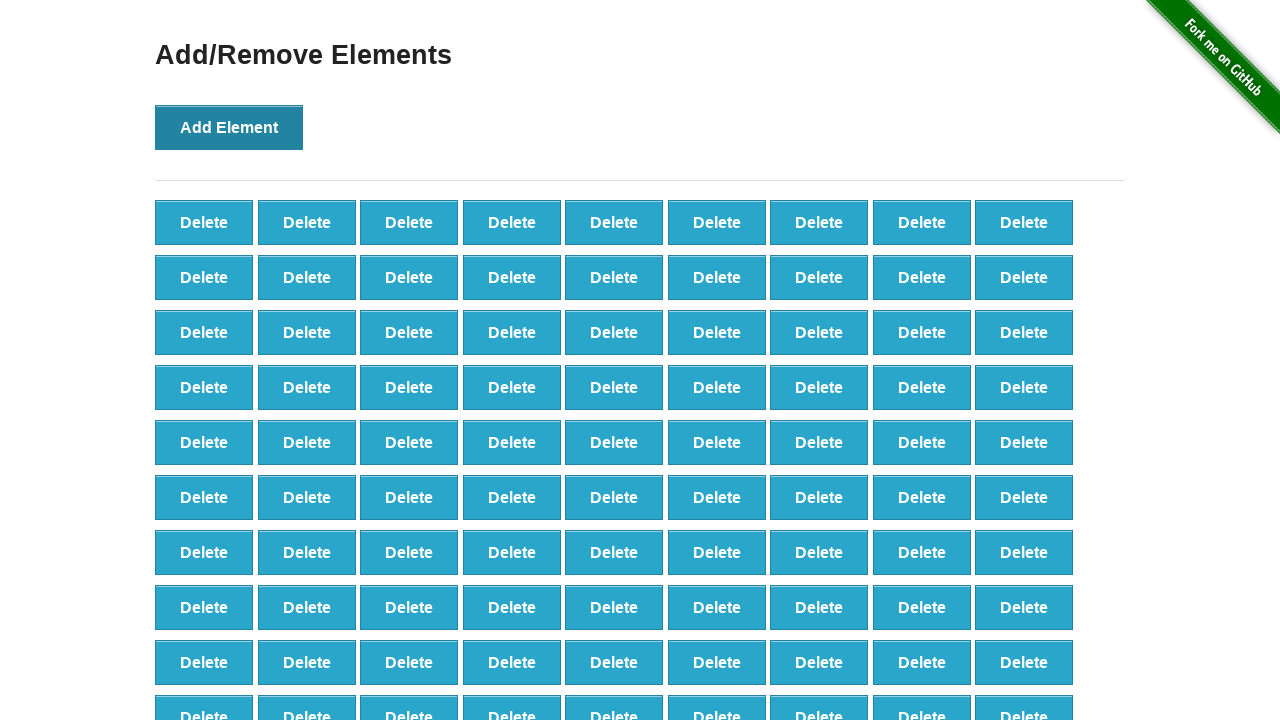

Clicked Add Element button (iteration 284/500) at (229, 127) on xpath=//*[@id="content"]/div/button
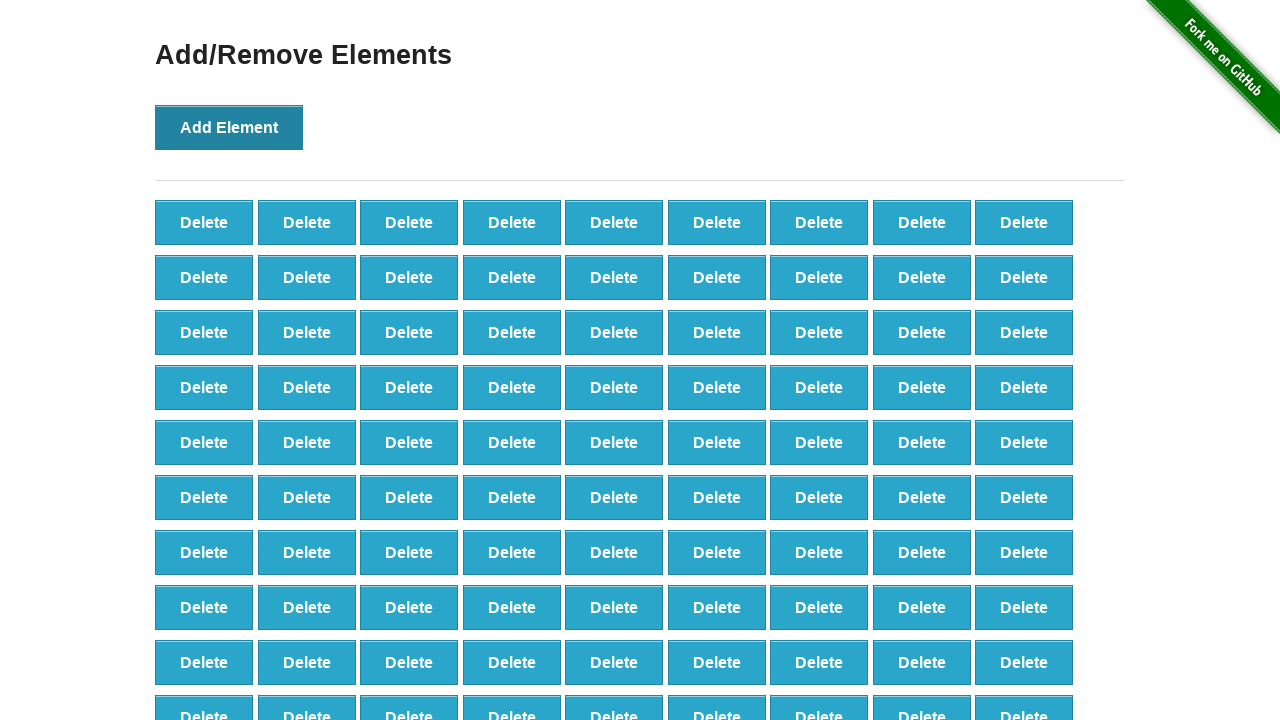

Clicked Add Element button (iteration 285/500) at (229, 127) on xpath=//*[@id="content"]/div/button
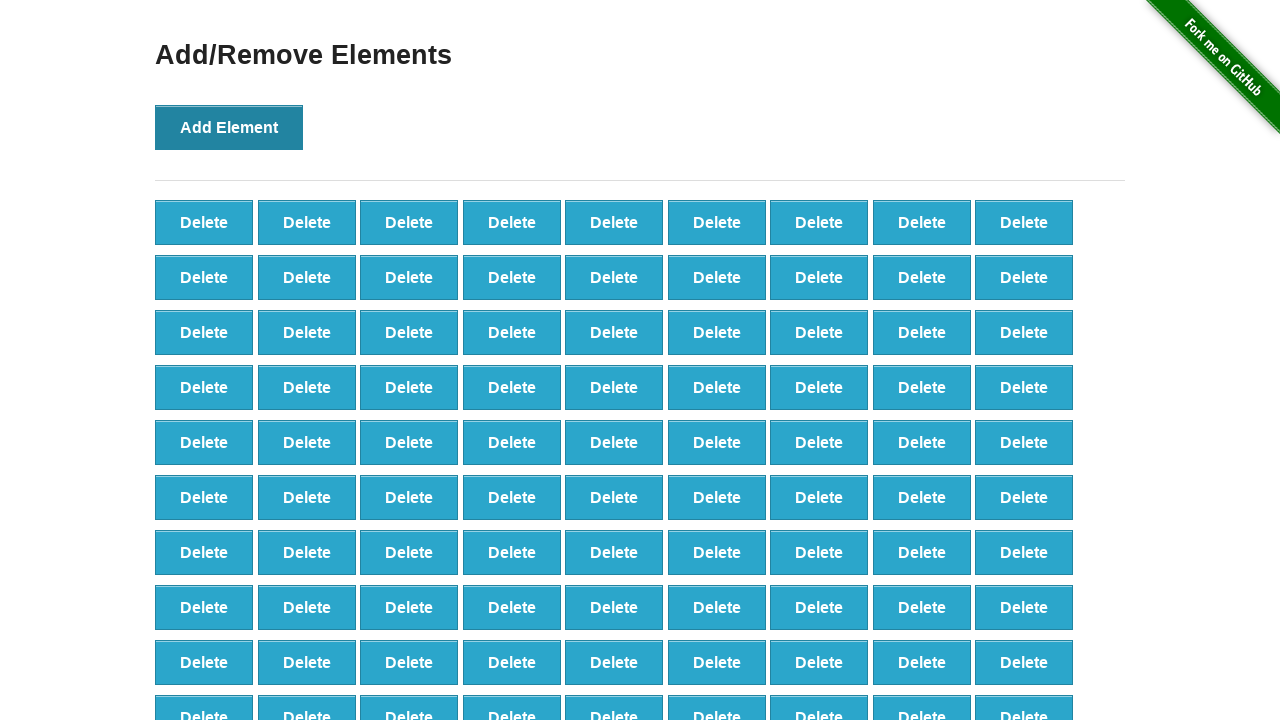

Clicked Add Element button (iteration 286/500) at (229, 127) on xpath=//*[@id="content"]/div/button
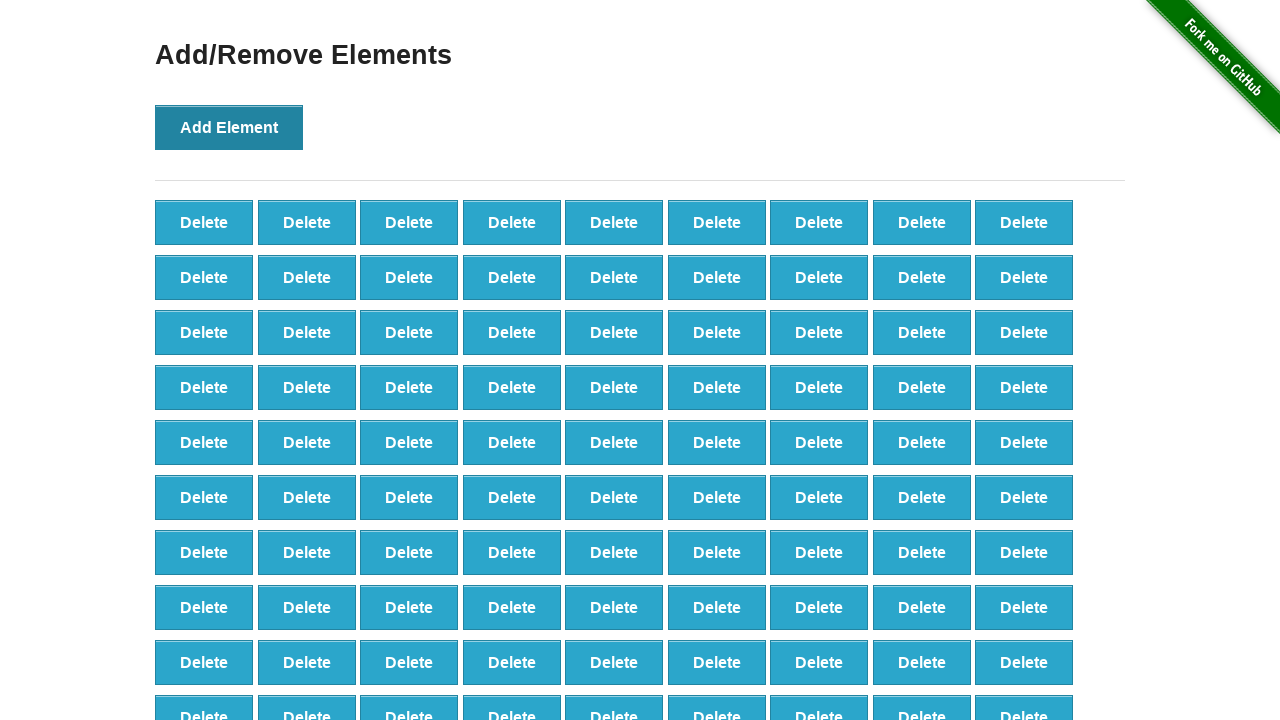

Clicked Add Element button (iteration 287/500) at (229, 127) on xpath=//*[@id="content"]/div/button
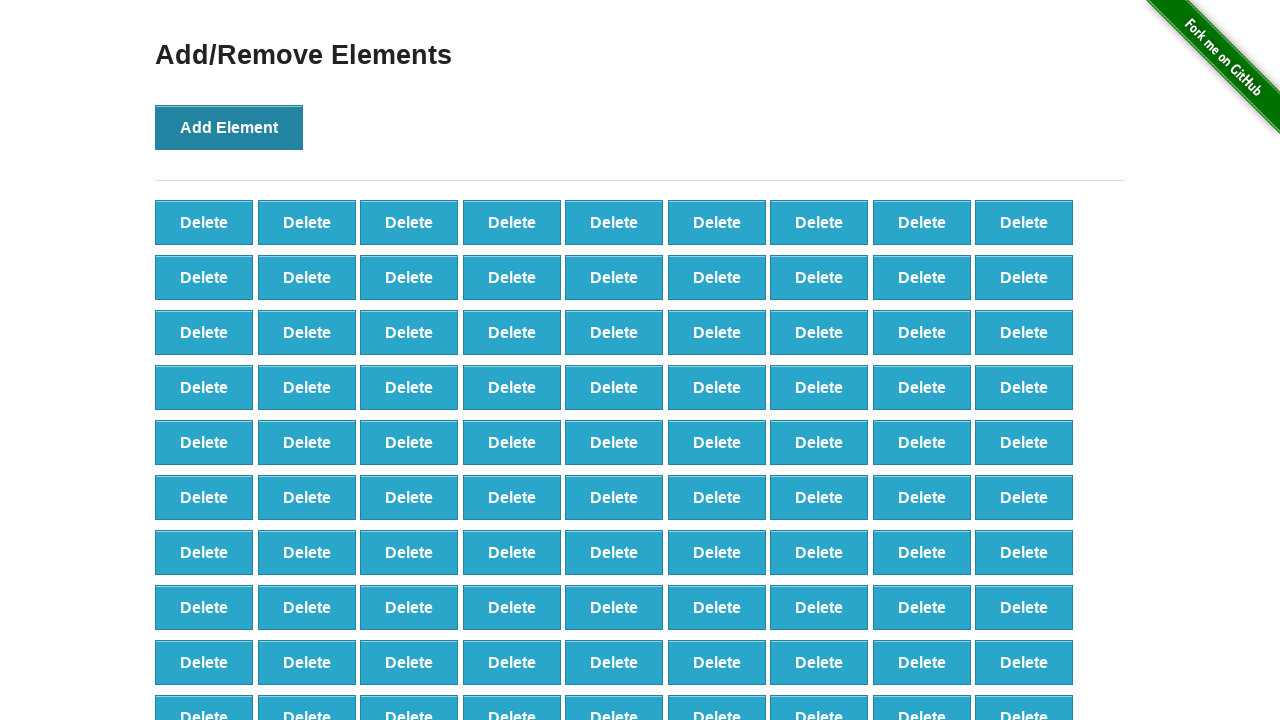

Clicked Add Element button (iteration 288/500) at (229, 127) on xpath=//*[@id="content"]/div/button
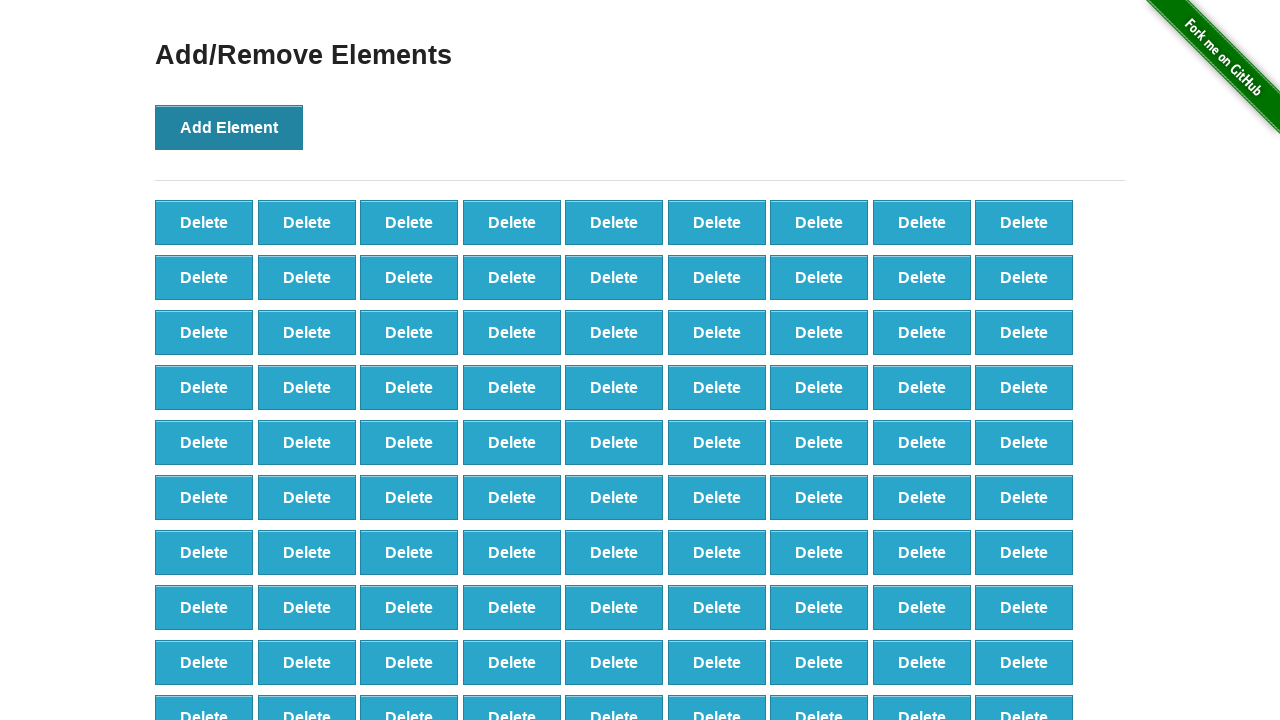

Clicked Add Element button (iteration 289/500) at (229, 127) on xpath=//*[@id="content"]/div/button
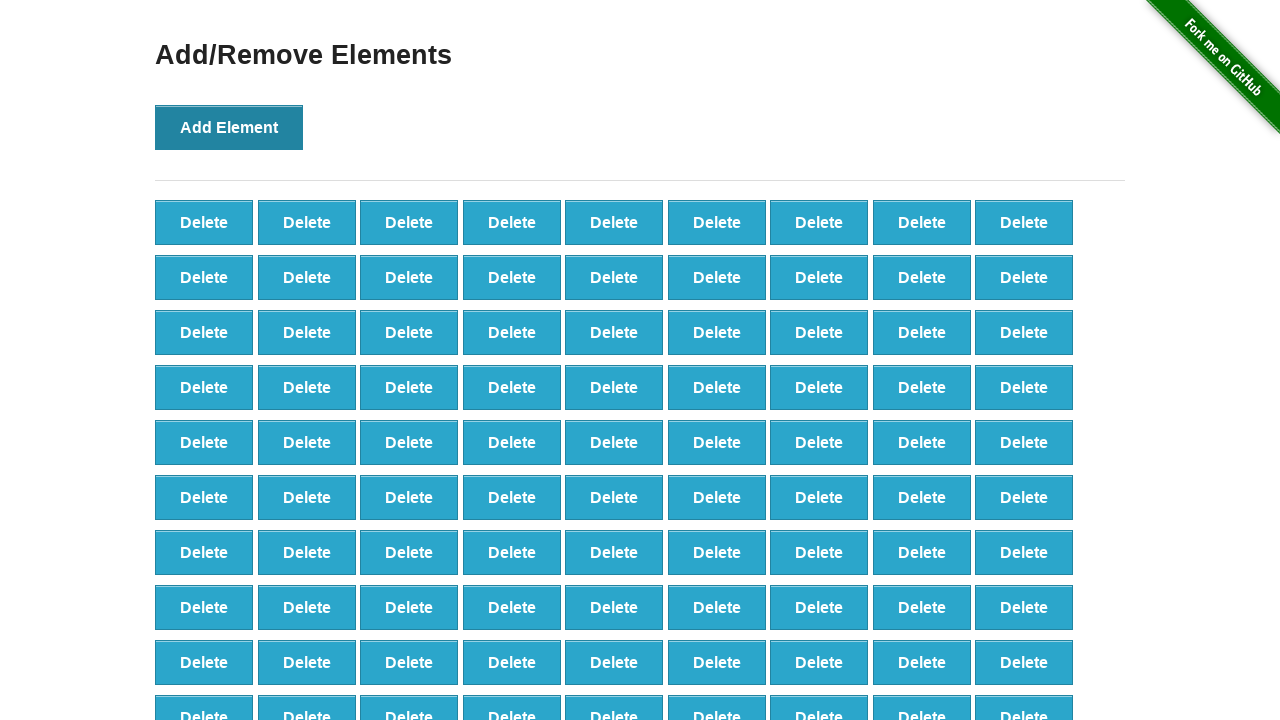

Clicked Add Element button (iteration 290/500) at (229, 127) on xpath=//*[@id="content"]/div/button
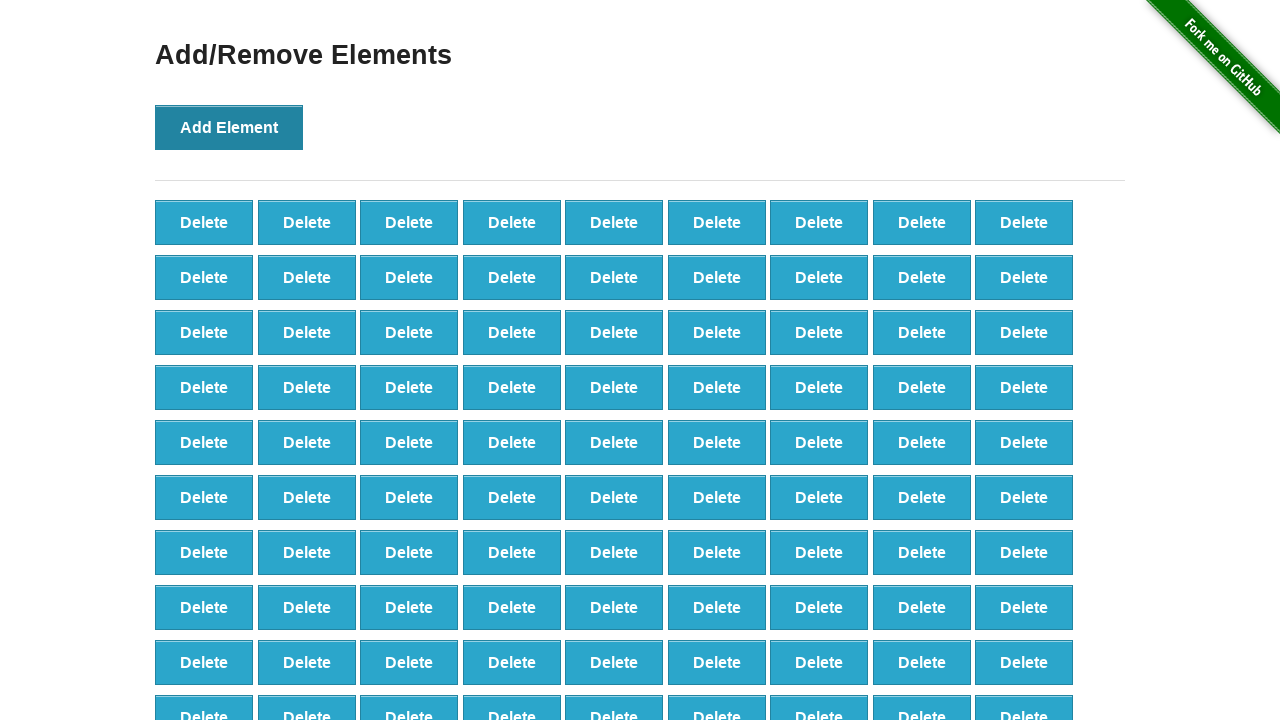

Clicked Add Element button (iteration 291/500) at (229, 127) on xpath=//*[@id="content"]/div/button
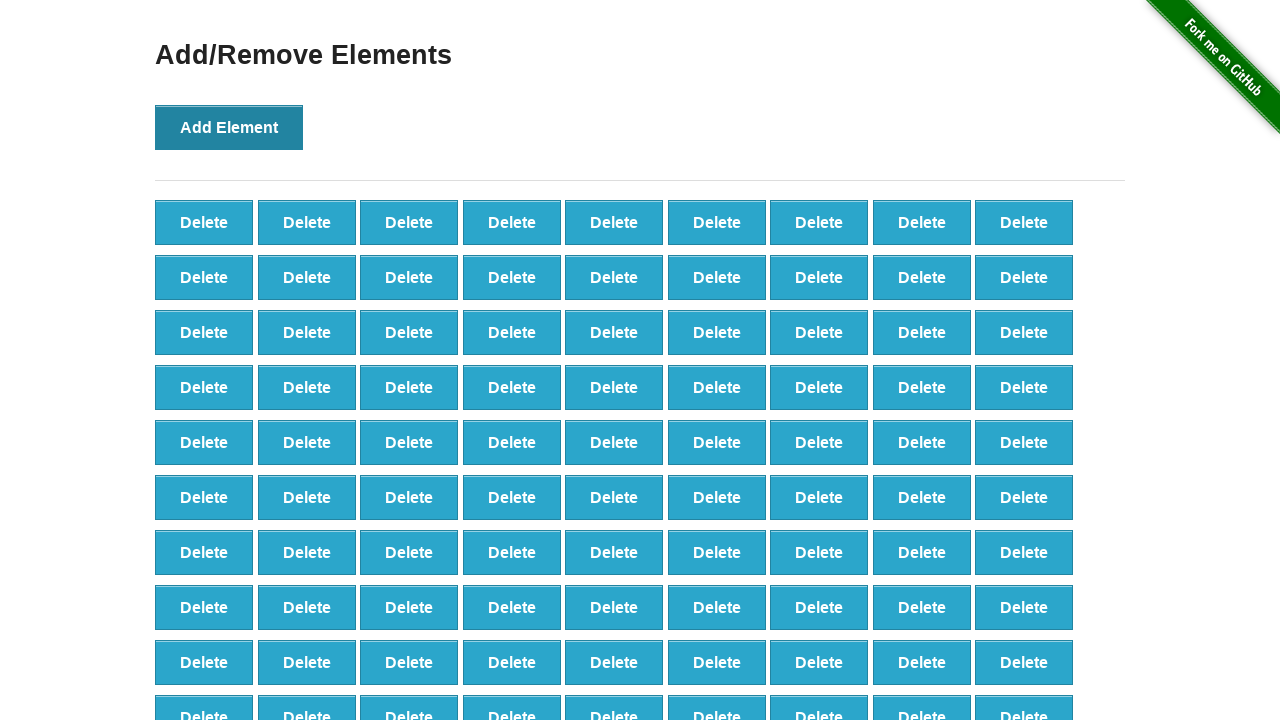

Clicked Add Element button (iteration 292/500) at (229, 127) on xpath=//*[@id="content"]/div/button
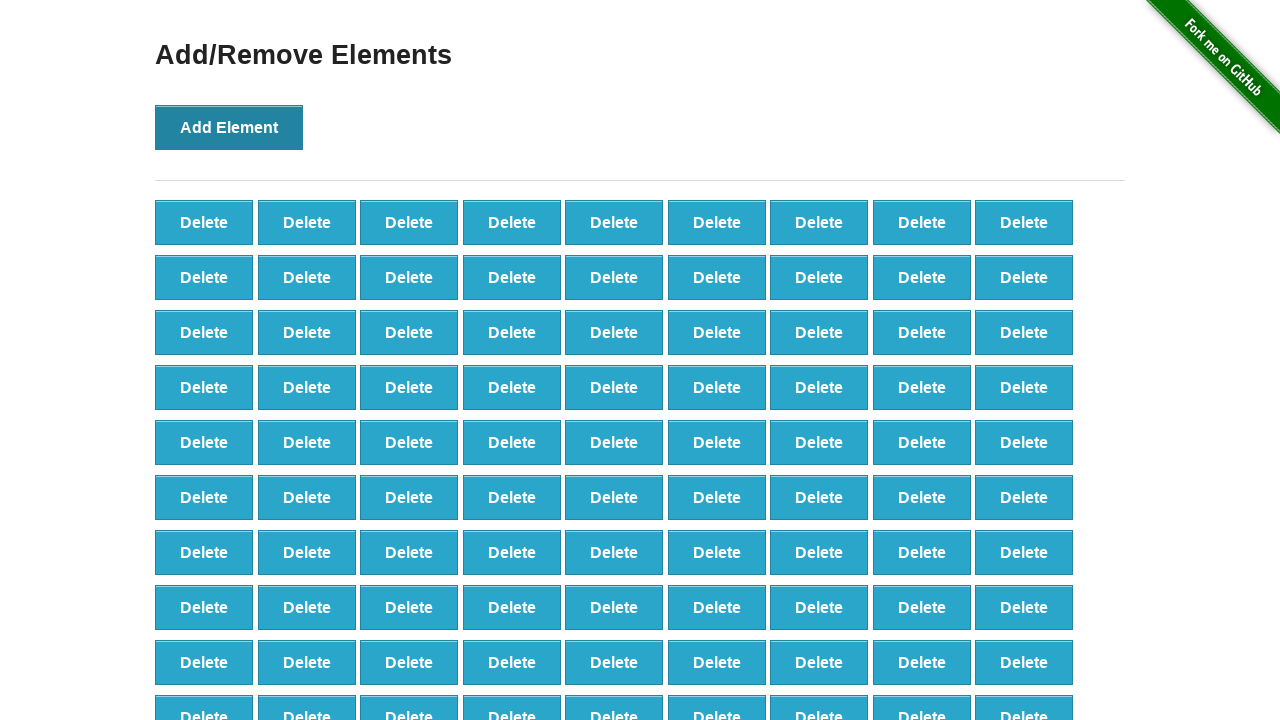

Clicked Add Element button (iteration 293/500) at (229, 127) on xpath=//*[@id="content"]/div/button
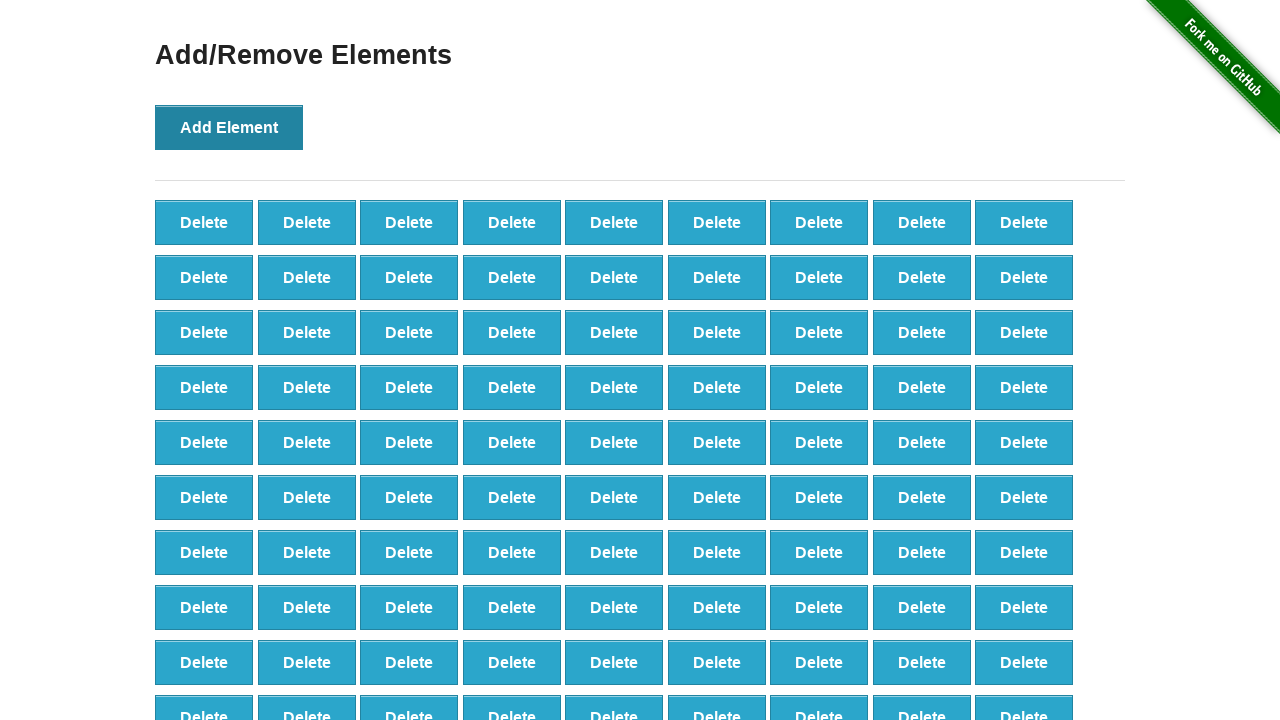

Clicked Add Element button (iteration 294/500) at (229, 127) on xpath=//*[@id="content"]/div/button
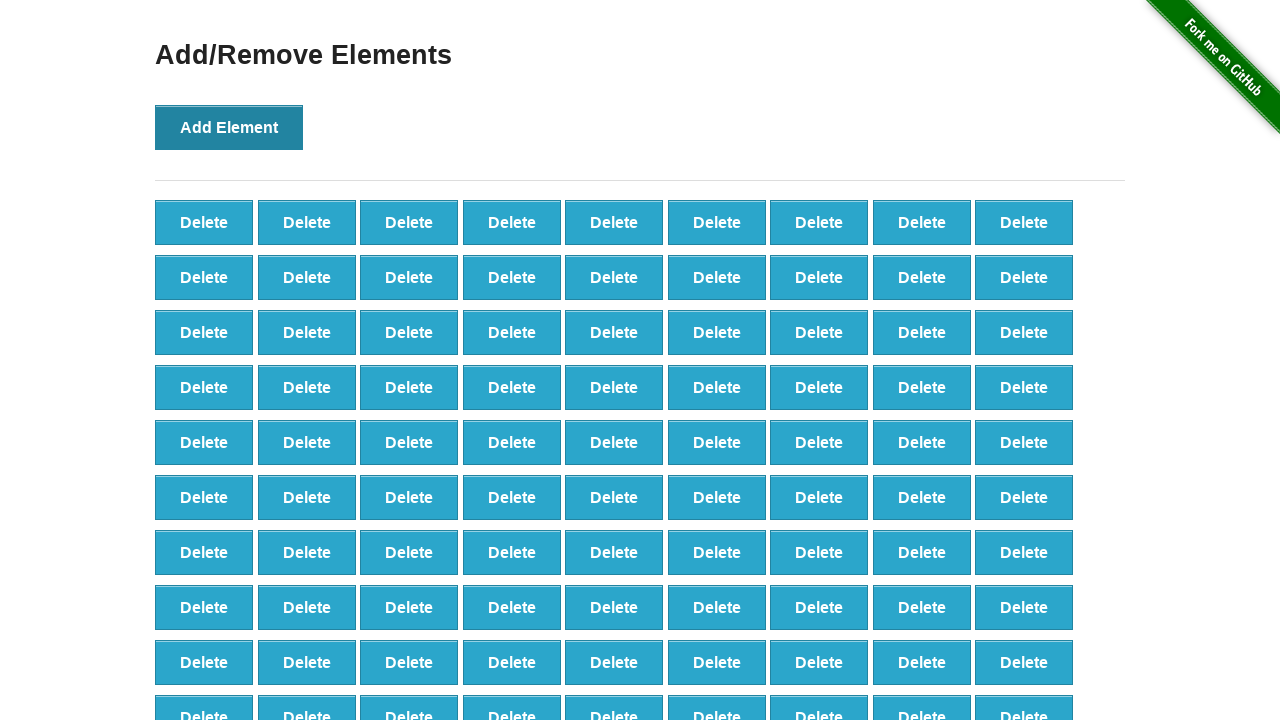

Clicked Add Element button (iteration 295/500) at (229, 127) on xpath=//*[@id="content"]/div/button
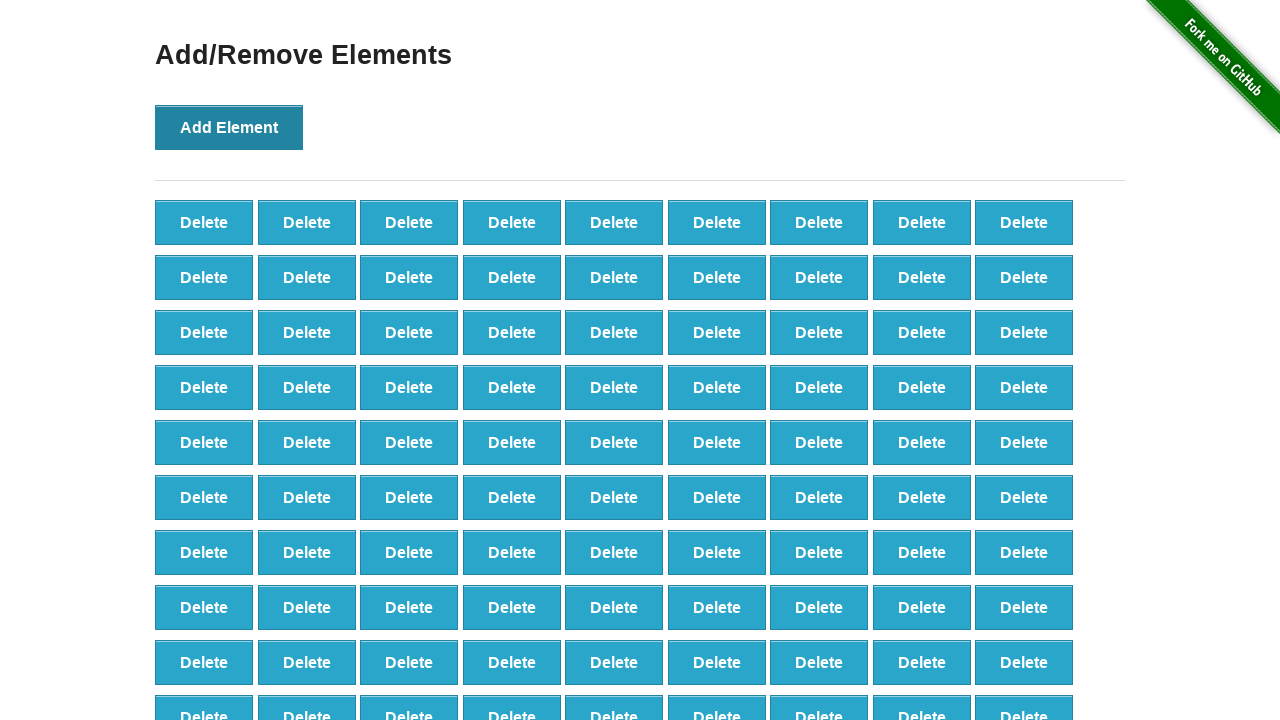

Clicked Add Element button (iteration 296/500) at (229, 127) on xpath=//*[@id="content"]/div/button
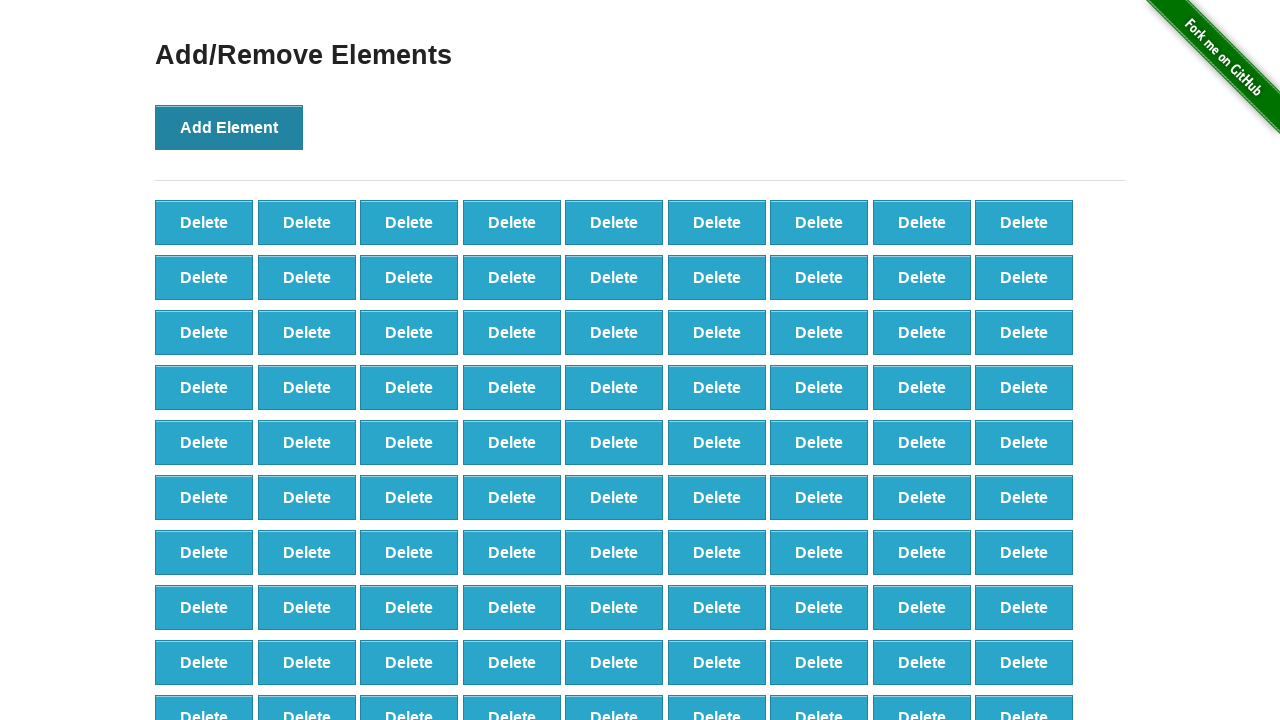

Clicked Add Element button (iteration 297/500) at (229, 127) on xpath=//*[@id="content"]/div/button
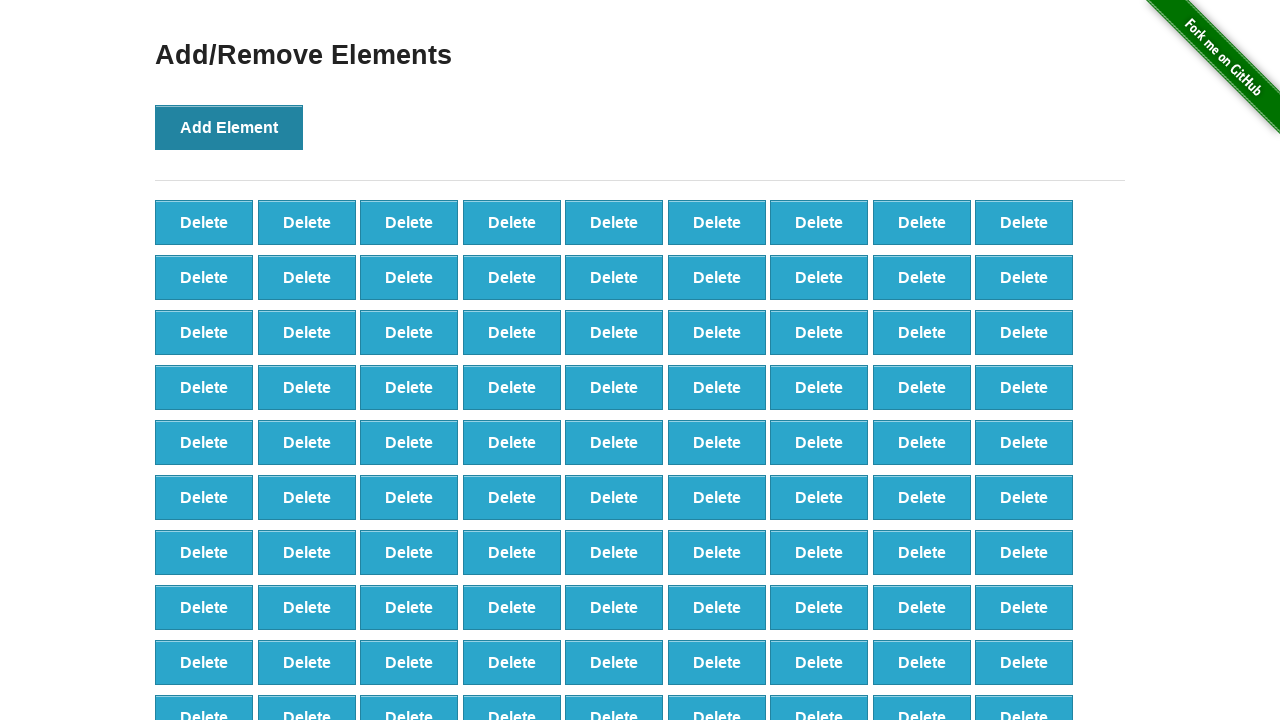

Clicked Add Element button (iteration 298/500) at (229, 127) on xpath=//*[@id="content"]/div/button
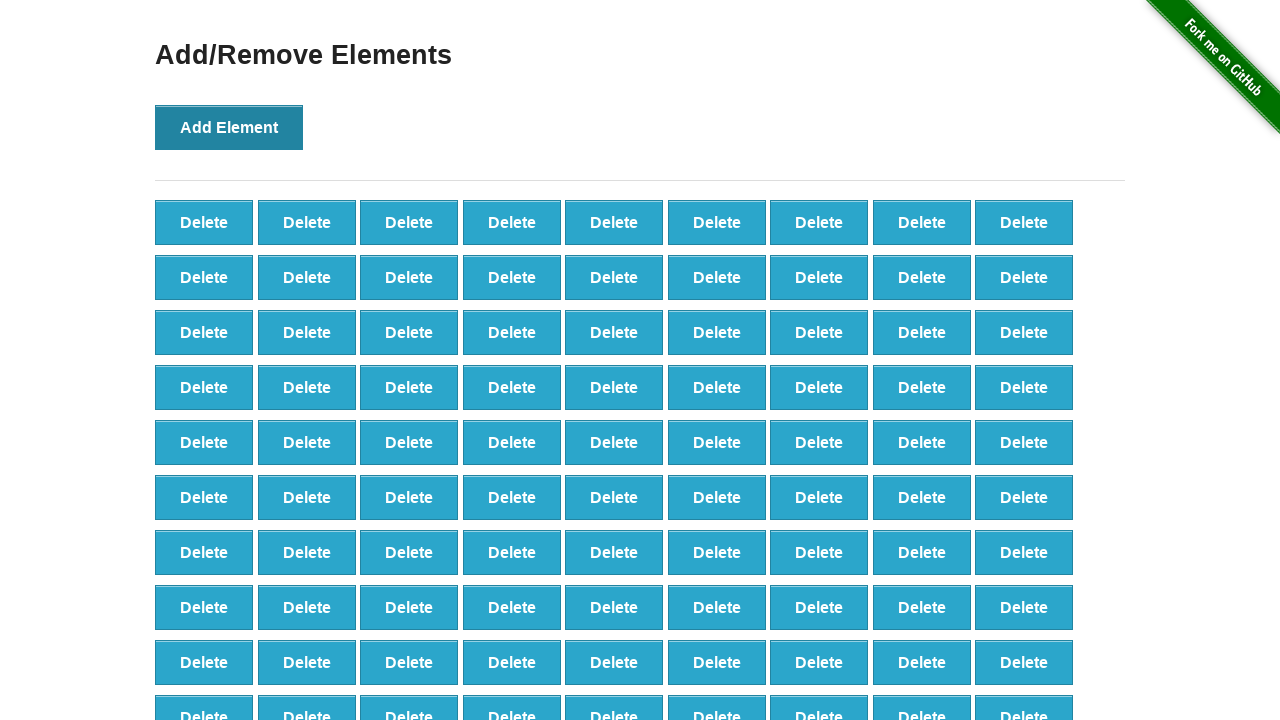

Clicked Add Element button (iteration 299/500) at (229, 127) on xpath=//*[@id="content"]/div/button
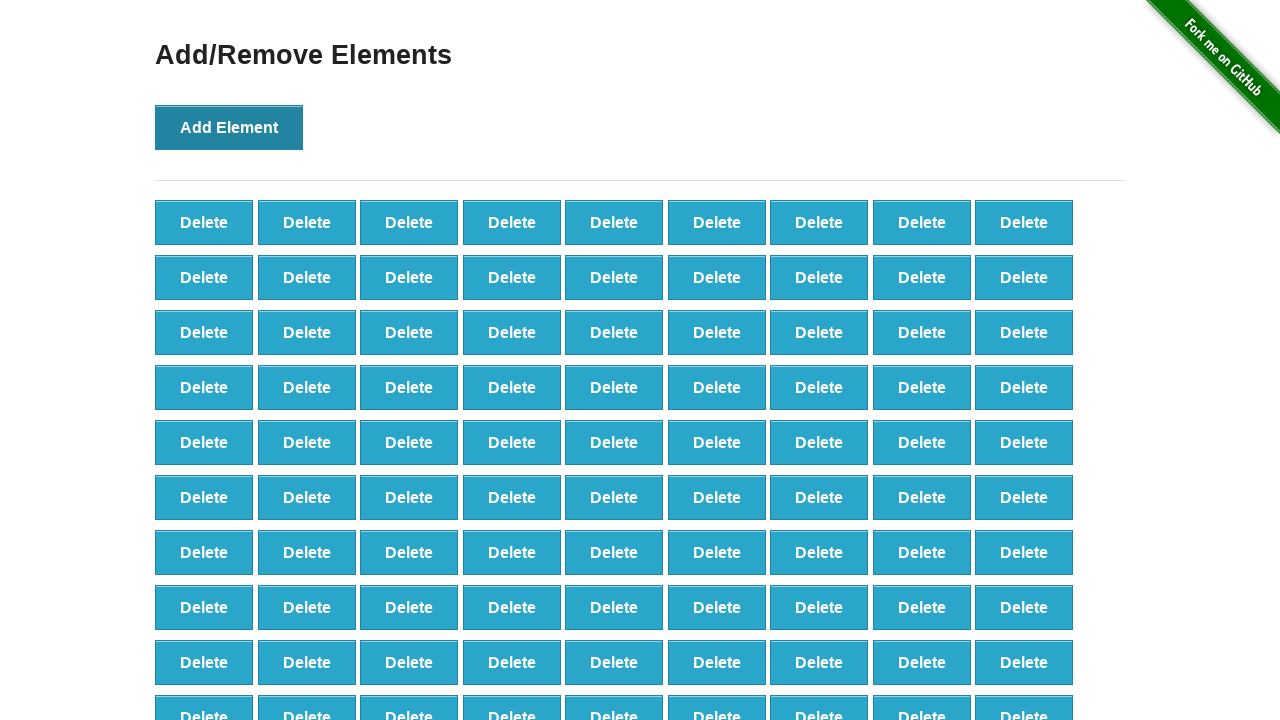

Clicked Add Element button (iteration 300/500) at (229, 127) on xpath=//*[@id="content"]/div/button
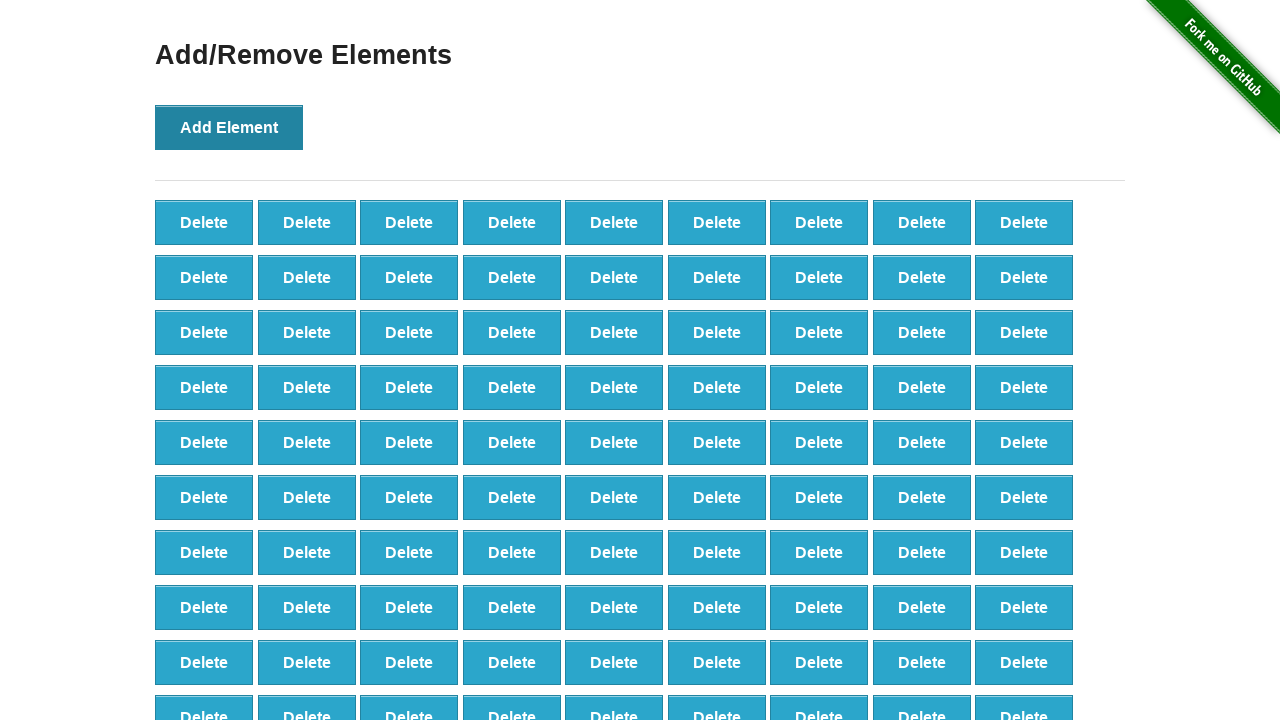

Clicked Add Element button (iteration 301/500) at (229, 127) on xpath=//*[@id="content"]/div/button
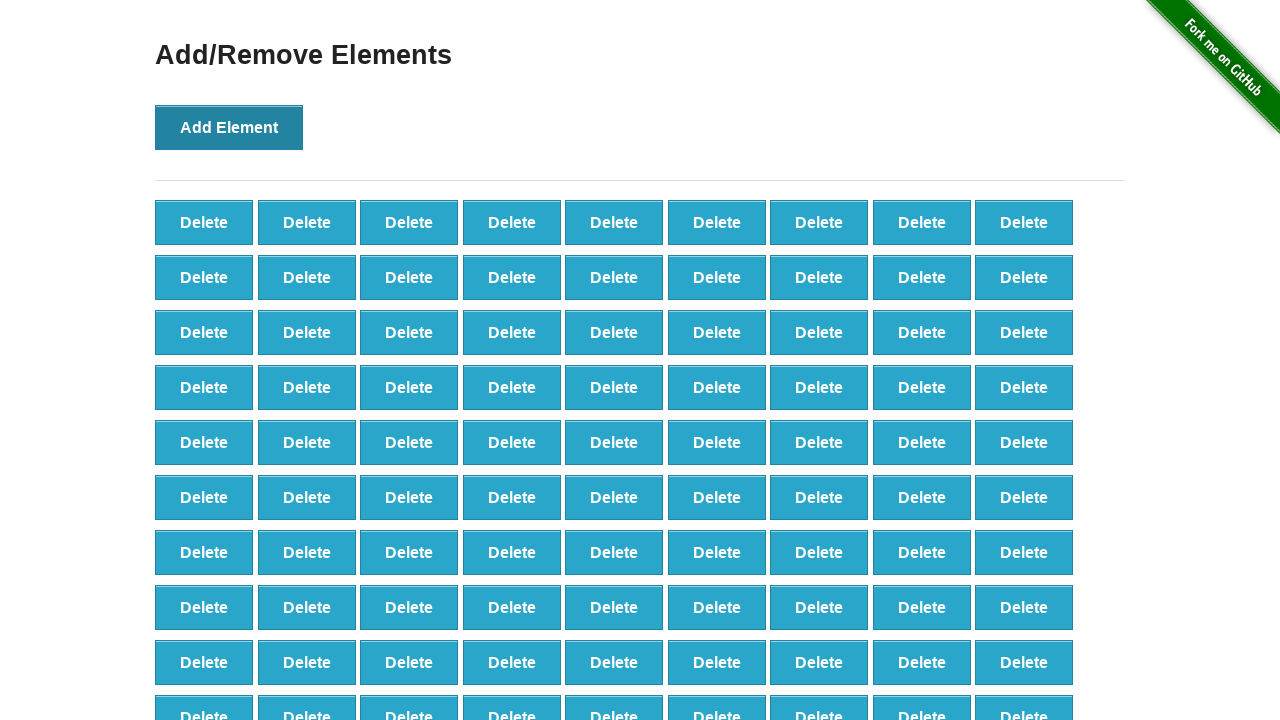

Clicked Add Element button (iteration 302/500) at (229, 127) on xpath=//*[@id="content"]/div/button
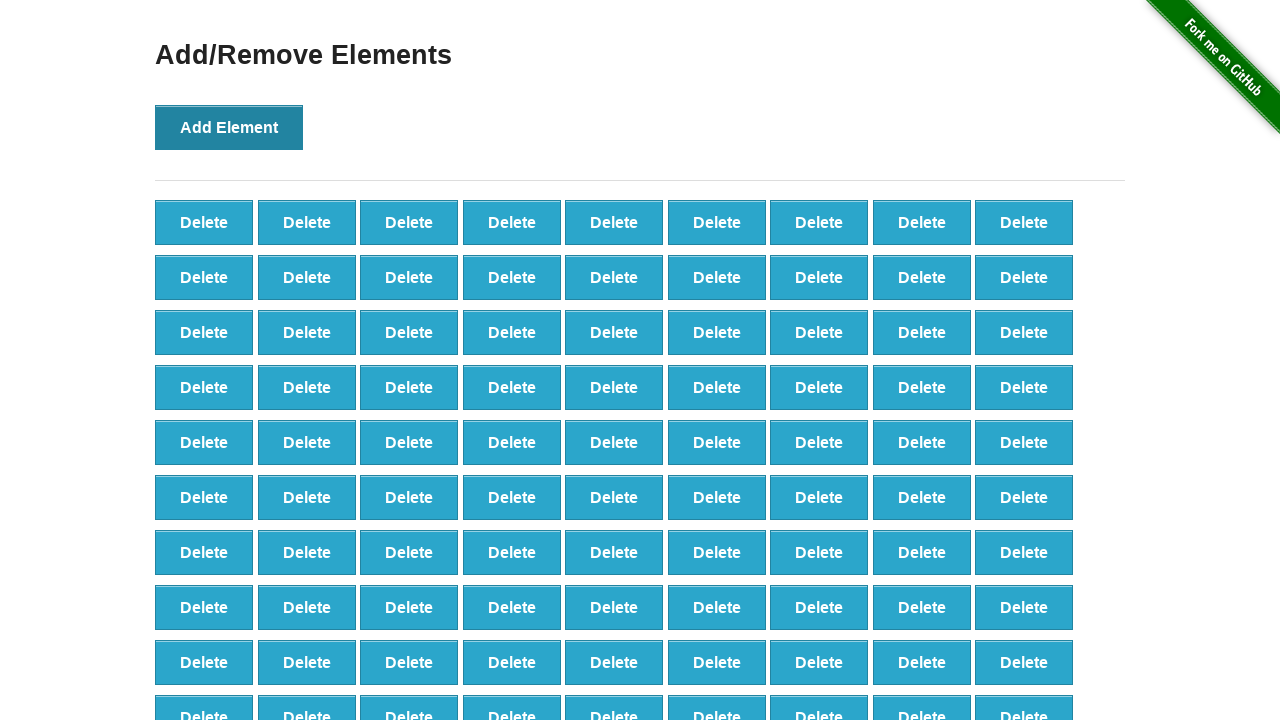

Clicked Add Element button (iteration 303/500) at (229, 127) on xpath=//*[@id="content"]/div/button
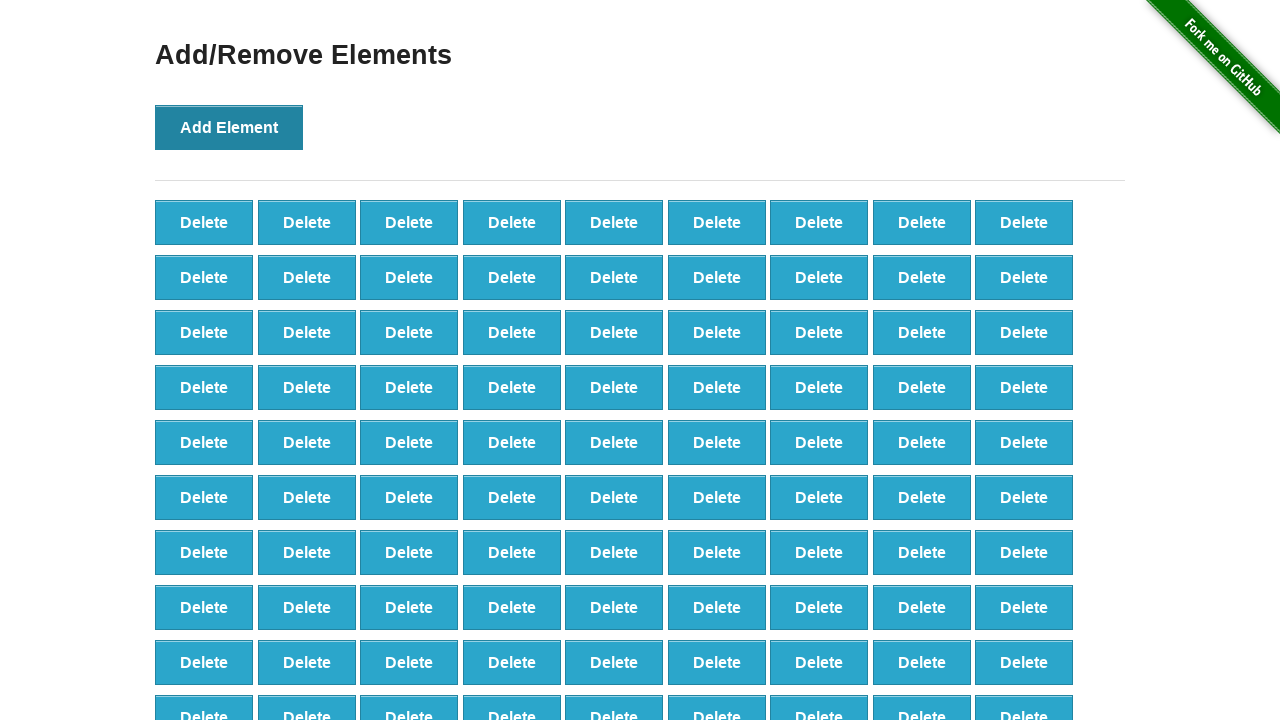

Clicked Add Element button (iteration 304/500) at (229, 127) on xpath=//*[@id="content"]/div/button
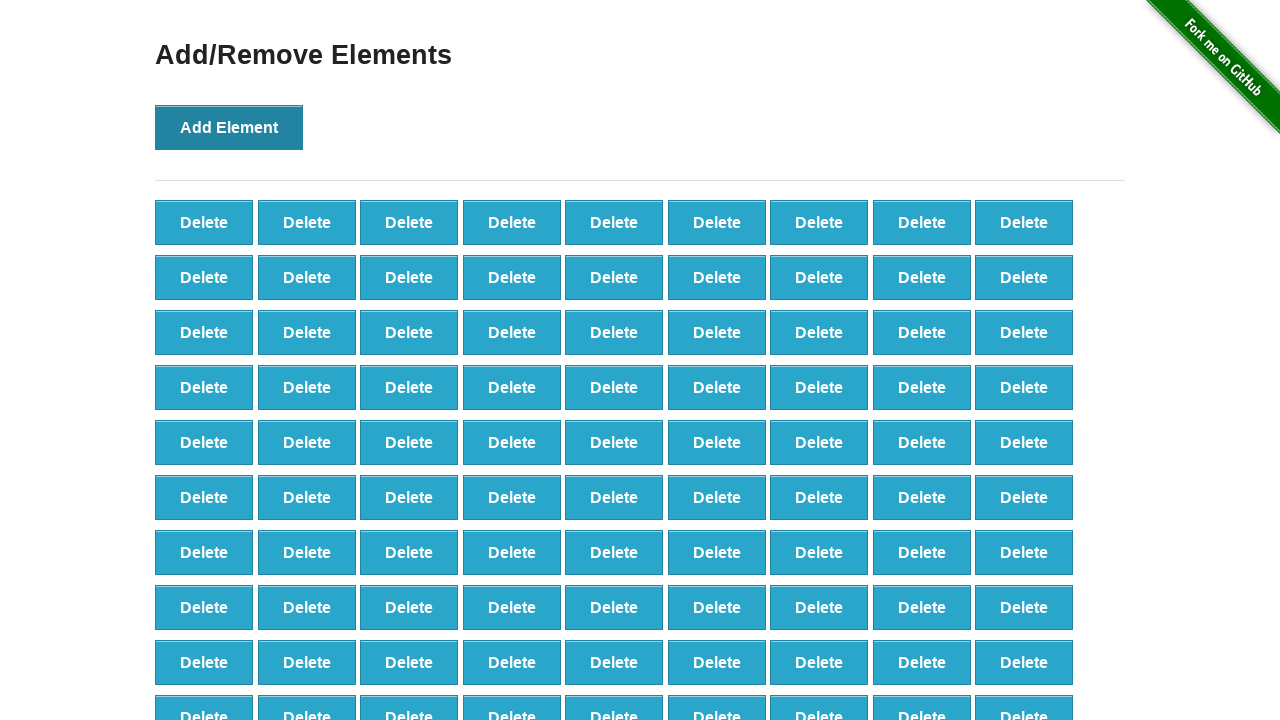

Clicked Add Element button (iteration 305/500) at (229, 127) on xpath=//*[@id="content"]/div/button
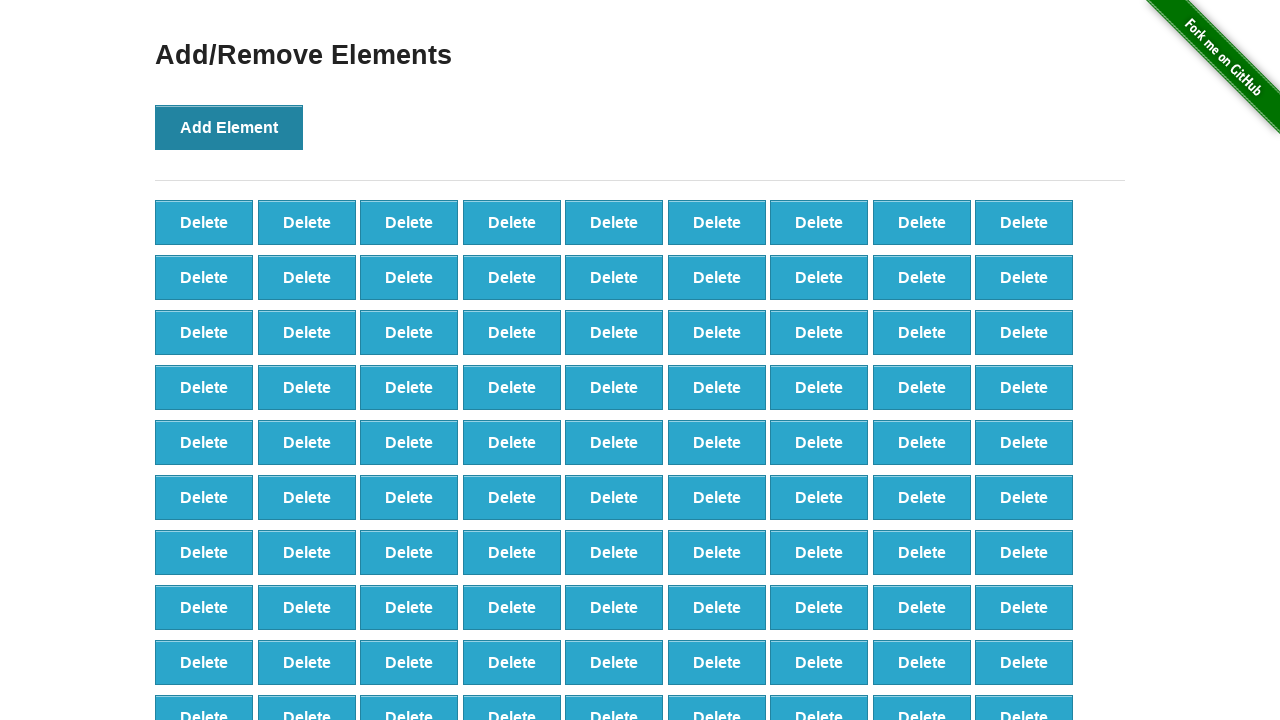

Clicked Add Element button (iteration 306/500) at (229, 127) on xpath=//*[@id="content"]/div/button
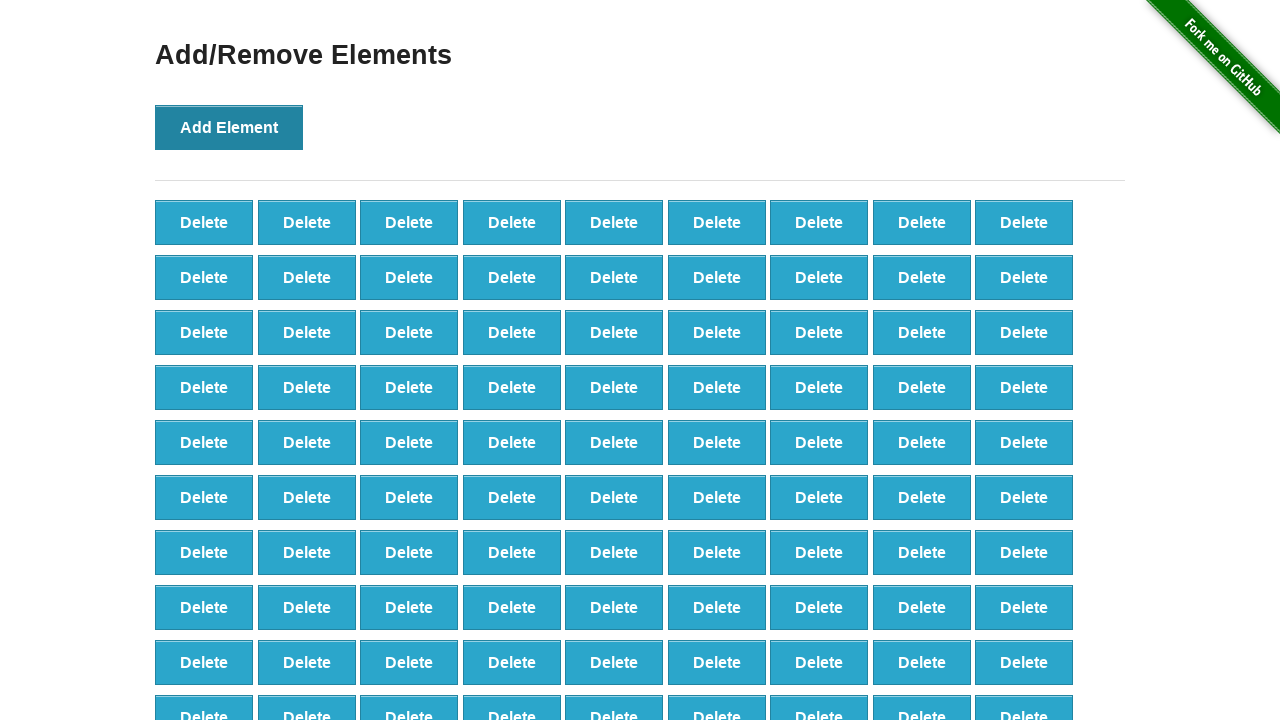

Clicked Add Element button (iteration 307/500) at (229, 127) on xpath=//*[@id="content"]/div/button
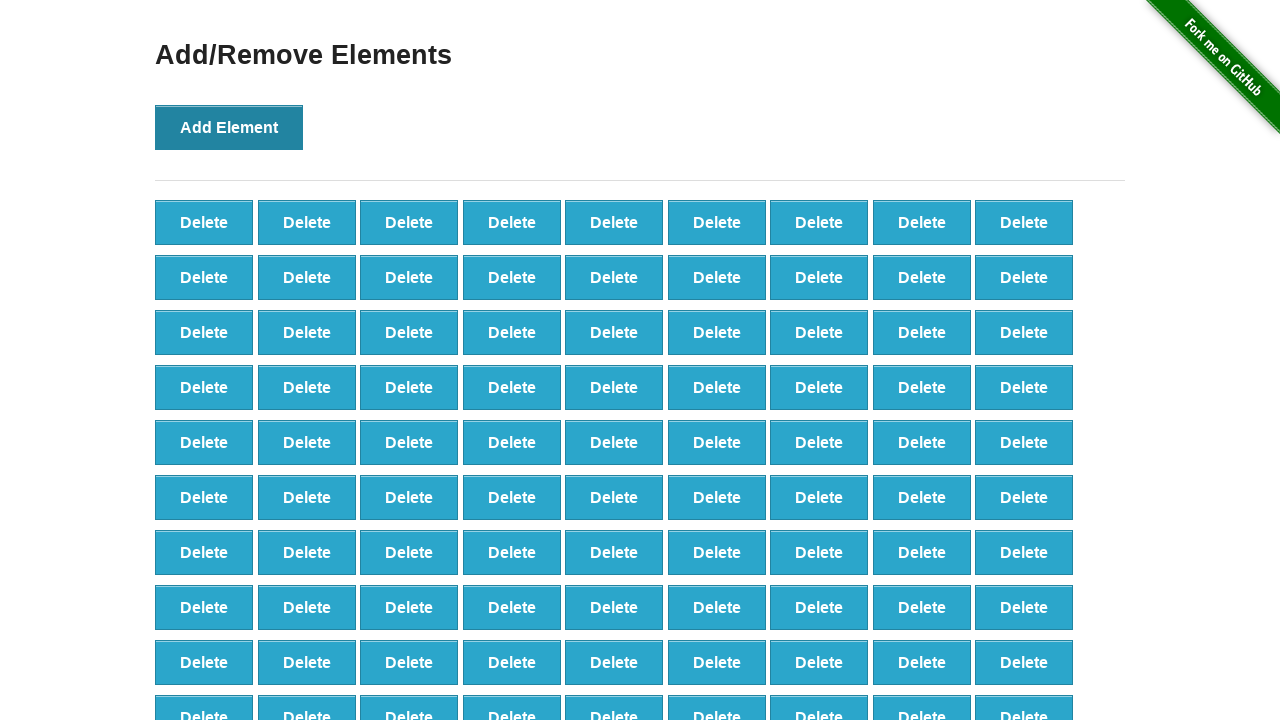

Clicked Add Element button (iteration 308/500) at (229, 127) on xpath=//*[@id="content"]/div/button
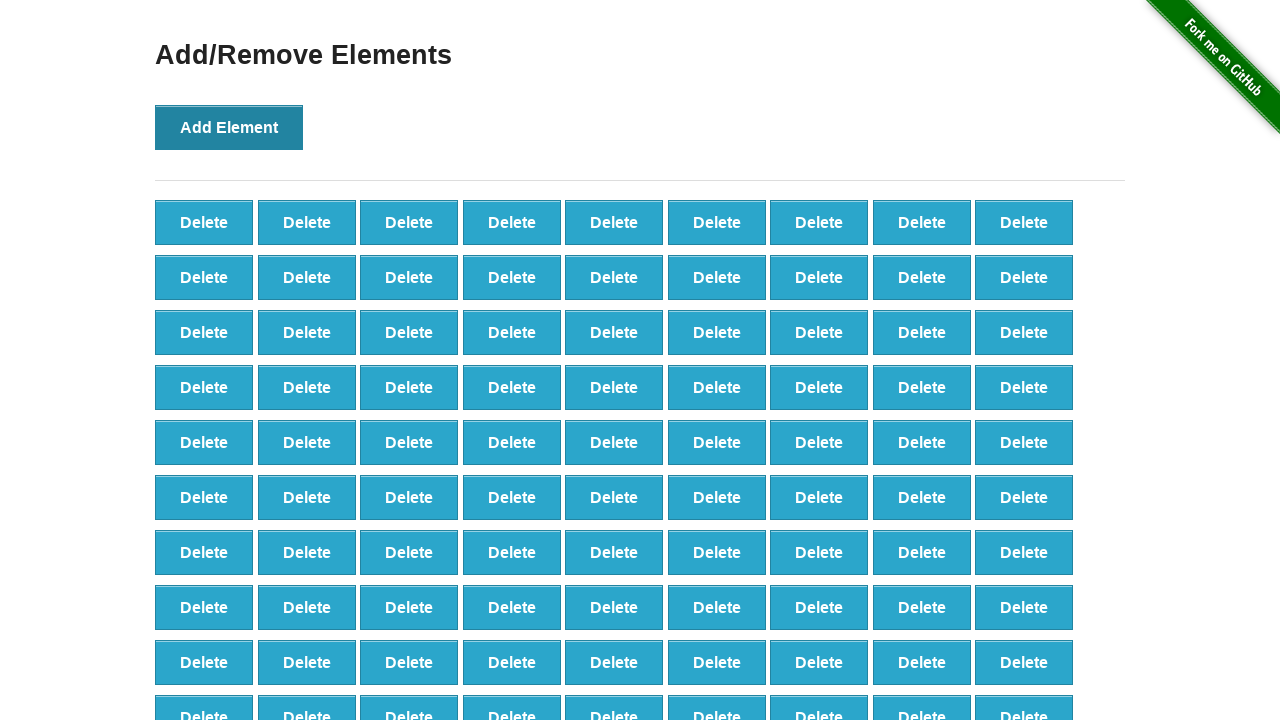

Clicked Add Element button (iteration 309/500) at (229, 127) on xpath=//*[@id="content"]/div/button
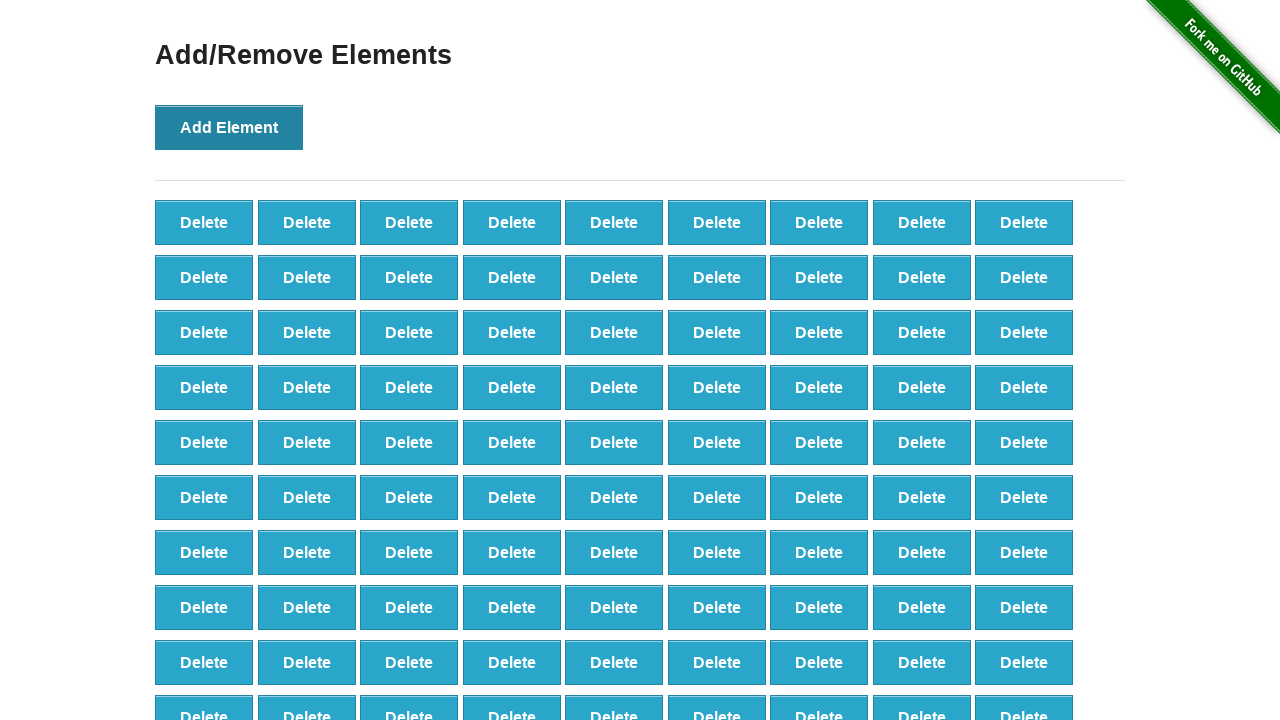

Clicked Add Element button (iteration 310/500) at (229, 127) on xpath=//*[@id="content"]/div/button
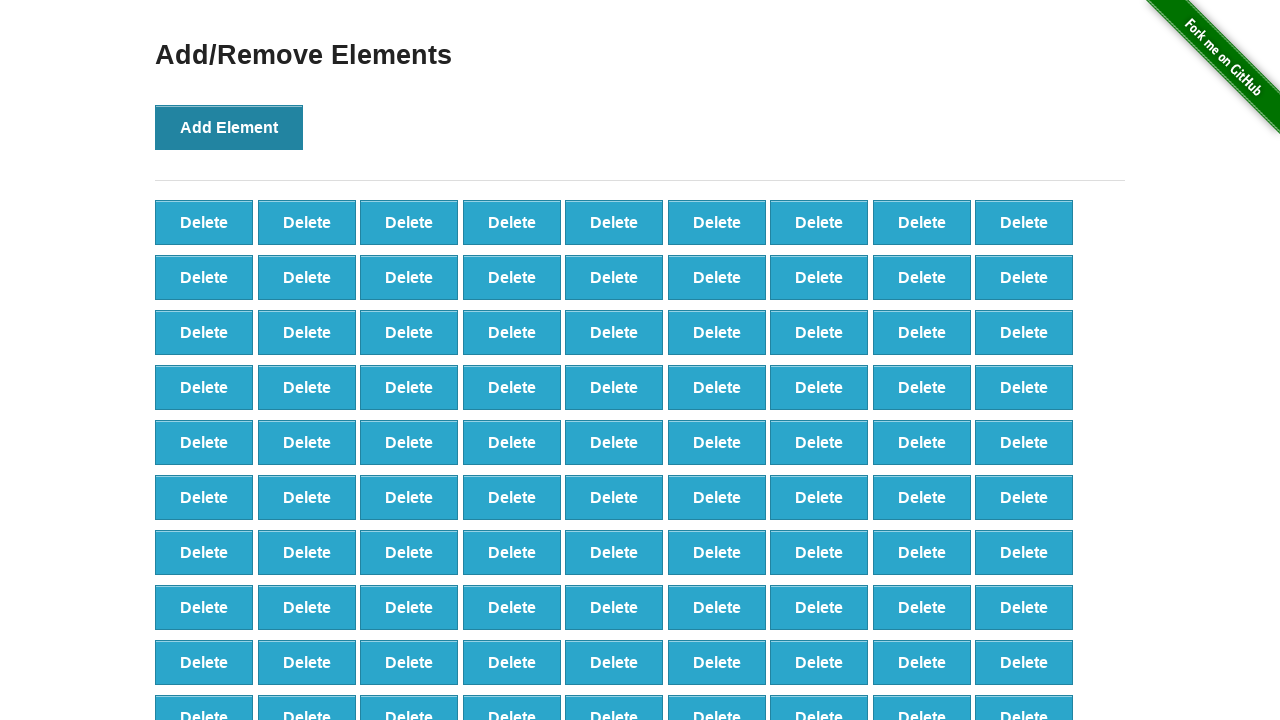

Clicked Add Element button (iteration 311/500) at (229, 127) on xpath=//*[@id="content"]/div/button
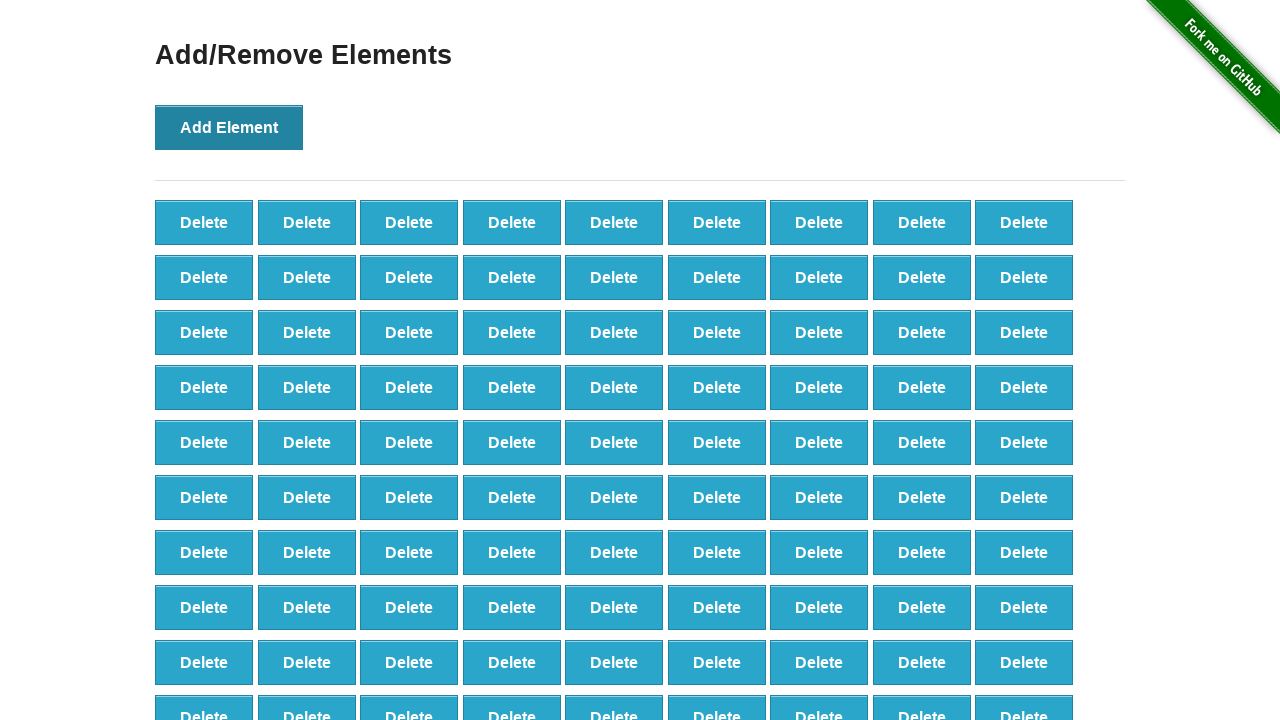

Clicked Add Element button (iteration 312/500) at (229, 127) on xpath=//*[@id="content"]/div/button
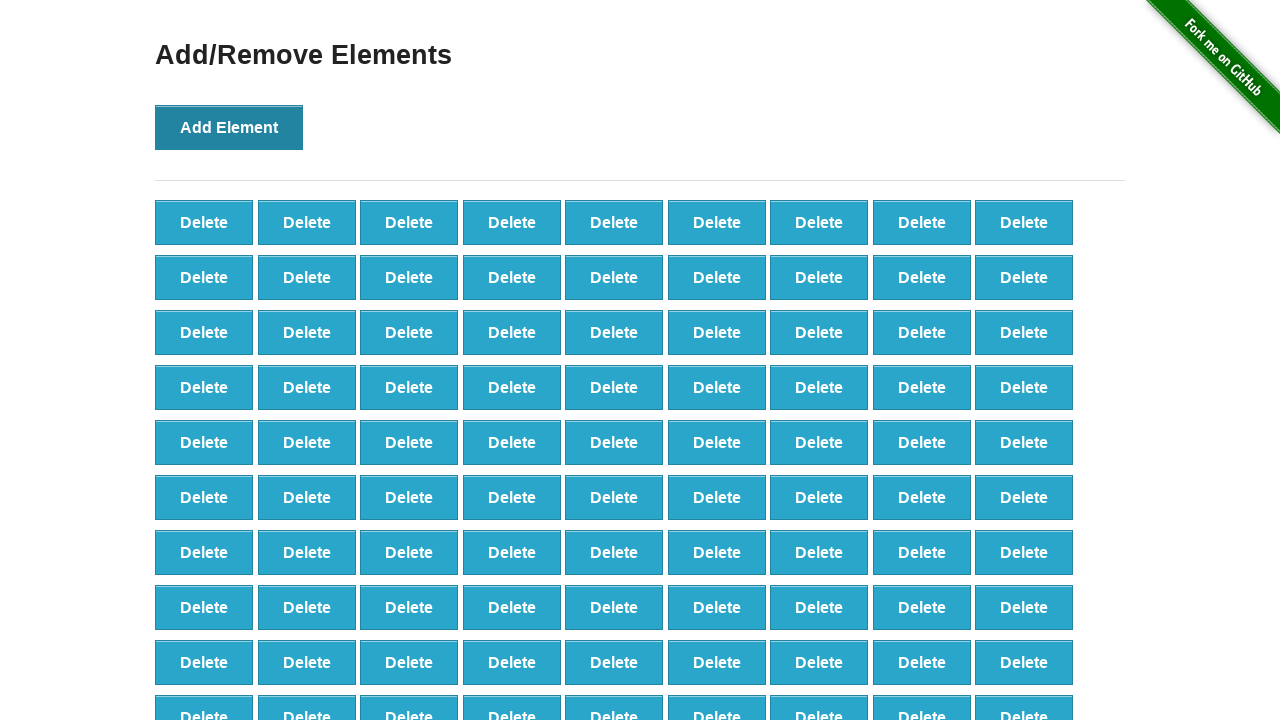

Clicked Add Element button (iteration 313/500) at (229, 127) on xpath=//*[@id="content"]/div/button
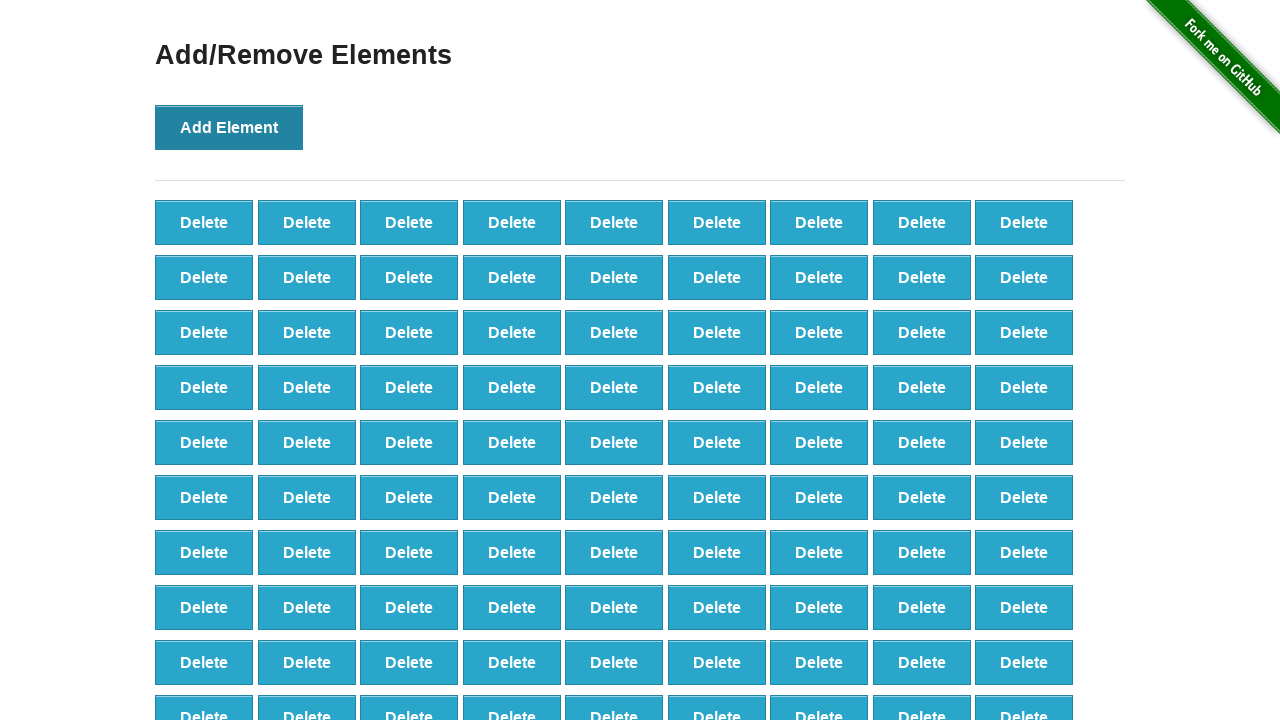

Clicked Add Element button (iteration 314/500) at (229, 127) on xpath=//*[@id="content"]/div/button
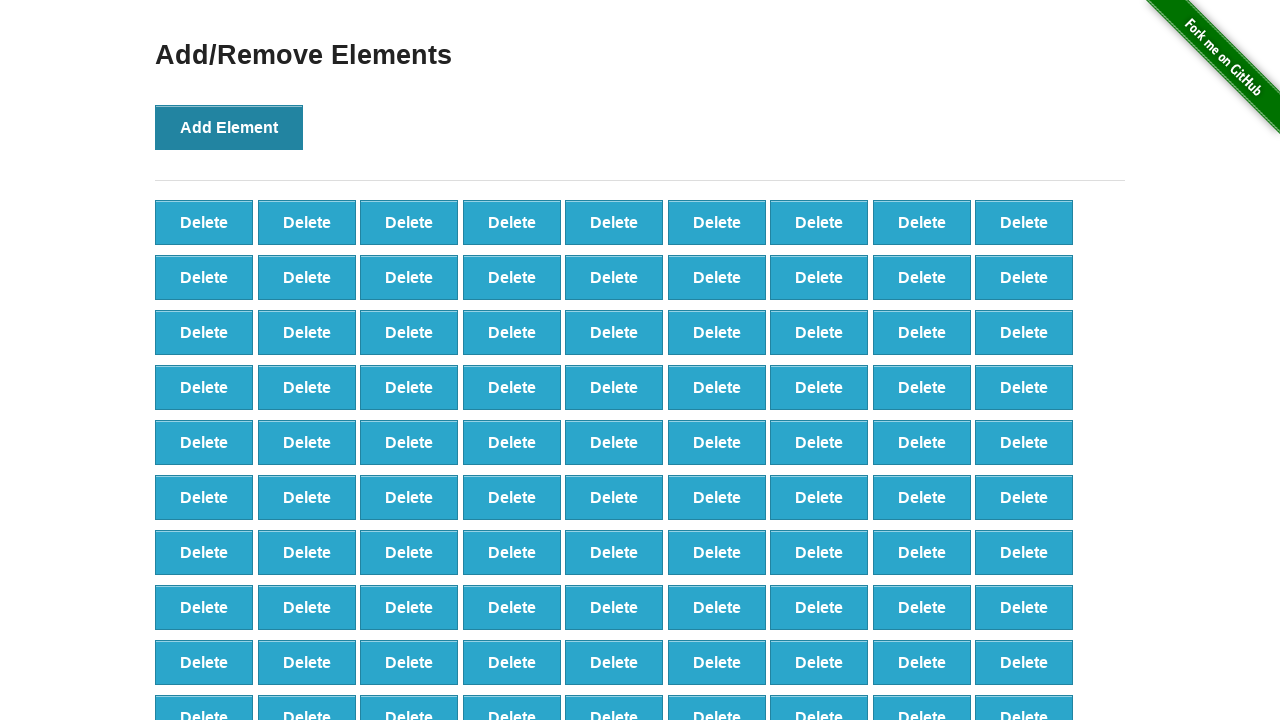

Clicked Add Element button (iteration 315/500) at (229, 127) on xpath=//*[@id="content"]/div/button
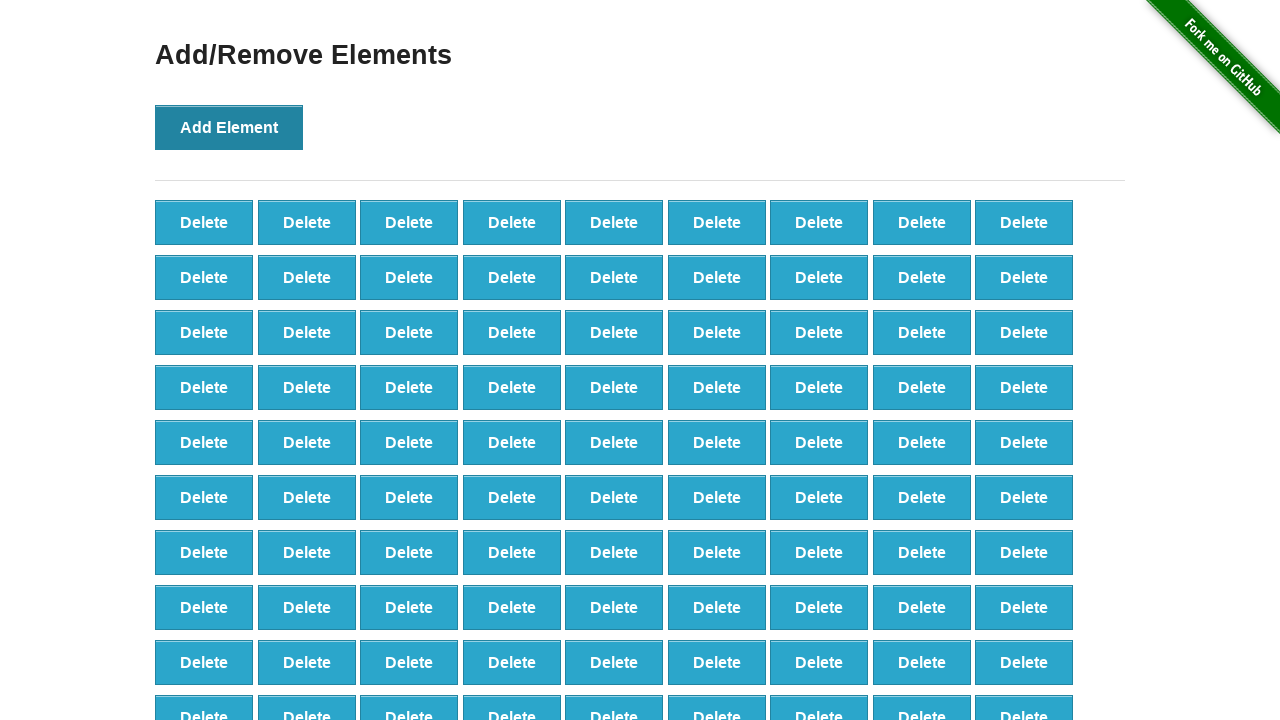

Clicked Add Element button (iteration 316/500) at (229, 127) on xpath=//*[@id="content"]/div/button
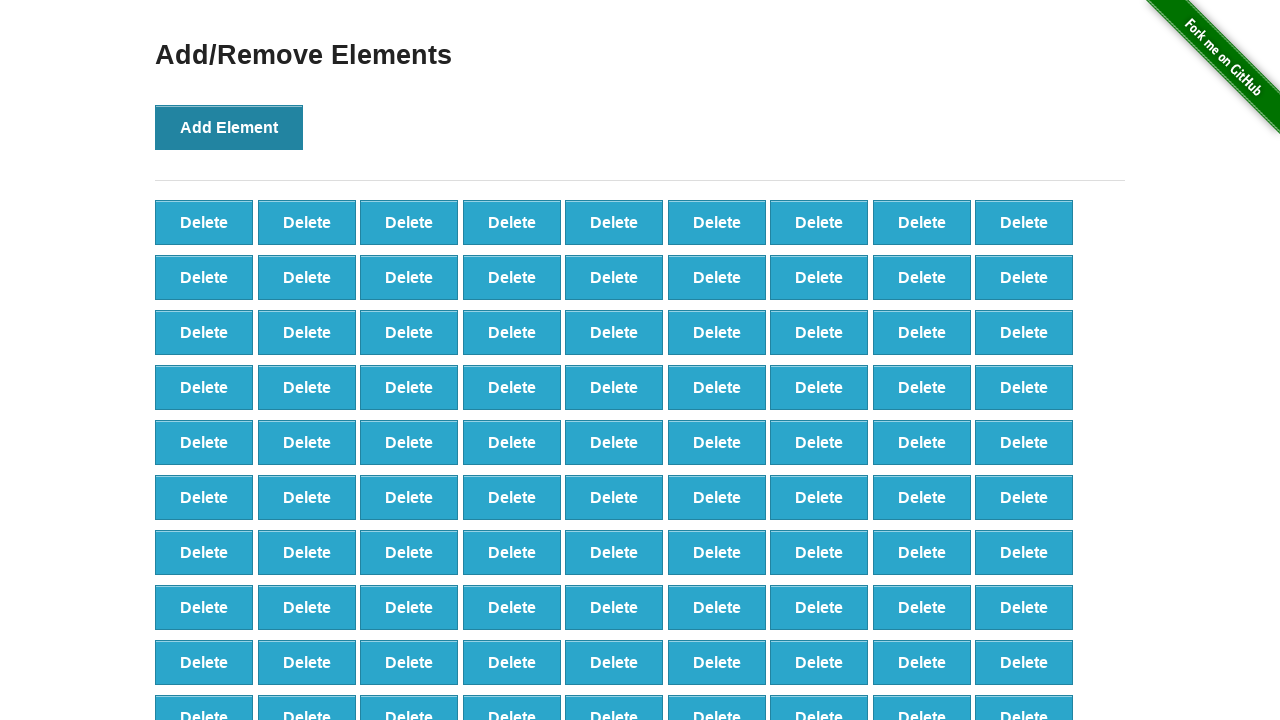

Clicked Add Element button (iteration 317/500) at (229, 127) on xpath=//*[@id="content"]/div/button
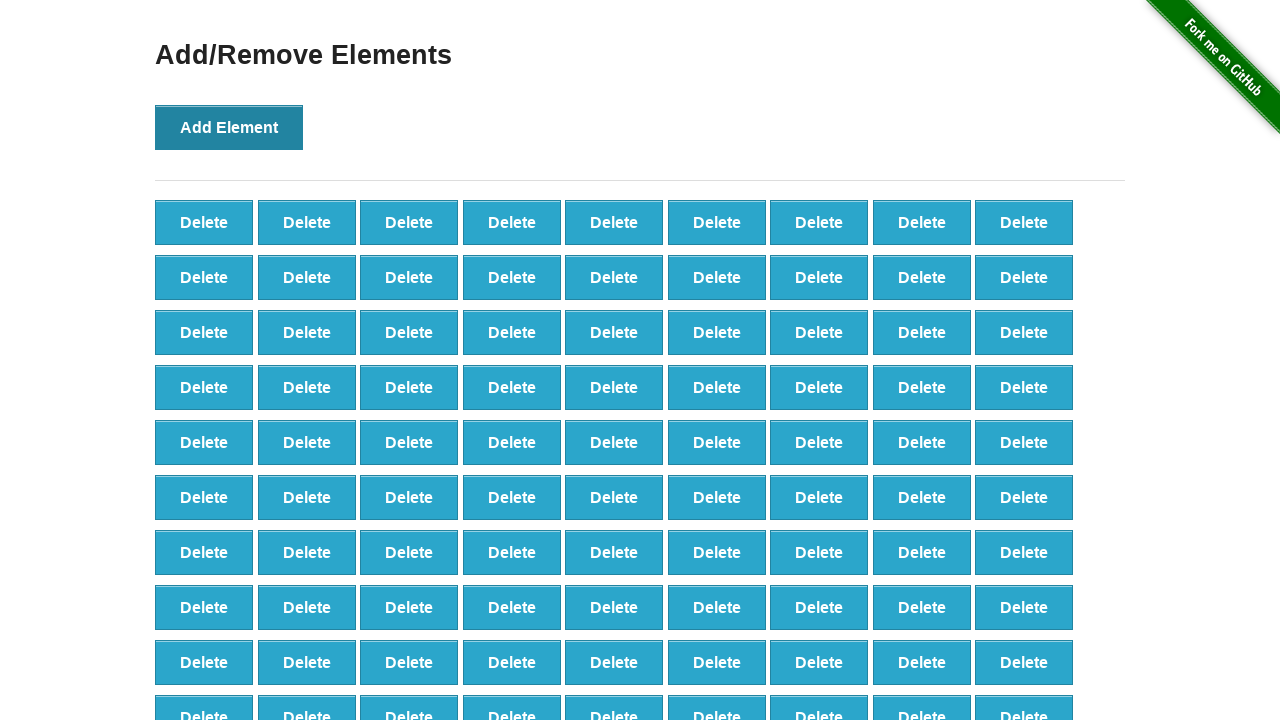

Clicked Add Element button (iteration 318/500) at (229, 127) on xpath=//*[@id="content"]/div/button
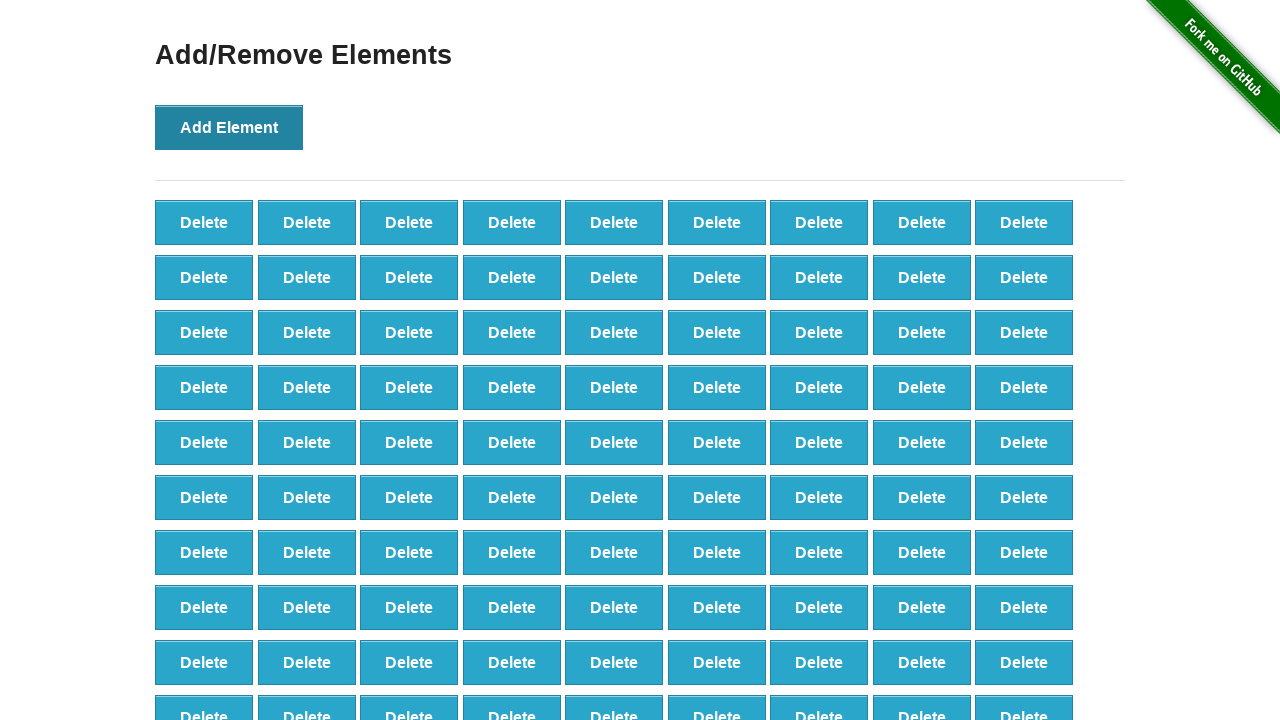

Clicked Add Element button (iteration 319/500) at (229, 127) on xpath=//*[@id="content"]/div/button
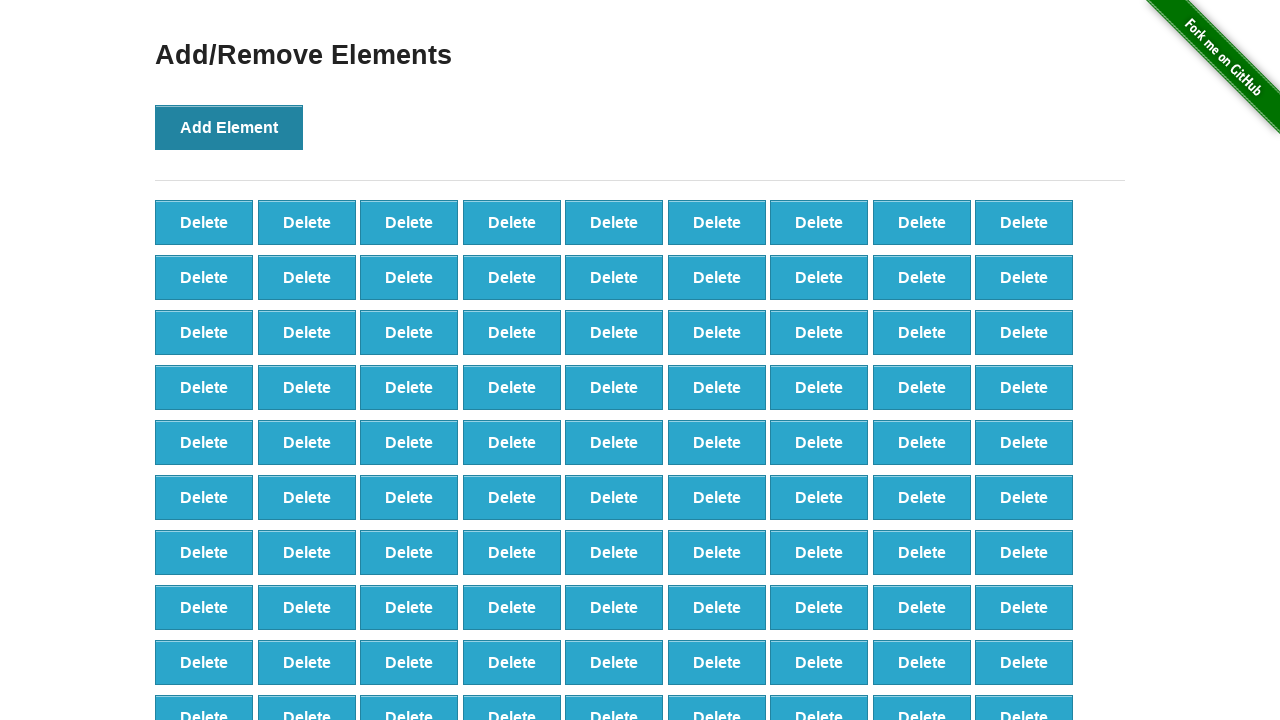

Clicked Add Element button (iteration 320/500) at (229, 127) on xpath=//*[@id="content"]/div/button
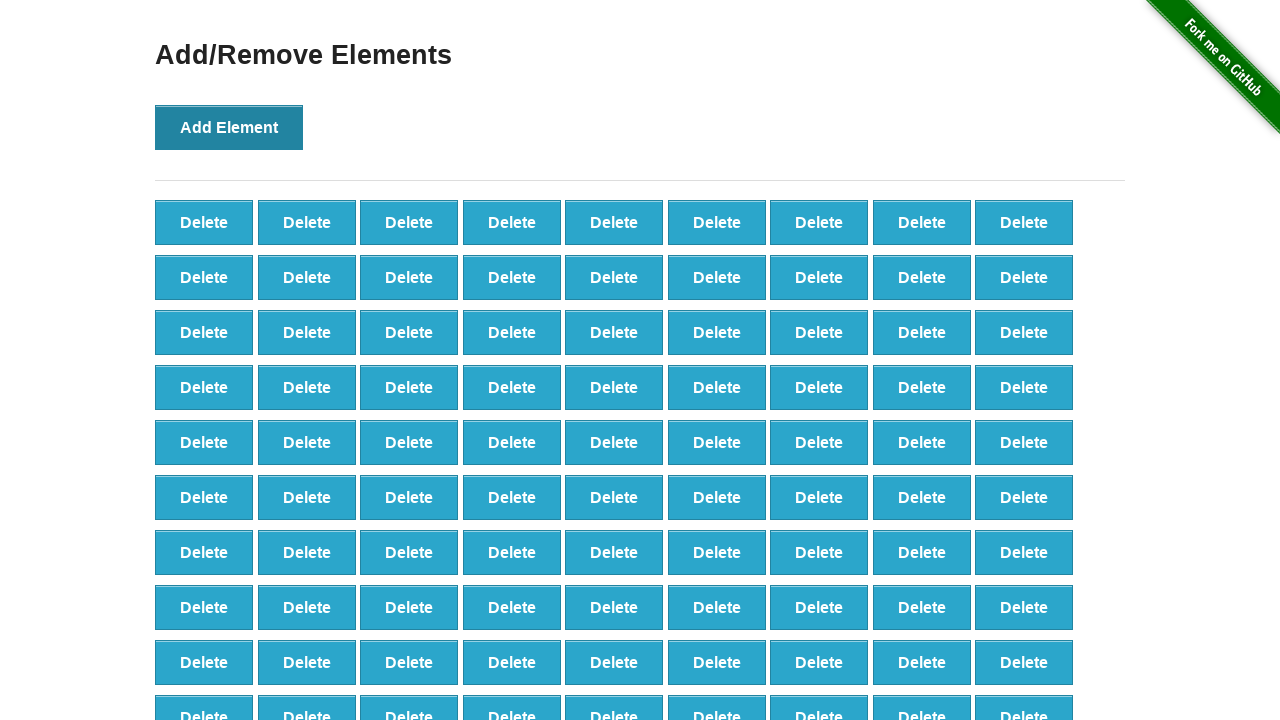

Clicked Add Element button (iteration 321/500) at (229, 127) on xpath=//*[@id="content"]/div/button
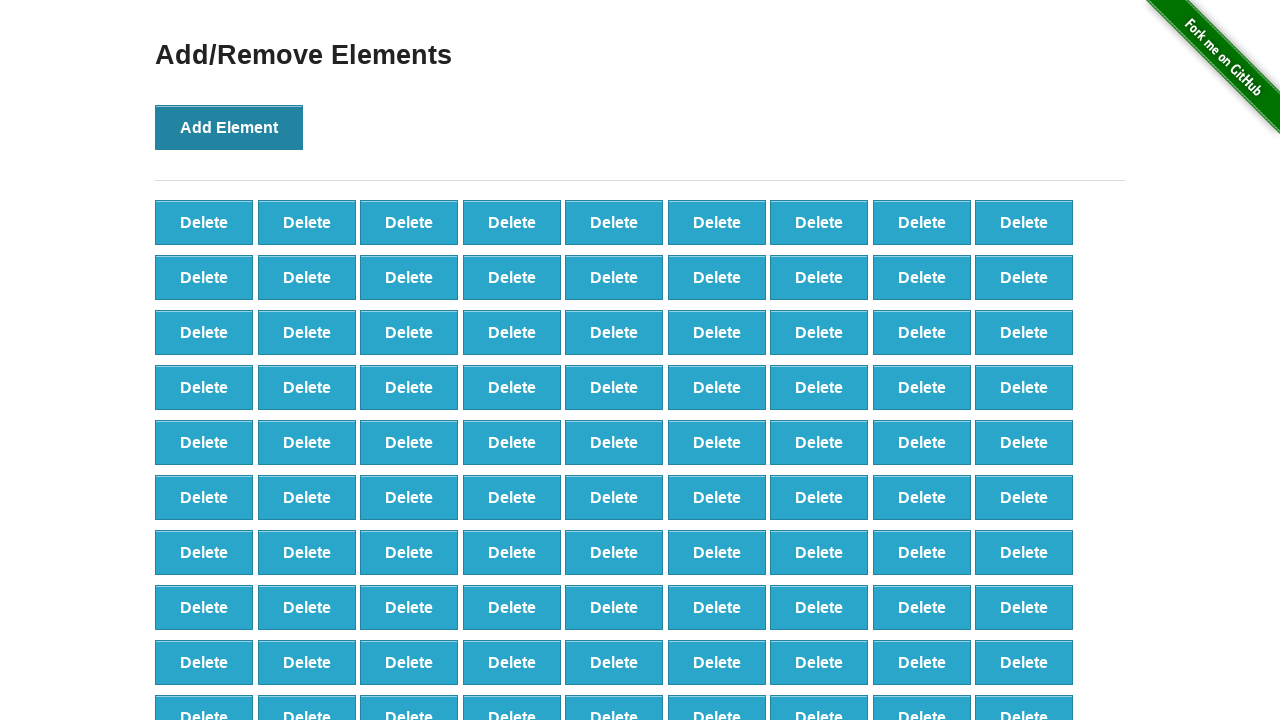

Clicked Add Element button (iteration 322/500) at (229, 127) on xpath=//*[@id="content"]/div/button
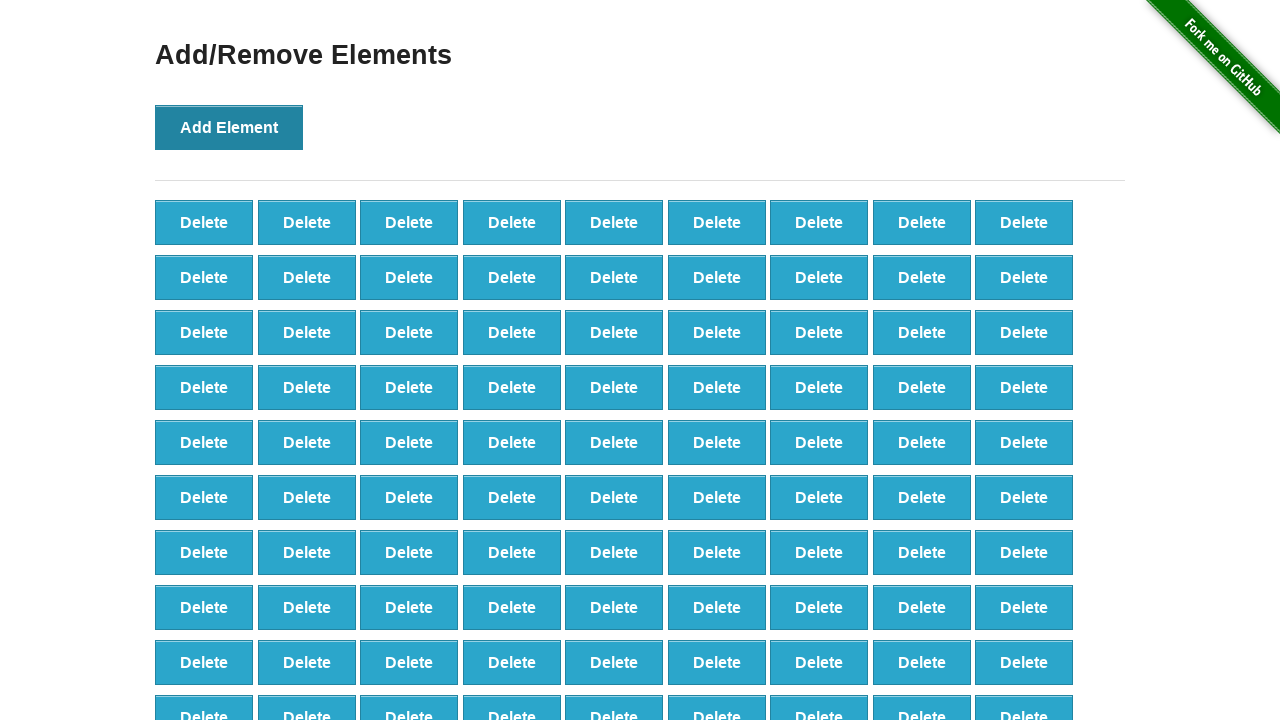

Clicked Add Element button (iteration 323/500) at (229, 127) on xpath=//*[@id="content"]/div/button
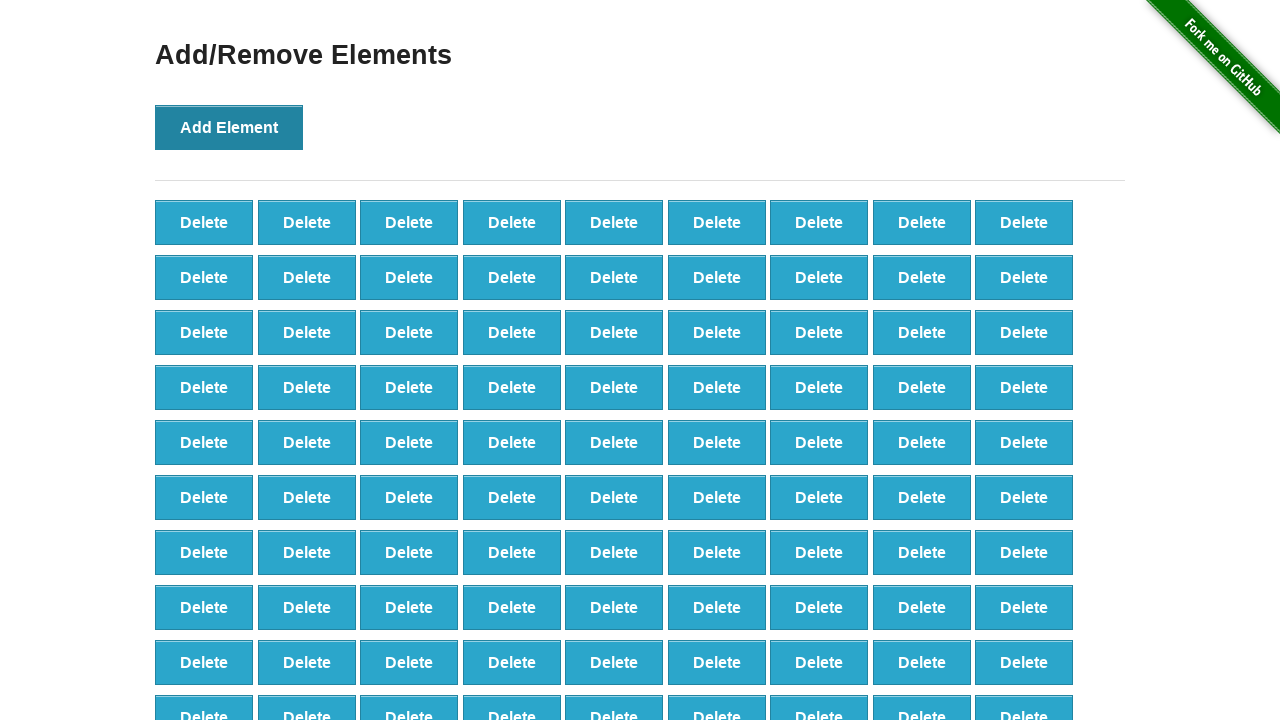

Clicked Add Element button (iteration 324/500) at (229, 127) on xpath=//*[@id="content"]/div/button
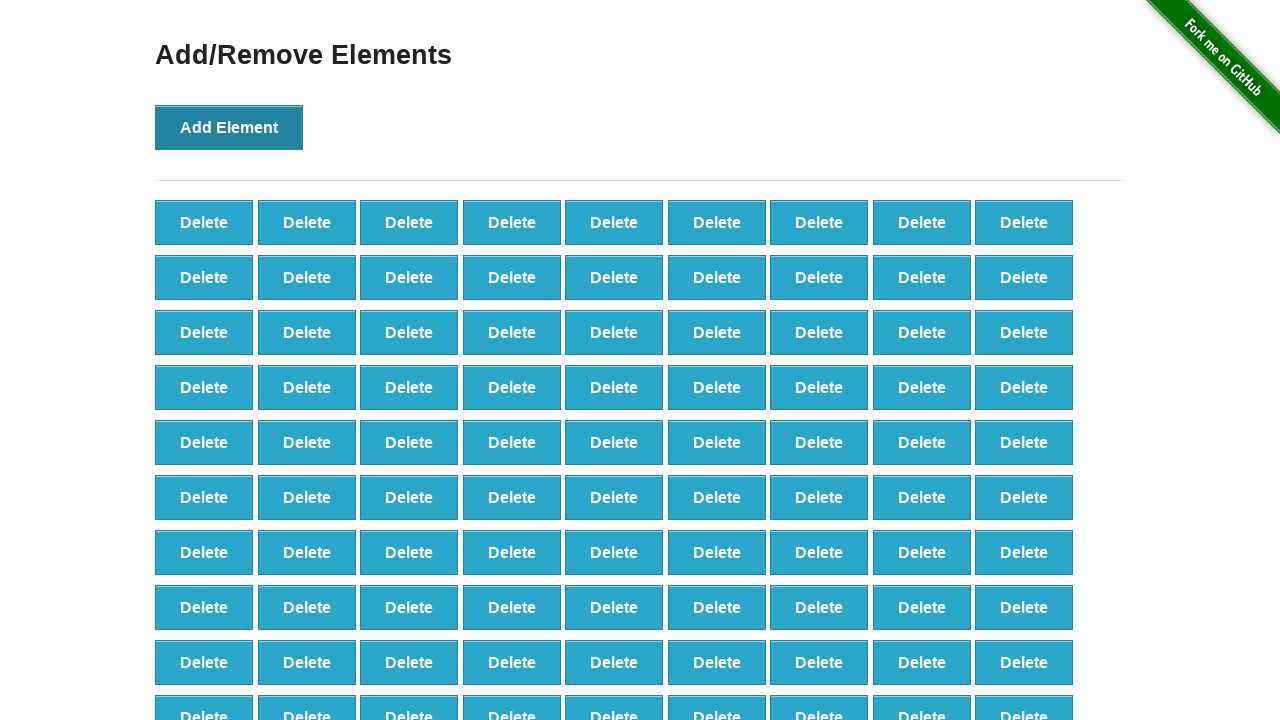

Clicked Add Element button (iteration 325/500) at (229, 127) on xpath=//*[@id="content"]/div/button
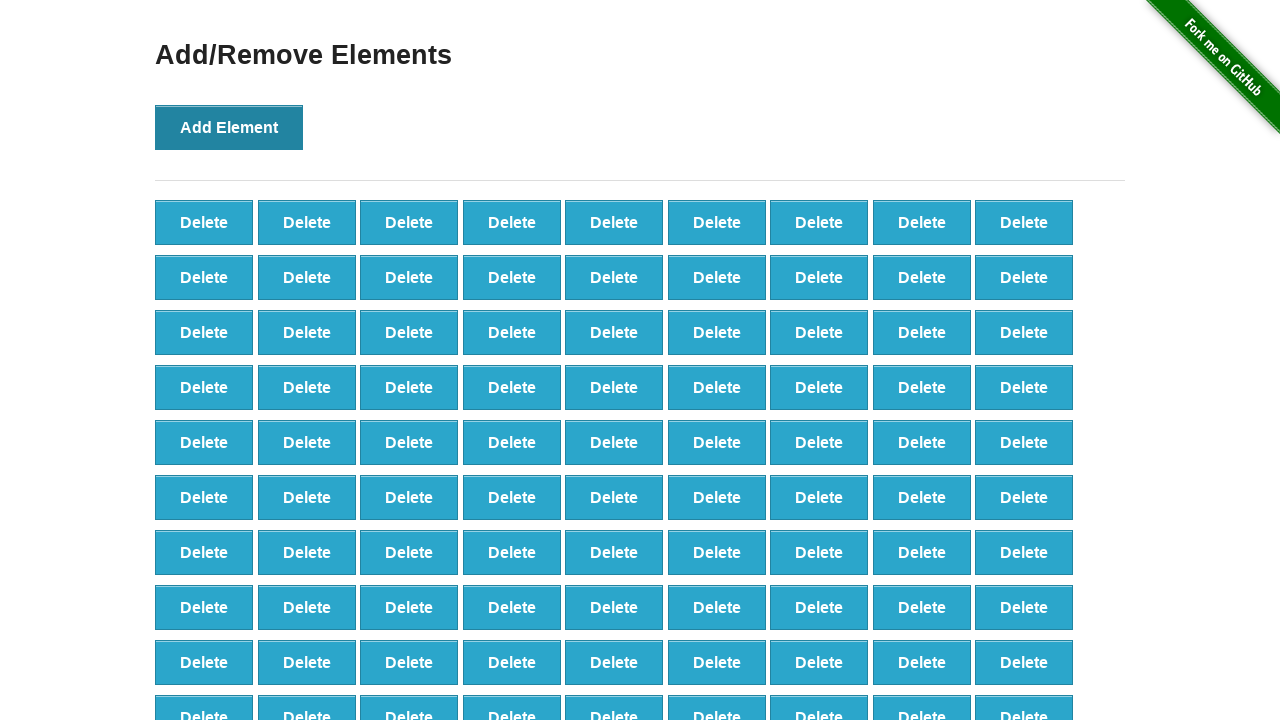

Clicked Add Element button (iteration 326/500) at (229, 127) on xpath=//*[@id="content"]/div/button
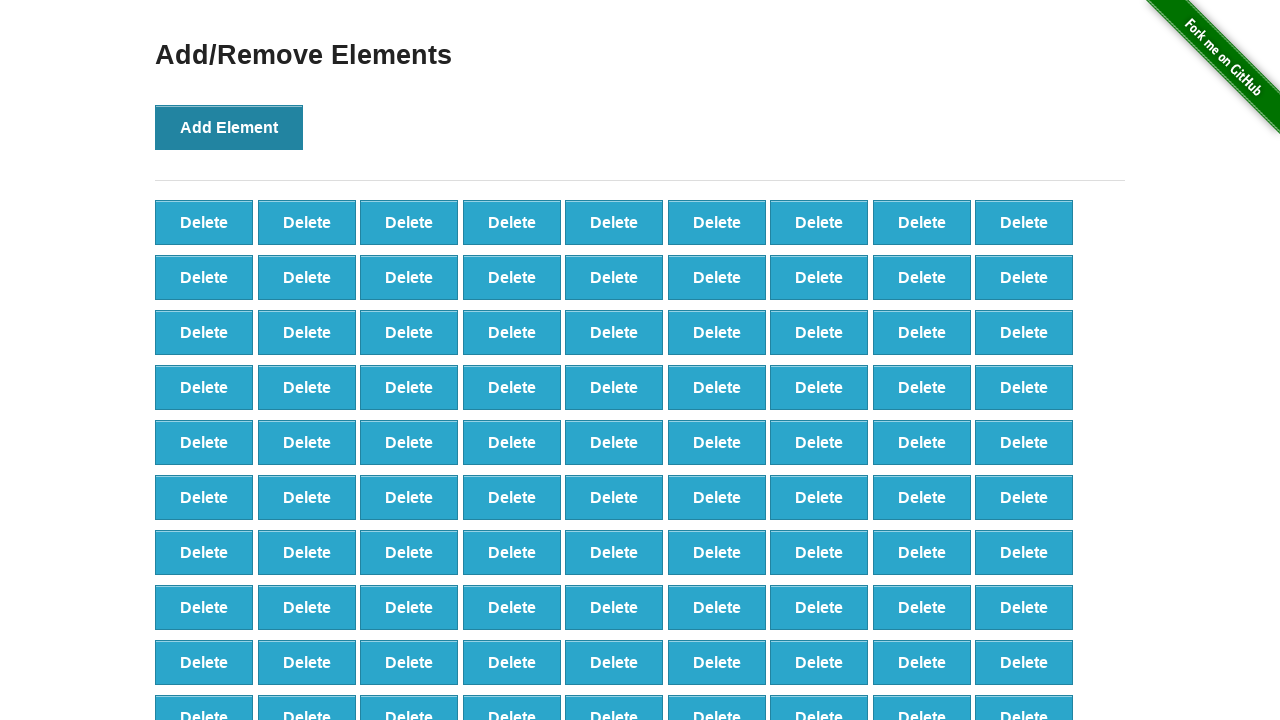

Clicked Add Element button (iteration 327/500) at (229, 127) on xpath=//*[@id="content"]/div/button
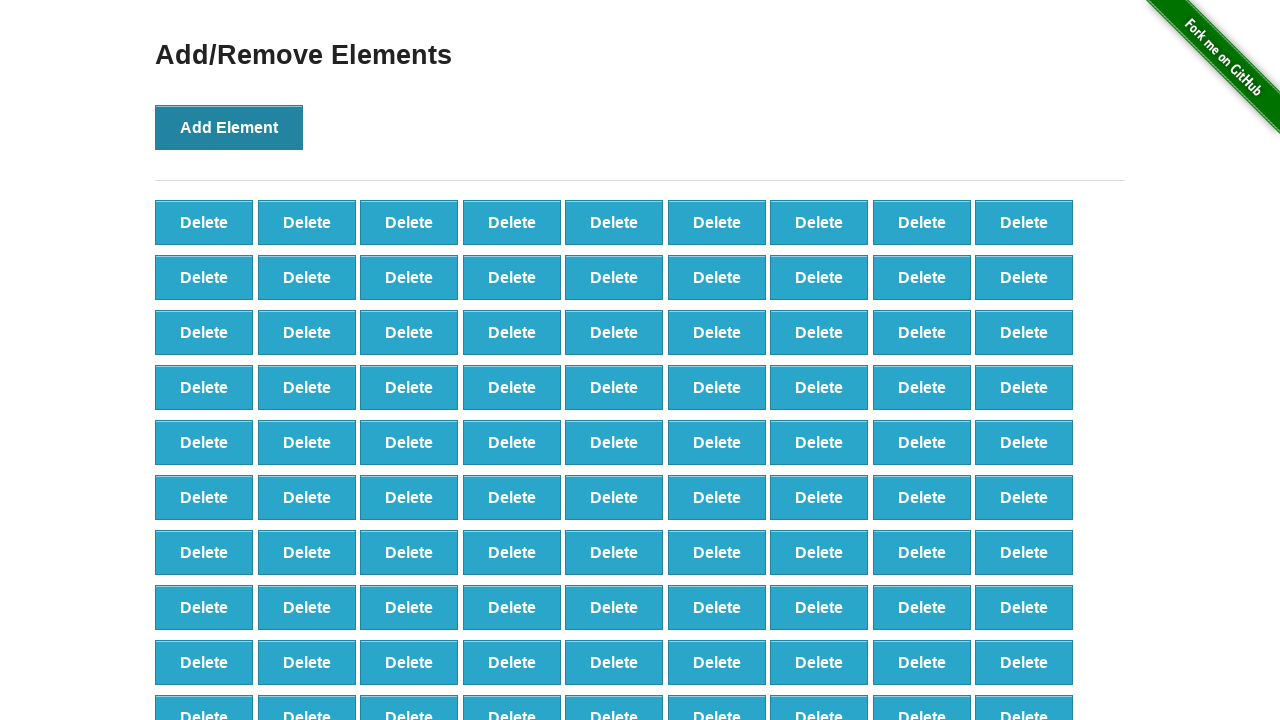

Clicked Add Element button (iteration 328/500) at (229, 127) on xpath=//*[@id="content"]/div/button
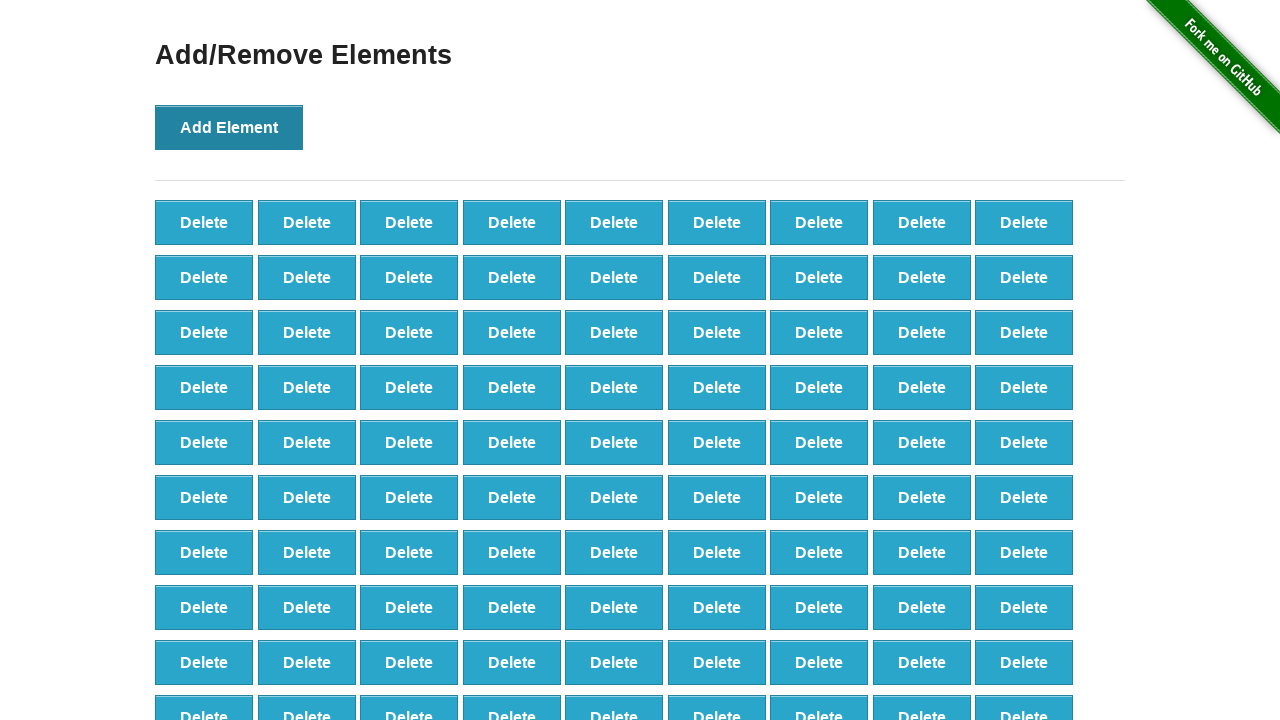

Clicked Add Element button (iteration 329/500) at (229, 127) on xpath=//*[@id="content"]/div/button
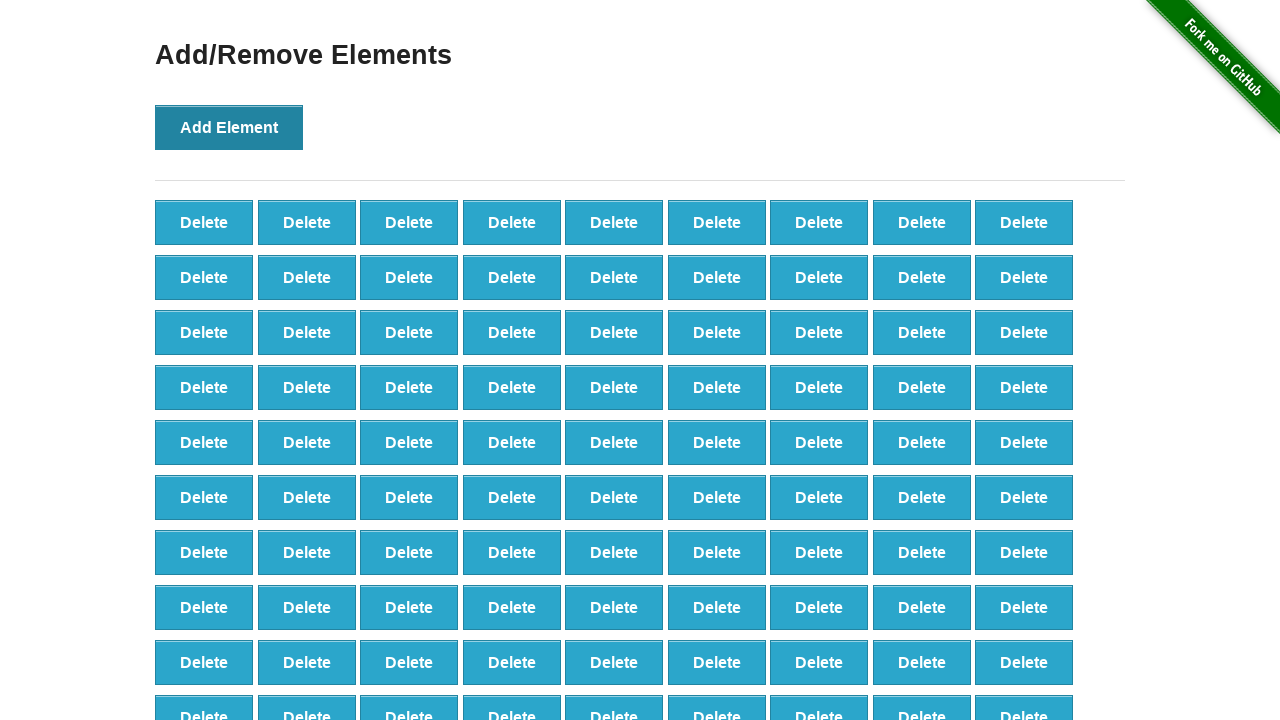

Clicked Add Element button (iteration 330/500) at (229, 127) on xpath=//*[@id="content"]/div/button
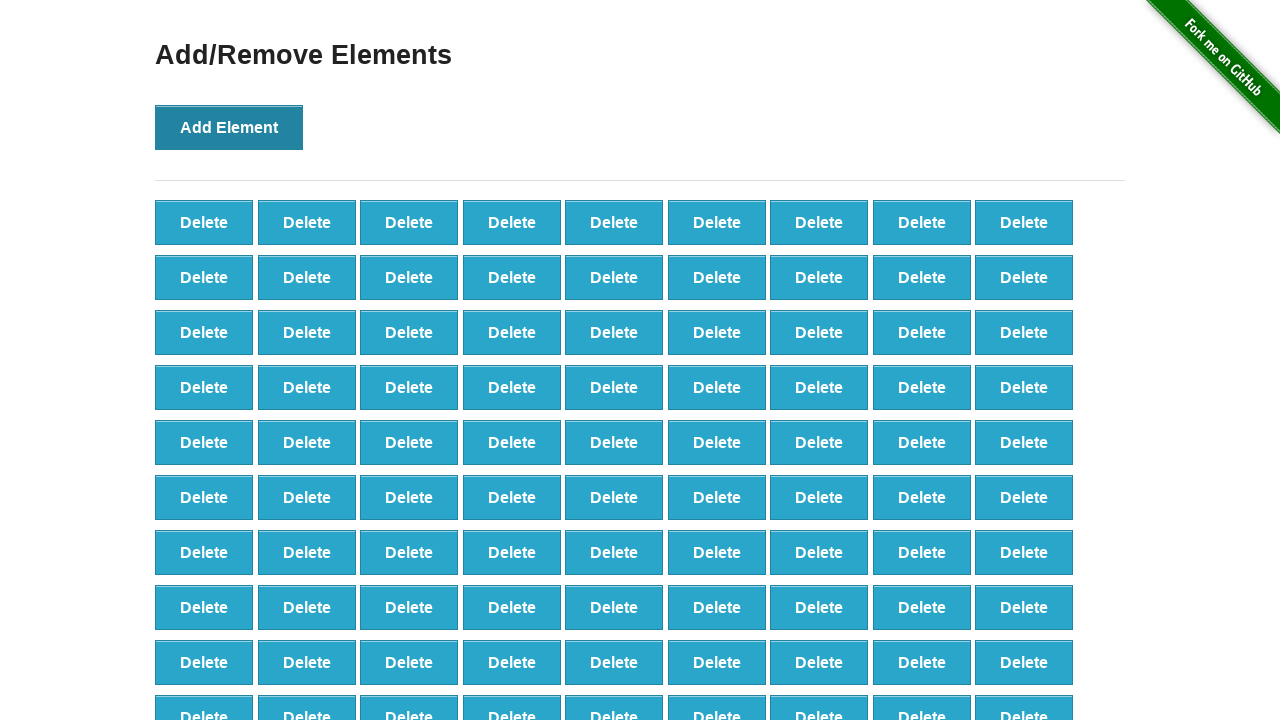

Clicked Add Element button (iteration 331/500) at (229, 127) on xpath=//*[@id="content"]/div/button
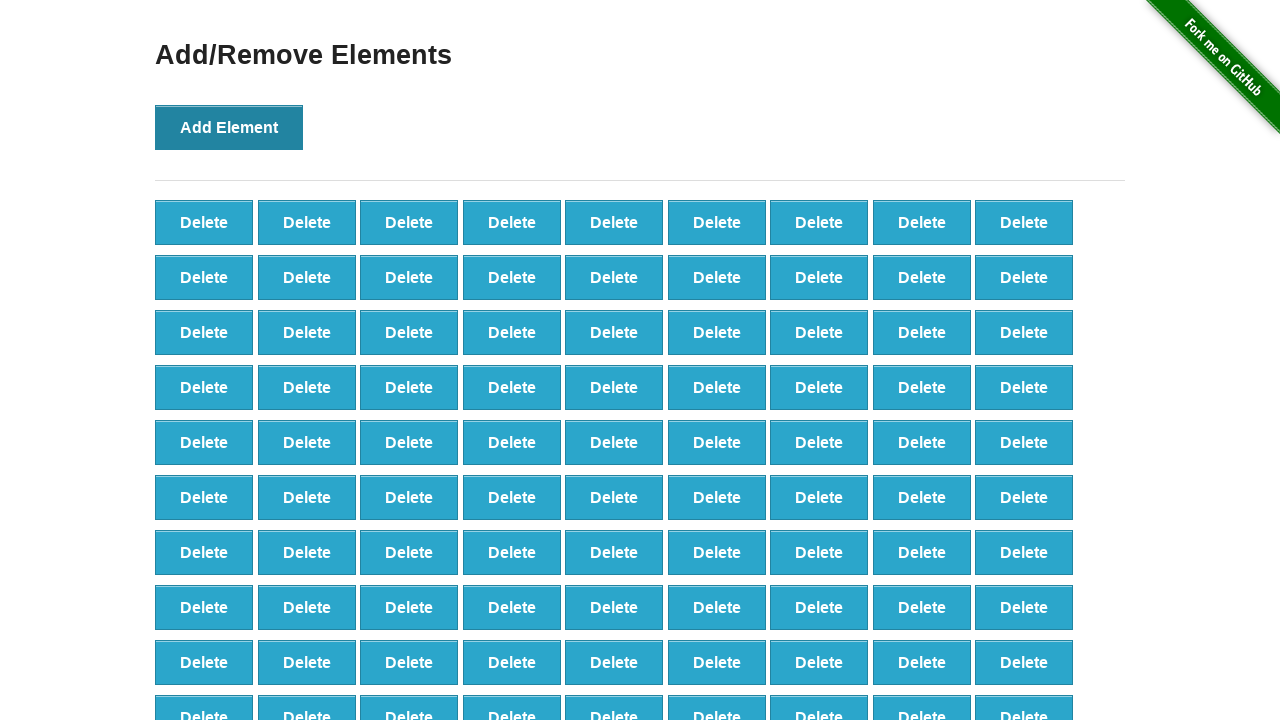

Clicked Add Element button (iteration 332/500) at (229, 127) on xpath=//*[@id="content"]/div/button
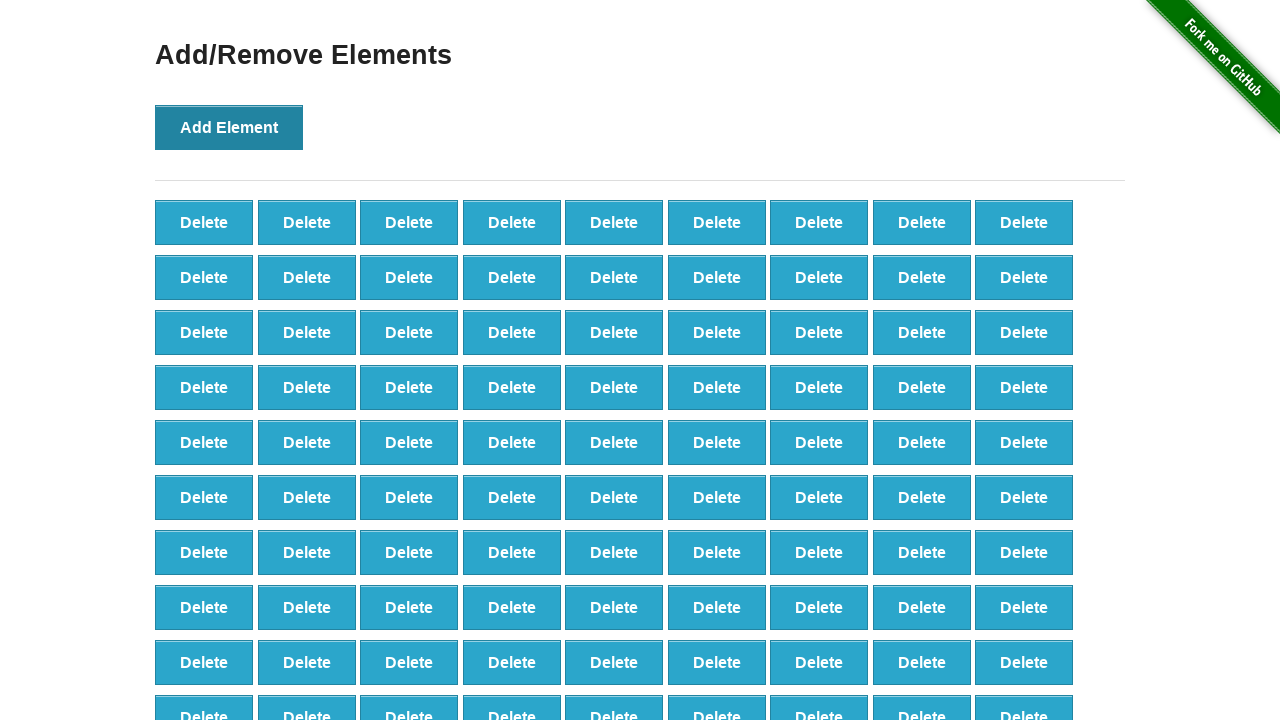

Clicked Add Element button (iteration 333/500) at (229, 127) on xpath=//*[@id="content"]/div/button
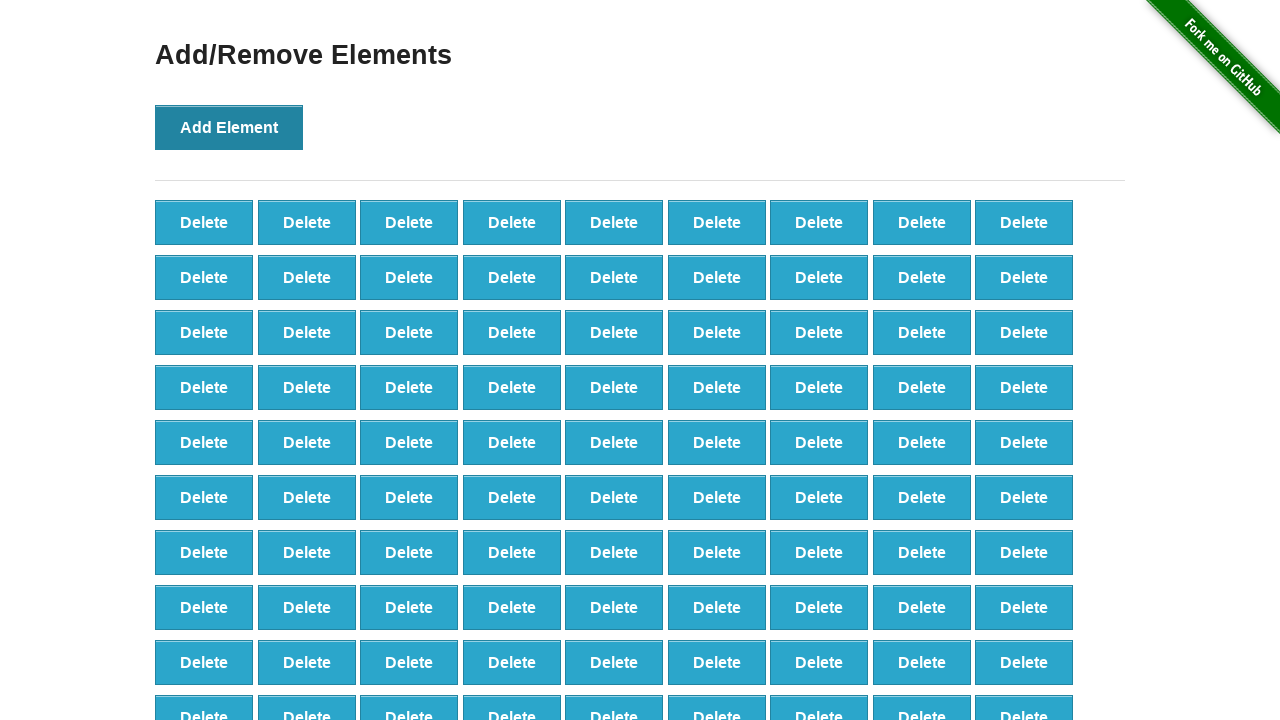

Clicked Add Element button (iteration 334/500) at (229, 127) on xpath=//*[@id="content"]/div/button
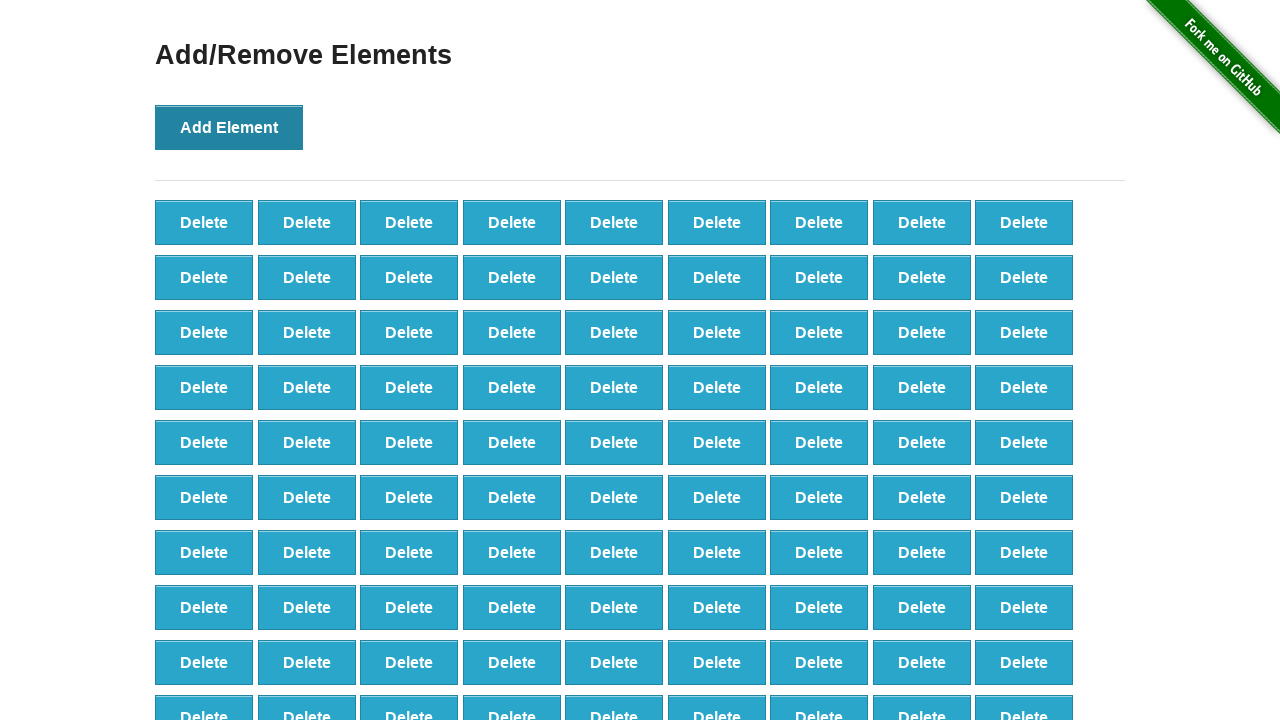

Clicked Add Element button (iteration 335/500) at (229, 127) on xpath=//*[@id="content"]/div/button
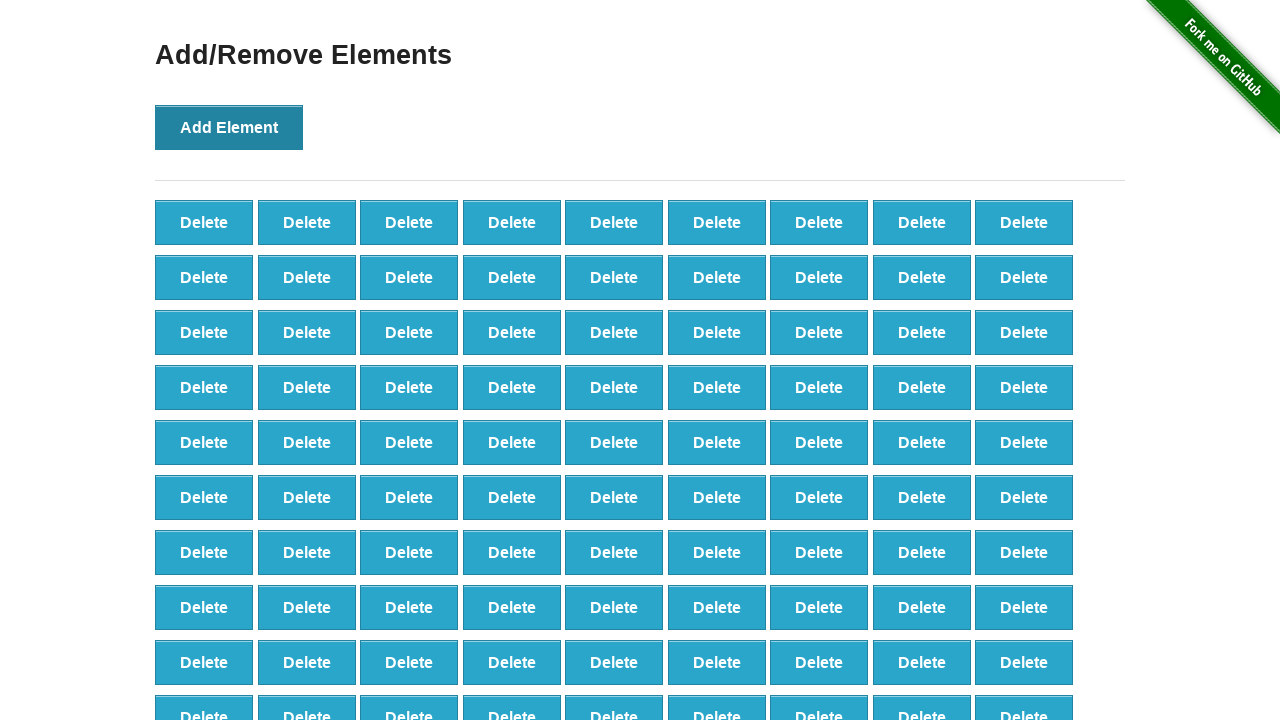

Clicked Add Element button (iteration 336/500) at (229, 127) on xpath=//*[@id="content"]/div/button
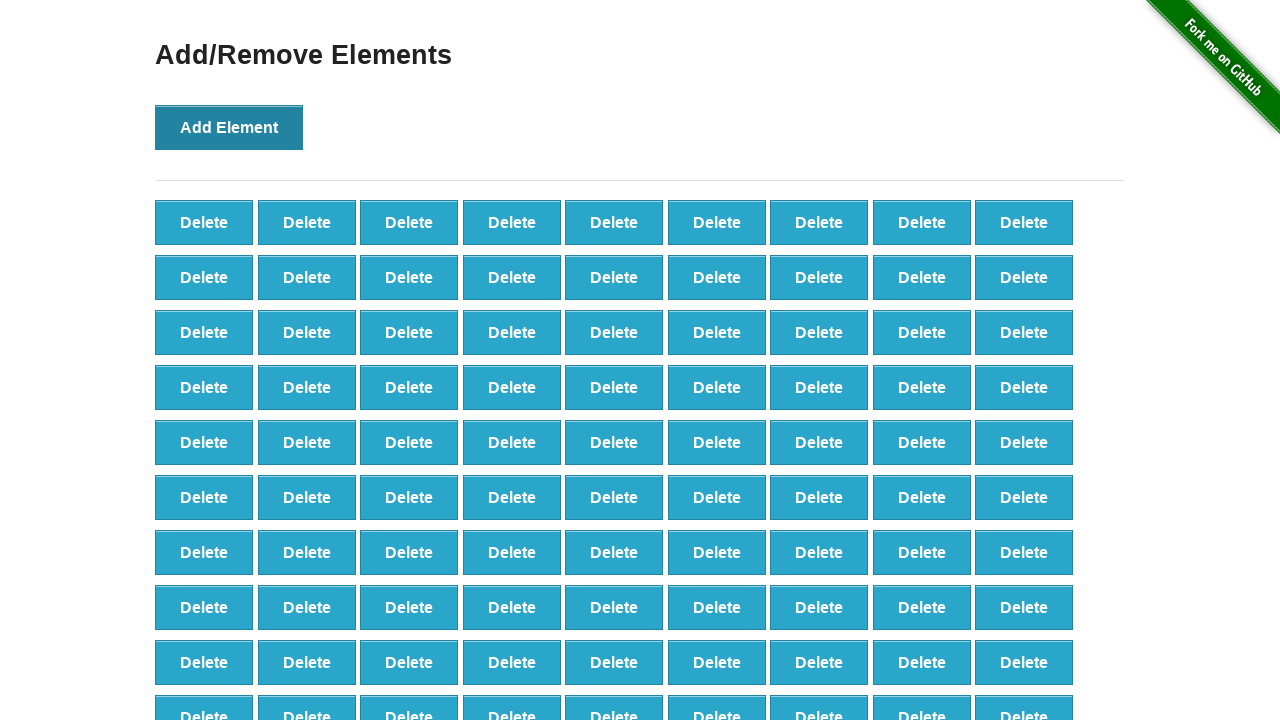

Clicked Add Element button (iteration 337/500) at (229, 127) on xpath=//*[@id="content"]/div/button
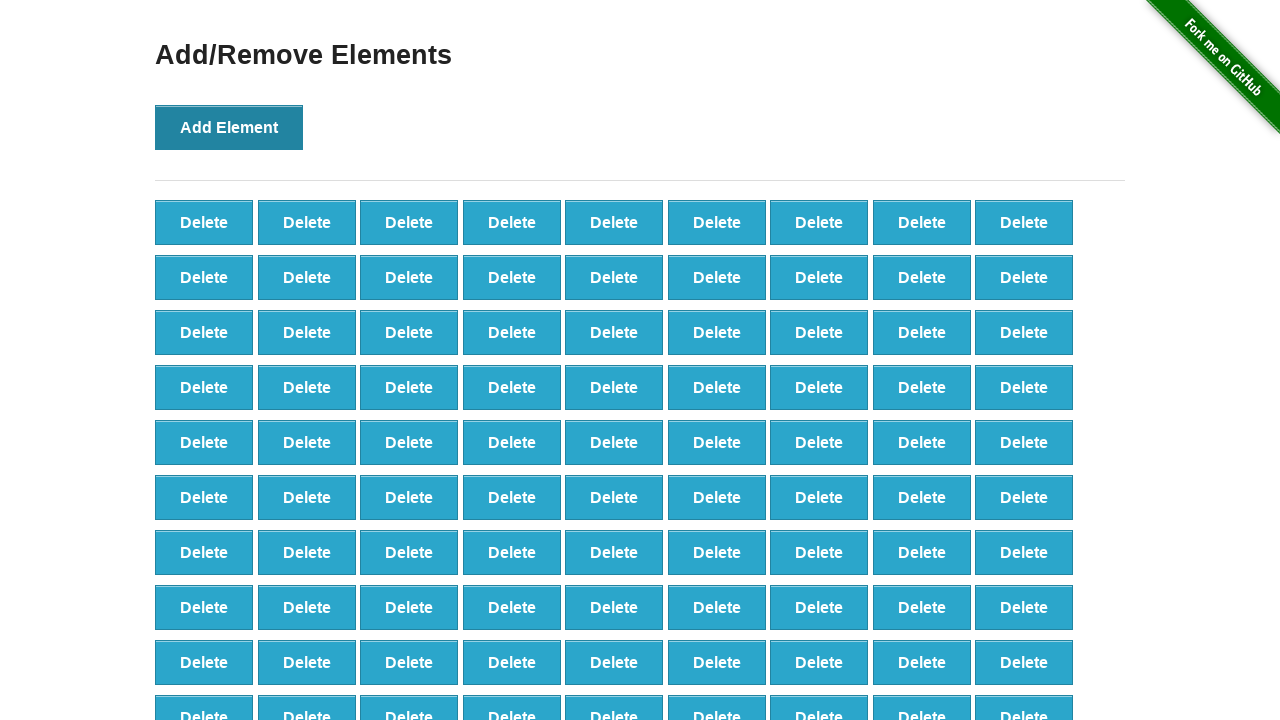

Clicked Add Element button (iteration 338/500) at (229, 127) on xpath=//*[@id="content"]/div/button
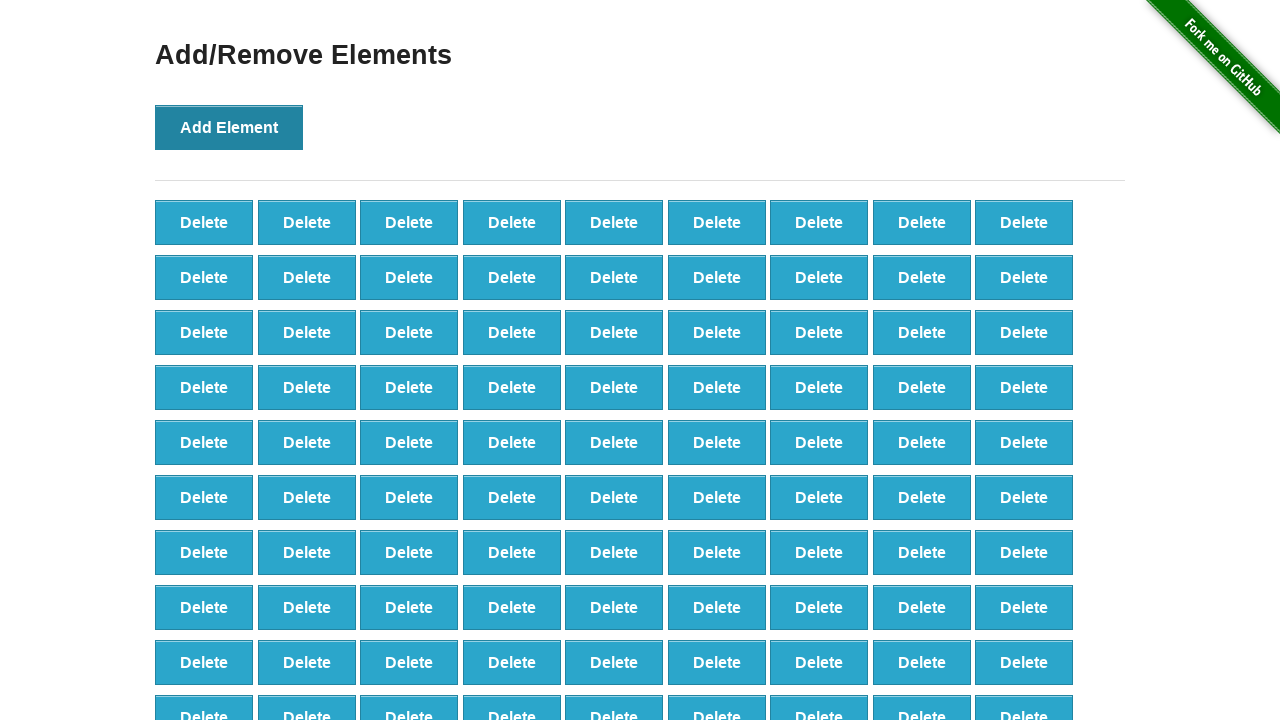

Clicked Add Element button (iteration 339/500) at (229, 127) on xpath=//*[@id="content"]/div/button
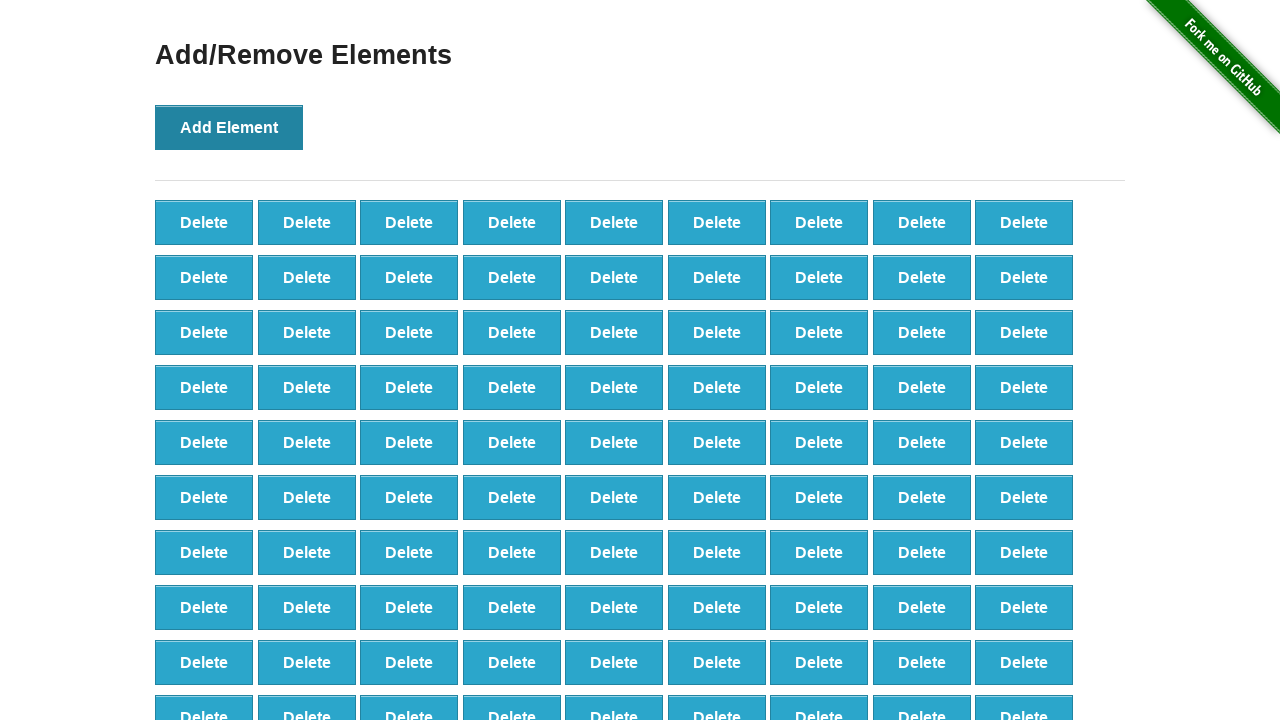

Clicked Add Element button (iteration 340/500) at (229, 127) on xpath=//*[@id="content"]/div/button
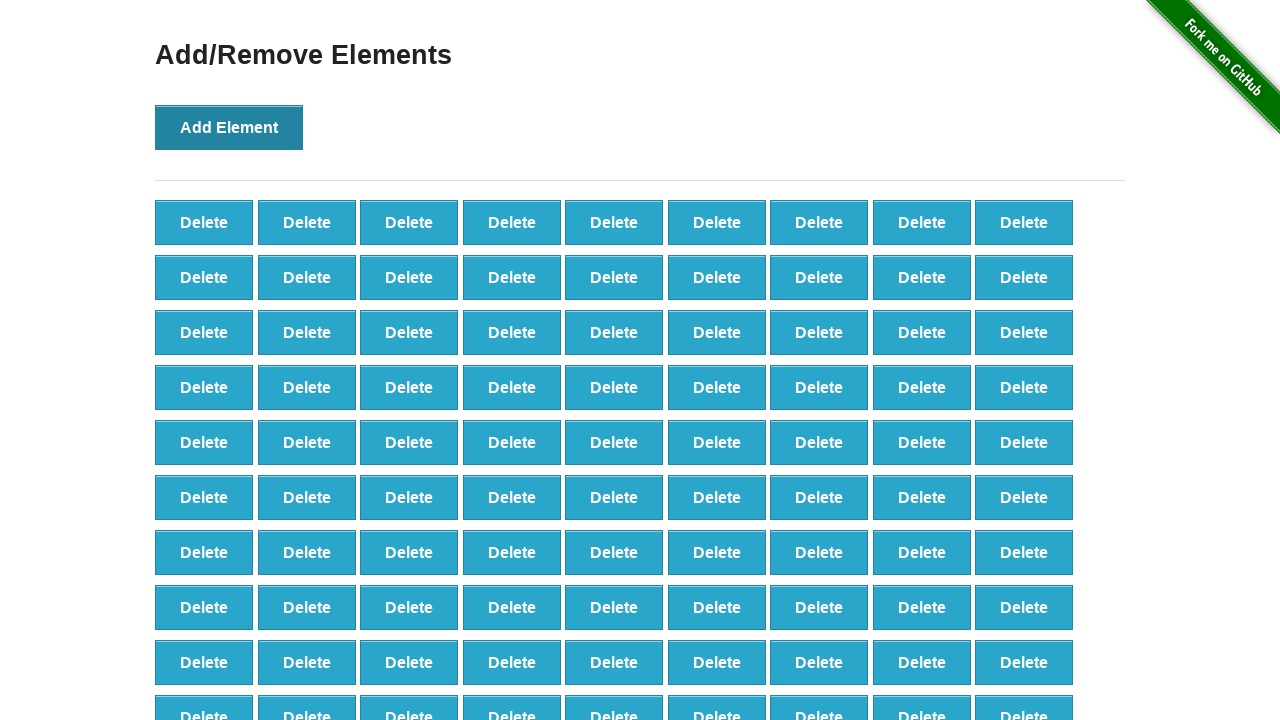

Clicked Add Element button (iteration 341/500) at (229, 127) on xpath=//*[@id="content"]/div/button
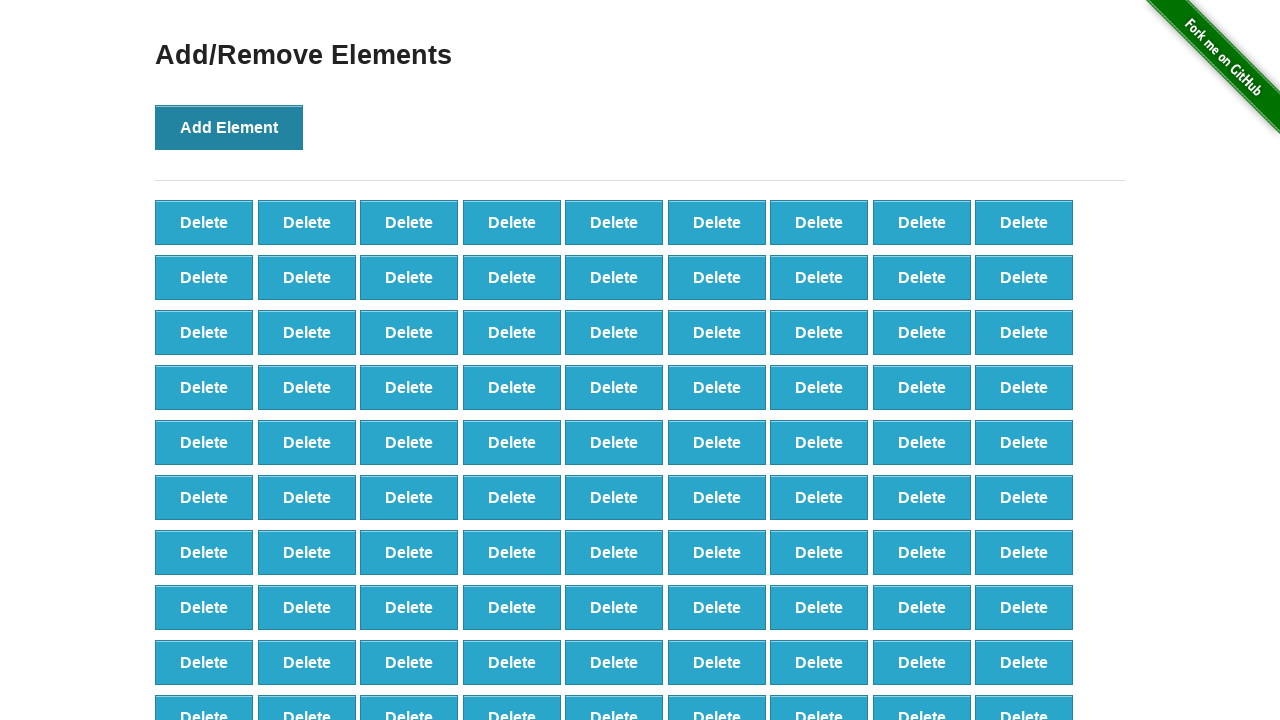

Clicked Add Element button (iteration 342/500) at (229, 127) on xpath=//*[@id="content"]/div/button
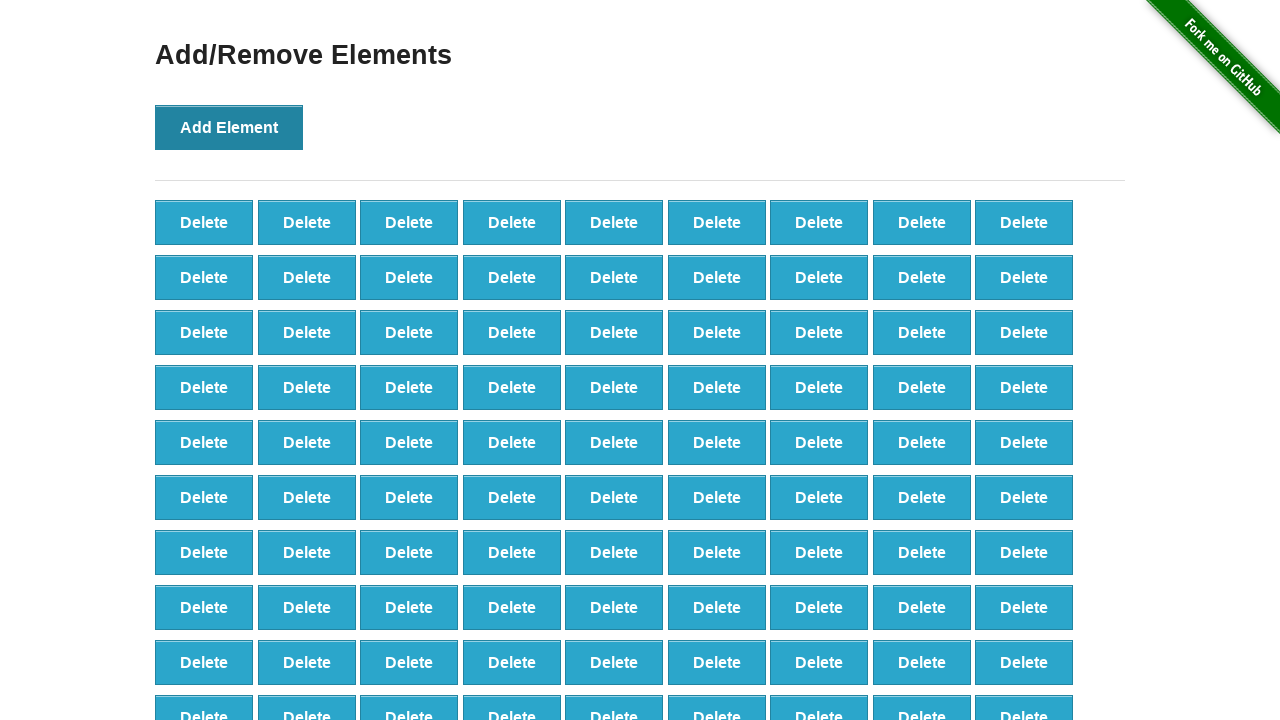

Clicked Add Element button (iteration 343/500) at (229, 127) on xpath=//*[@id="content"]/div/button
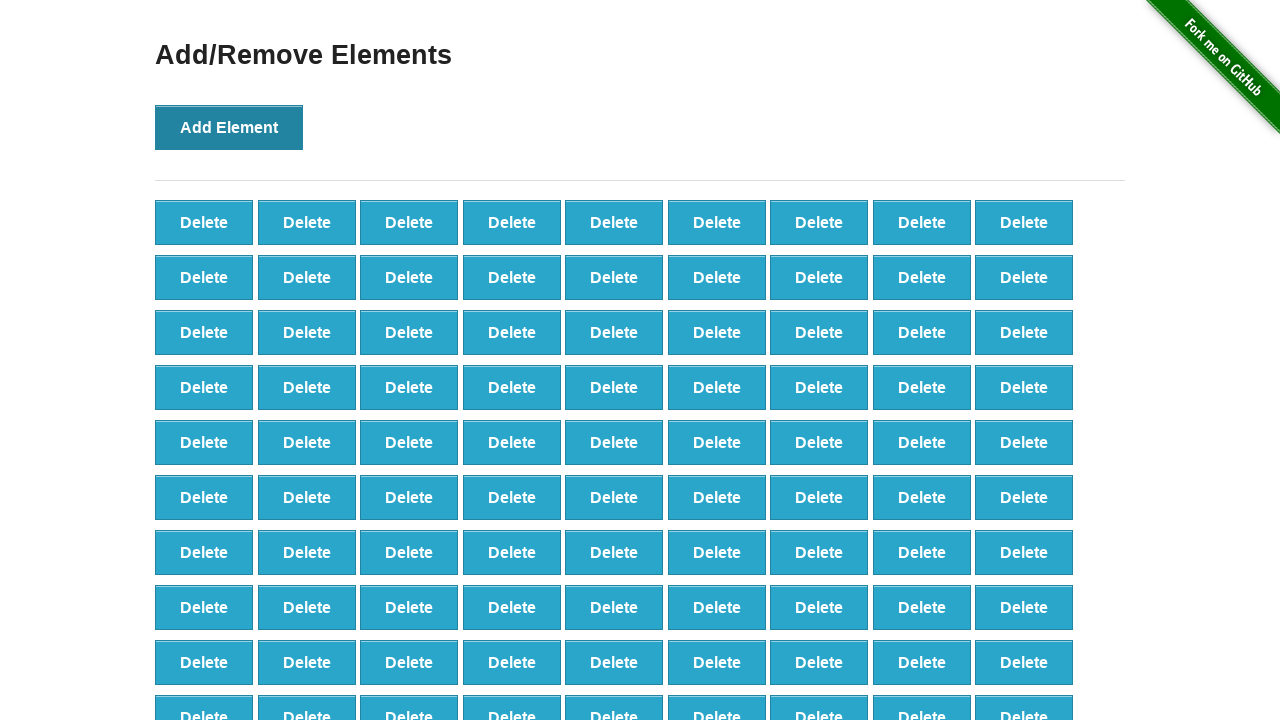

Clicked Add Element button (iteration 344/500) at (229, 127) on xpath=//*[@id="content"]/div/button
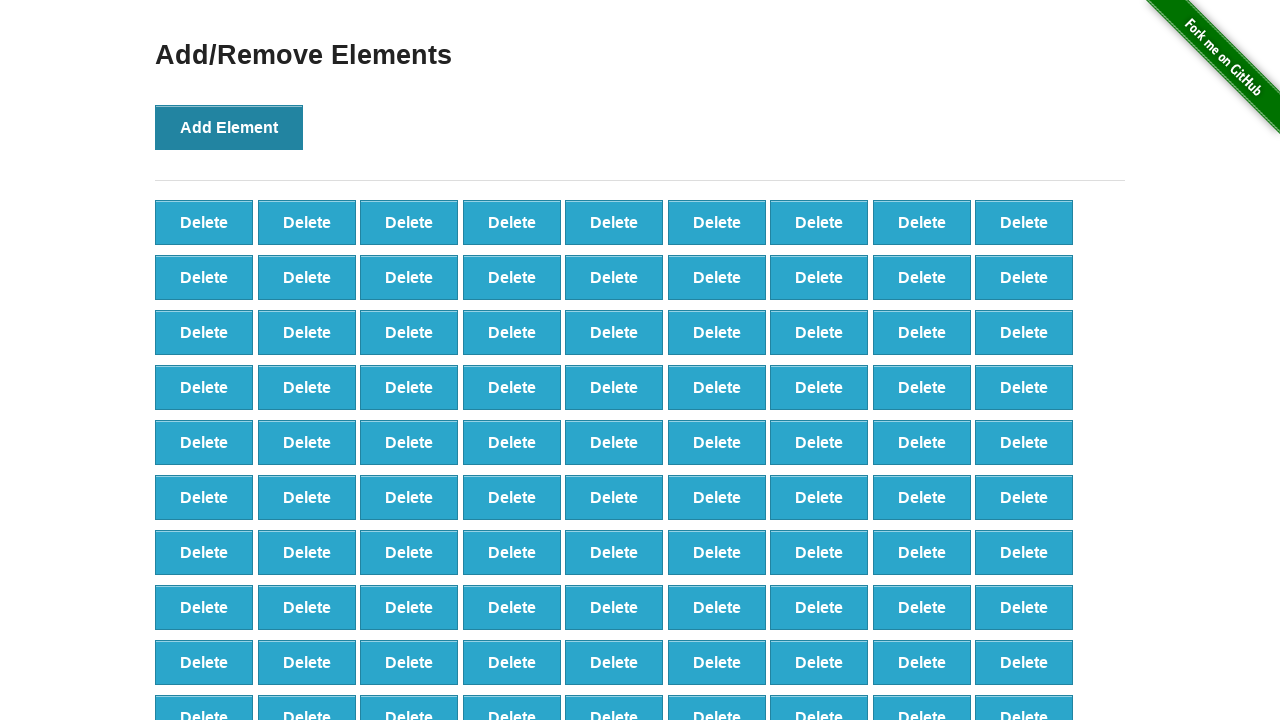

Clicked Add Element button (iteration 345/500) at (229, 127) on xpath=//*[@id="content"]/div/button
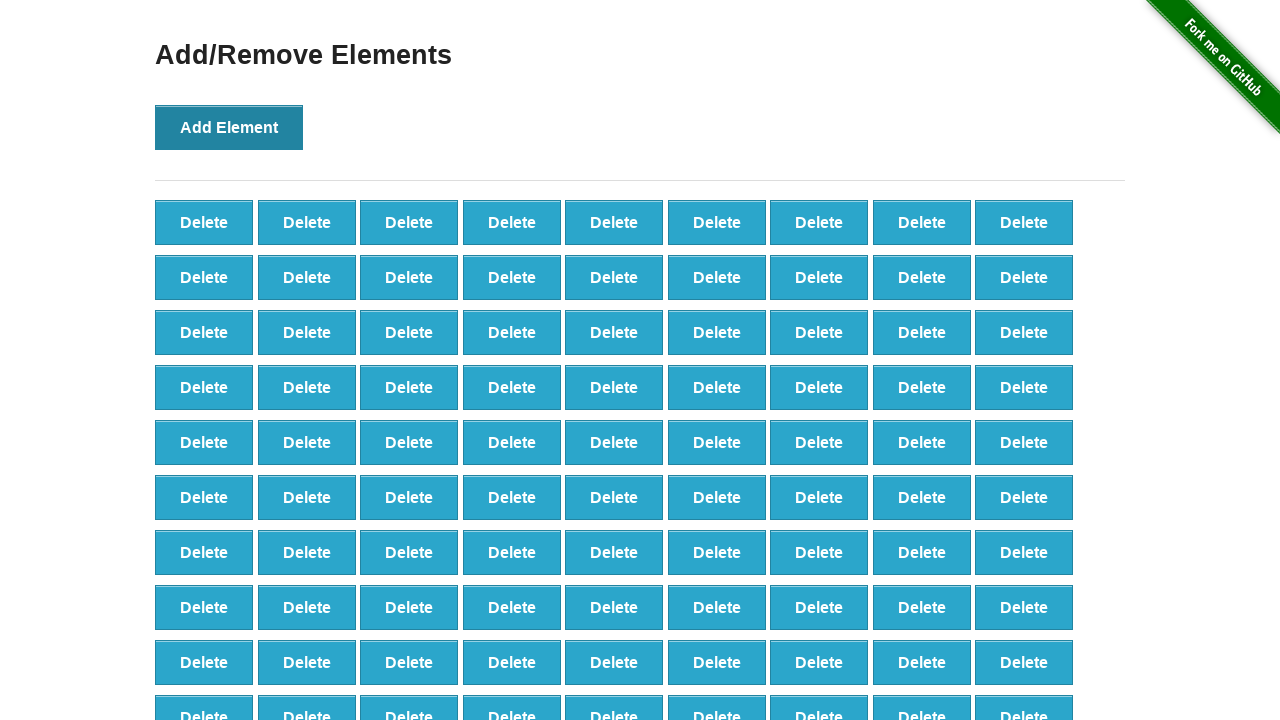

Clicked Add Element button (iteration 346/500) at (229, 127) on xpath=//*[@id="content"]/div/button
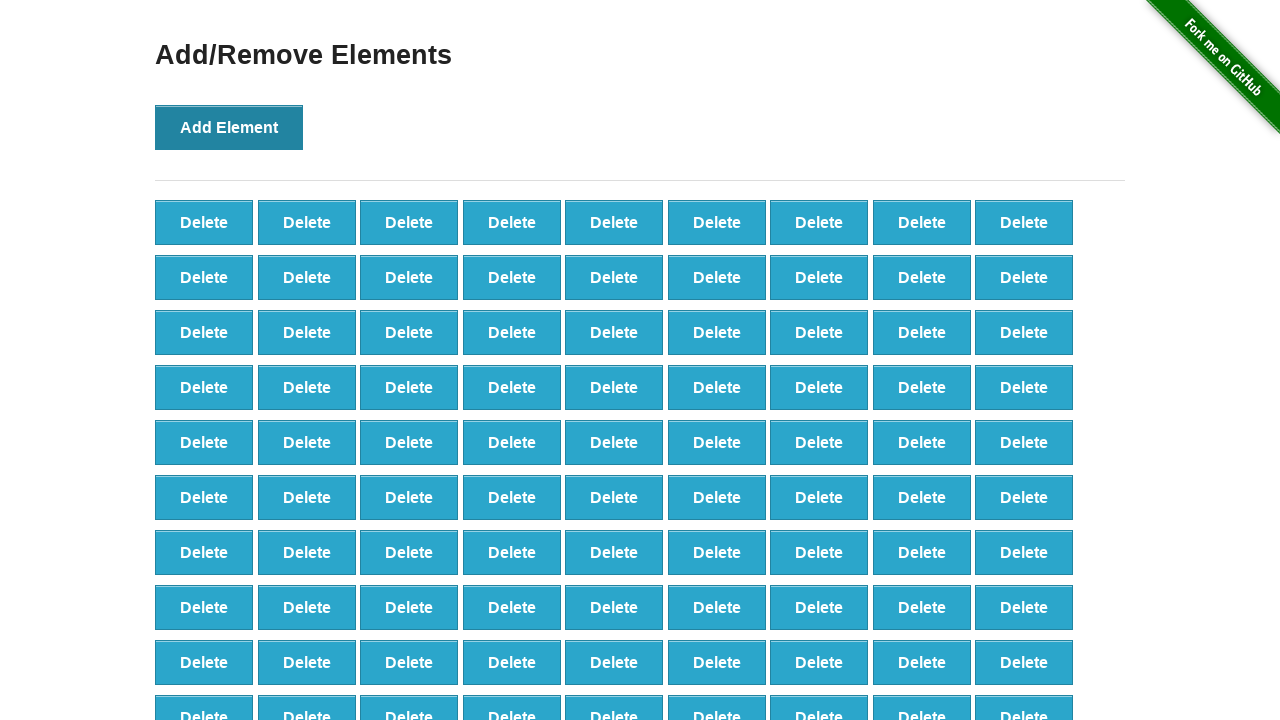

Clicked Add Element button (iteration 347/500) at (229, 127) on xpath=//*[@id="content"]/div/button
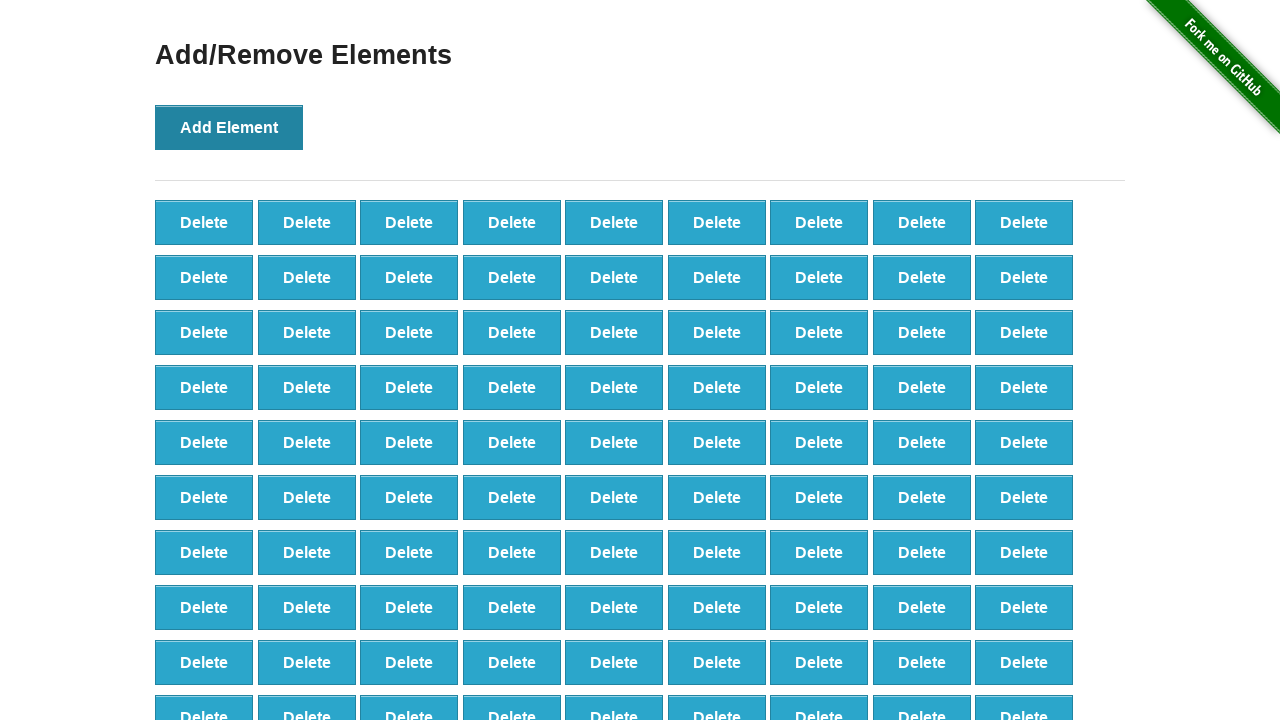

Clicked Add Element button (iteration 348/500) at (229, 127) on xpath=//*[@id="content"]/div/button
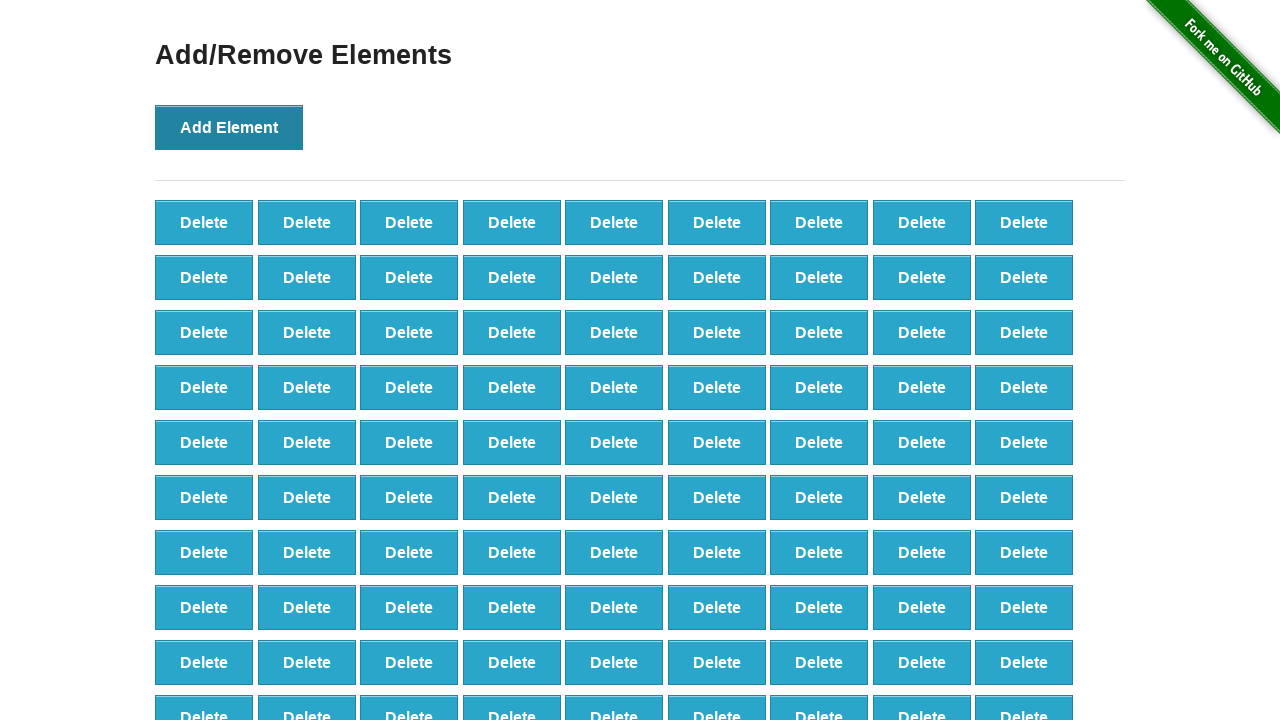

Clicked Add Element button (iteration 349/500) at (229, 127) on xpath=//*[@id="content"]/div/button
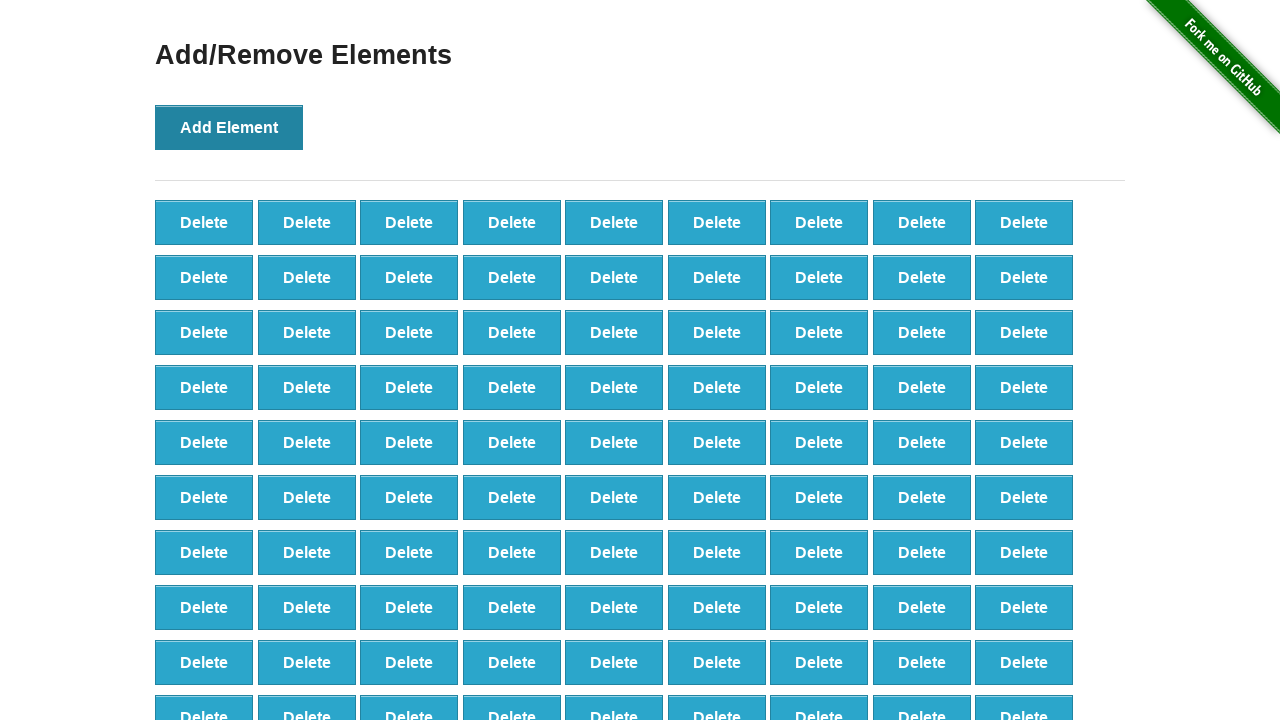

Clicked Add Element button (iteration 350/500) at (229, 127) on xpath=//*[@id="content"]/div/button
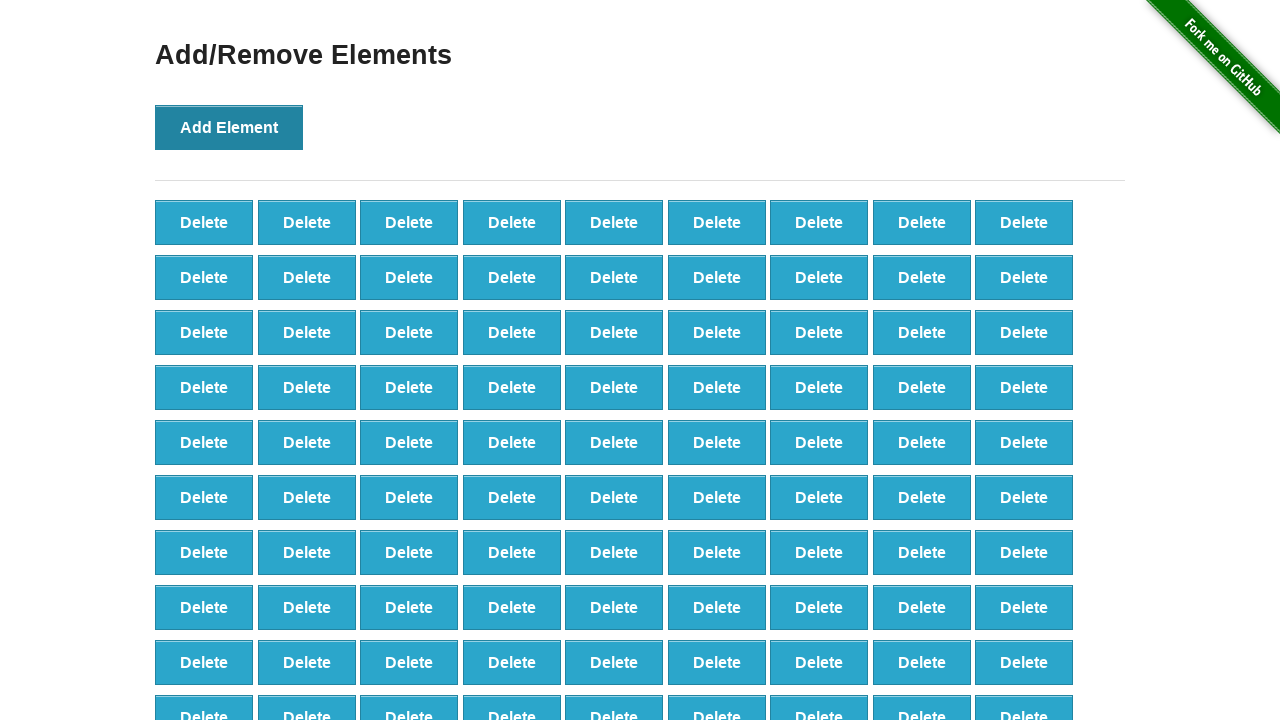

Clicked Add Element button (iteration 351/500) at (229, 127) on xpath=//*[@id="content"]/div/button
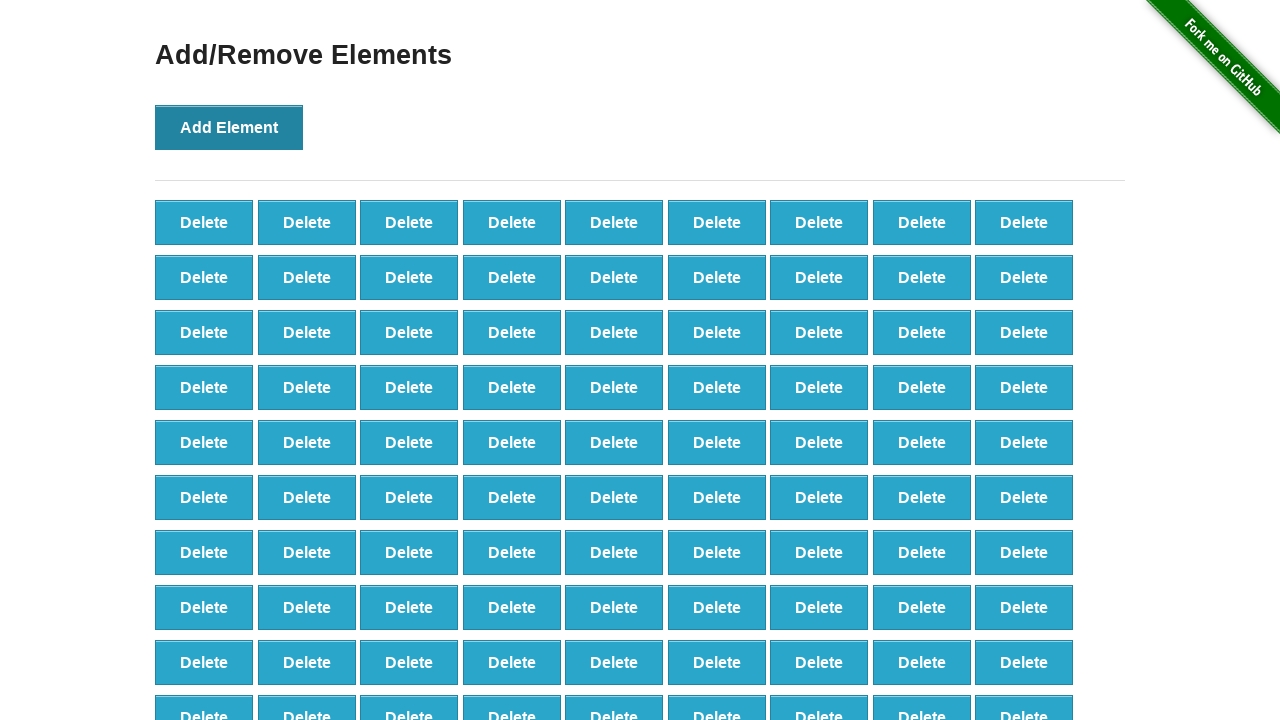

Clicked Add Element button (iteration 352/500) at (229, 127) on xpath=//*[@id="content"]/div/button
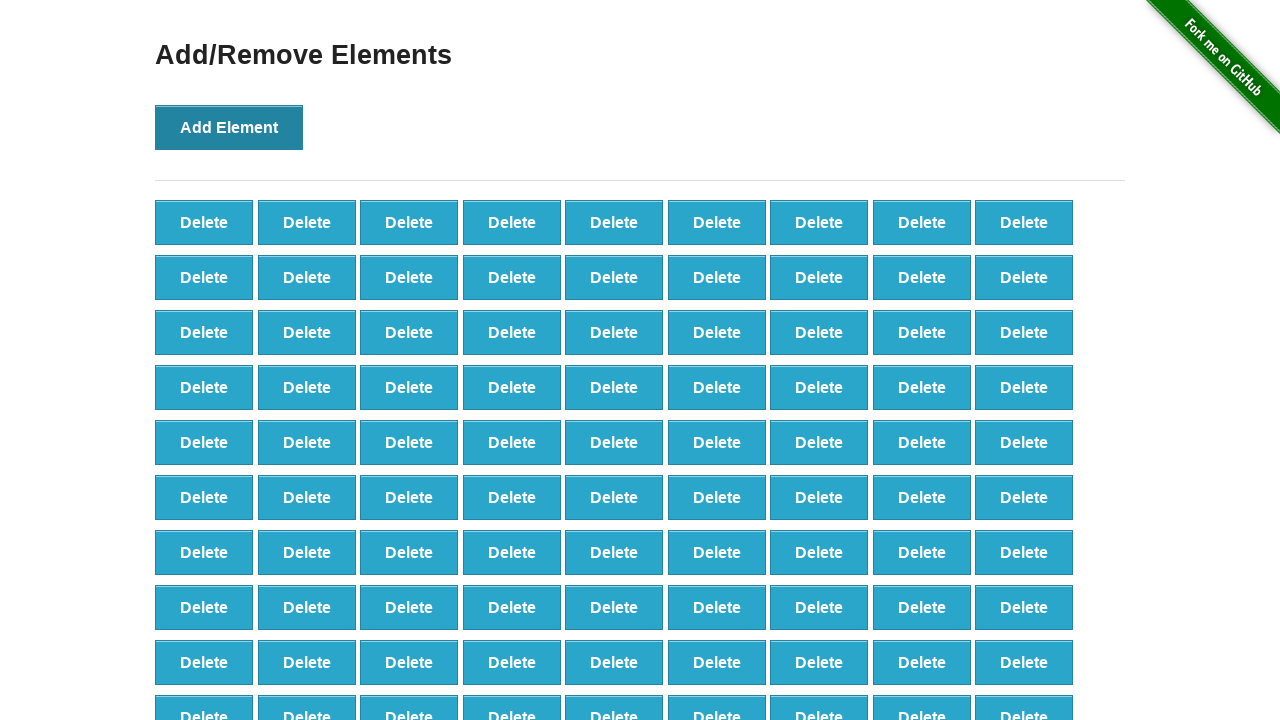

Clicked Add Element button (iteration 353/500) at (229, 127) on xpath=//*[@id="content"]/div/button
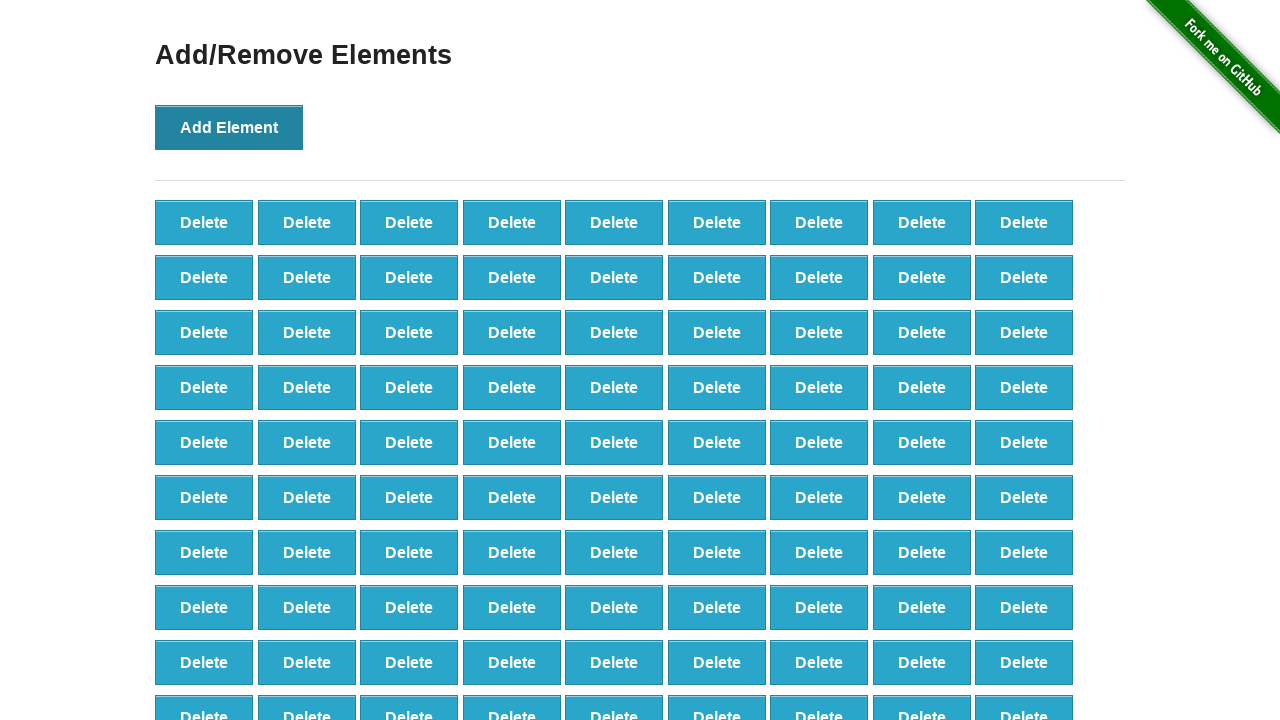

Clicked Add Element button (iteration 354/500) at (229, 127) on xpath=//*[@id="content"]/div/button
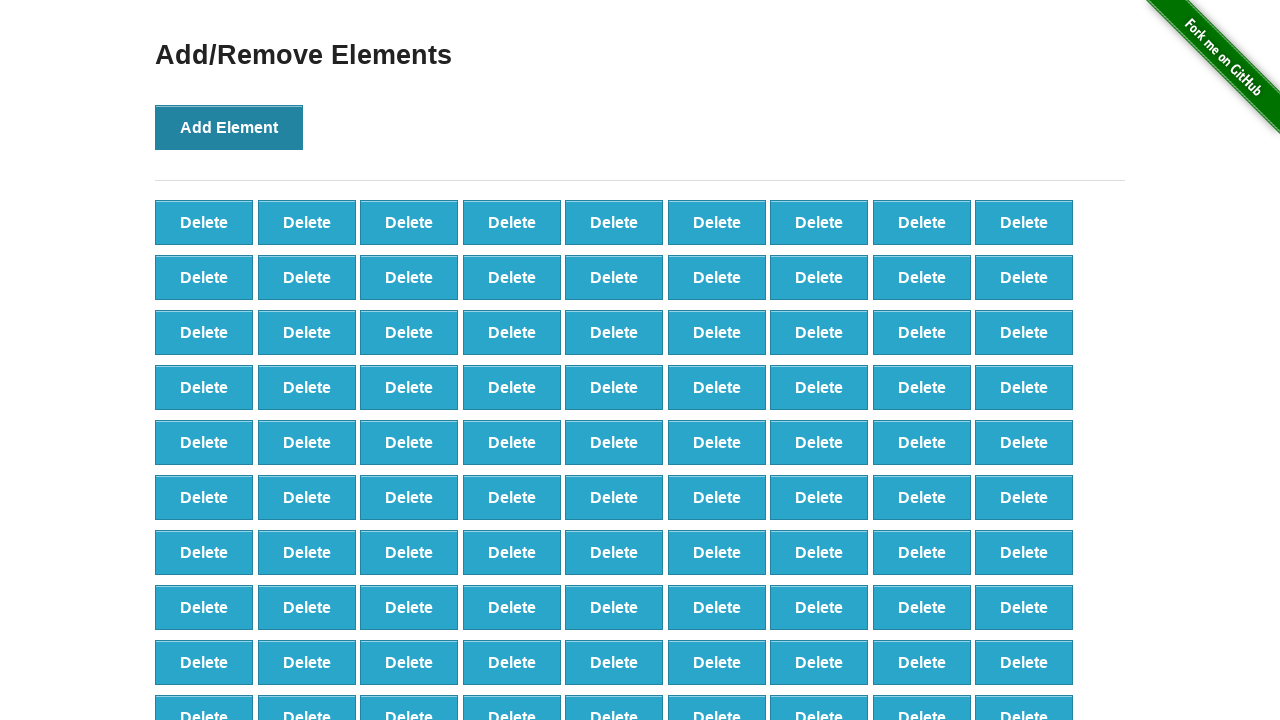

Clicked Add Element button (iteration 355/500) at (229, 127) on xpath=//*[@id="content"]/div/button
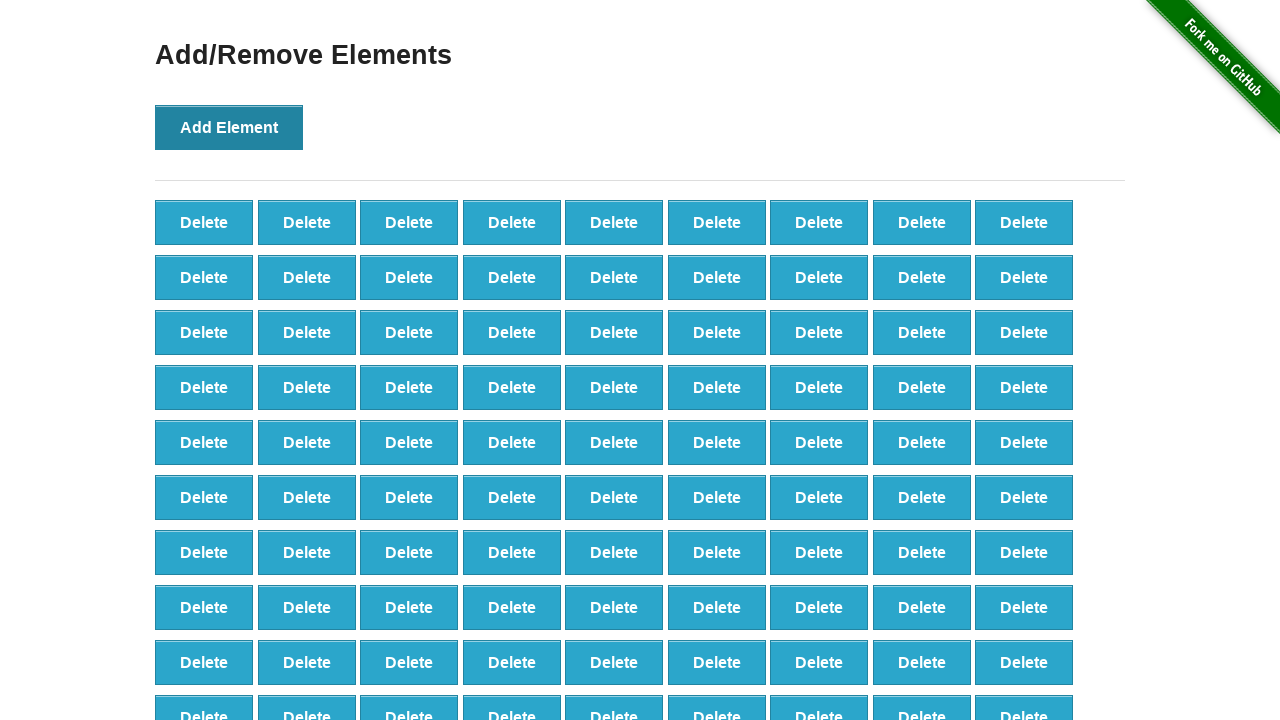

Clicked Add Element button (iteration 356/500) at (229, 127) on xpath=//*[@id="content"]/div/button
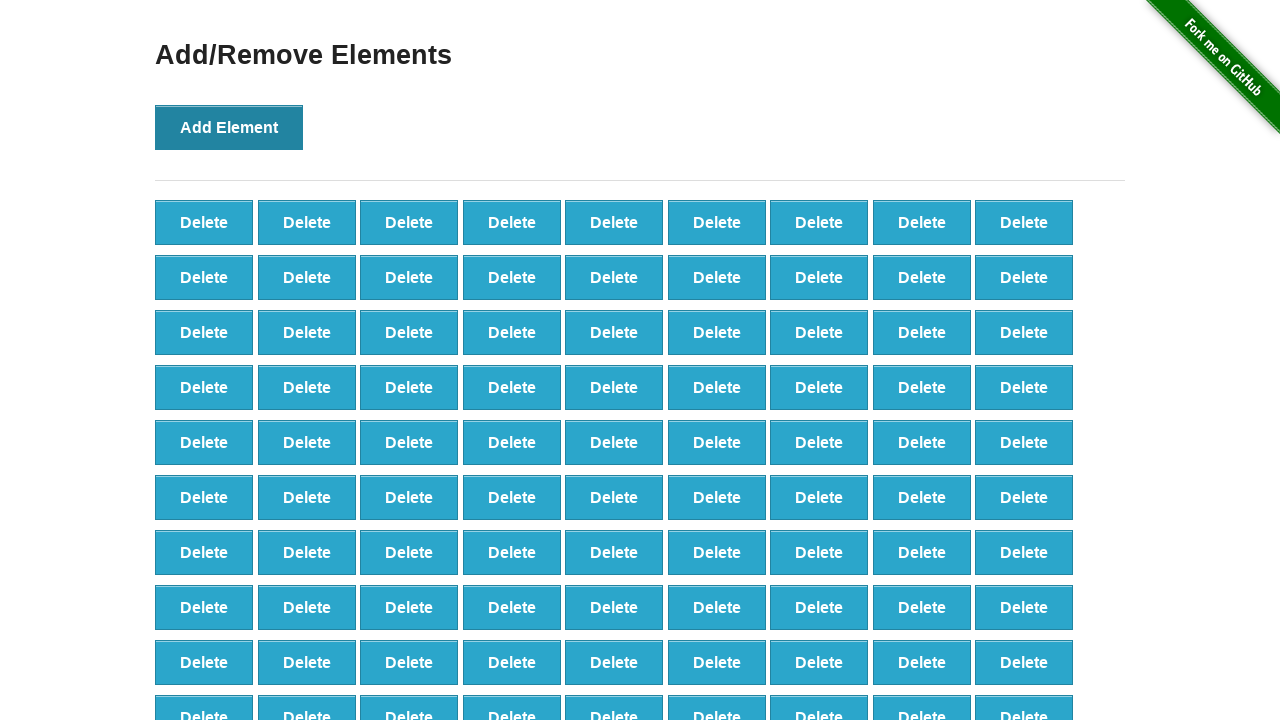

Clicked Add Element button (iteration 357/500) at (229, 127) on xpath=//*[@id="content"]/div/button
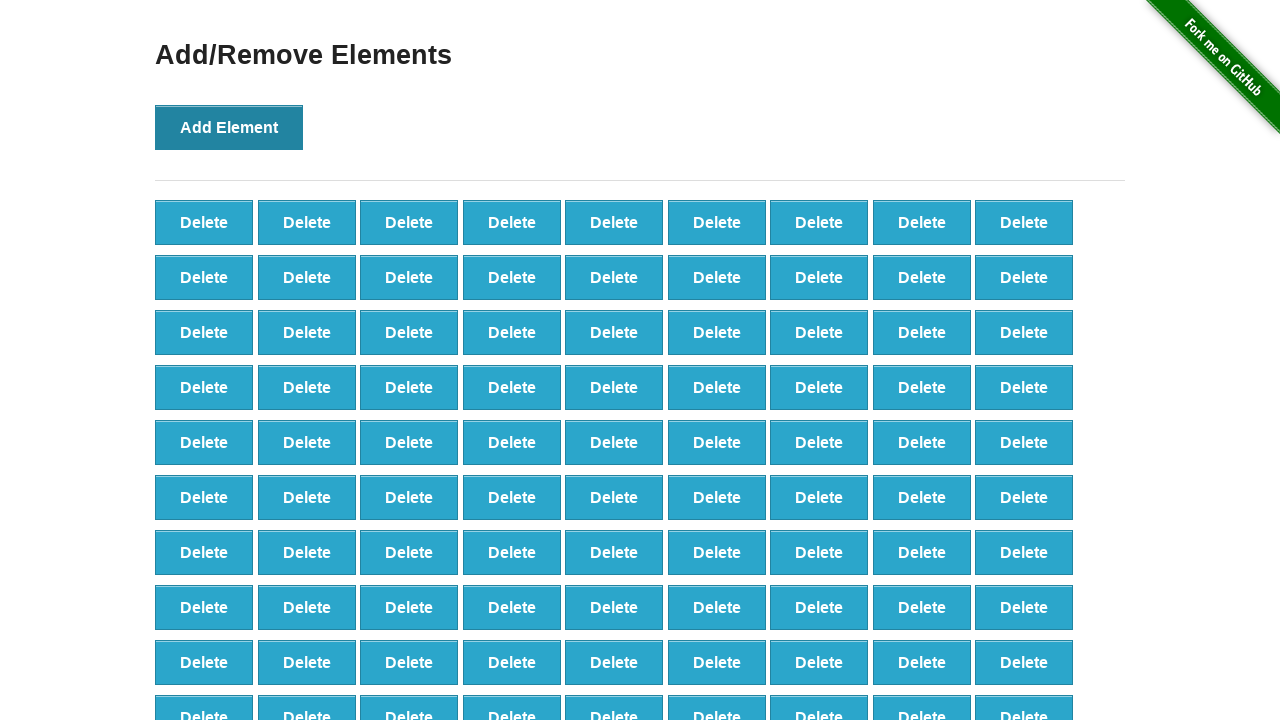

Clicked Add Element button (iteration 358/500) at (229, 127) on xpath=//*[@id="content"]/div/button
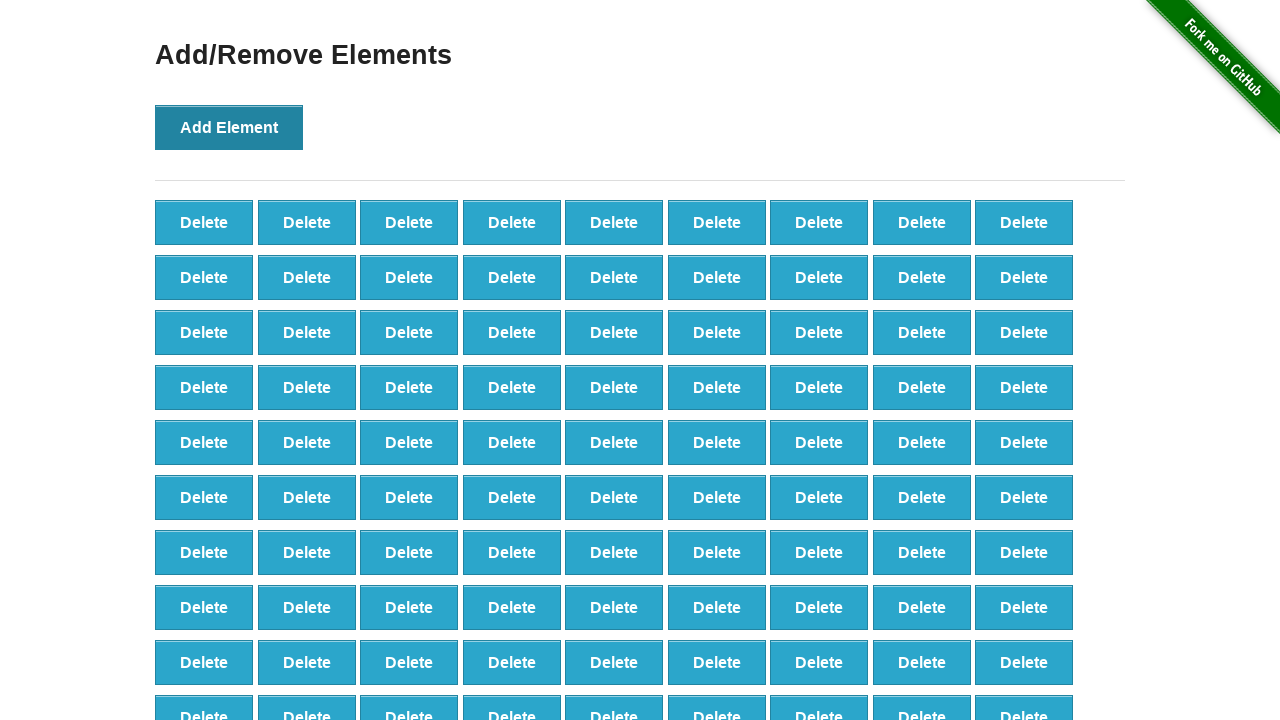

Clicked Add Element button (iteration 359/500) at (229, 127) on xpath=//*[@id="content"]/div/button
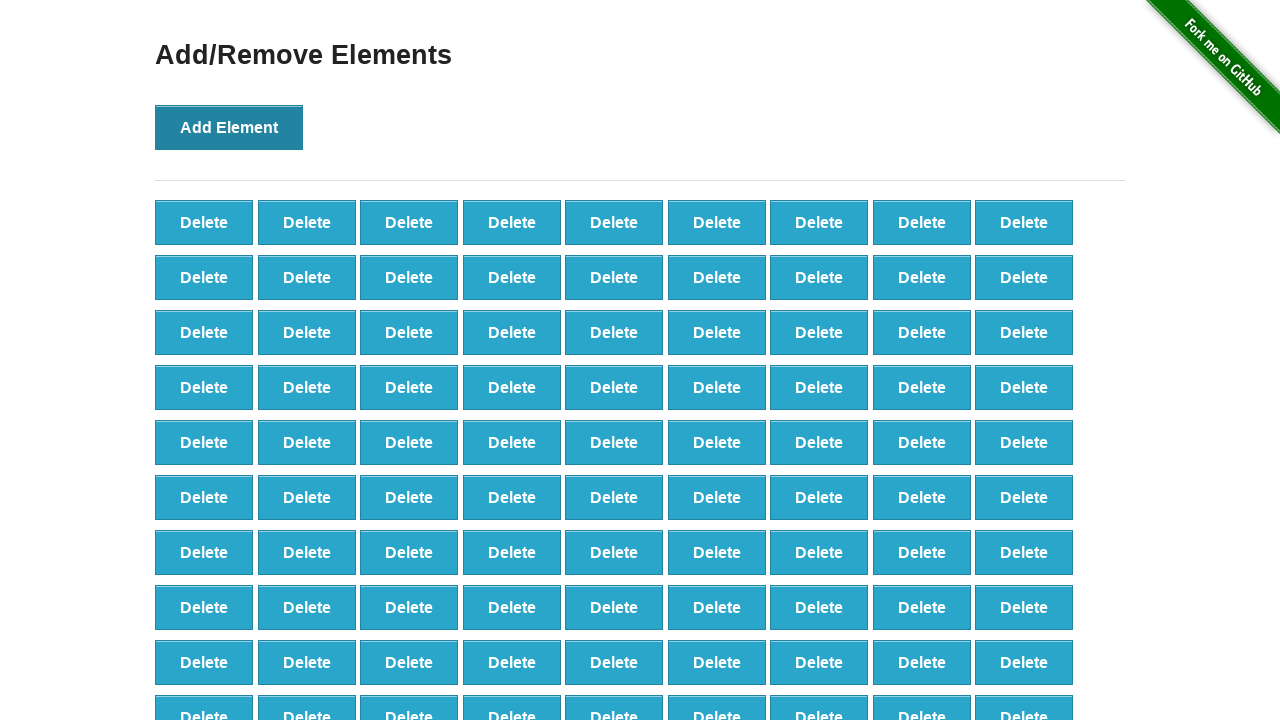

Clicked Add Element button (iteration 360/500) at (229, 127) on xpath=//*[@id="content"]/div/button
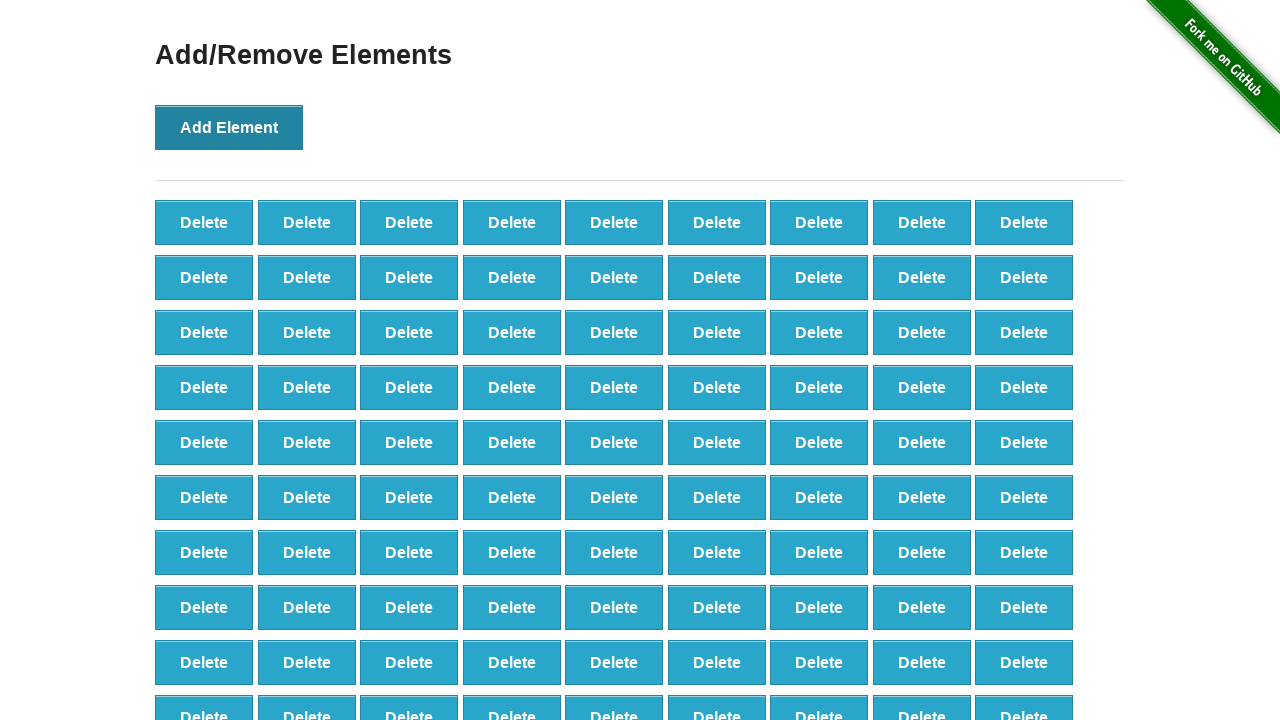

Clicked Add Element button (iteration 361/500) at (229, 127) on xpath=//*[@id="content"]/div/button
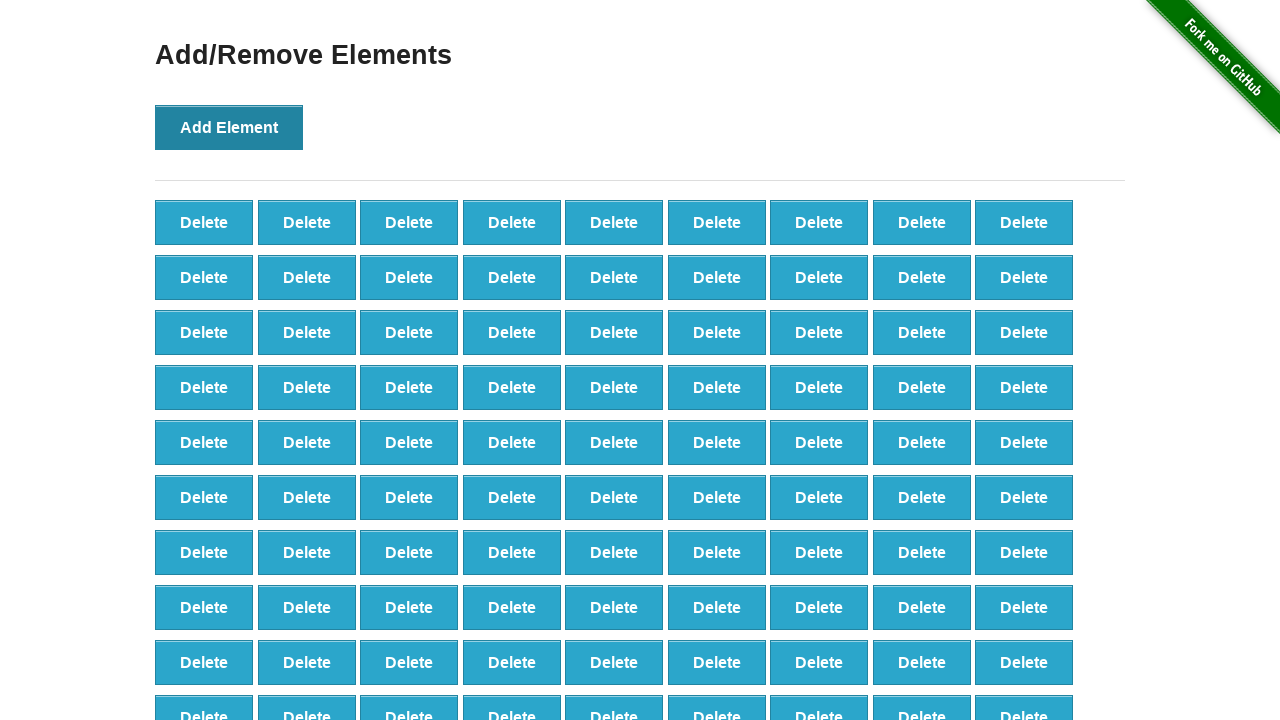

Clicked Add Element button (iteration 362/500) at (229, 127) on xpath=//*[@id="content"]/div/button
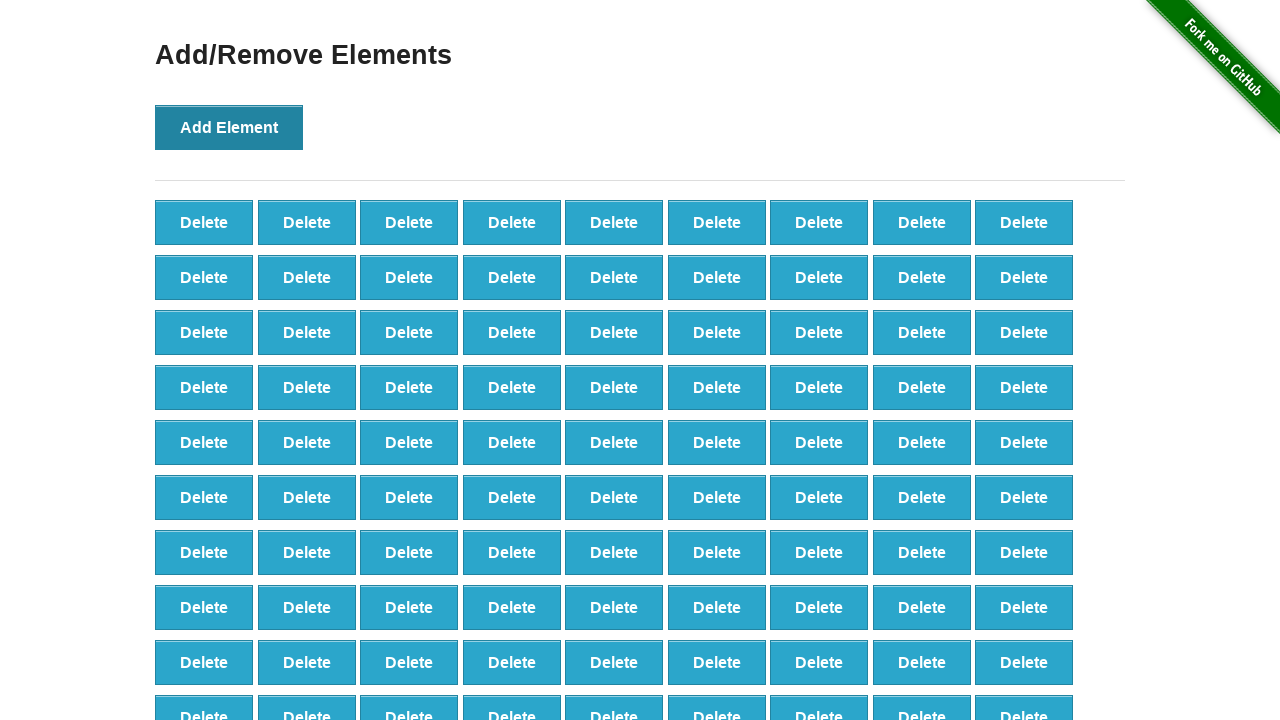

Clicked Add Element button (iteration 363/500) at (229, 127) on xpath=//*[@id="content"]/div/button
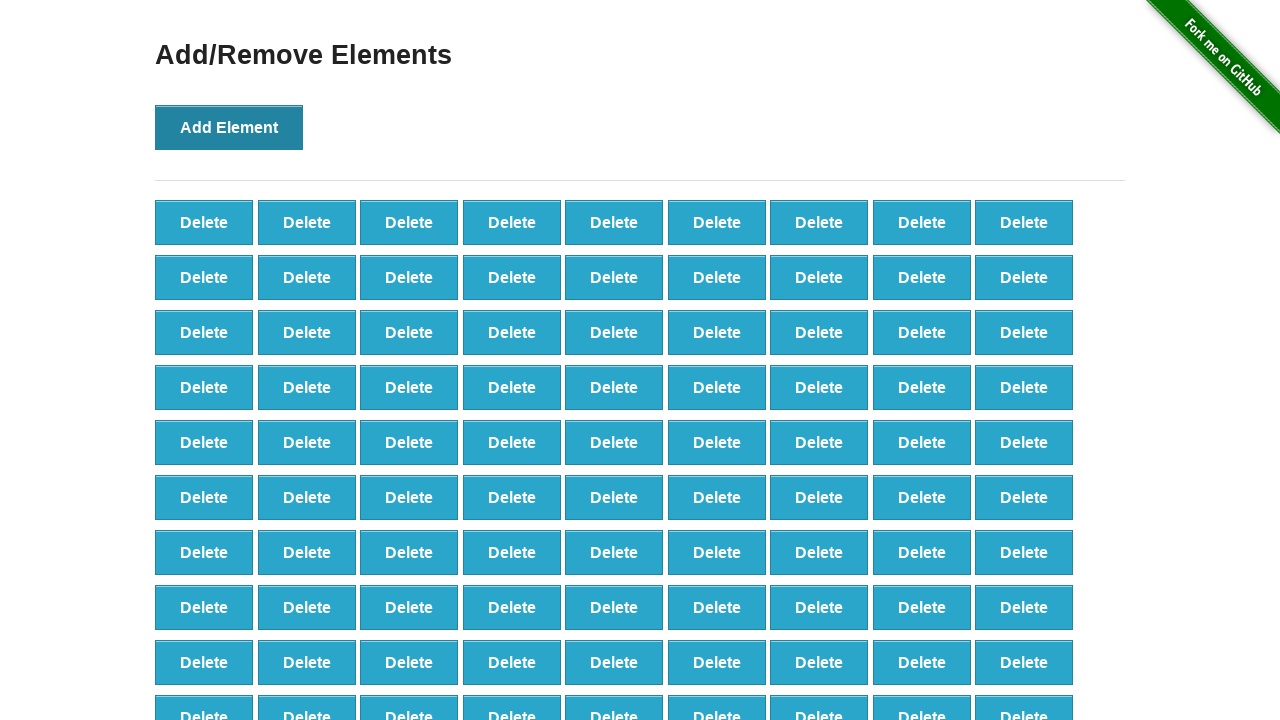

Clicked Add Element button (iteration 364/500) at (229, 127) on xpath=//*[@id="content"]/div/button
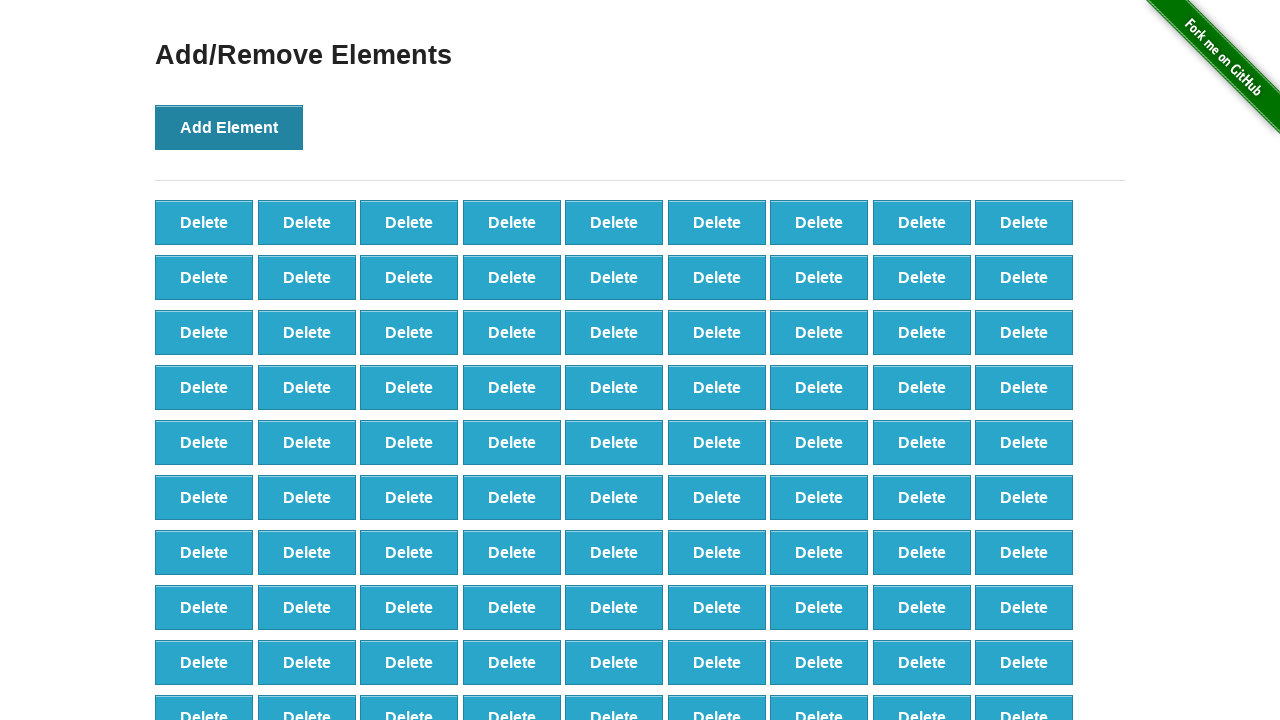

Clicked Add Element button (iteration 365/500) at (229, 127) on xpath=//*[@id="content"]/div/button
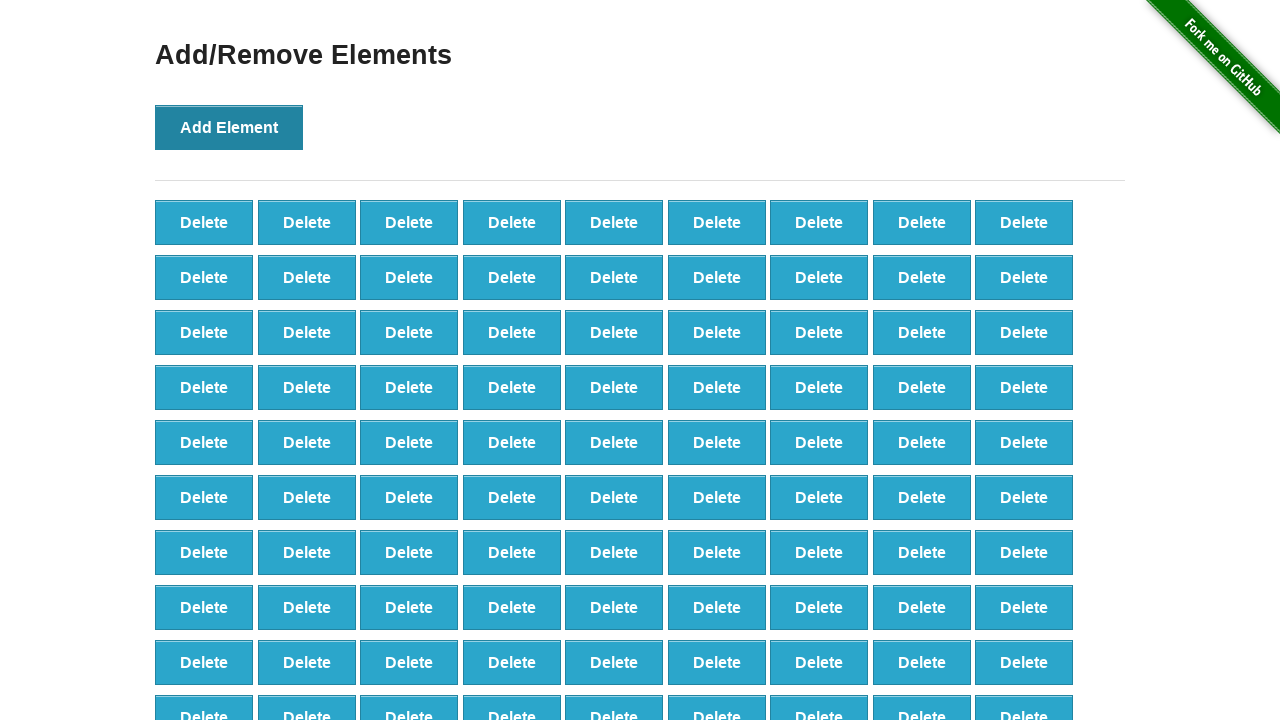

Clicked Add Element button (iteration 366/500) at (229, 127) on xpath=//*[@id="content"]/div/button
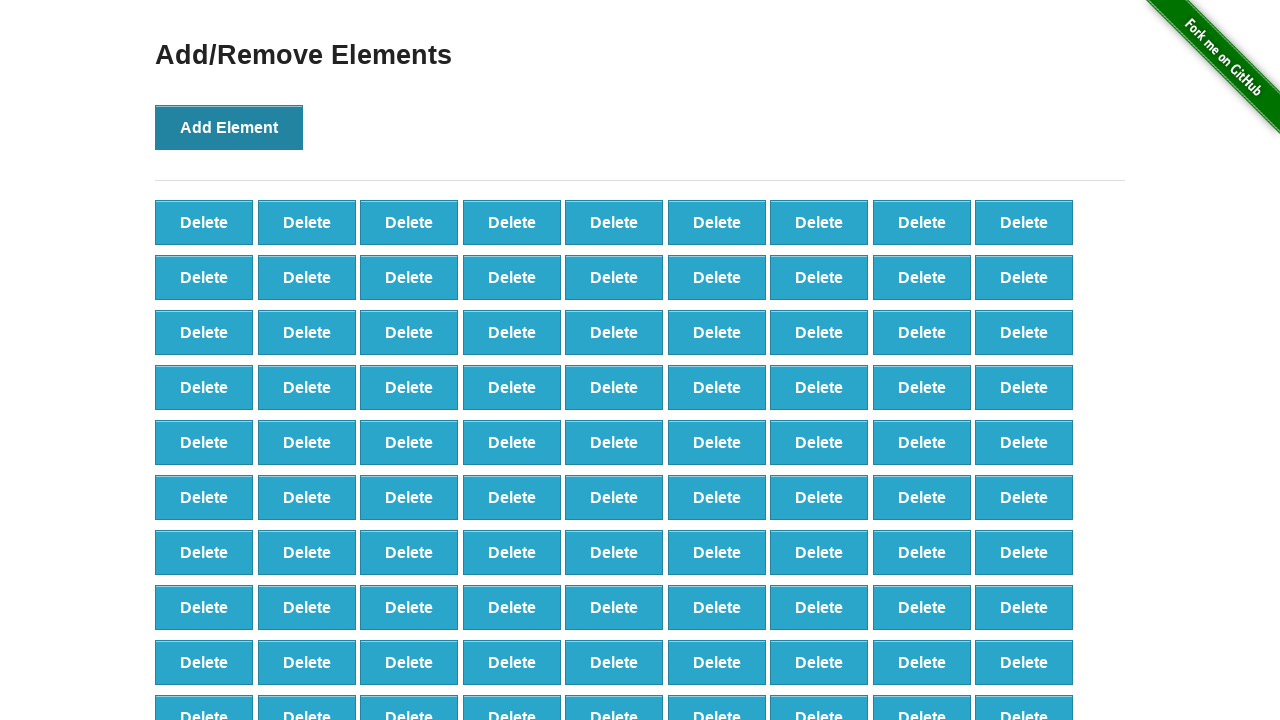

Clicked Add Element button (iteration 367/500) at (229, 127) on xpath=//*[@id="content"]/div/button
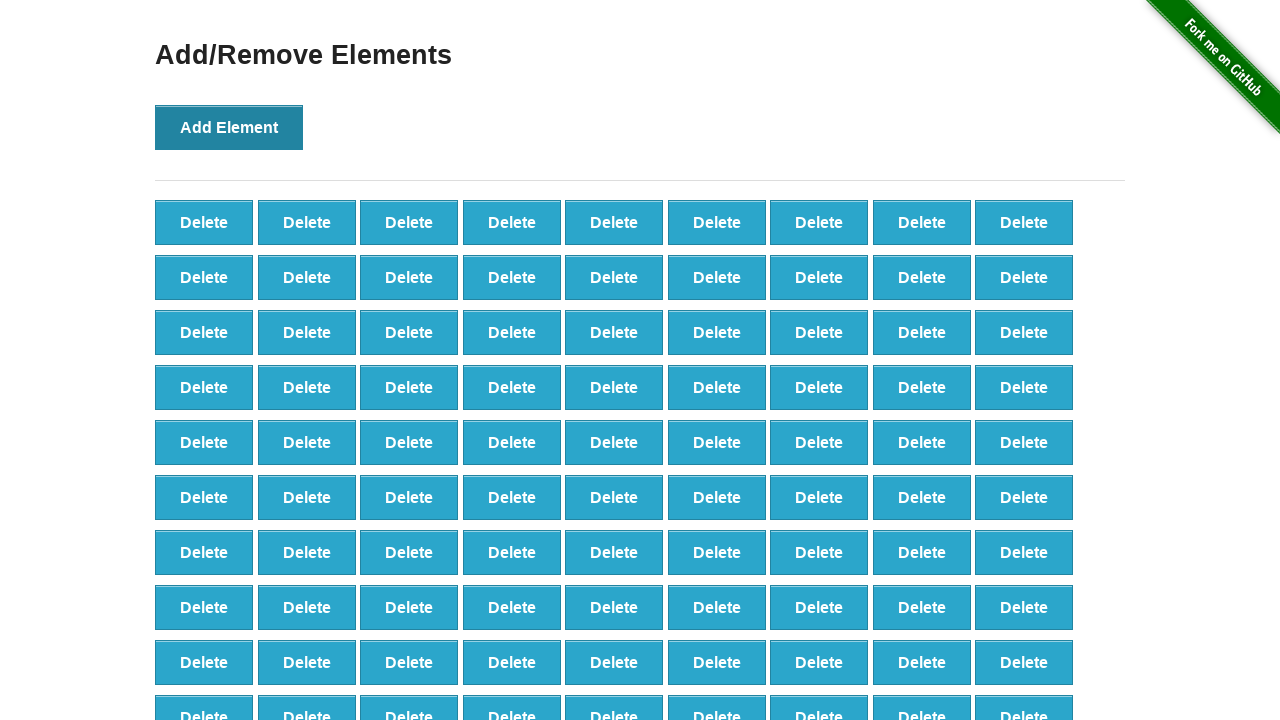

Clicked Add Element button (iteration 368/500) at (229, 127) on xpath=//*[@id="content"]/div/button
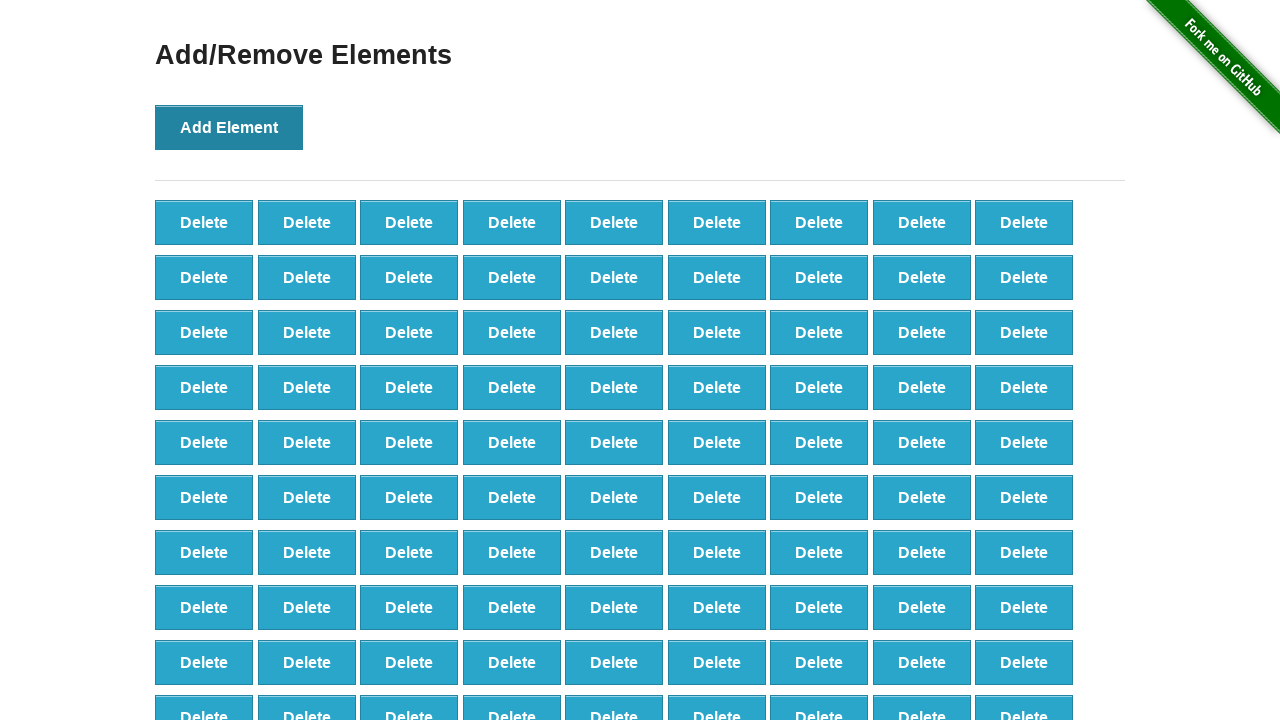

Clicked Add Element button (iteration 369/500) at (229, 127) on xpath=//*[@id="content"]/div/button
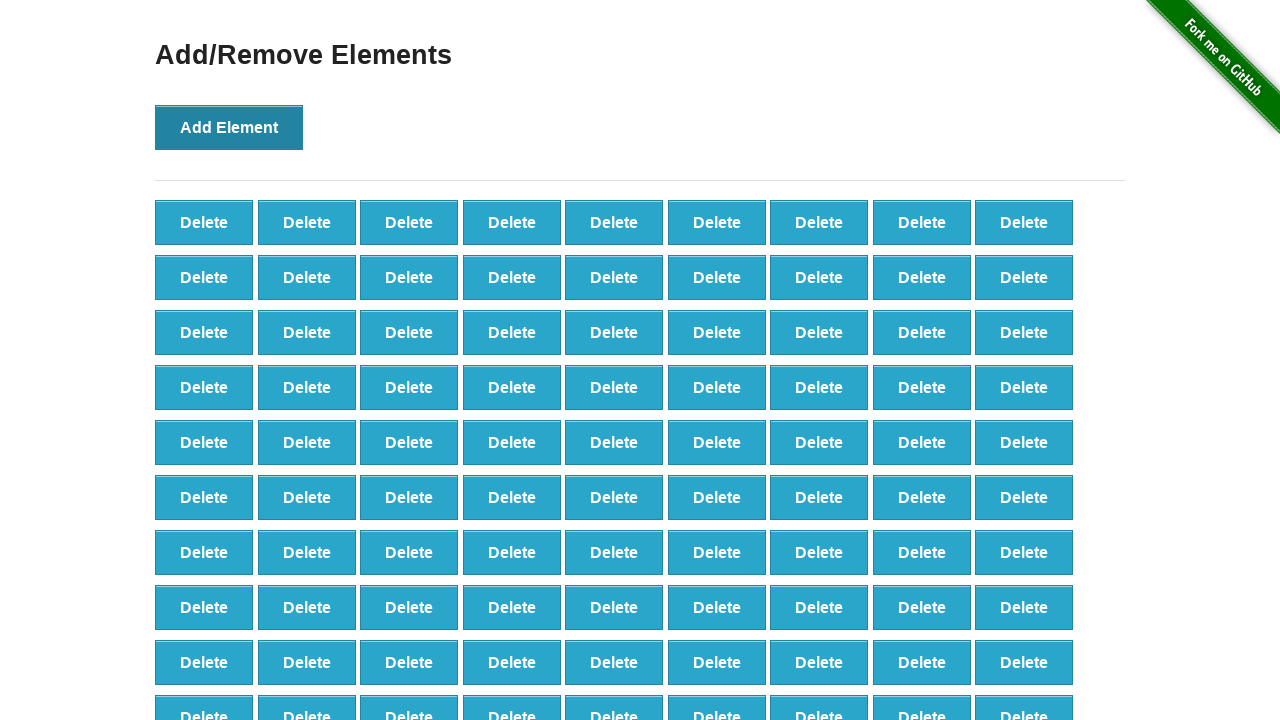

Clicked Add Element button (iteration 370/500) at (229, 127) on xpath=//*[@id="content"]/div/button
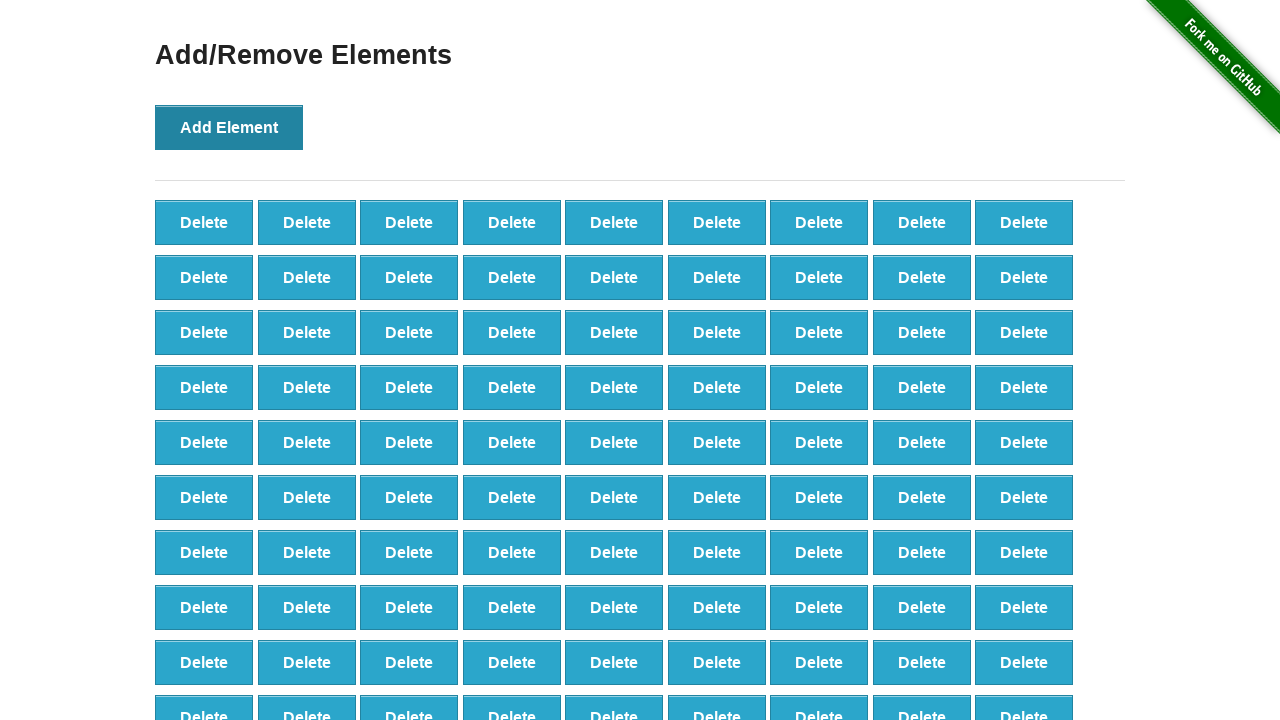

Clicked Add Element button (iteration 371/500) at (229, 127) on xpath=//*[@id="content"]/div/button
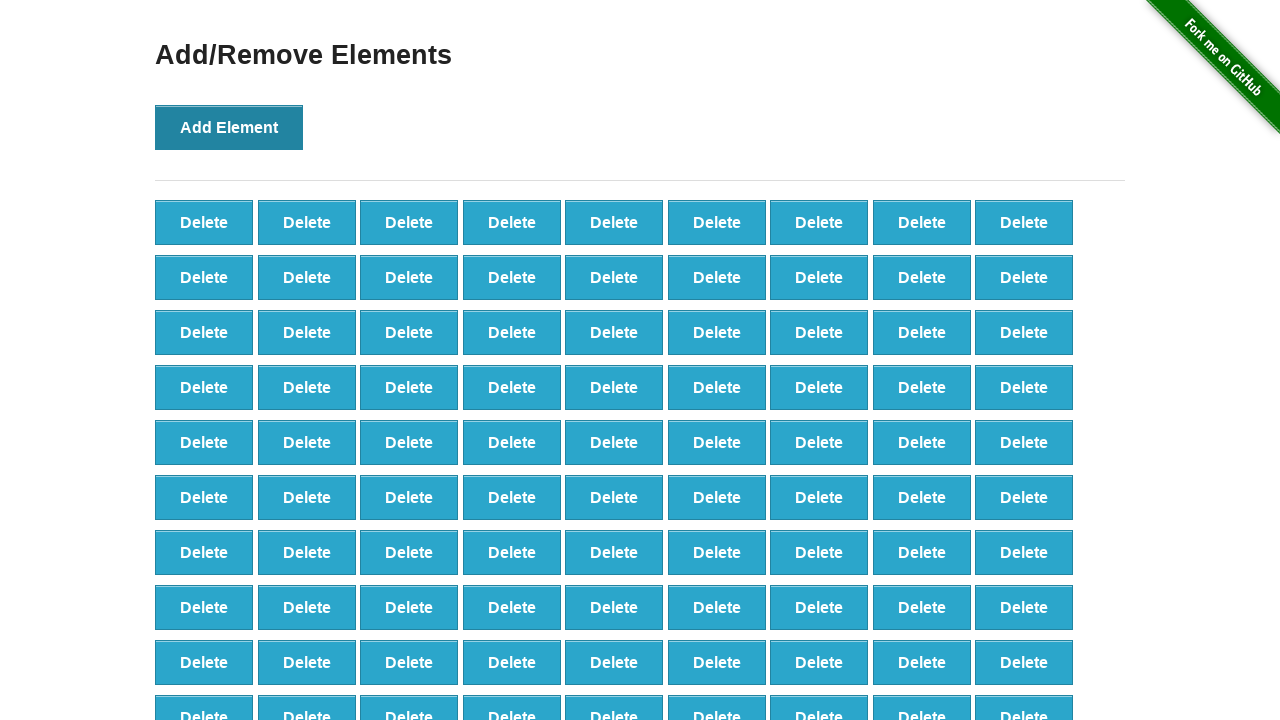

Clicked Add Element button (iteration 372/500) at (229, 127) on xpath=//*[@id="content"]/div/button
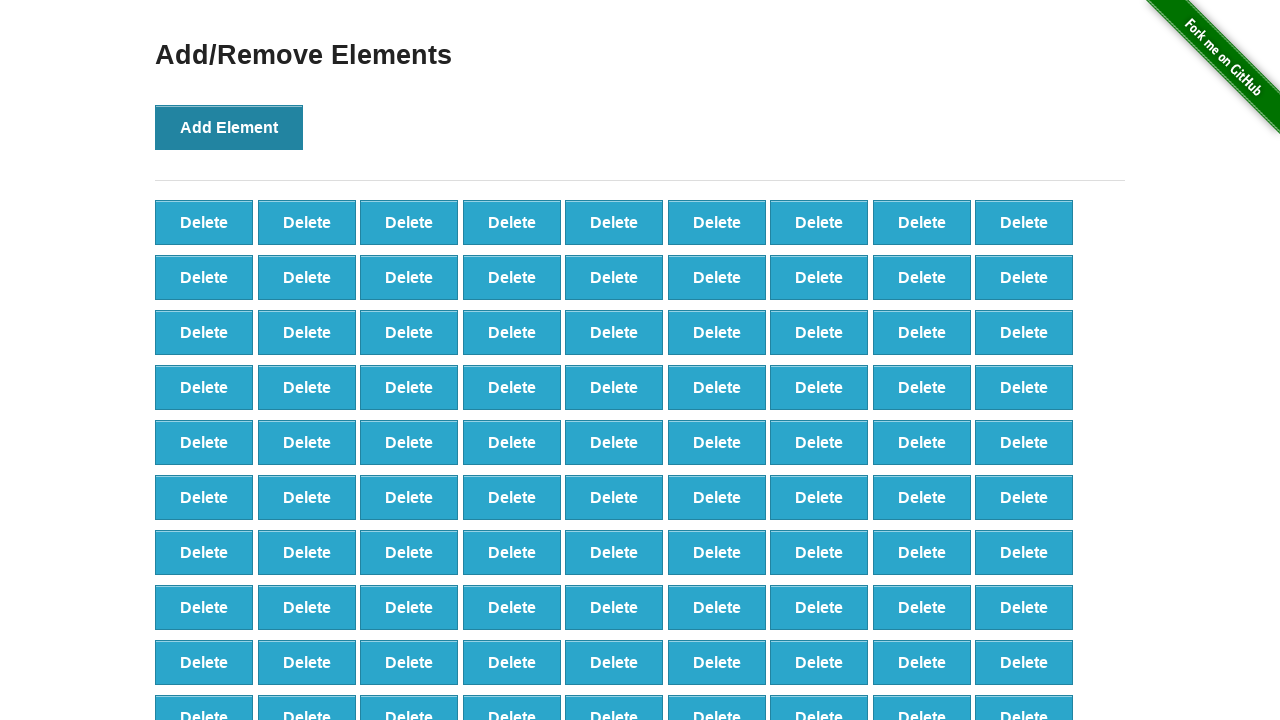

Clicked Add Element button (iteration 373/500) at (229, 127) on xpath=//*[@id="content"]/div/button
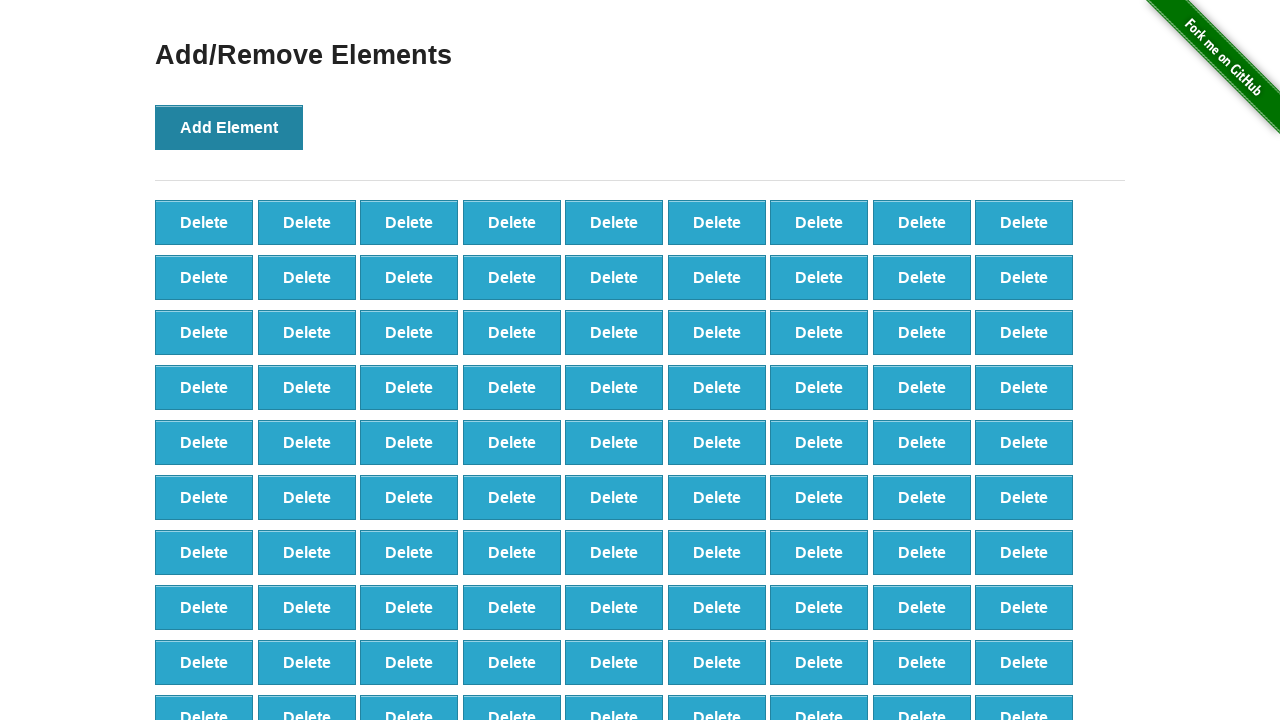

Clicked Add Element button (iteration 374/500) at (229, 127) on xpath=//*[@id="content"]/div/button
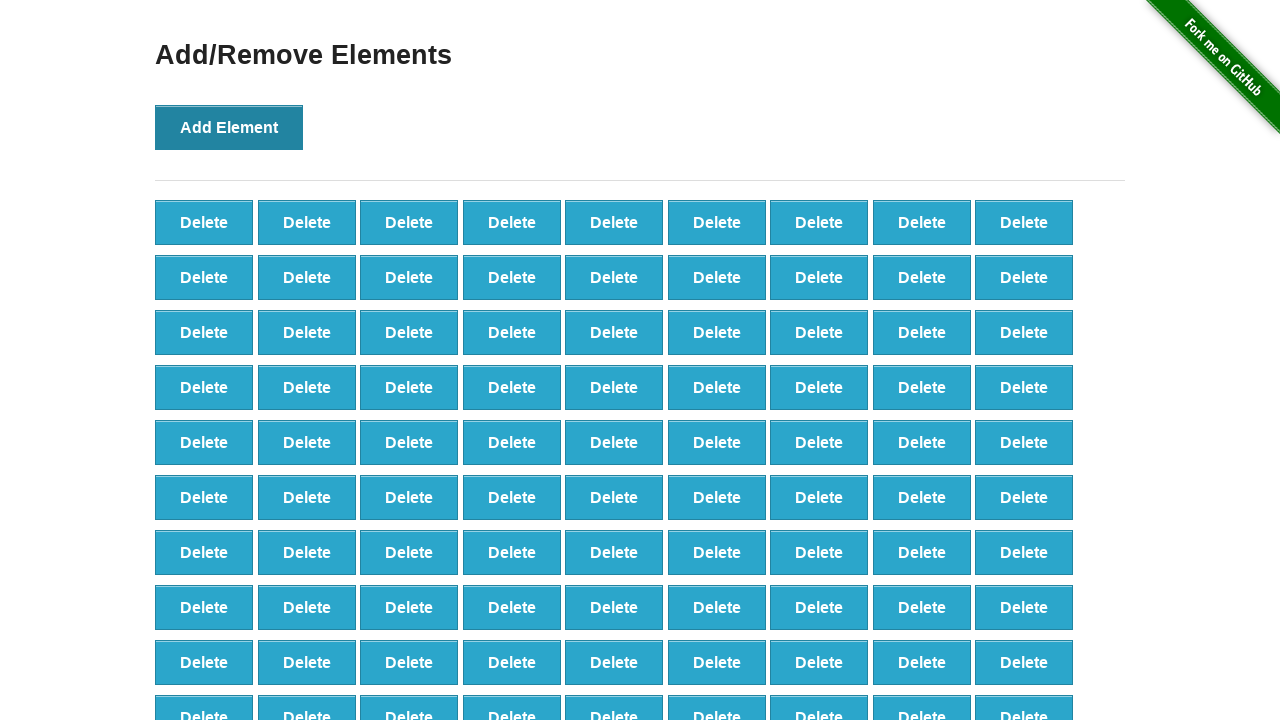

Clicked Add Element button (iteration 375/500) at (229, 127) on xpath=//*[@id="content"]/div/button
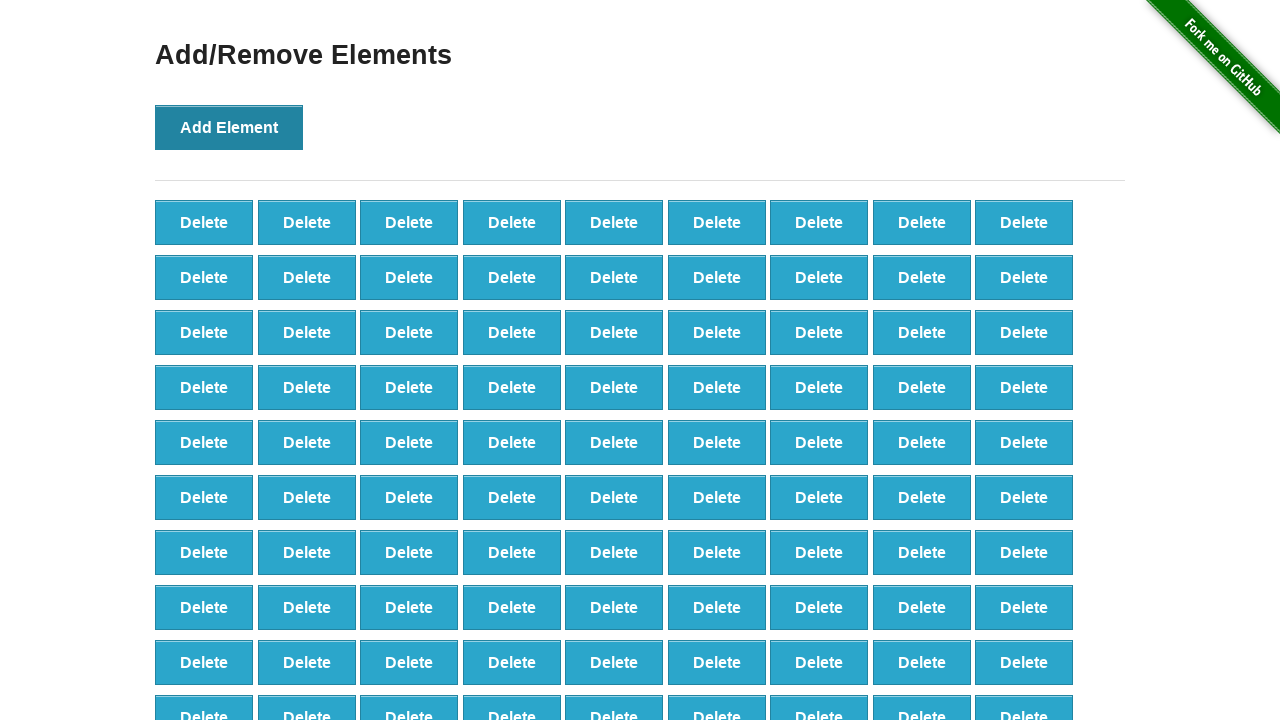

Clicked Add Element button (iteration 376/500) at (229, 127) on xpath=//*[@id="content"]/div/button
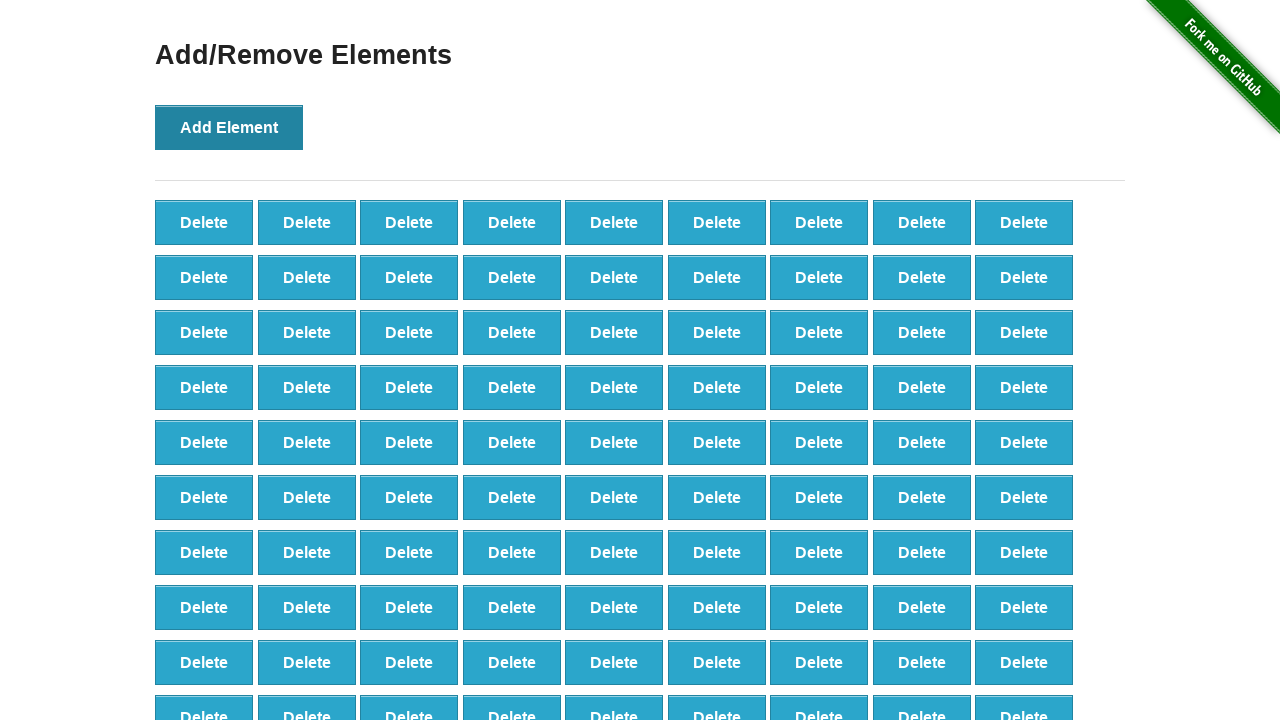

Clicked Add Element button (iteration 377/500) at (229, 127) on xpath=//*[@id="content"]/div/button
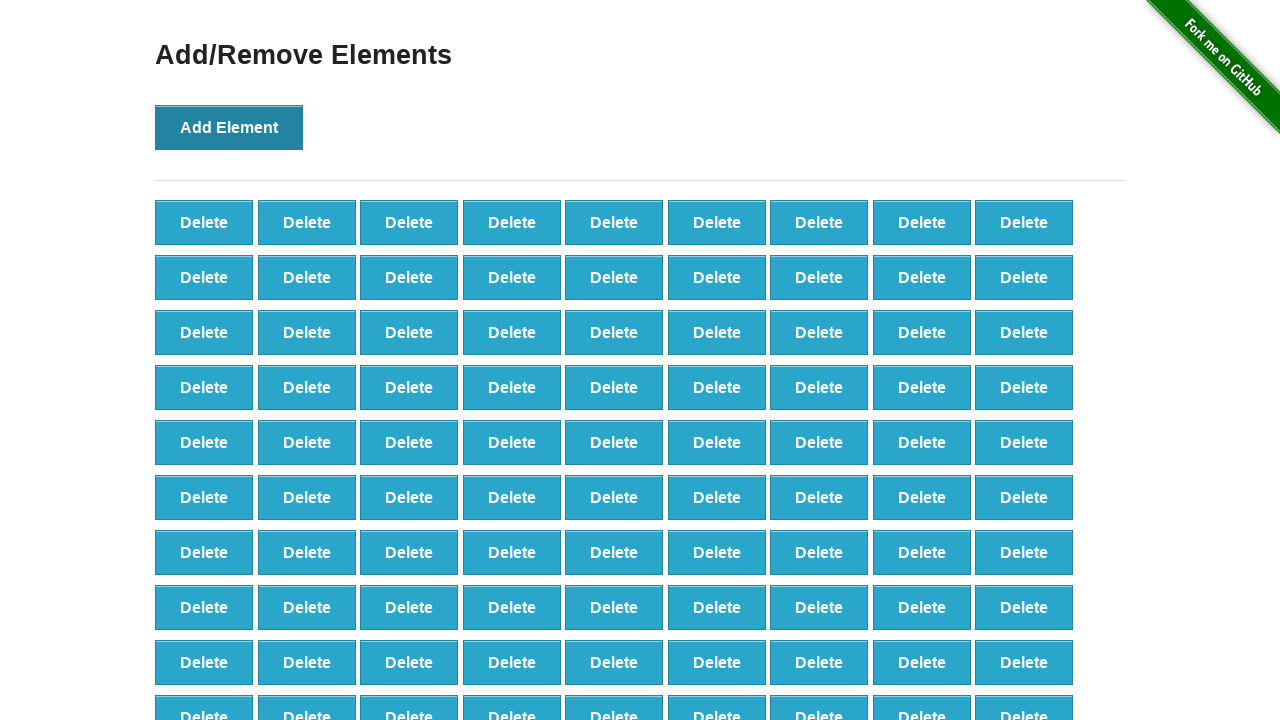

Clicked Add Element button (iteration 378/500) at (229, 127) on xpath=//*[@id="content"]/div/button
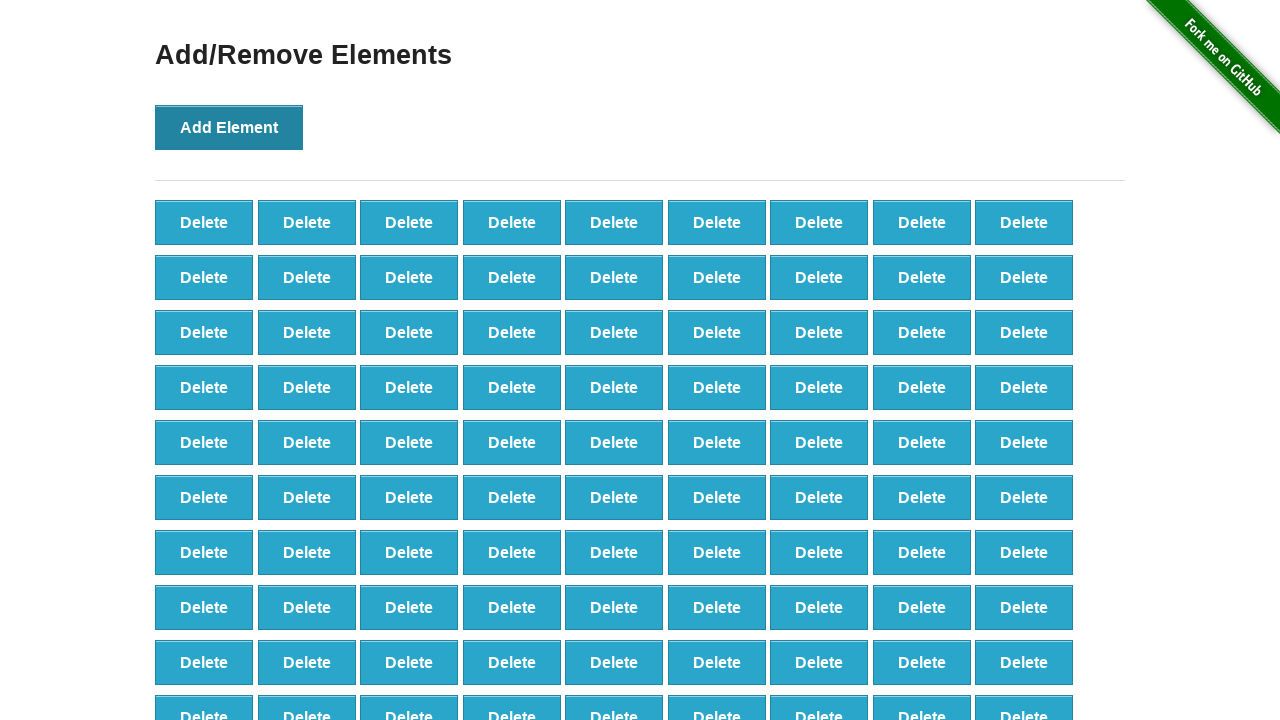

Clicked Add Element button (iteration 379/500) at (229, 127) on xpath=//*[@id="content"]/div/button
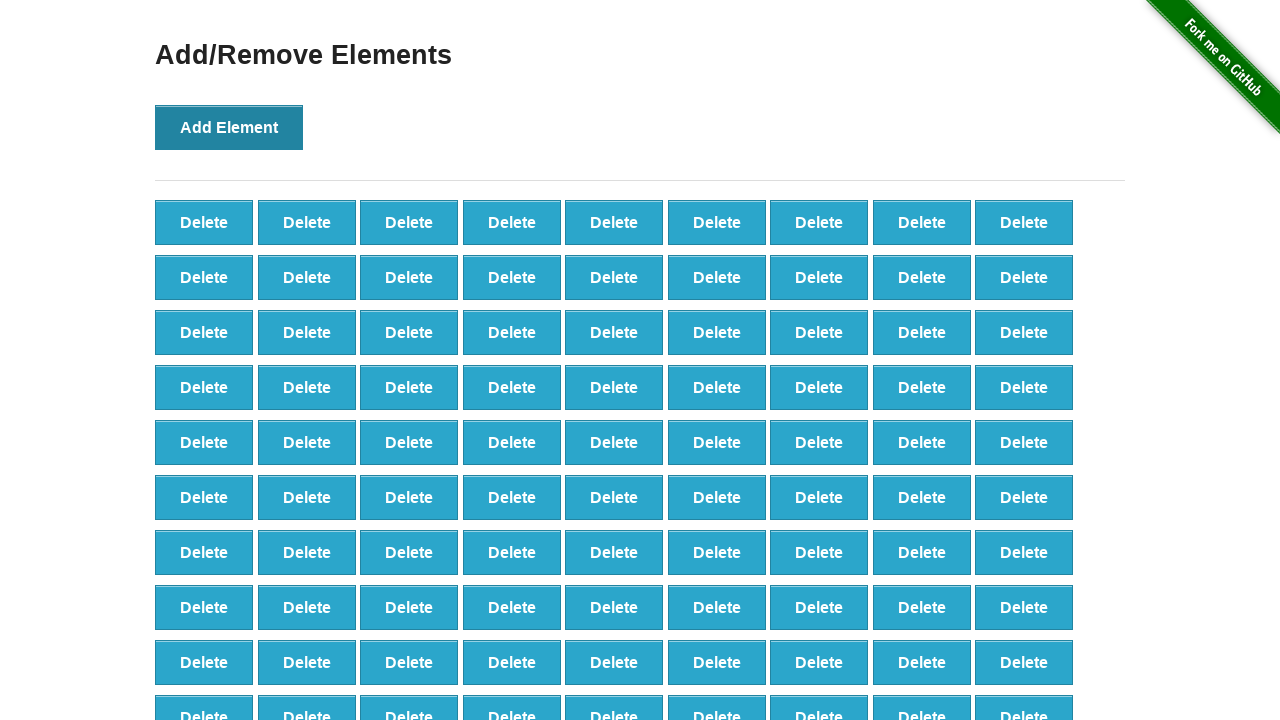

Clicked Add Element button (iteration 380/500) at (229, 127) on xpath=//*[@id="content"]/div/button
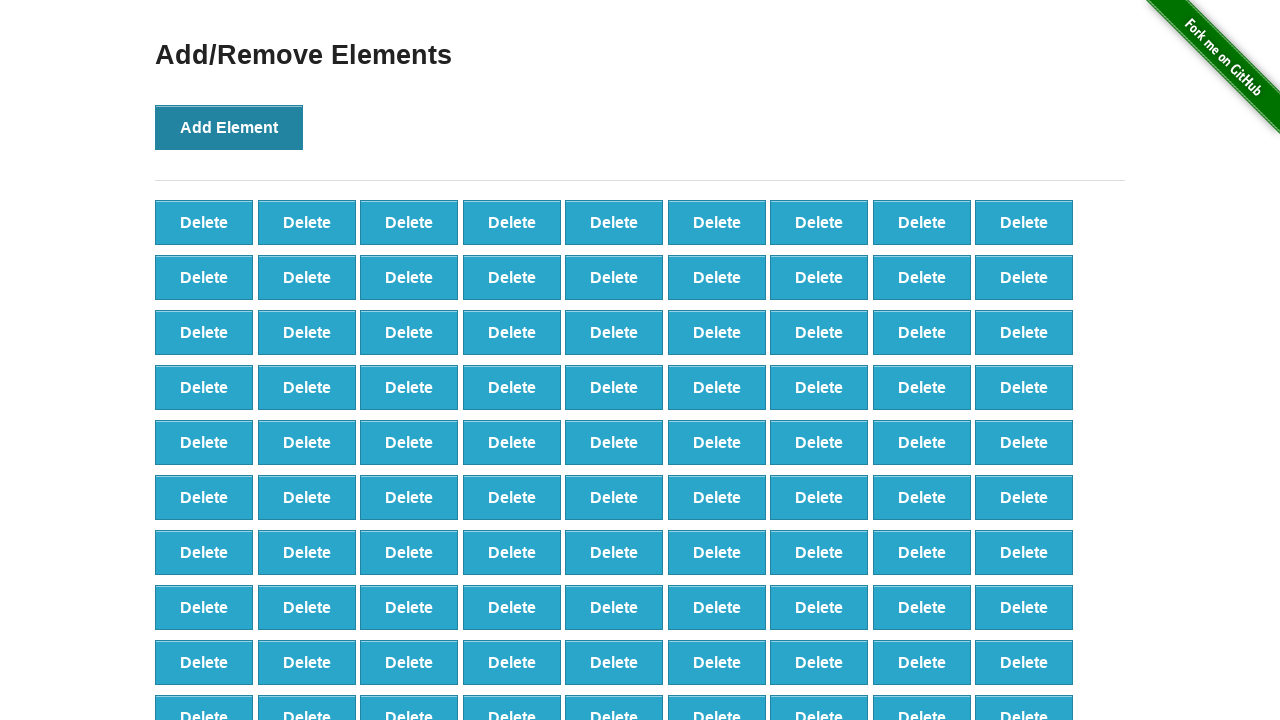

Clicked Add Element button (iteration 381/500) at (229, 127) on xpath=//*[@id="content"]/div/button
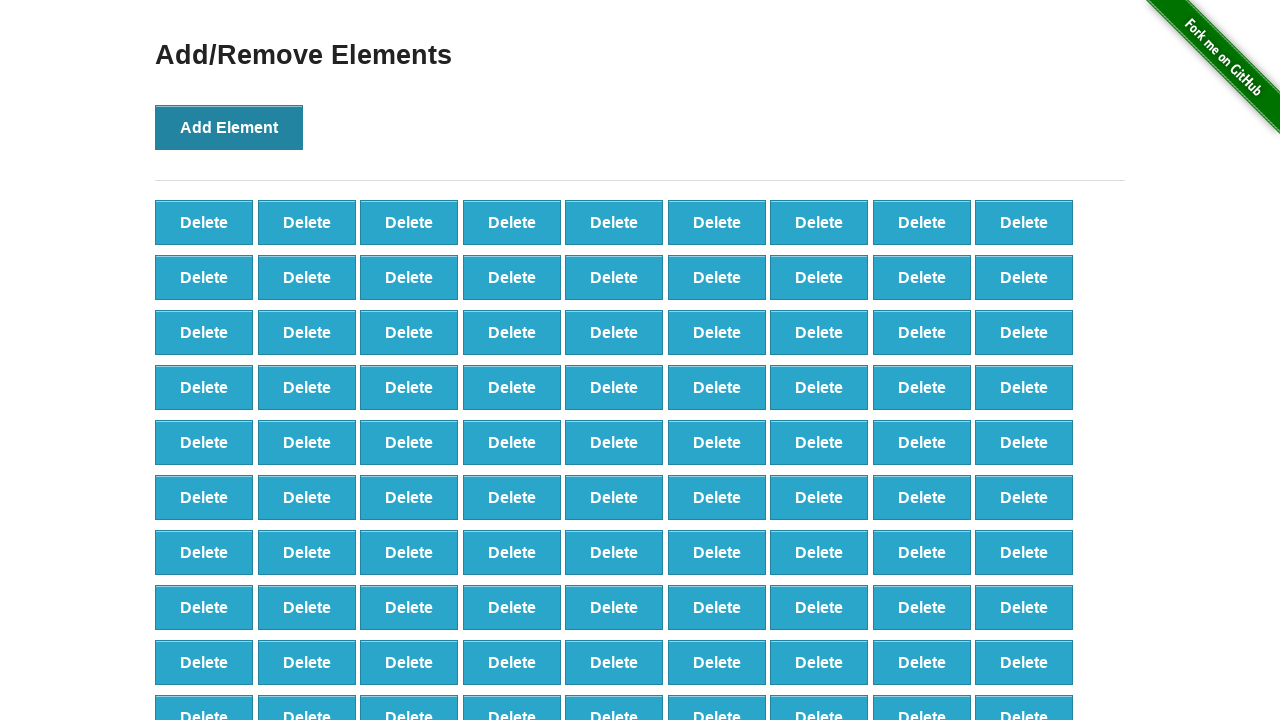

Clicked Add Element button (iteration 382/500) at (229, 127) on xpath=//*[@id="content"]/div/button
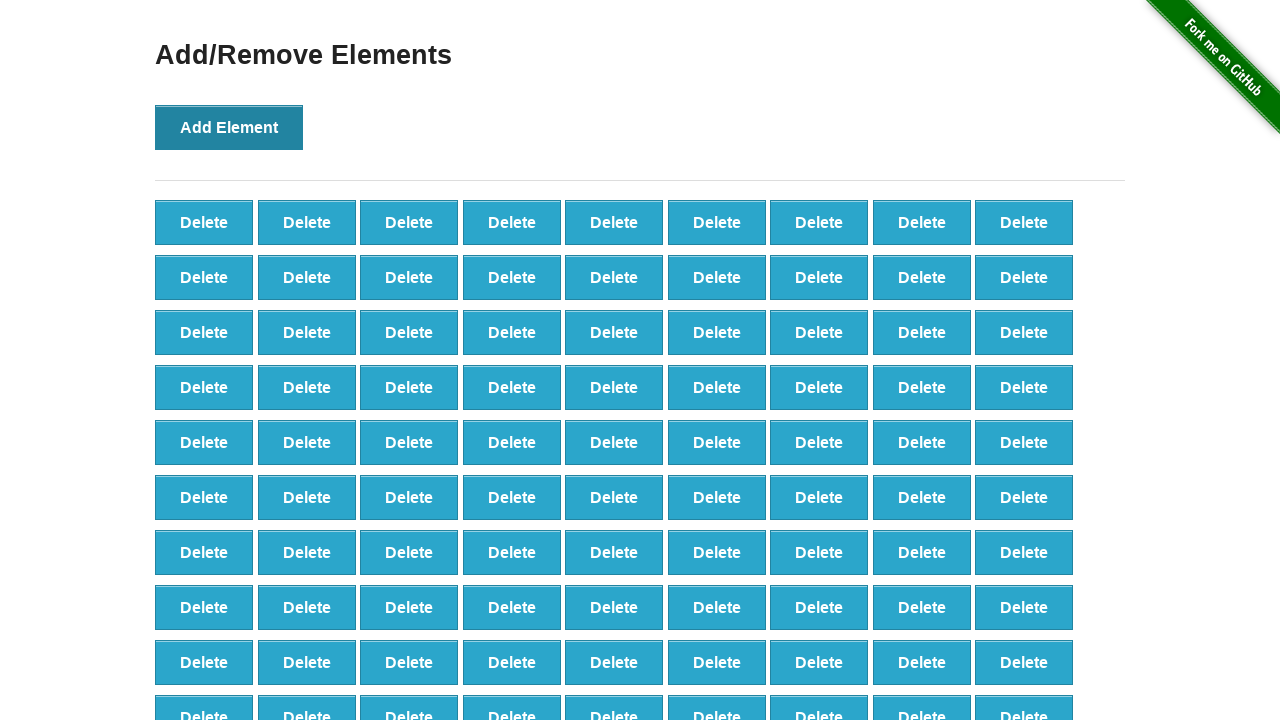

Clicked Add Element button (iteration 383/500) at (229, 127) on xpath=//*[@id="content"]/div/button
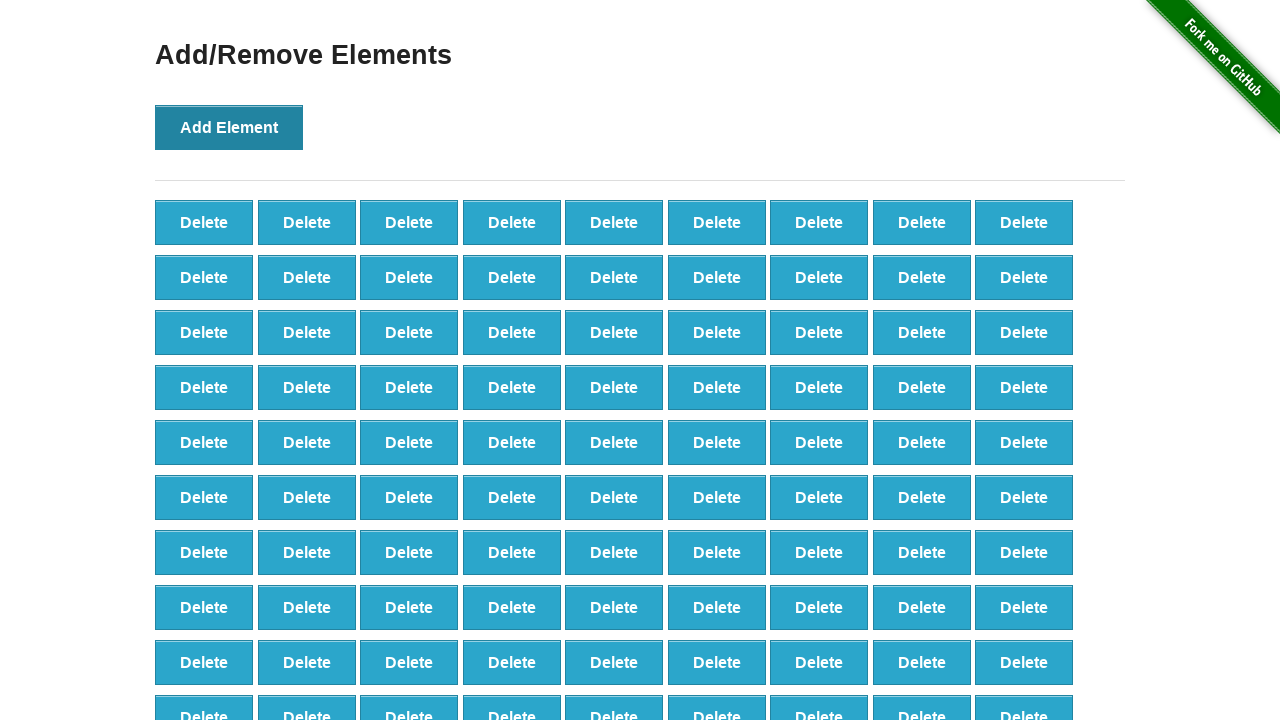

Clicked Add Element button (iteration 384/500) at (229, 127) on xpath=//*[@id="content"]/div/button
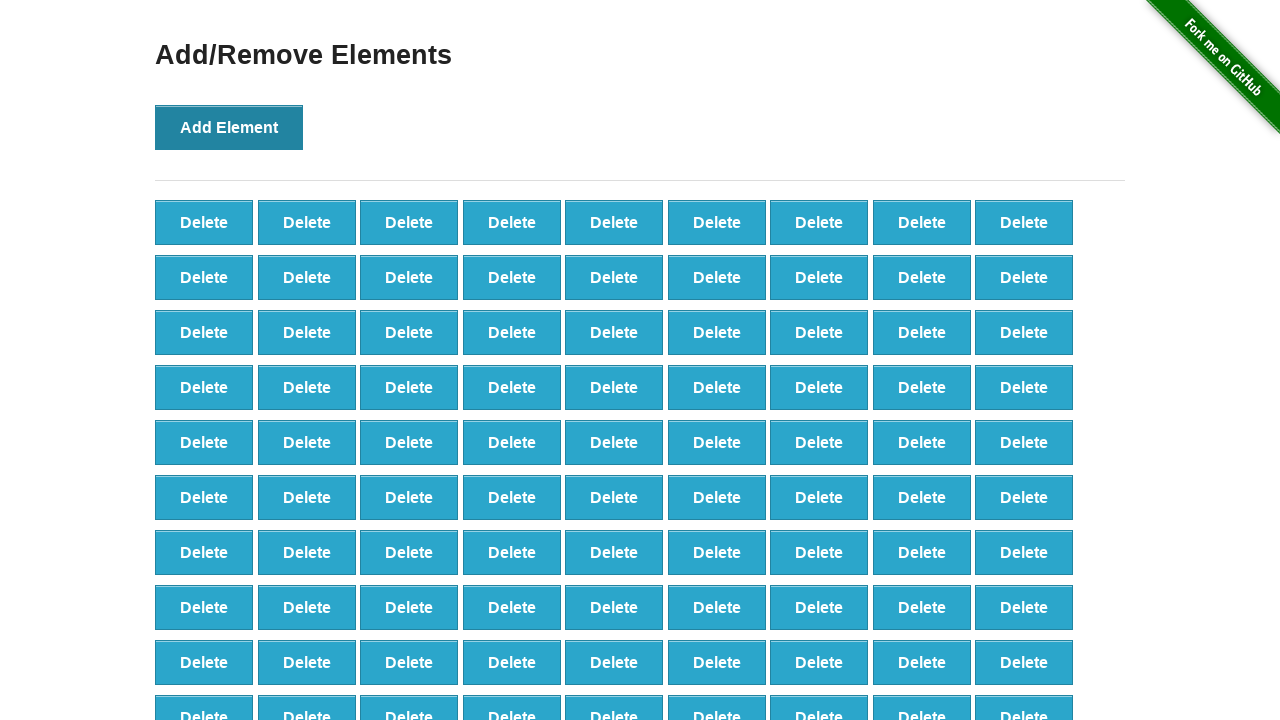

Clicked Add Element button (iteration 385/500) at (229, 127) on xpath=//*[@id="content"]/div/button
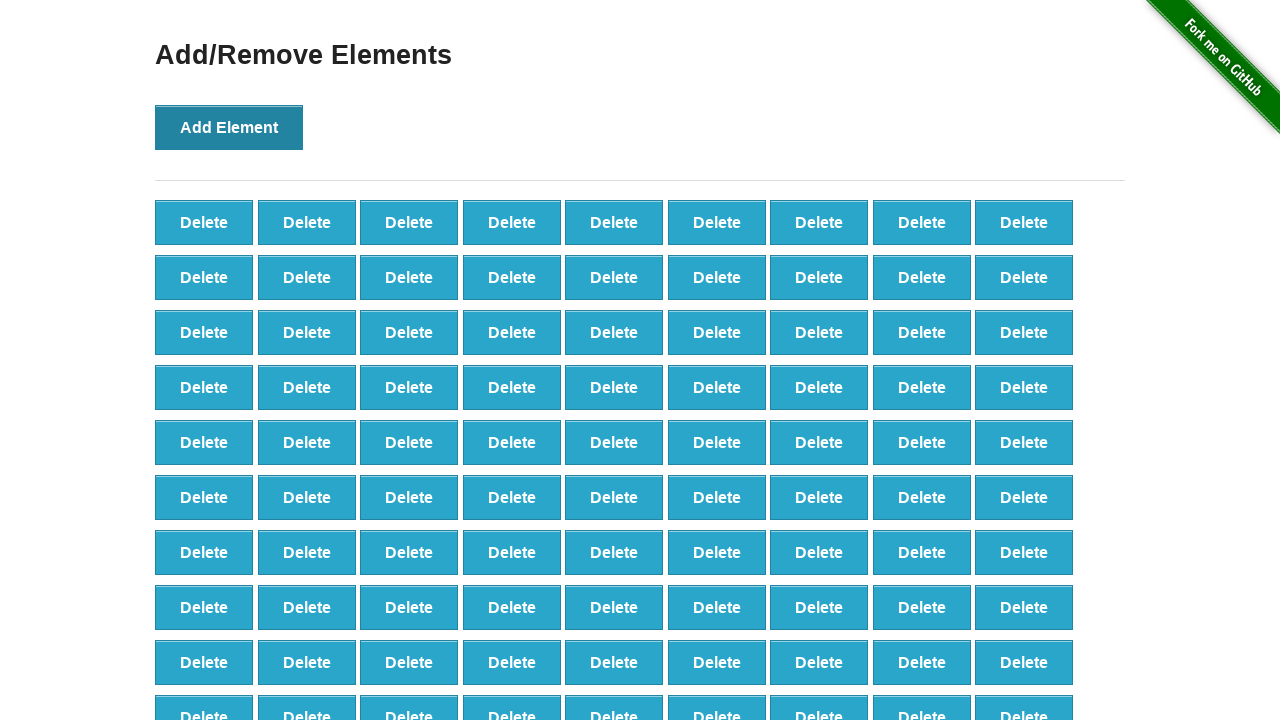

Clicked Add Element button (iteration 386/500) at (229, 127) on xpath=//*[@id="content"]/div/button
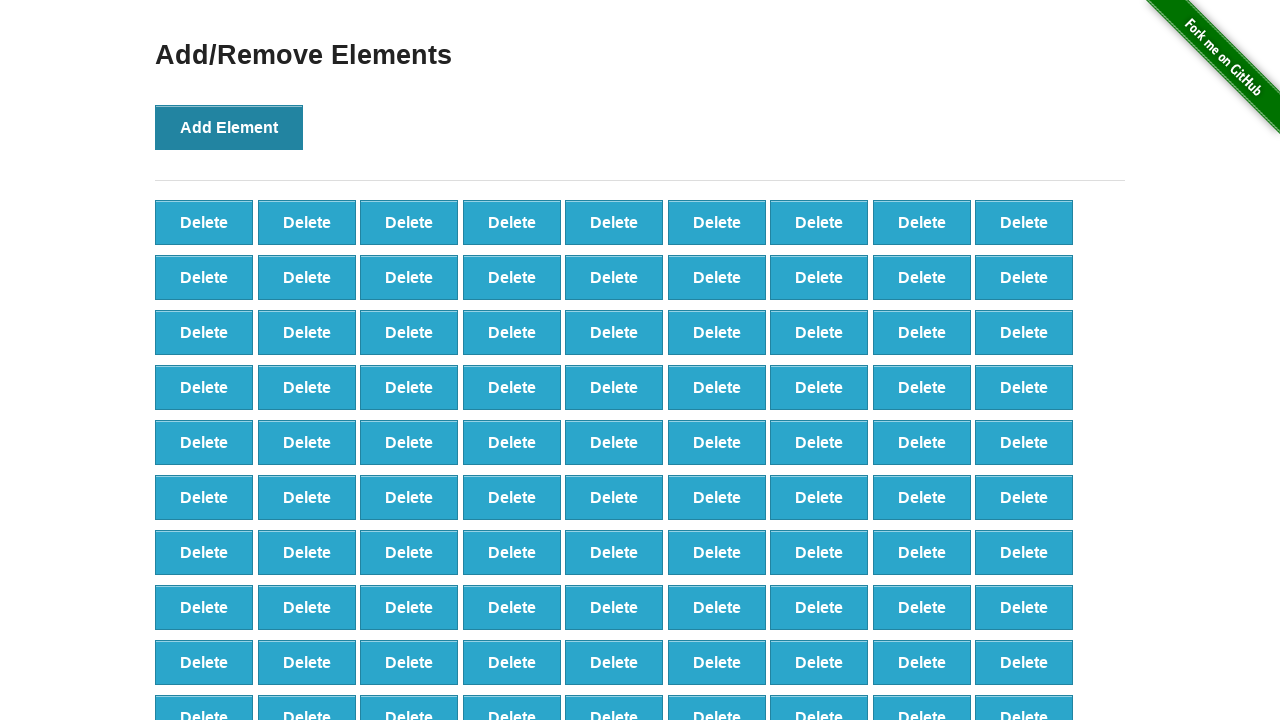

Clicked Add Element button (iteration 387/500) at (229, 127) on xpath=//*[@id="content"]/div/button
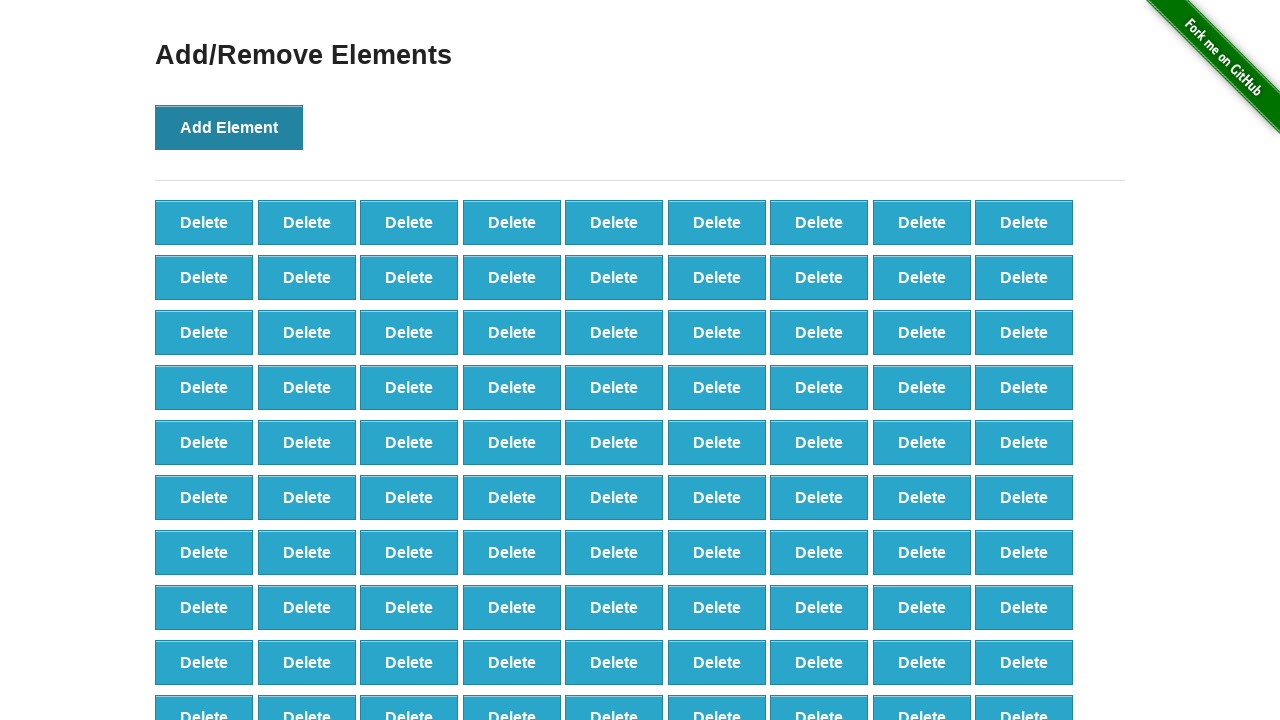

Clicked Add Element button (iteration 388/500) at (229, 127) on xpath=//*[@id="content"]/div/button
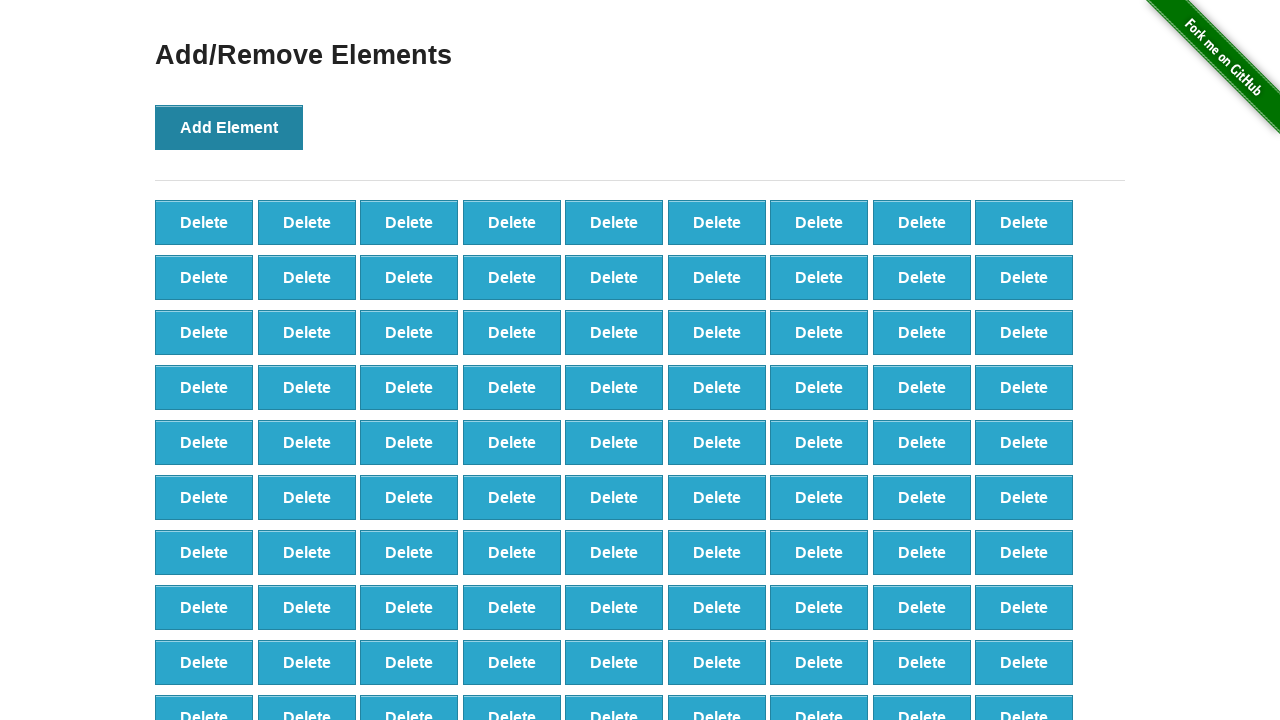

Clicked Add Element button (iteration 389/500) at (229, 127) on xpath=//*[@id="content"]/div/button
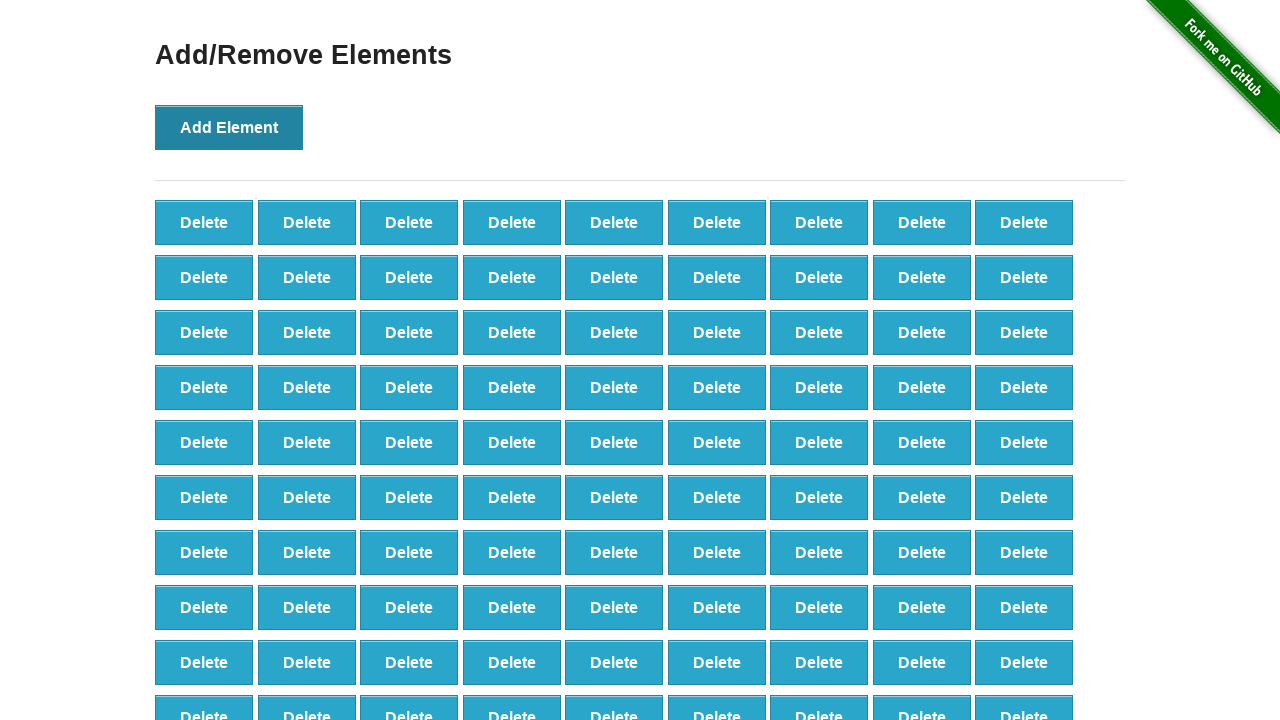

Clicked Add Element button (iteration 390/500) at (229, 127) on xpath=//*[@id="content"]/div/button
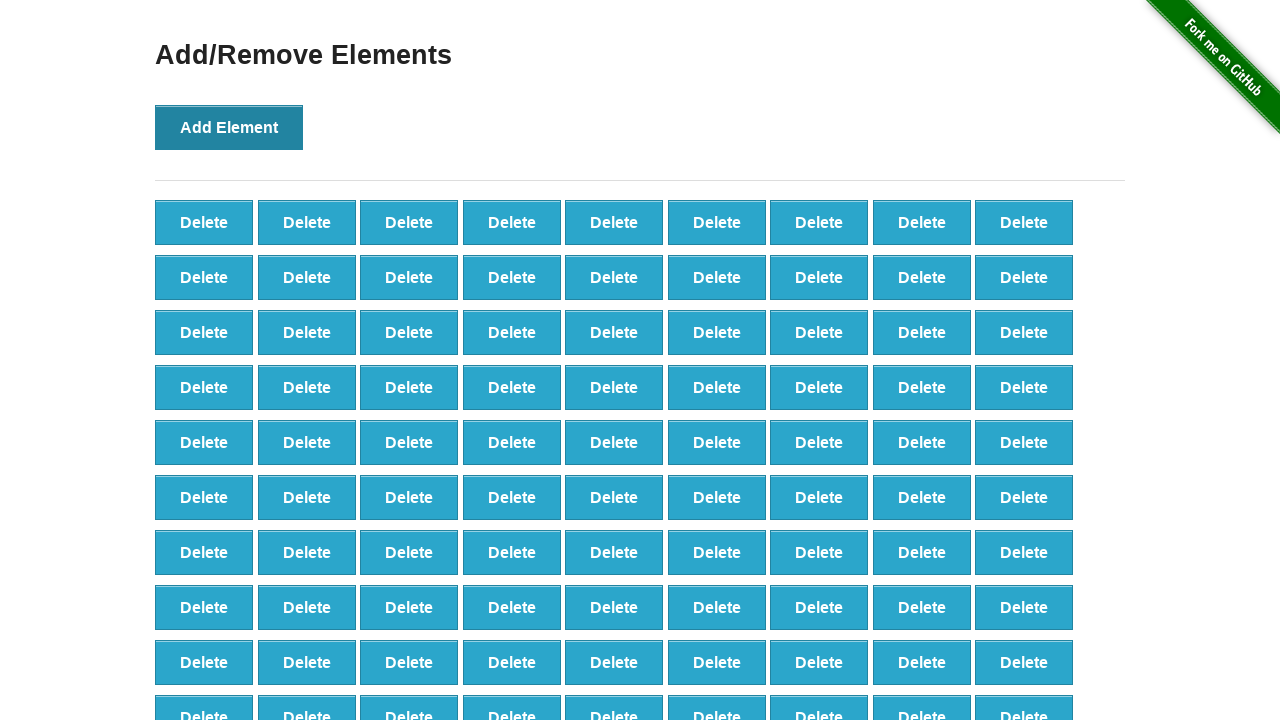

Clicked Add Element button (iteration 391/500) at (229, 127) on xpath=//*[@id="content"]/div/button
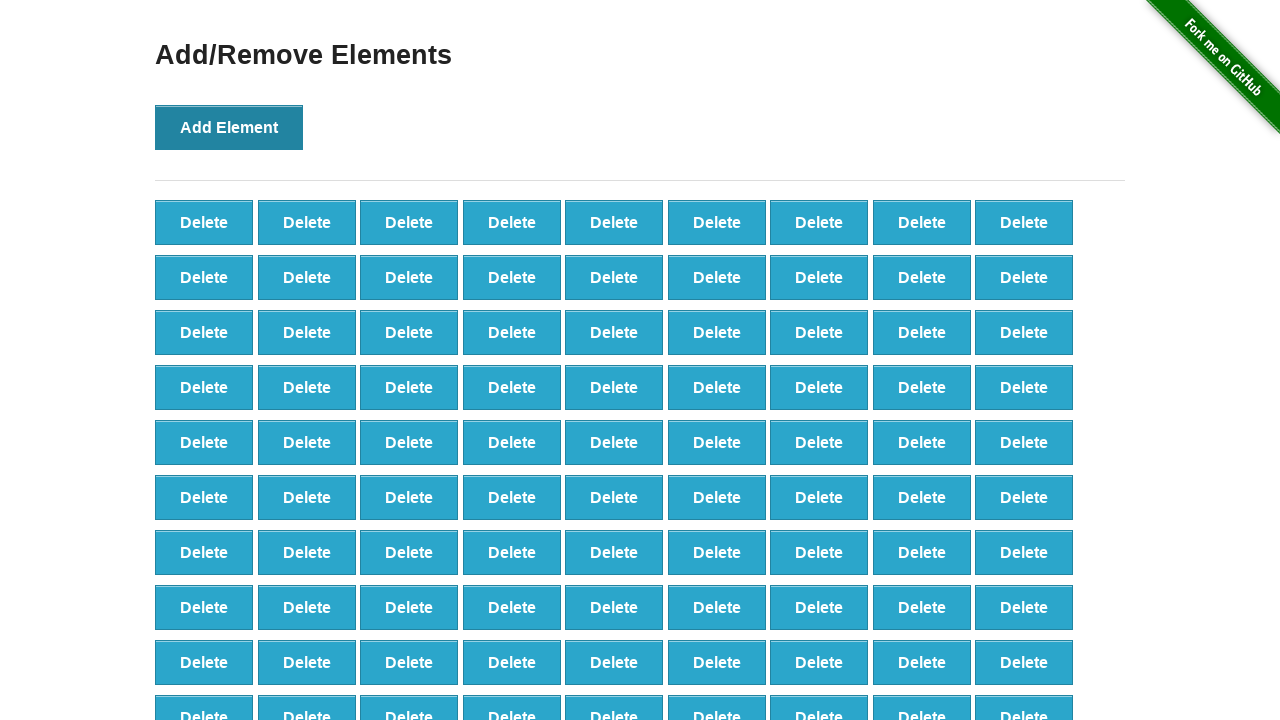

Clicked Add Element button (iteration 392/500) at (229, 127) on xpath=//*[@id="content"]/div/button
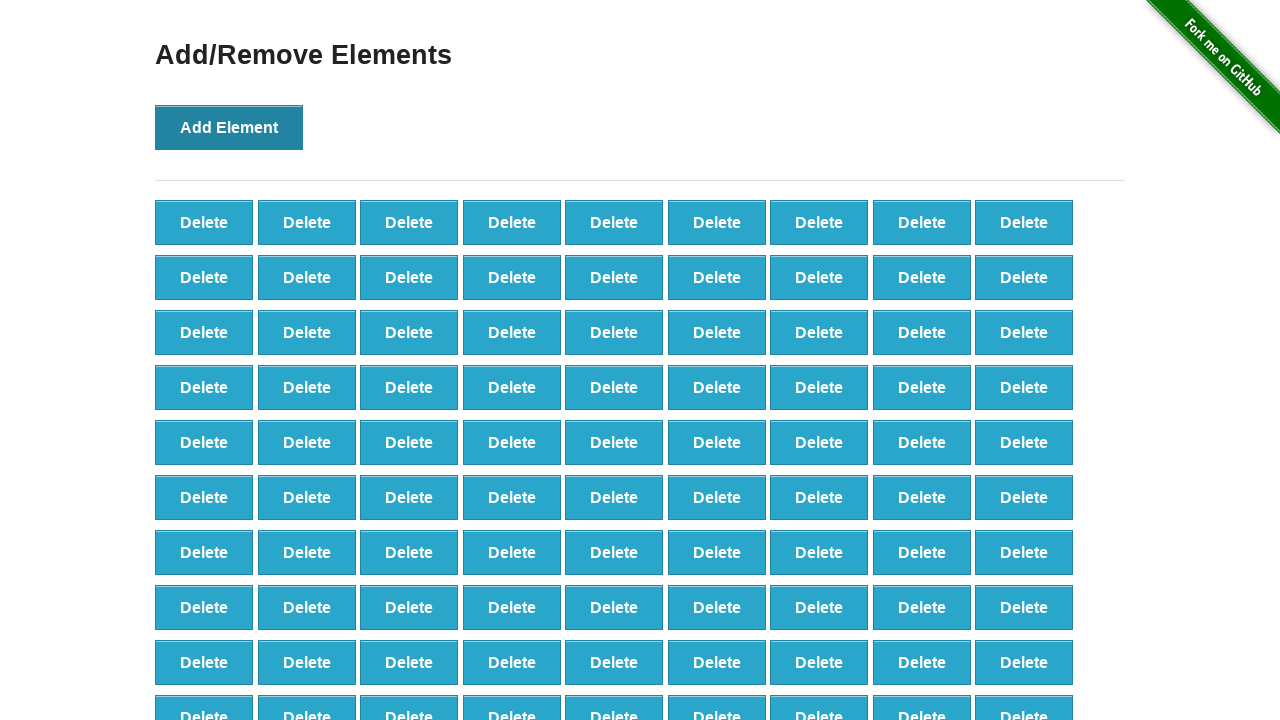

Clicked Add Element button (iteration 393/500) at (229, 127) on xpath=//*[@id="content"]/div/button
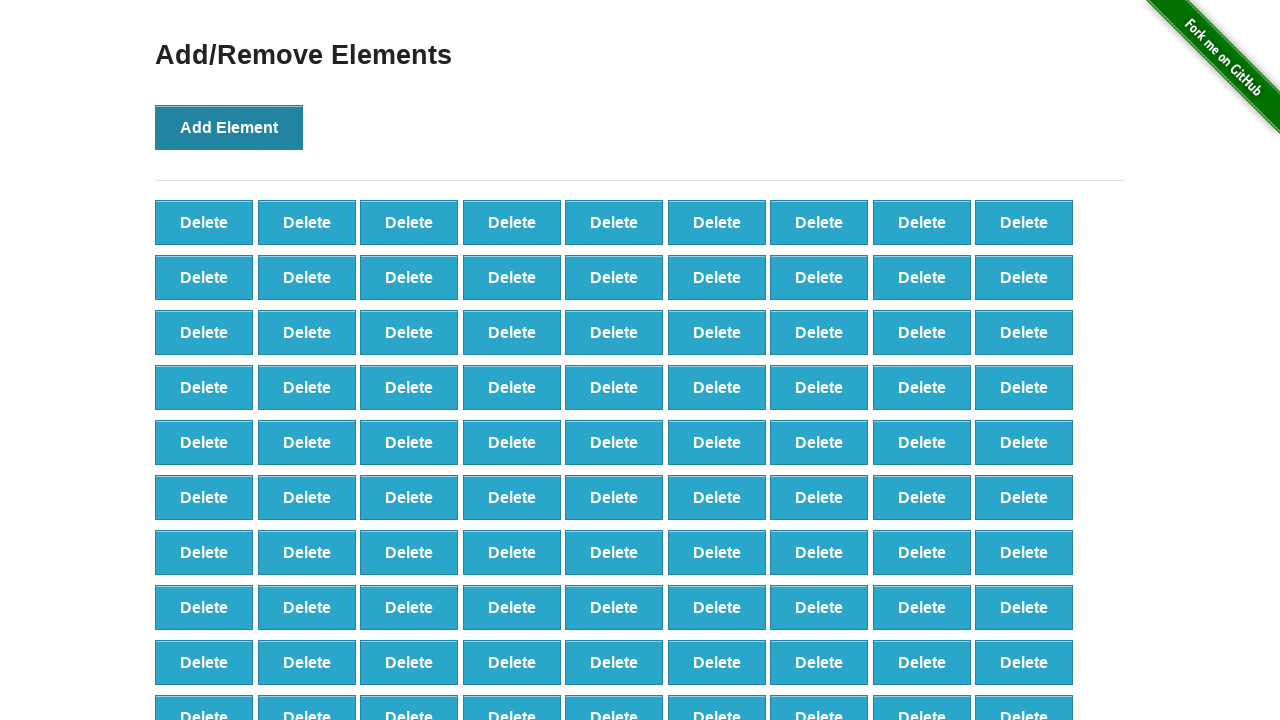

Clicked Add Element button (iteration 394/500) at (229, 127) on xpath=//*[@id="content"]/div/button
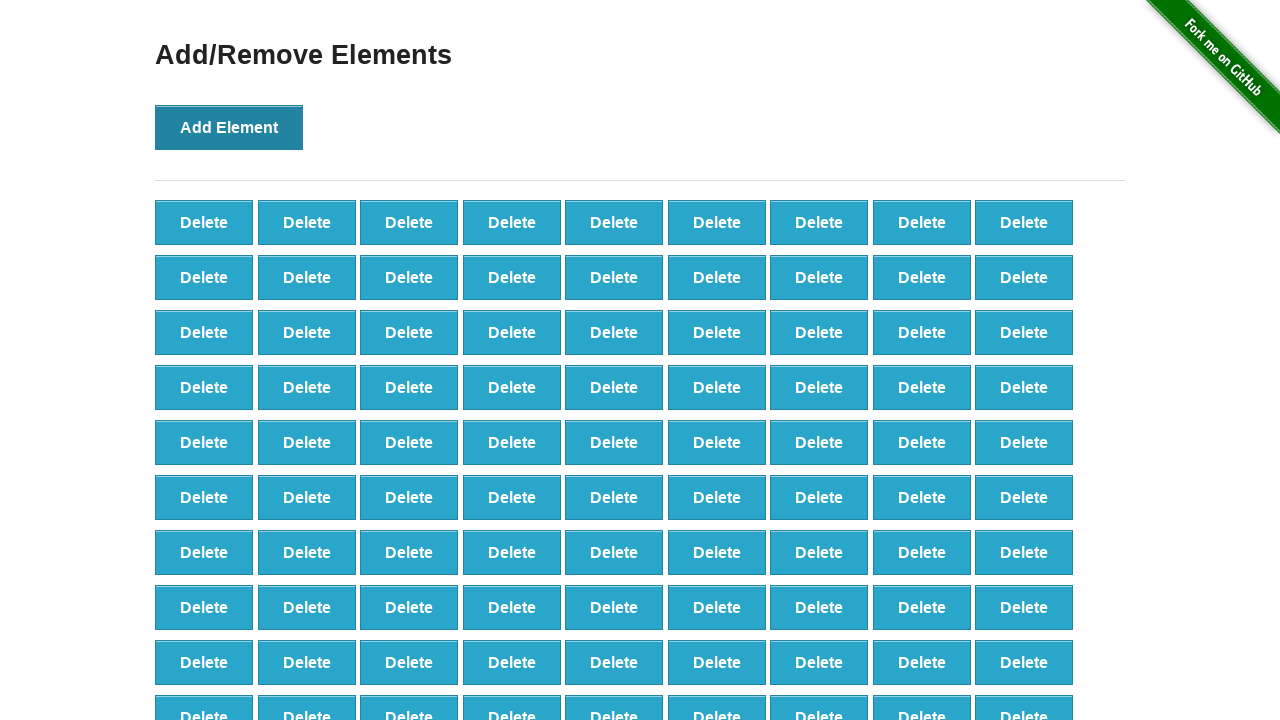

Clicked Add Element button (iteration 395/500) at (229, 127) on xpath=//*[@id="content"]/div/button
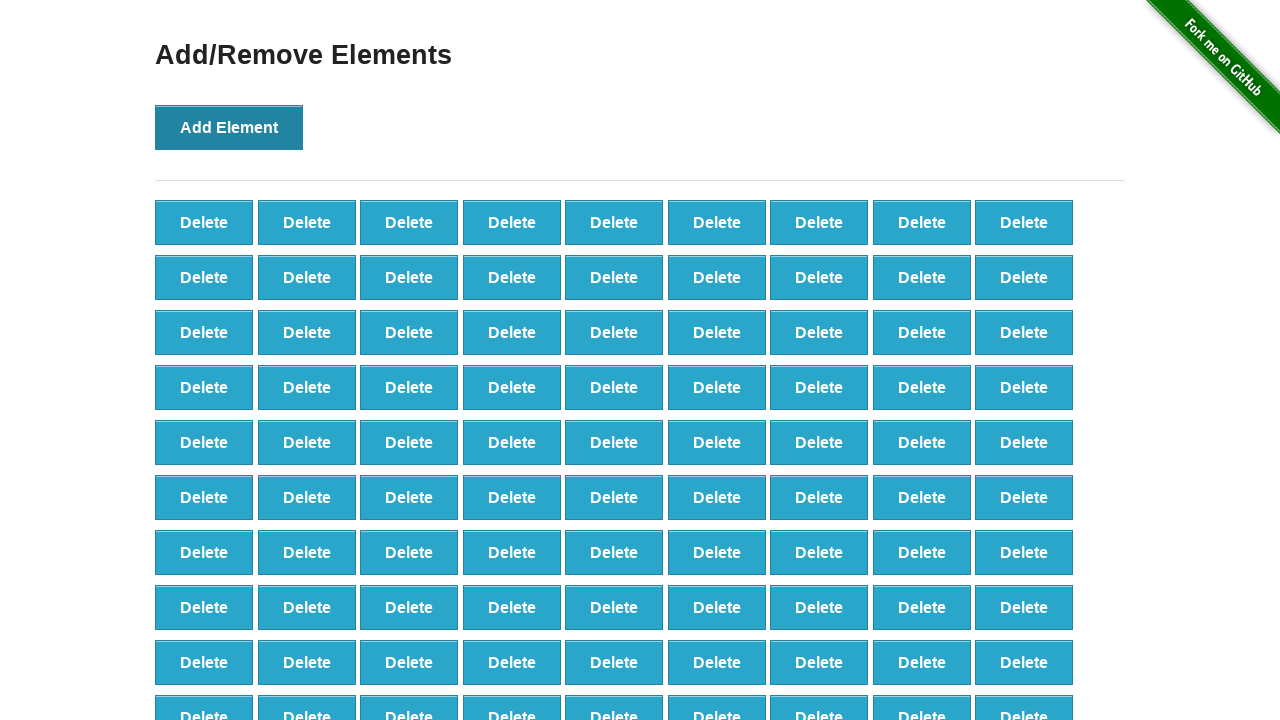

Clicked Add Element button (iteration 396/500) at (229, 127) on xpath=//*[@id="content"]/div/button
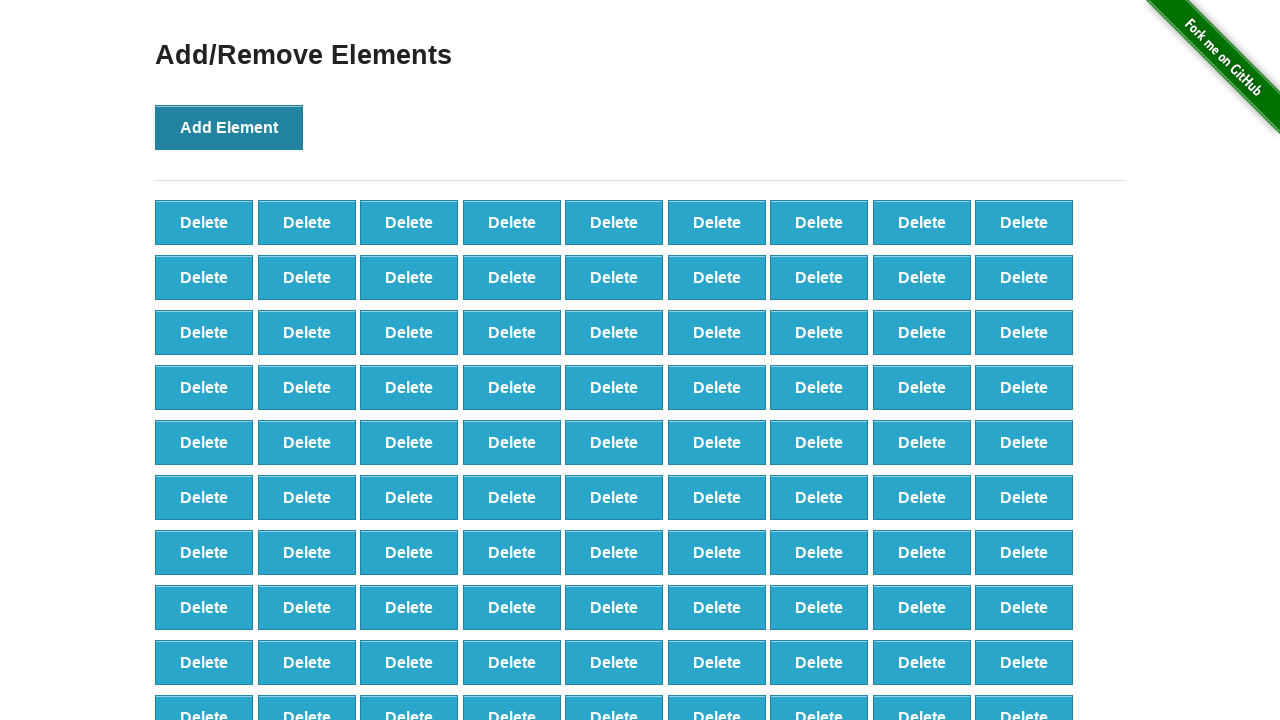

Clicked Add Element button (iteration 397/500) at (229, 127) on xpath=//*[@id="content"]/div/button
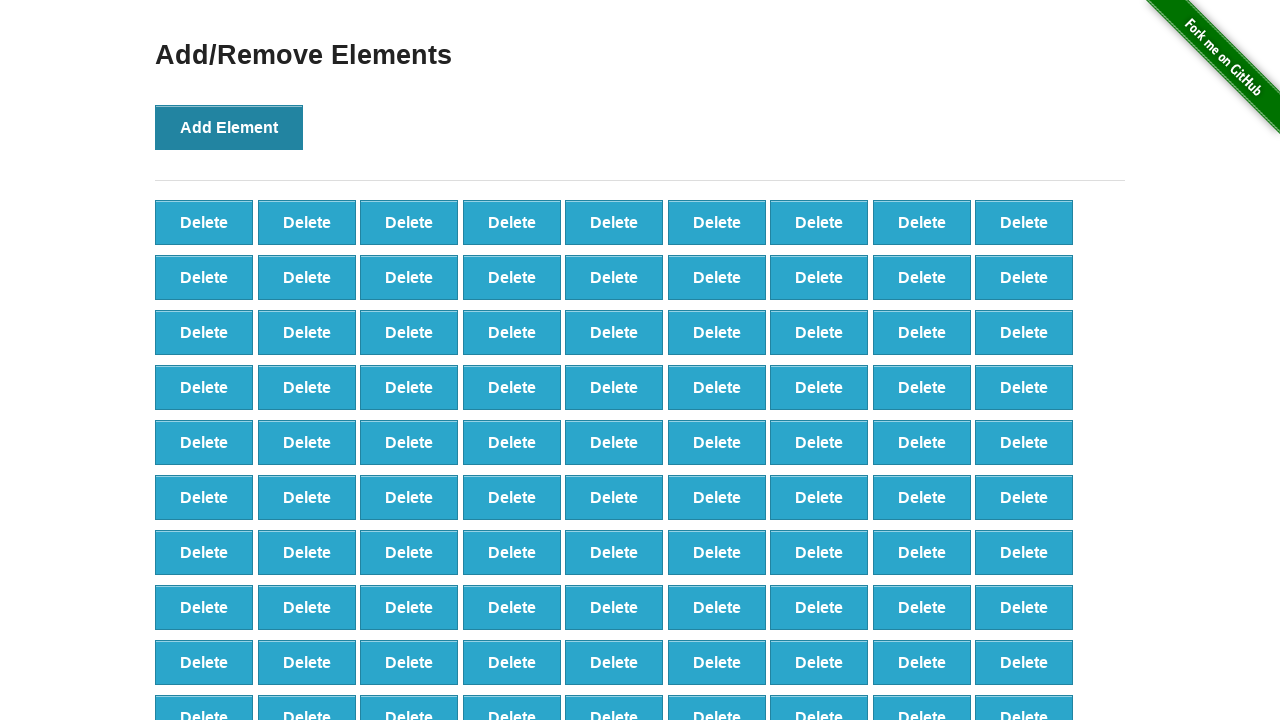

Clicked Add Element button (iteration 398/500) at (229, 127) on xpath=//*[@id="content"]/div/button
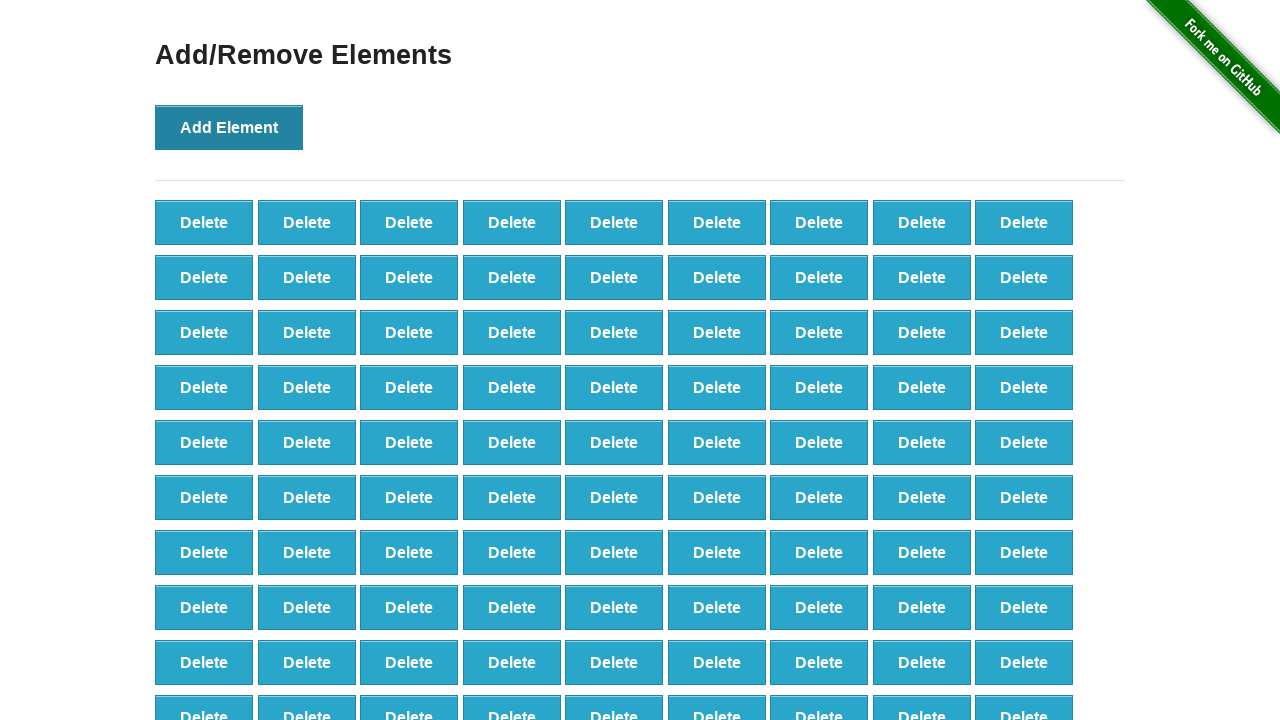

Clicked Add Element button (iteration 399/500) at (229, 127) on xpath=//*[@id="content"]/div/button
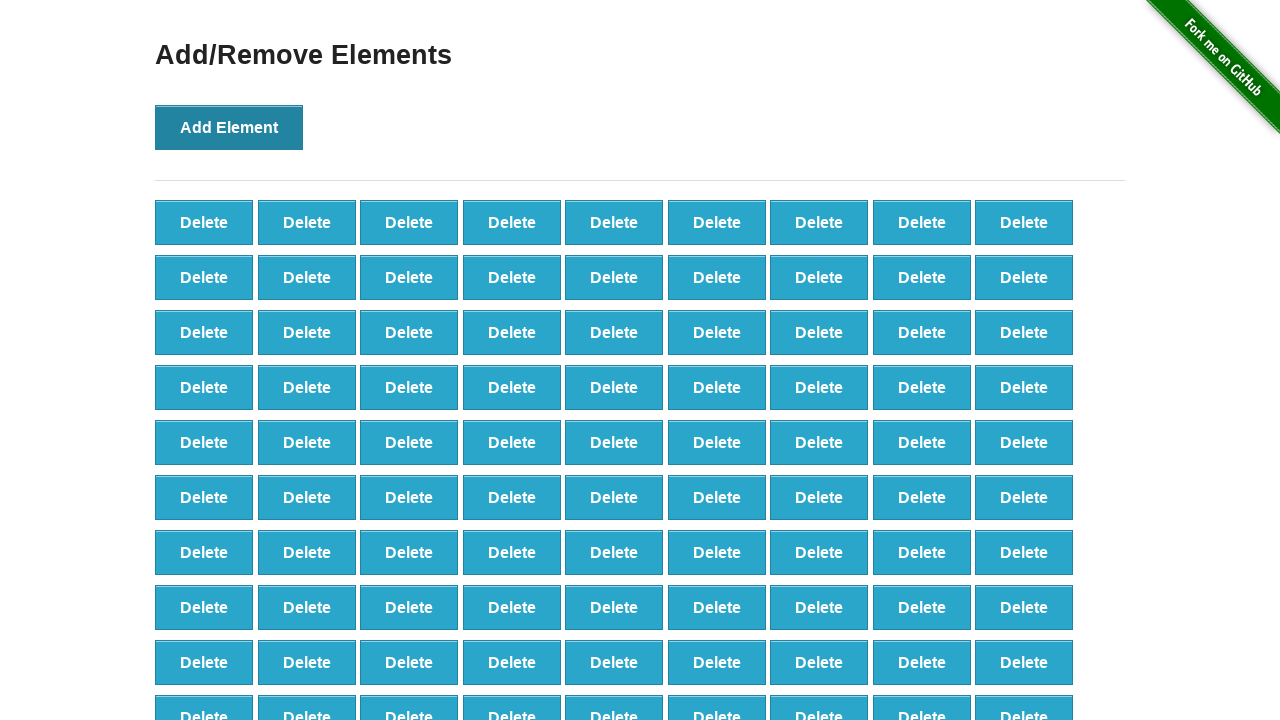

Clicked Add Element button (iteration 400/500) at (229, 127) on xpath=//*[@id="content"]/div/button
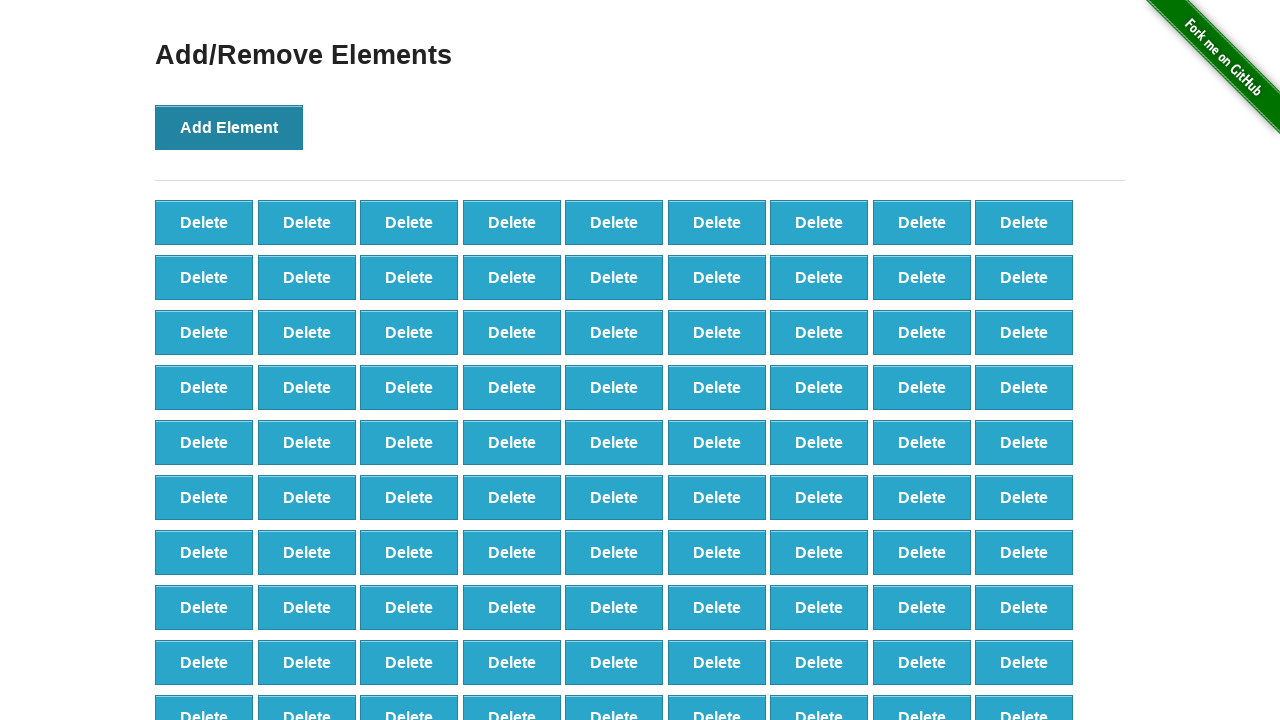

Clicked Add Element button (iteration 401/500) at (229, 127) on xpath=//*[@id="content"]/div/button
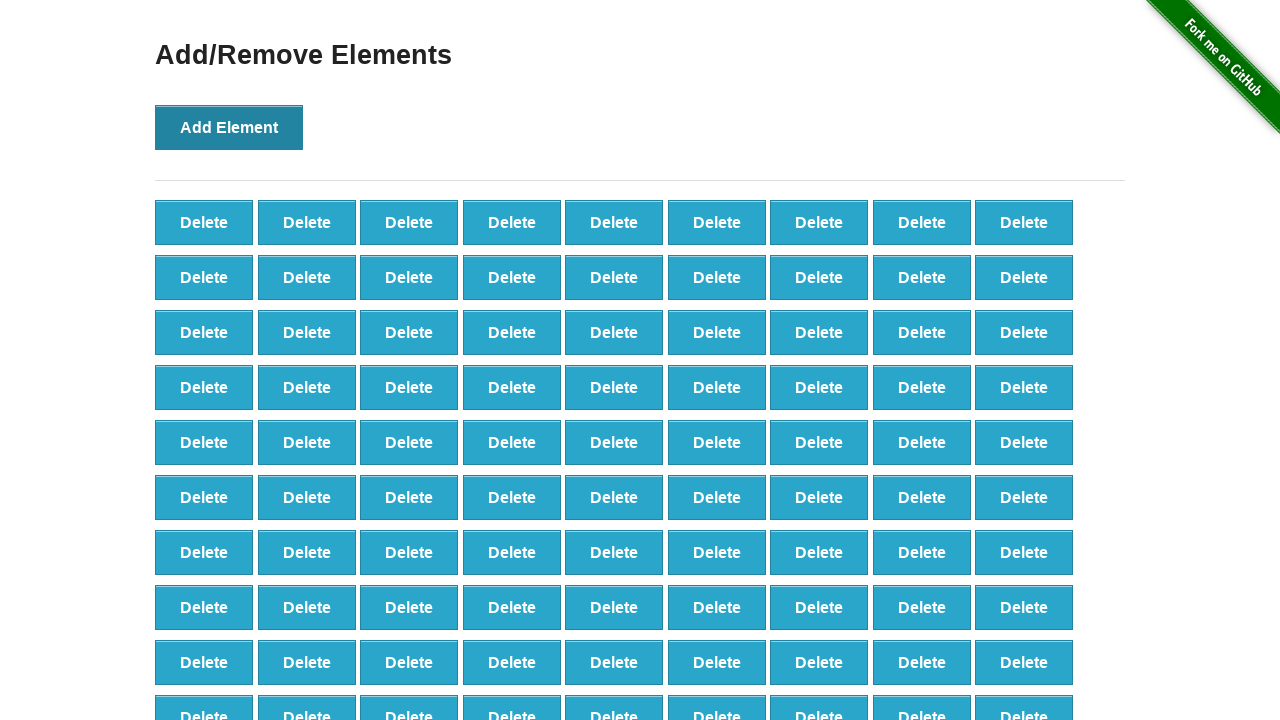

Clicked Add Element button (iteration 402/500) at (229, 127) on xpath=//*[@id="content"]/div/button
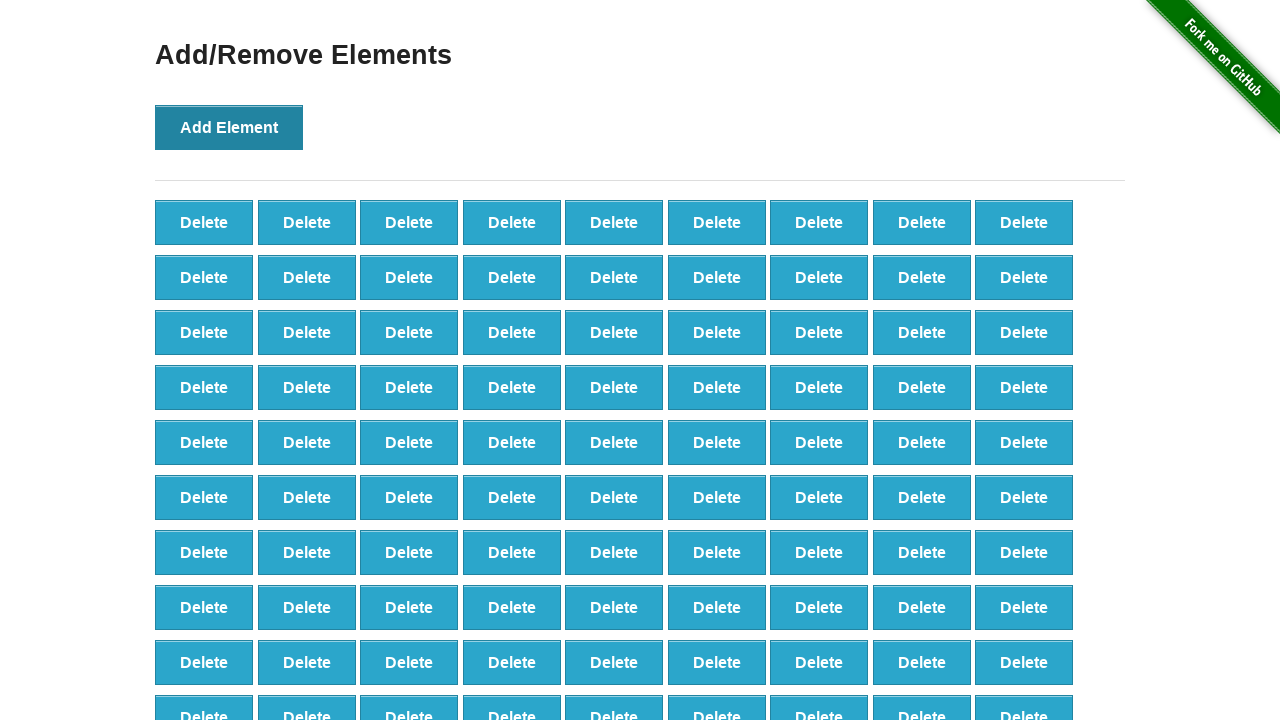

Clicked Add Element button (iteration 403/500) at (229, 127) on xpath=//*[@id="content"]/div/button
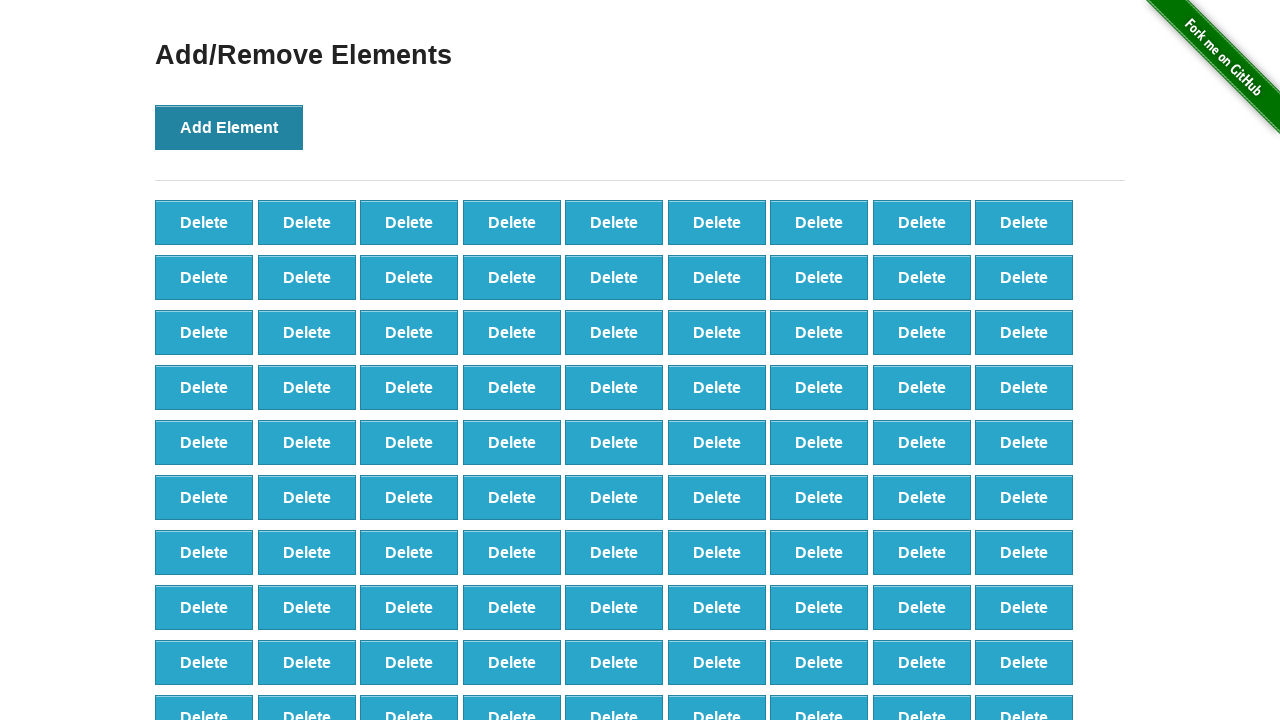

Clicked Add Element button (iteration 404/500) at (229, 127) on xpath=//*[@id="content"]/div/button
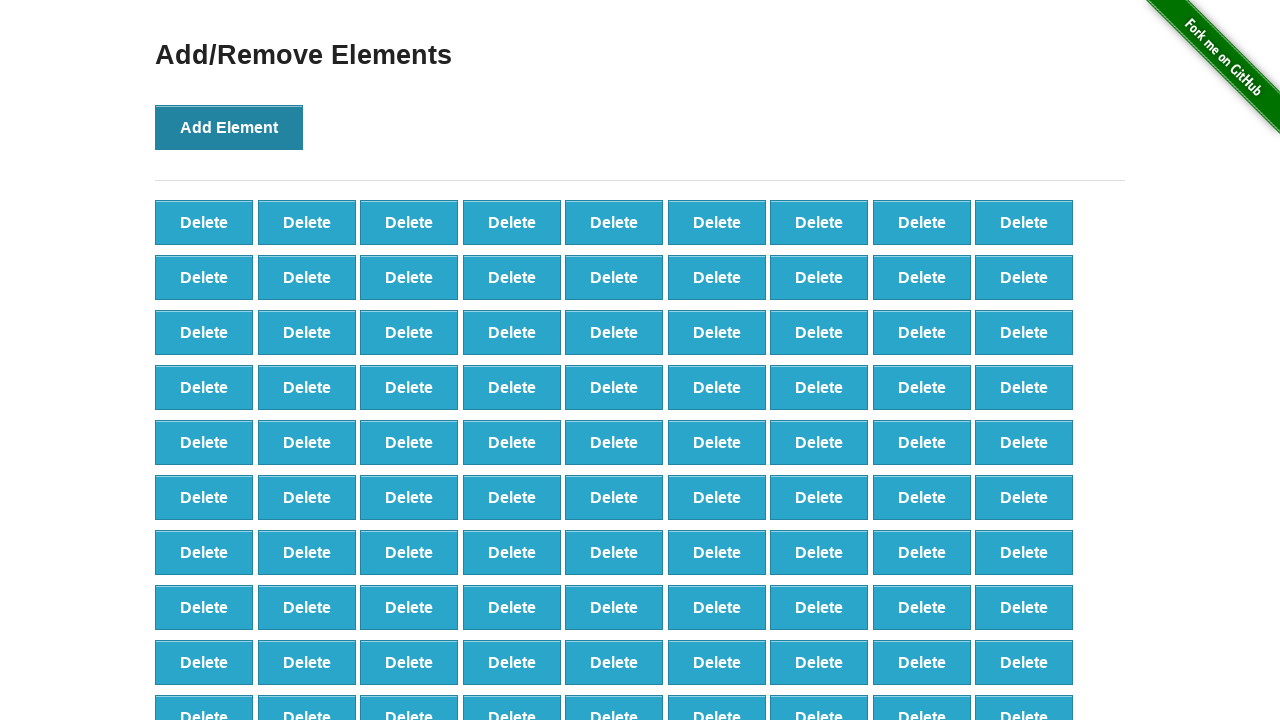

Clicked Add Element button (iteration 405/500) at (229, 127) on xpath=//*[@id="content"]/div/button
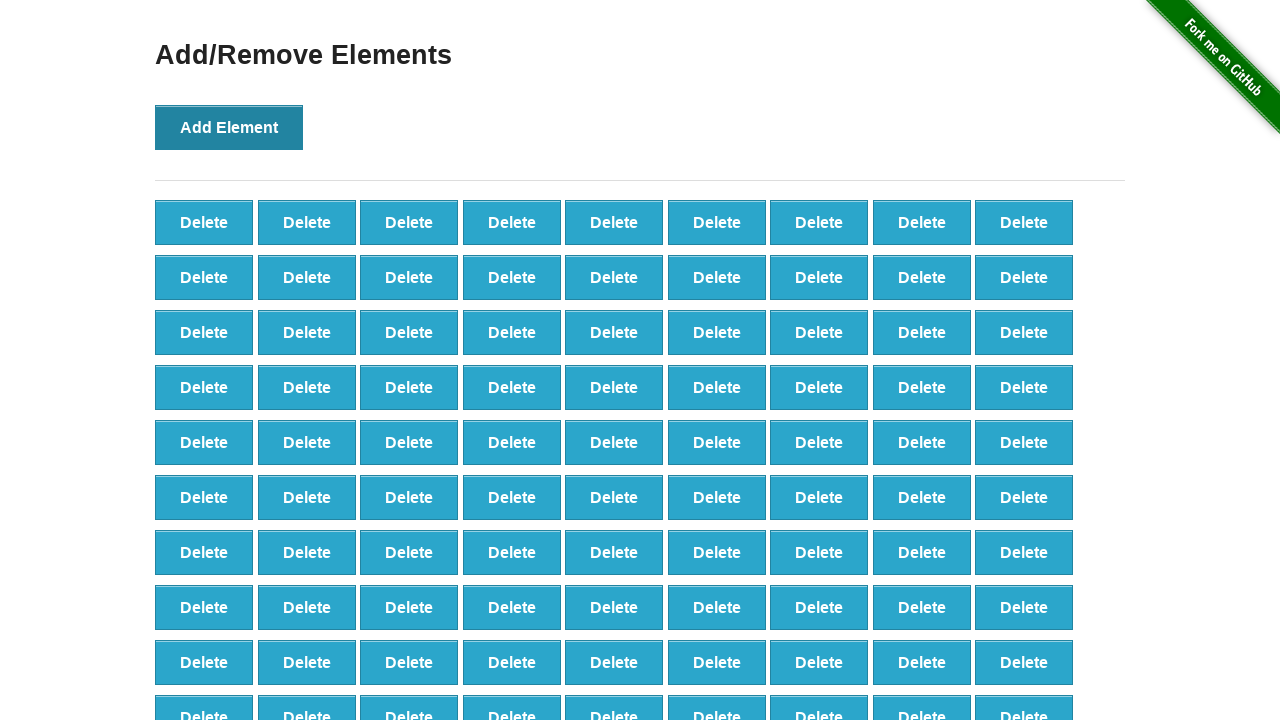

Clicked Add Element button (iteration 406/500) at (229, 127) on xpath=//*[@id="content"]/div/button
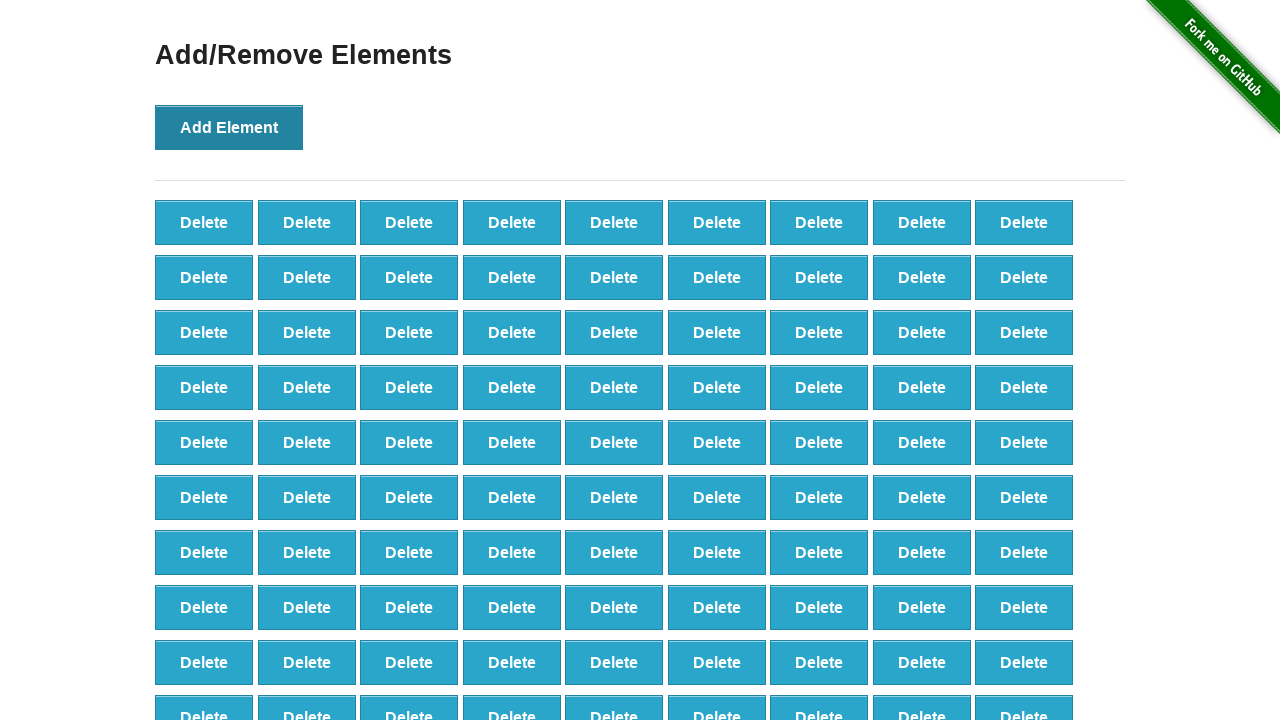

Clicked Add Element button (iteration 407/500) at (229, 127) on xpath=//*[@id="content"]/div/button
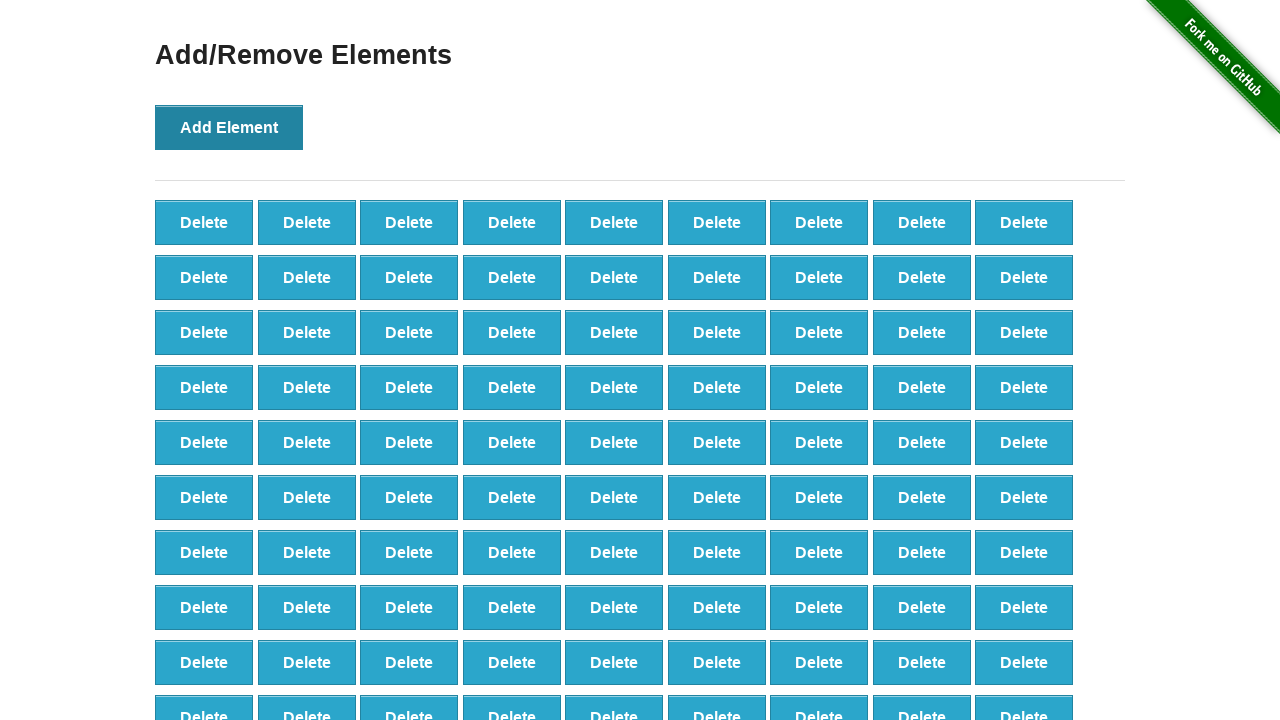

Clicked Add Element button (iteration 408/500) at (229, 127) on xpath=//*[@id="content"]/div/button
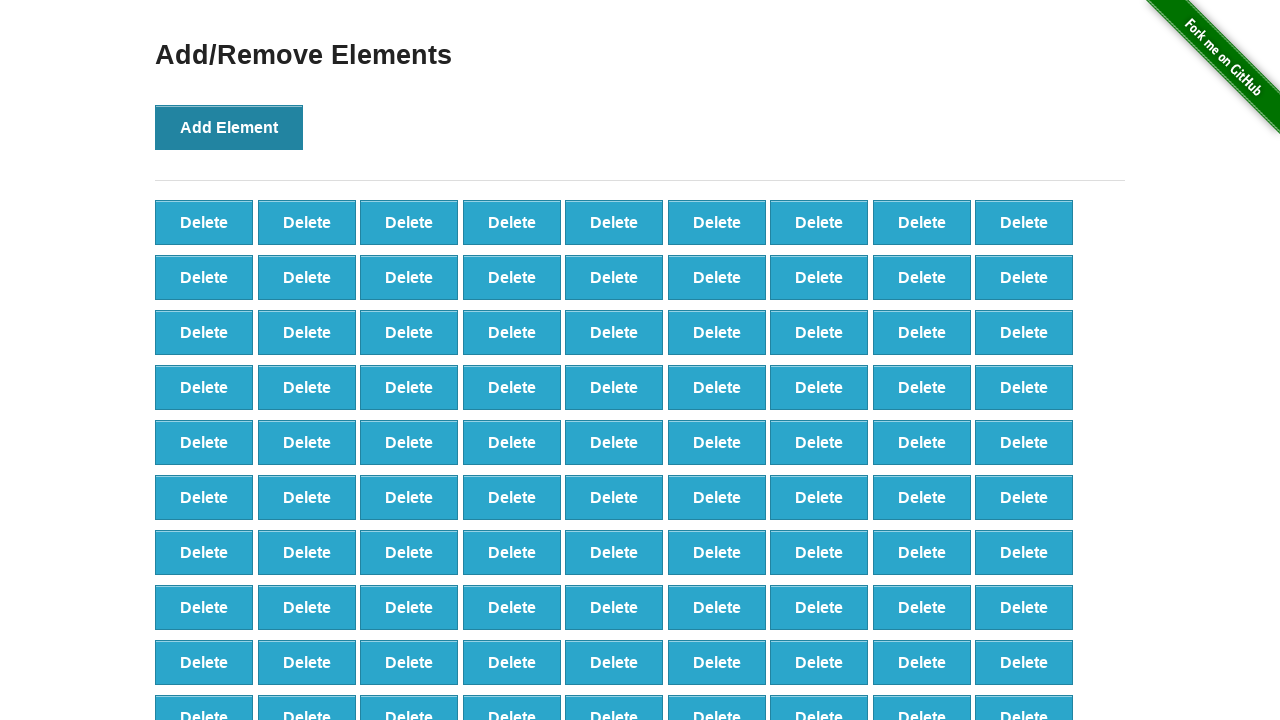

Clicked Add Element button (iteration 409/500) at (229, 127) on xpath=//*[@id="content"]/div/button
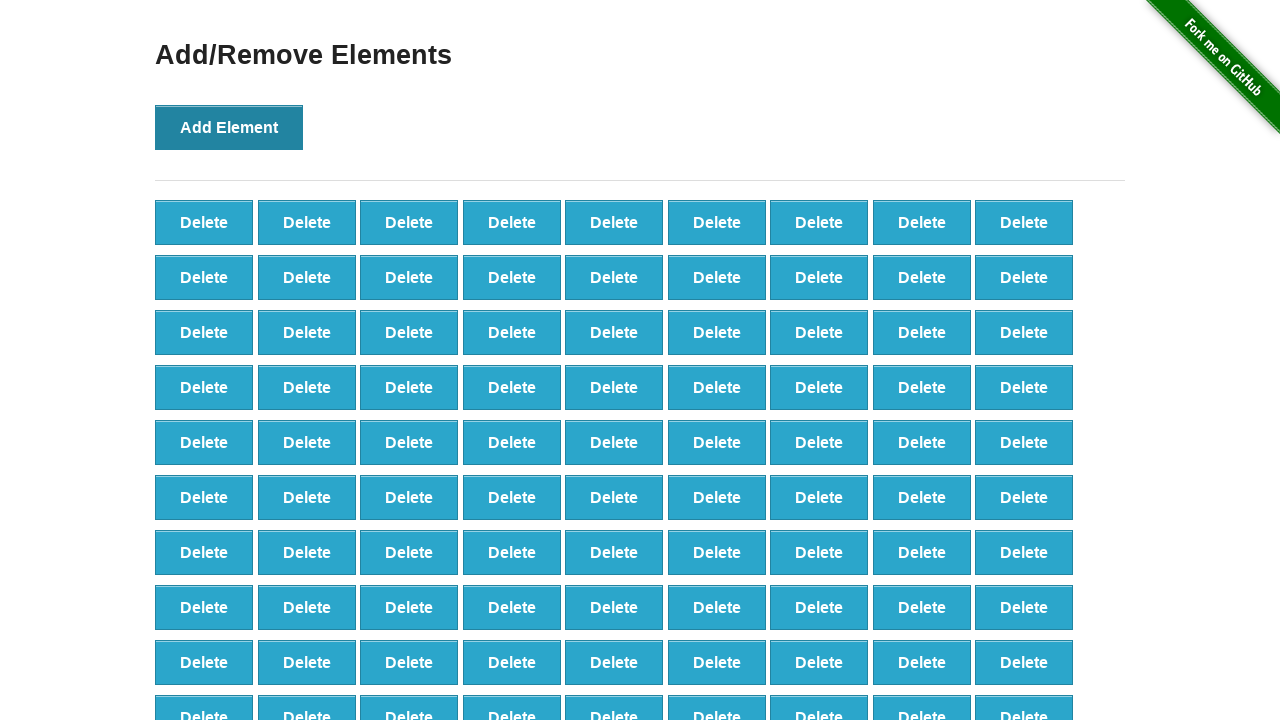

Clicked Add Element button (iteration 410/500) at (229, 127) on xpath=//*[@id="content"]/div/button
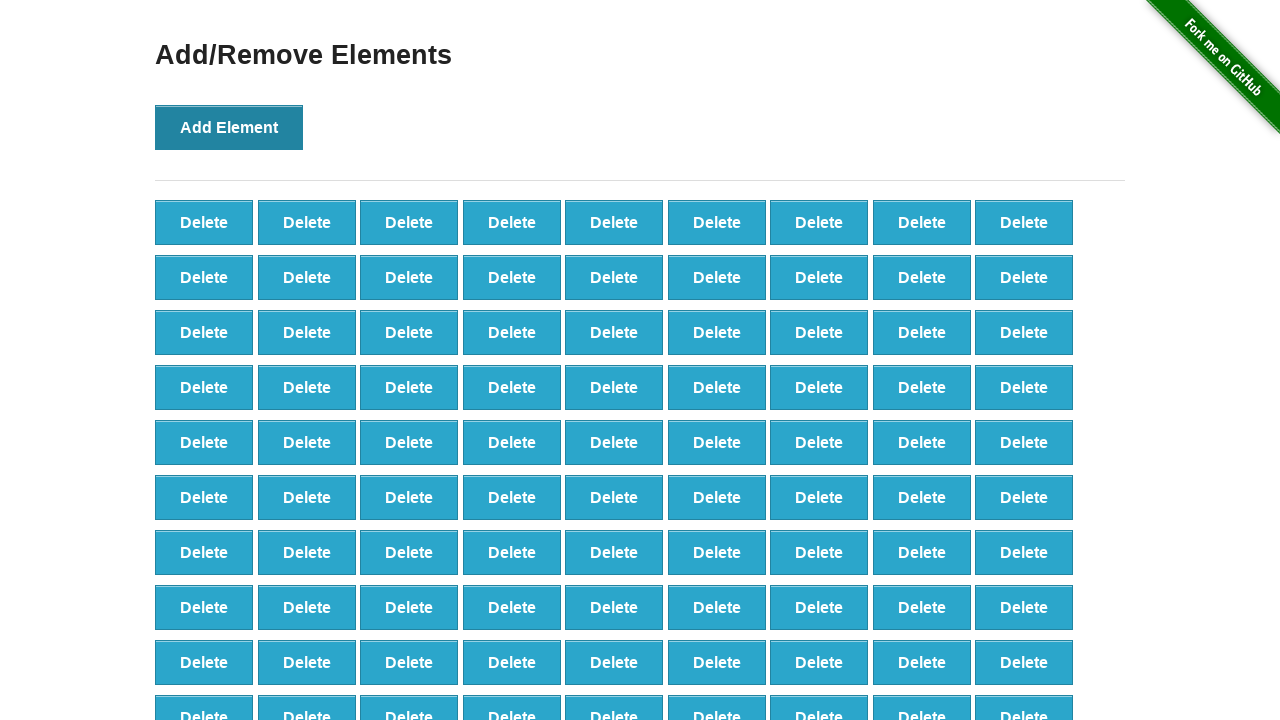

Clicked Add Element button (iteration 411/500) at (229, 127) on xpath=//*[@id="content"]/div/button
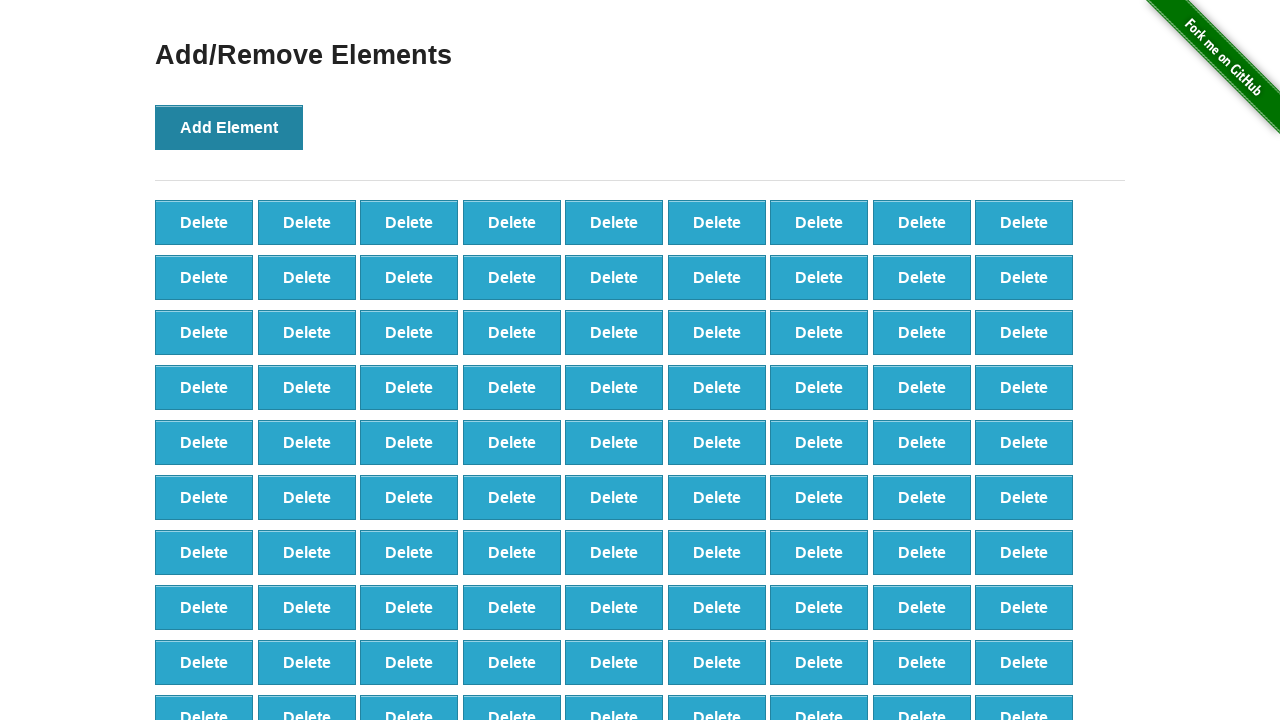

Clicked Add Element button (iteration 412/500) at (229, 127) on xpath=//*[@id="content"]/div/button
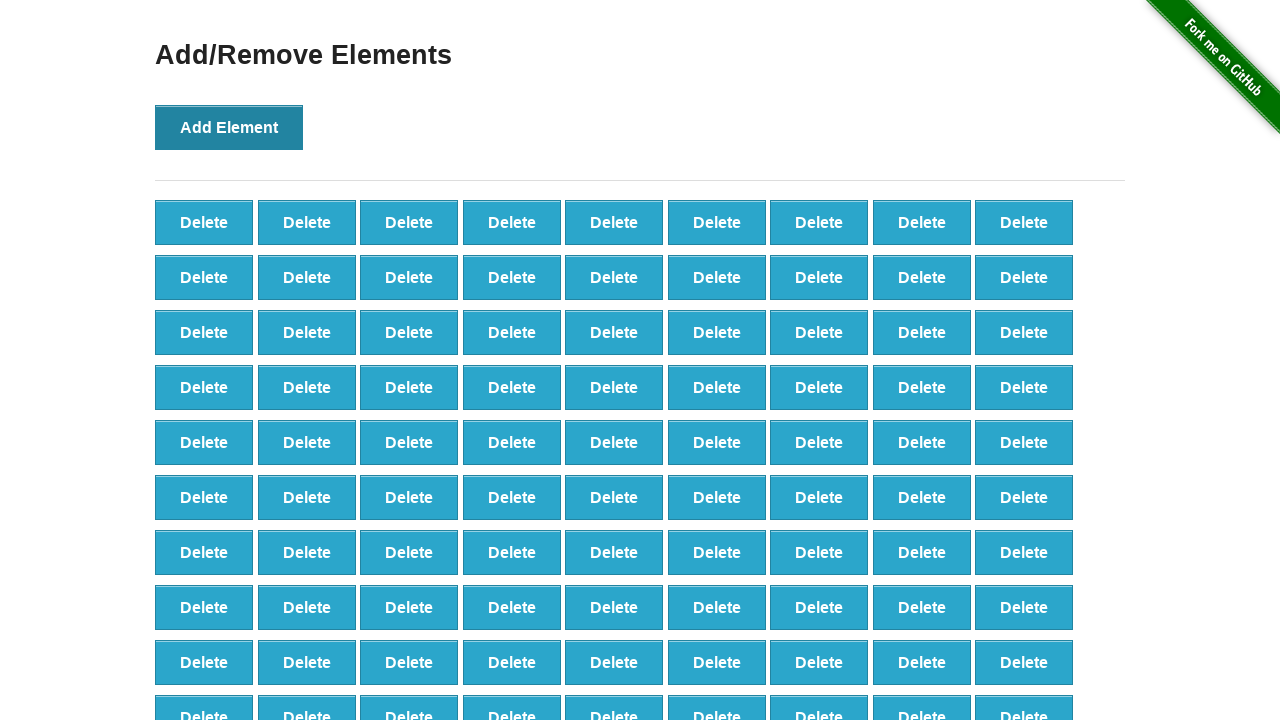

Clicked Add Element button (iteration 413/500) at (229, 127) on xpath=//*[@id="content"]/div/button
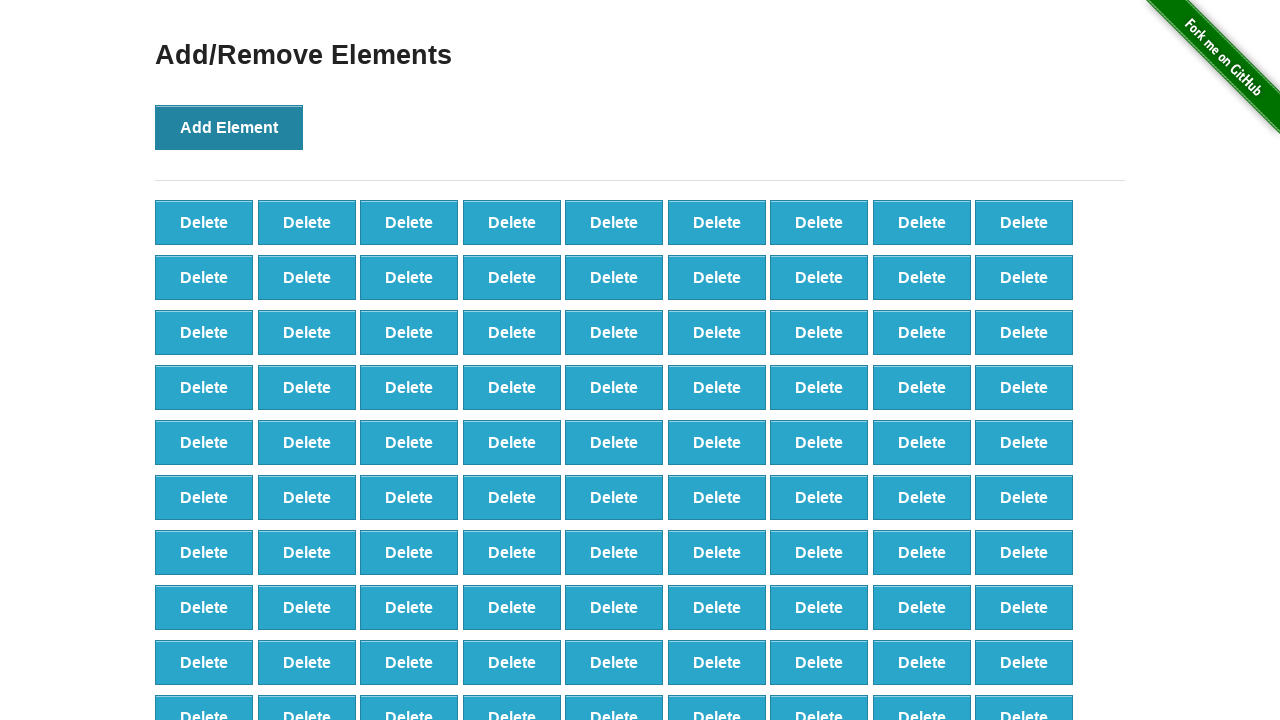

Clicked Add Element button (iteration 414/500) at (229, 127) on xpath=//*[@id="content"]/div/button
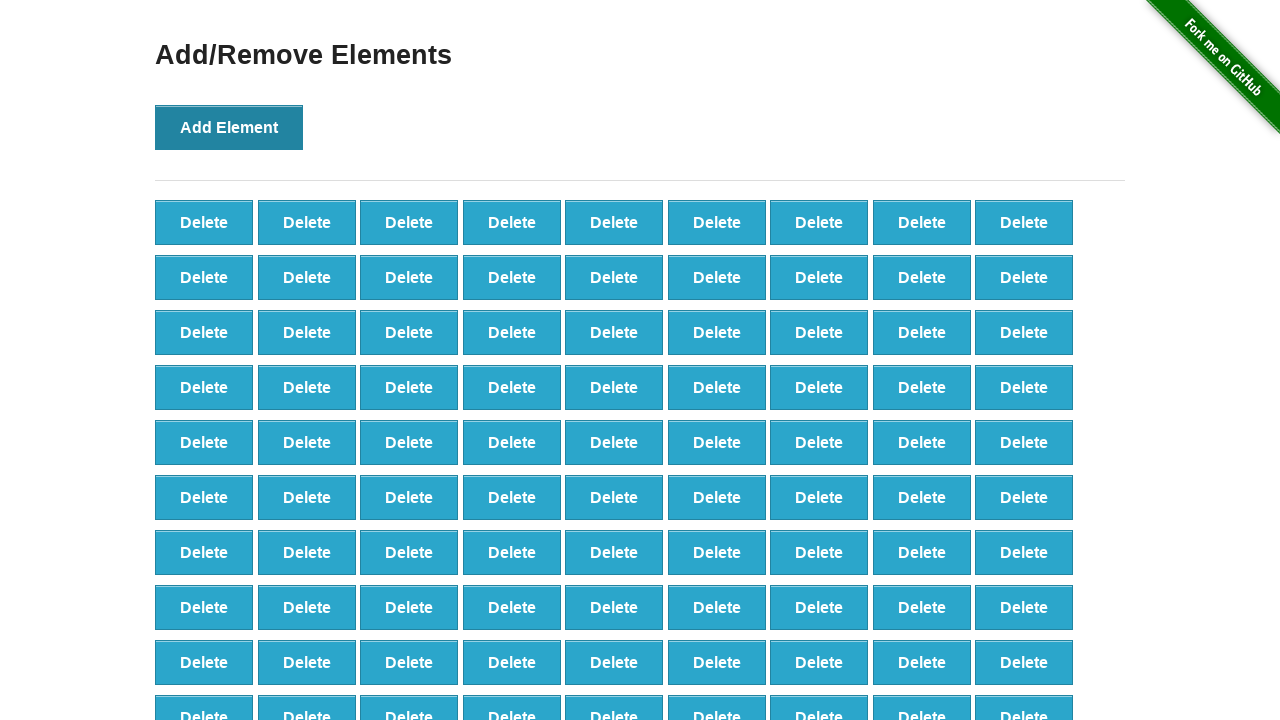

Clicked Add Element button (iteration 415/500) at (229, 127) on xpath=//*[@id="content"]/div/button
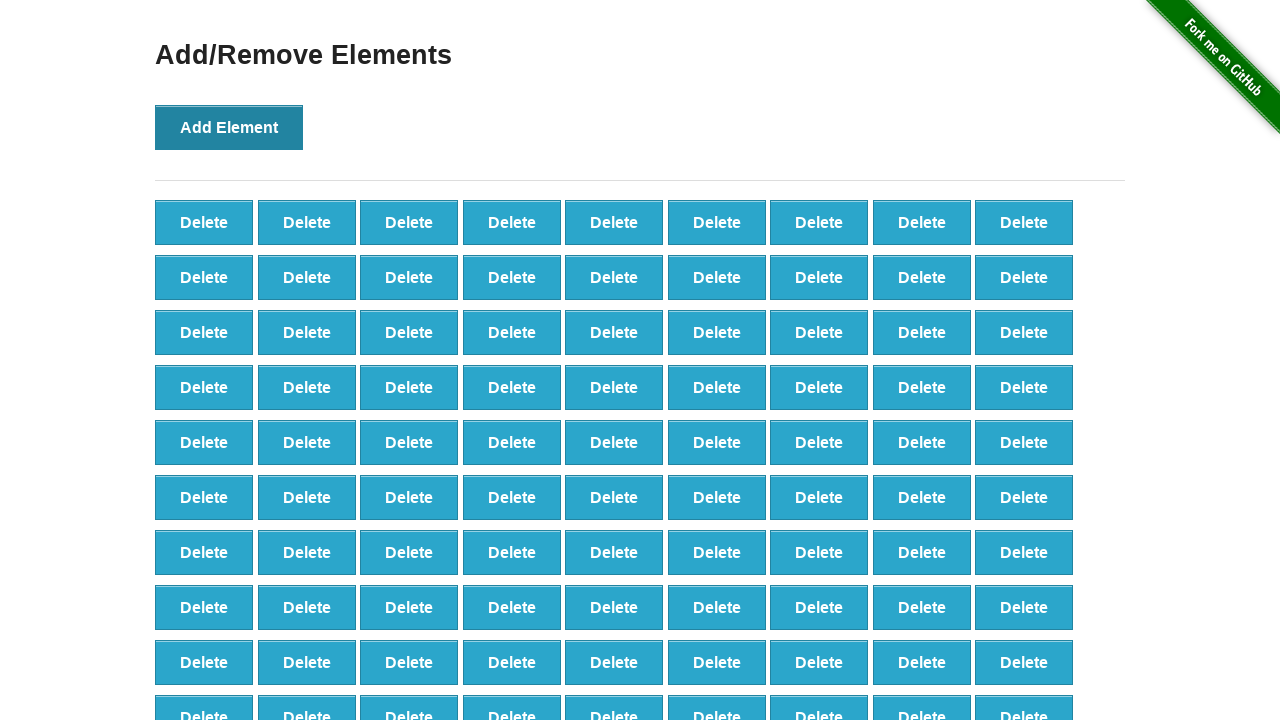

Clicked Add Element button (iteration 416/500) at (229, 127) on xpath=//*[@id="content"]/div/button
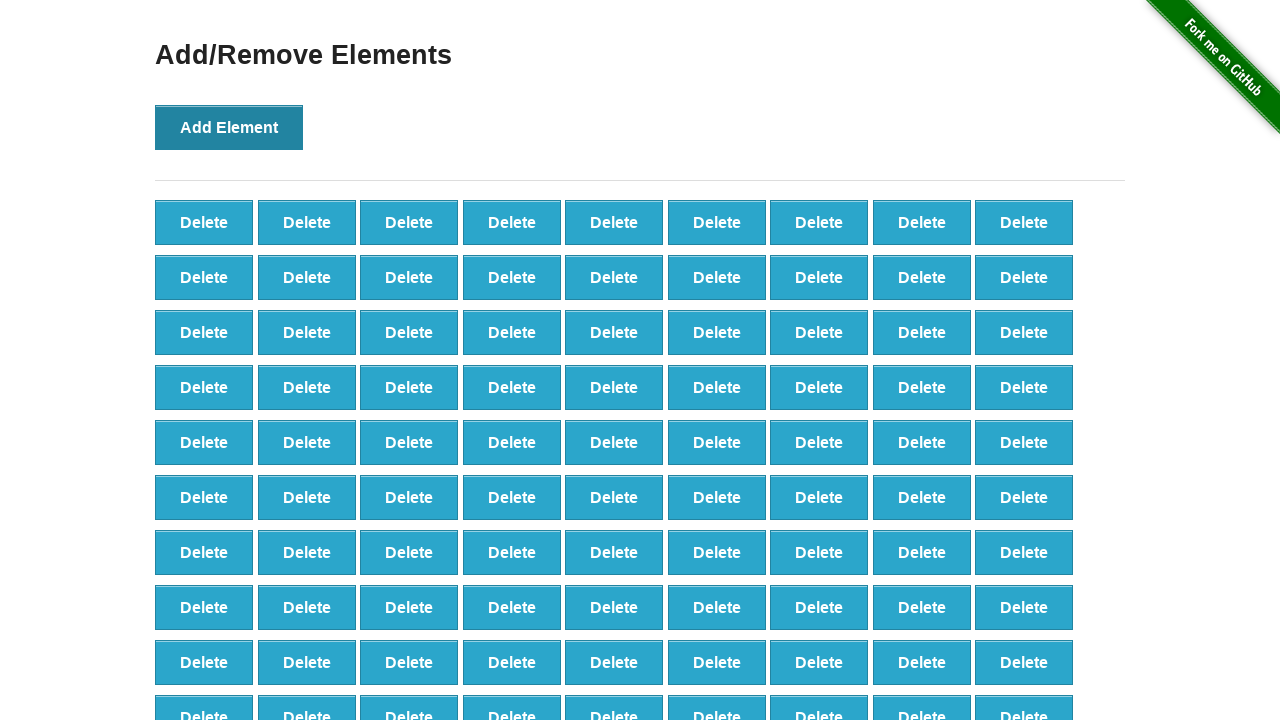

Clicked Add Element button (iteration 417/500) at (229, 127) on xpath=//*[@id="content"]/div/button
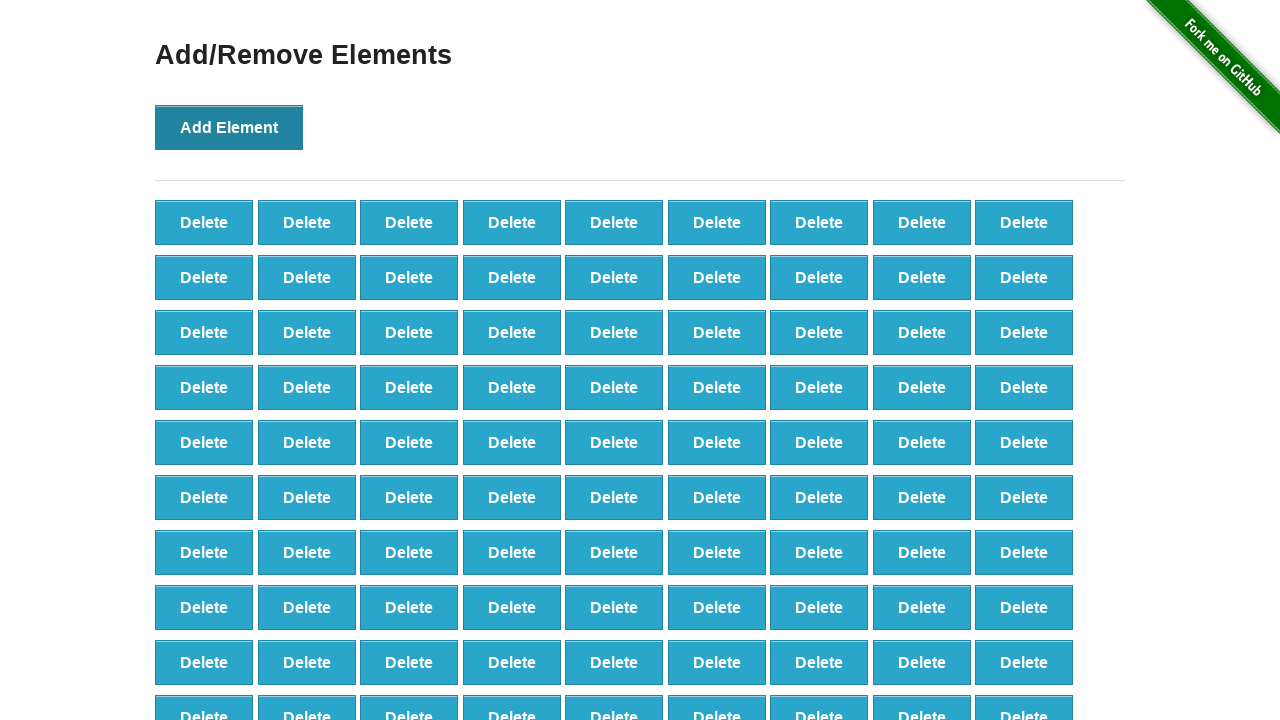

Clicked Add Element button (iteration 418/500) at (229, 127) on xpath=//*[@id="content"]/div/button
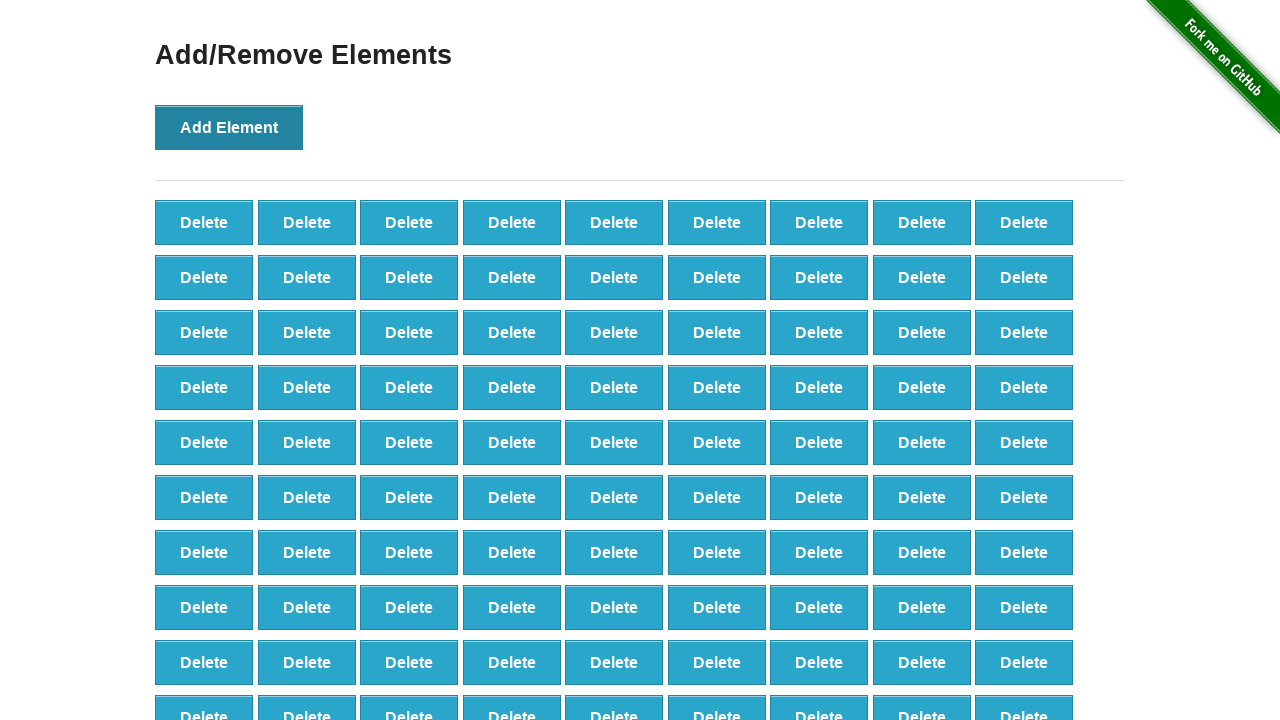

Clicked Add Element button (iteration 419/500) at (229, 127) on xpath=//*[@id="content"]/div/button
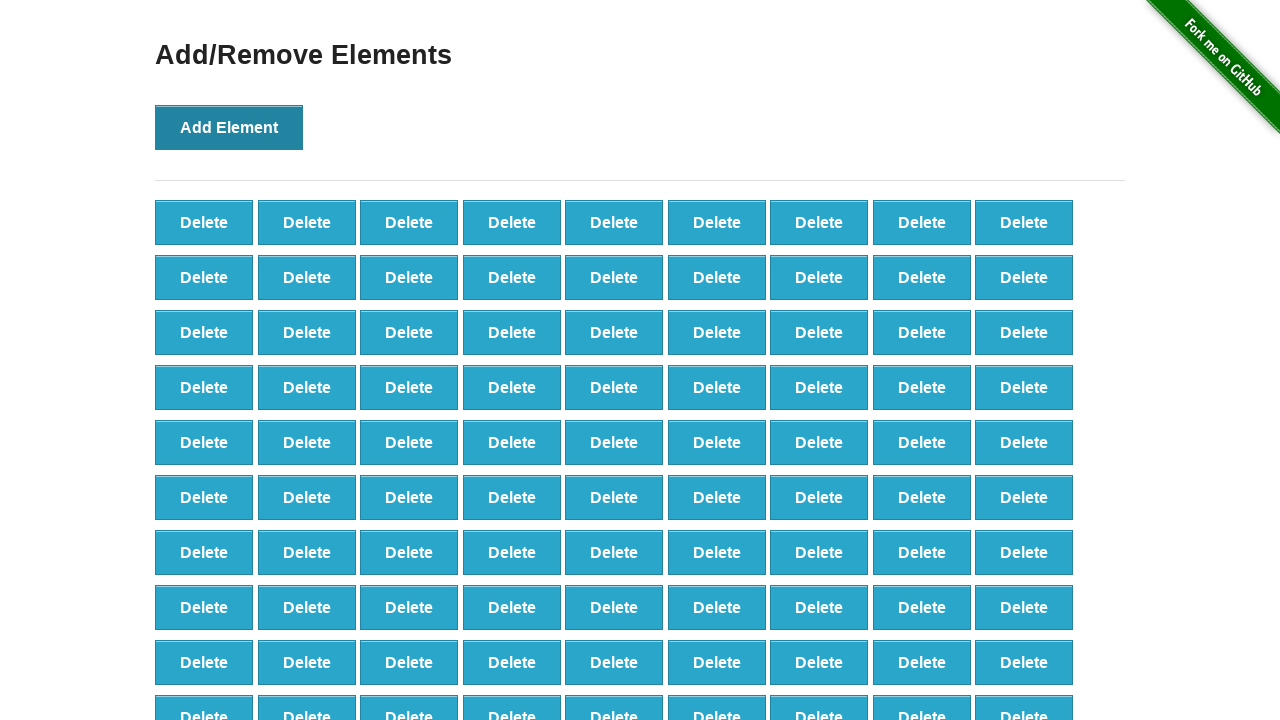

Clicked Add Element button (iteration 420/500) at (229, 127) on xpath=//*[@id="content"]/div/button
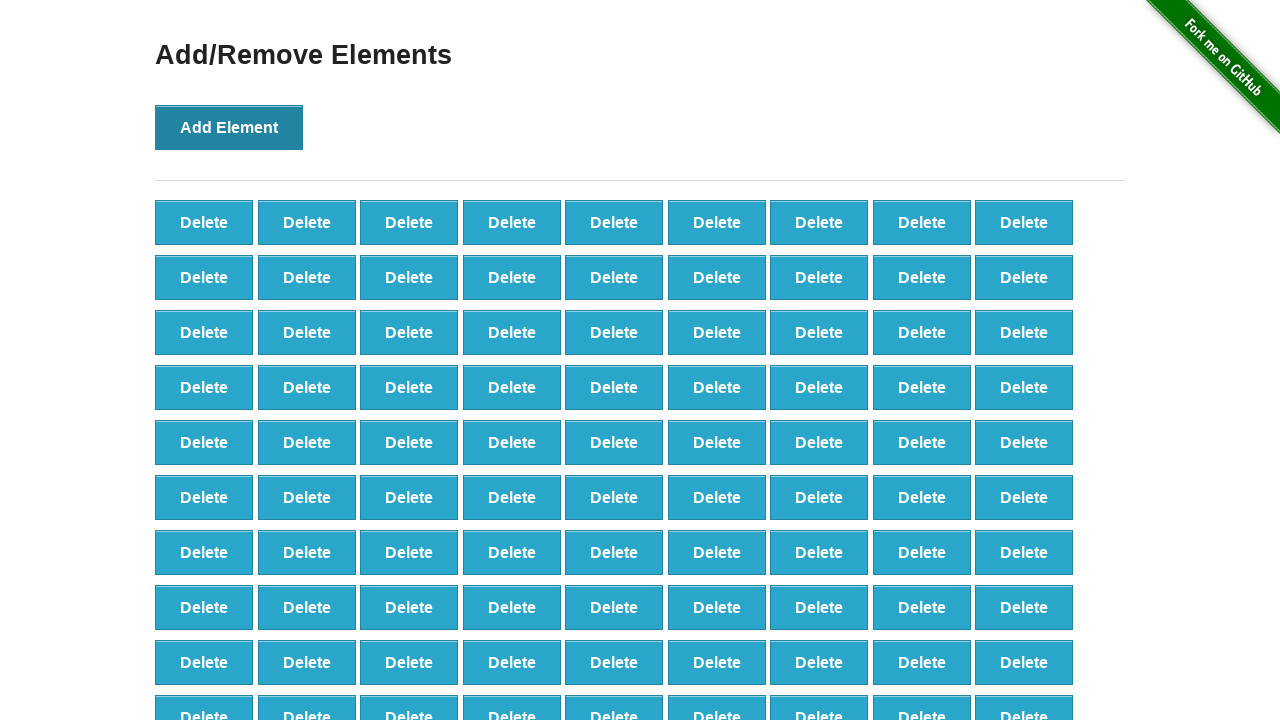

Clicked Add Element button (iteration 421/500) at (229, 127) on xpath=//*[@id="content"]/div/button
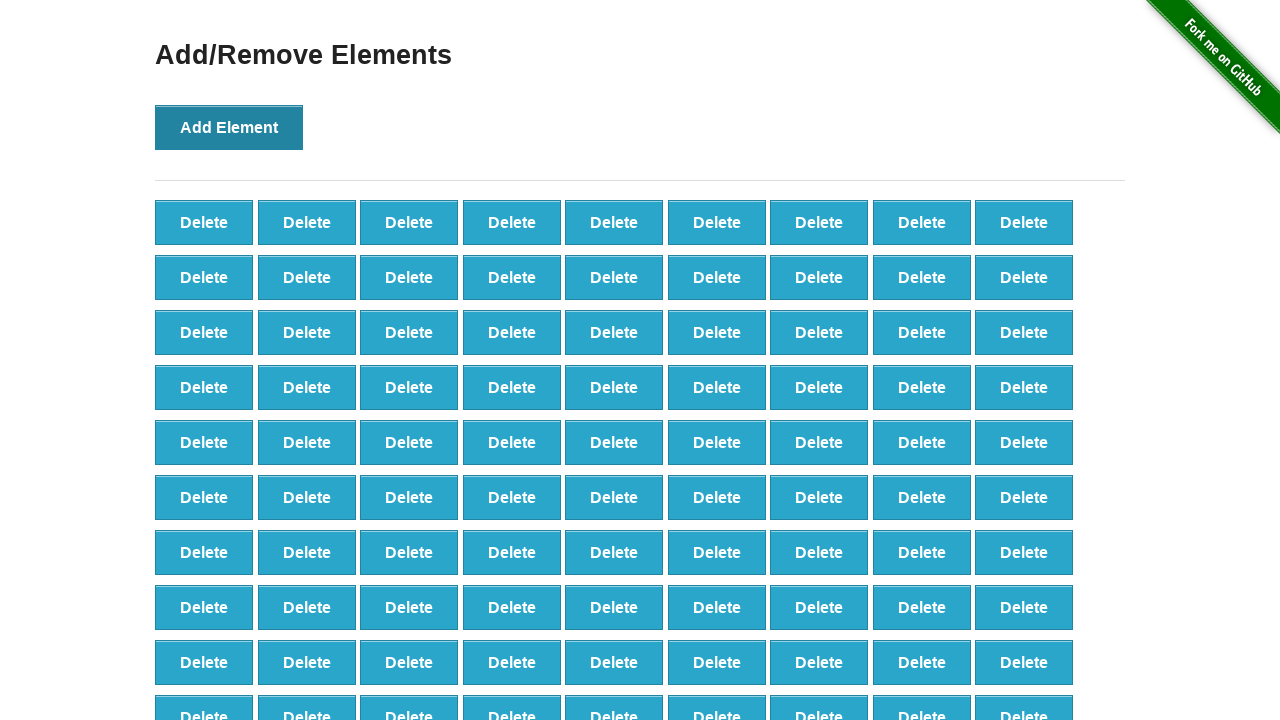

Clicked Add Element button (iteration 422/500) at (229, 127) on xpath=//*[@id="content"]/div/button
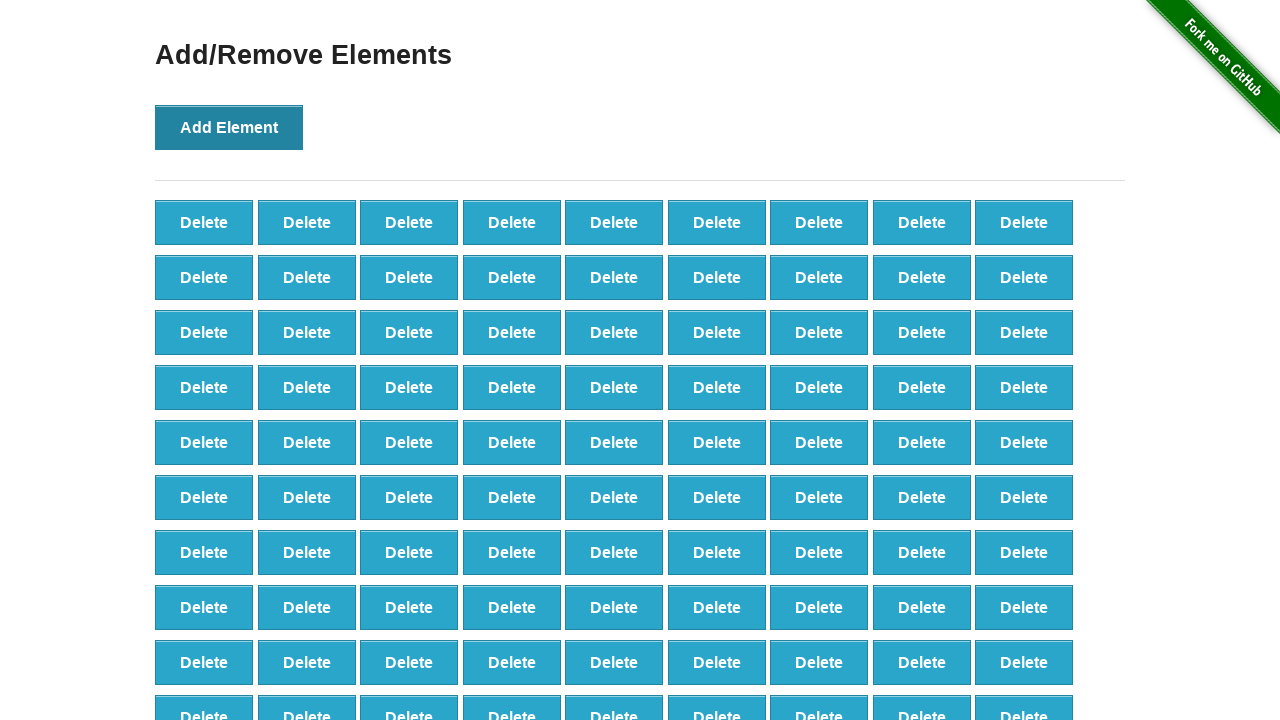

Clicked Add Element button (iteration 423/500) at (229, 127) on xpath=//*[@id="content"]/div/button
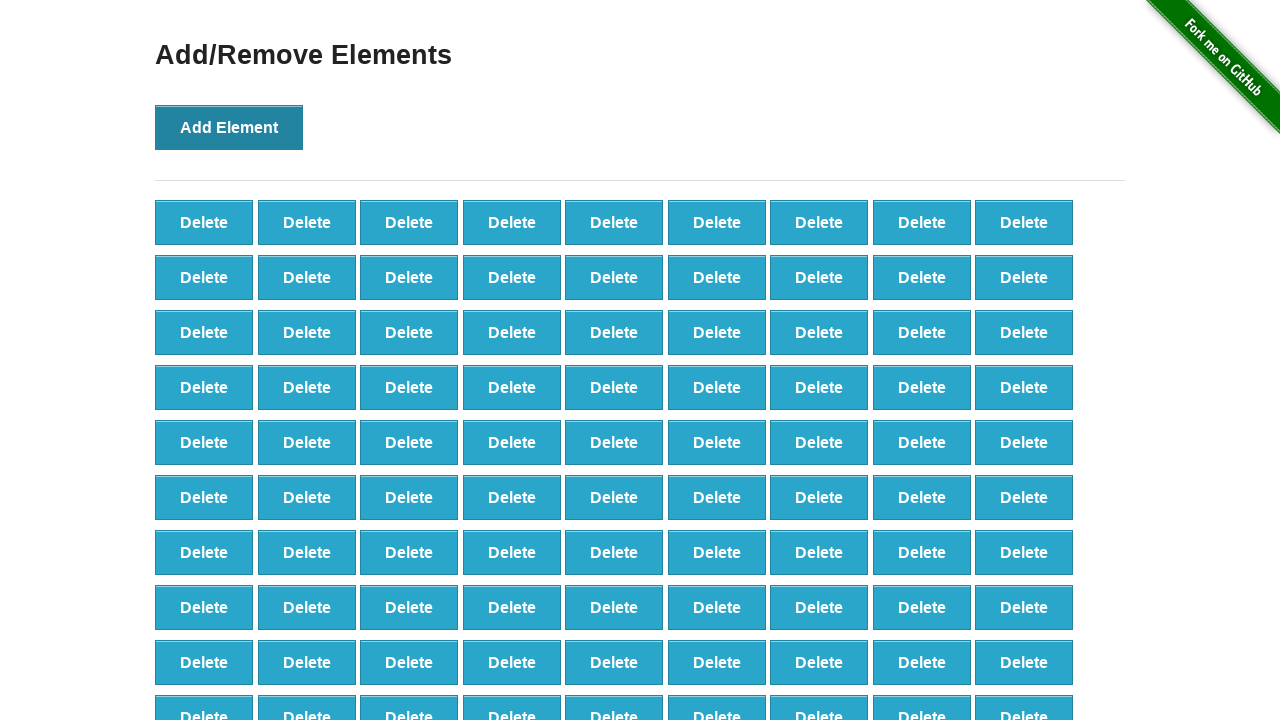

Clicked Add Element button (iteration 424/500) at (229, 127) on xpath=//*[@id="content"]/div/button
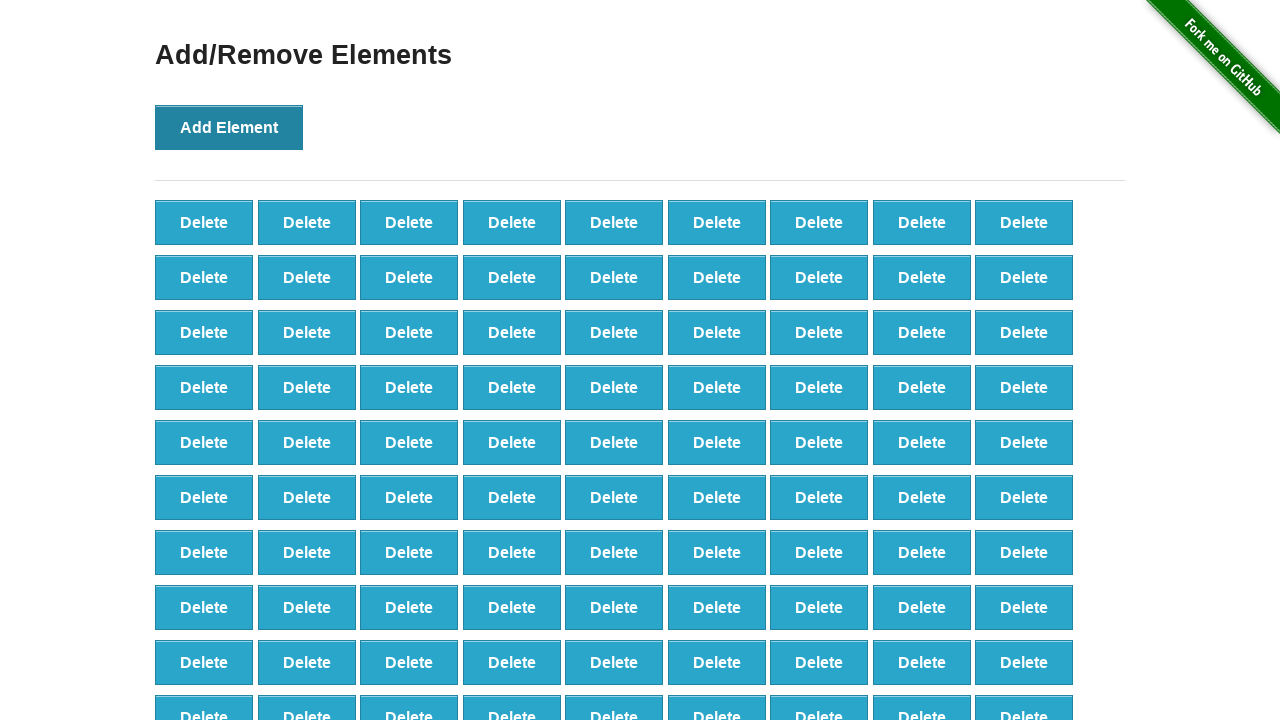

Clicked Add Element button (iteration 425/500) at (229, 127) on xpath=//*[@id="content"]/div/button
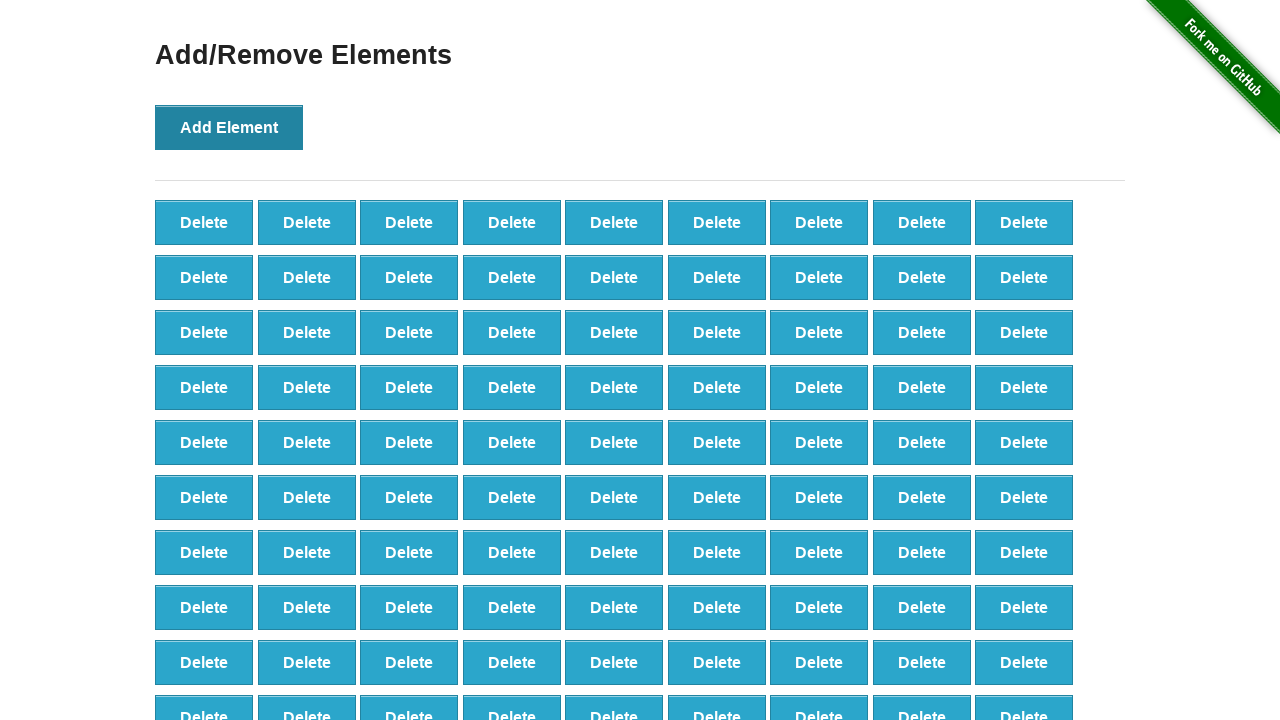

Clicked Add Element button (iteration 426/500) at (229, 127) on xpath=//*[@id="content"]/div/button
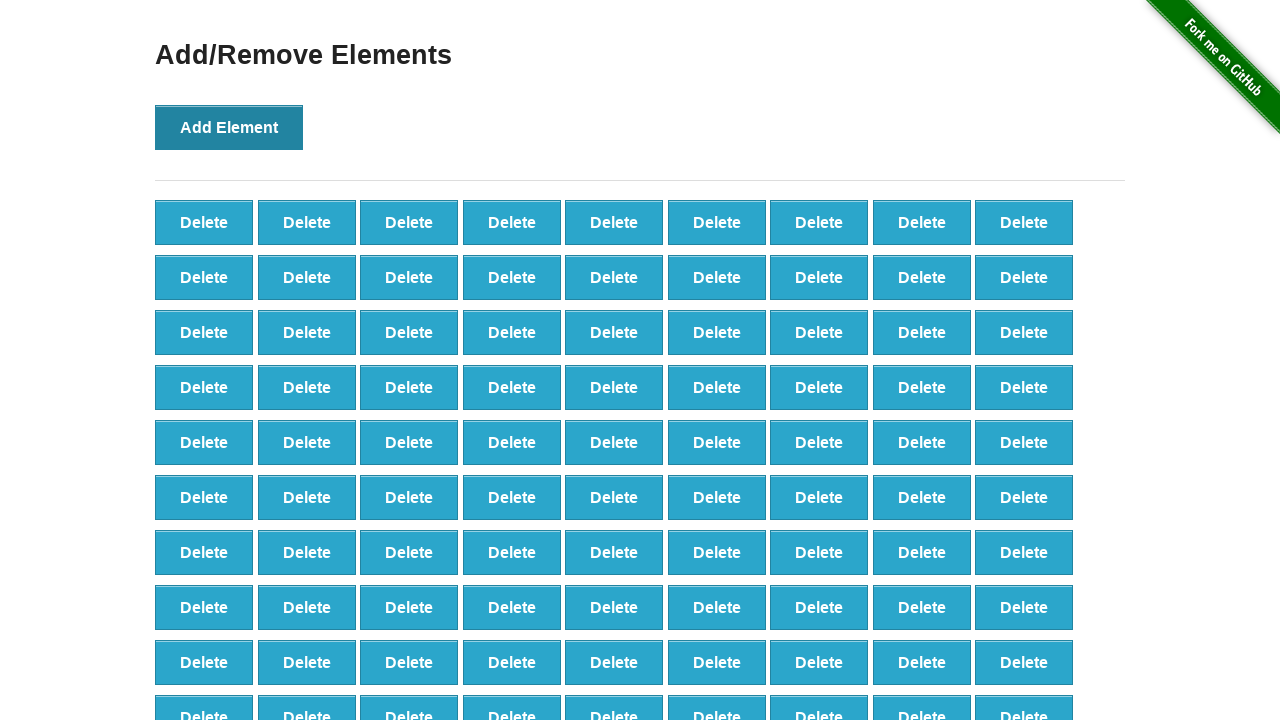

Clicked Add Element button (iteration 427/500) at (229, 127) on xpath=//*[@id="content"]/div/button
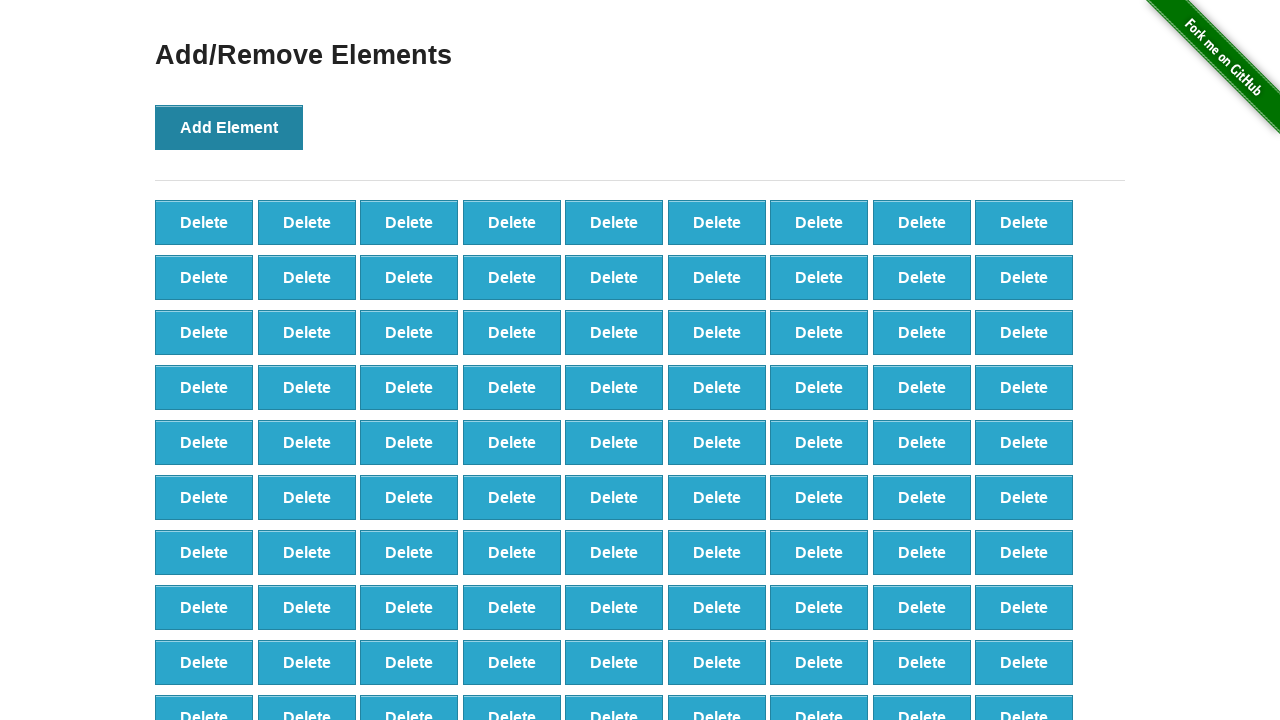

Clicked Add Element button (iteration 428/500) at (229, 127) on xpath=//*[@id="content"]/div/button
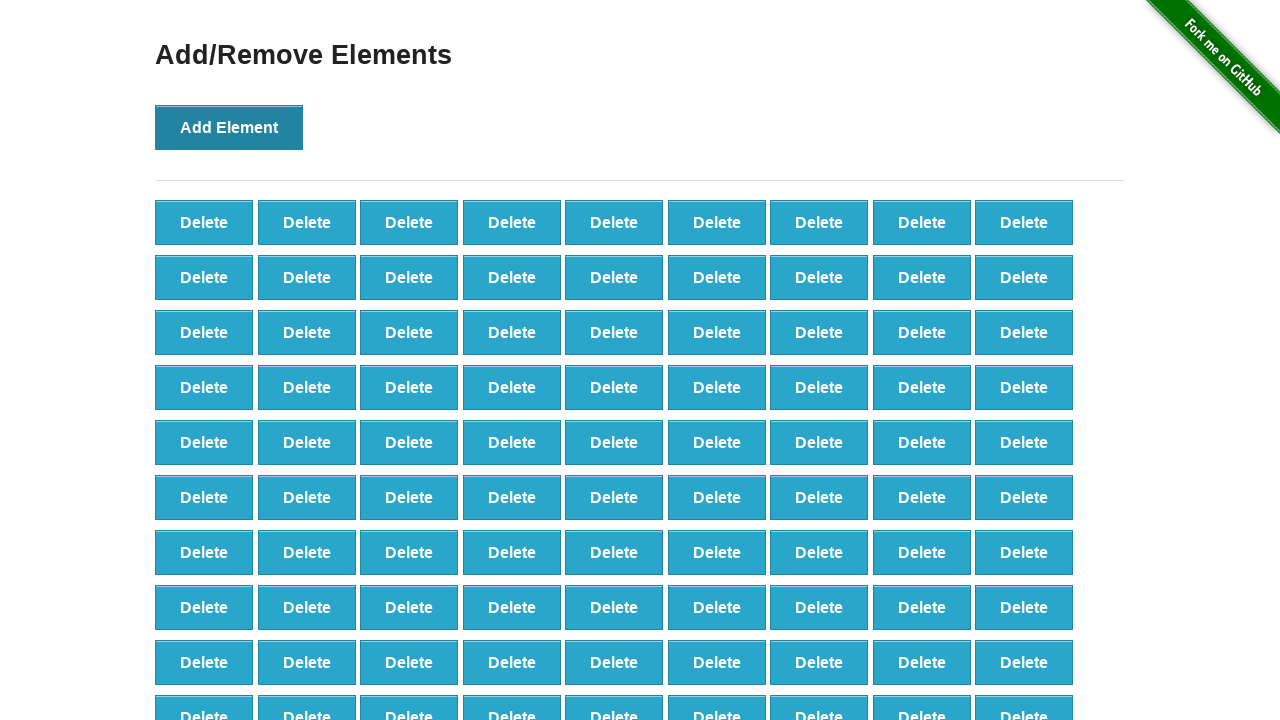

Clicked Add Element button (iteration 429/500) at (229, 127) on xpath=//*[@id="content"]/div/button
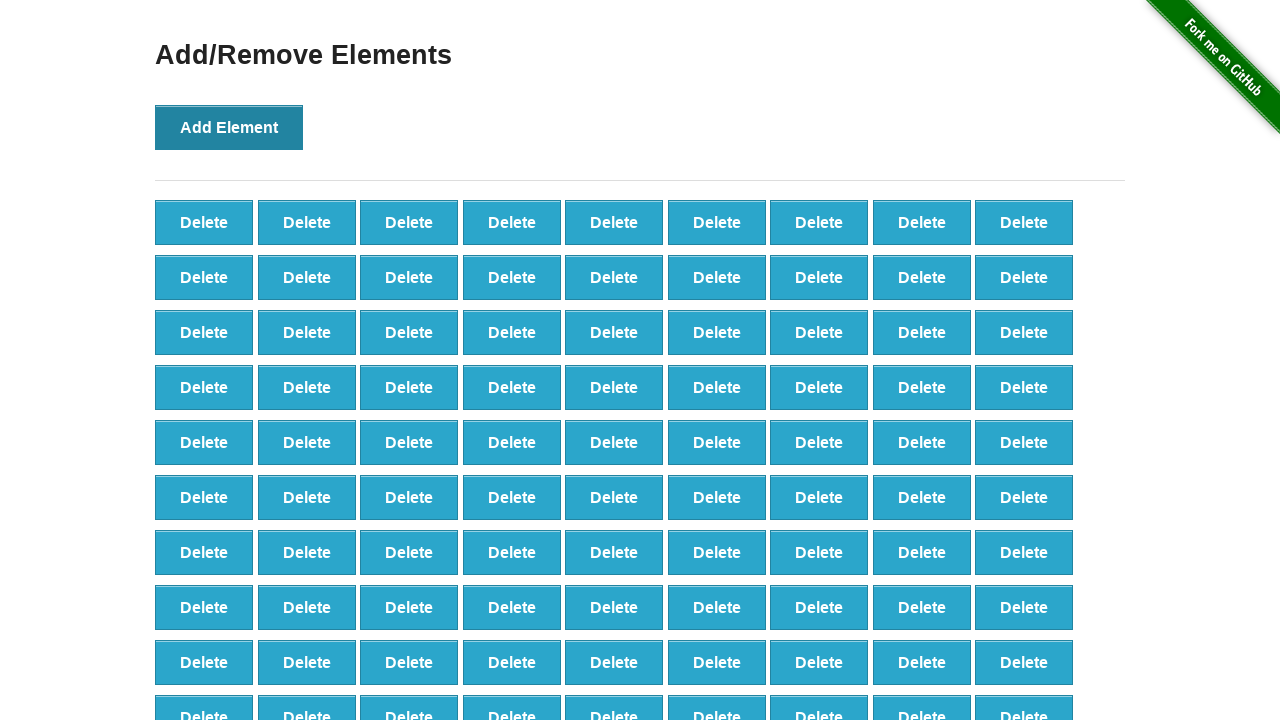

Clicked Add Element button (iteration 430/500) at (229, 127) on xpath=//*[@id="content"]/div/button
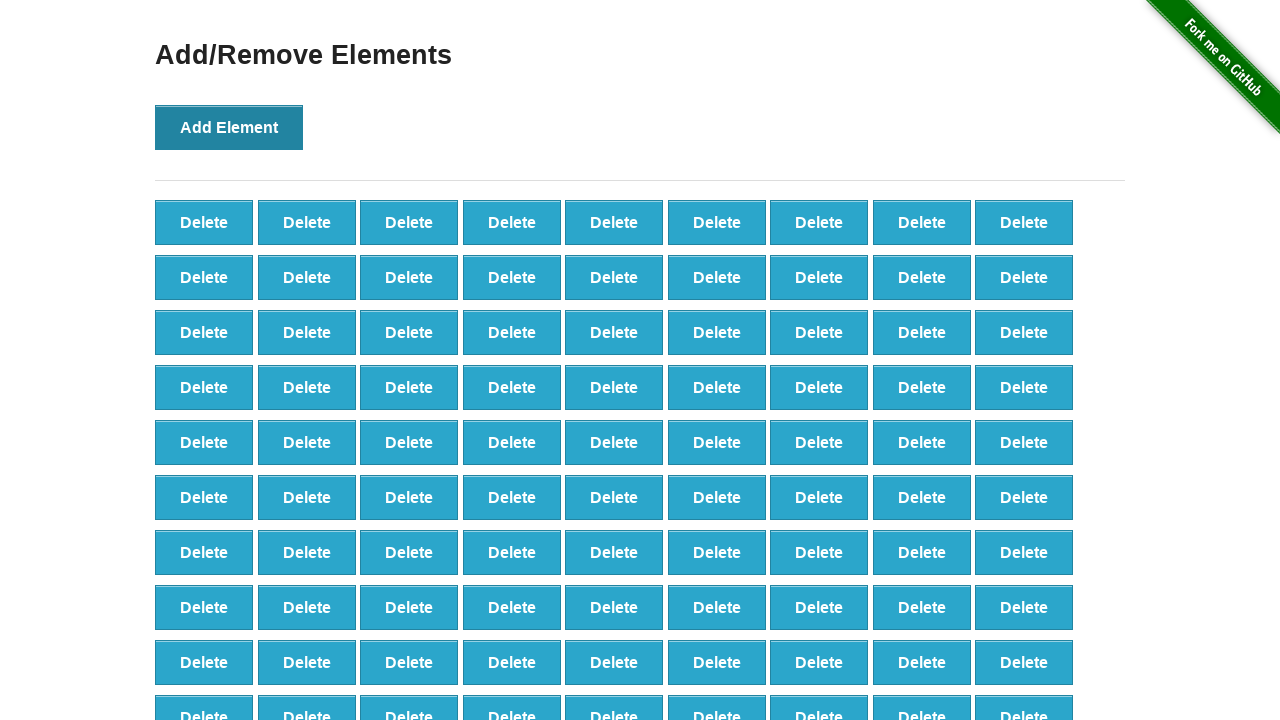

Clicked Add Element button (iteration 431/500) at (229, 127) on xpath=//*[@id="content"]/div/button
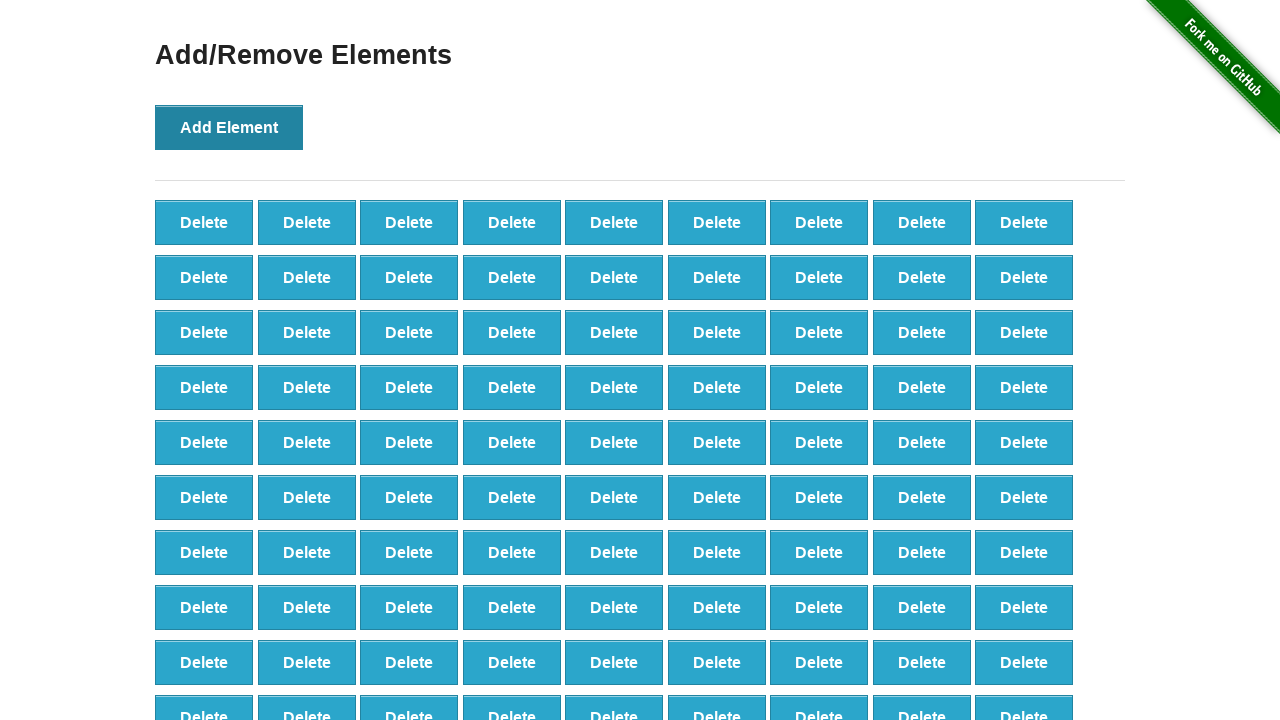

Clicked Add Element button (iteration 432/500) at (229, 127) on xpath=//*[@id="content"]/div/button
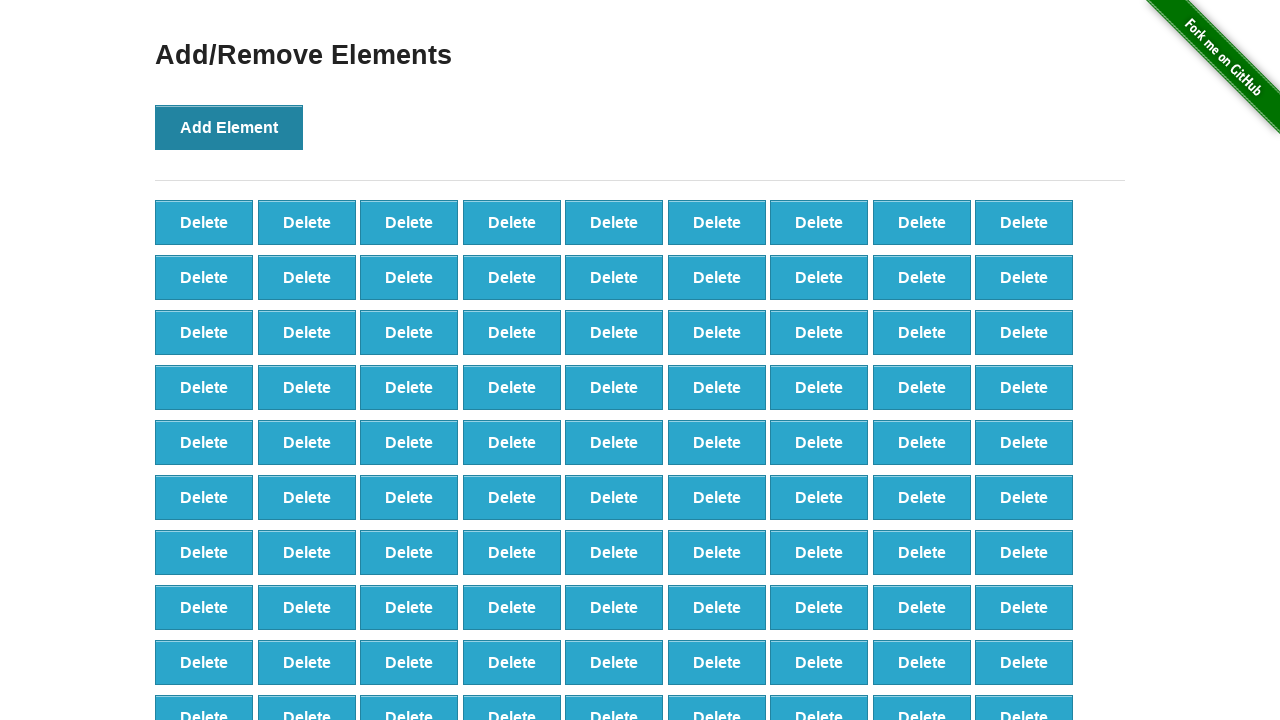

Clicked Add Element button (iteration 433/500) at (229, 127) on xpath=//*[@id="content"]/div/button
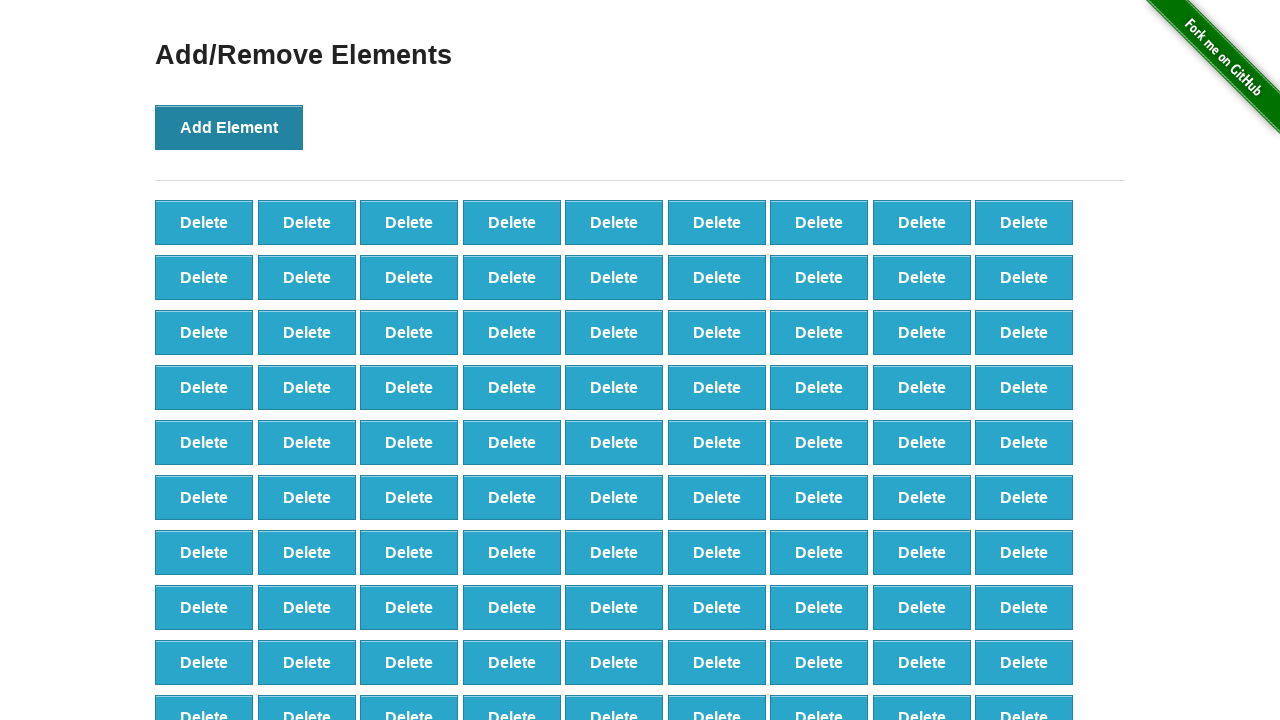

Clicked Add Element button (iteration 434/500) at (229, 127) on xpath=//*[@id="content"]/div/button
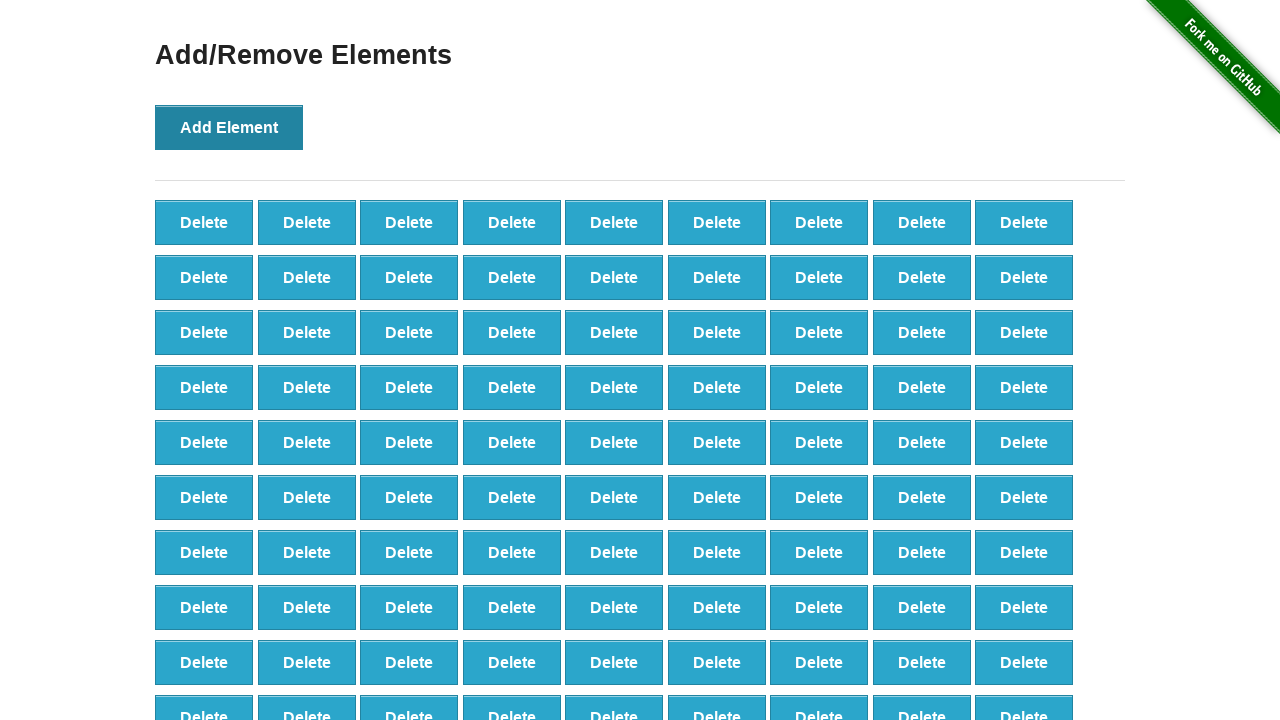

Clicked Add Element button (iteration 435/500) at (229, 127) on xpath=//*[@id="content"]/div/button
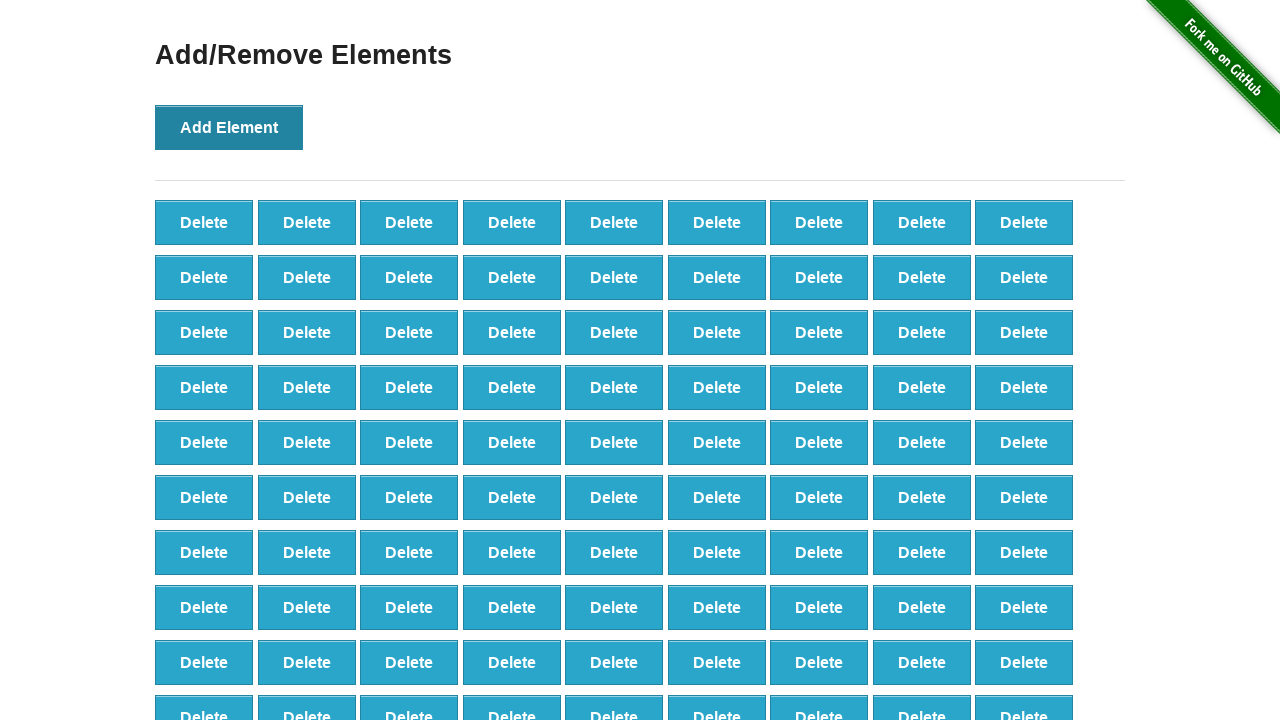

Clicked Add Element button (iteration 436/500) at (229, 127) on xpath=//*[@id="content"]/div/button
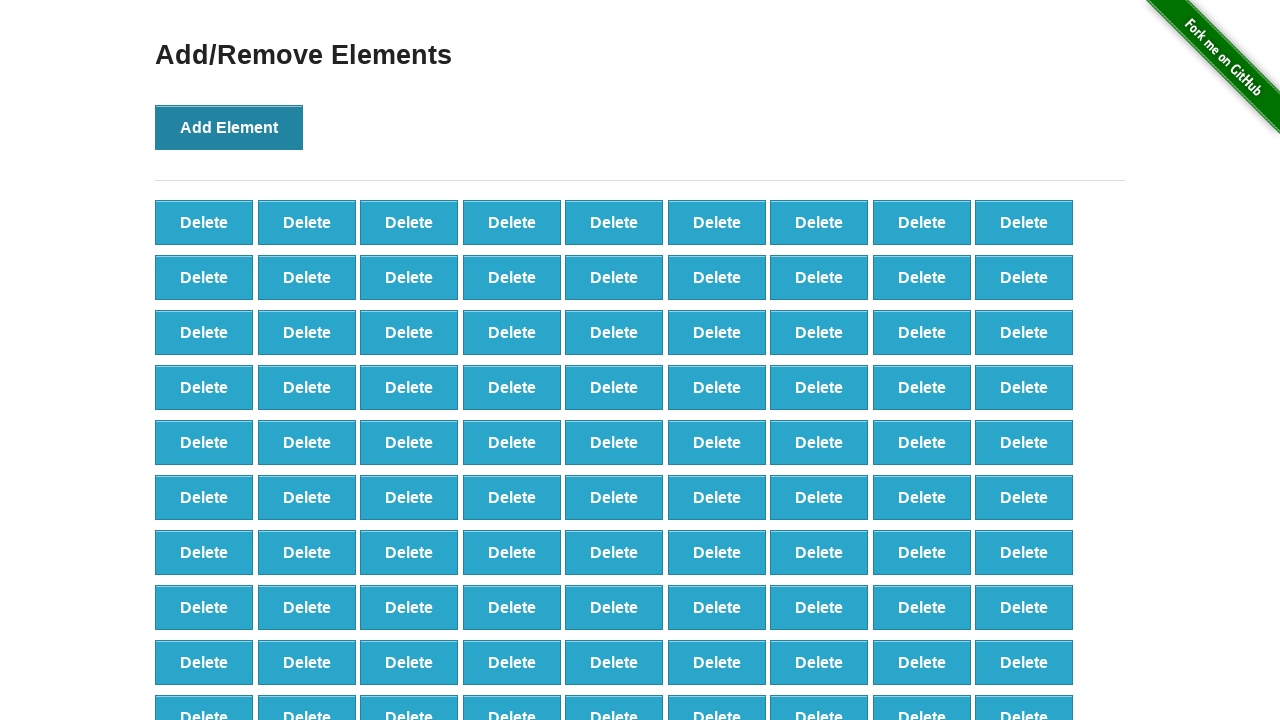

Clicked Add Element button (iteration 437/500) at (229, 127) on xpath=//*[@id="content"]/div/button
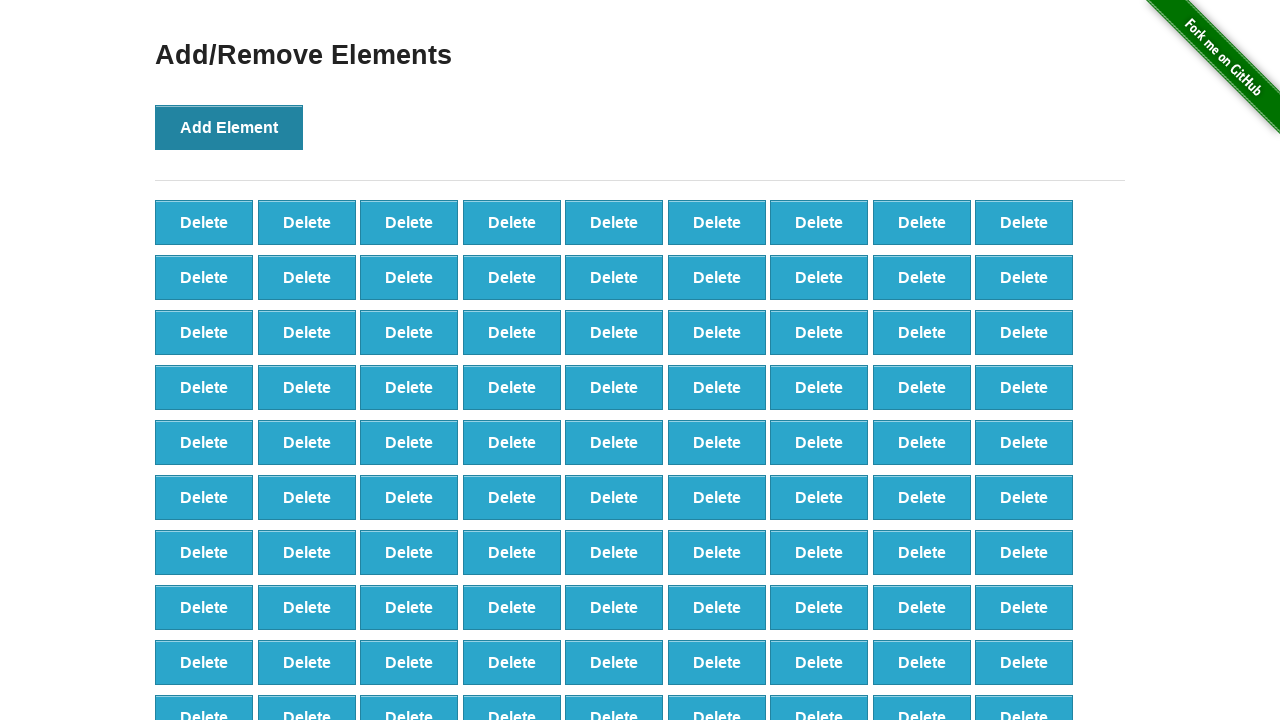

Clicked Add Element button (iteration 438/500) at (229, 127) on xpath=//*[@id="content"]/div/button
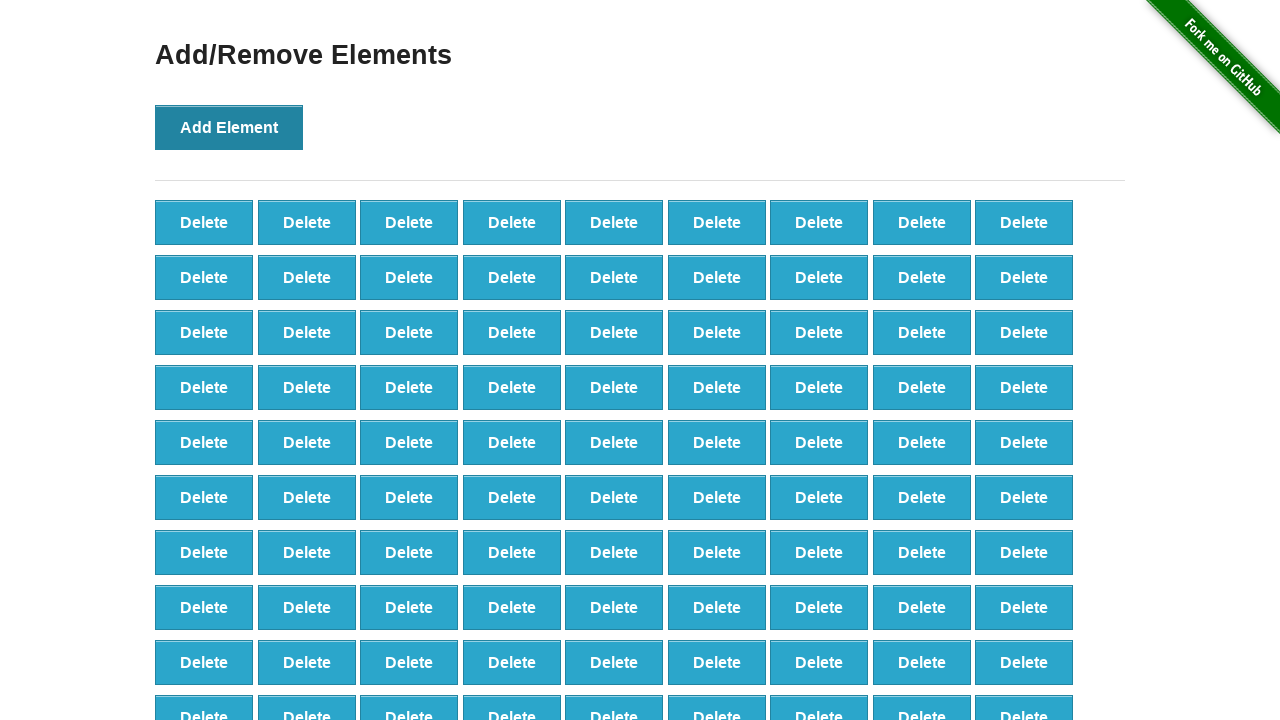

Clicked Add Element button (iteration 439/500) at (229, 127) on xpath=//*[@id="content"]/div/button
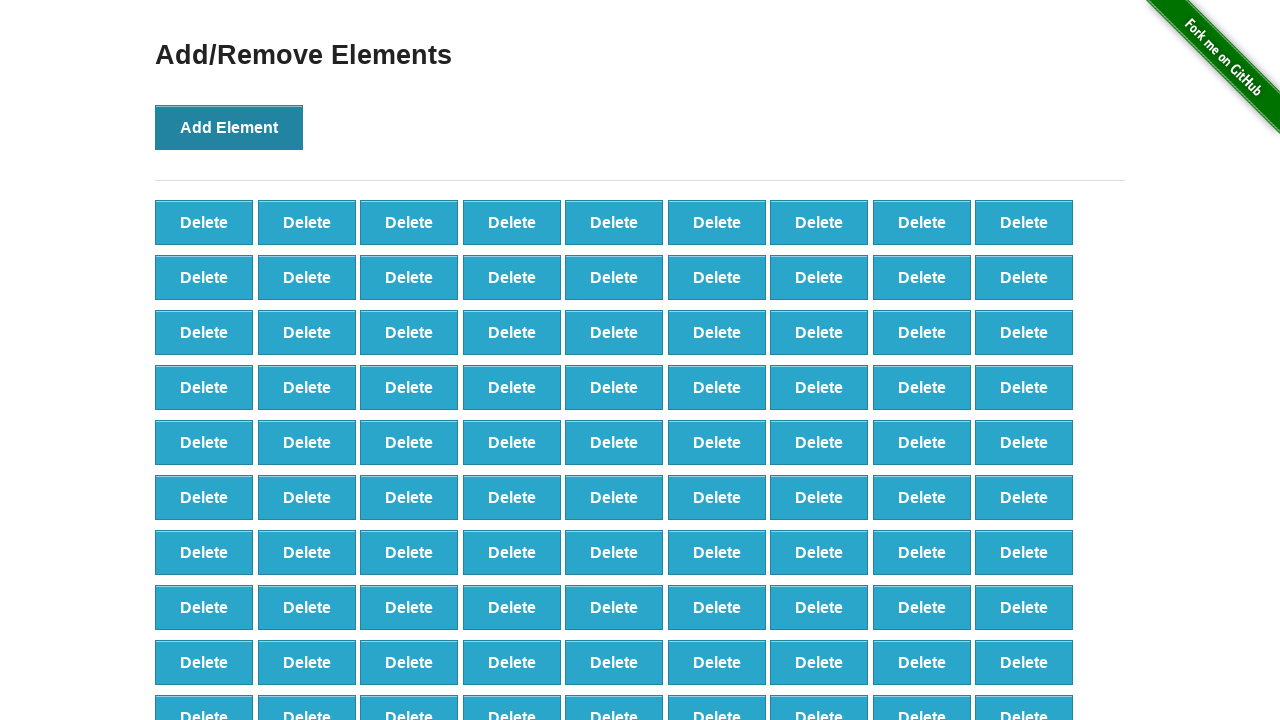

Clicked Add Element button (iteration 440/500) at (229, 127) on xpath=//*[@id="content"]/div/button
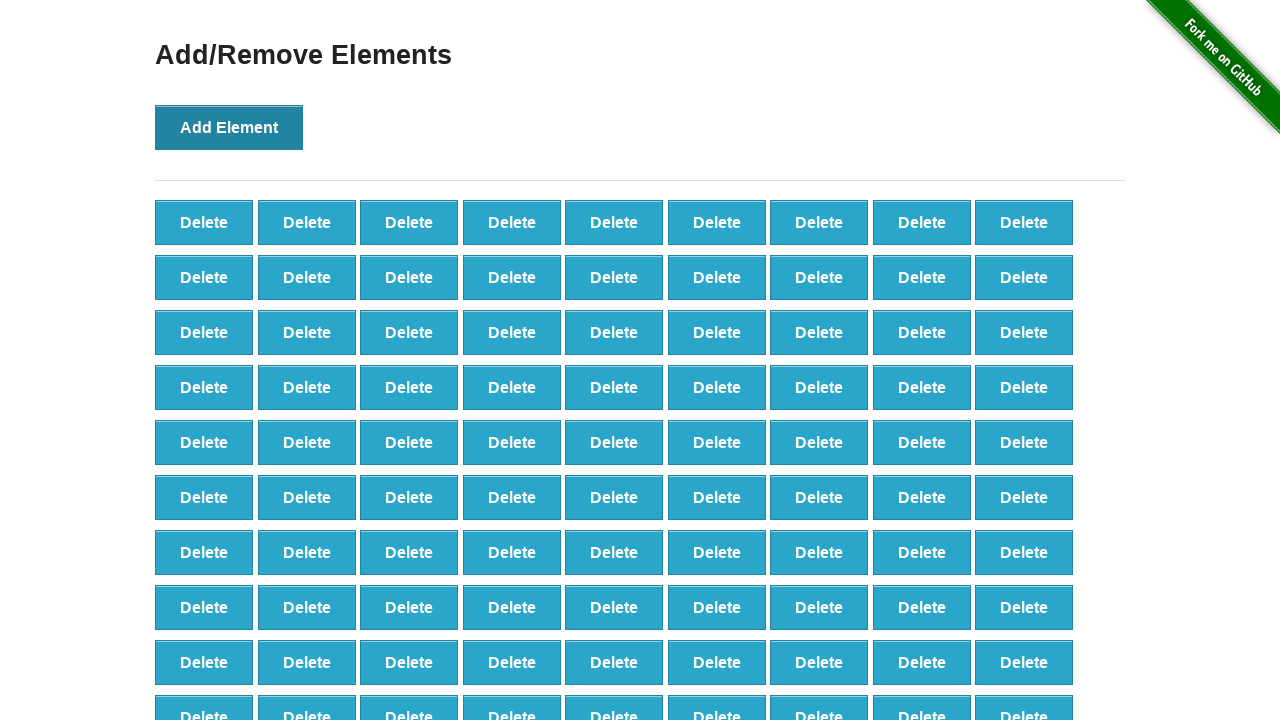

Clicked Add Element button (iteration 441/500) at (229, 127) on xpath=//*[@id="content"]/div/button
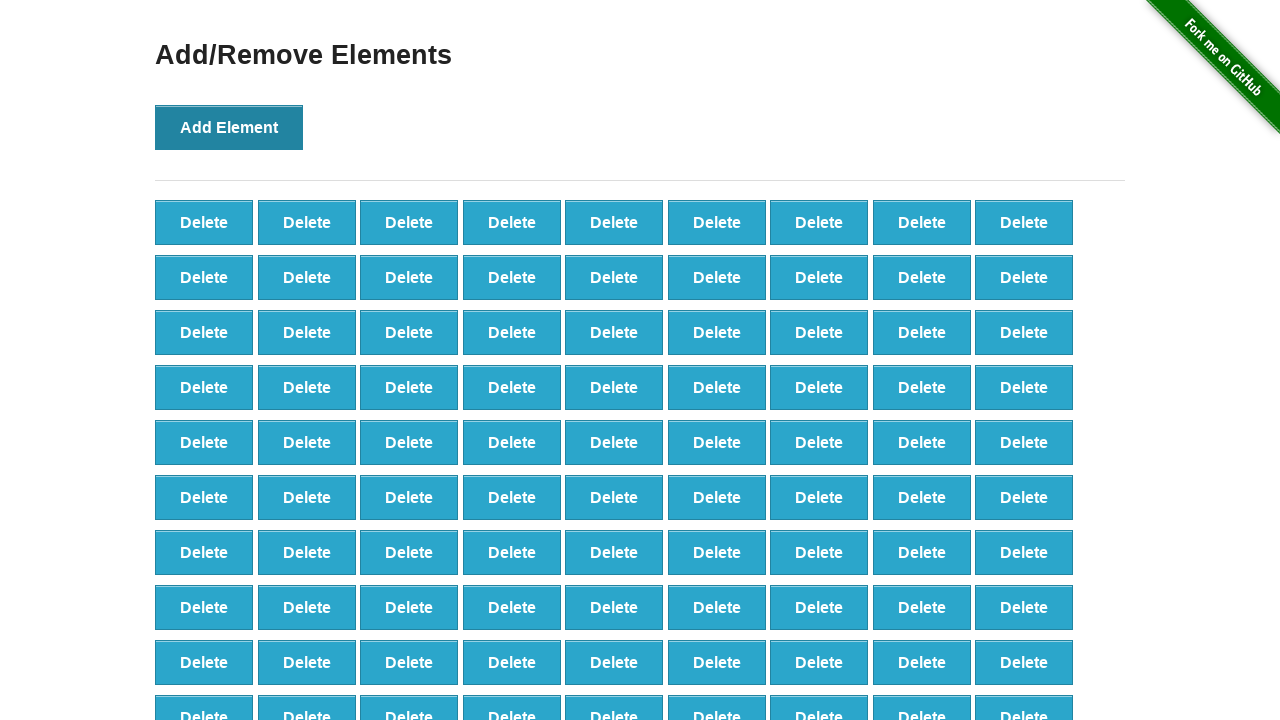

Clicked Add Element button (iteration 442/500) at (229, 127) on xpath=//*[@id="content"]/div/button
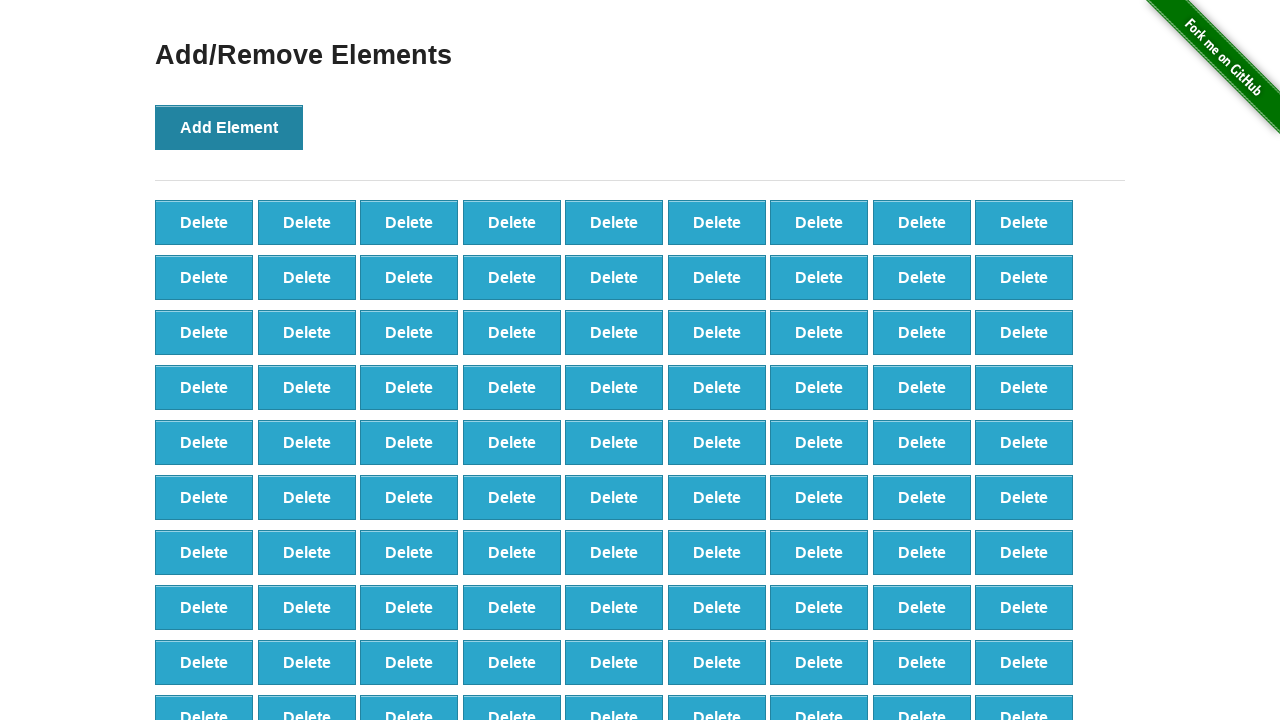

Clicked Add Element button (iteration 443/500) at (229, 127) on xpath=//*[@id="content"]/div/button
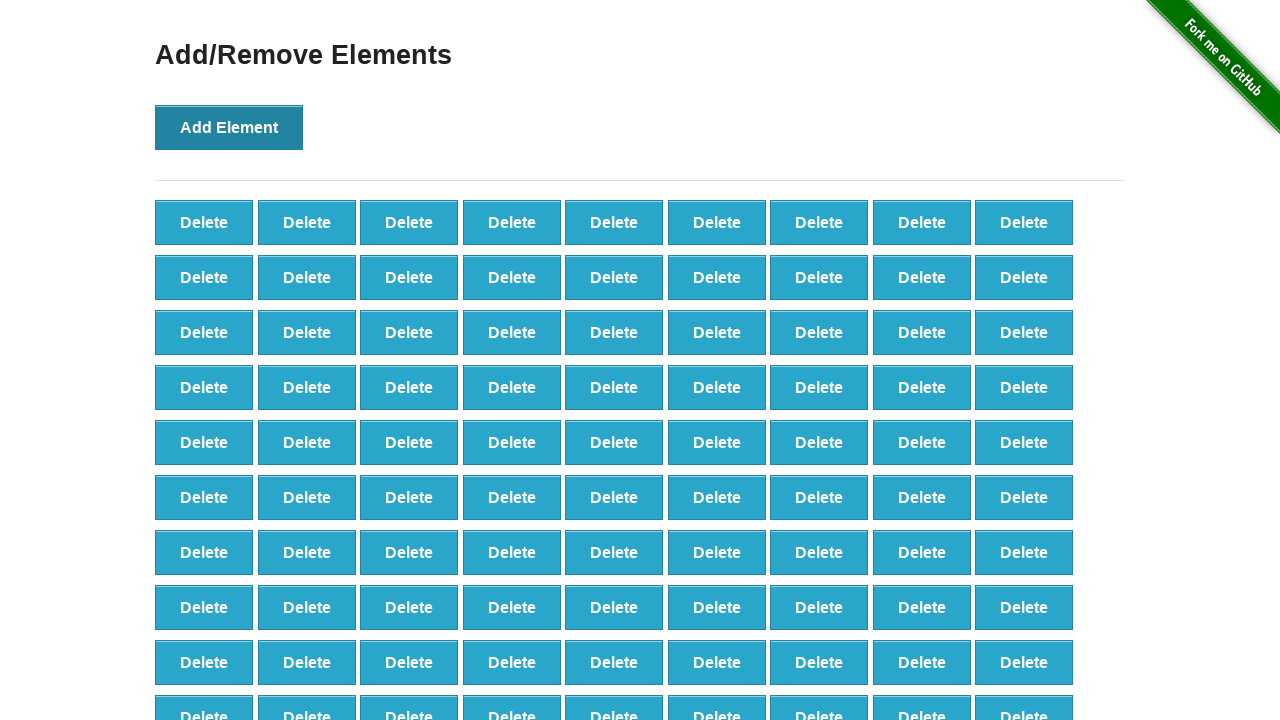

Clicked Add Element button (iteration 444/500) at (229, 127) on xpath=//*[@id="content"]/div/button
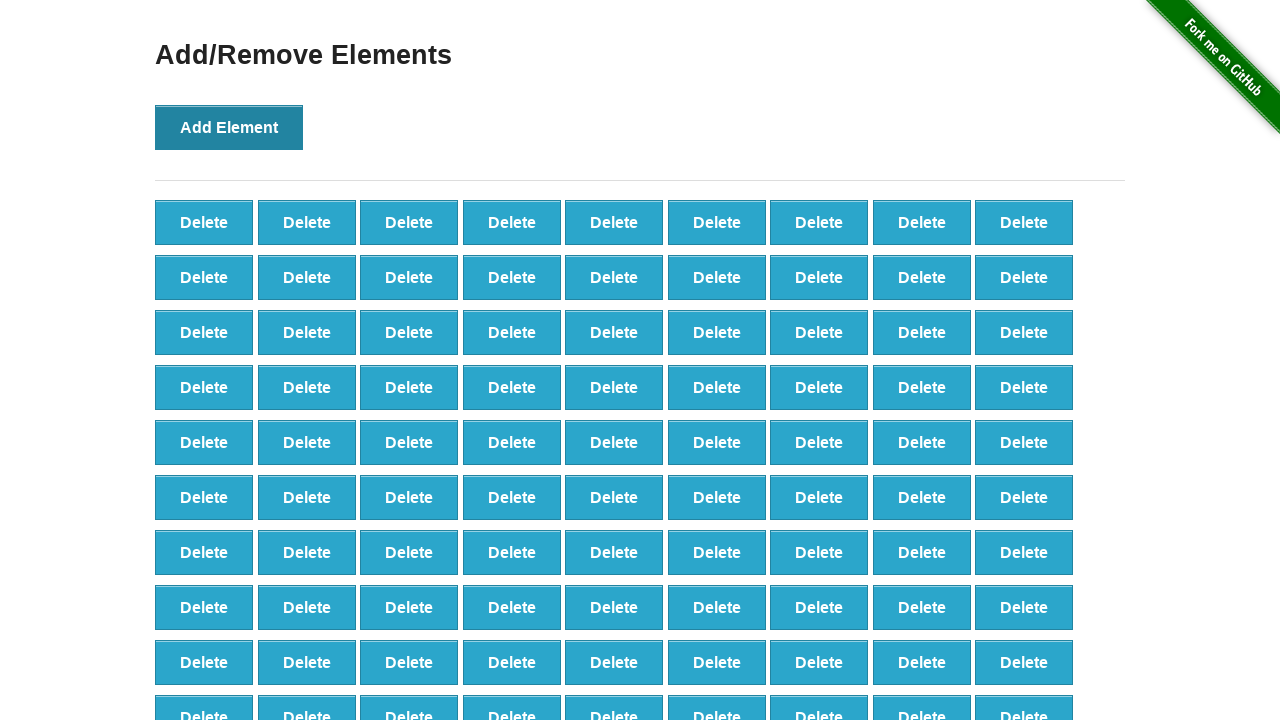

Clicked Add Element button (iteration 445/500) at (229, 127) on xpath=//*[@id="content"]/div/button
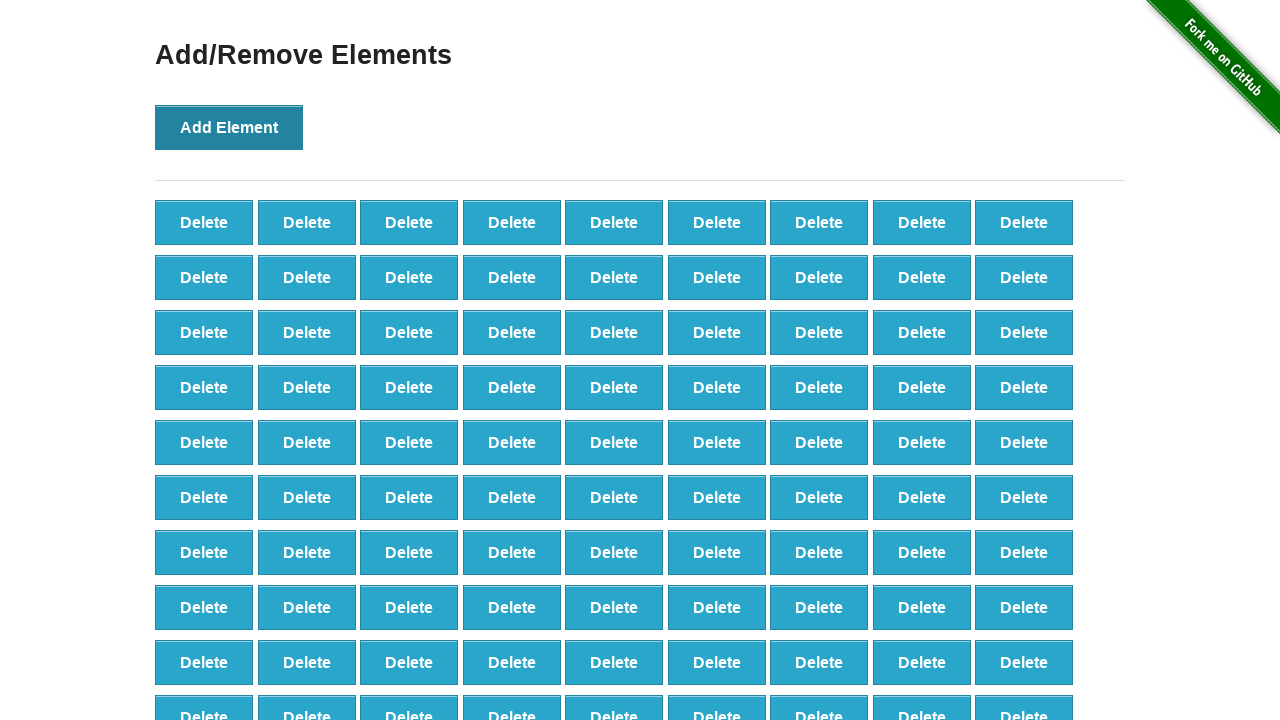

Clicked Add Element button (iteration 446/500) at (229, 127) on xpath=//*[@id="content"]/div/button
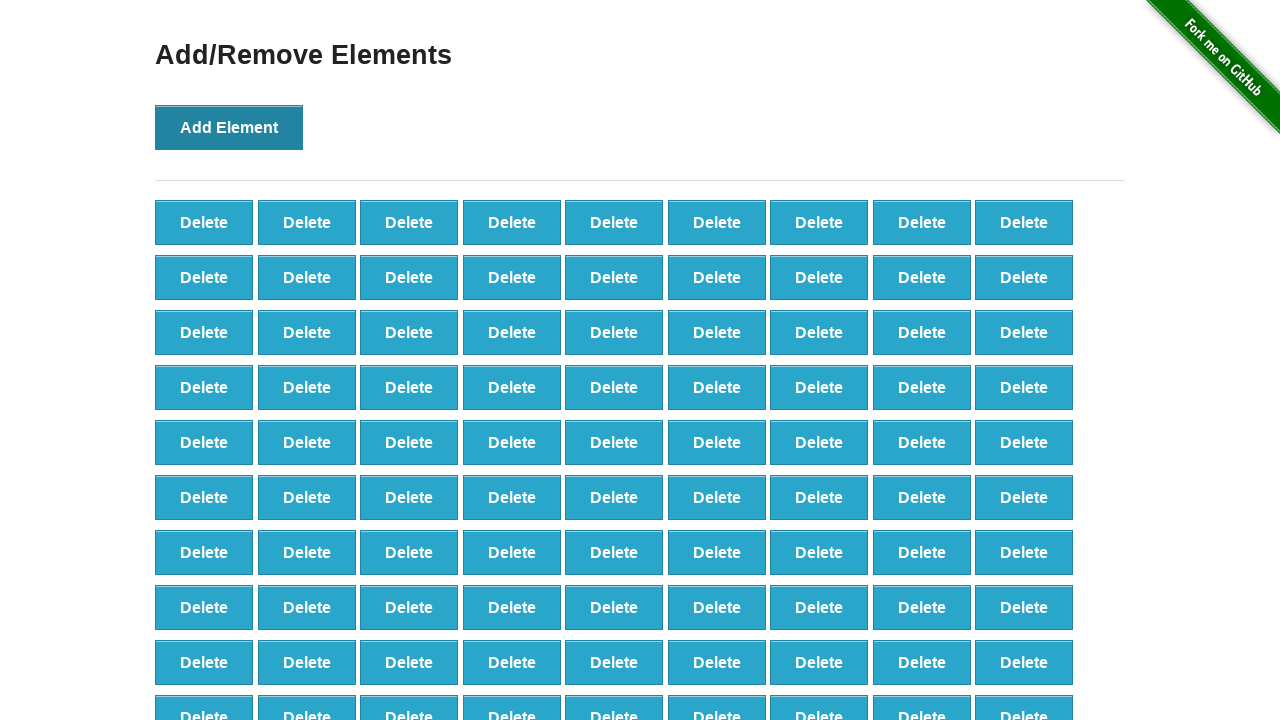

Clicked Add Element button (iteration 447/500) at (229, 127) on xpath=//*[@id="content"]/div/button
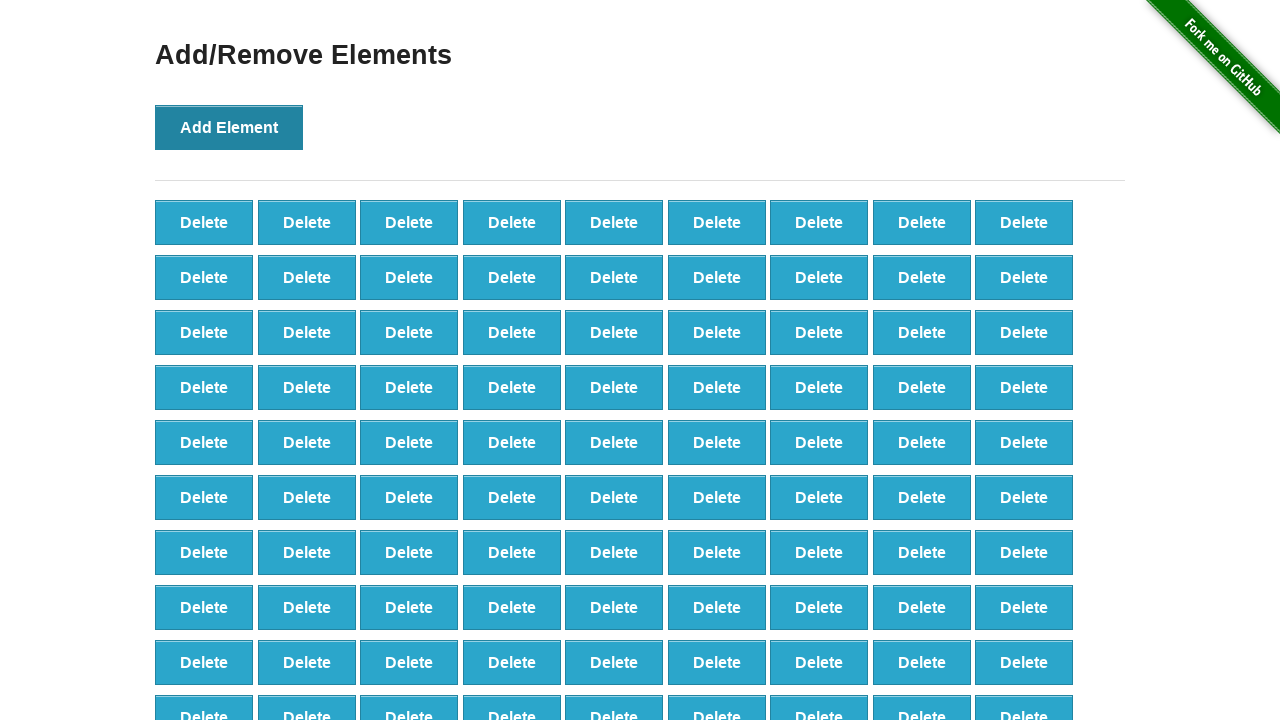

Clicked Add Element button (iteration 448/500) at (229, 127) on xpath=//*[@id="content"]/div/button
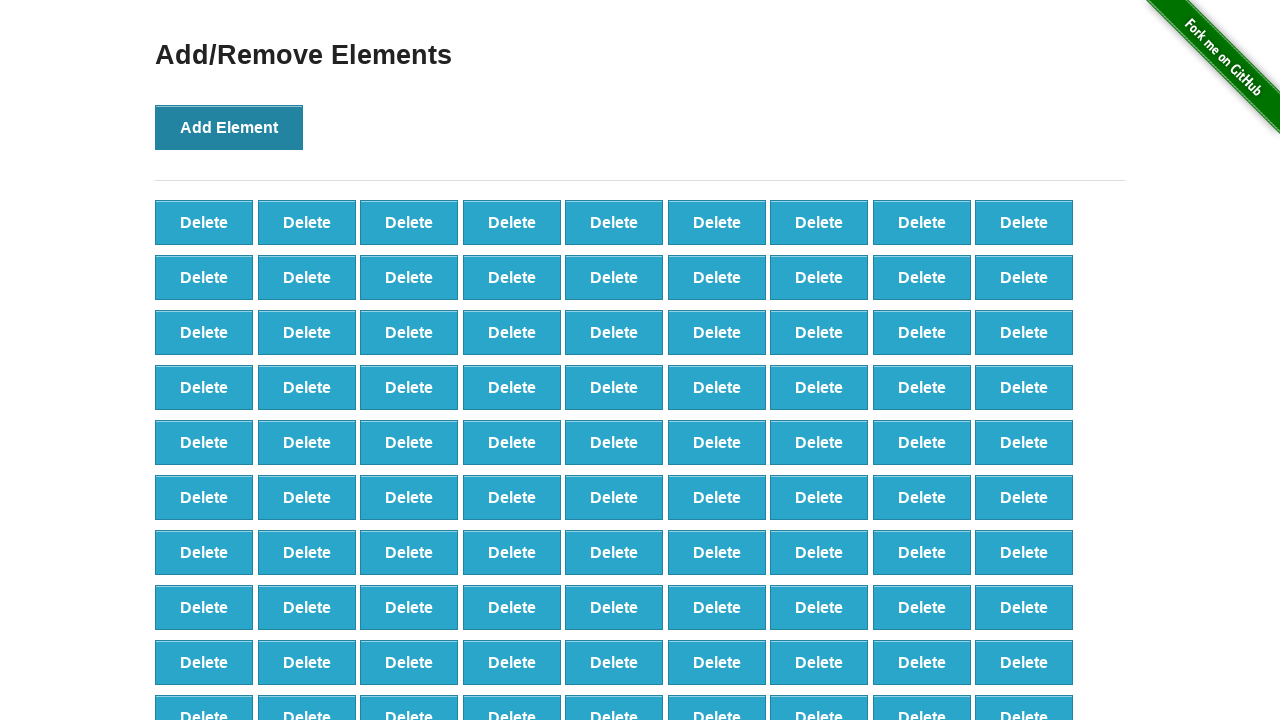

Clicked Add Element button (iteration 449/500) at (229, 127) on xpath=//*[@id="content"]/div/button
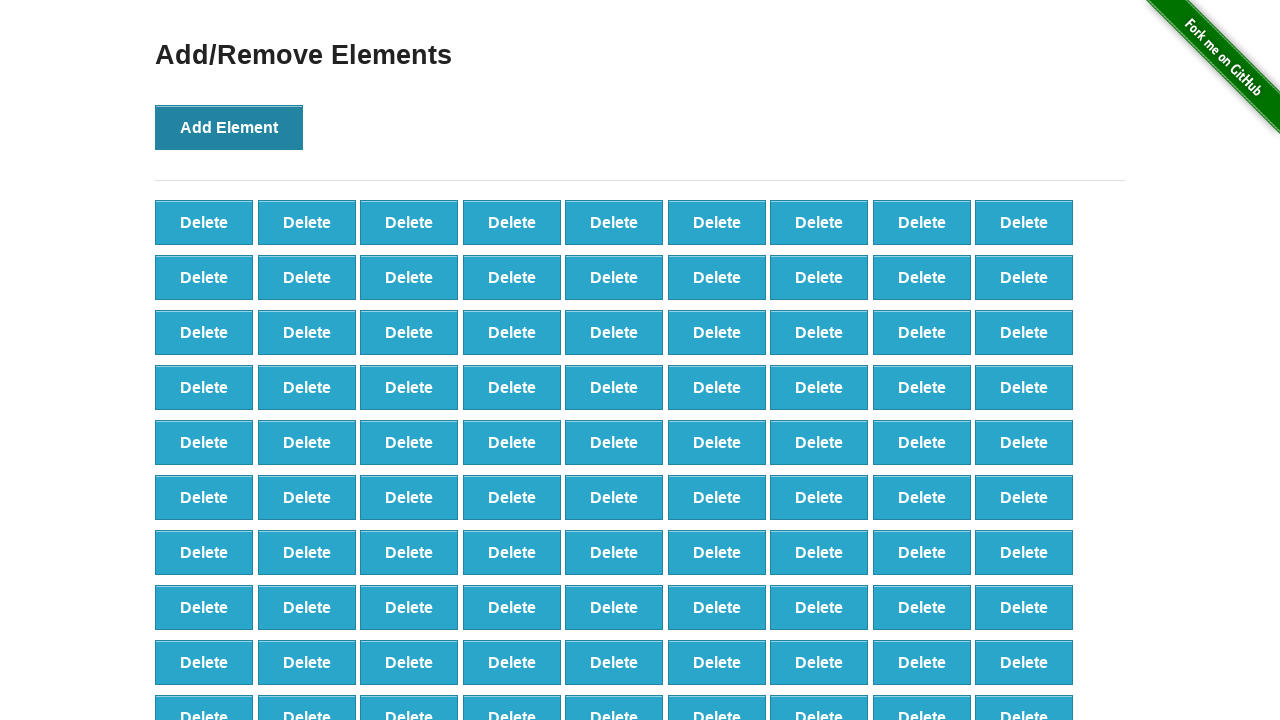

Clicked Add Element button (iteration 450/500) at (229, 127) on xpath=//*[@id="content"]/div/button
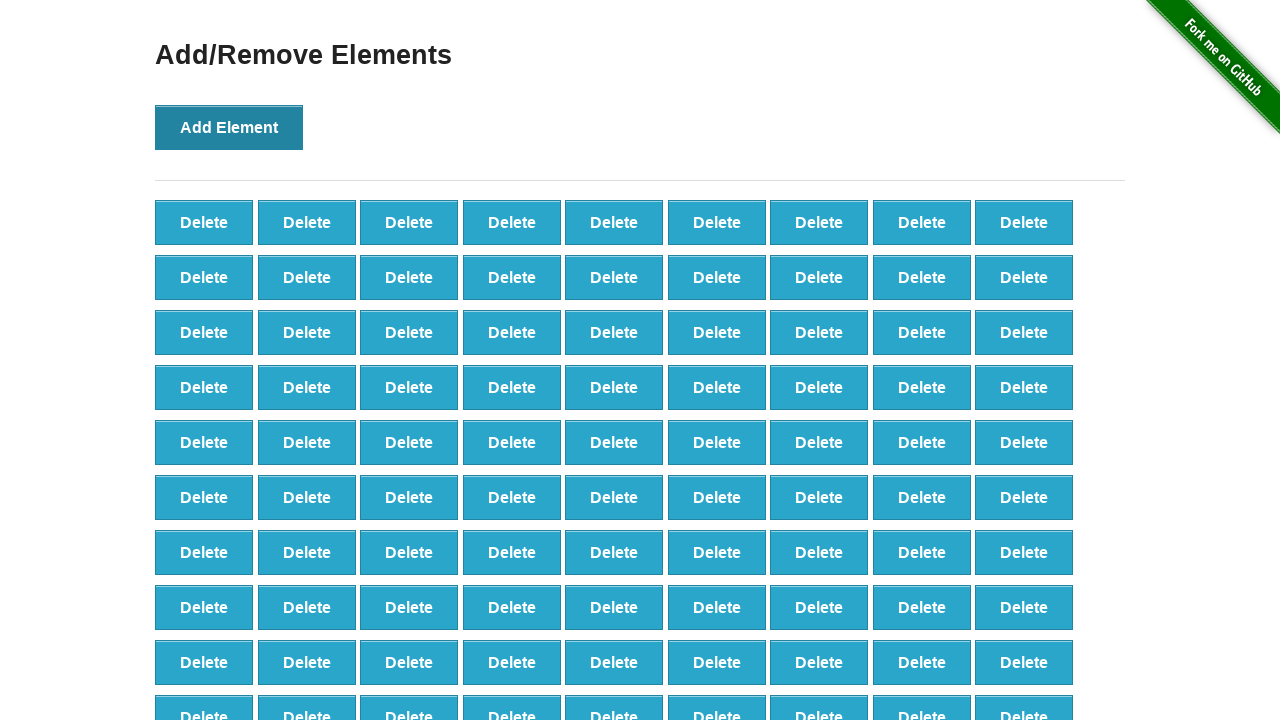

Clicked Add Element button (iteration 451/500) at (229, 127) on xpath=//*[@id="content"]/div/button
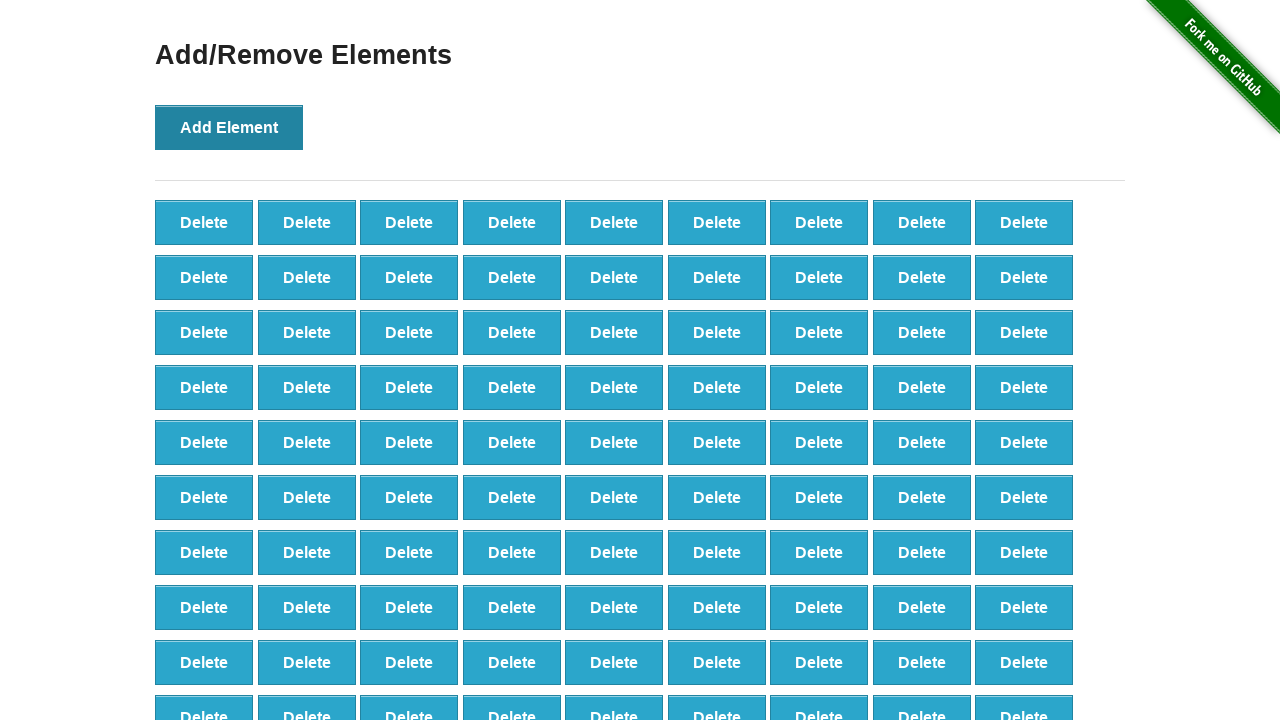

Clicked Add Element button (iteration 452/500) at (229, 127) on xpath=//*[@id="content"]/div/button
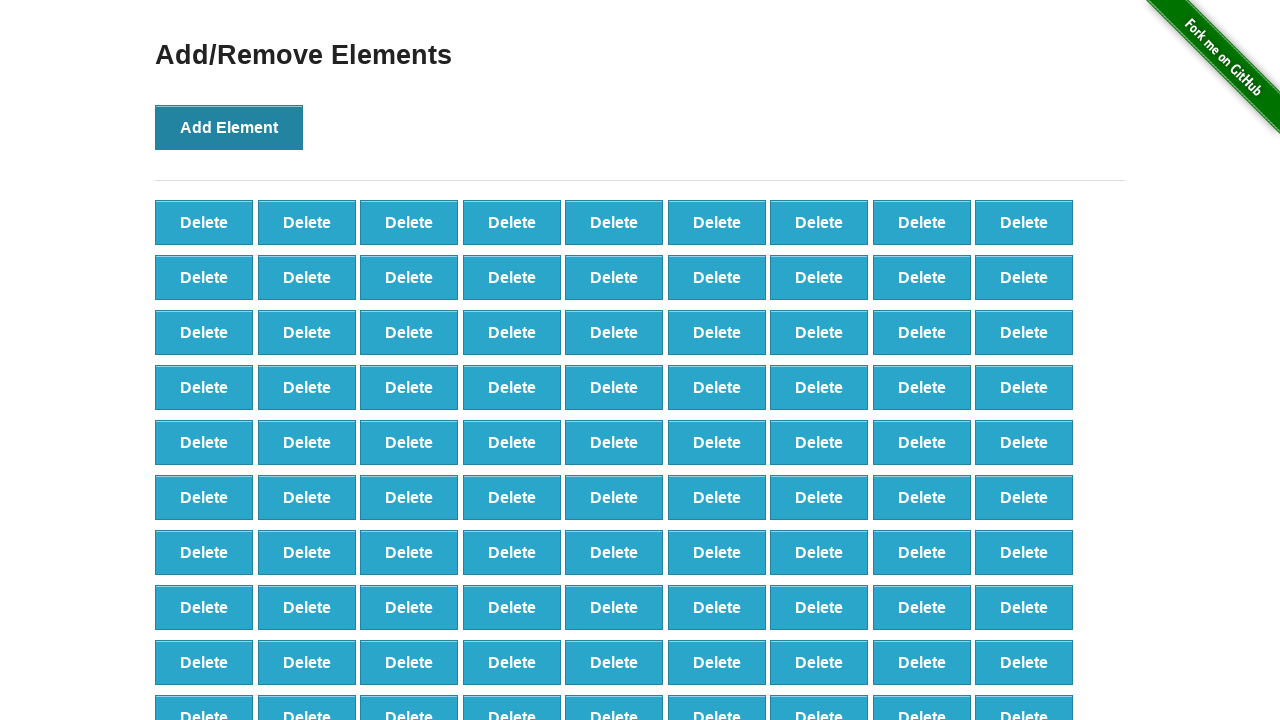

Clicked Add Element button (iteration 453/500) at (229, 127) on xpath=//*[@id="content"]/div/button
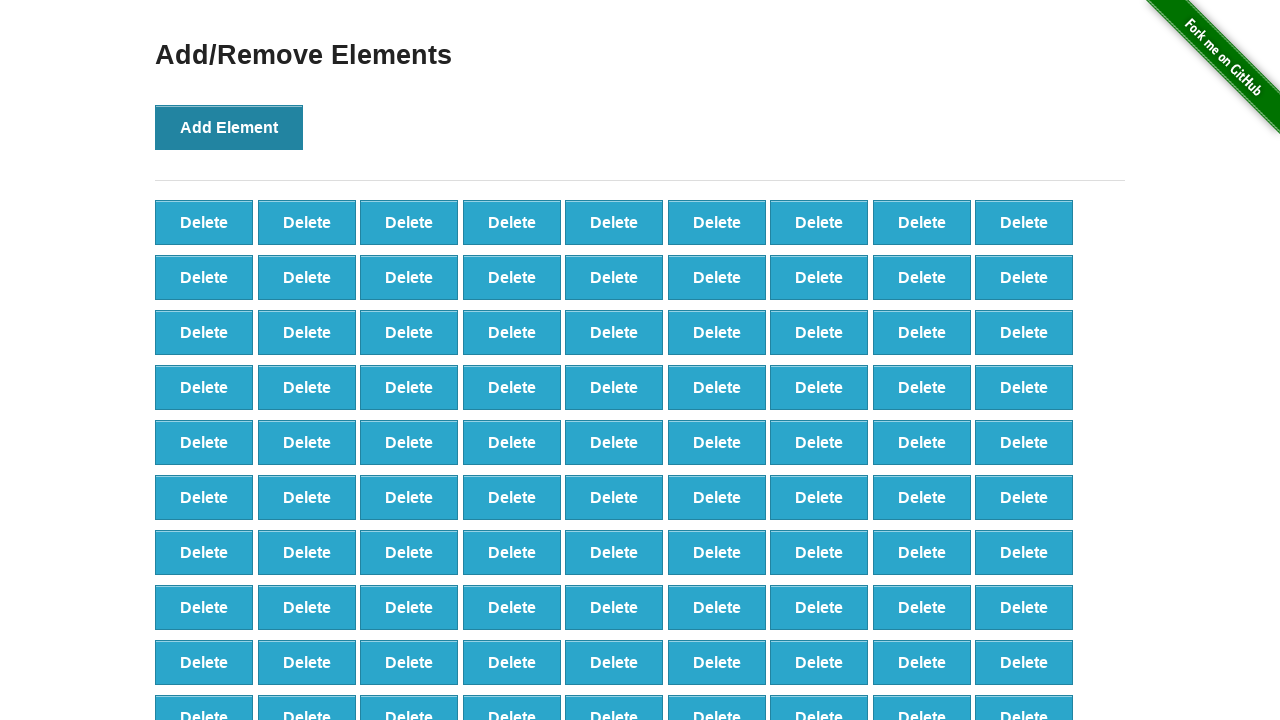

Clicked Add Element button (iteration 454/500) at (229, 127) on xpath=//*[@id="content"]/div/button
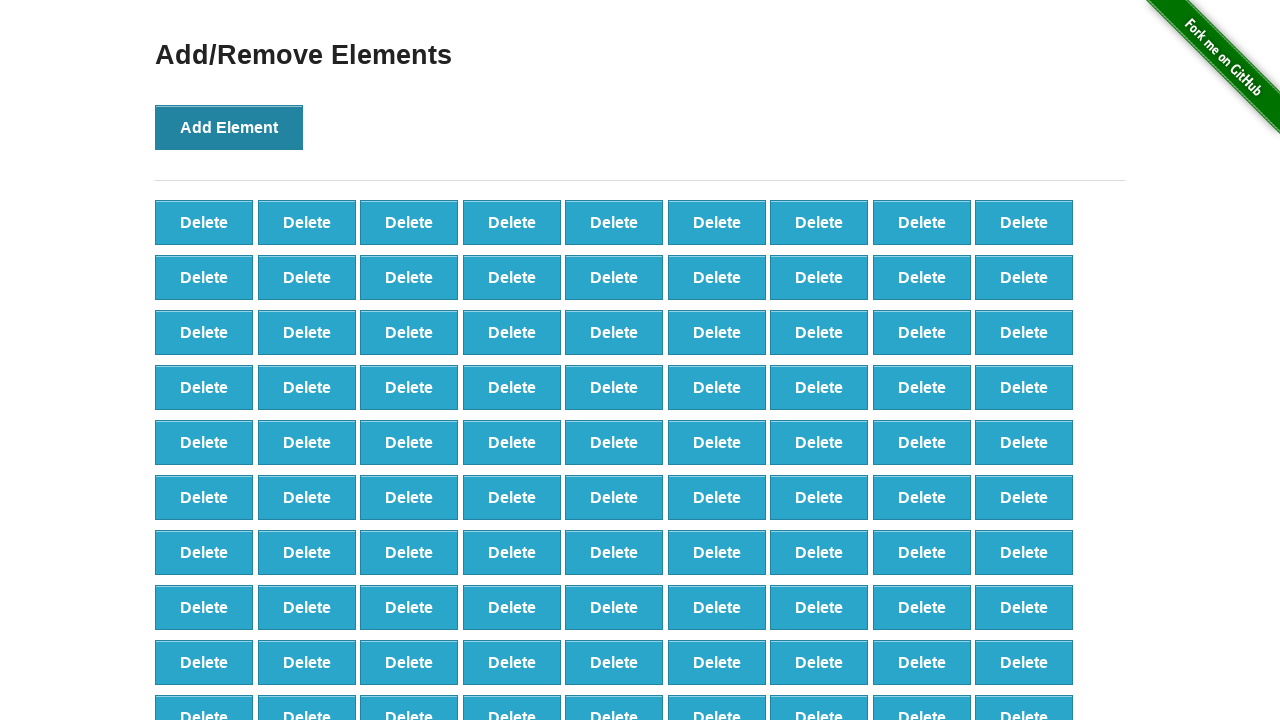

Clicked Add Element button (iteration 455/500) at (229, 127) on xpath=//*[@id="content"]/div/button
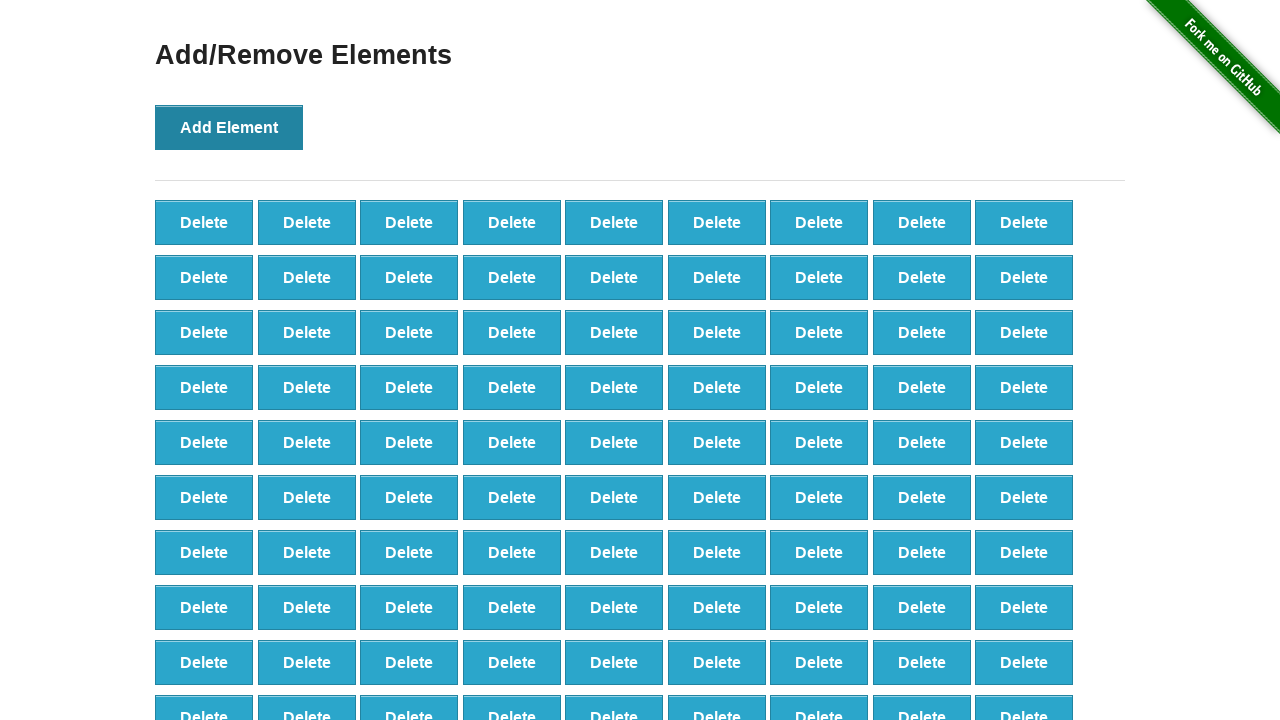

Clicked Add Element button (iteration 456/500) at (229, 127) on xpath=//*[@id="content"]/div/button
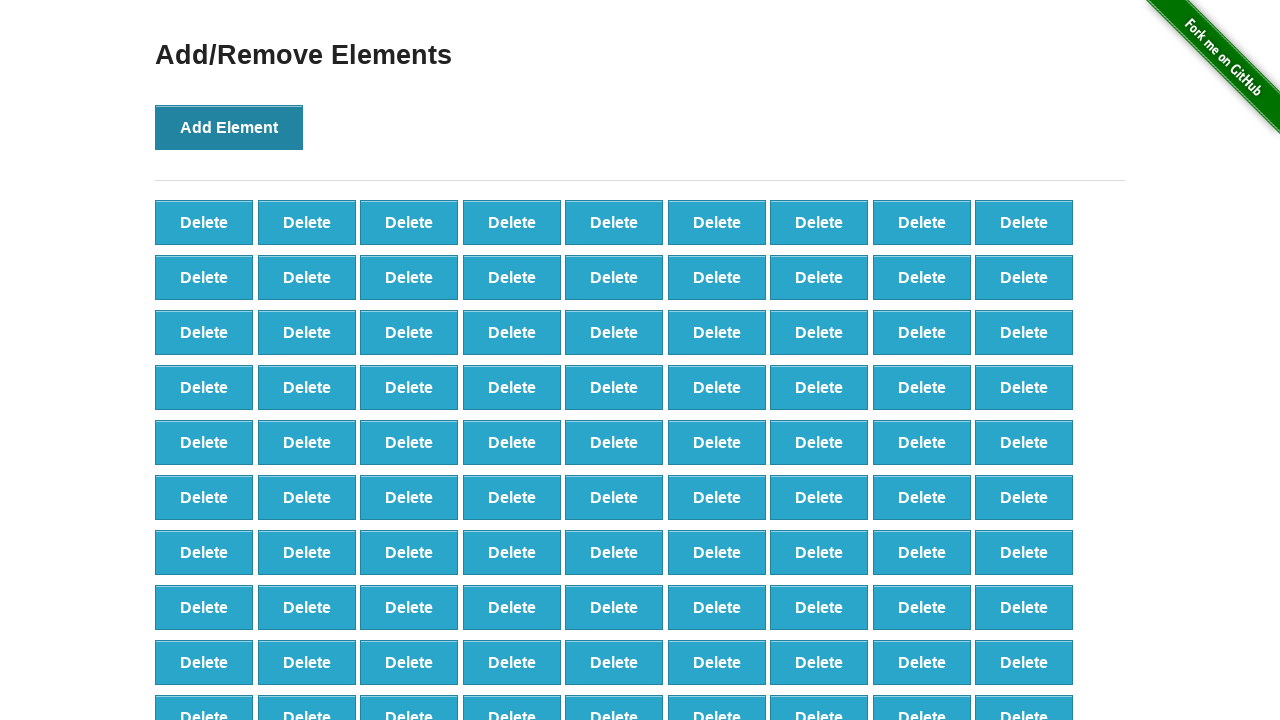

Clicked Add Element button (iteration 457/500) at (229, 127) on xpath=//*[@id="content"]/div/button
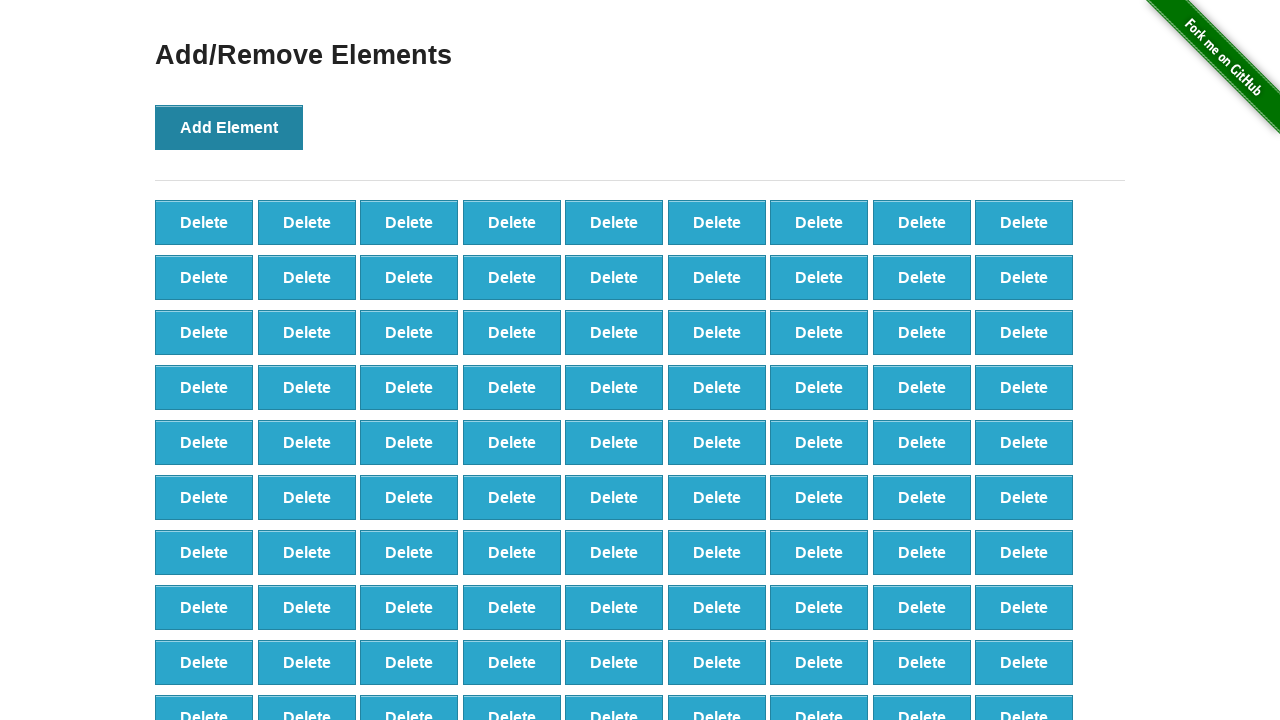

Clicked Add Element button (iteration 458/500) at (229, 127) on xpath=//*[@id="content"]/div/button
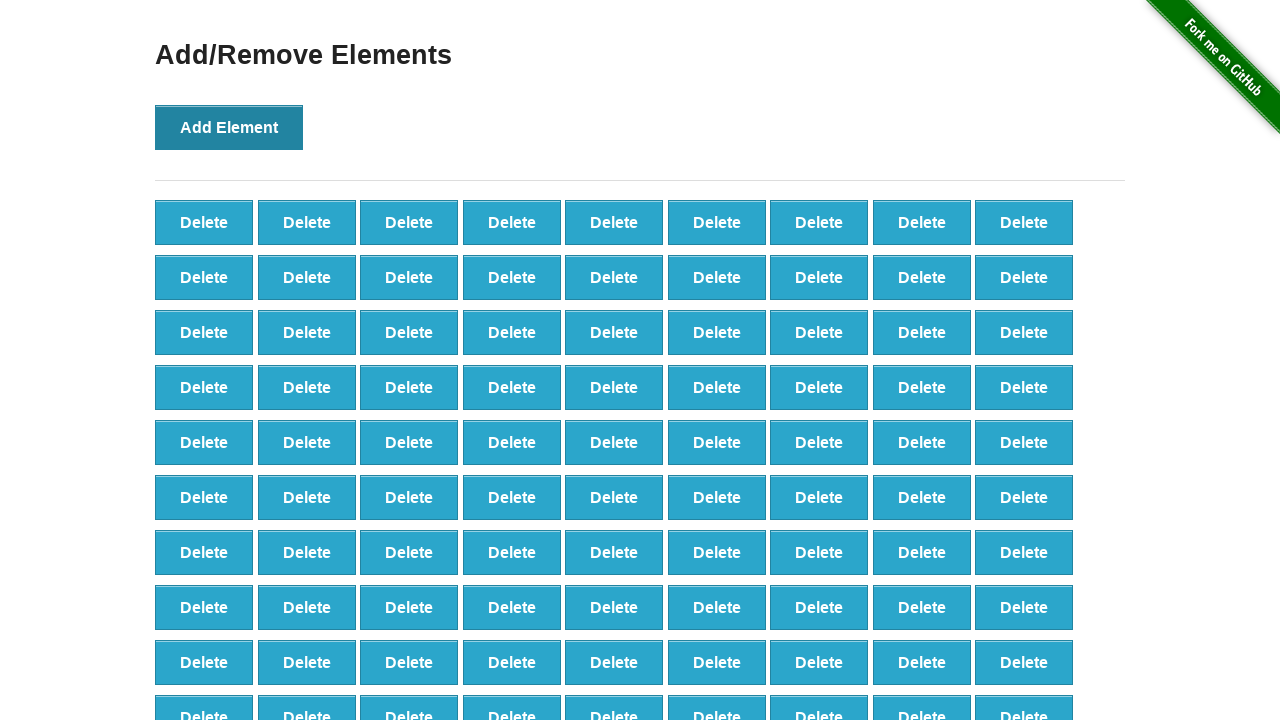

Clicked Add Element button (iteration 459/500) at (229, 127) on xpath=//*[@id="content"]/div/button
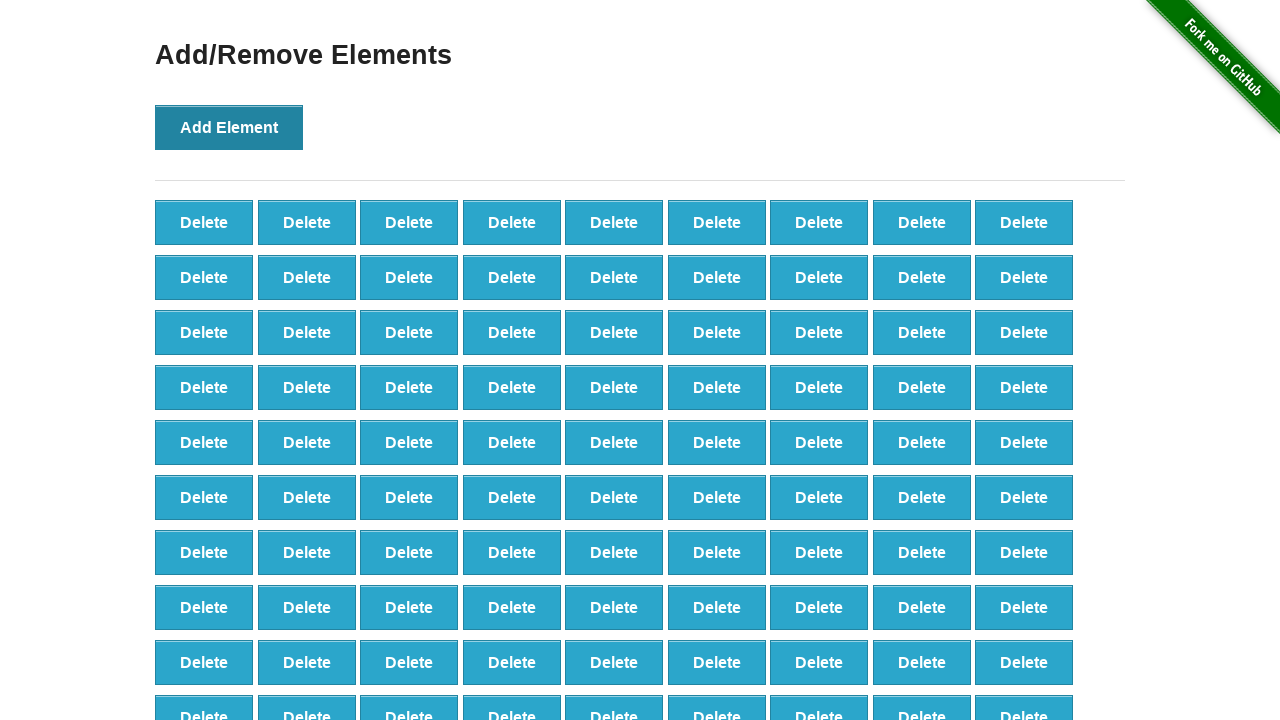

Clicked Add Element button (iteration 460/500) at (229, 127) on xpath=//*[@id="content"]/div/button
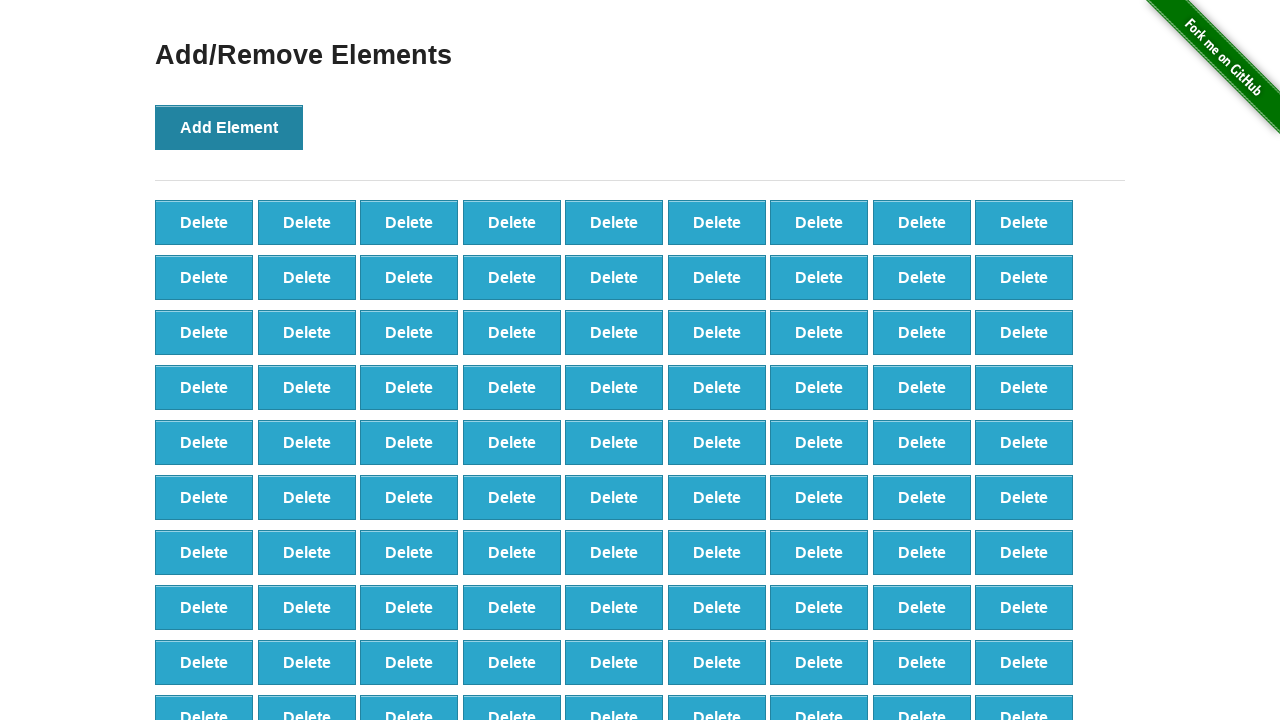

Clicked Add Element button (iteration 461/500) at (229, 127) on xpath=//*[@id="content"]/div/button
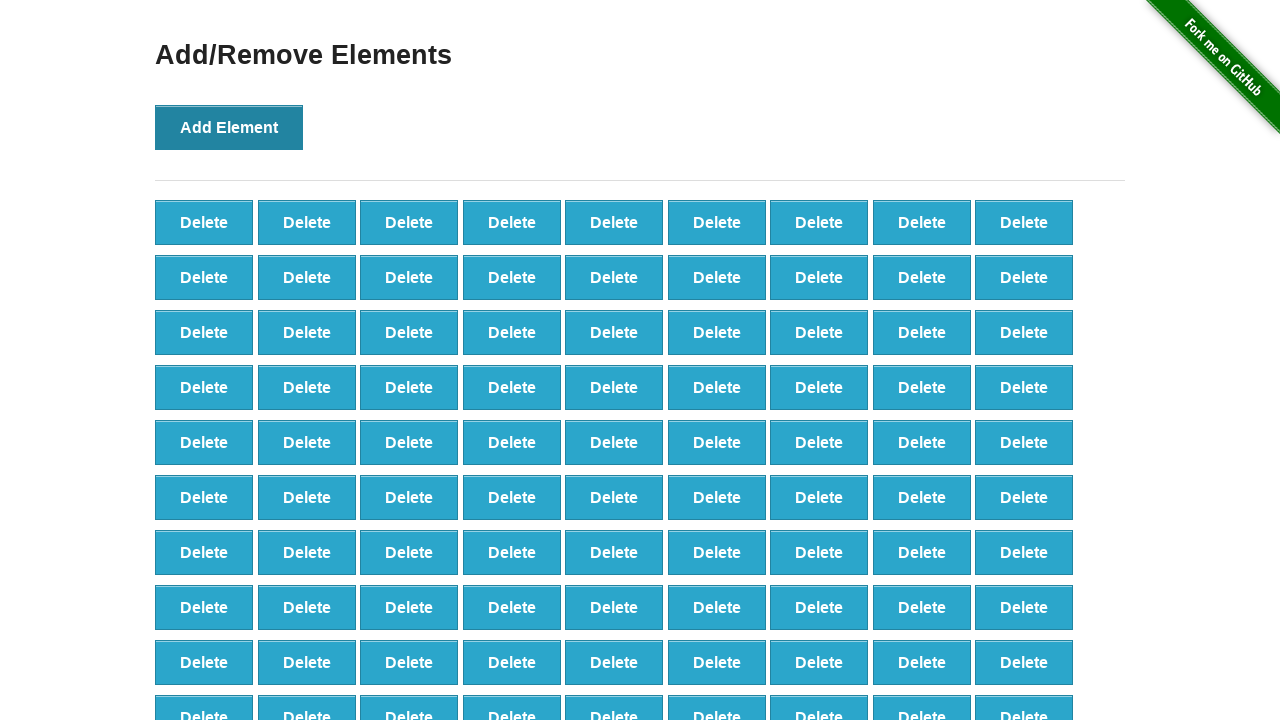

Clicked Add Element button (iteration 462/500) at (229, 127) on xpath=//*[@id="content"]/div/button
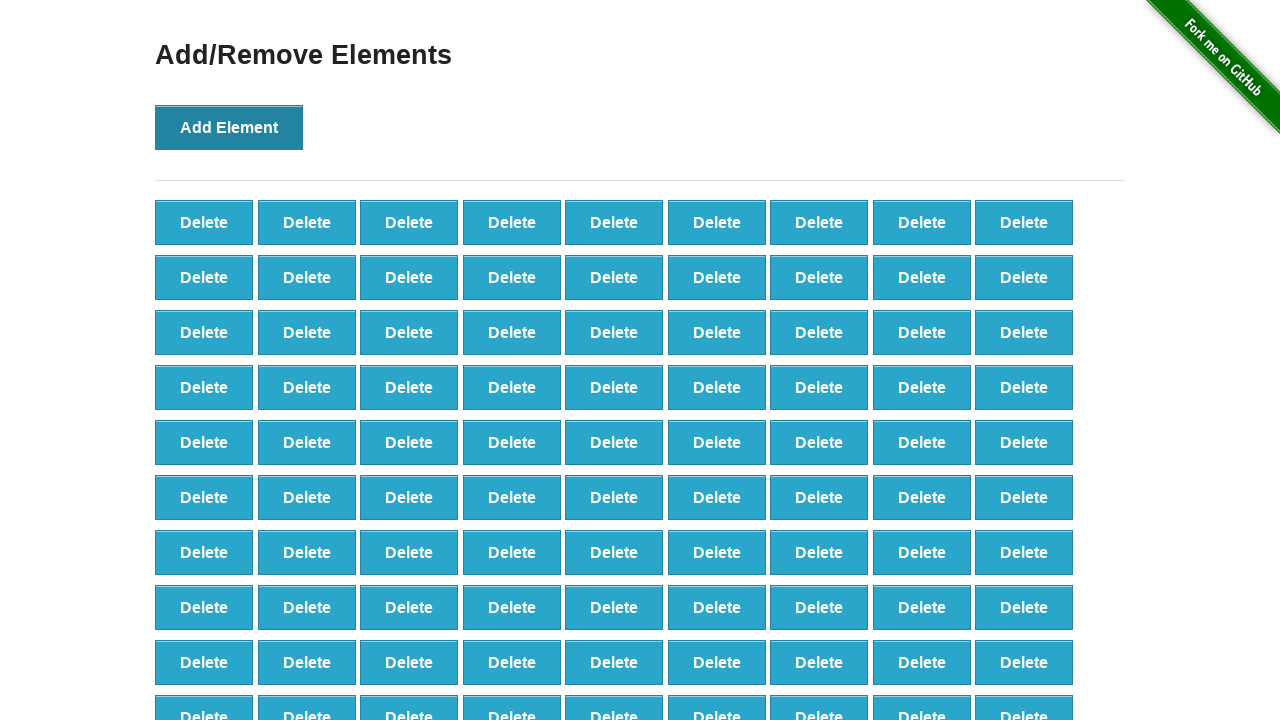

Clicked Add Element button (iteration 463/500) at (229, 127) on xpath=//*[@id="content"]/div/button
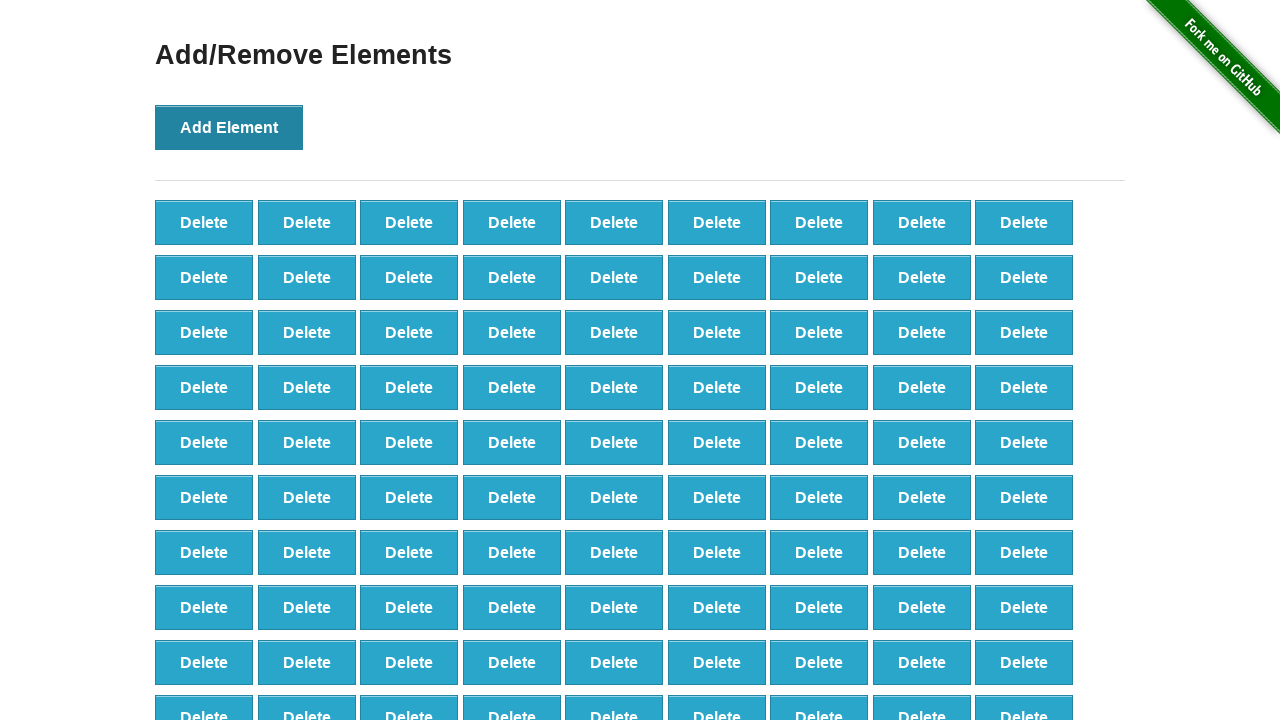

Clicked Add Element button (iteration 464/500) at (229, 127) on xpath=//*[@id="content"]/div/button
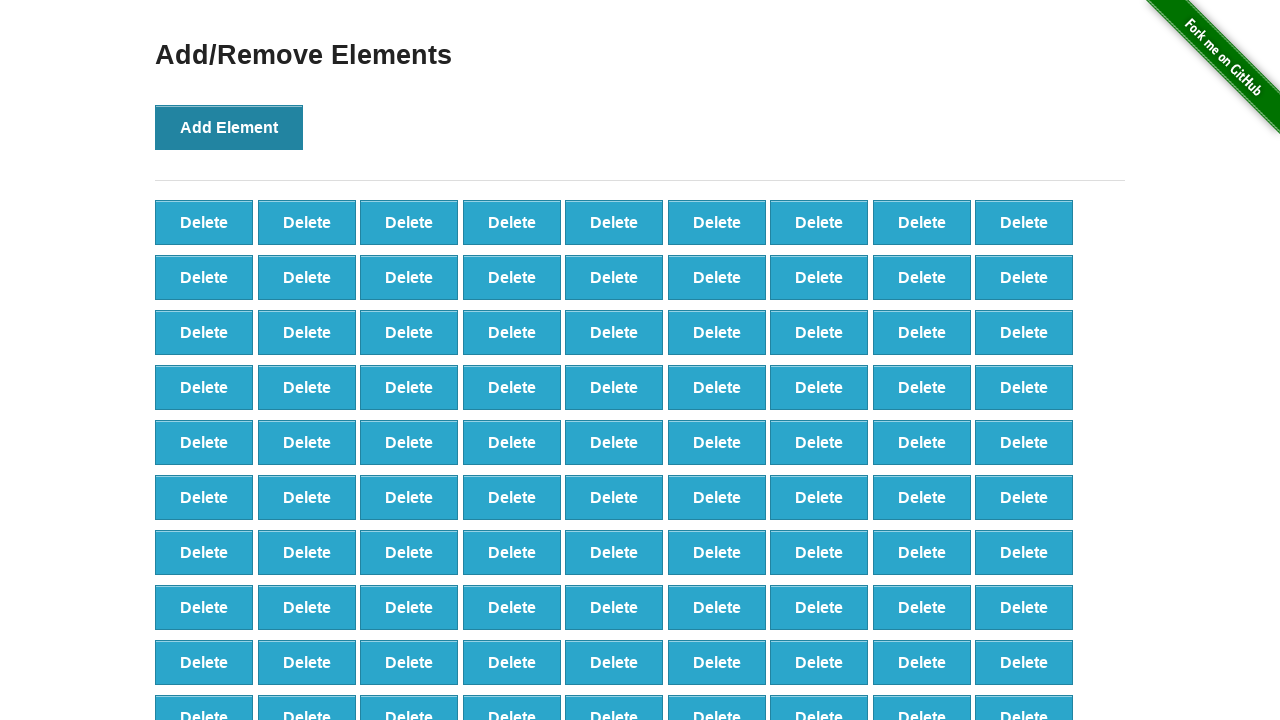

Clicked Add Element button (iteration 465/500) at (229, 127) on xpath=//*[@id="content"]/div/button
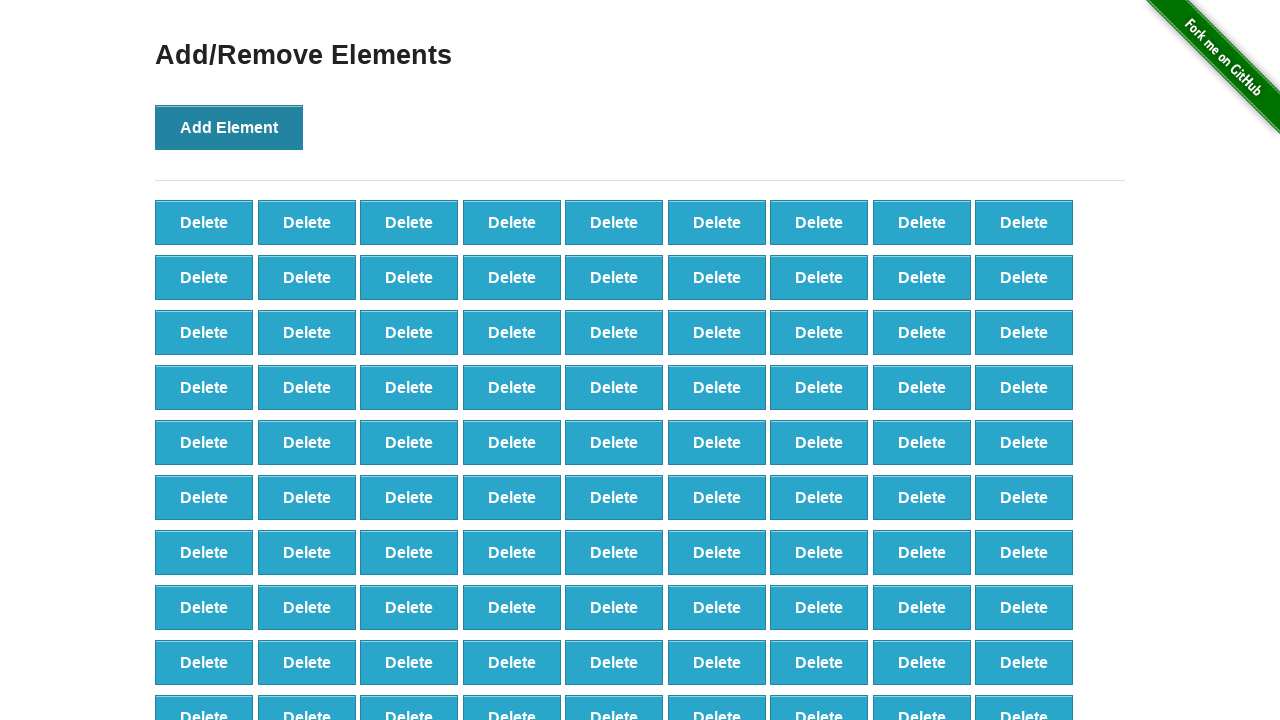

Clicked Add Element button (iteration 466/500) at (229, 127) on xpath=//*[@id="content"]/div/button
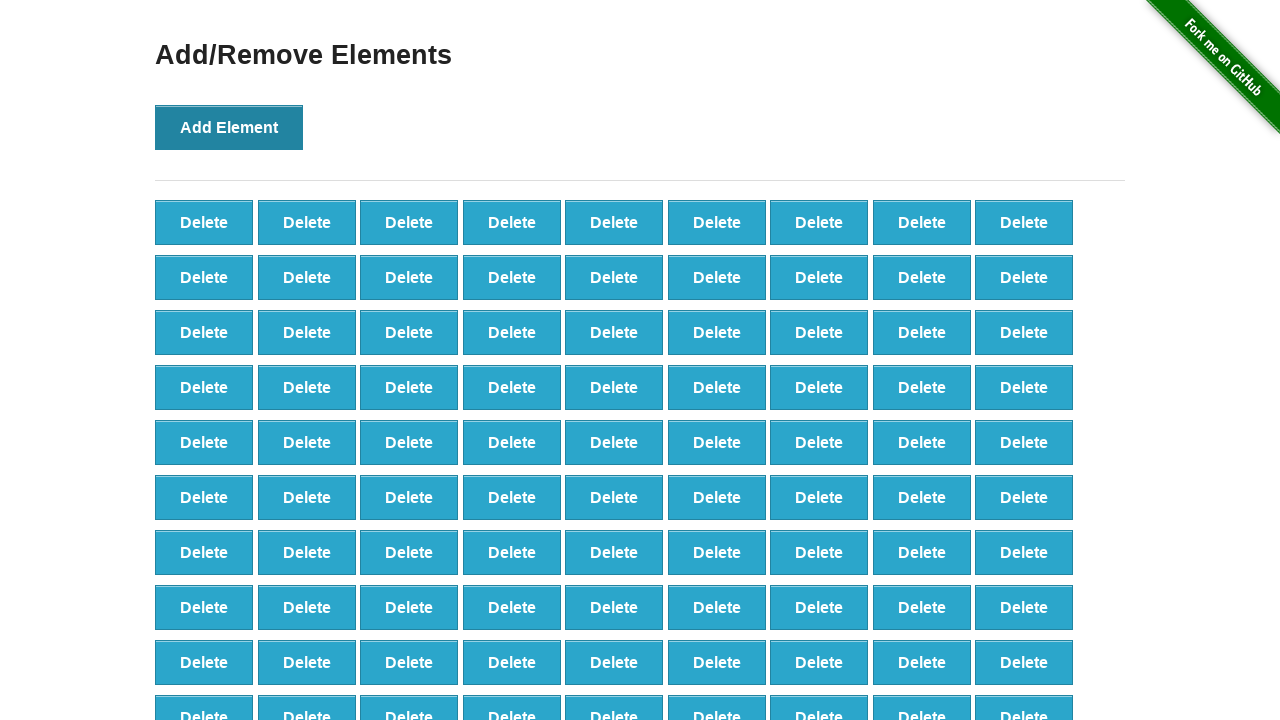

Clicked Add Element button (iteration 467/500) at (229, 127) on xpath=//*[@id="content"]/div/button
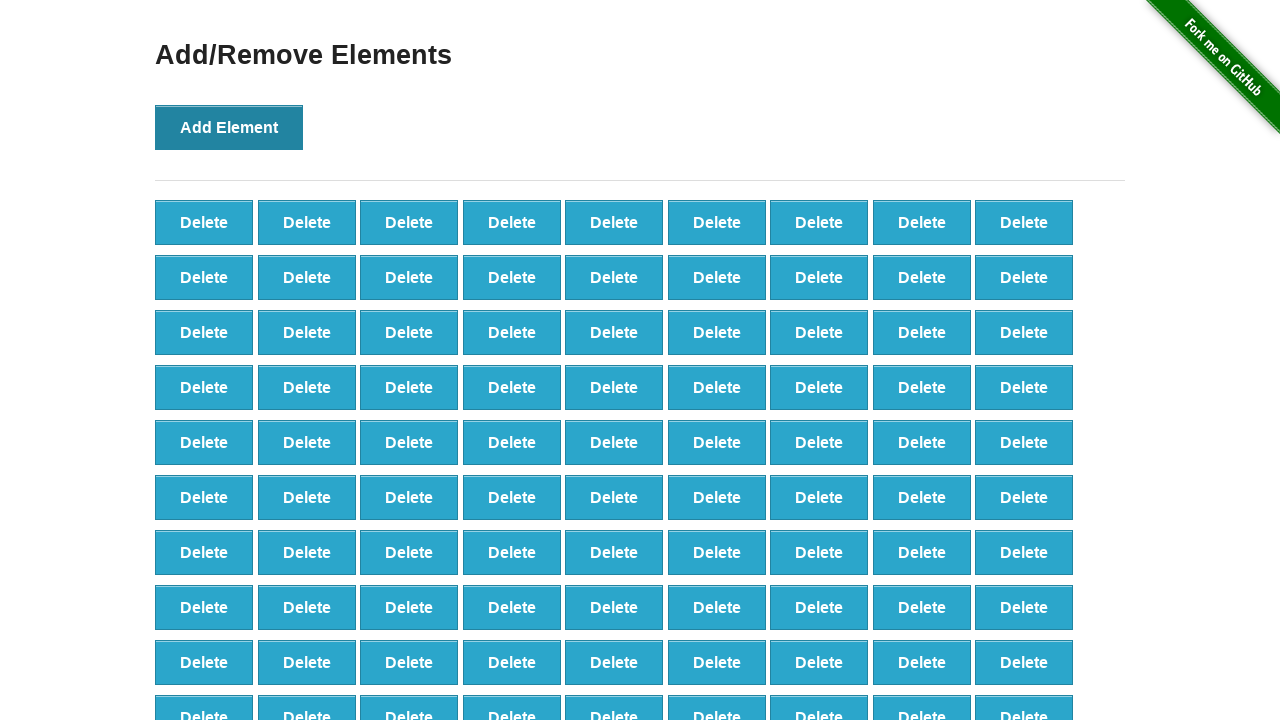

Clicked Add Element button (iteration 468/500) at (229, 127) on xpath=//*[@id="content"]/div/button
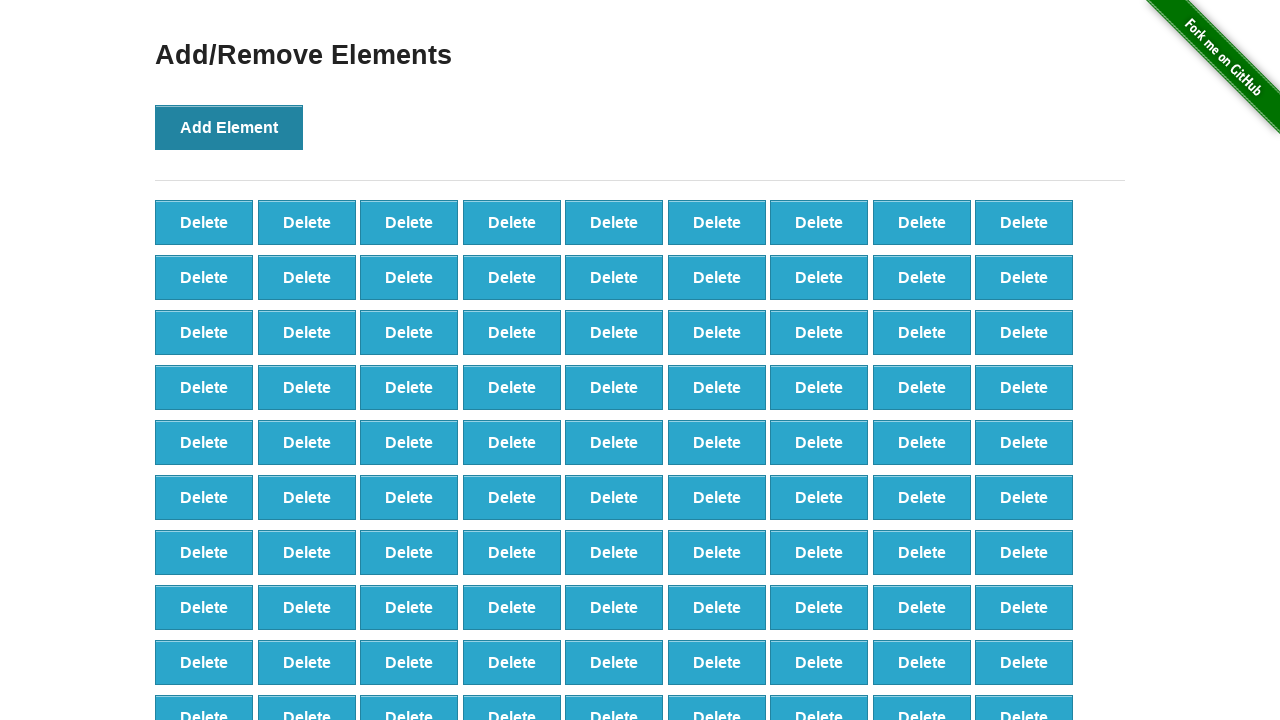

Clicked Add Element button (iteration 469/500) at (229, 127) on xpath=//*[@id="content"]/div/button
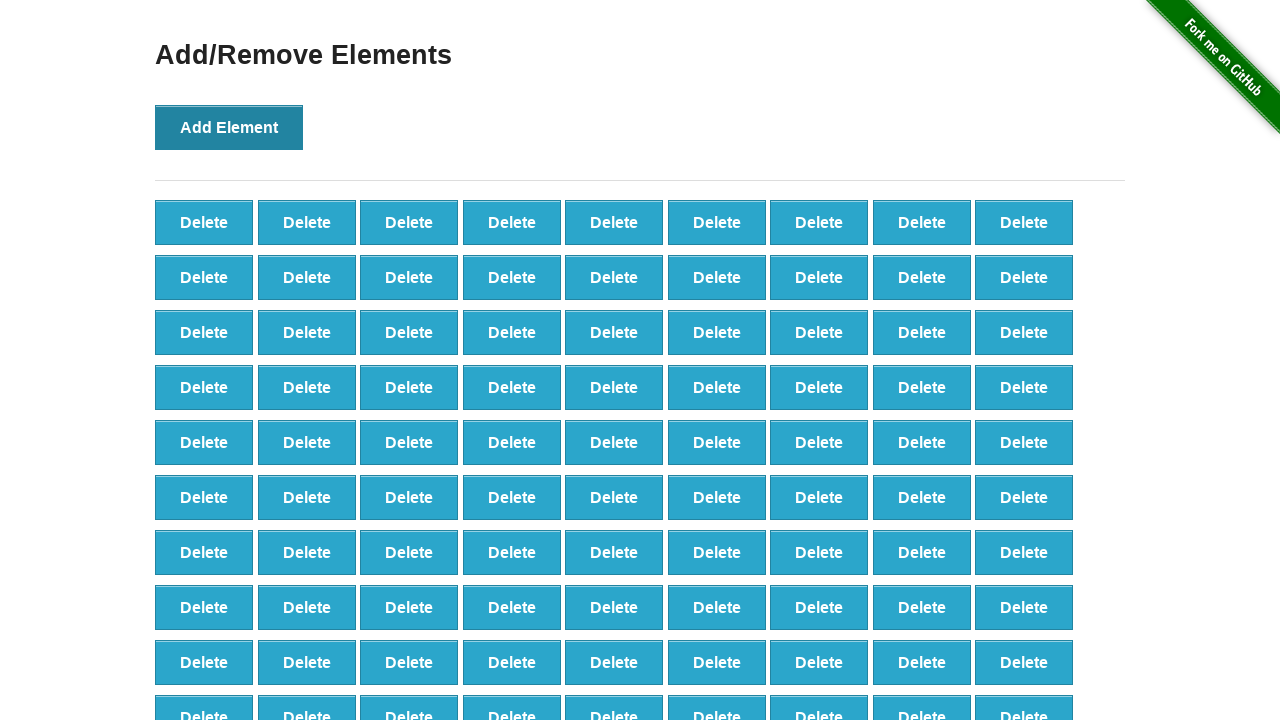

Clicked Add Element button (iteration 470/500) at (229, 127) on xpath=//*[@id="content"]/div/button
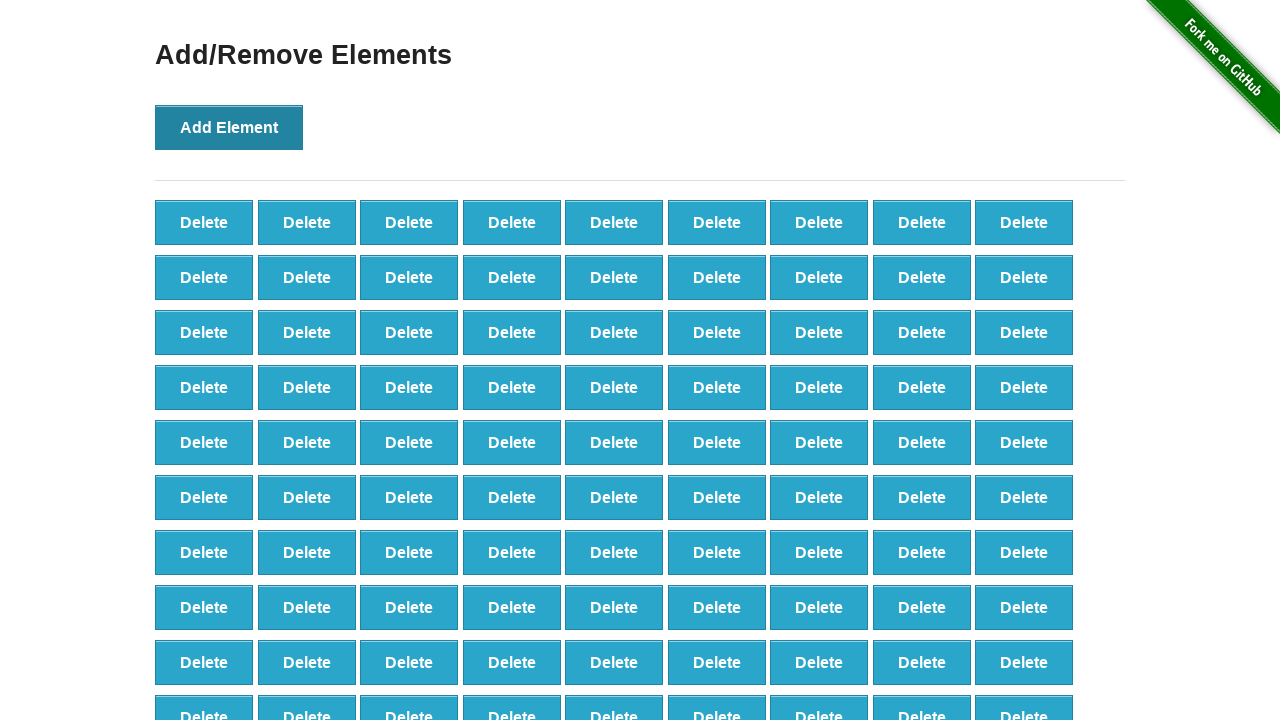

Clicked Add Element button (iteration 471/500) at (229, 127) on xpath=//*[@id="content"]/div/button
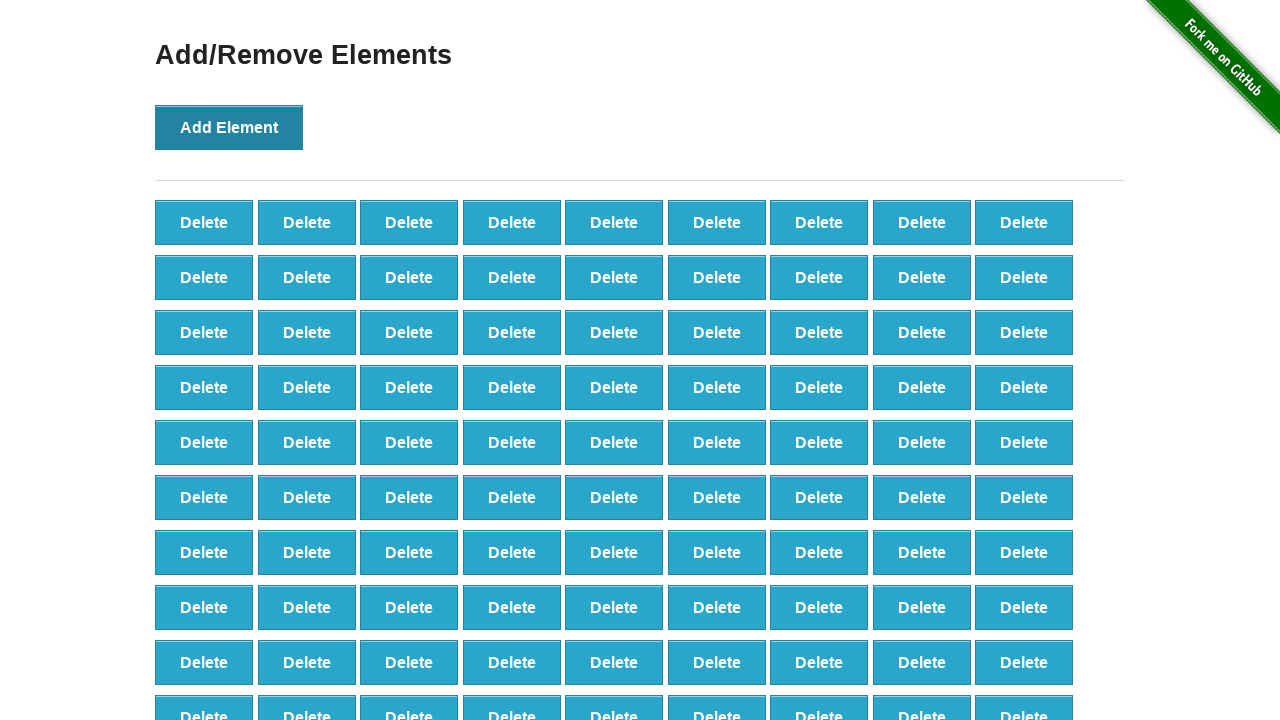

Clicked Add Element button (iteration 472/500) at (229, 127) on xpath=//*[@id="content"]/div/button
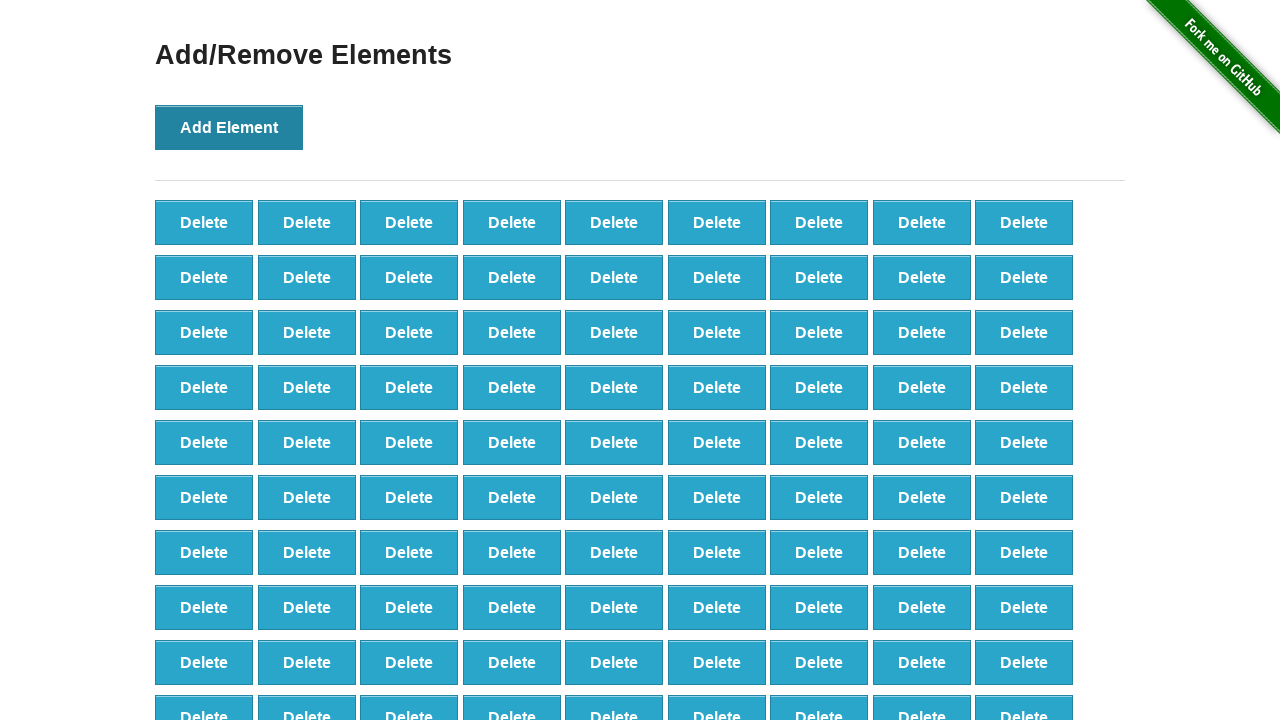

Clicked Add Element button (iteration 473/500) at (229, 127) on xpath=//*[@id="content"]/div/button
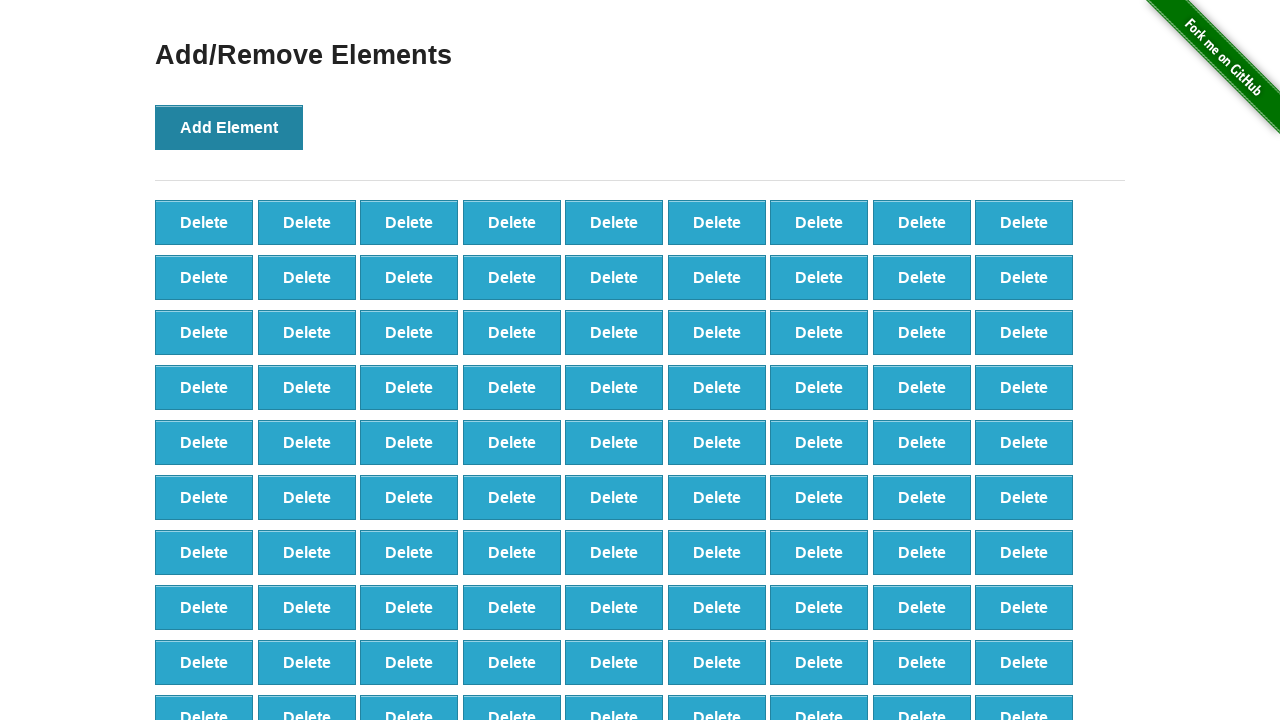

Clicked Add Element button (iteration 474/500) at (229, 127) on xpath=//*[@id="content"]/div/button
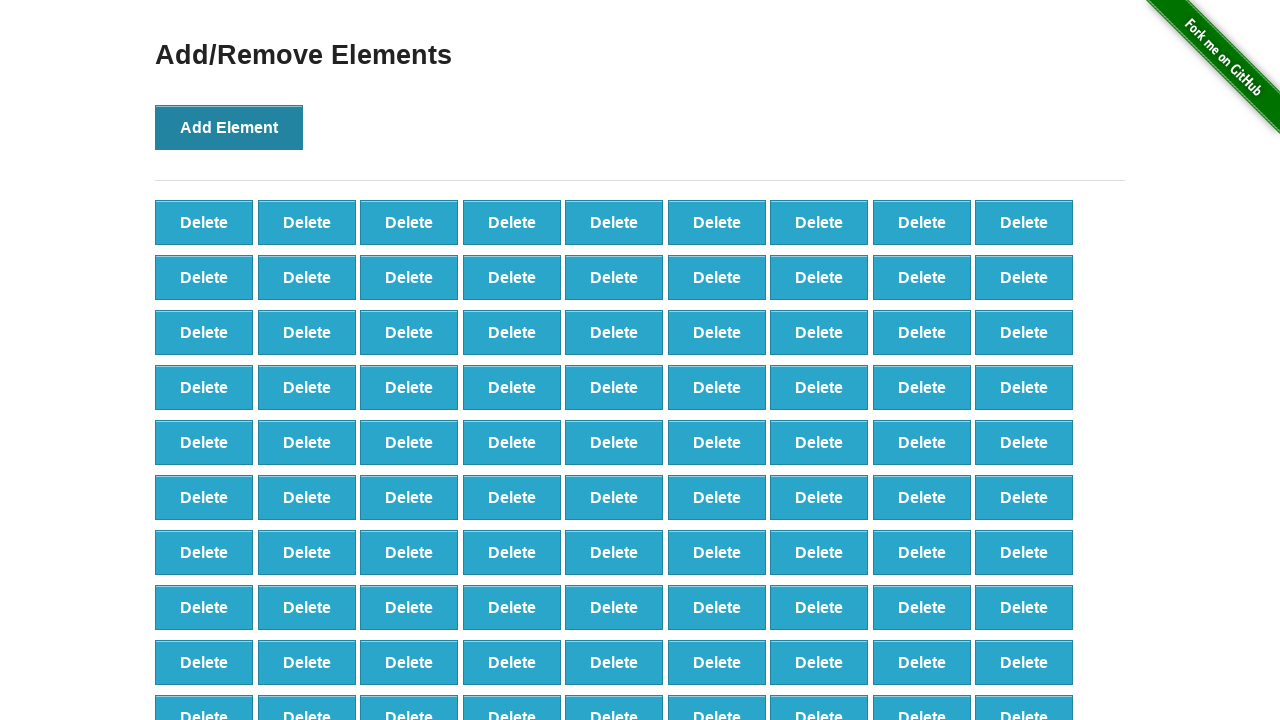

Clicked Add Element button (iteration 475/500) at (229, 127) on xpath=//*[@id="content"]/div/button
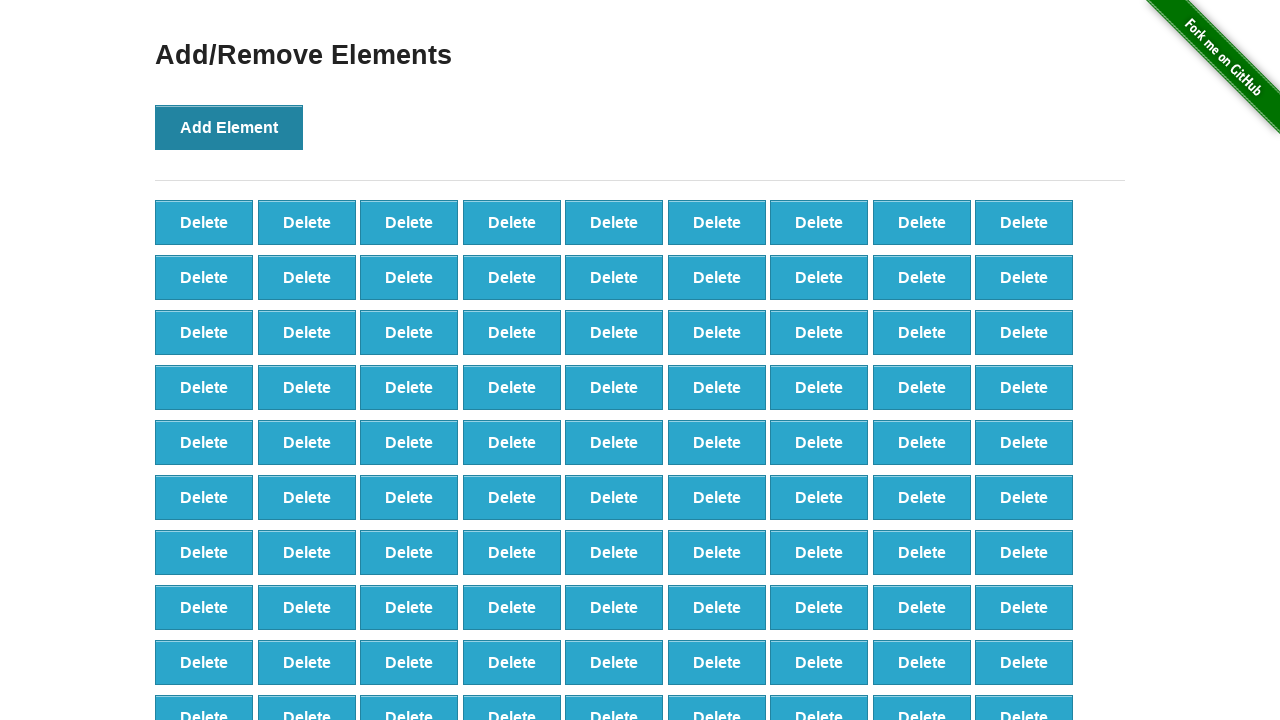

Clicked Add Element button (iteration 476/500) at (229, 127) on xpath=//*[@id="content"]/div/button
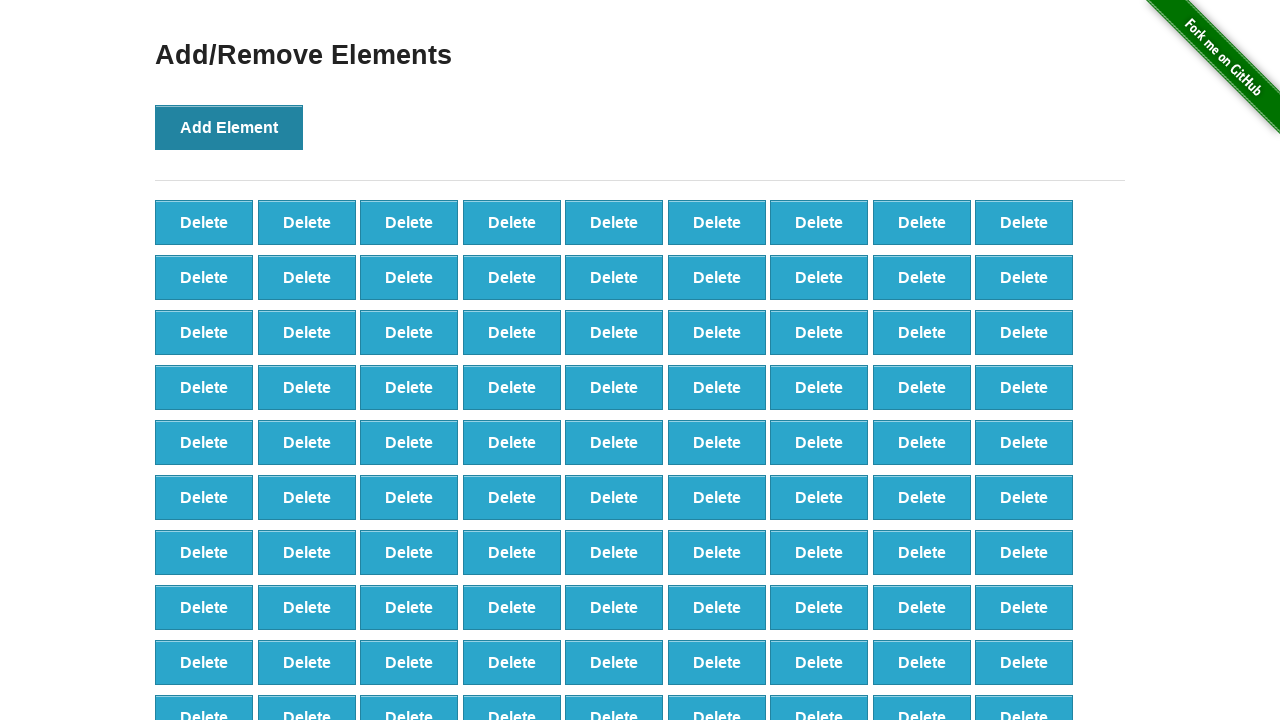

Clicked Add Element button (iteration 477/500) at (229, 127) on xpath=//*[@id="content"]/div/button
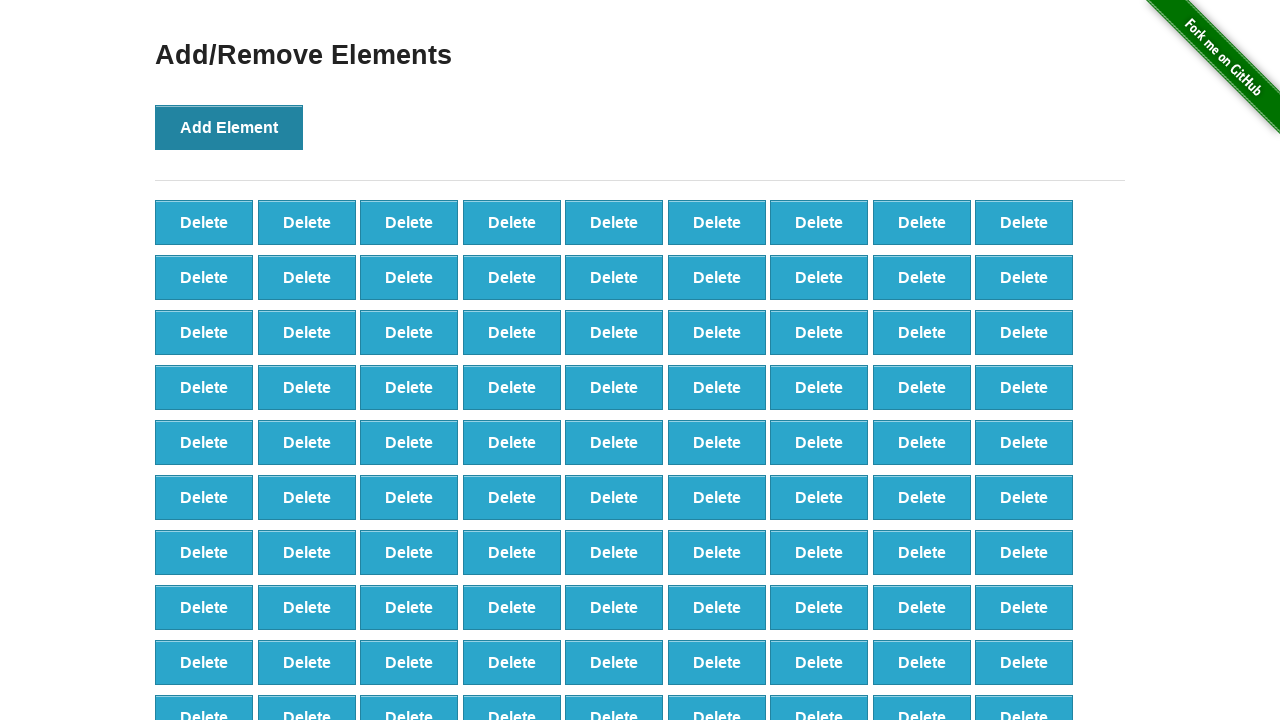

Clicked Add Element button (iteration 478/500) at (229, 127) on xpath=//*[@id="content"]/div/button
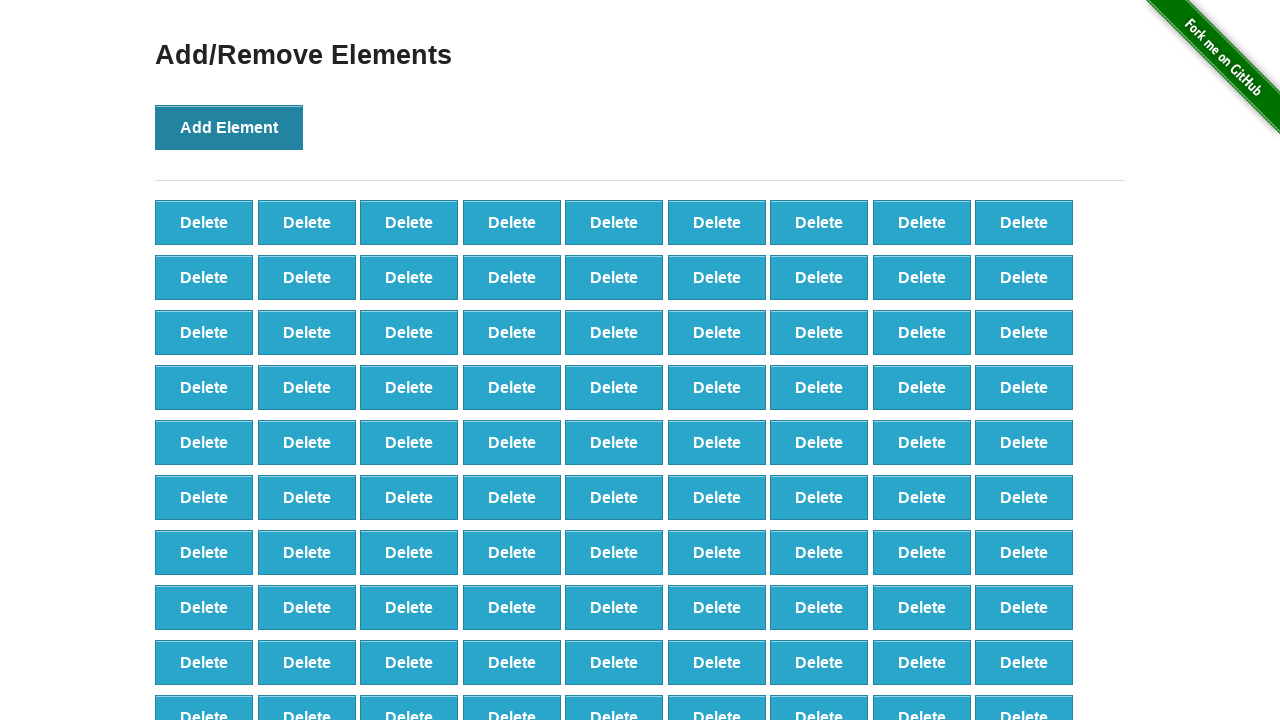

Clicked Add Element button (iteration 479/500) at (229, 127) on xpath=//*[@id="content"]/div/button
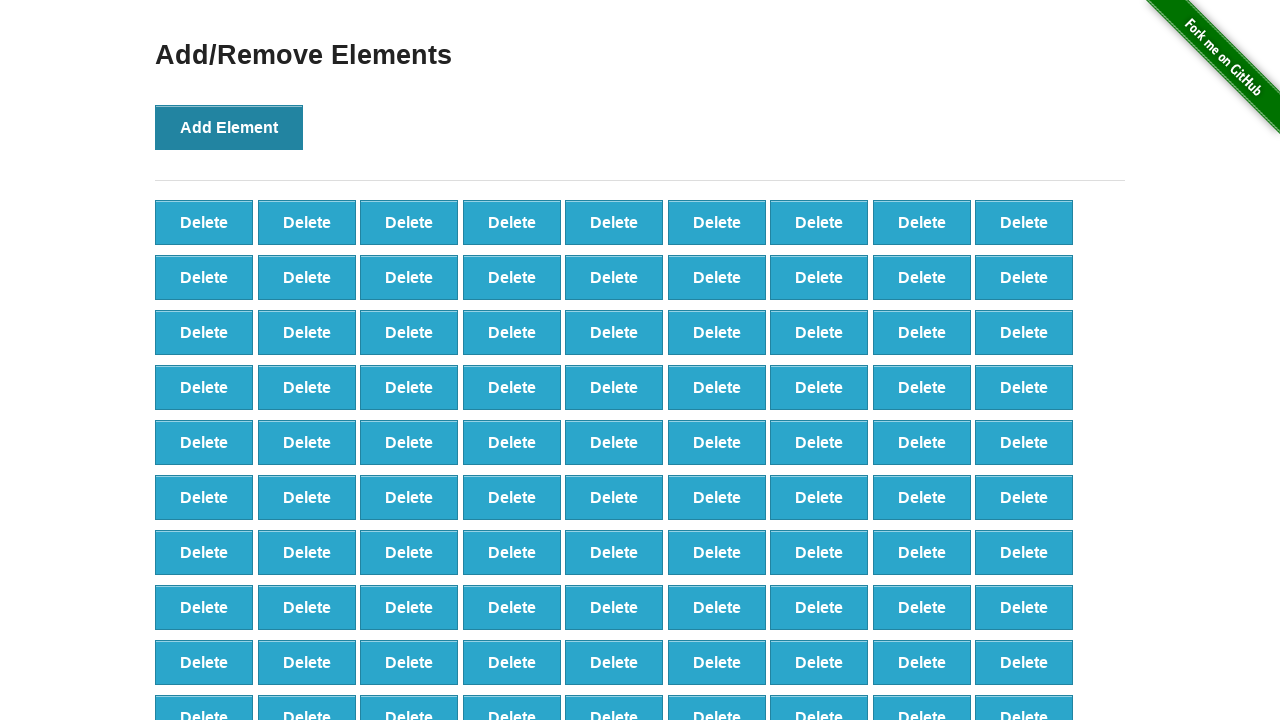

Clicked Add Element button (iteration 480/500) at (229, 127) on xpath=//*[@id="content"]/div/button
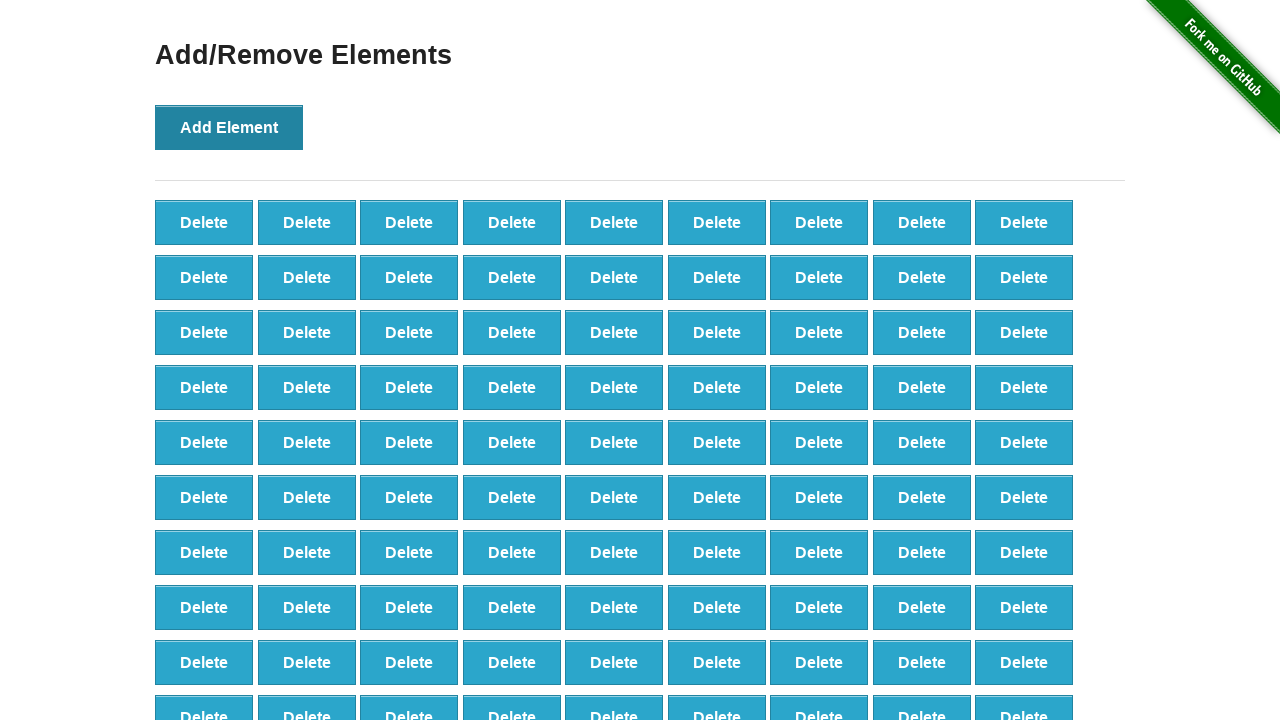

Clicked Add Element button (iteration 481/500) at (229, 127) on xpath=//*[@id="content"]/div/button
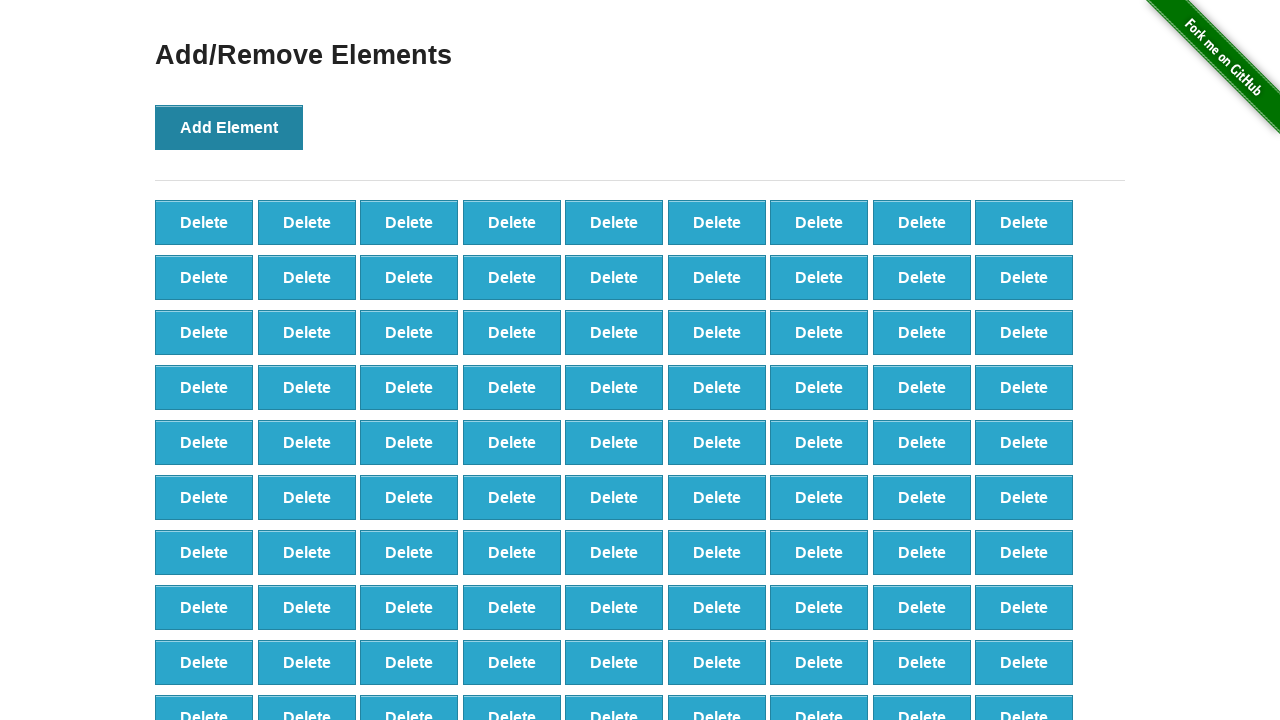

Clicked Add Element button (iteration 482/500) at (229, 127) on xpath=//*[@id="content"]/div/button
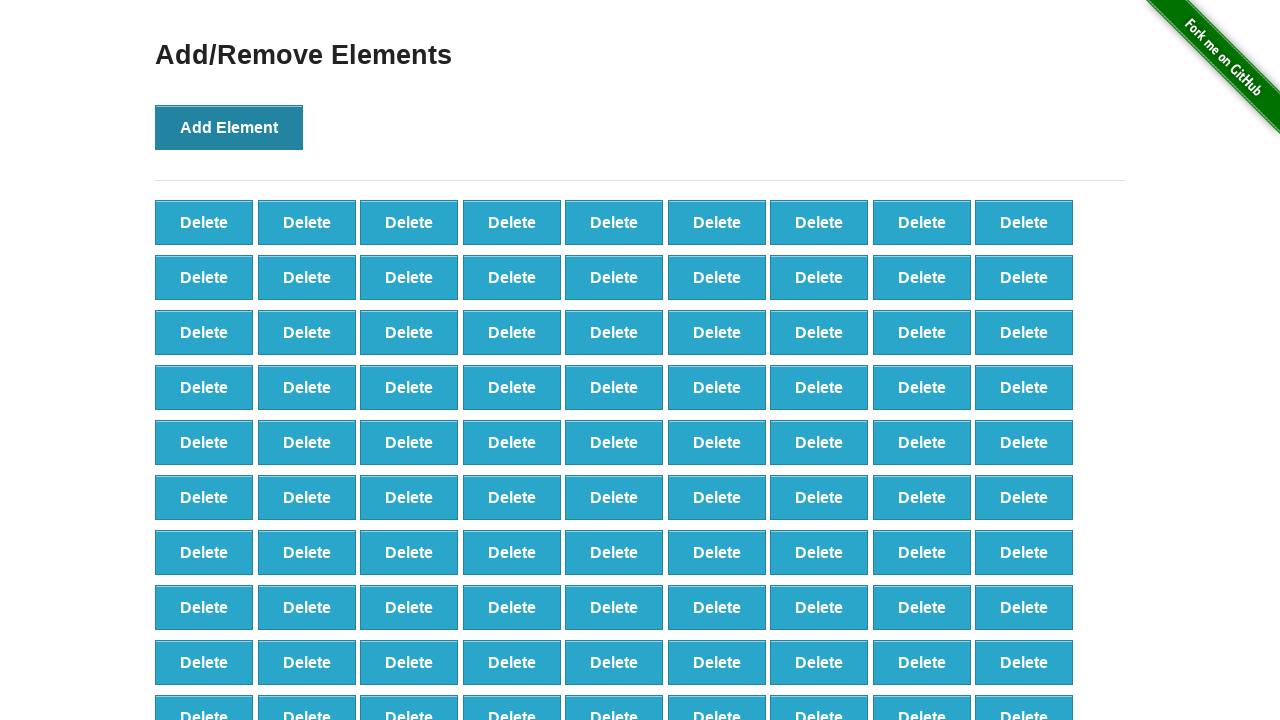

Clicked Add Element button (iteration 483/500) at (229, 127) on xpath=//*[@id="content"]/div/button
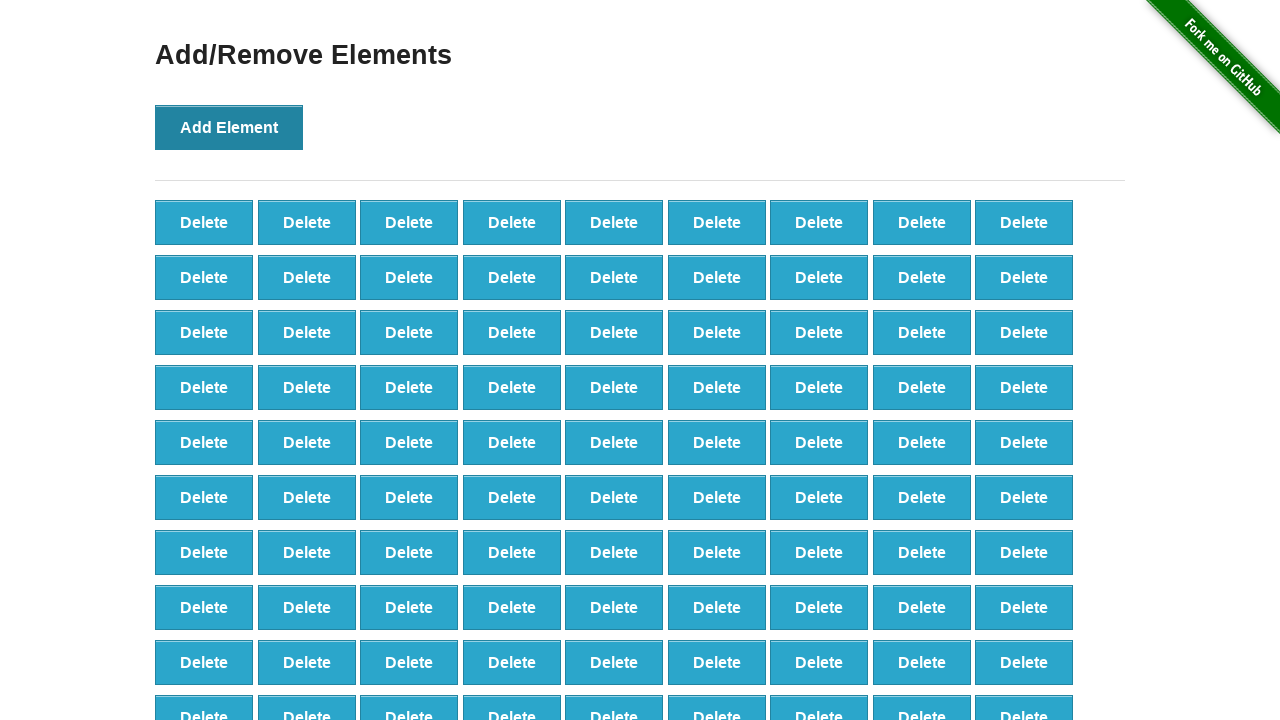

Clicked Add Element button (iteration 484/500) at (229, 127) on xpath=//*[@id="content"]/div/button
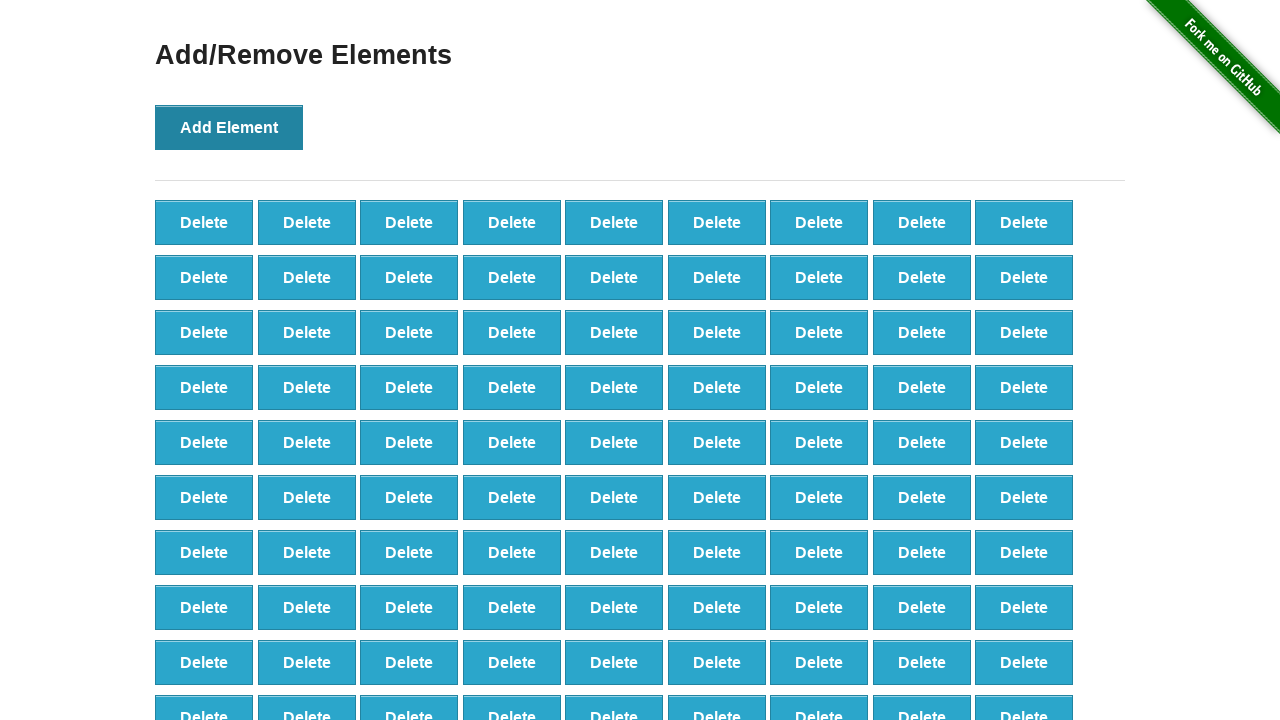

Clicked Add Element button (iteration 485/500) at (229, 127) on xpath=//*[@id="content"]/div/button
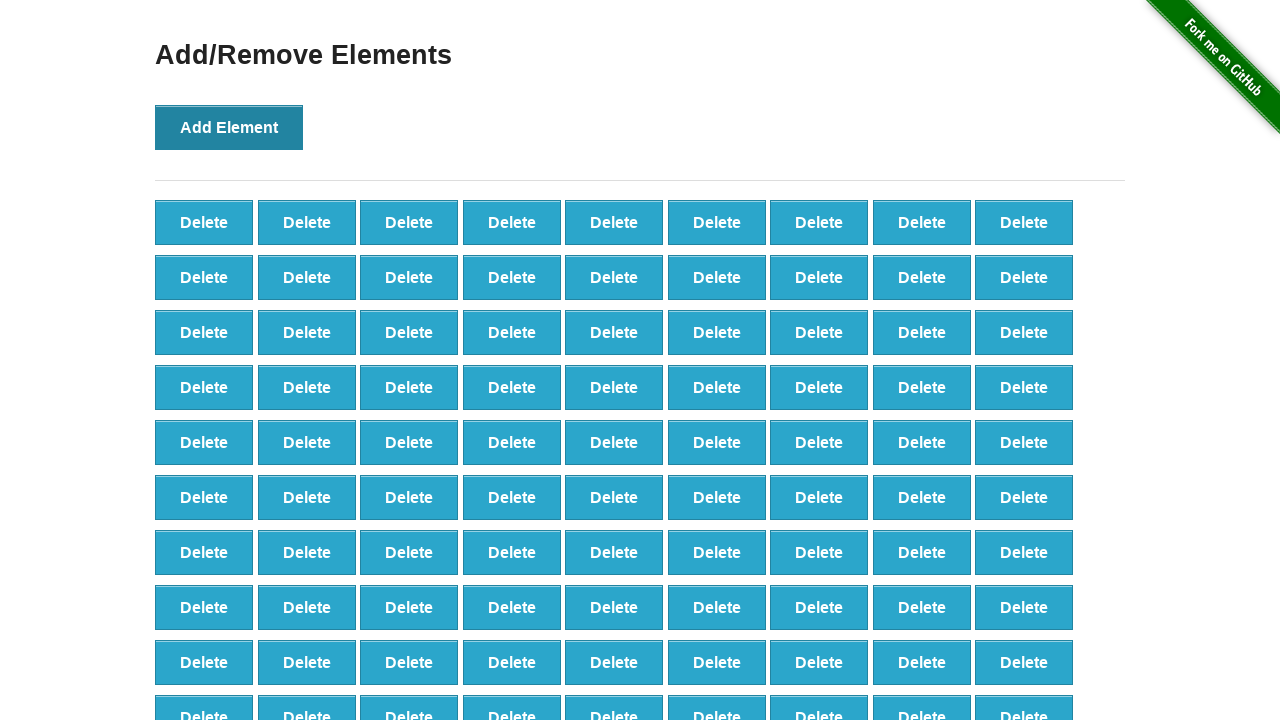

Clicked Add Element button (iteration 486/500) at (229, 127) on xpath=//*[@id="content"]/div/button
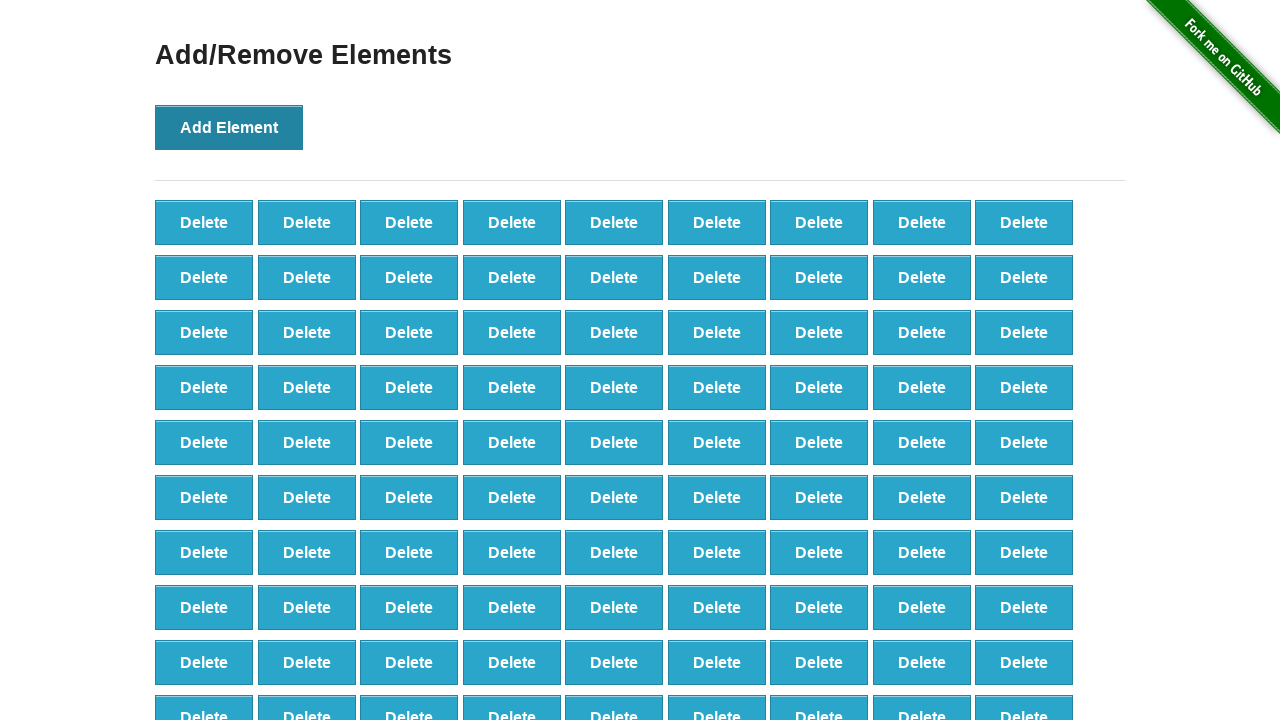

Clicked Add Element button (iteration 487/500) at (229, 127) on xpath=//*[@id="content"]/div/button
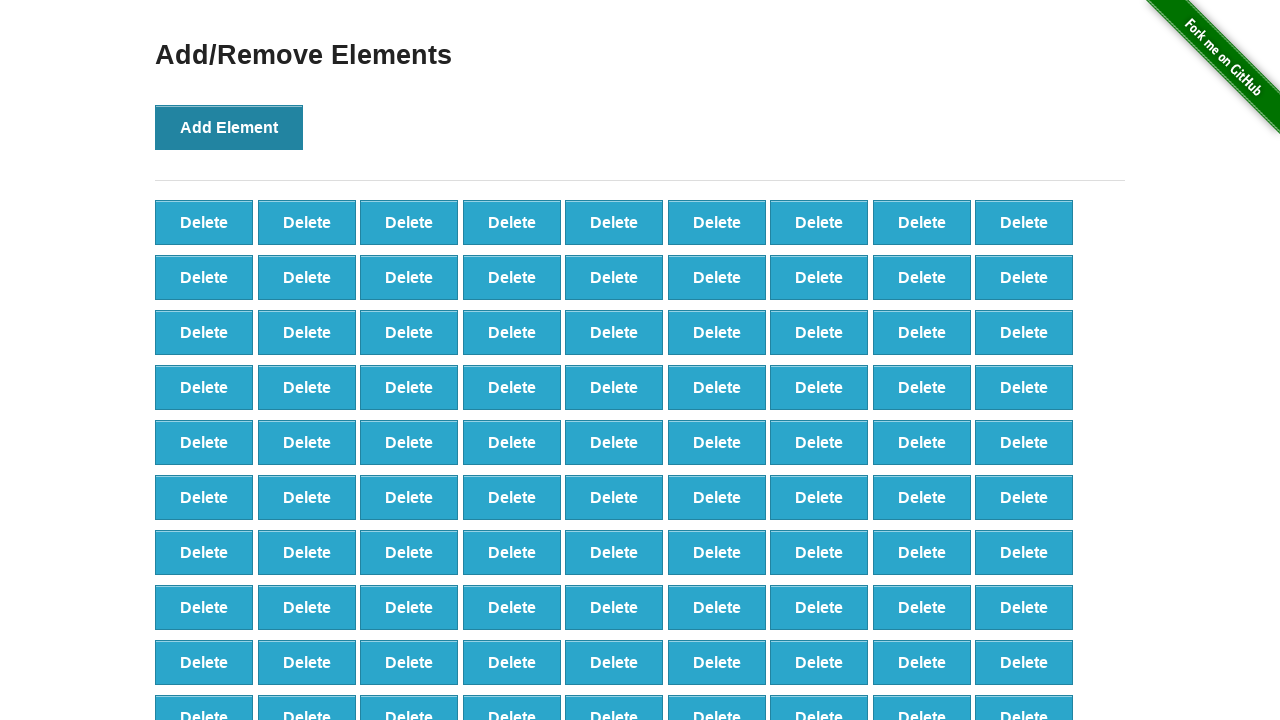

Clicked Add Element button (iteration 488/500) at (229, 127) on xpath=//*[@id="content"]/div/button
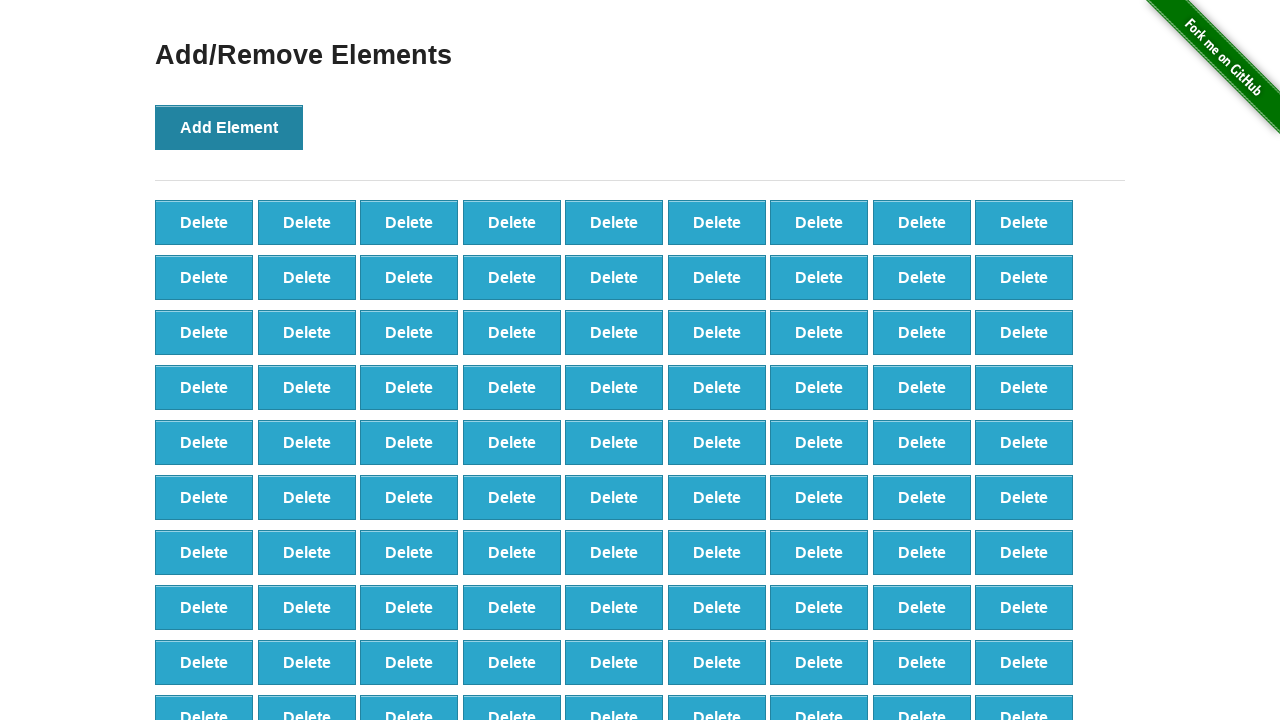

Clicked Add Element button (iteration 489/500) at (229, 127) on xpath=//*[@id="content"]/div/button
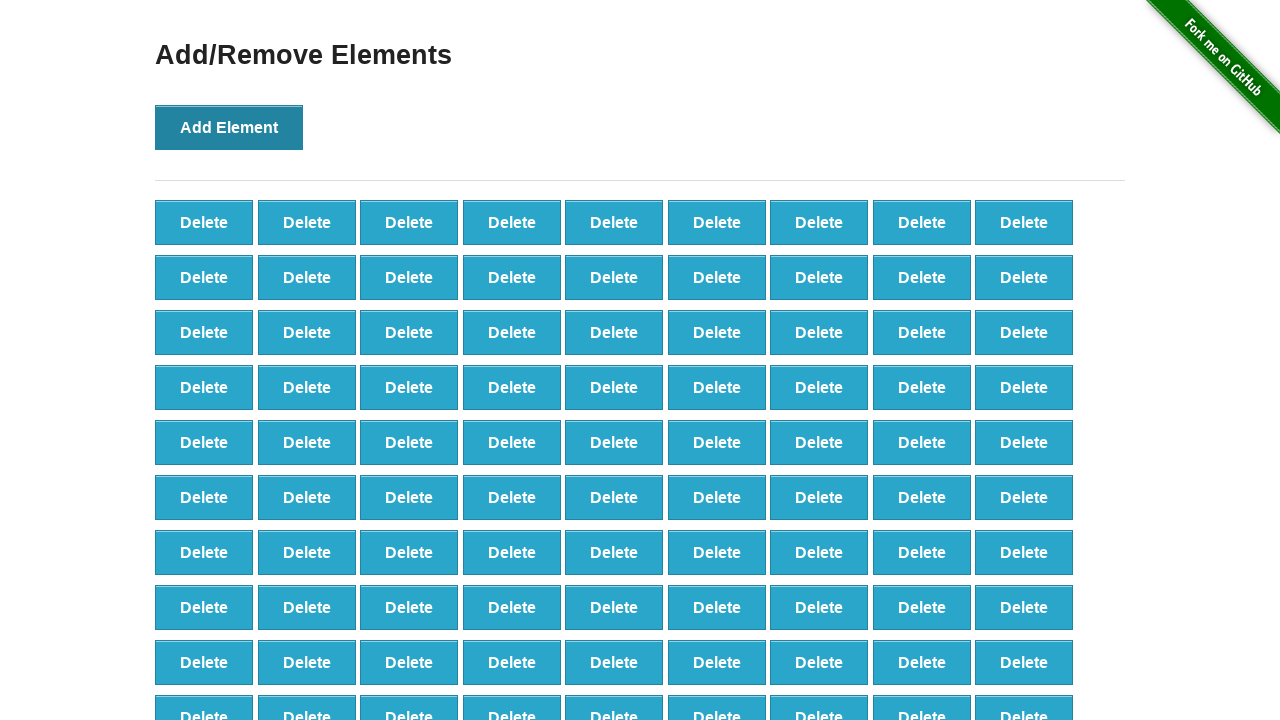

Clicked Add Element button (iteration 490/500) at (229, 127) on xpath=//*[@id="content"]/div/button
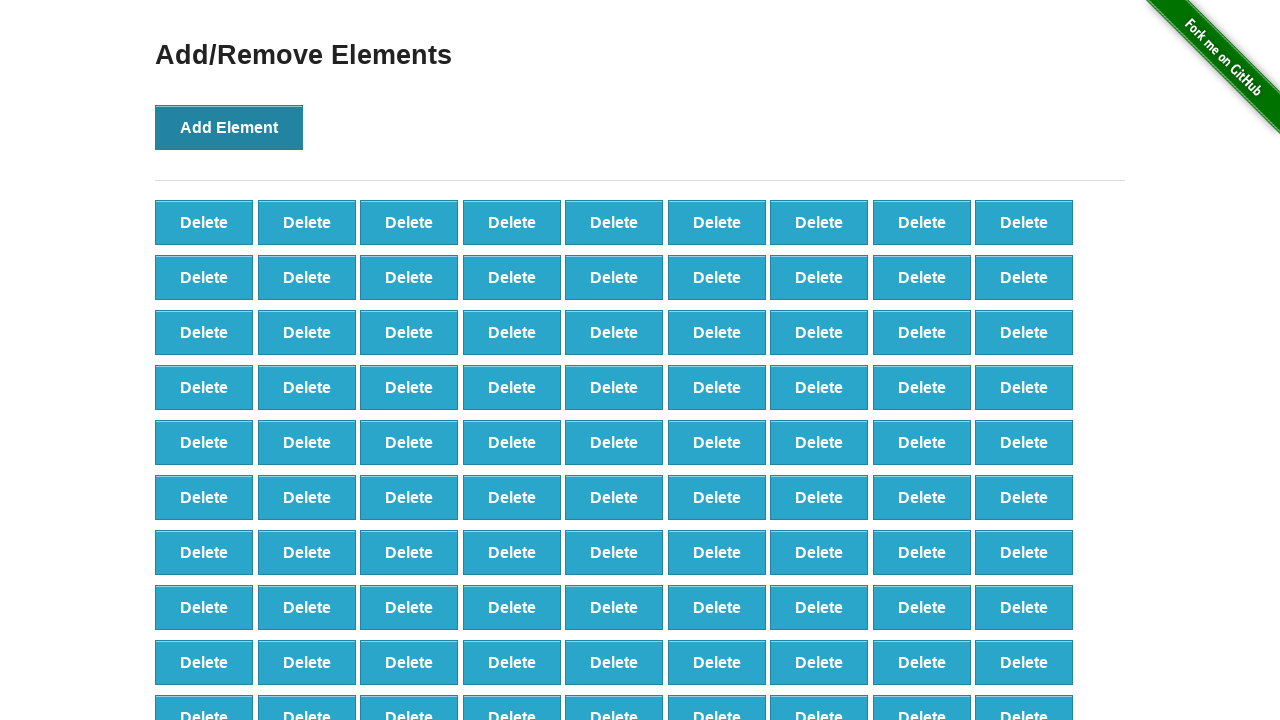

Clicked Add Element button (iteration 491/500) at (229, 127) on xpath=//*[@id="content"]/div/button
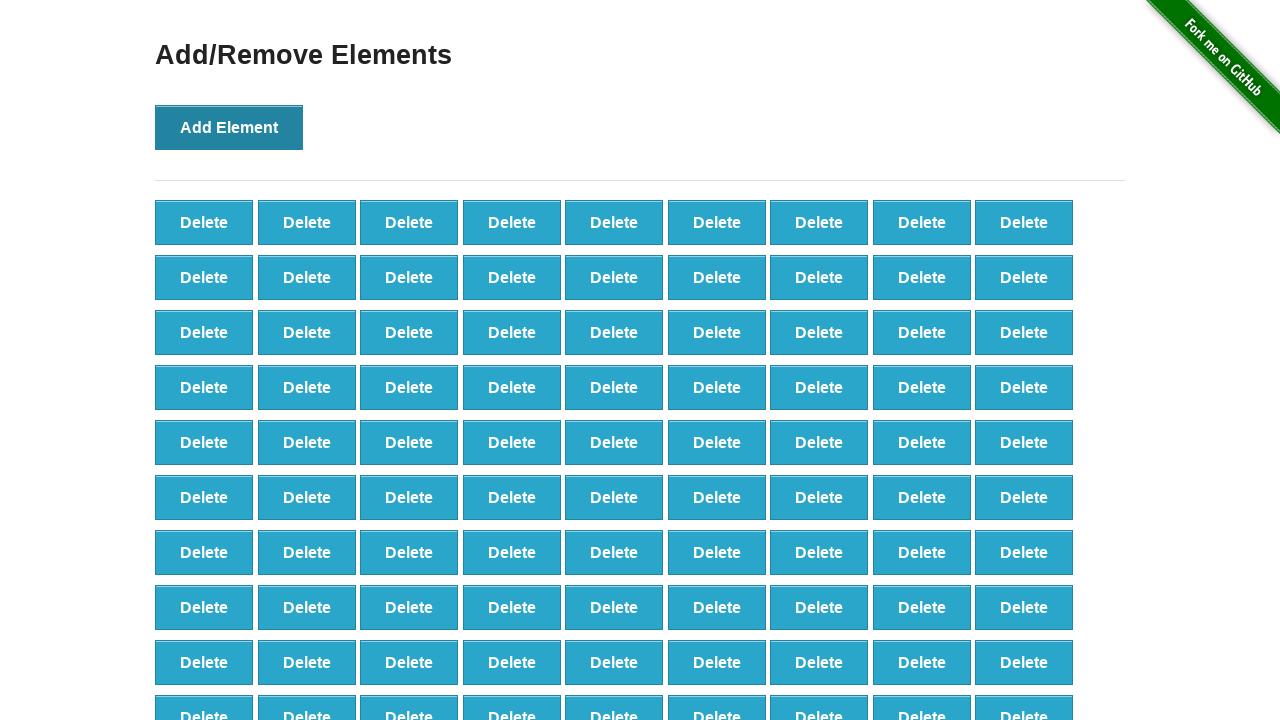

Clicked Add Element button (iteration 492/500) at (229, 127) on xpath=//*[@id="content"]/div/button
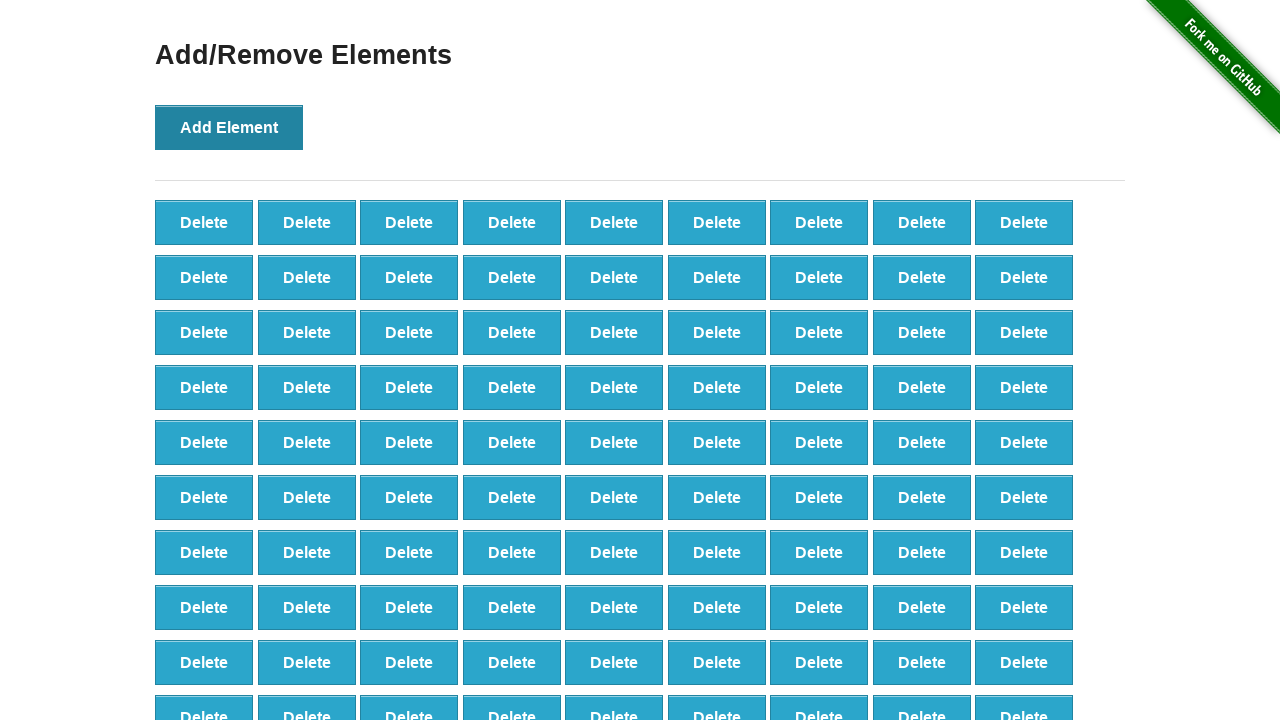

Clicked Add Element button (iteration 493/500) at (229, 127) on xpath=//*[@id="content"]/div/button
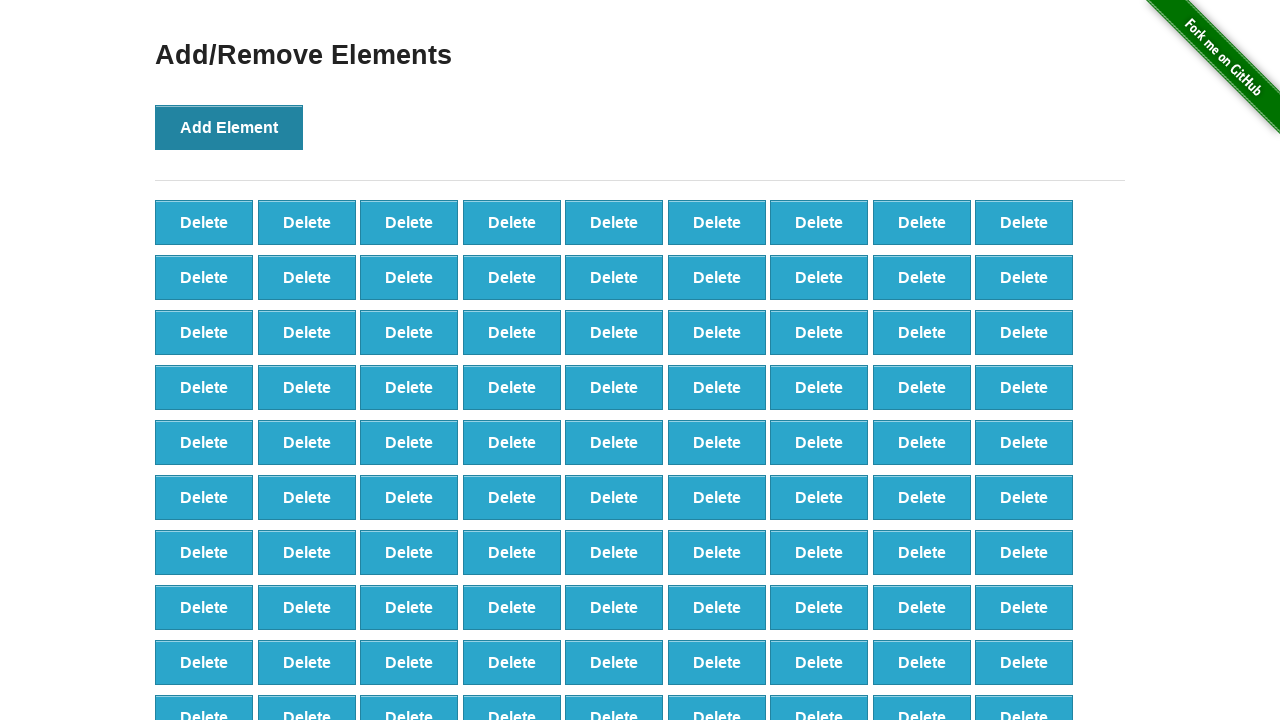

Clicked Add Element button (iteration 494/500) at (229, 127) on xpath=//*[@id="content"]/div/button
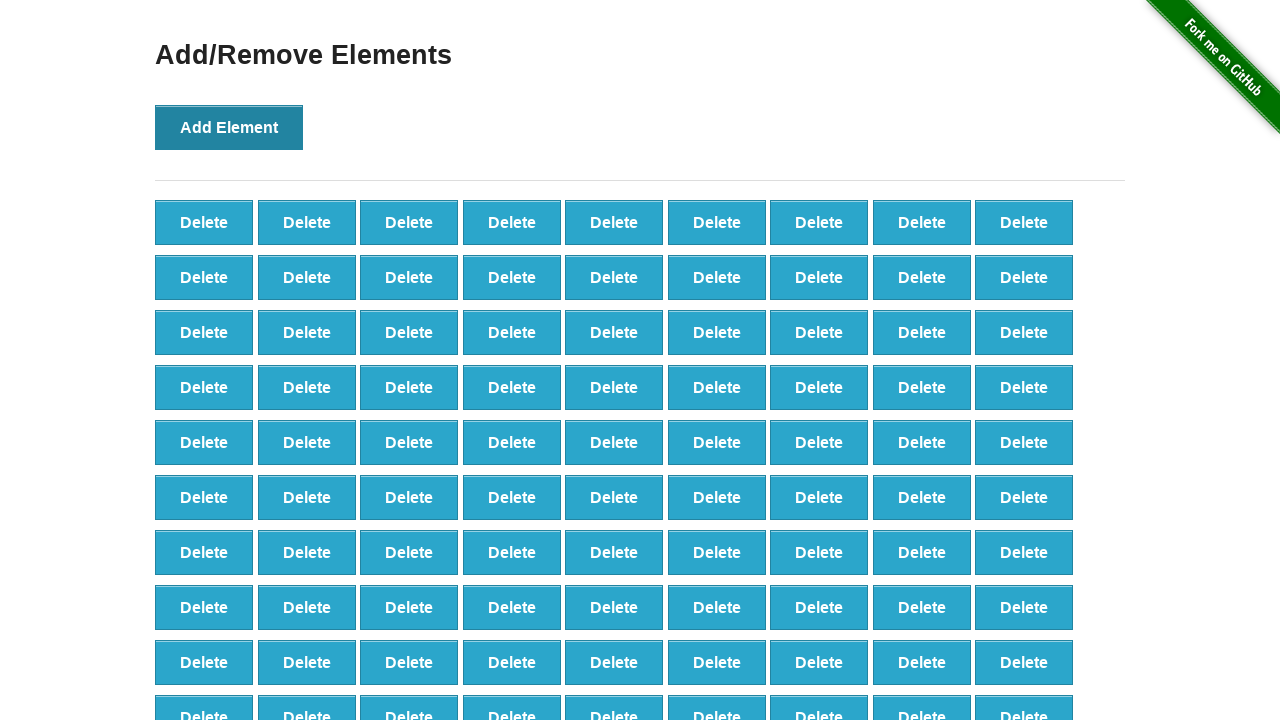

Clicked Add Element button (iteration 495/500) at (229, 127) on xpath=//*[@id="content"]/div/button
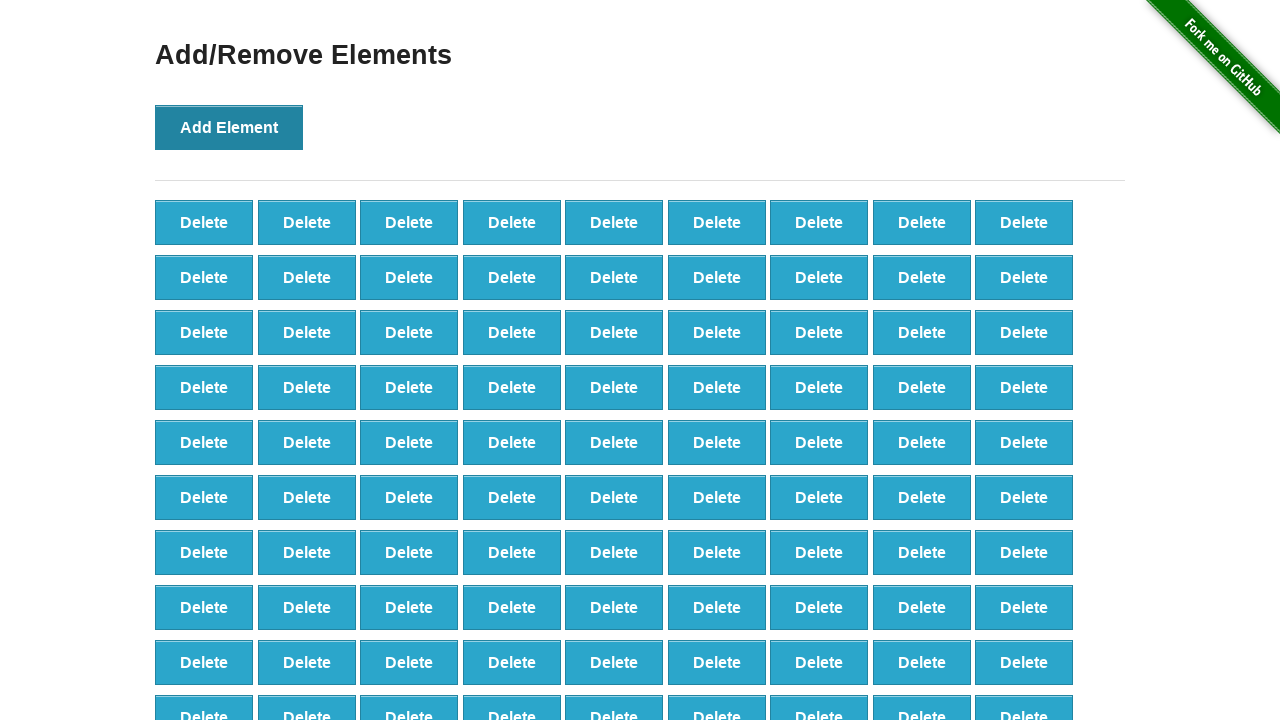

Clicked Add Element button (iteration 496/500) at (229, 127) on xpath=//*[@id="content"]/div/button
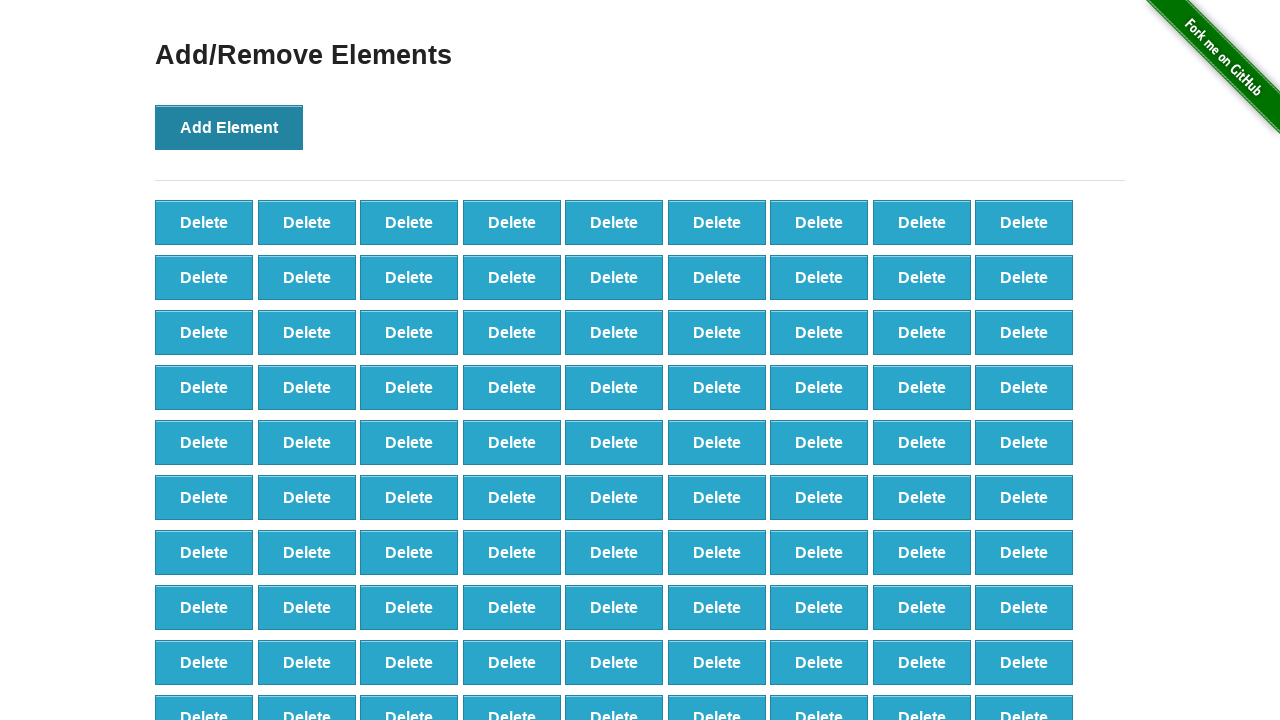

Clicked Add Element button (iteration 497/500) at (229, 127) on xpath=//*[@id="content"]/div/button
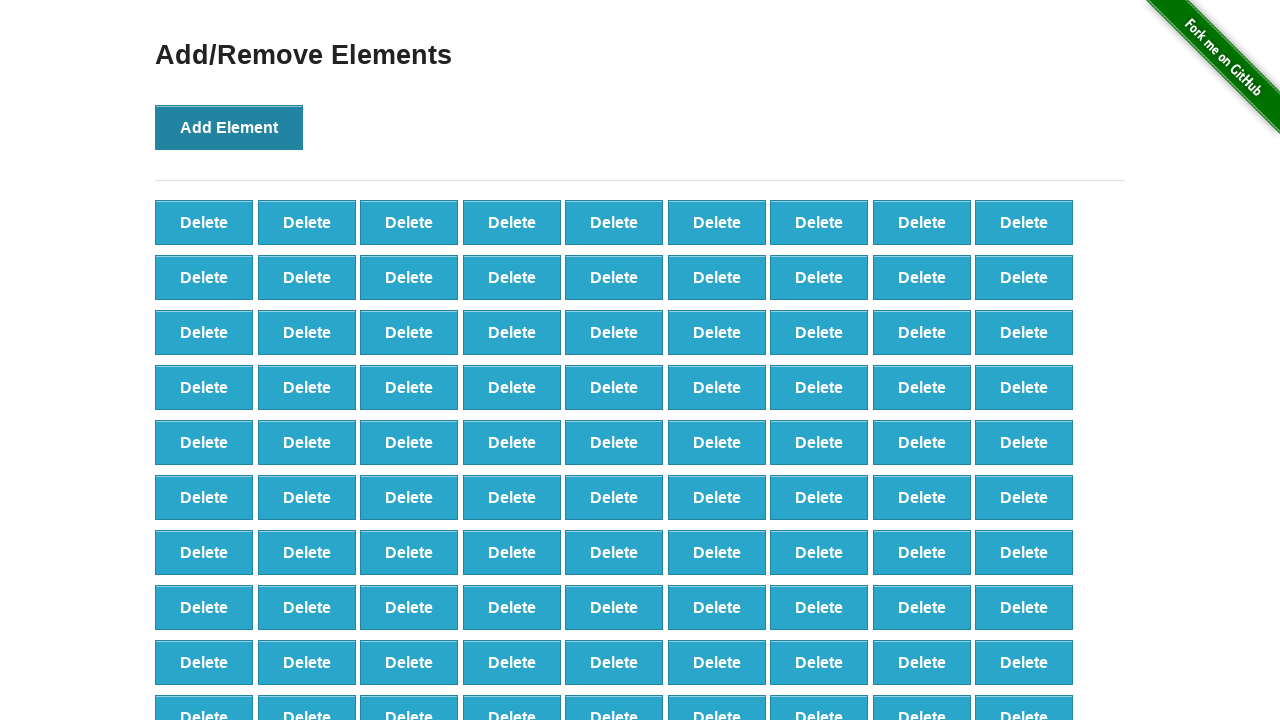

Clicked Add Element button (iteration 498/500) at (229, 127) on xpath=//*[@id="content"]/div/button
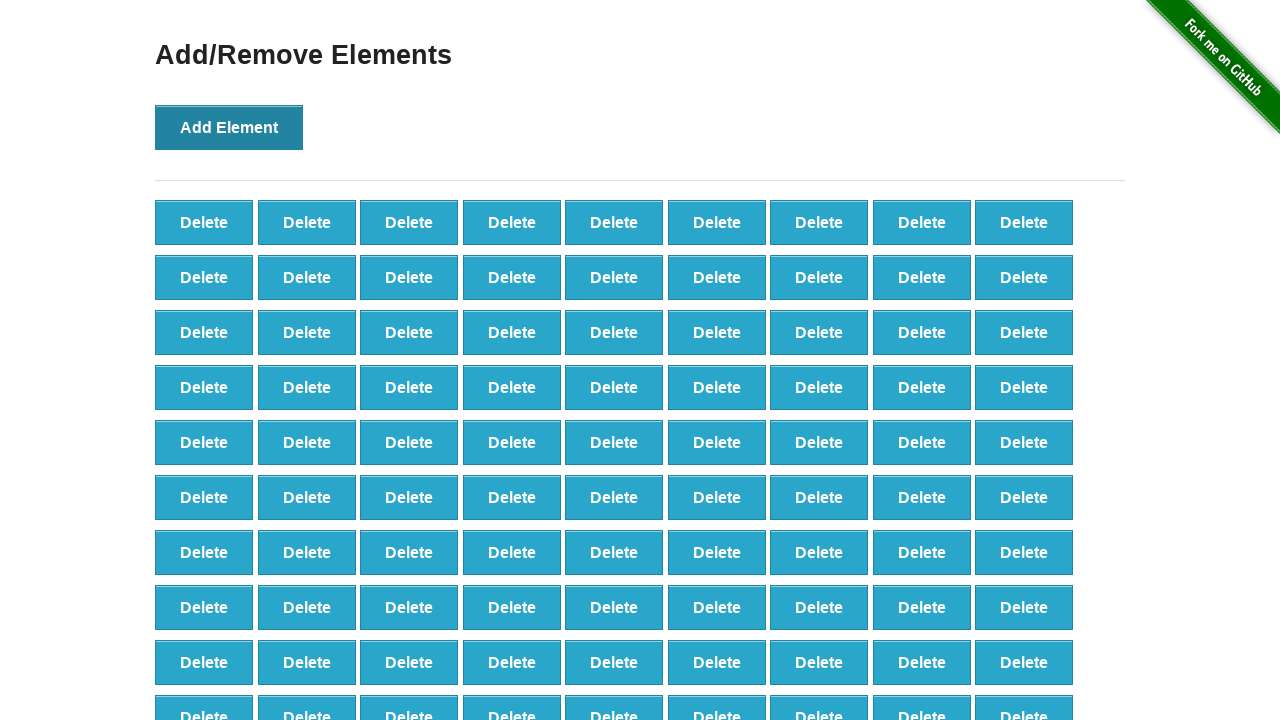

Clicked Add Element button (iteration 499/500) at (229, 127) on xpath=//*[@id="content"]/div/button
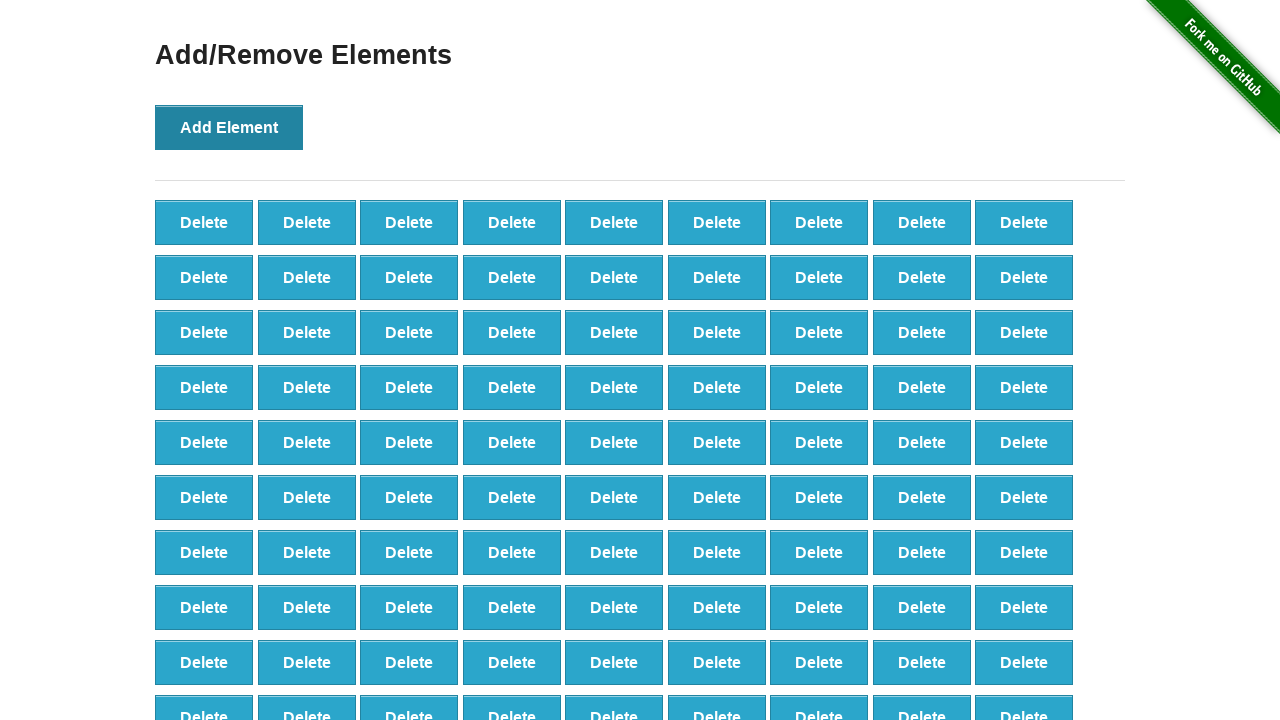

Clicked Add Element button (iteration 500/500) at (229, 127) on xpath=//*[@id="content"]/div/button
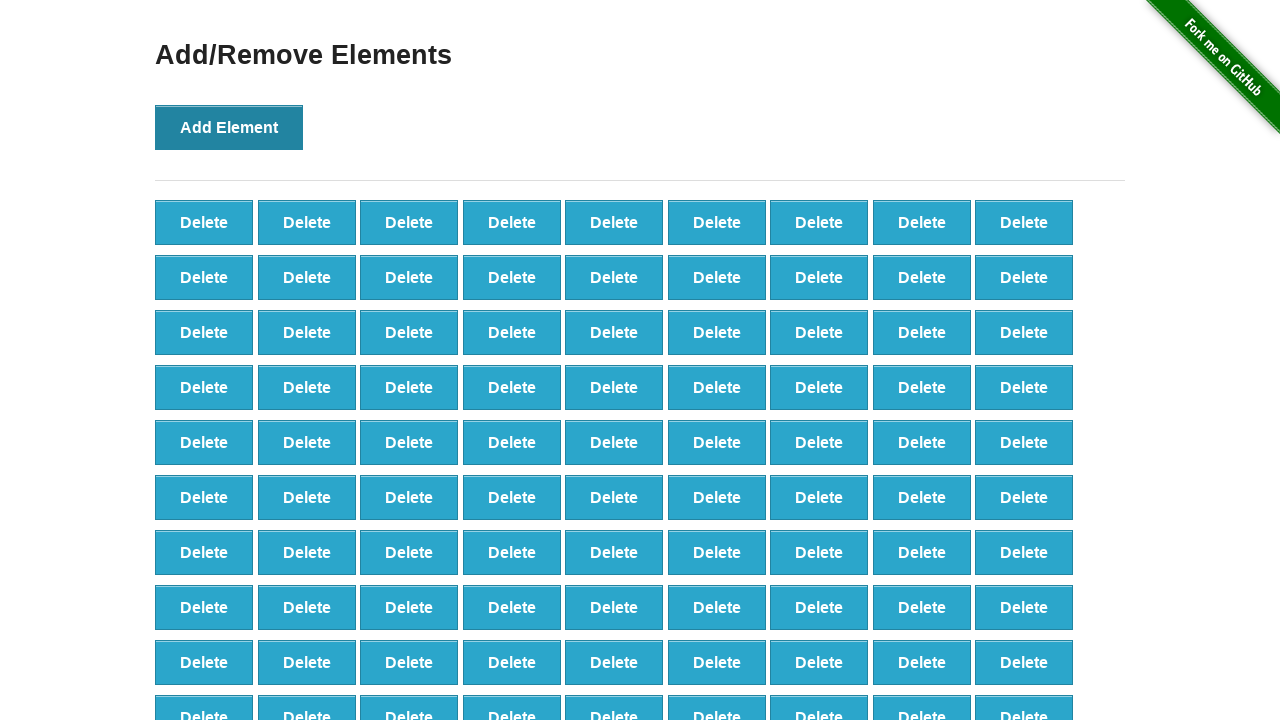

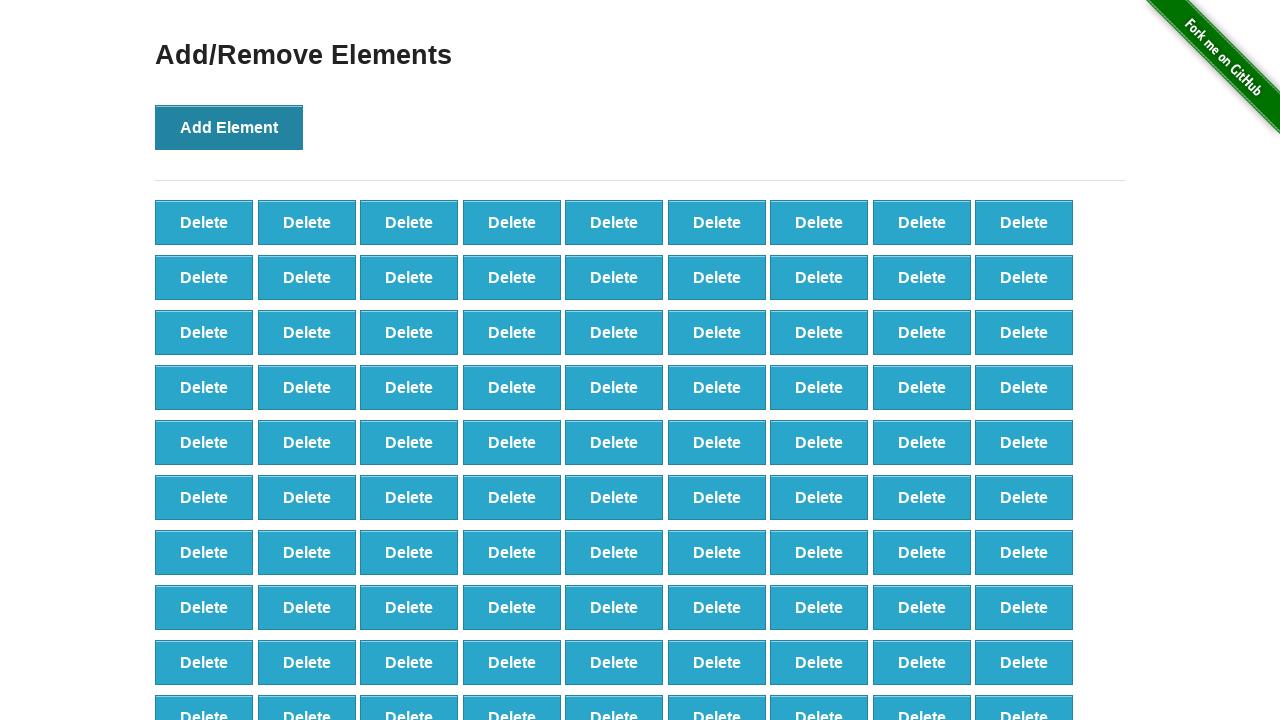